Tests all range sliders on the page by moving each slider to the right until it reaches value 99

Starting URL: https://www.lambdatest.com/selenium-playground/drag-drop-range-sliders-demo

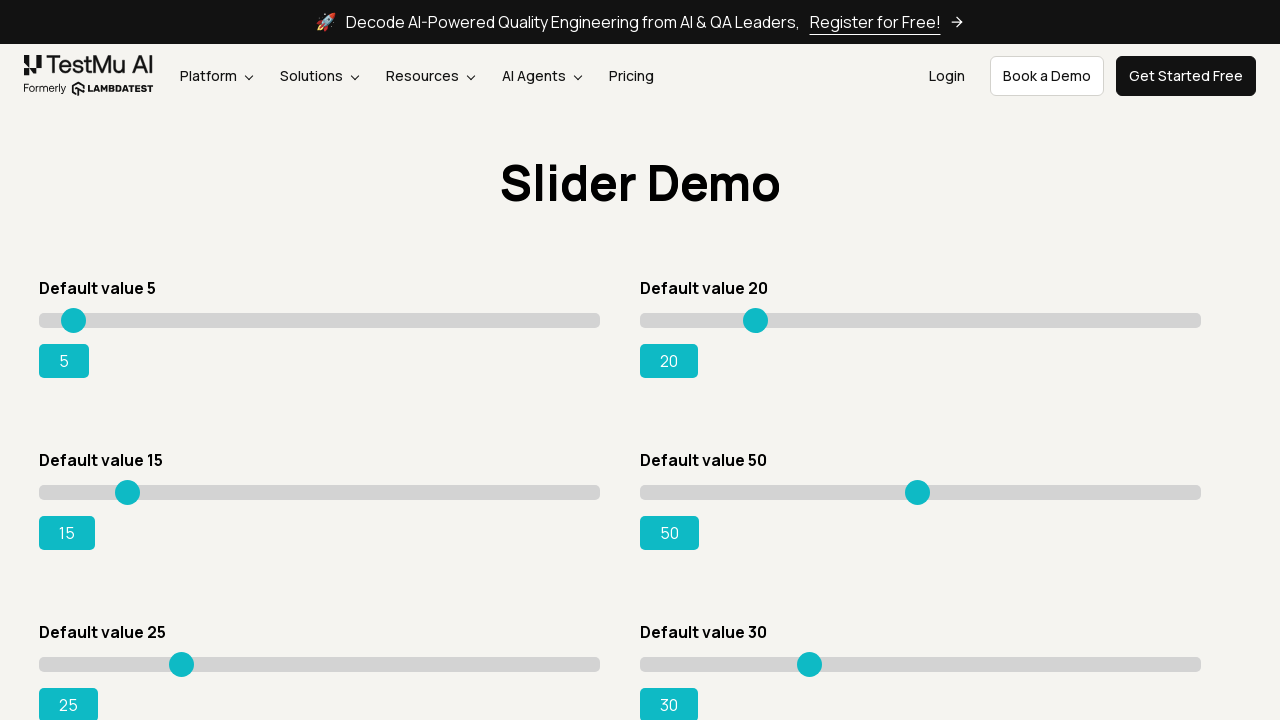

Located all range slider input elements
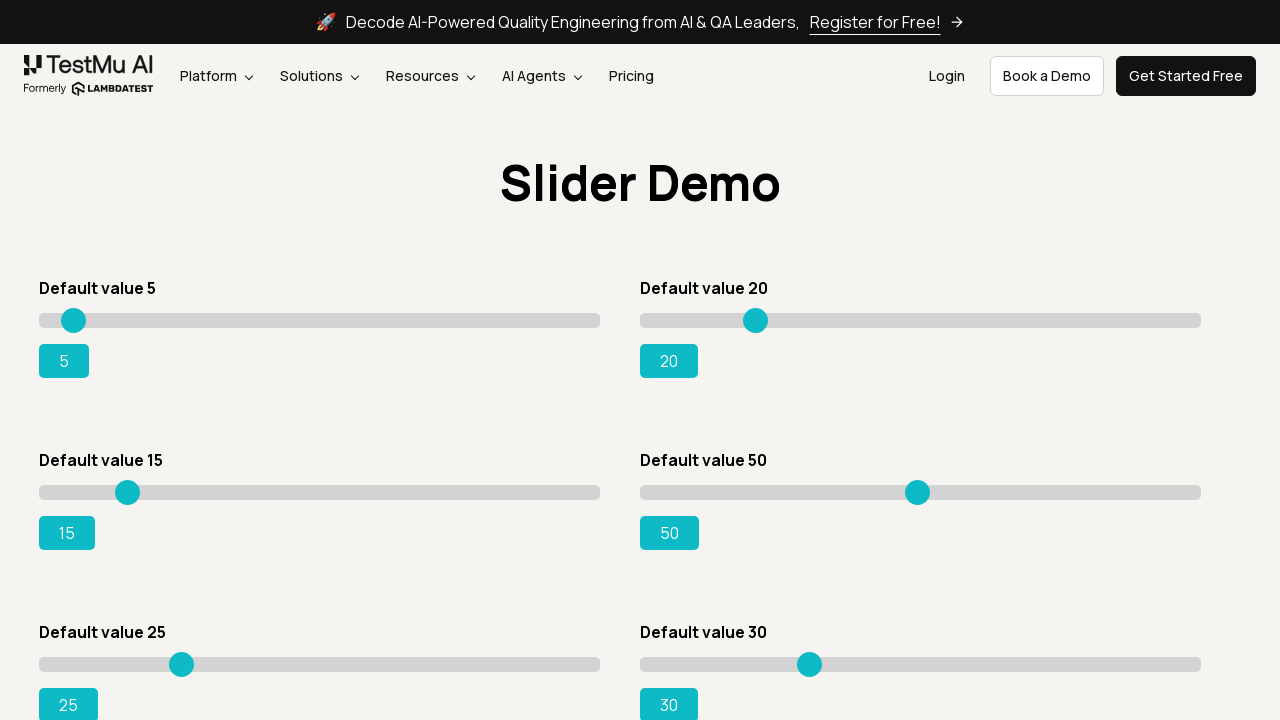

Located all output text elements for slider values
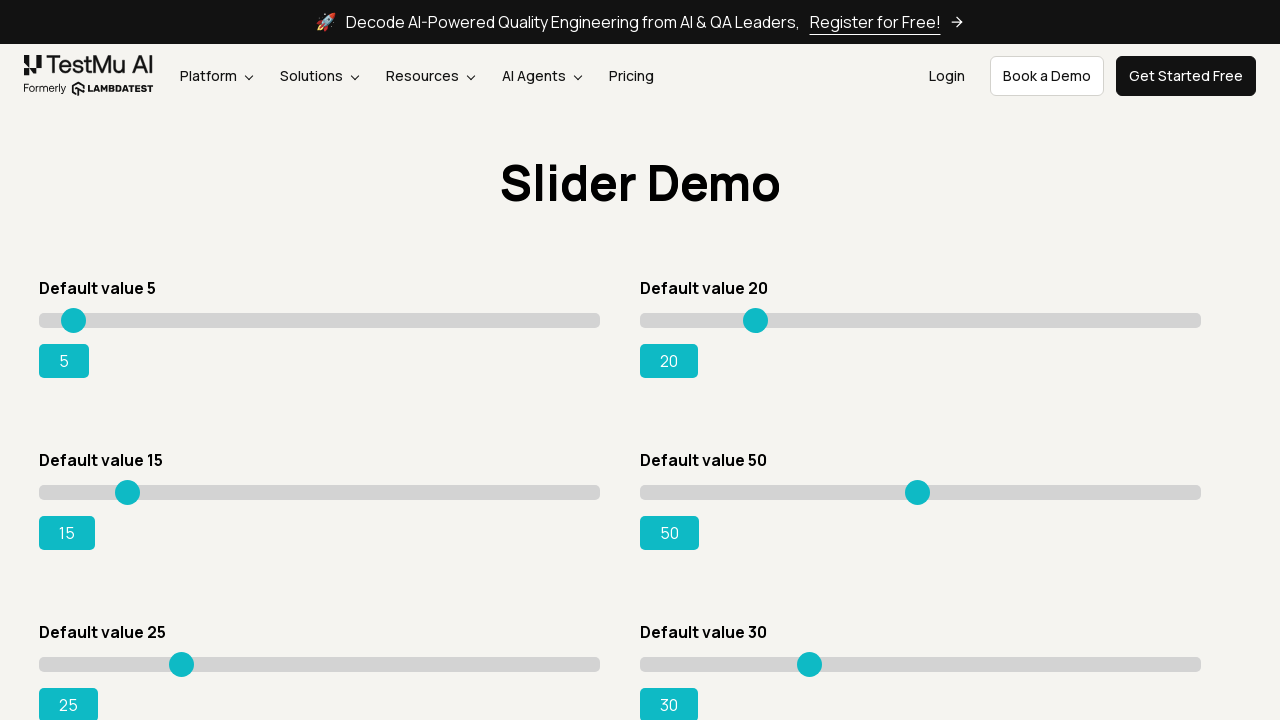

Found 8 range sliders on the page
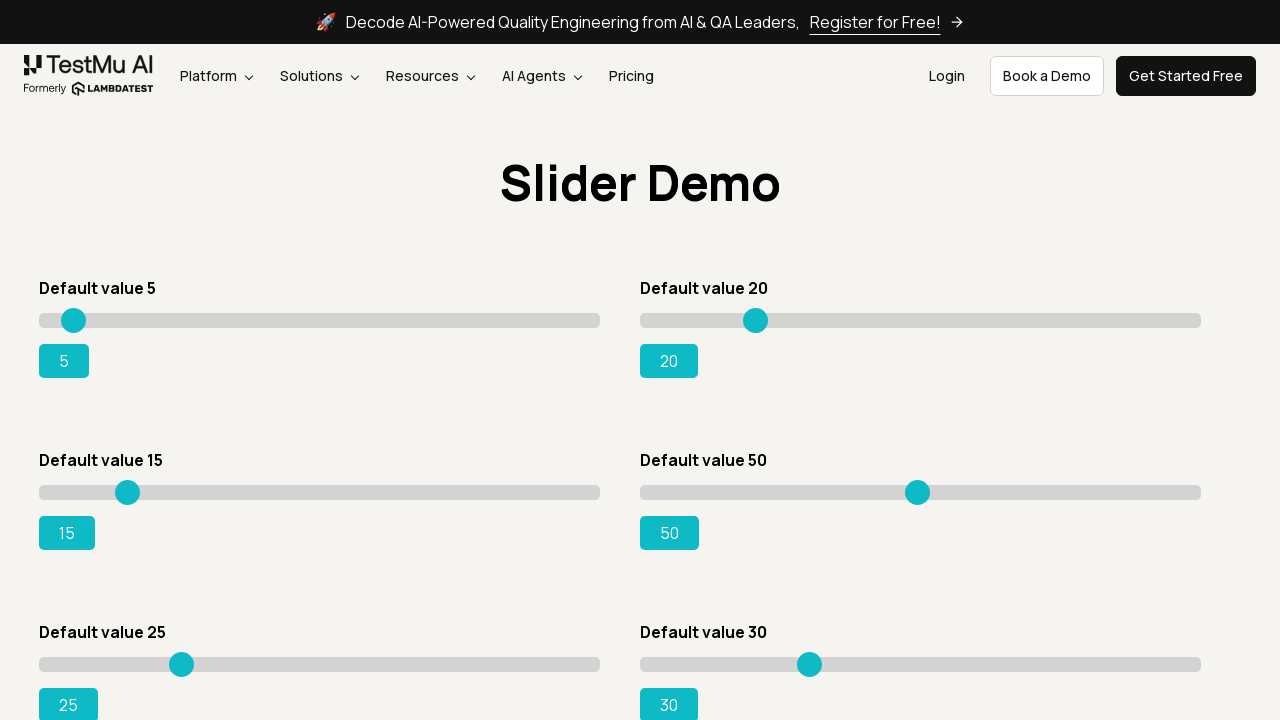

Selected slider 1 of 8
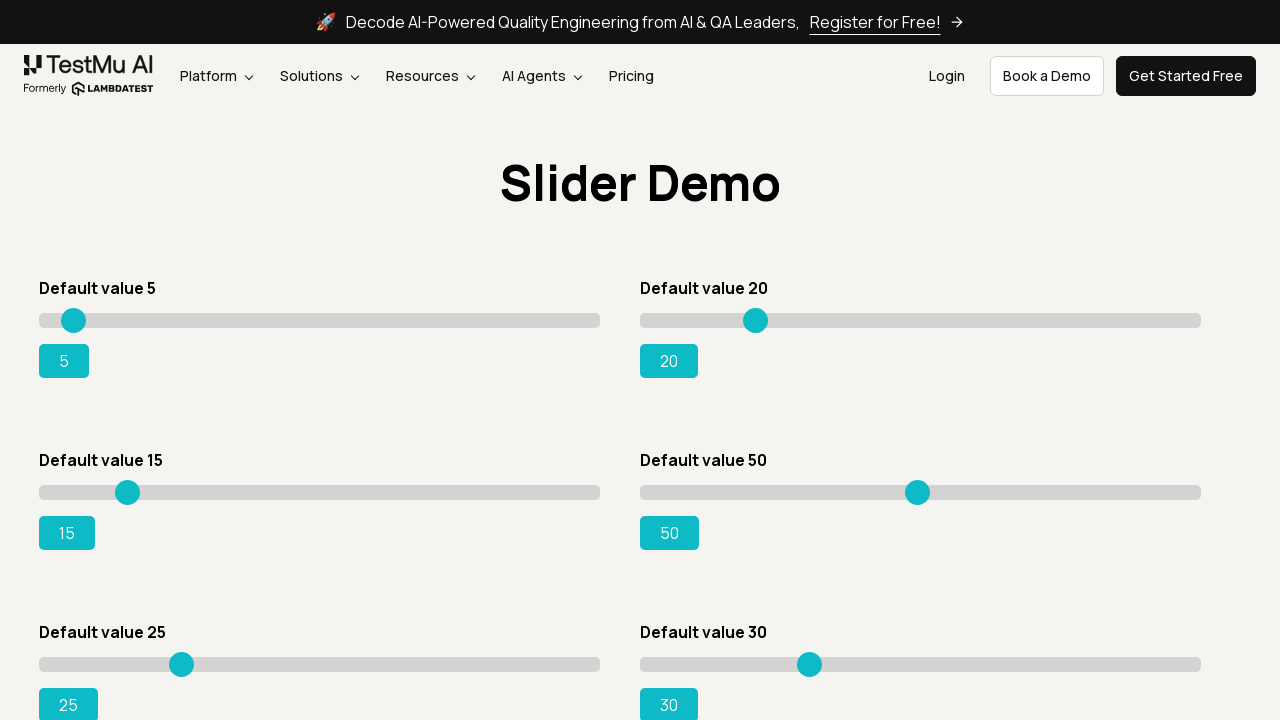

Selected output element for slider 1
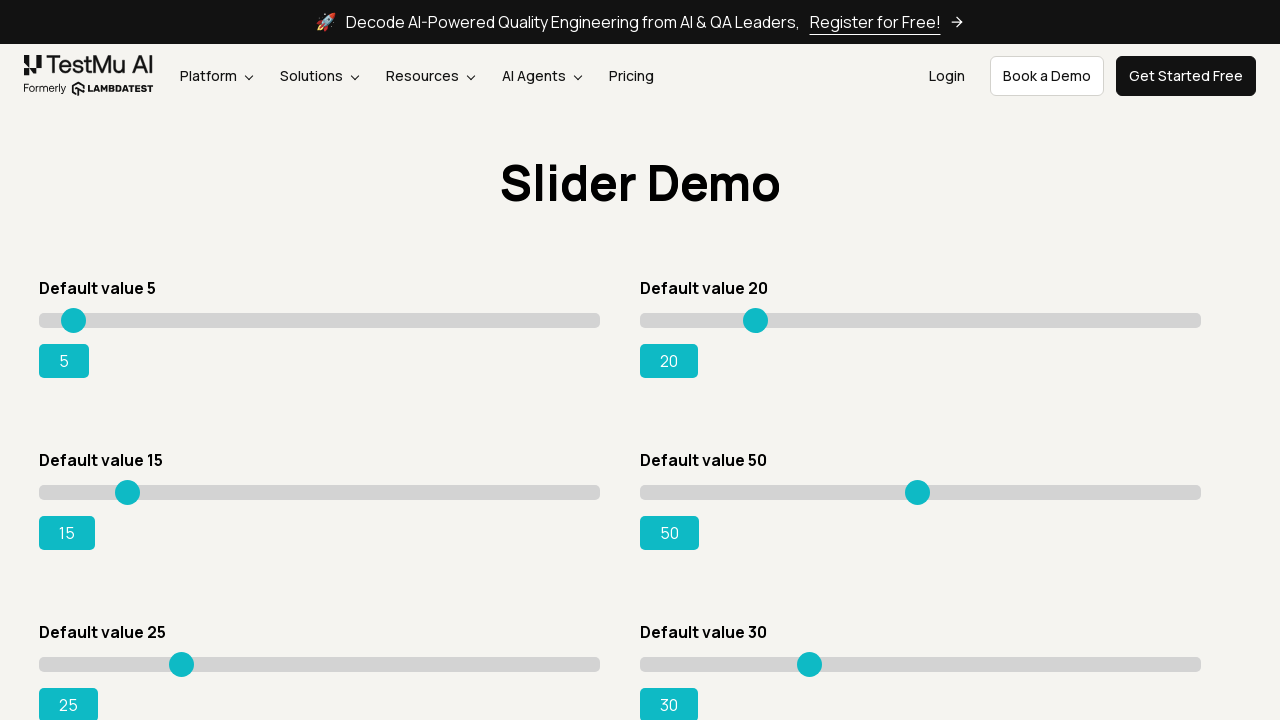

Pressed ArrowRight on slider 1, current value: 6 on xpath=//input[@class='sp__range'] >> nth=0
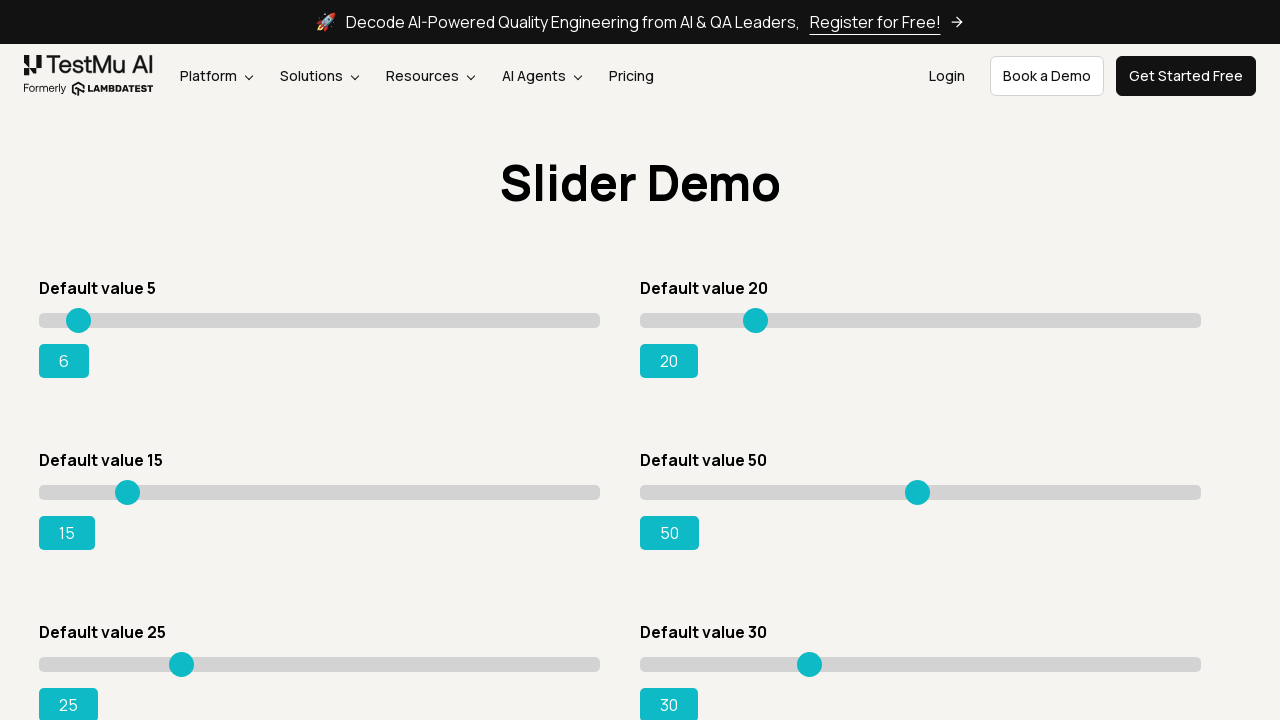

Pressed ArrowRight on slider 1, current value: 7 on xpath=//input[@class='sp__range'] >> nth=0
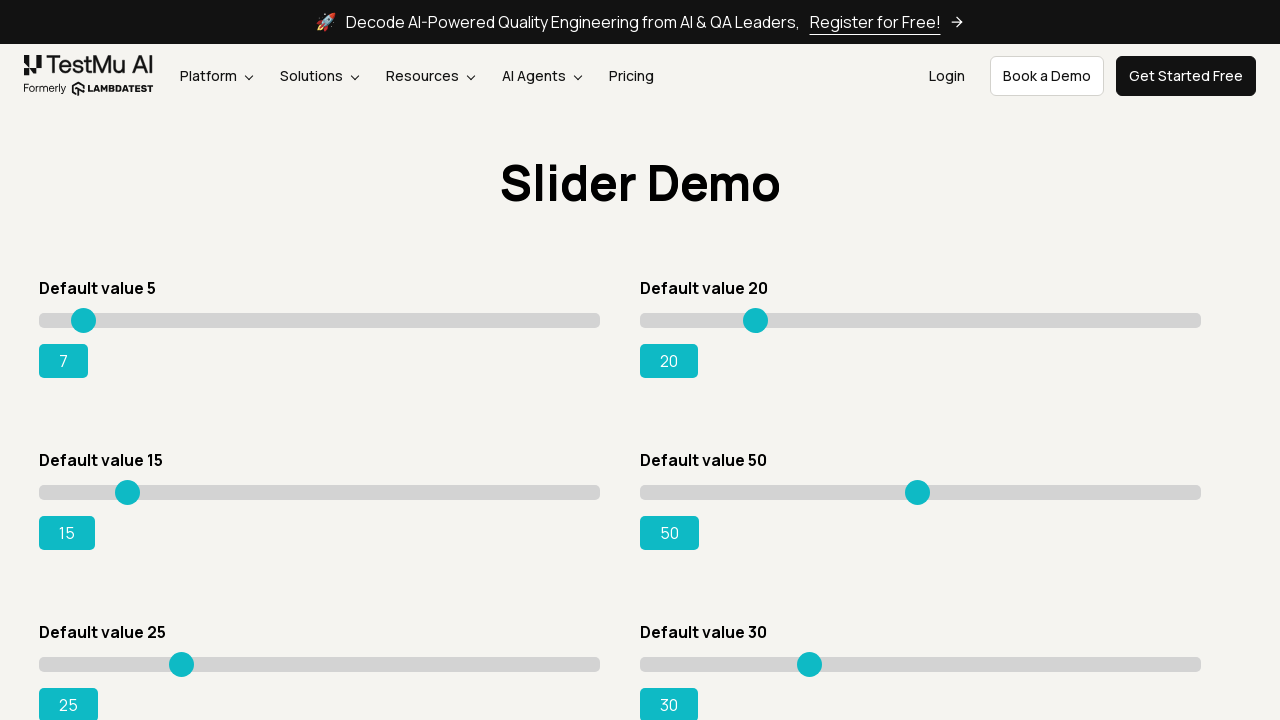

Pressed ArrowRight on slider 1, current value: 8 on xpath=//input[@class='sp__range'] >> nth=0
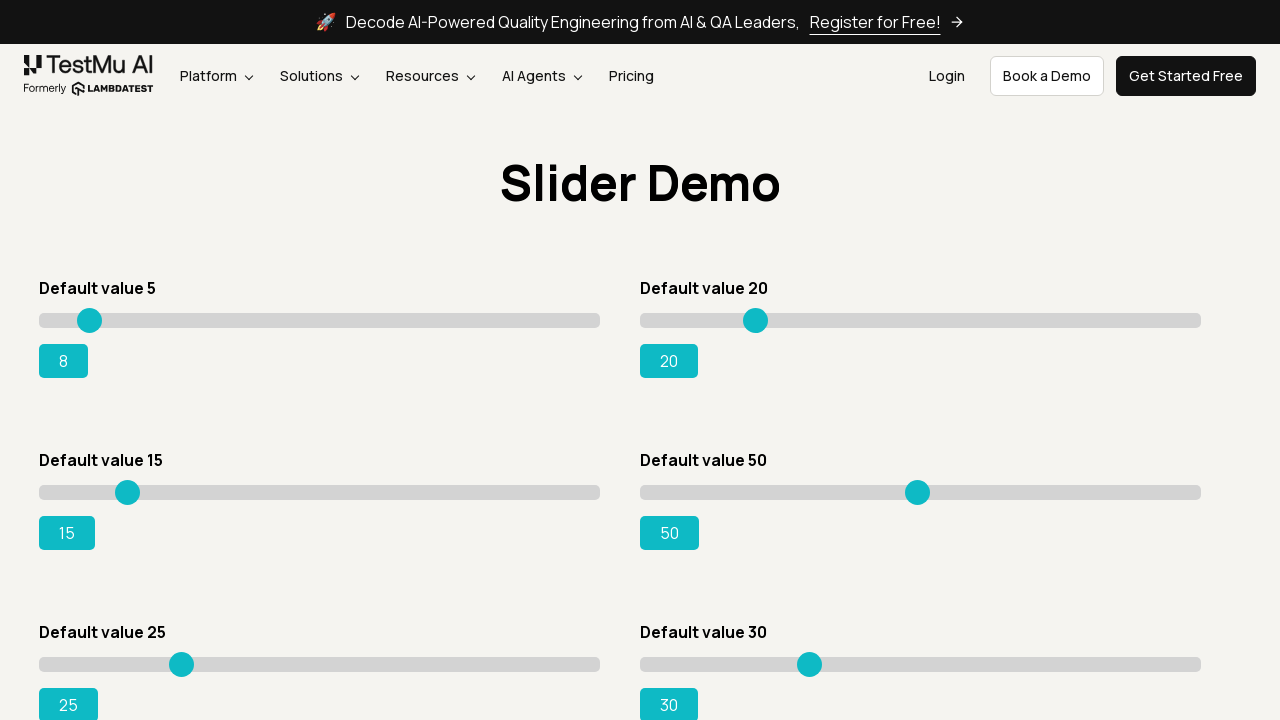

Pressed ArrowRight on slider 1, current value: 9 on xpath=//input[@class='sp__range'] >> nth=0
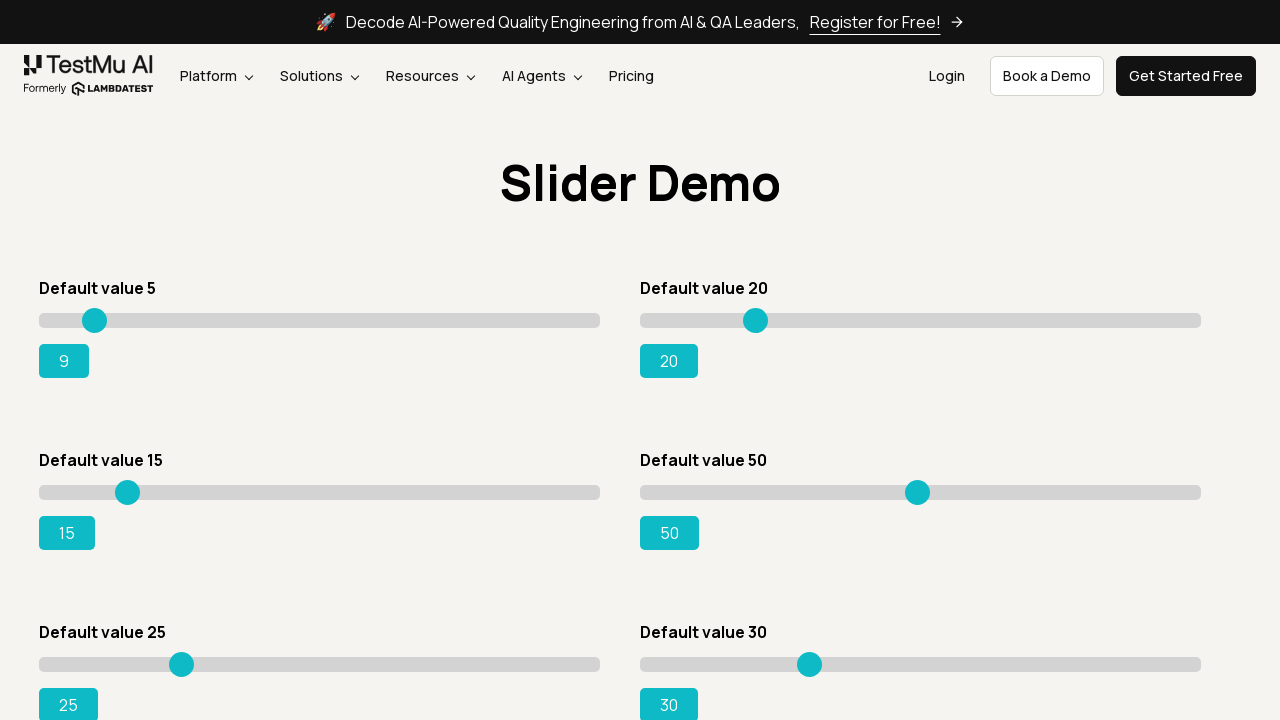

Pressed ArrowRight on slider 1, current value: 10 on xpath=//input[@class='sp__range'] >> nth=0
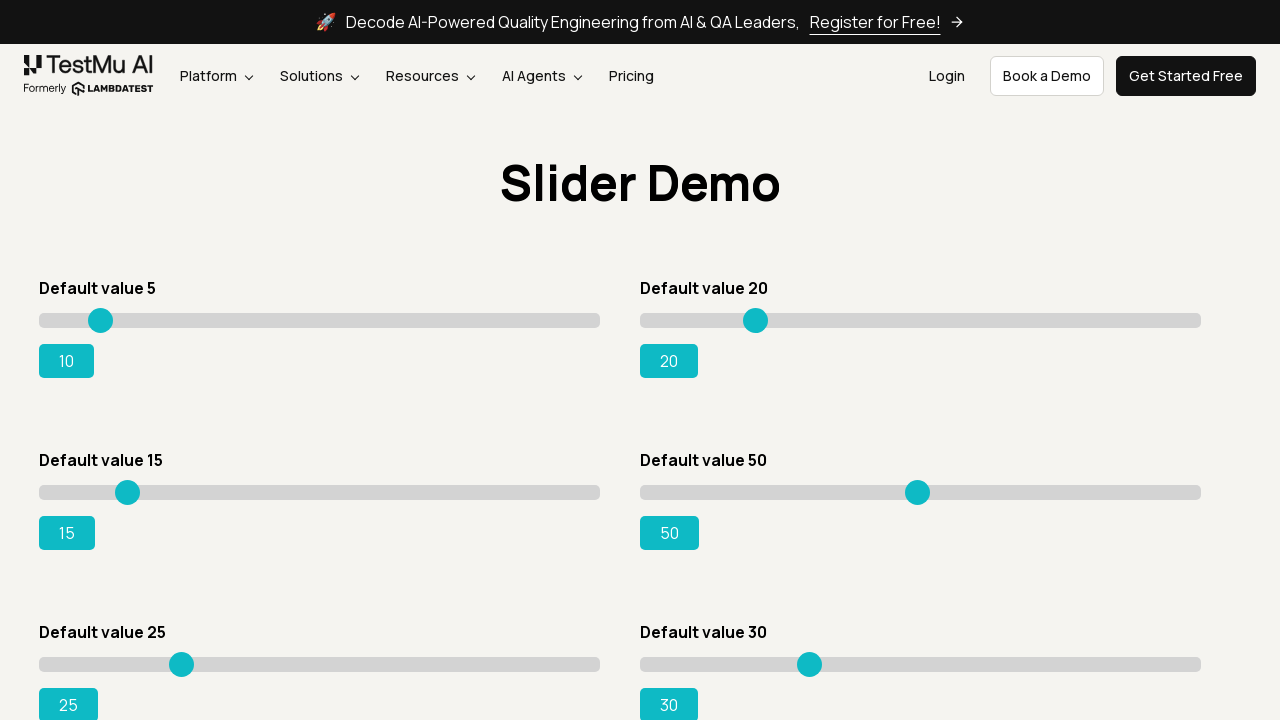

Pressed ArrowRight on slider 1, current value: 11 on xpath=//input[@class='sp__range'] >> nth=0
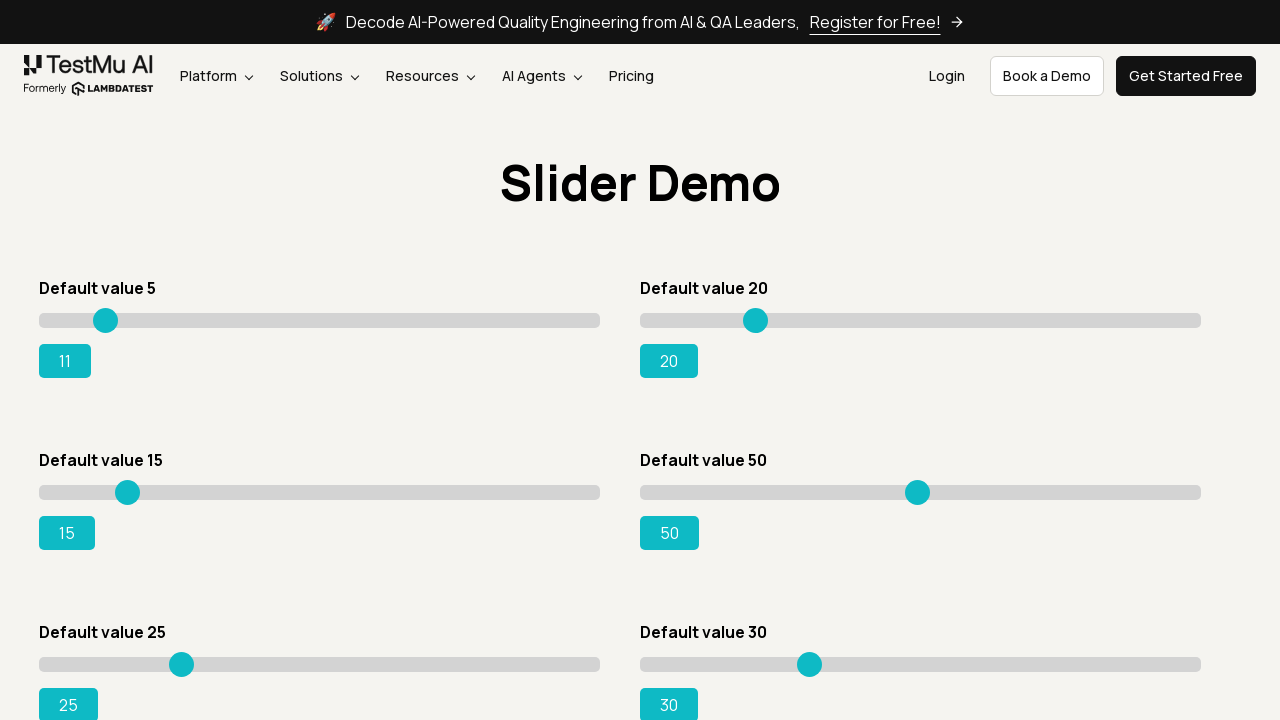

Pressed ArrowRight on slider 1, current value: 12 on xpath=//input[@class='sp__range'] >> nth=0
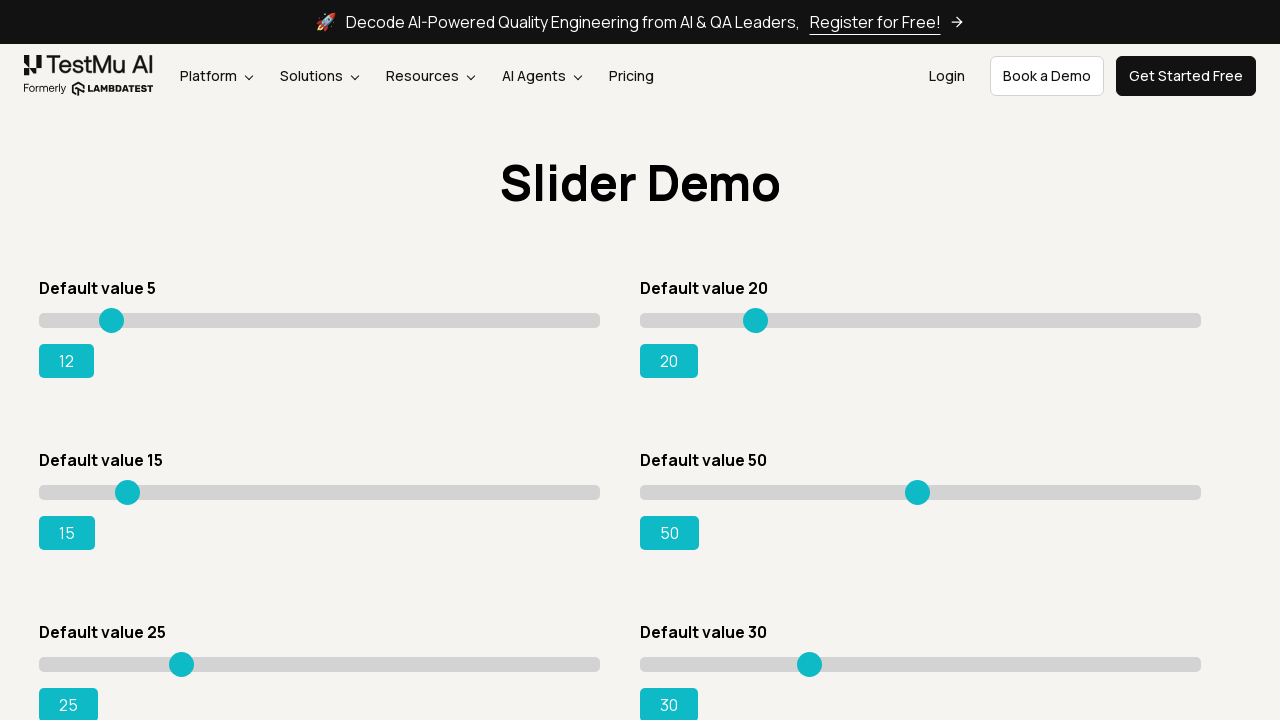

Pressed ArrowRight on slider 1, current value: 13 on xpath=//input[@class='sp__range'] >> nth=0
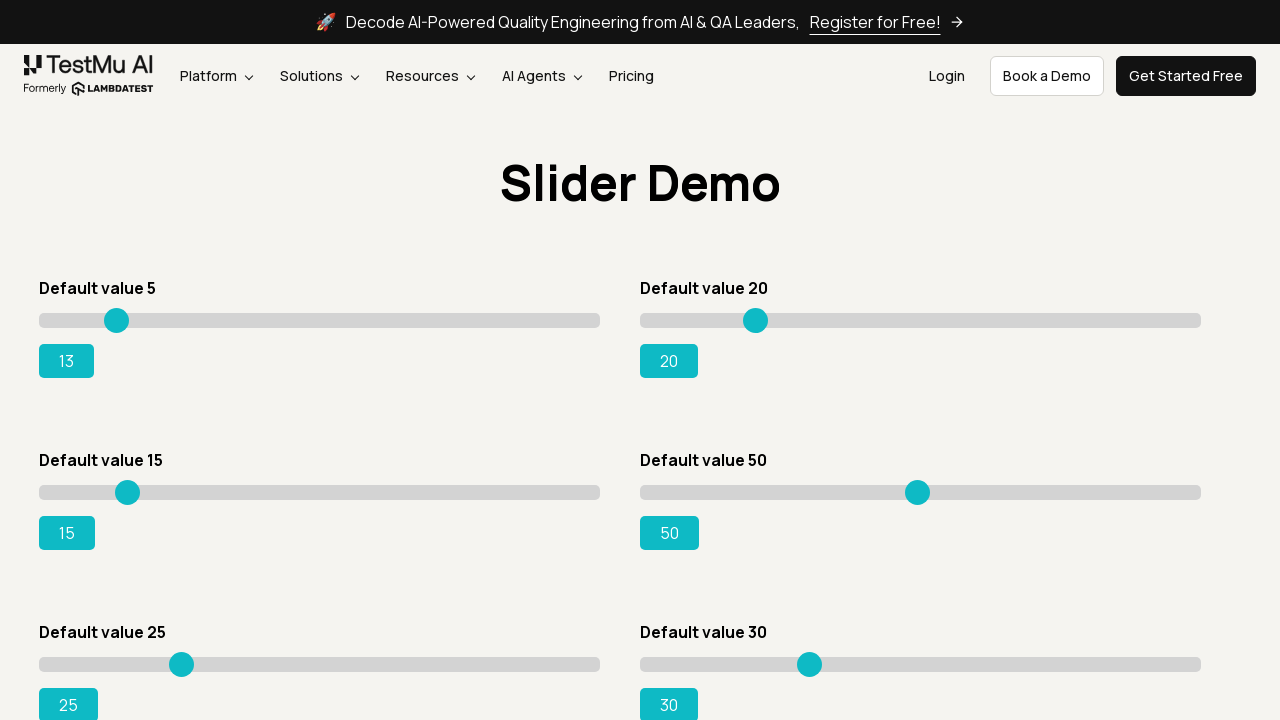

Pressed ArrowRight on slider 1, current value: 14 on xpath=//input[@class='sp__range'] >> nth=0
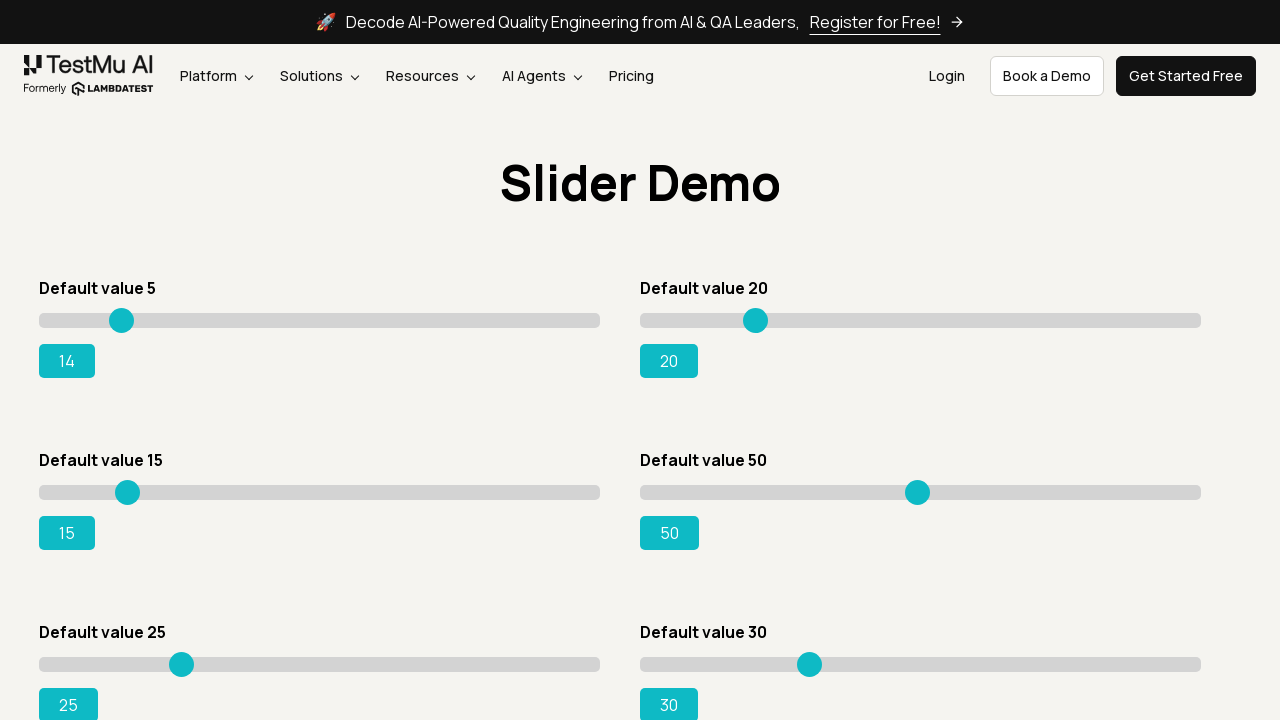

Pressed ArrowRight on slider 1, current value: 15 on xpath=//input[@class='sp__range'] >> nth=0
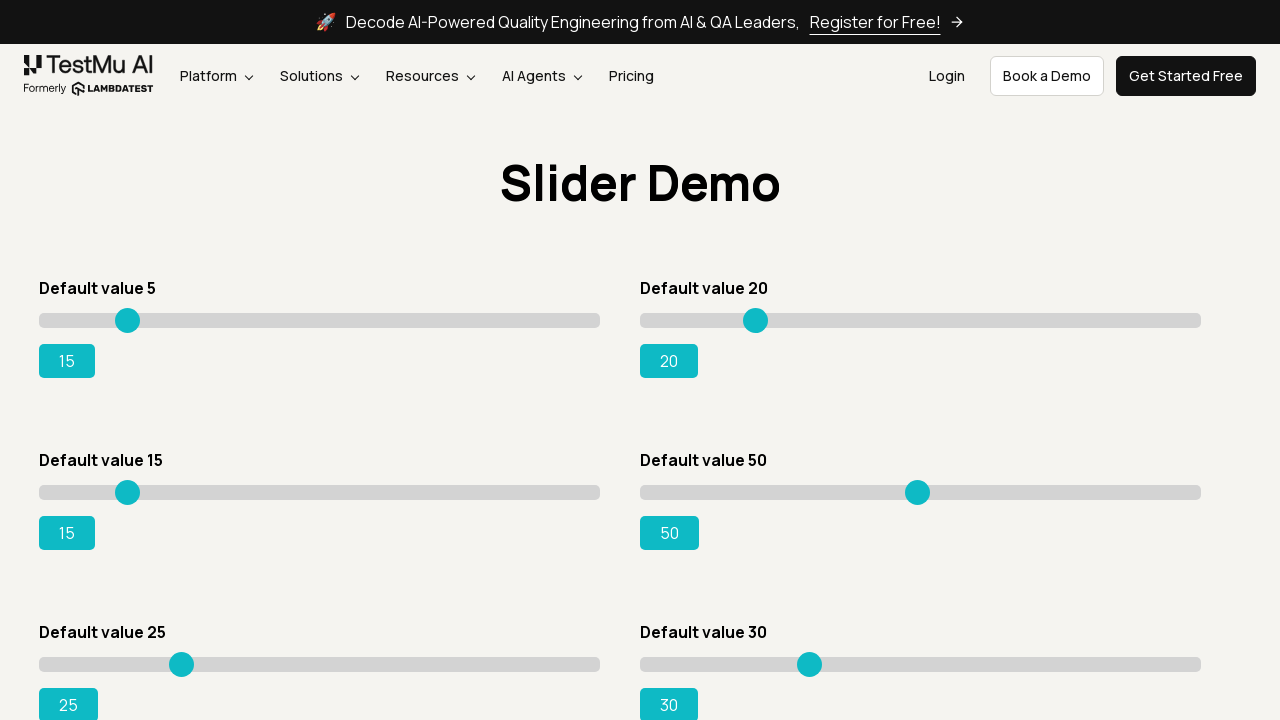

Pressed ArrowRight on slider 1, current value: 16 on xpath=//input[@class='sp__range'] >> nth=0
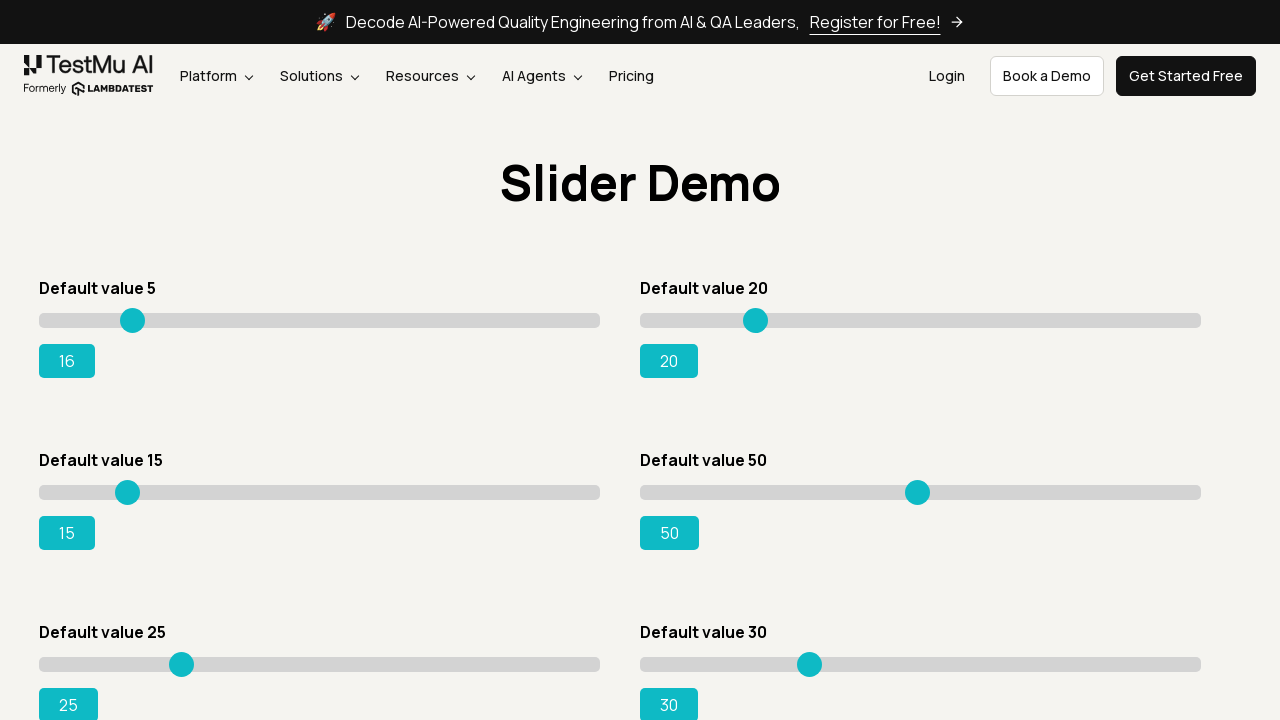

Pressed ArrowRight on slider 1, current value: 17 on xpath=//input[@class='sp__range'] >> nth=0
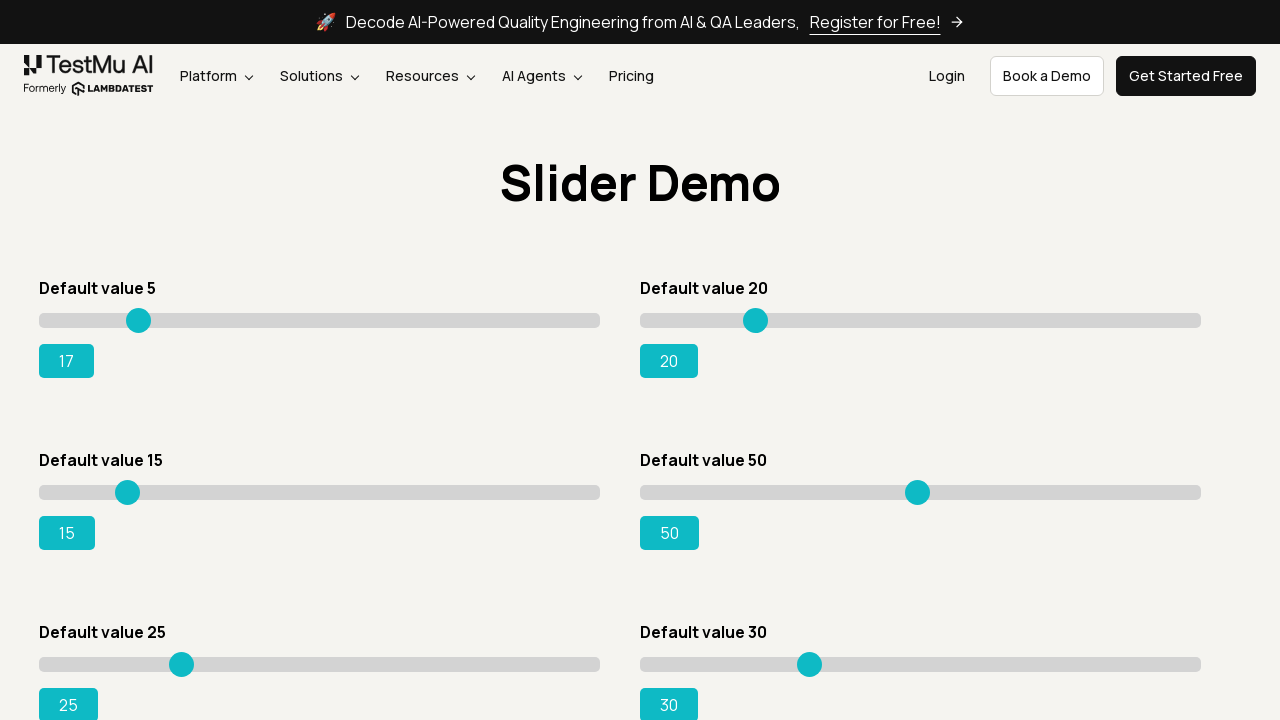

Pressed ArrowRight on slider 1, current value: 18 on xpath=//input[@class='sp__range'] >> nth=0
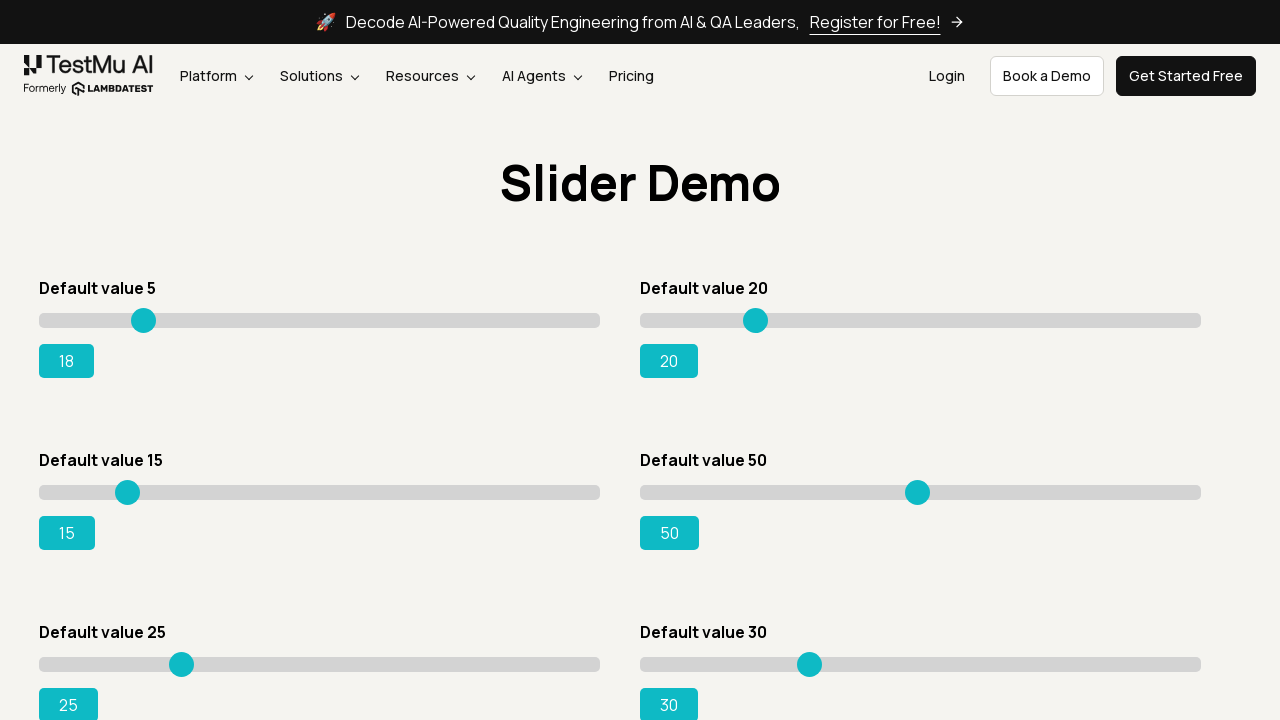

Pressed ArrowRight on slider 1, current value: 19 on xpath=//input[@class='sp__range'] >> nth=0
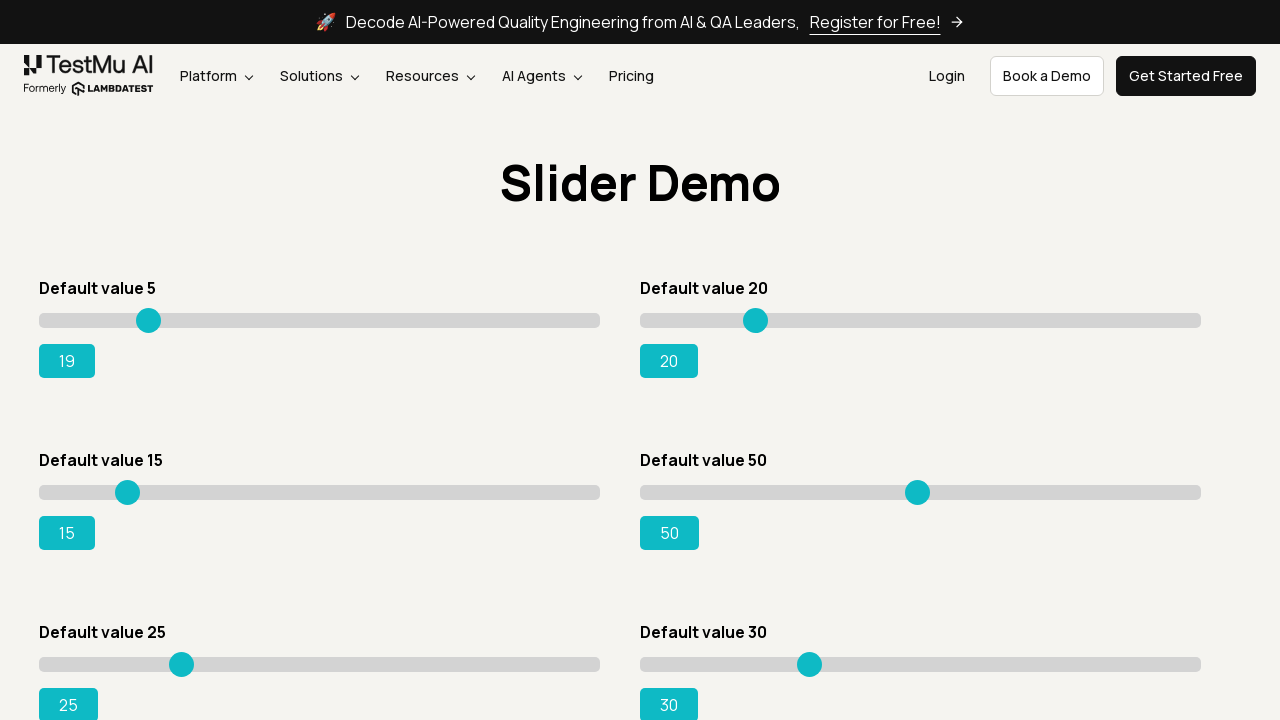

Pressed ArrowRight on slider 1, current value: 20 on xpath=//input[@class='sp__range'] >> nth=0
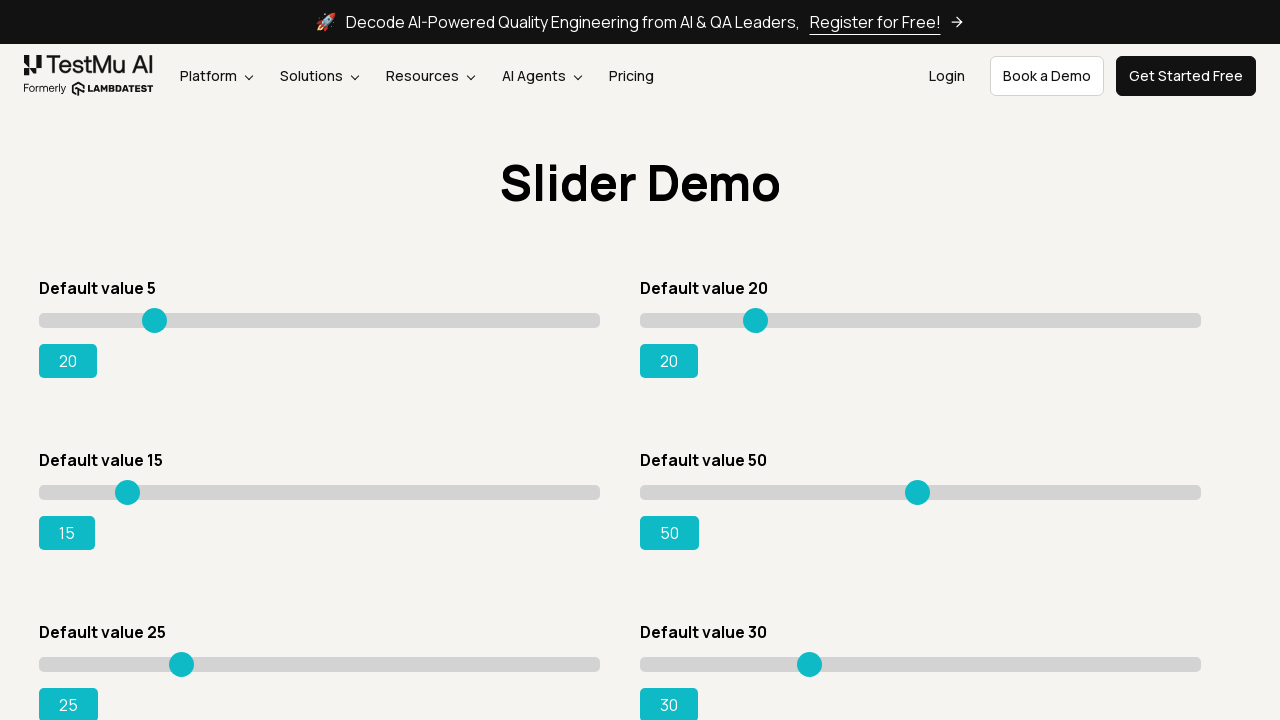

Pressed ArrowRight on slider 1, current value: 21 on xpath=//input[@class='sp__range'] >> nth=0
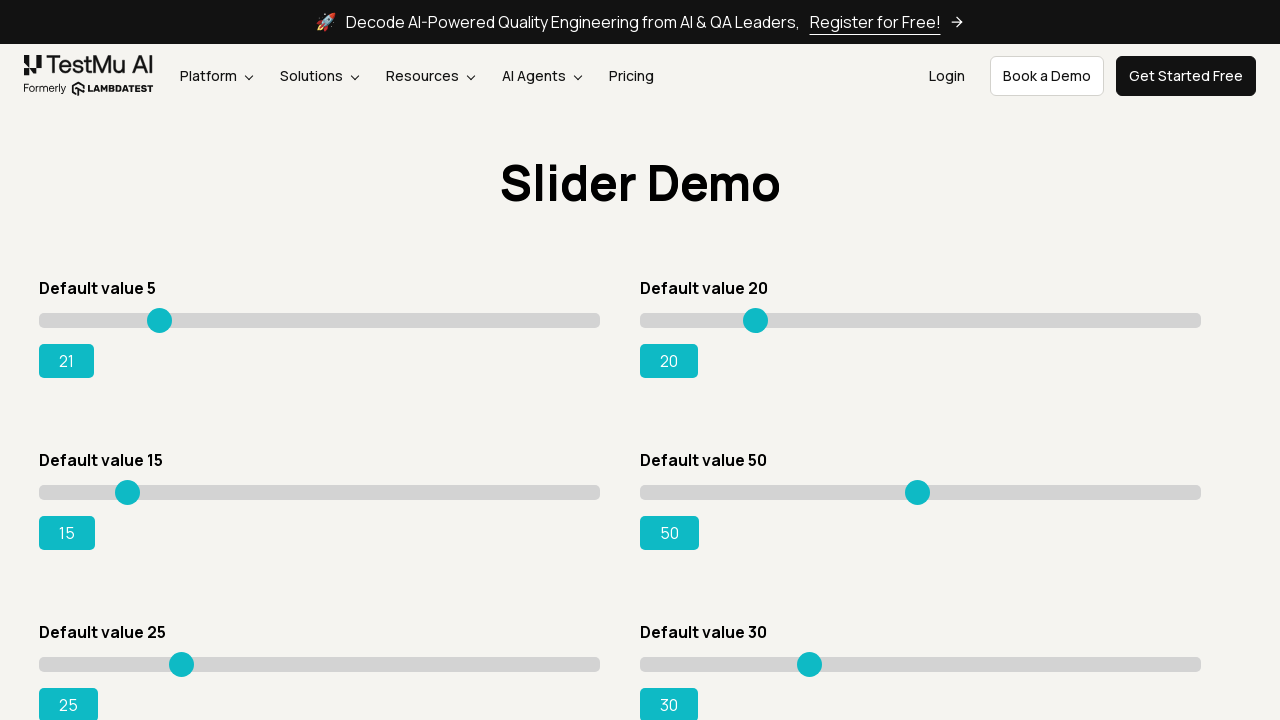

Pressed ArrowRight on slider 1, current value: 22 on xpath=//input[@class='sp__range'] >> nth=0
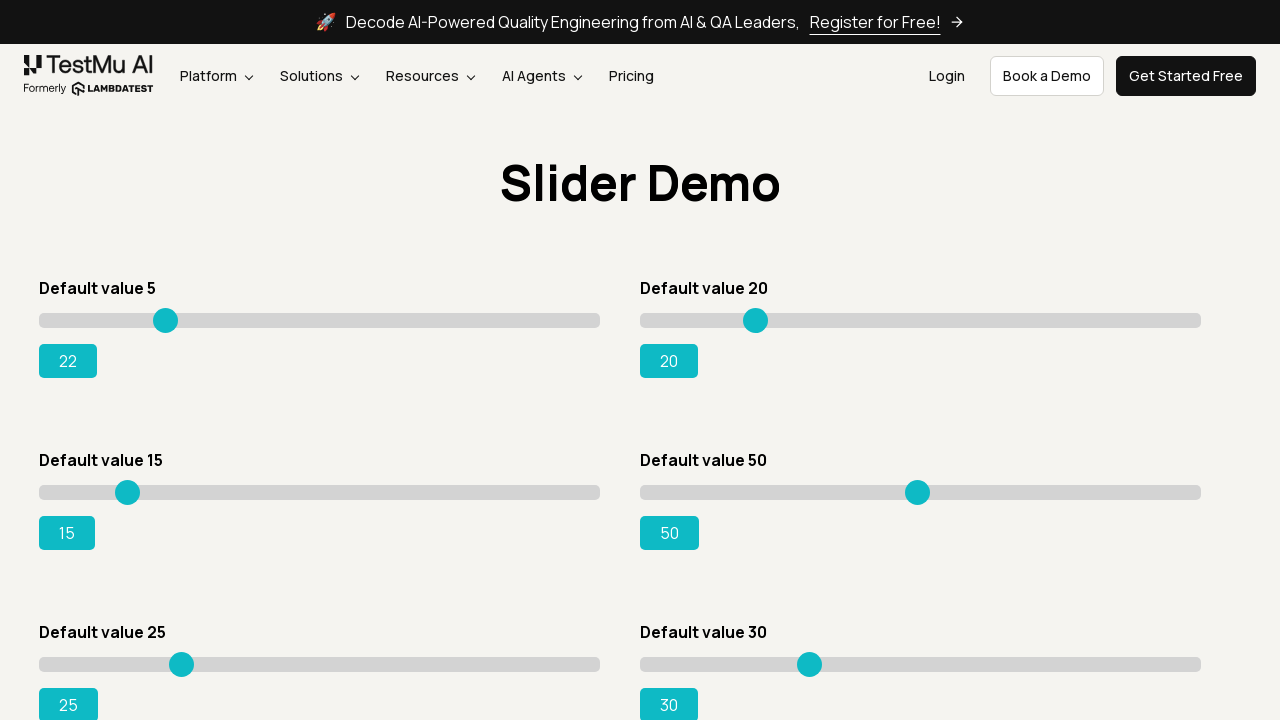

Pressed ArrowRight on slider 1, current value: 23 on xpath=//input[@class='sp__range'] >> nth=0
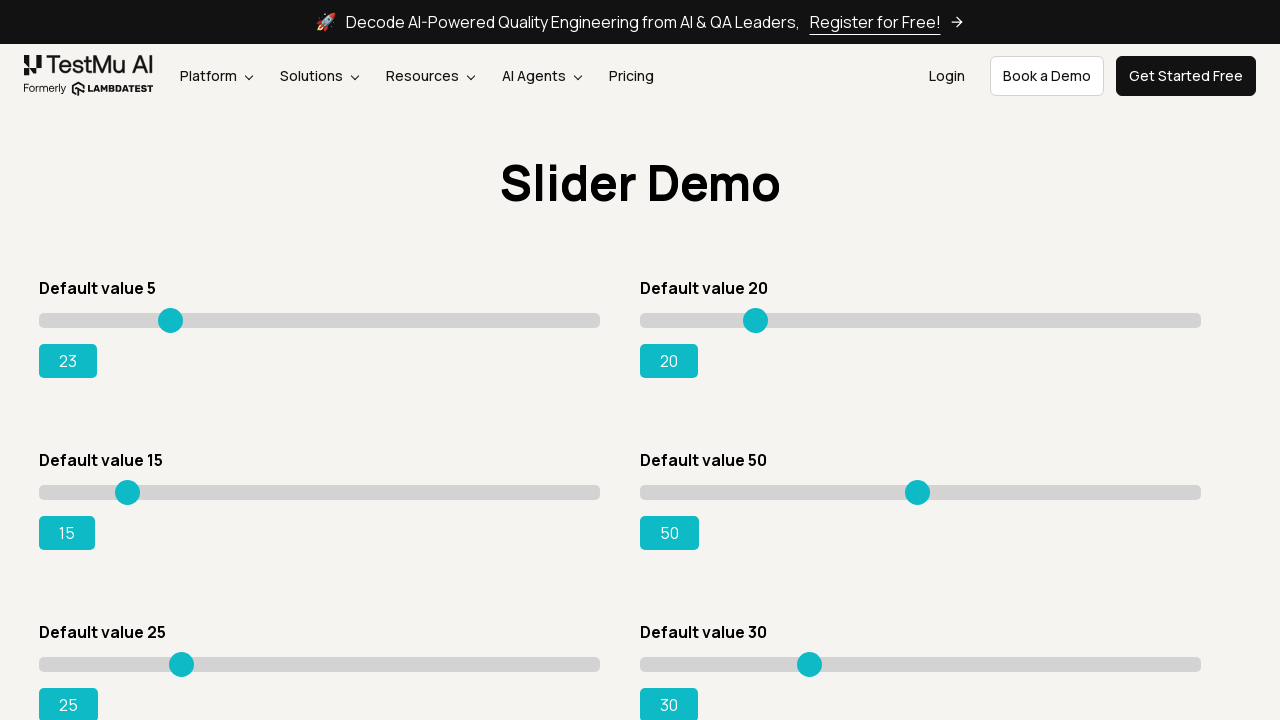

Pressed ArrowRight on slider 1, current value: 24 on xpath=//input[@class='sp__range'] >> nth=0
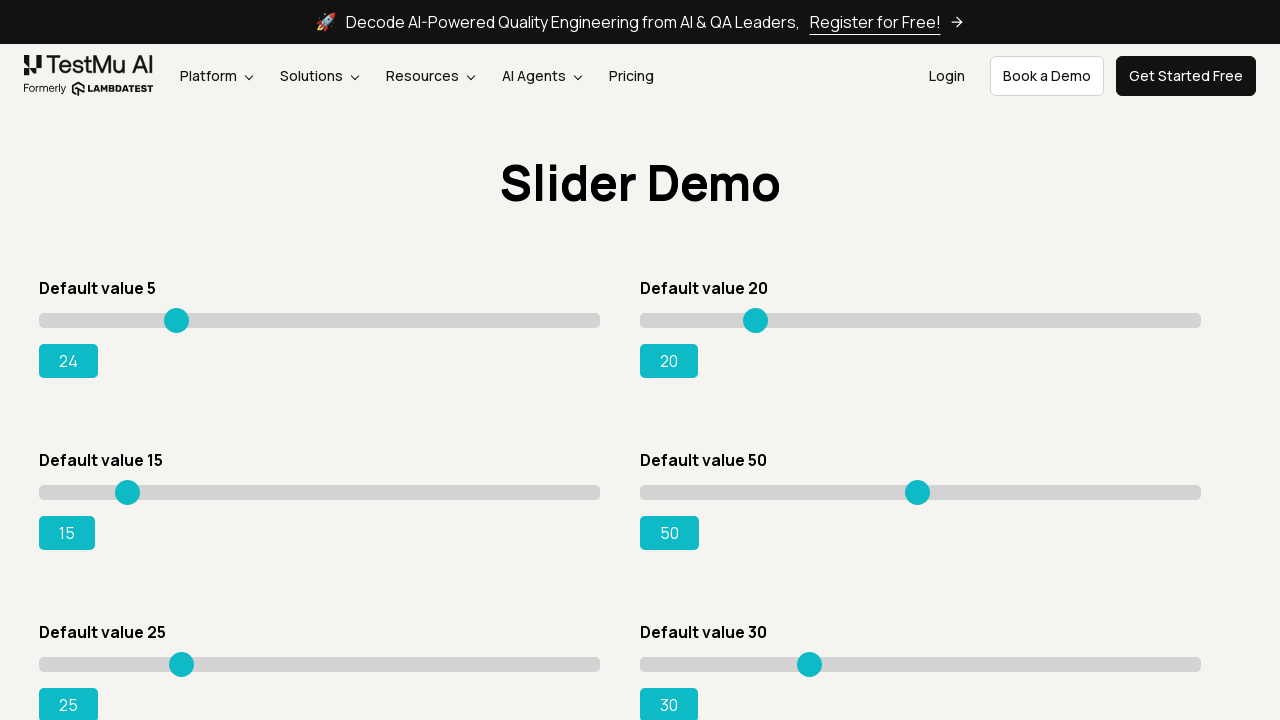

Pressed ArrowRight on slider 1, current value: 25 on xpath=//input[@class='sp__range'] >> nth=0
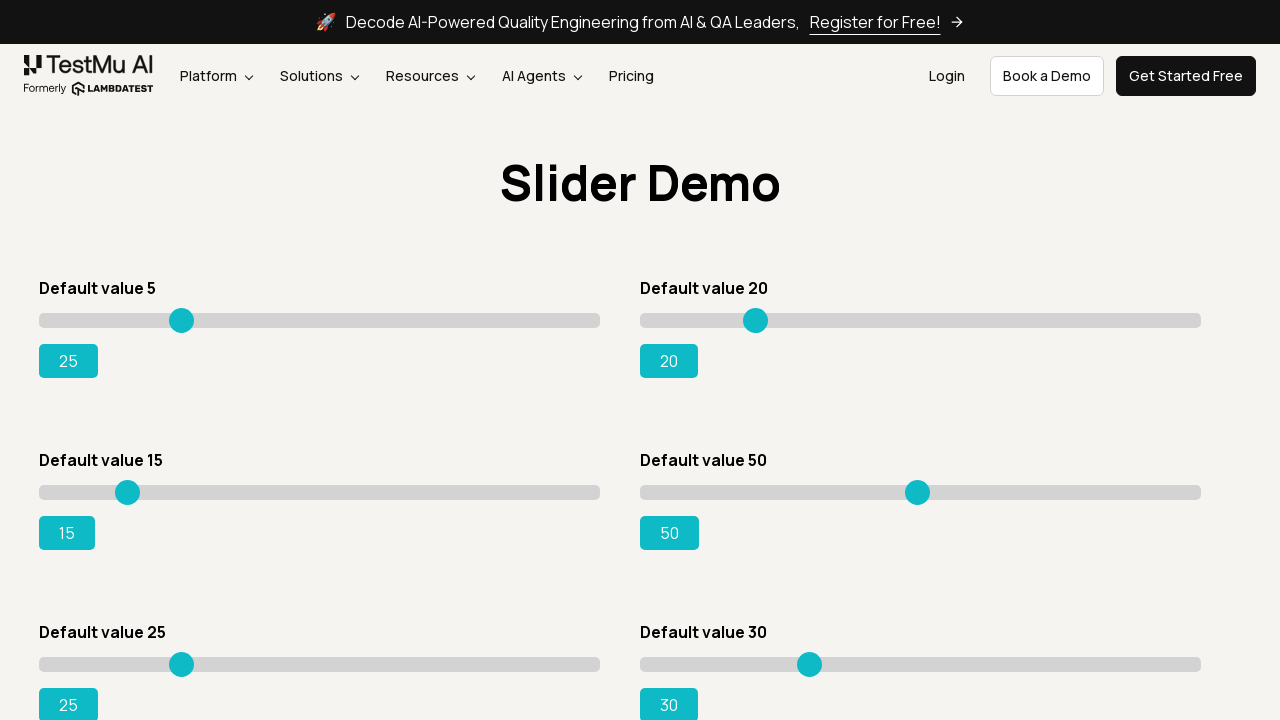

Pressed ArrowRight on slider 1, current value: 26 on xpath=//input[@class='sp__range'] >> nth=0
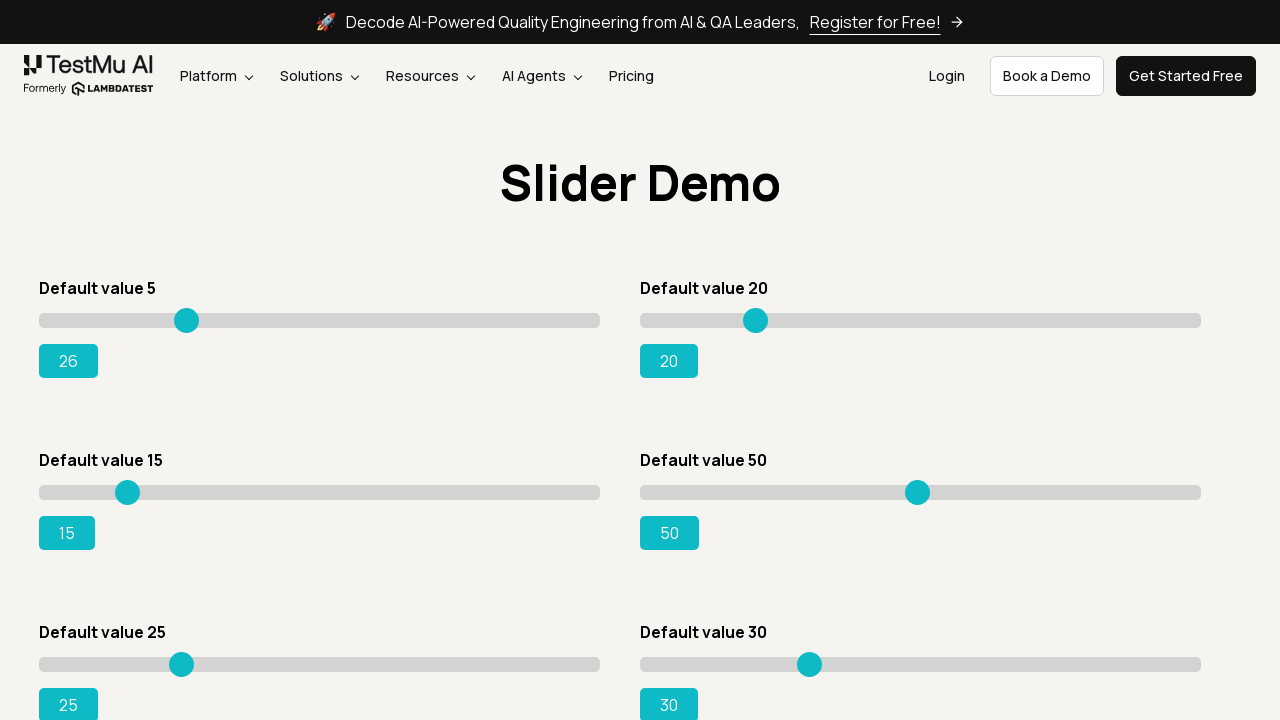

Pressed ArrowRight on slider 1, current value: 27 on xpath=//input[@class='sp__range'] >> nth=0
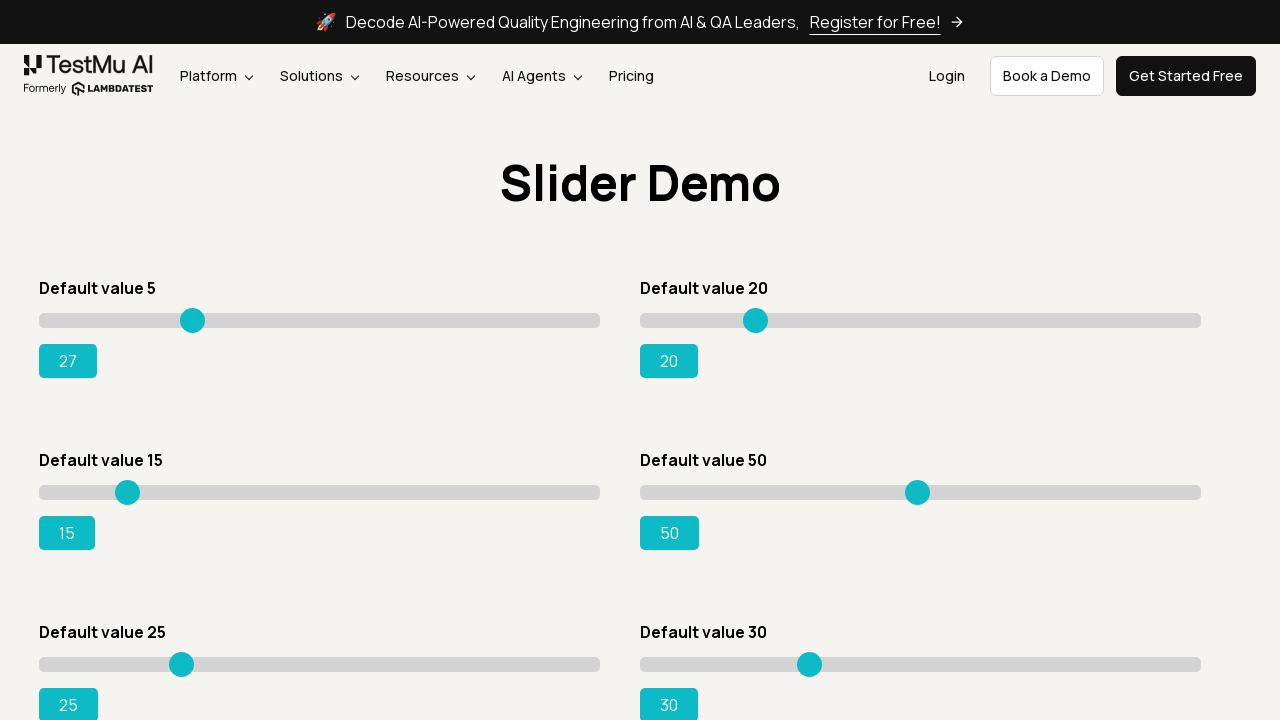

Pressed ArrowRight on slider 1, current value: 28 on xpath=//input[@class='sp__range'] >> nth=0
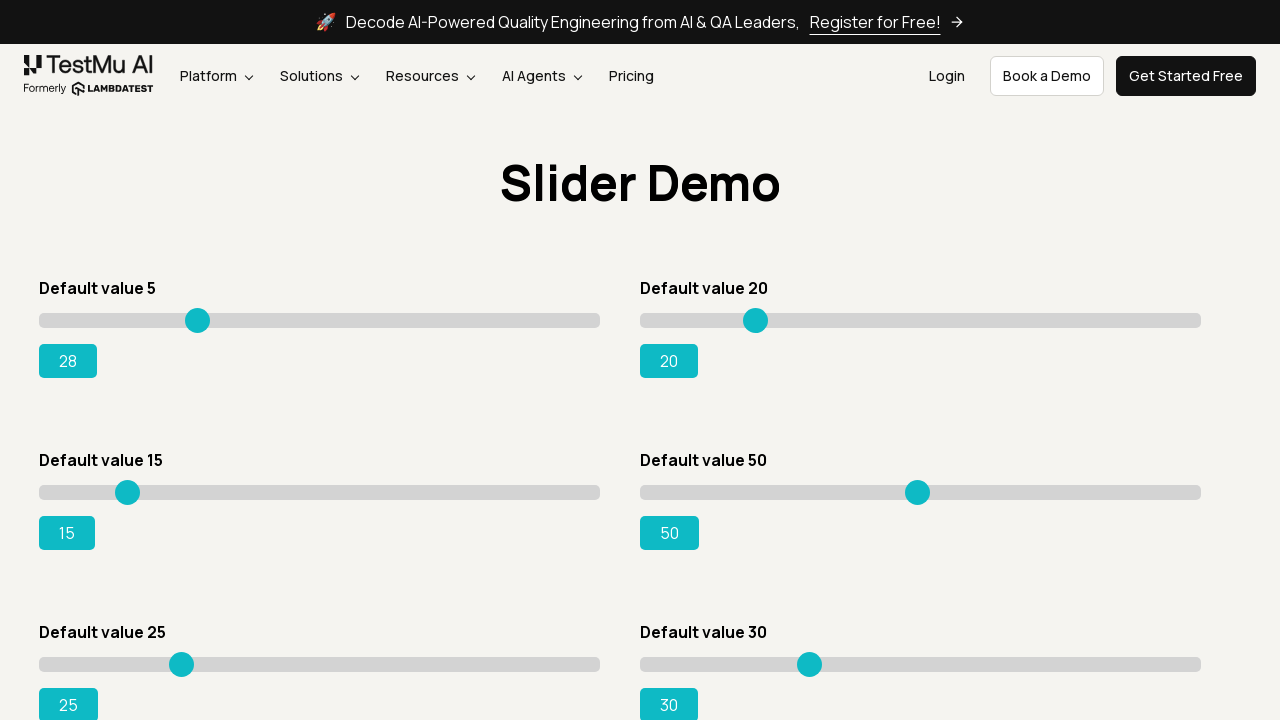

Pressed ArrowRight on slider 1, current value: 29 on xpath=//input[@class='sp__range'] >> nth=0
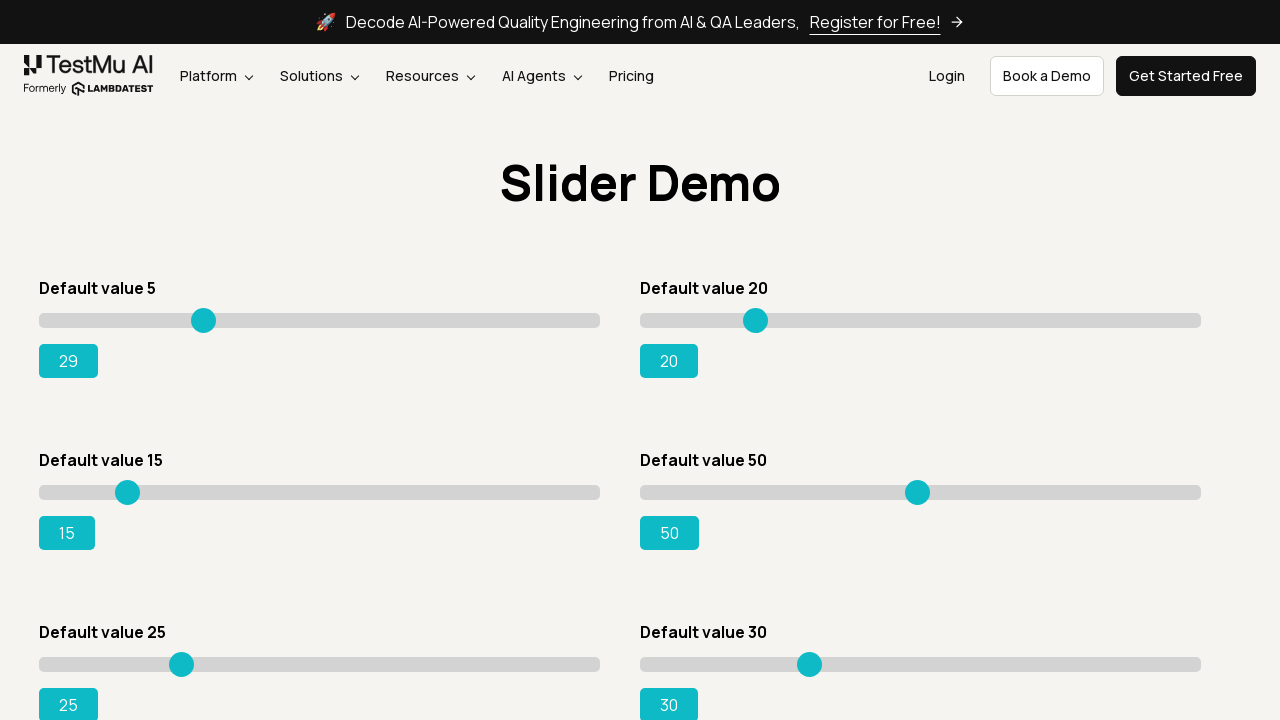

Pressed ArrowRight on slider 1, current value: 30 on xpath=//input[@class='sp__range'] >> nth=0
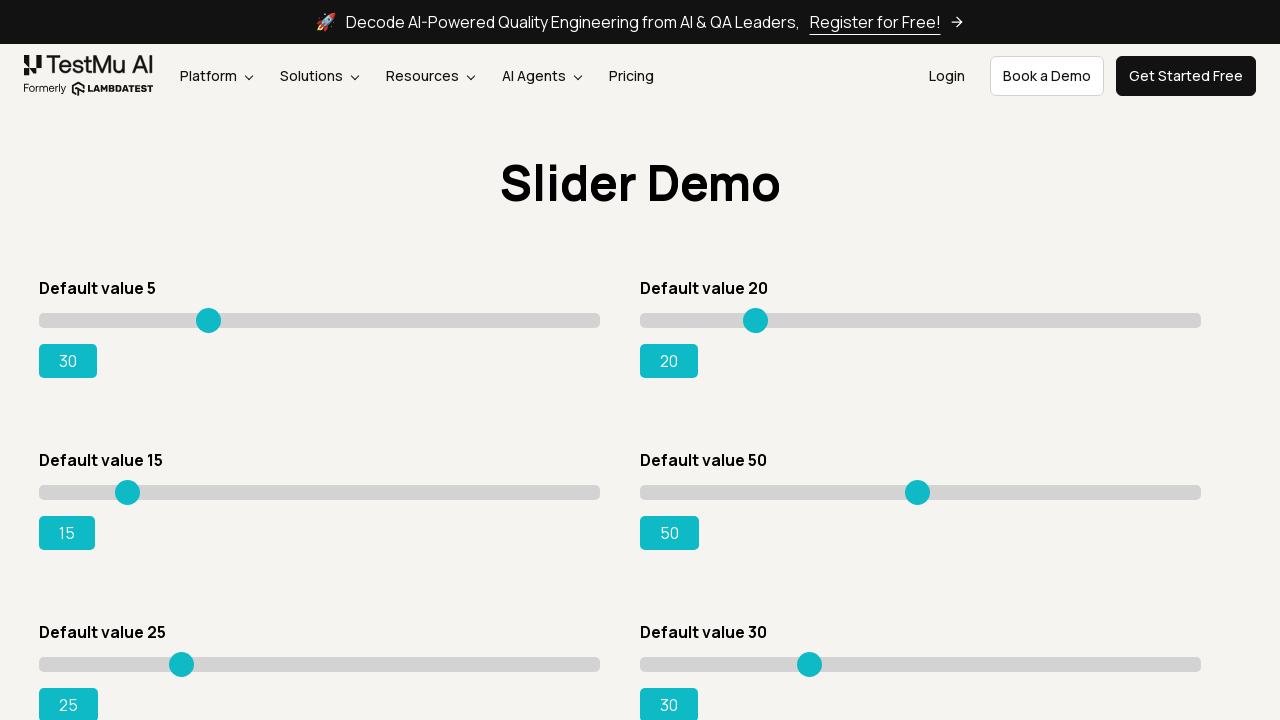

Pressed ArrowRight on slider 1, current value: 31 on xpath=//input[@class='sp__range'] >> nth=0
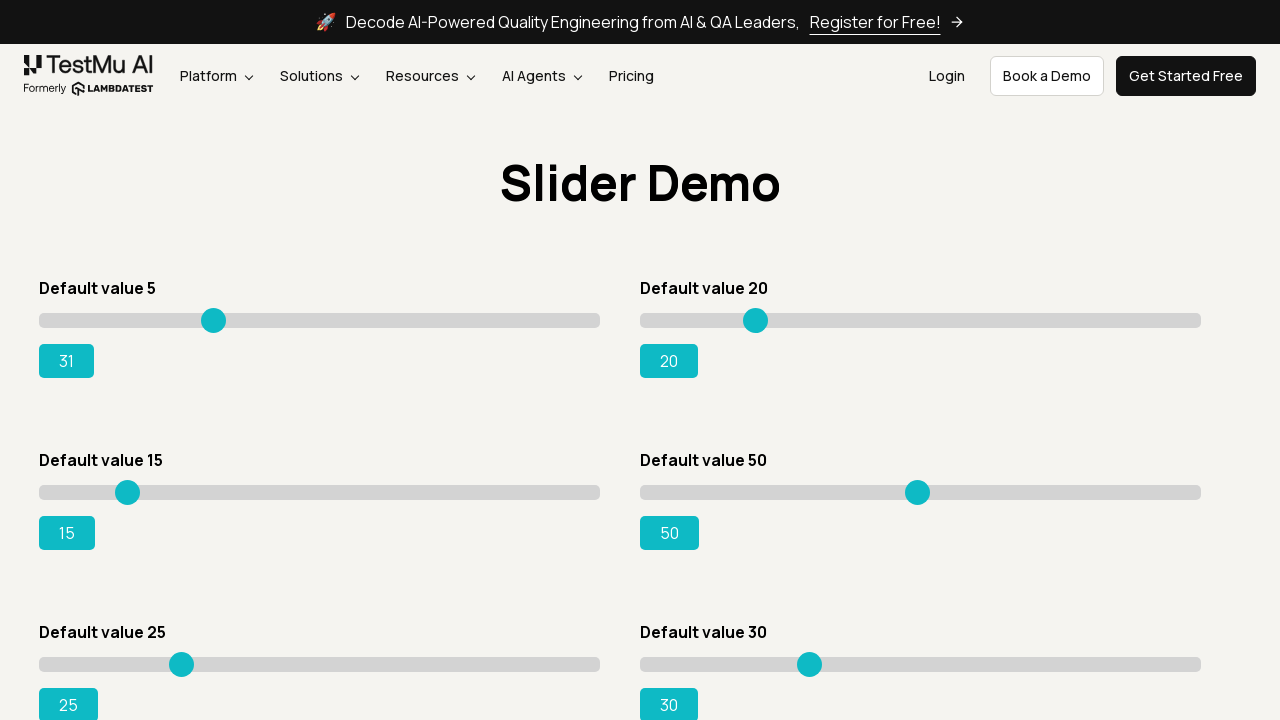

Pressed ArrowRight on slider 1, current value: 32 on xpath=//input[@class='sp__range'] >> nth=0
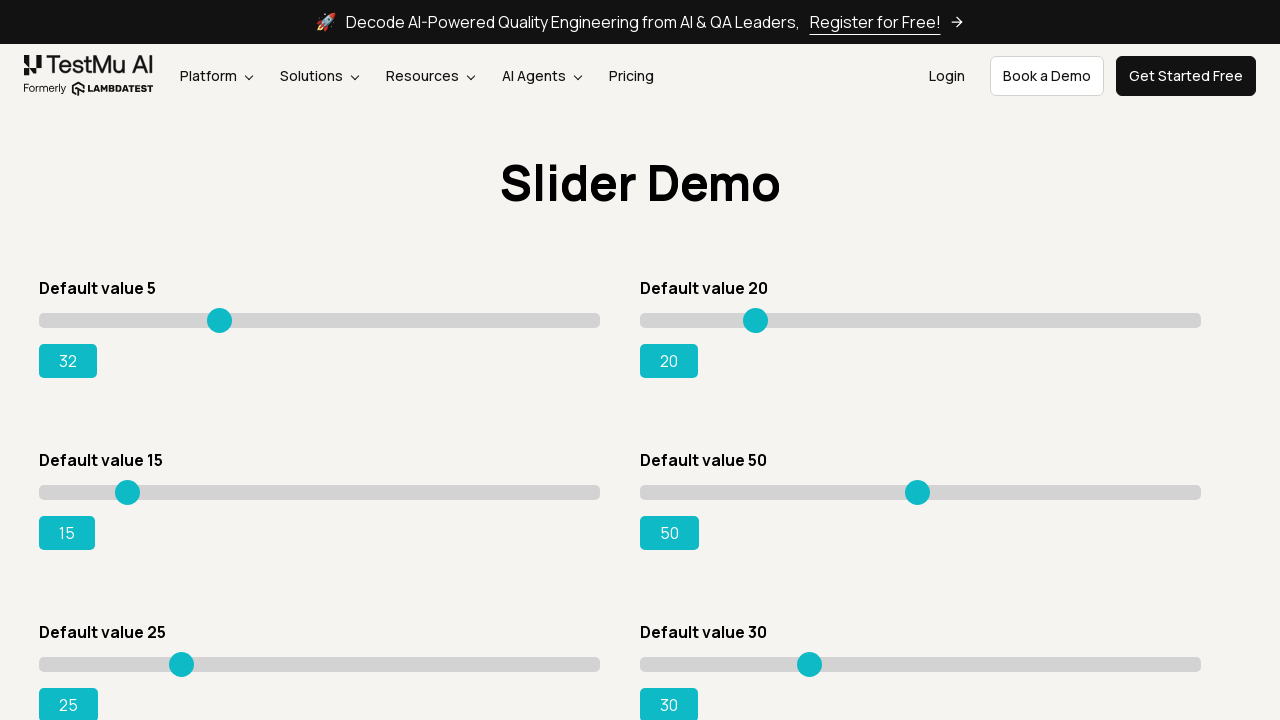

Pressed ArrowRight on slider 1, current value: 33 on xpath=//input[@class='sp__range'] >> nth=0
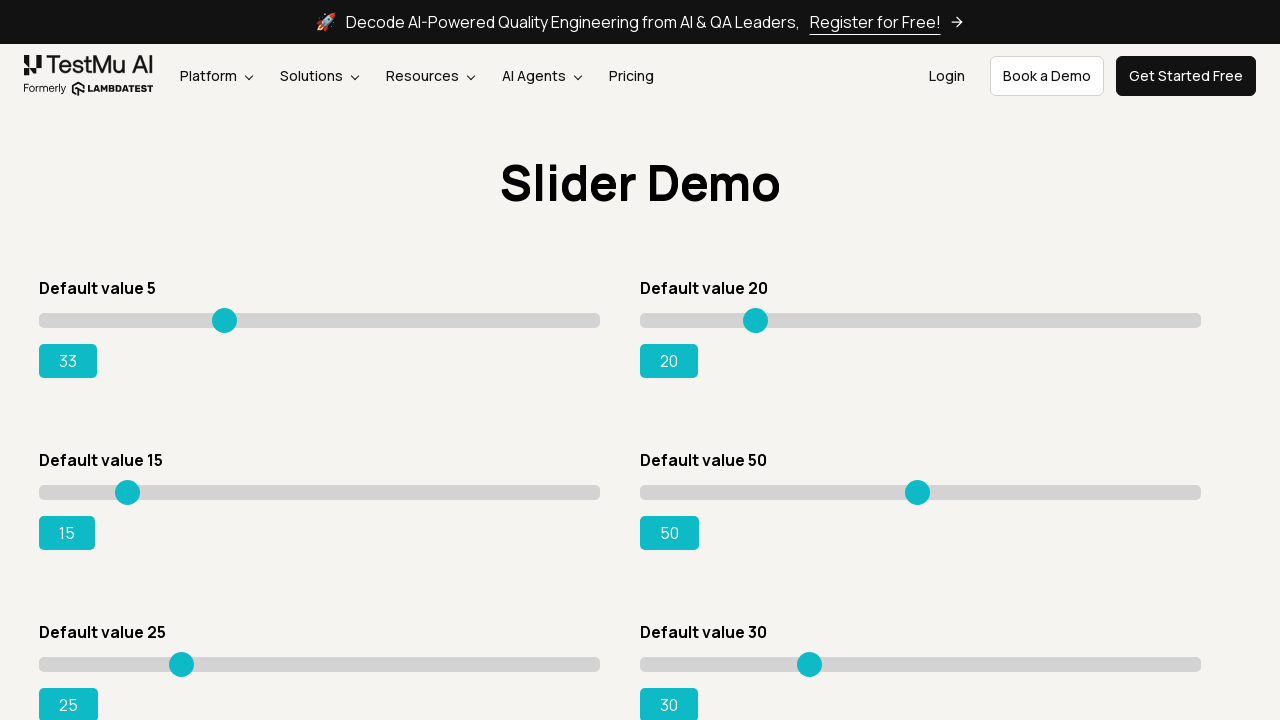

Pressed ArrowRight on slider 1, current value: 34 on xpath=//input[@class='sp__range'] >> nth=0
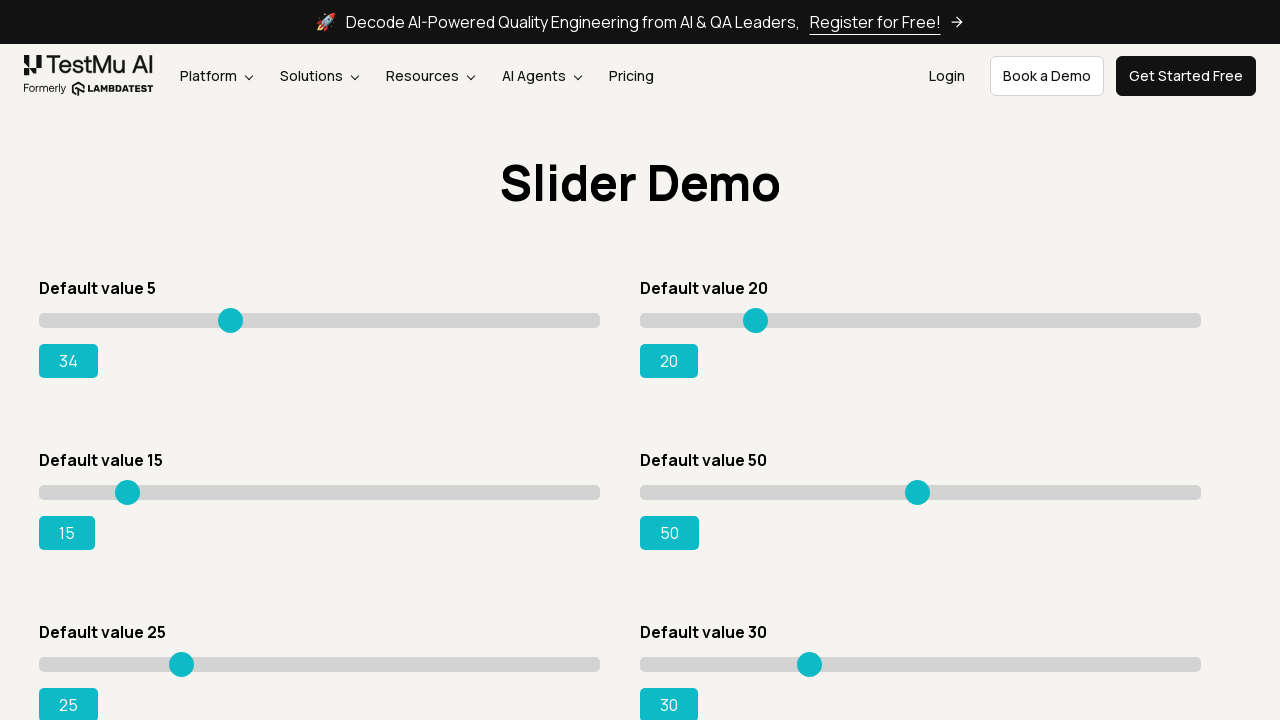

Pressed ArrowRight on slider 1, current value: 35 on xpath=//input[@class='sp__range'] >> nth=0
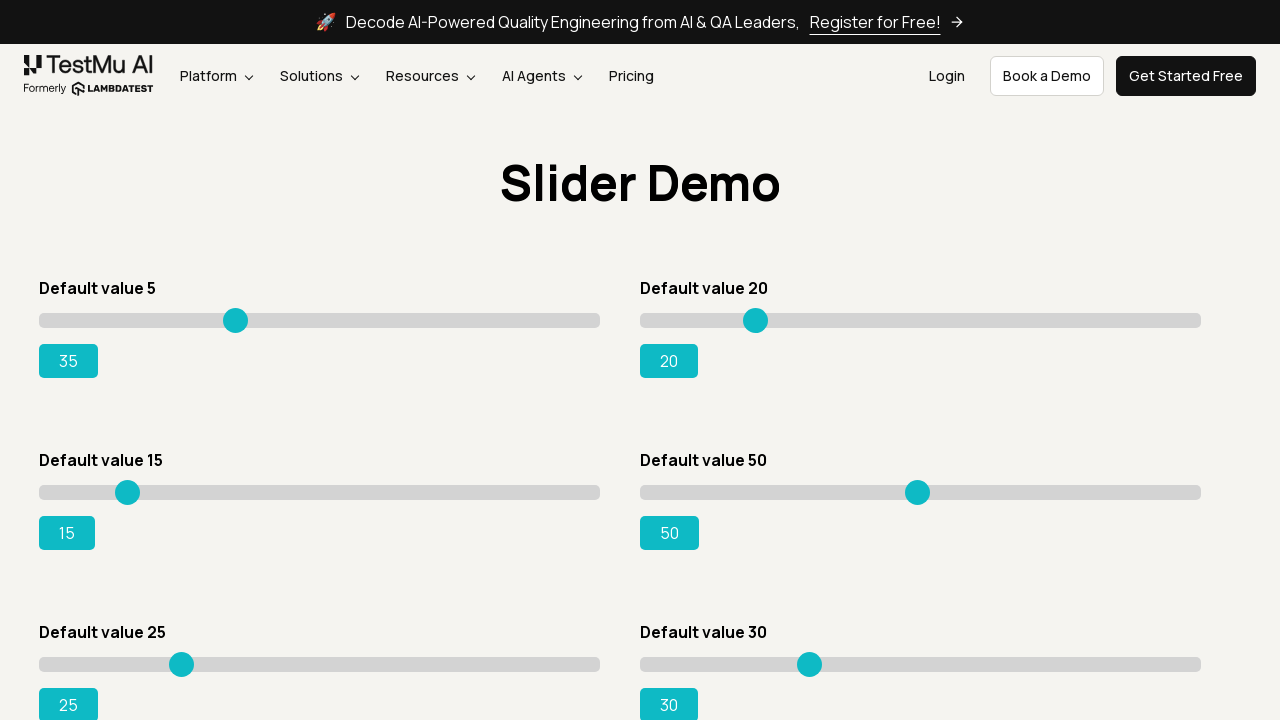

Pressed ArrowRight on slider 1, current value: 36 on xpath=//input[@class='sp__range'] >> nth=0
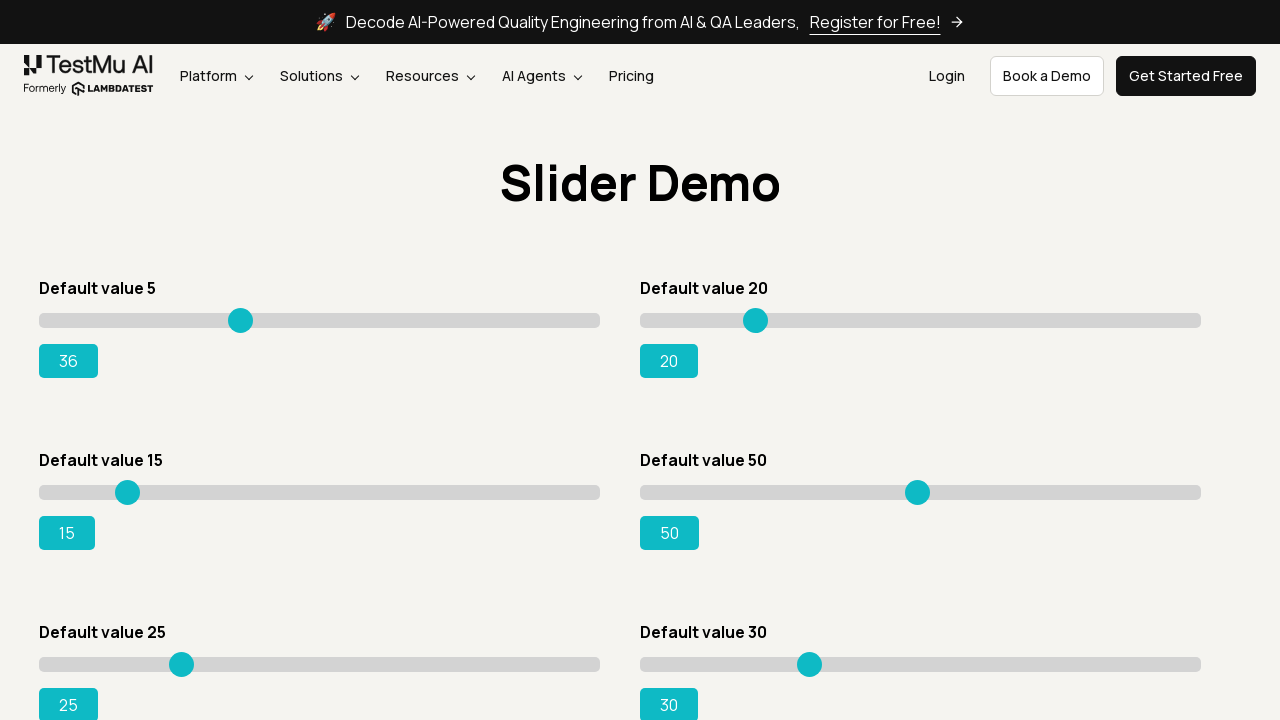

Pressed ArrowRight on slider 1, current value: 37 on xpath=//input[@class='sp__range'] >> nth=0
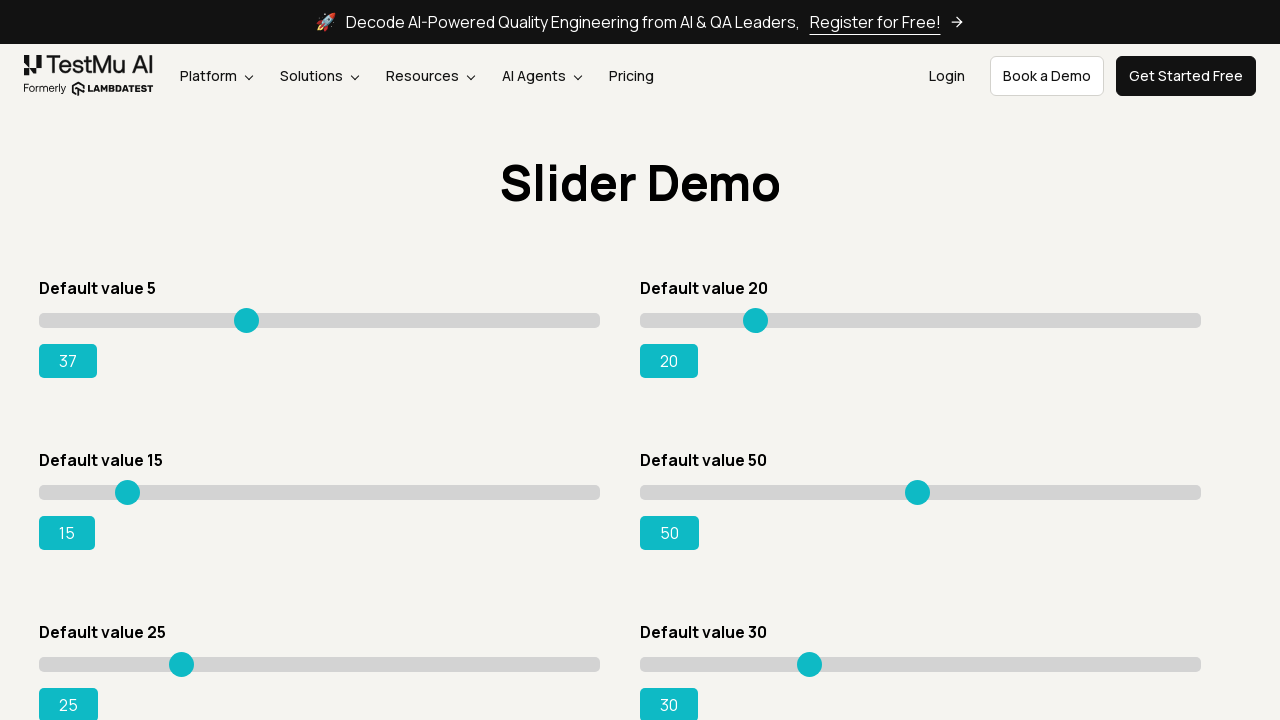

Pressed ArrowRight on slider 1, current value: 38 on xpath=//input[@class='sp__range'] >> nth=0
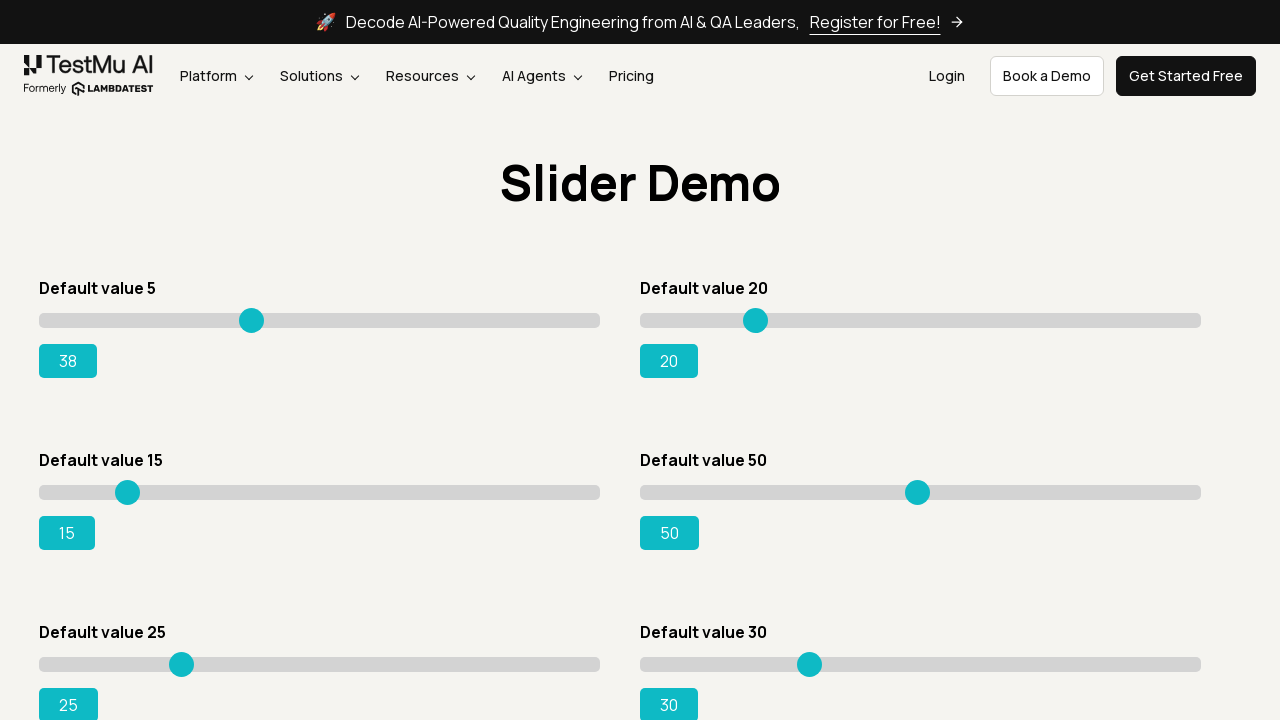

Pressed ArrowRight on slider 1, current value: 39 on xpath=//input[@class='sp__range'] >> nth=0
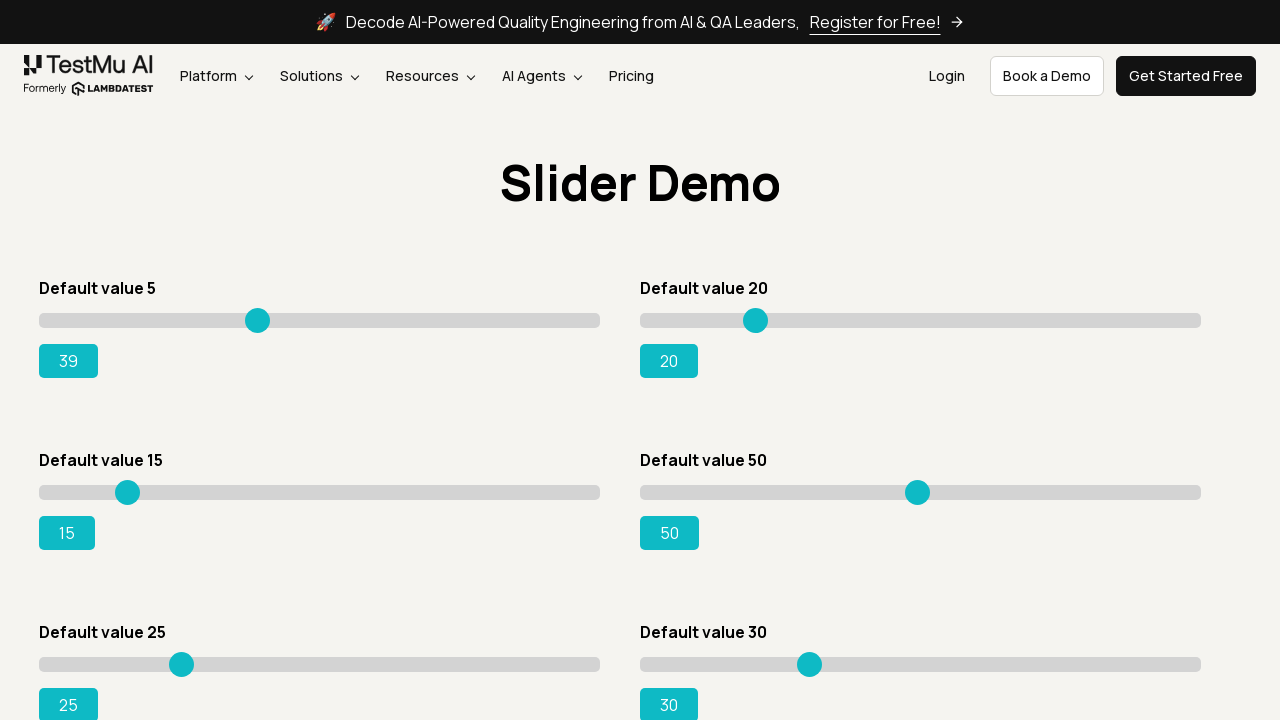

Pressed ArrowRight on slider 1, current value: 40 on xpath=//input[@class='sp__range'] >> nth=0
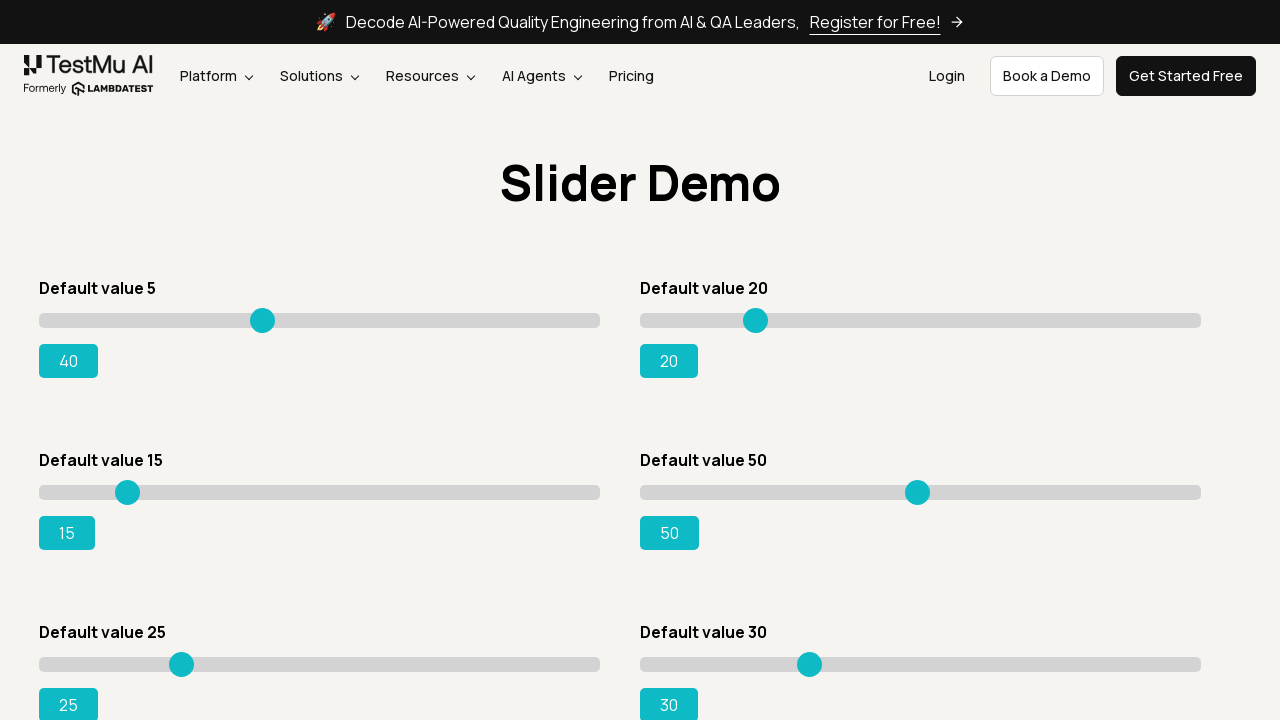

Pressed ArrowRight on slider 1, current value: 41 on xpath=//input[@class='sp__range'] >> nth=0
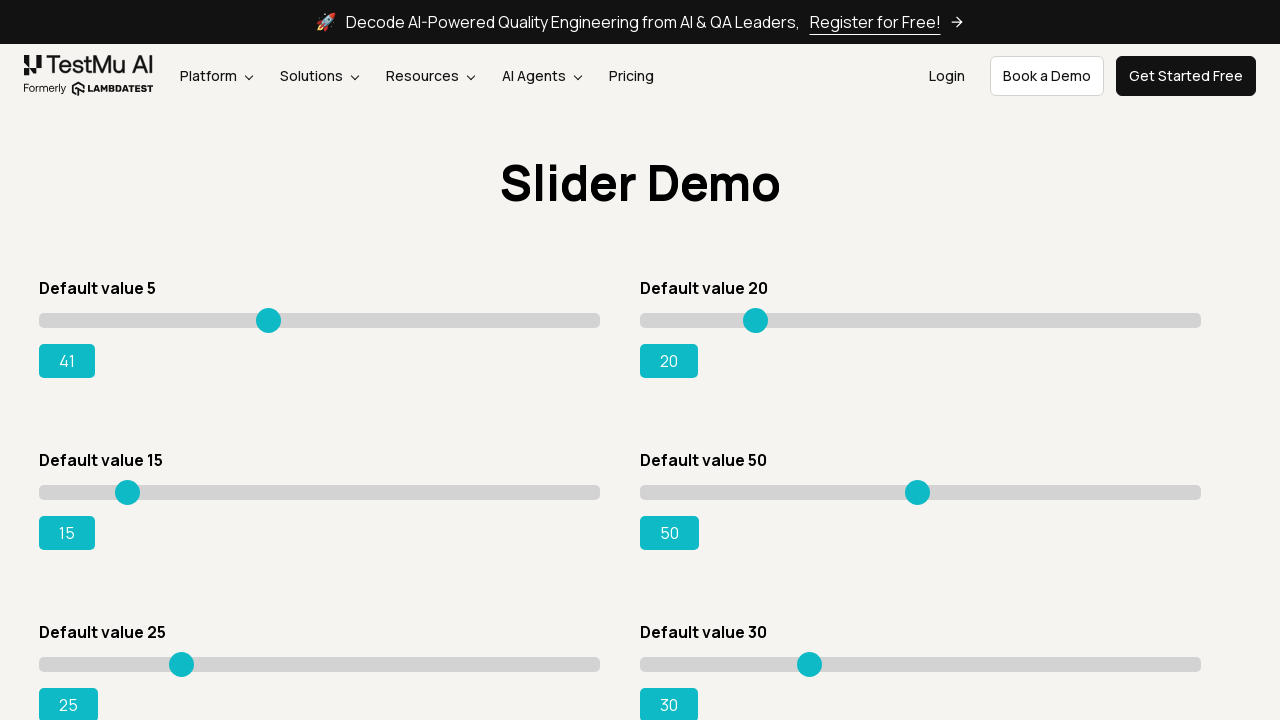

Pressed ArrowRight on slider 1, current value: 42 on xpath=//input[@class='sp__range'] >> nth=0
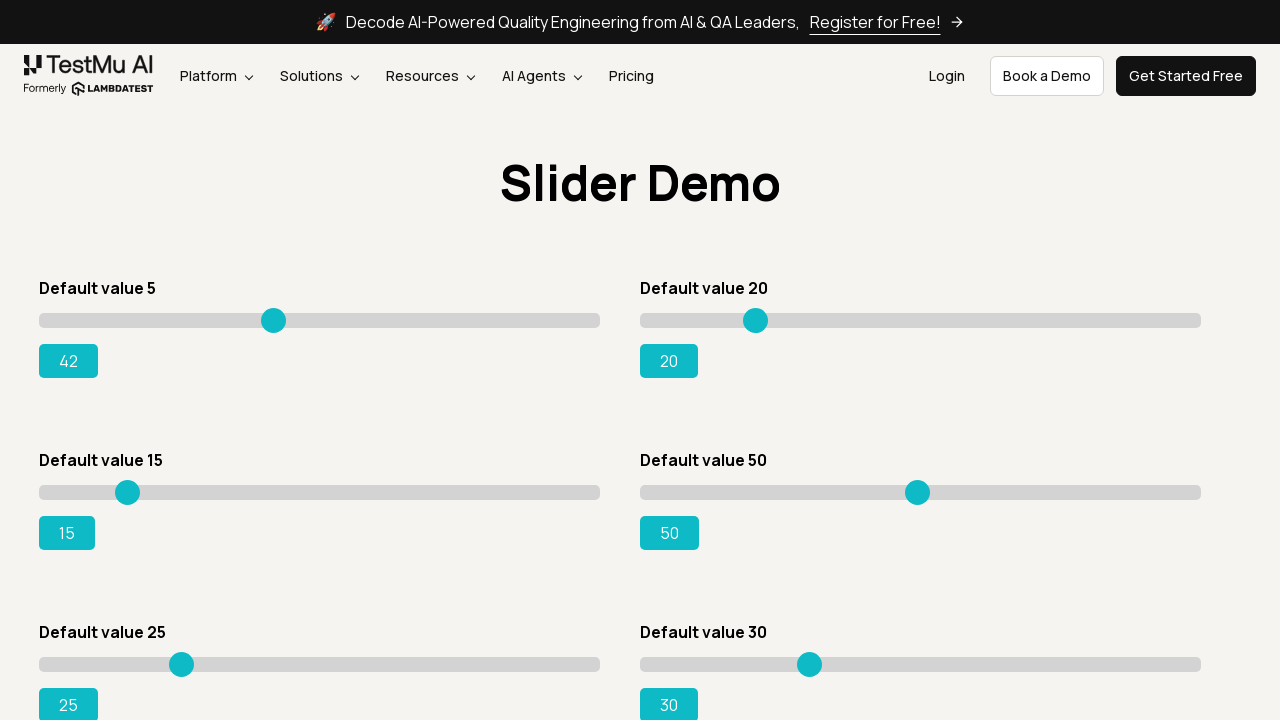

Pressed ArrowRight on slider 1, current value: 43 on xpath=//input[@class='sp__range'] >> nth=0
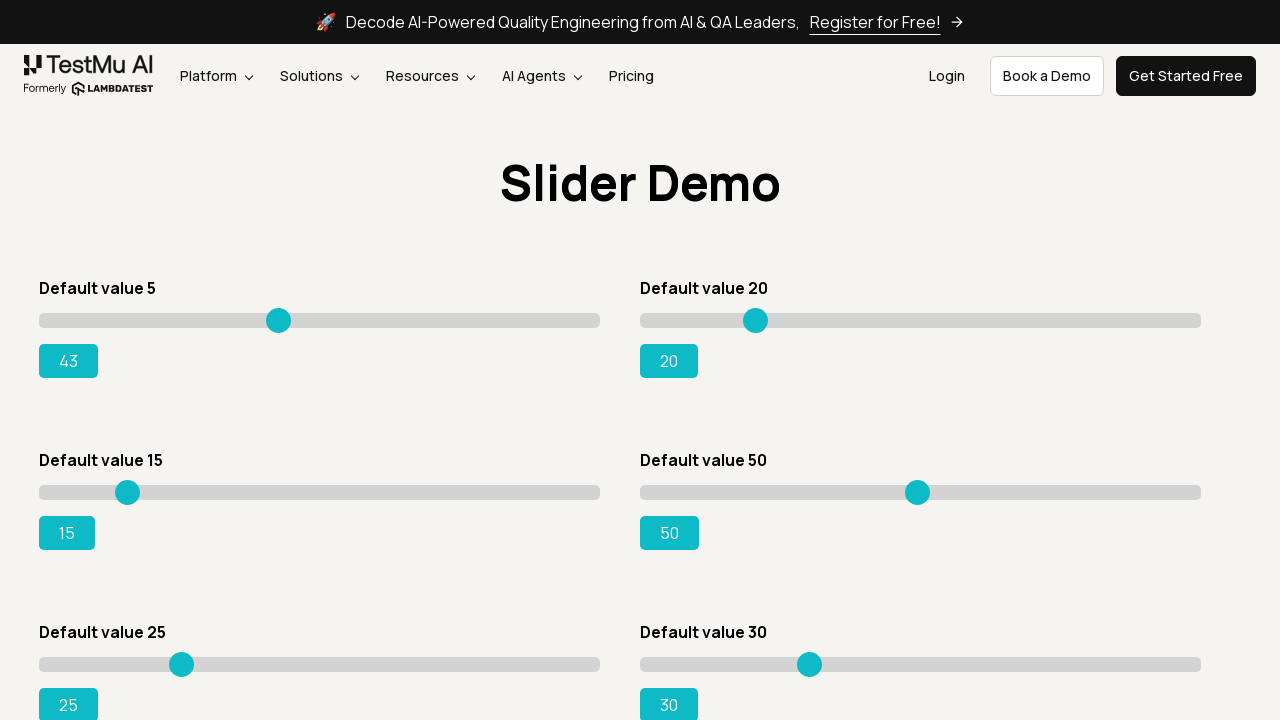

Pressed ArrowRight on slider 1, current value: 44 on xpath=//input[@class='sp__range'] >> nth=0
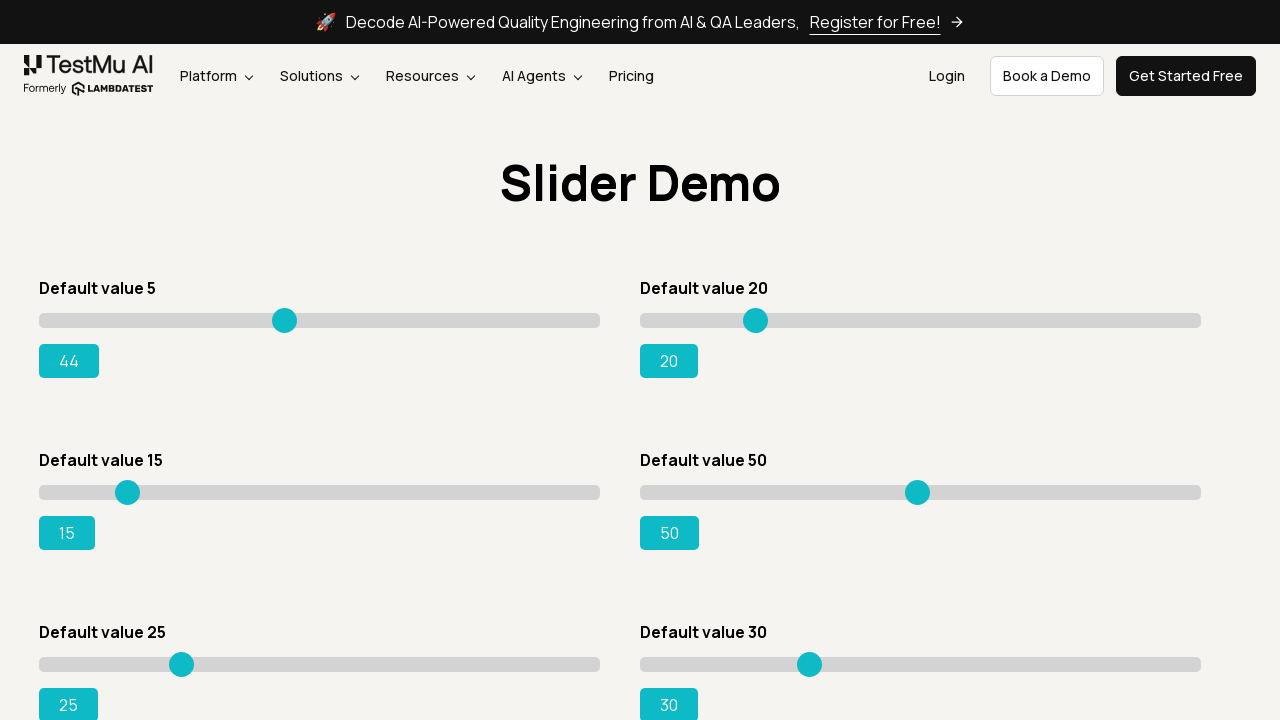

Pressed ArrowRight on slider 1, current value: 45 on xpath=//input[@class='sp__range'] >> nth=0
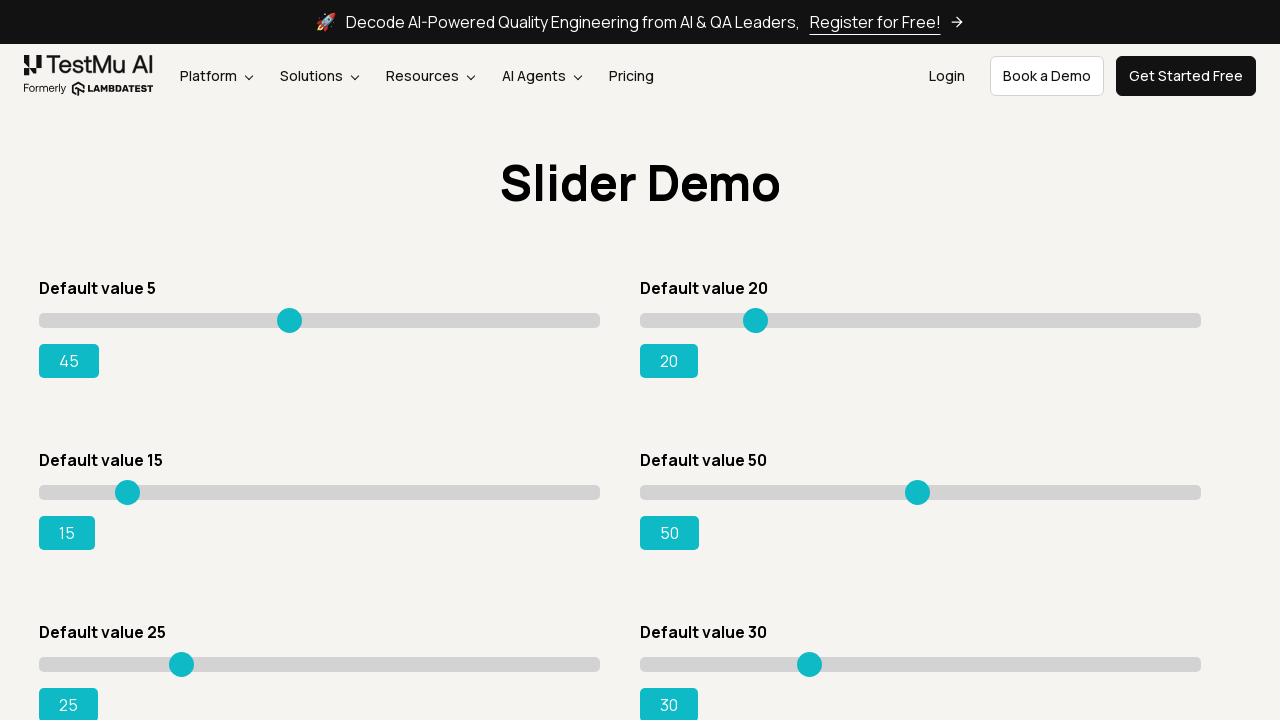

Pressed ArrowRight on slider 1, current value: 46 on xpath=//input[@class='sp__range'] >> nth=0
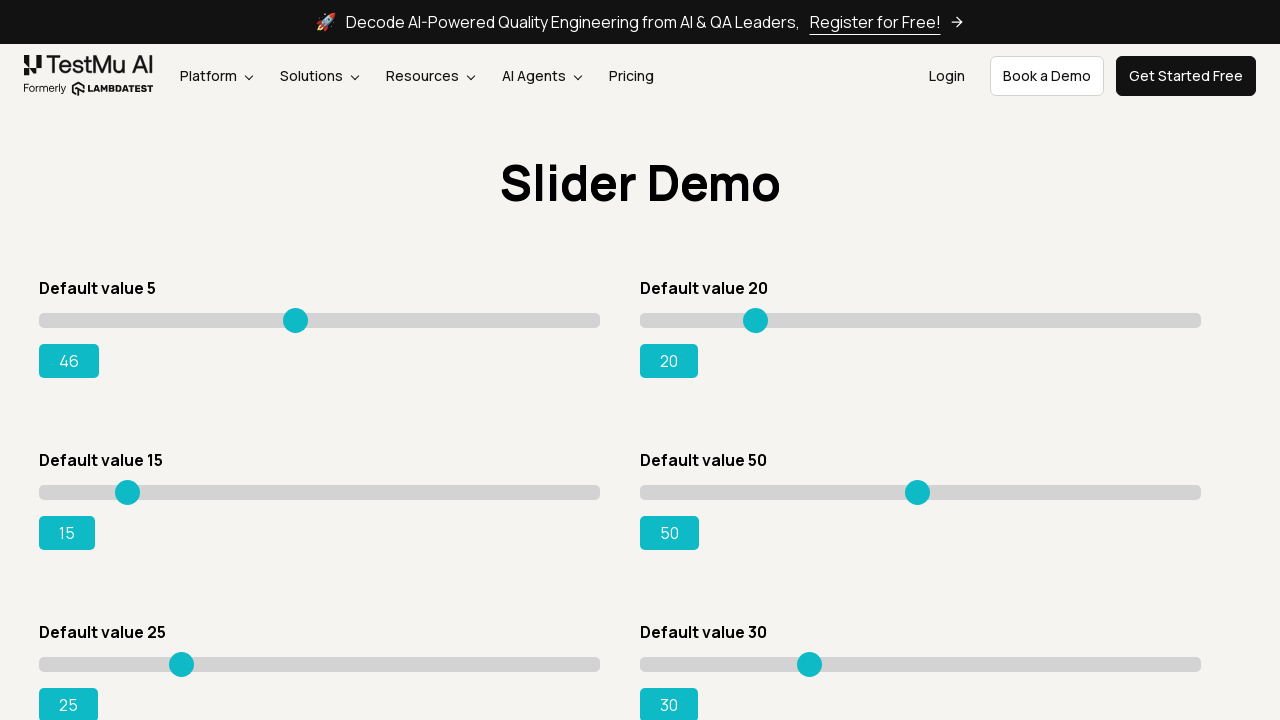

Pressed ArrowRight on slider 1, current value: 47 on xpath=//input[@class='sp__range'] >> nth=0
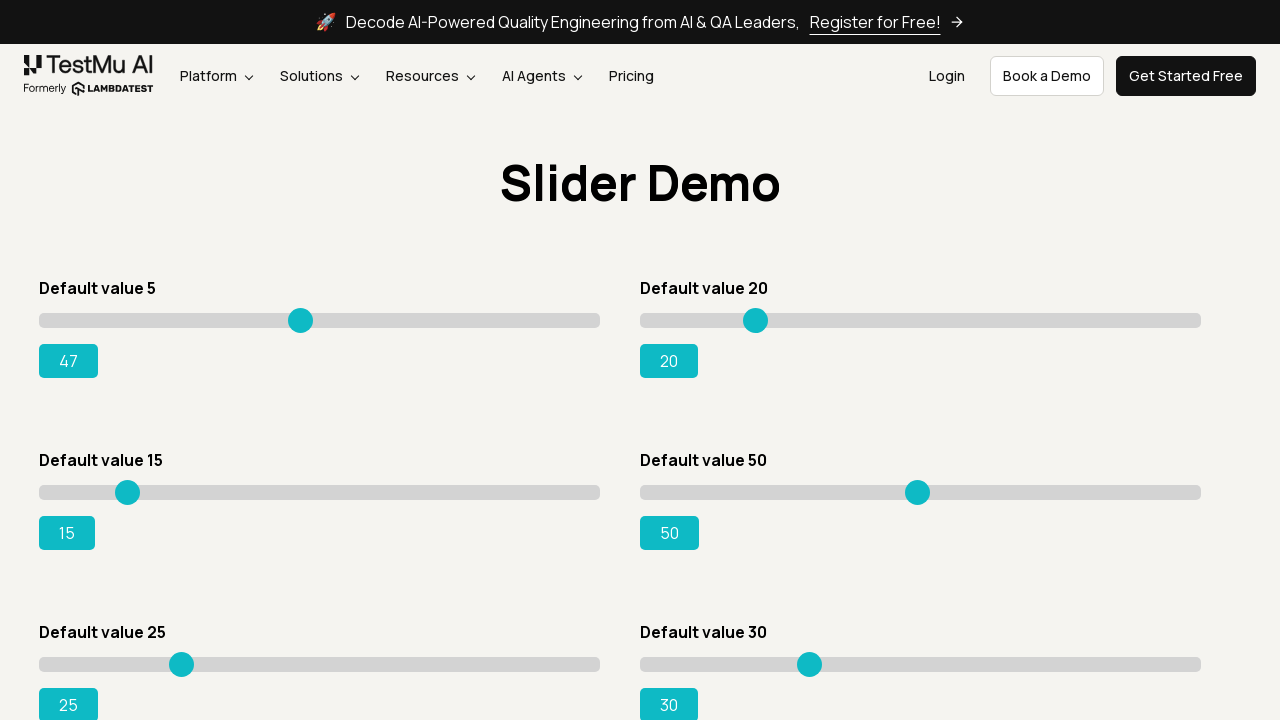

Pressed ArrowRight on slider 1, current value: 48 on xpath=//input[@class='sp__range'] >> nth=0
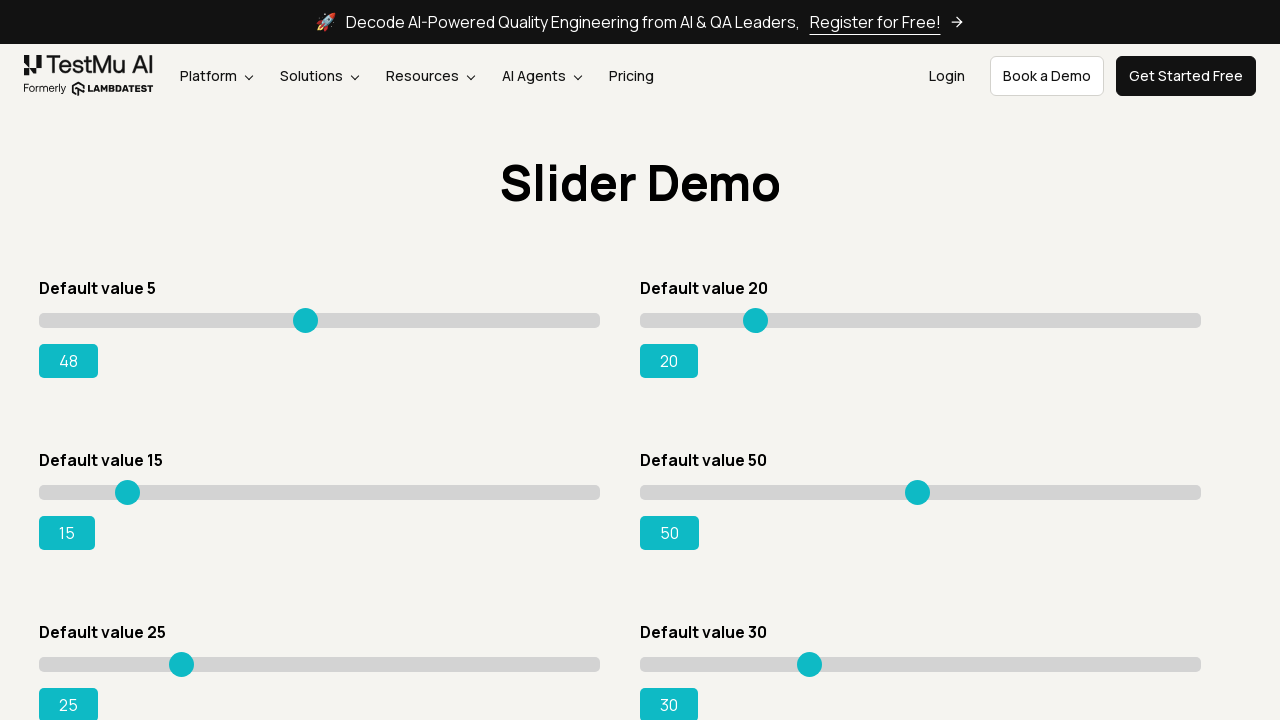

Pressed ArrowRight on slider 1, current value: 49 on xpath=//input[@class='sp__range'] >> nth=0
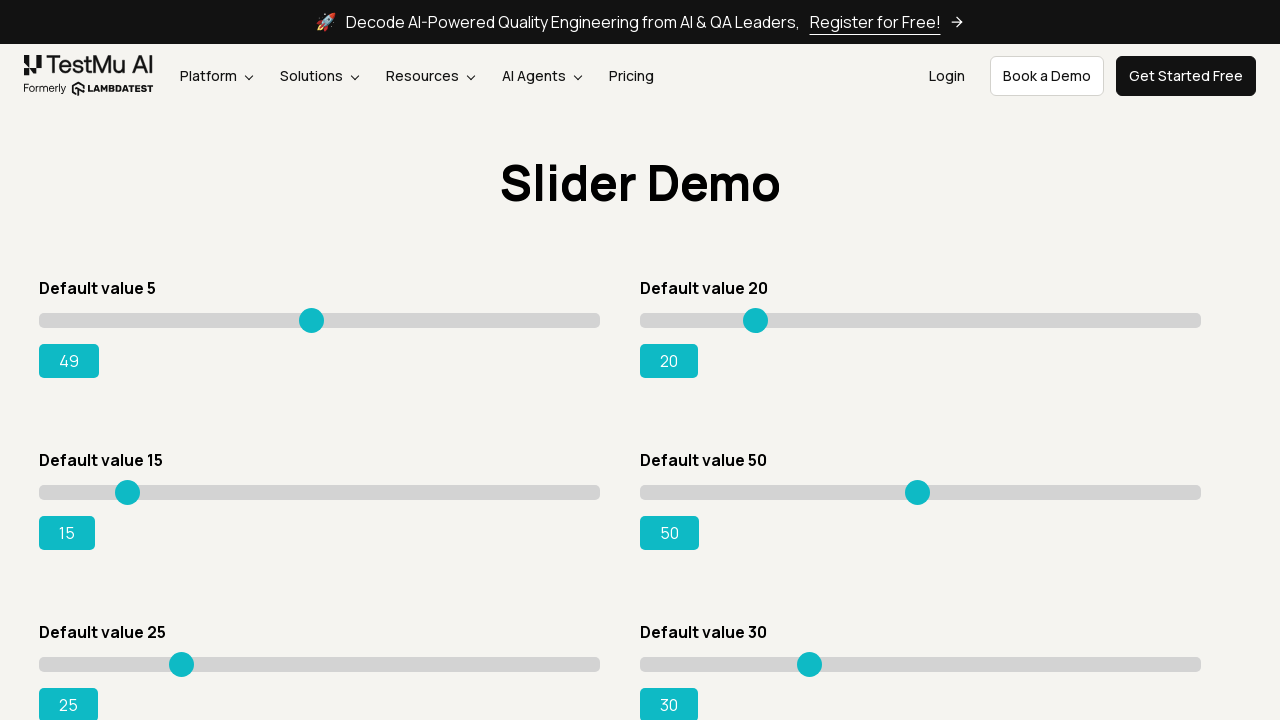

Pressed ArrowRight on slider 1, current value: 50 on xpath=//input[@class='sp__range'] >> nth=0
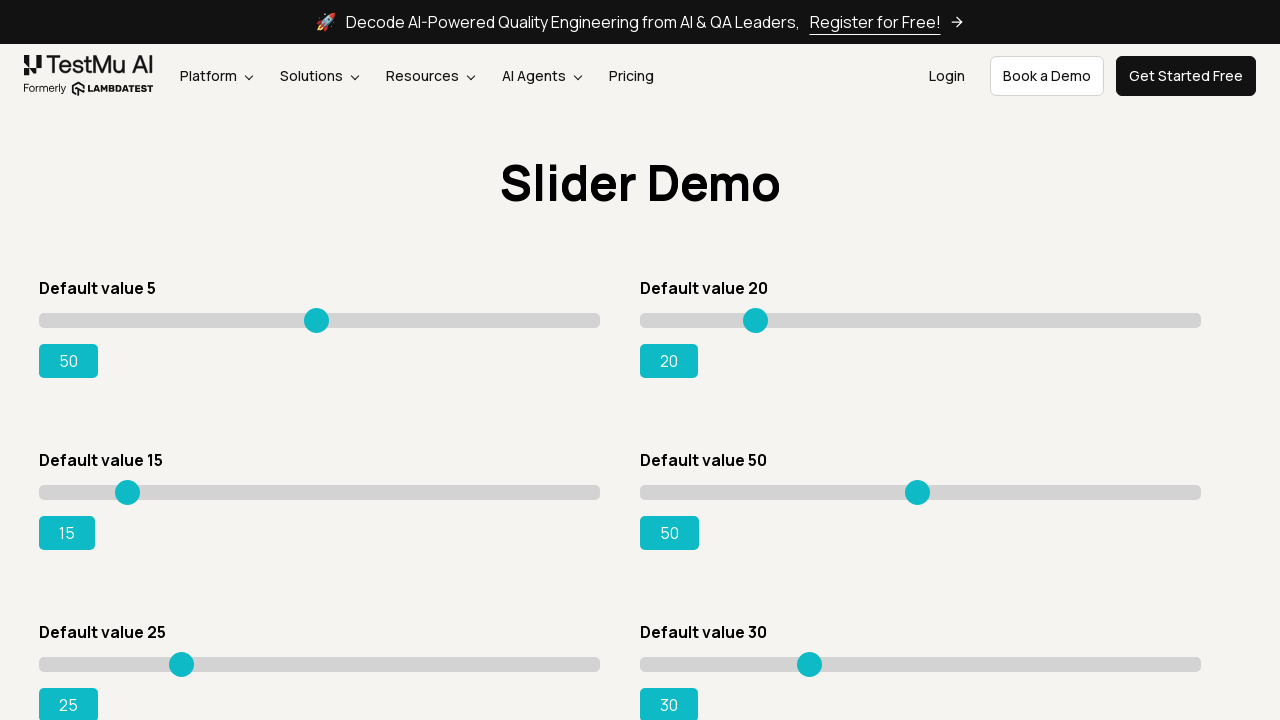

Pressed ArrowRight on slider 1, current value: 51 on xpath=//input[@class='sp__range'] >> nth=0
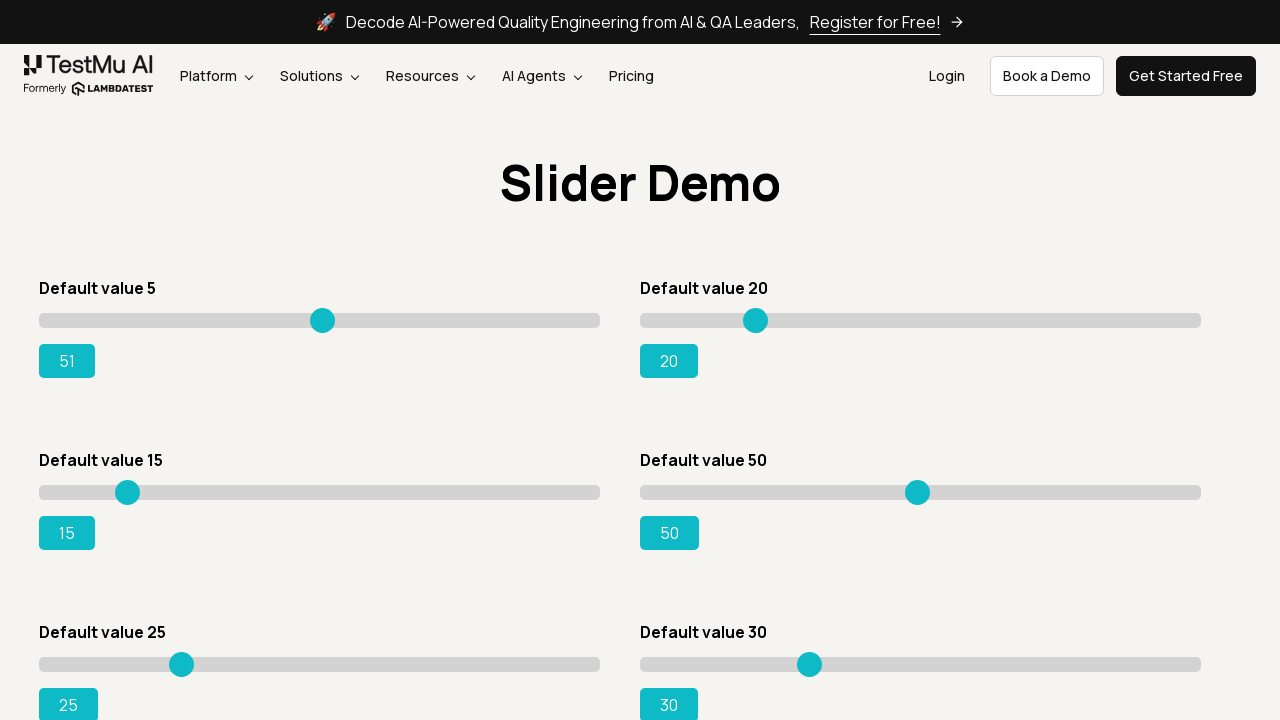

Pressed ArrowRight on slider 1, current value: 52 on xpath=//input[@class='sp__range'] >> nth=0
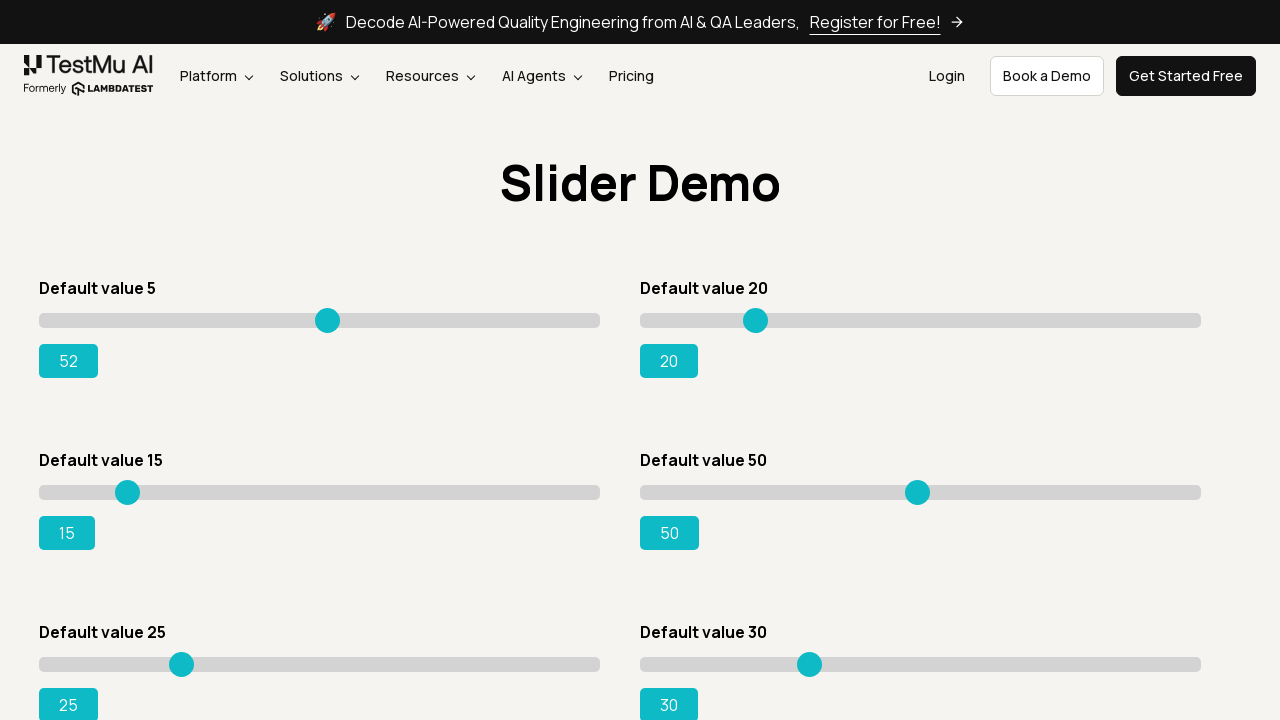

Pressed ArrowRight on slider 1, current value: 53 on xpath=//input[@class='sp__range'] >> nth=0
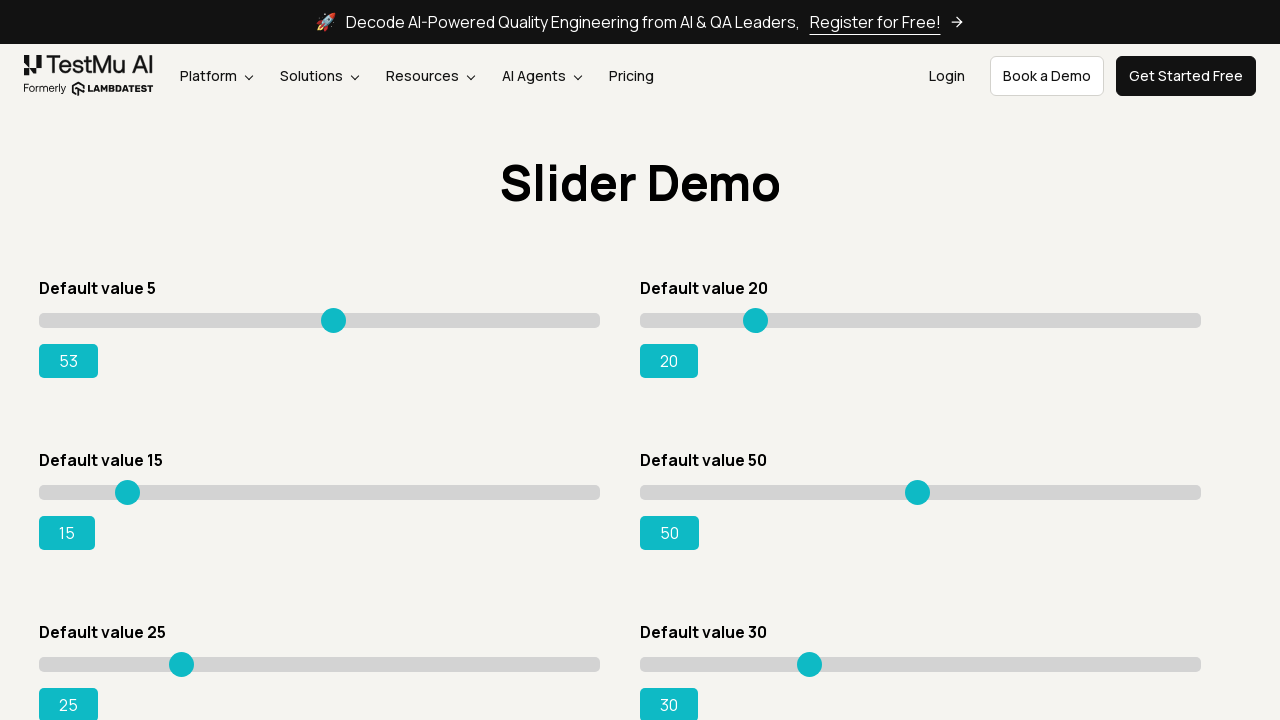

Pressed ArrowRight on slider 1, current value: 54 on xpath=//input[@class='sp__range'] >> nth=0
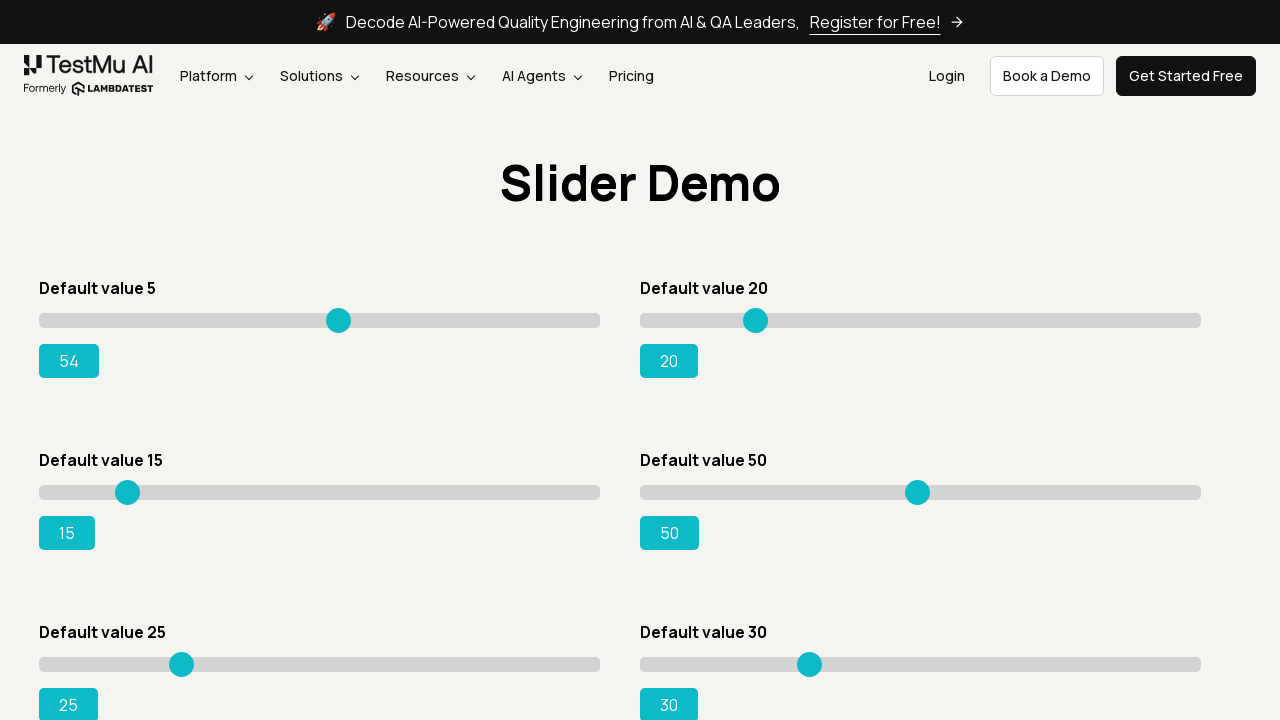

Pressed ArrowRight on slider 1, current value: 55 on xpath=//input[@class='sp__range'] >> nth=0
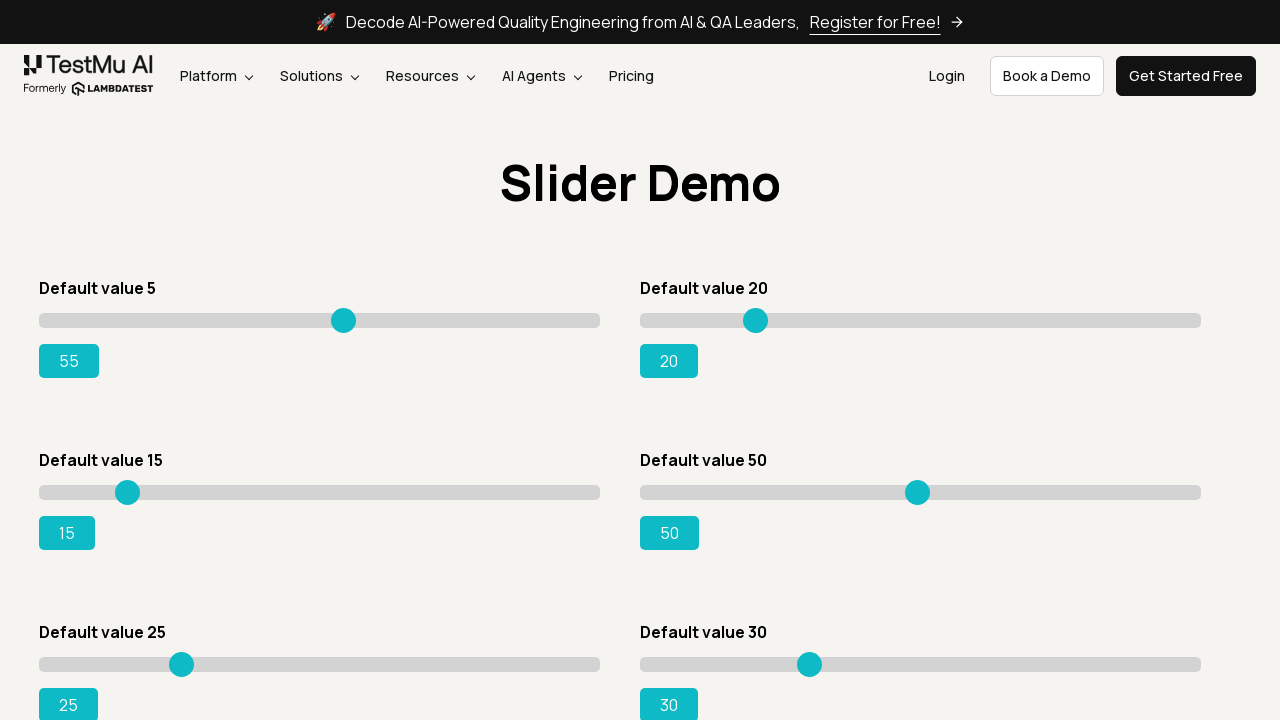

Pressed ArrowRight on slider 1, current value: 56 on xpath=//input[@class='sp__range'] >> nth=0
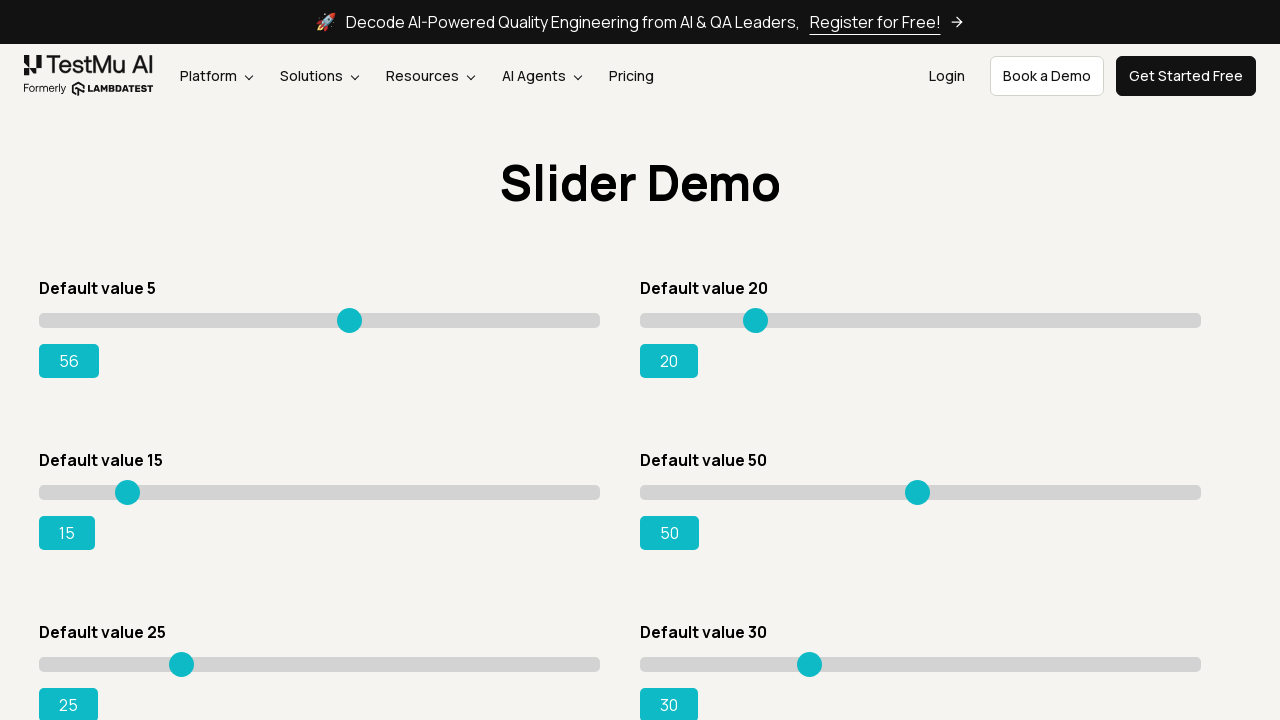

Pressed ArrowRight on slider 1, current value: 57 on xpath=//input[@class='sp__range'] >> nth=0
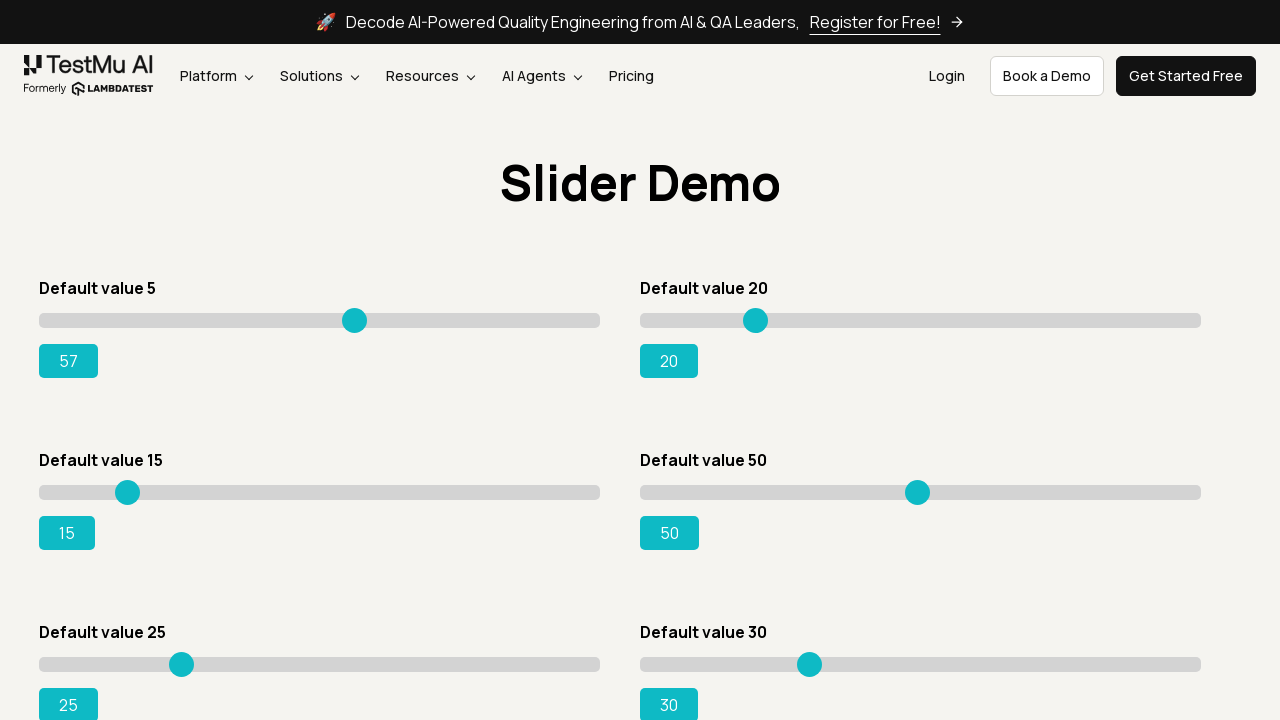

Pressed ArrowRight on slider 1, current value: 58 on xpath=//input[@class='sp__range'] >> nth=0
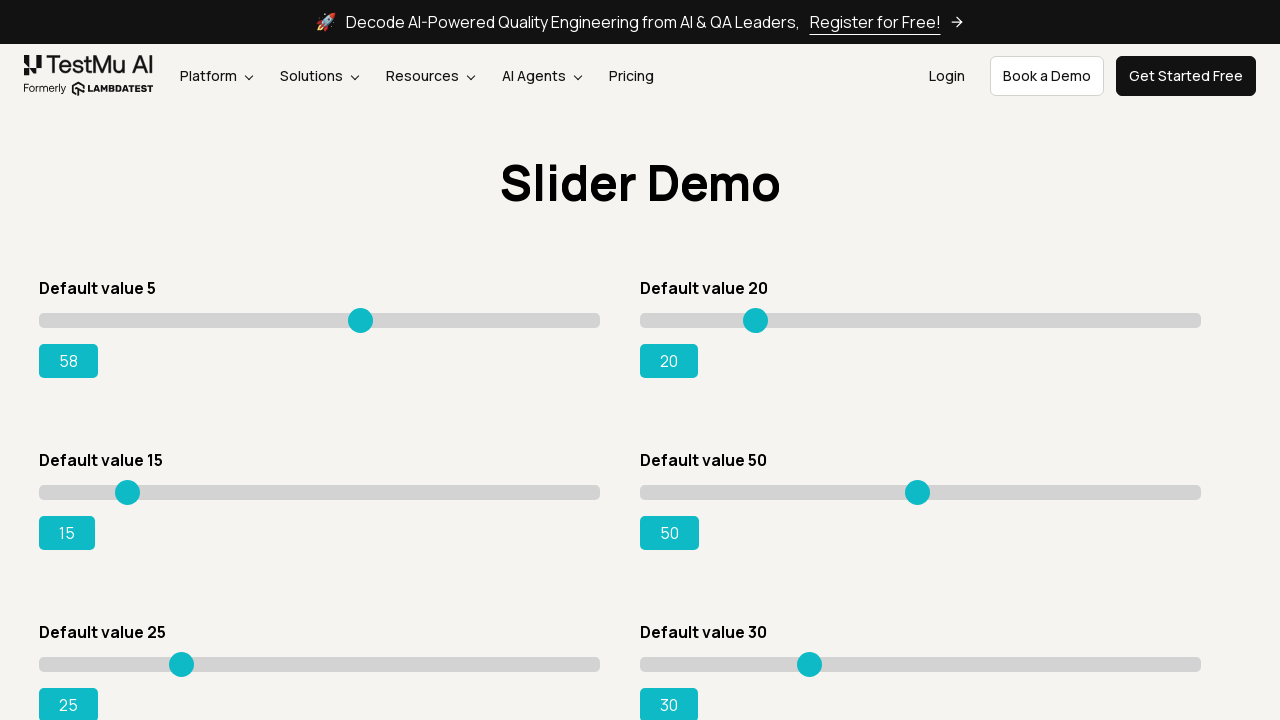

Pressed ArrowRight on slider 1, current value: 59 on xpath=//input[@class='sp__range'] >> nth=0
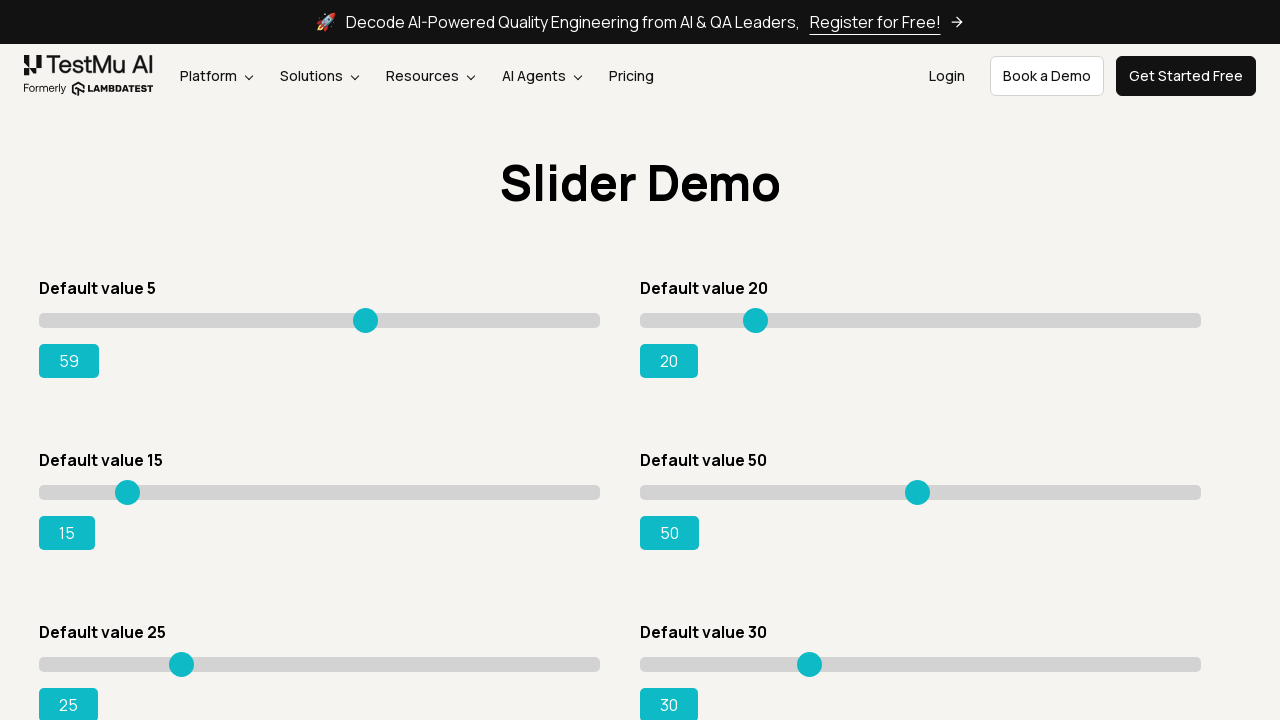

Pressed ArrowRight on slider 1, current value: 60 on xpath=//input[@class='sp__range'] >> nth=0
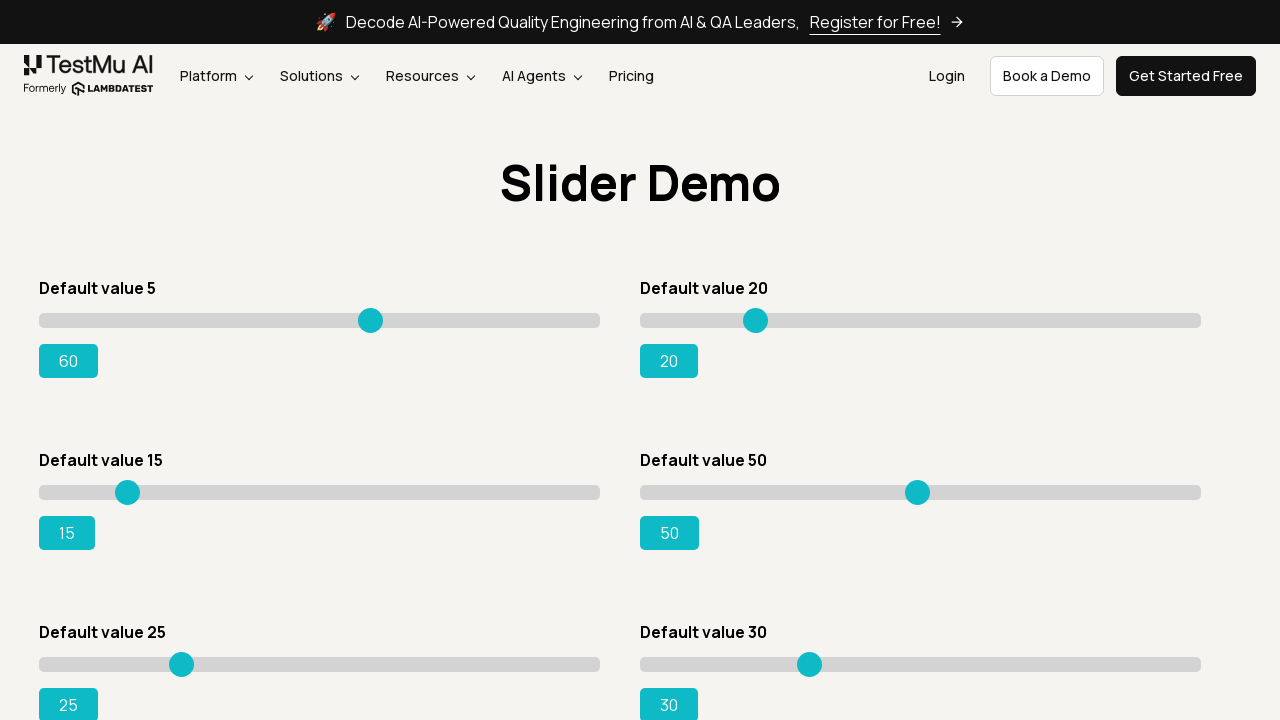

Pressed ArrowRight on slider 1, current value: 61 on xpath=//input[@class='sp__range'] >> nth=0
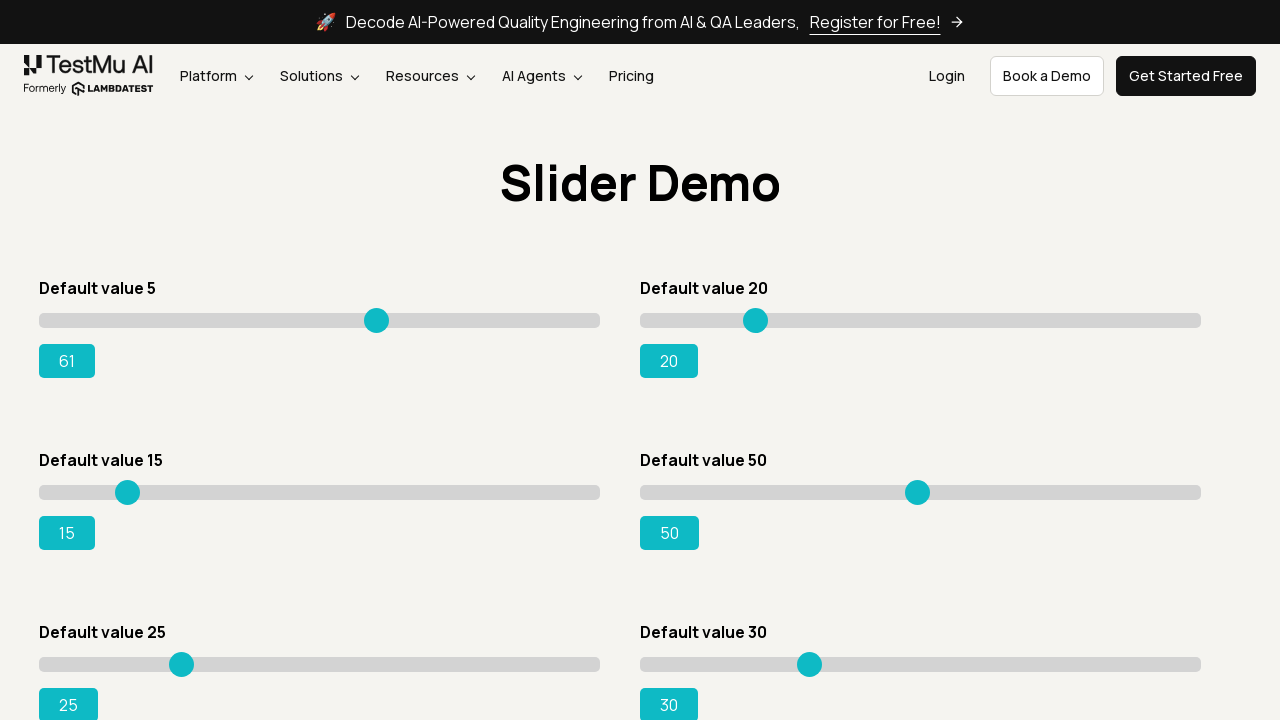

Pressed ArrowRight on slider 1, current value: 62 on xpath=//input[@class='sp__range'] >> nth=0
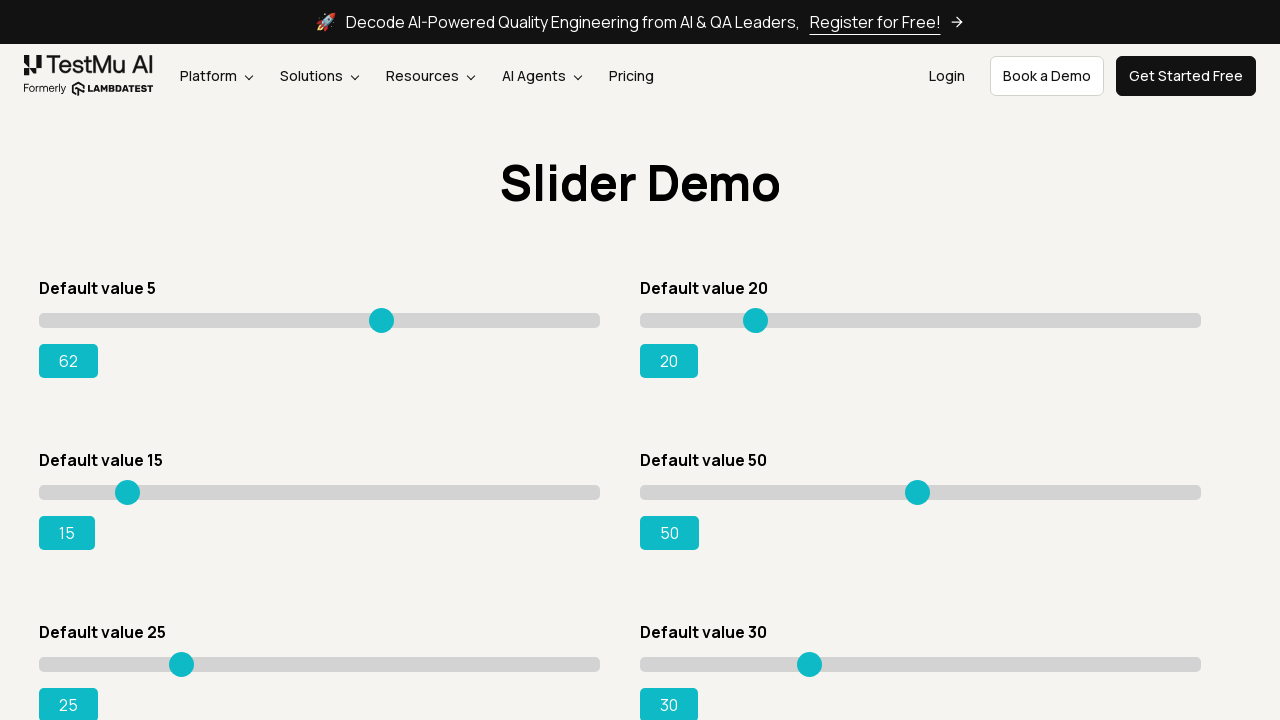

Pressed ArrowRight on slider 1, current value: 63 on xpath=//input[@class='sp__range'] >> nth=0
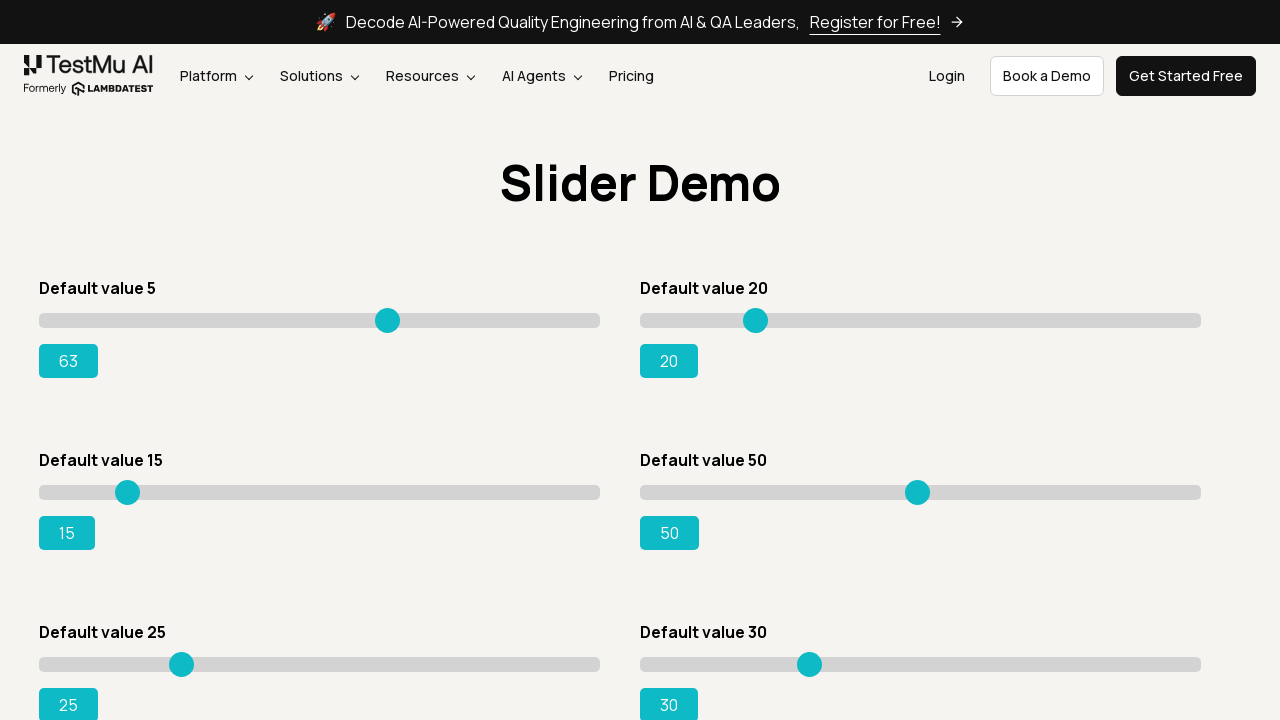

Pressed ArrowRight on slider 1, current value: 64 on xpath=//input[@class='sp__range'] >> nth=0
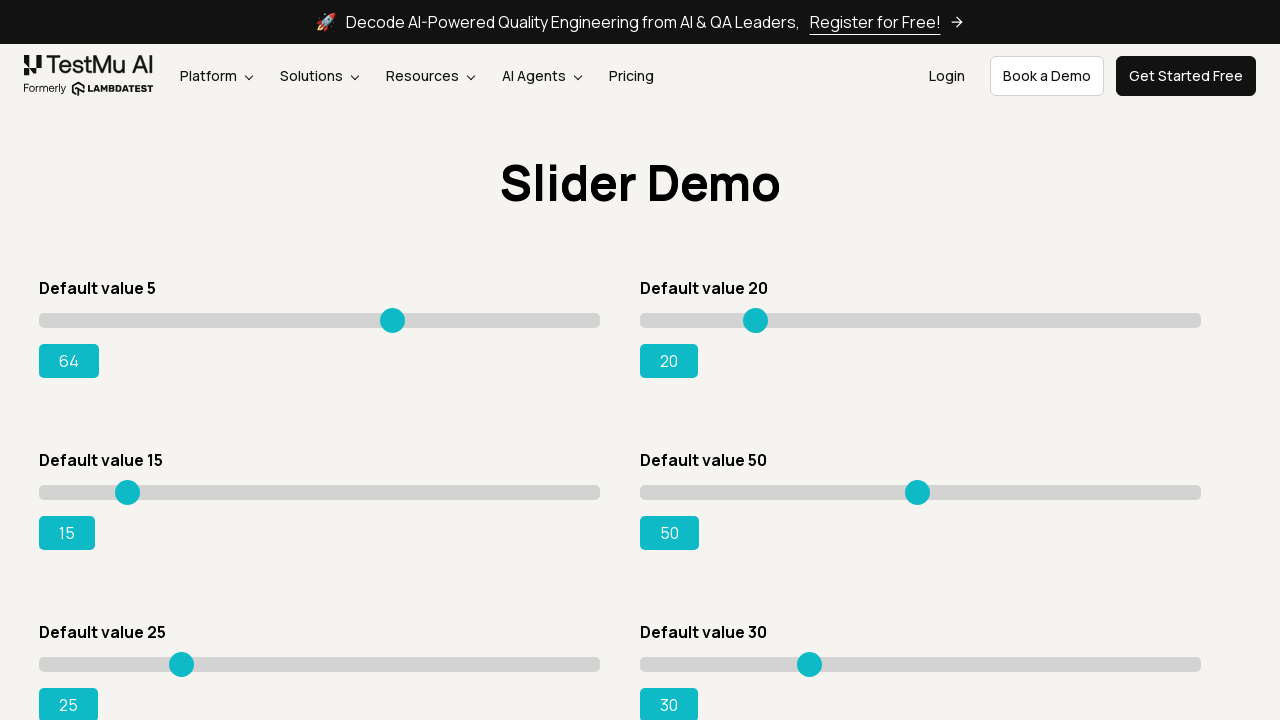

Pressed ArrowRight on slider 1, current value: 65 on xpath=//input[@class='sp__range'] >> nth=0
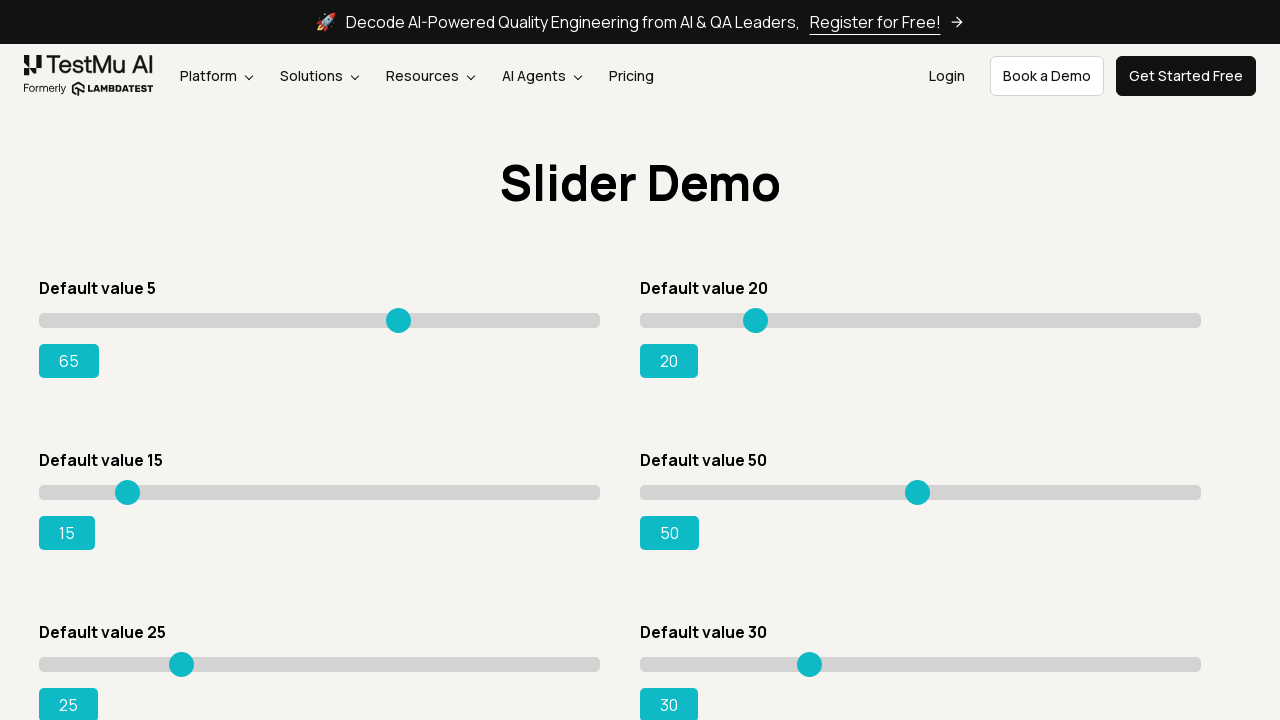

Pressed ArrowRight on slider 1, current value: 66 on xpath=//input[@class='sp__range'] >> nth=0
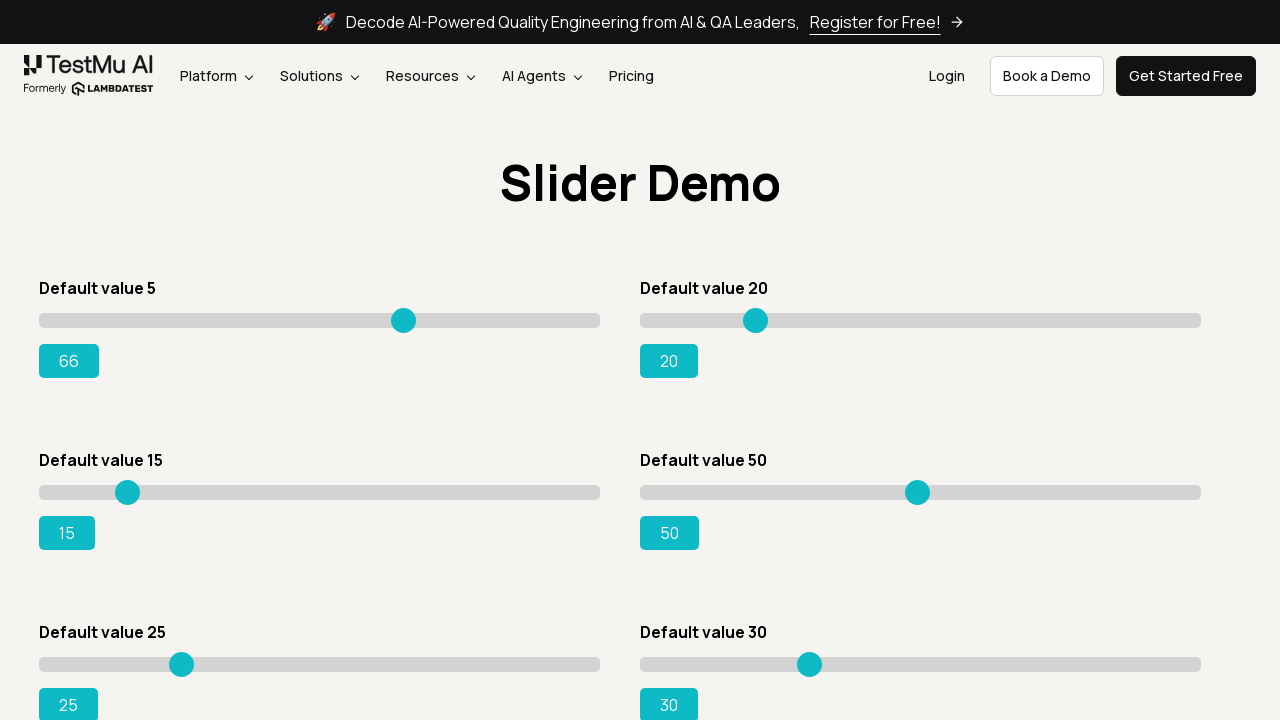

Pressed ArrowRight on slider 1, current value: 67 on xpath=//input[@class='sp__range'] >> nth=0
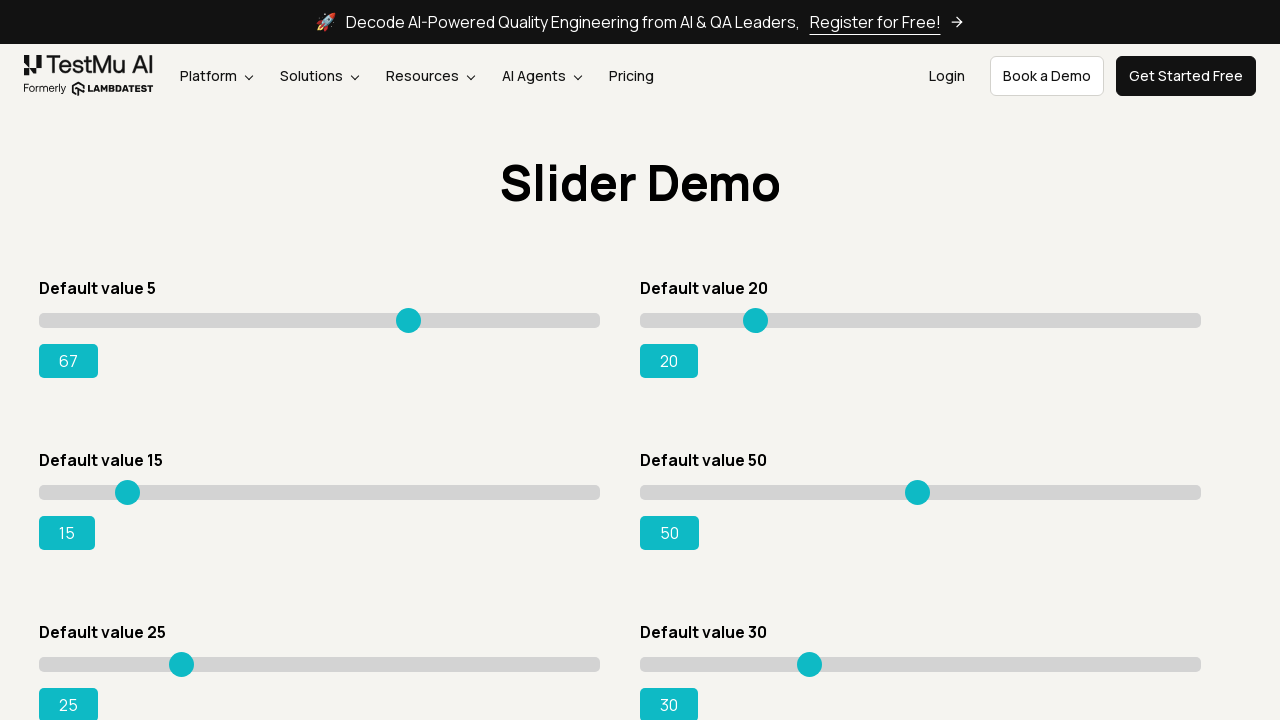

Pressed ArrowRight on slider 1, current value: 68 on xpath=//input[@class='sp__range'] >> nth=0
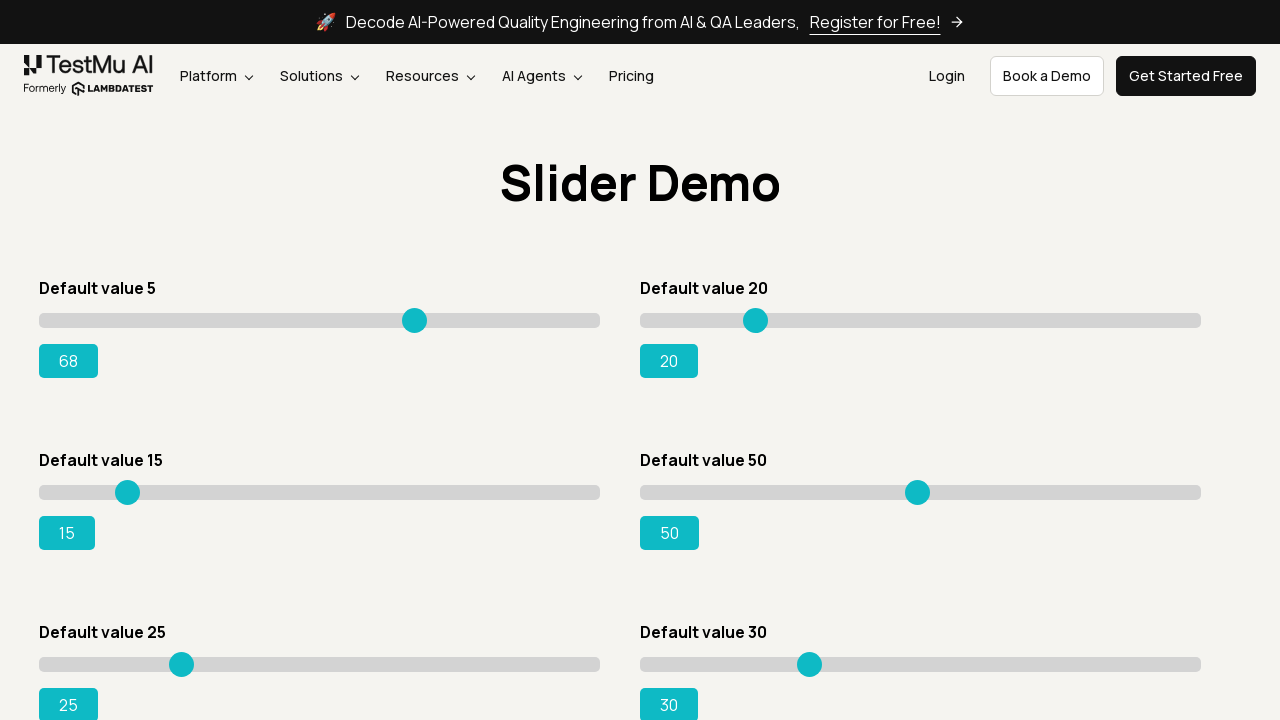

Pressed ArrowRight on slider 1, current value: 69 on xpath=//input[@class='sp__range'] >> nth=0
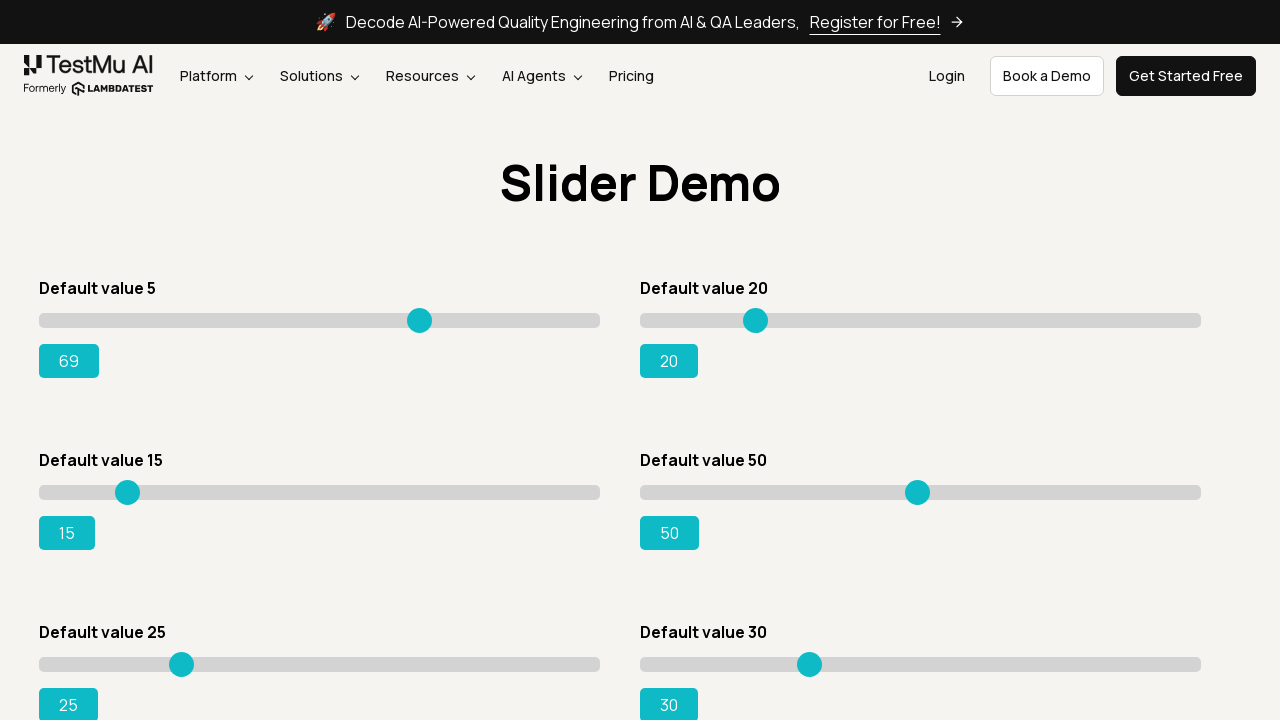

Pressed ArrowRight on slider 1, current value: 70 on xpath=//input[@class='sp__range'] >> nth=0
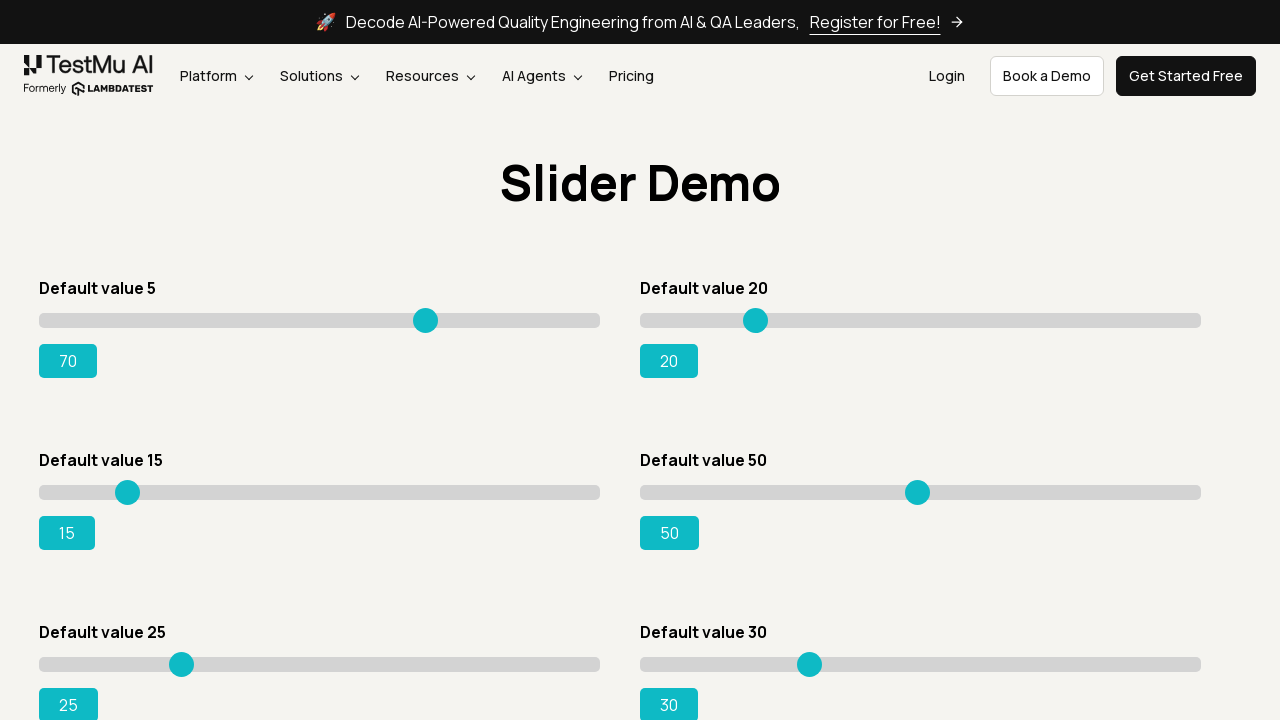

Pressed ArrowRight on slider 1, current value: 71 on xpath=//input[@class='sp__range'] >> nth=0
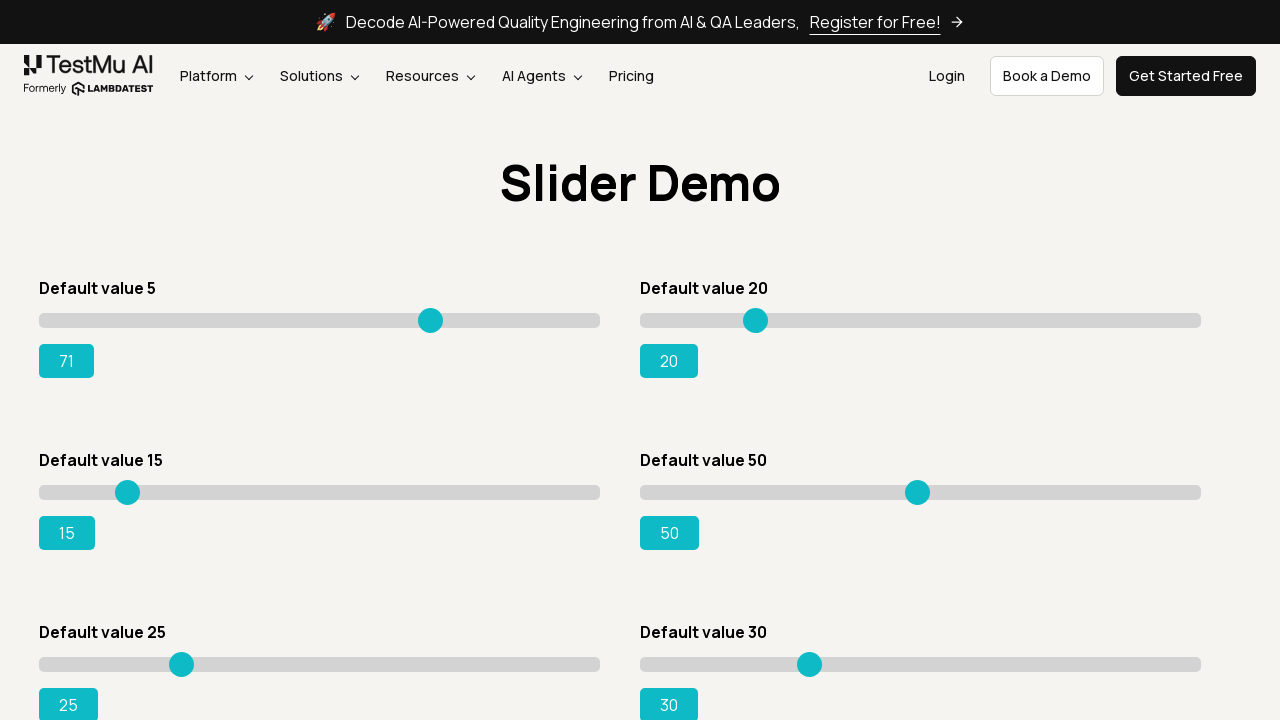

Pressed ArrowRight on slider 1, current value: 72 on xpath=//input[@class='sp__range'] >> nth=0
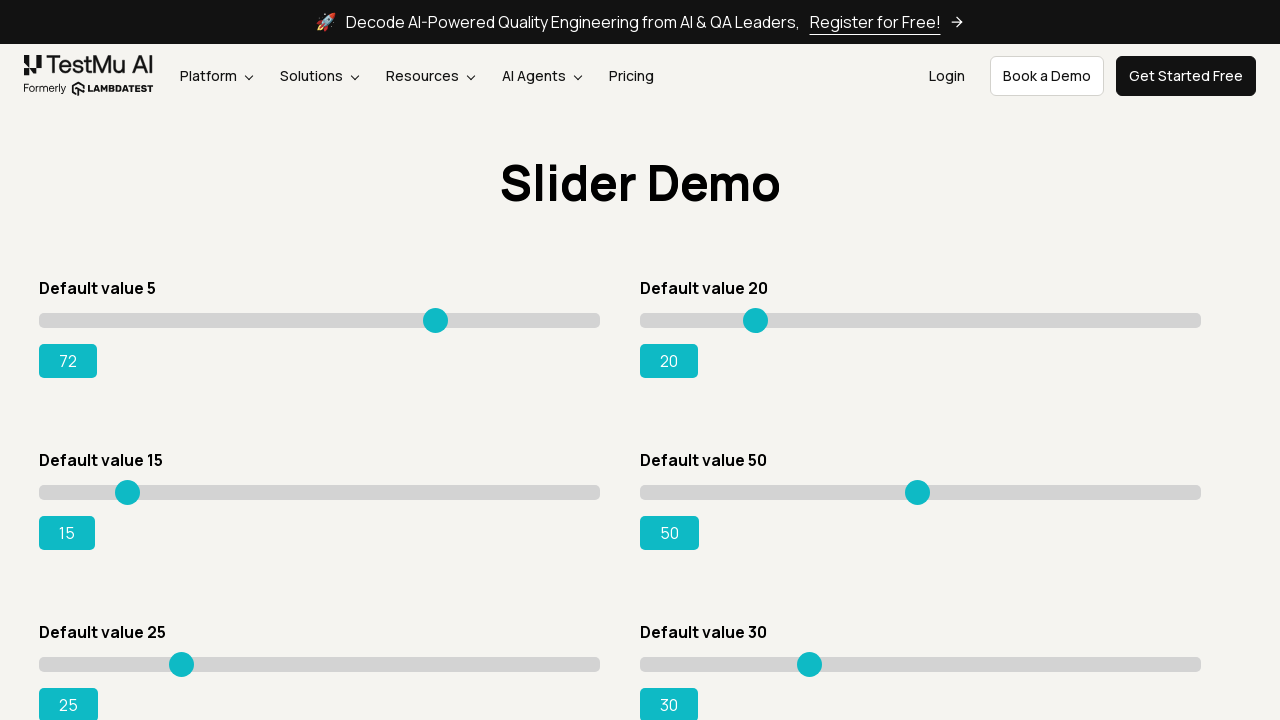

Pressed ArrowRight on slider 1, current value: 73 on xpath=//input[@class='sp__range'] >> nth=0
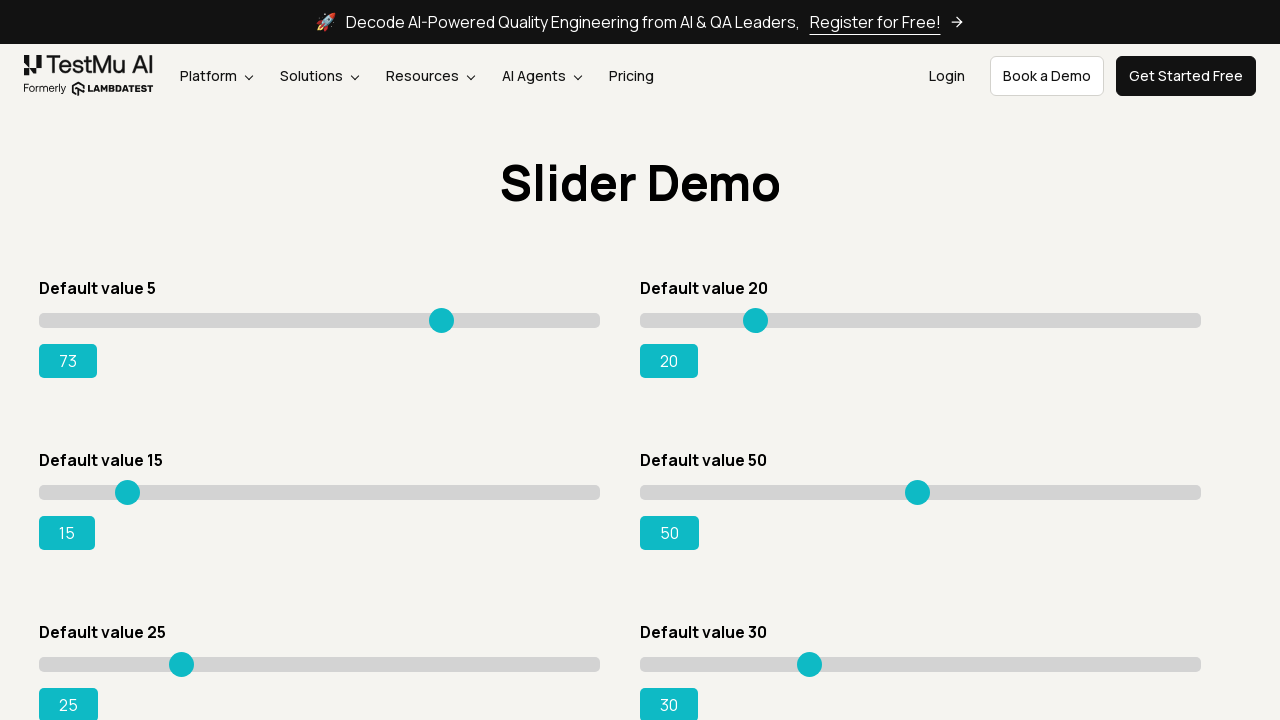

Pressed ArrowRight on slider 1, current value: 74 on xpath=//input[@class='sp__range'] >> nth=0
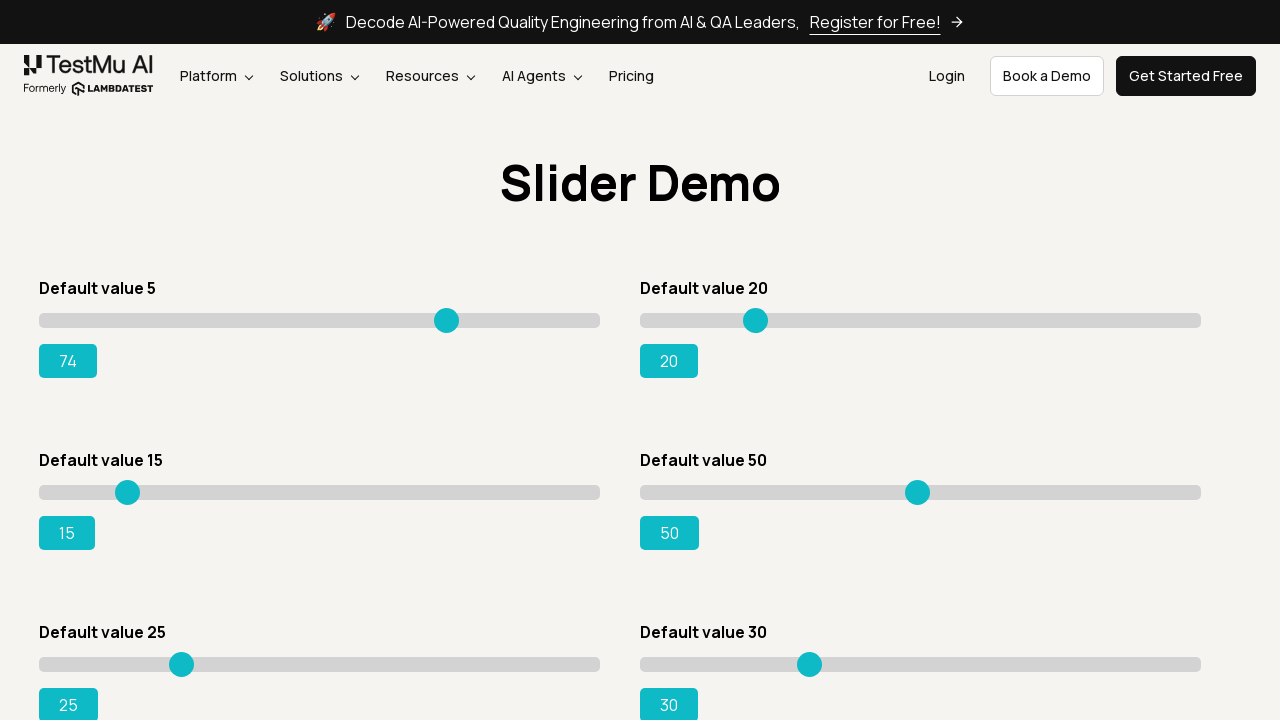

Pressed ArrowRight on slider 1, current value: 75 on xpath=//input[@class='sp__range'] >> nth=0
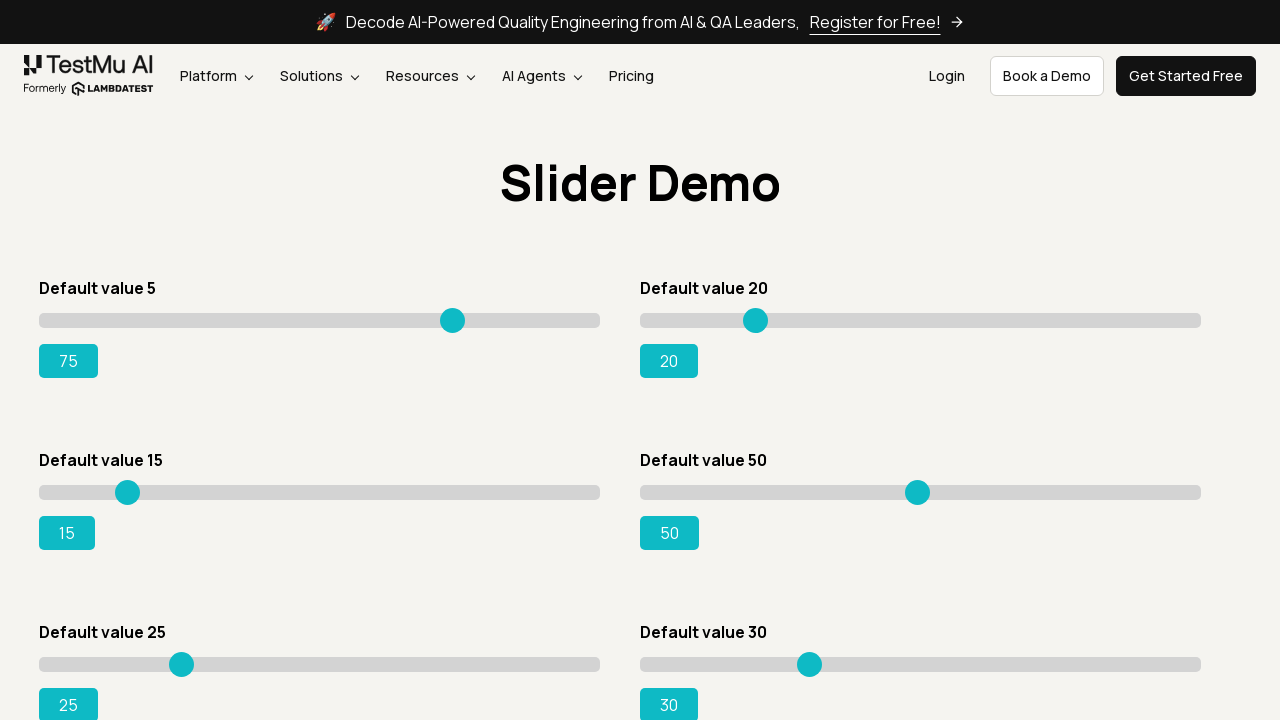

Pressed ArrowRight on slider 1, current value: 76 on xpath=//input[@class='sp__range'] >> nth=0
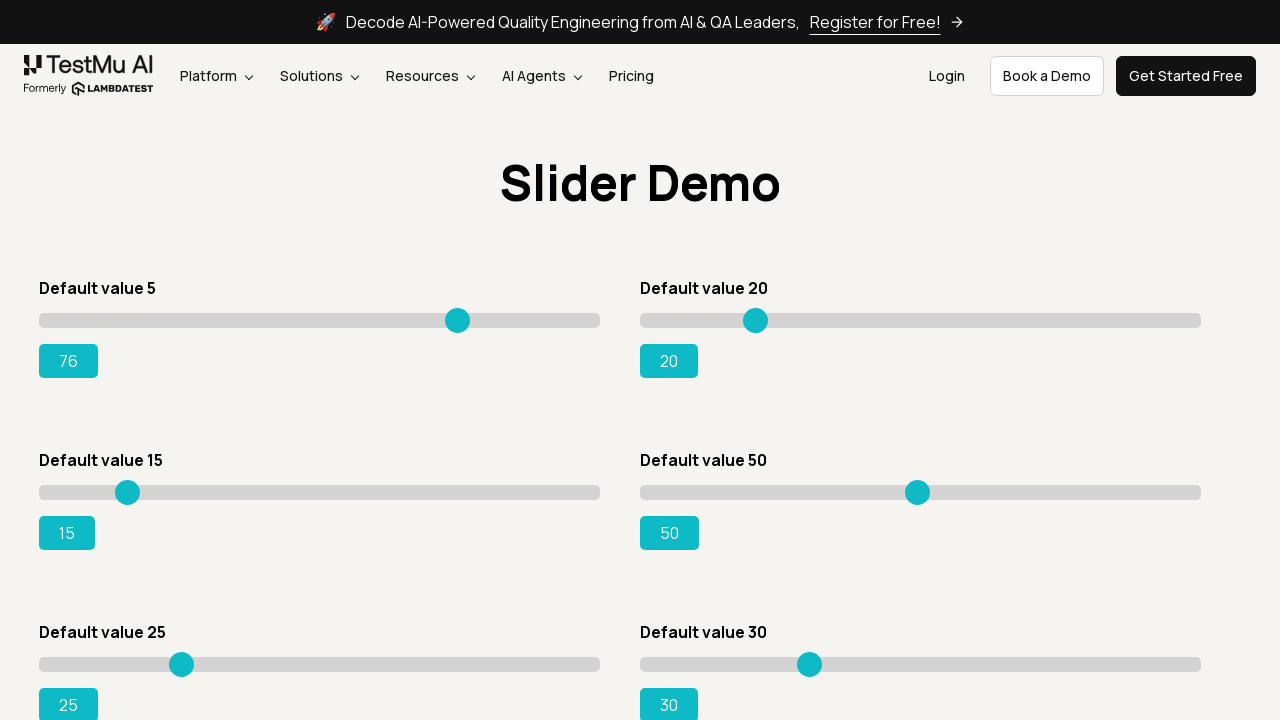

Pressed ArrowRight on slider 1, current value: 77 on xpath=//input[@class='sp__range'] >> nth=0
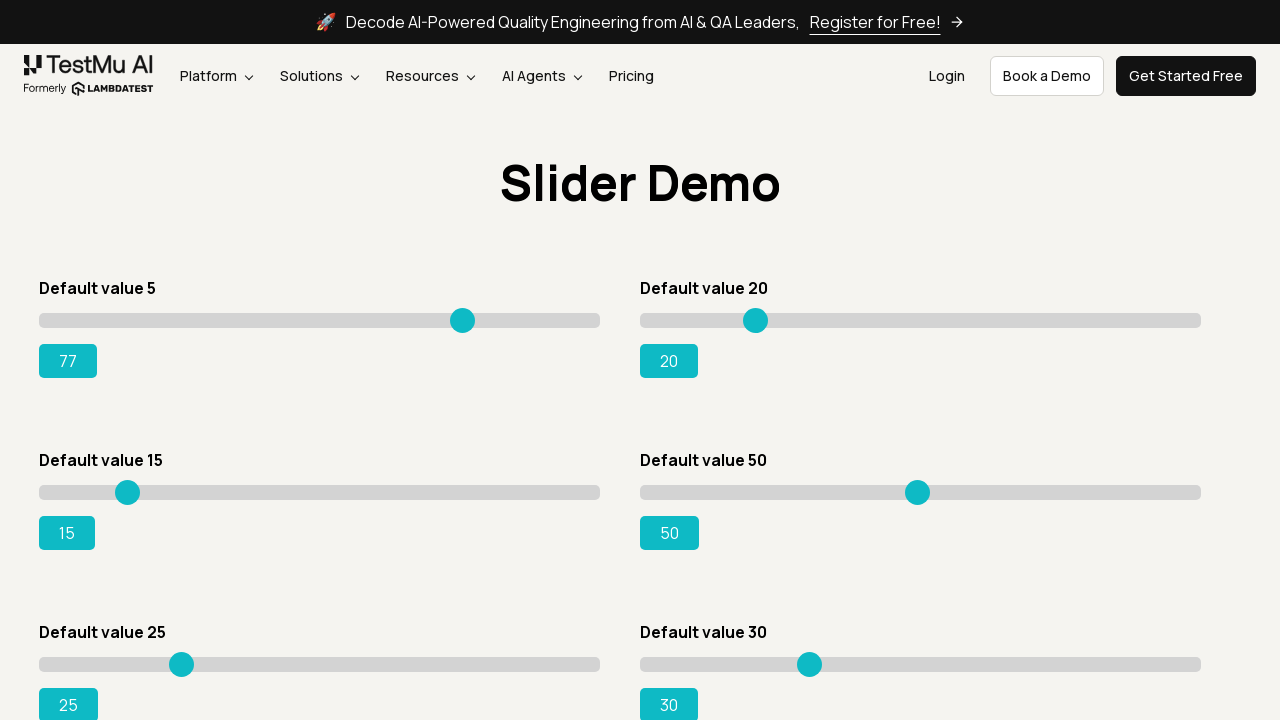

Pressed ArrowRight on slider 1, current value: 78 on xpath=//input[@class='sp__range'] >> nth=0
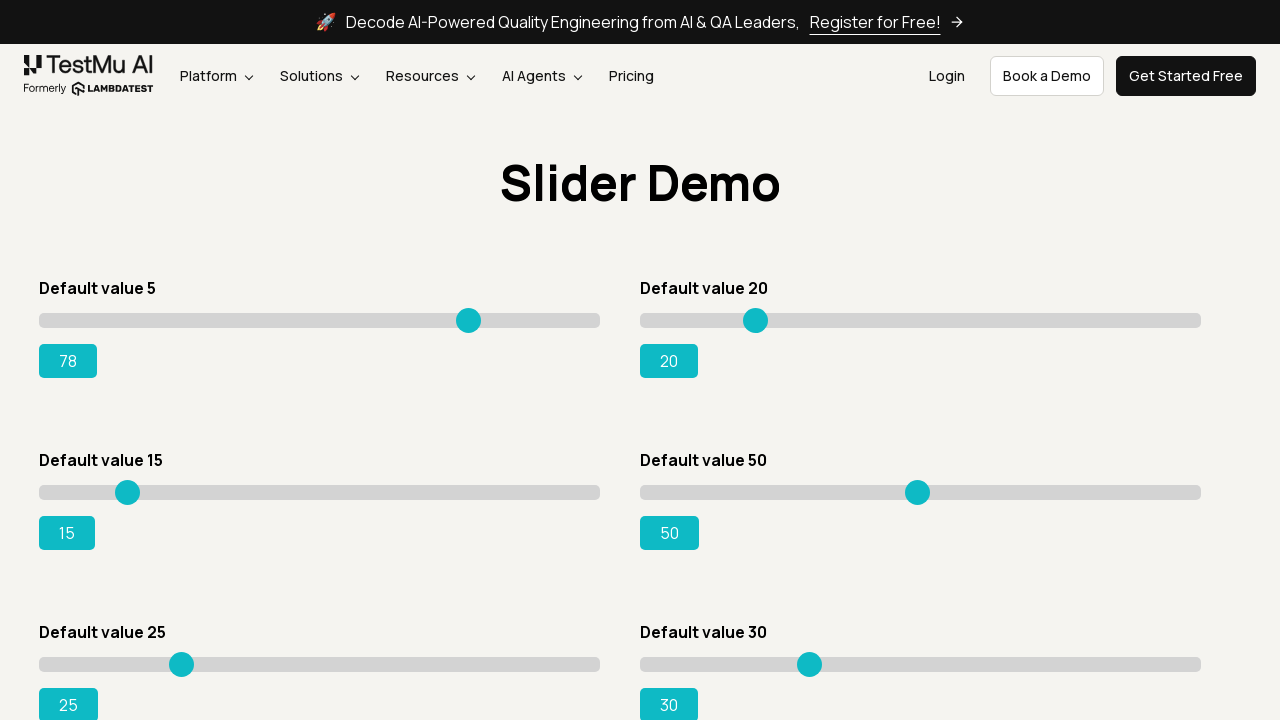

Pressed ArrowRight on slider 1, current value: 79 on xpath=//input[@class='sp__range'] >> nth=0
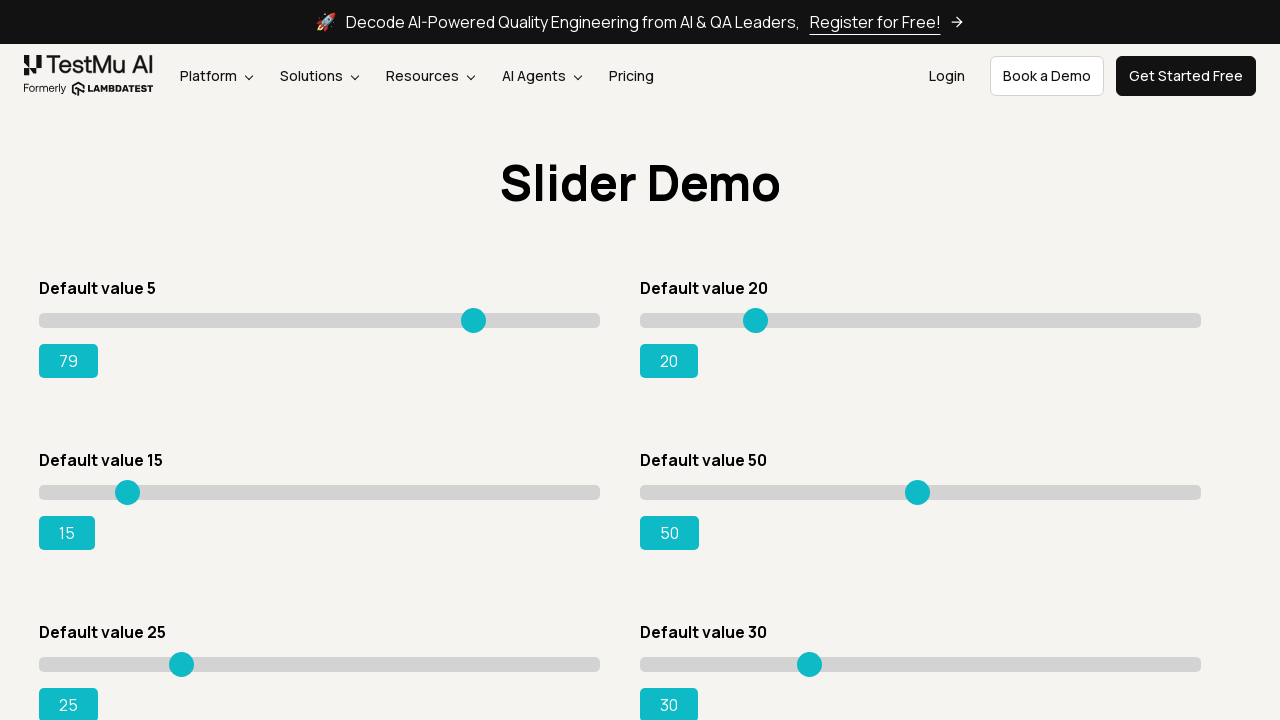

Pressed ArrowRight on slider 1, current value: 80 on xpath=//input[@class='sp__range'] >> nth=0
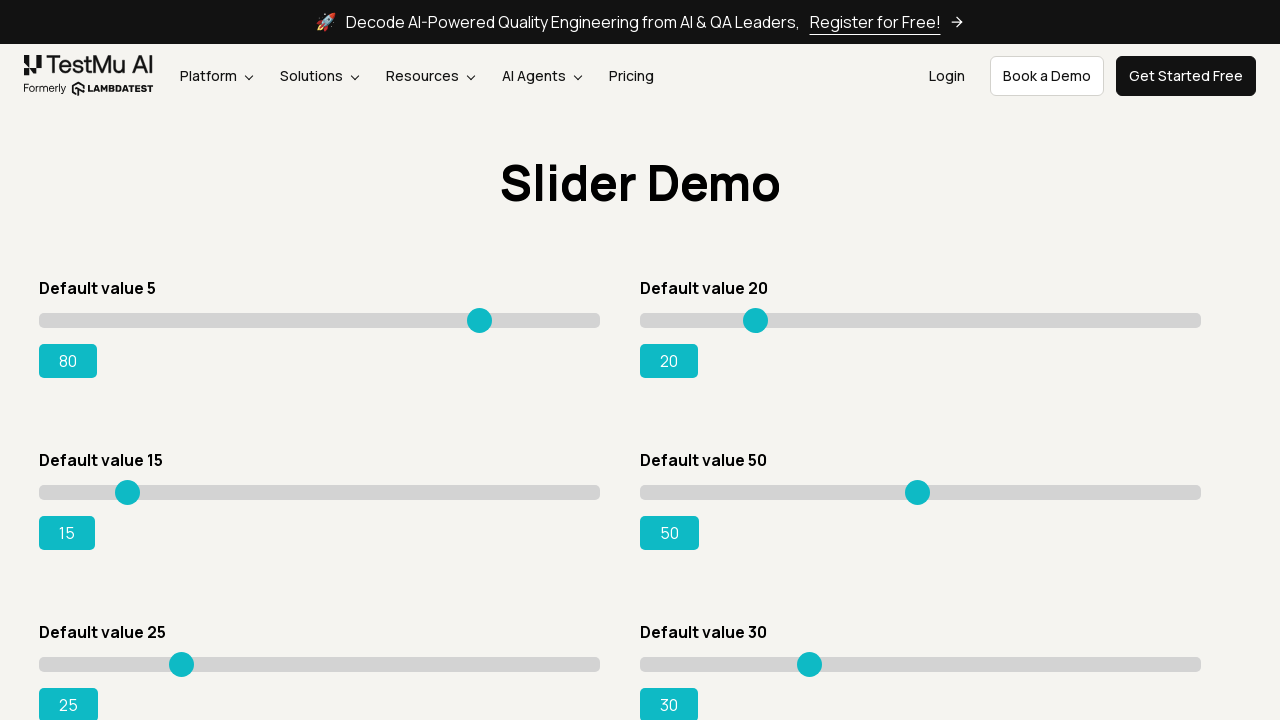

Pressed ArrowRight on slider 1, current value: 81 on xpath=//input[@class='sp__range'] >> nth=0
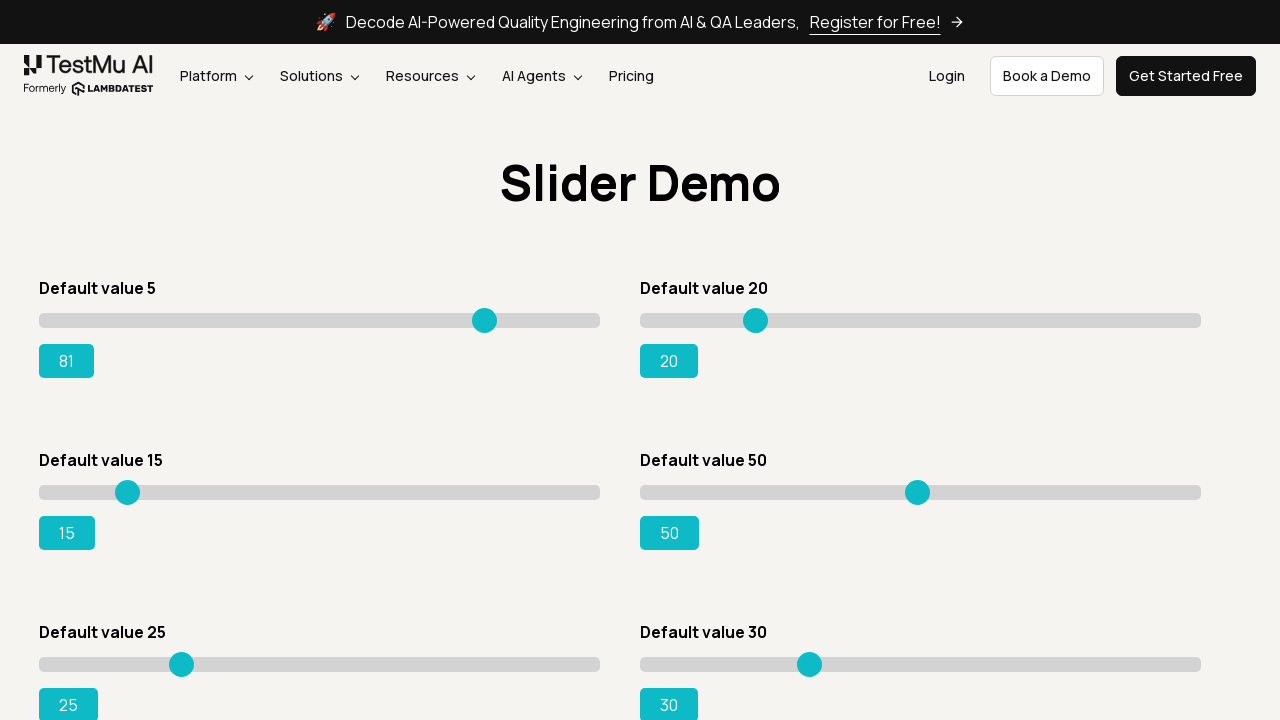

Pressed ArrowRight on slider 1, current value: 82 on xpath=//input[@class='sp__range'] >> nth=0
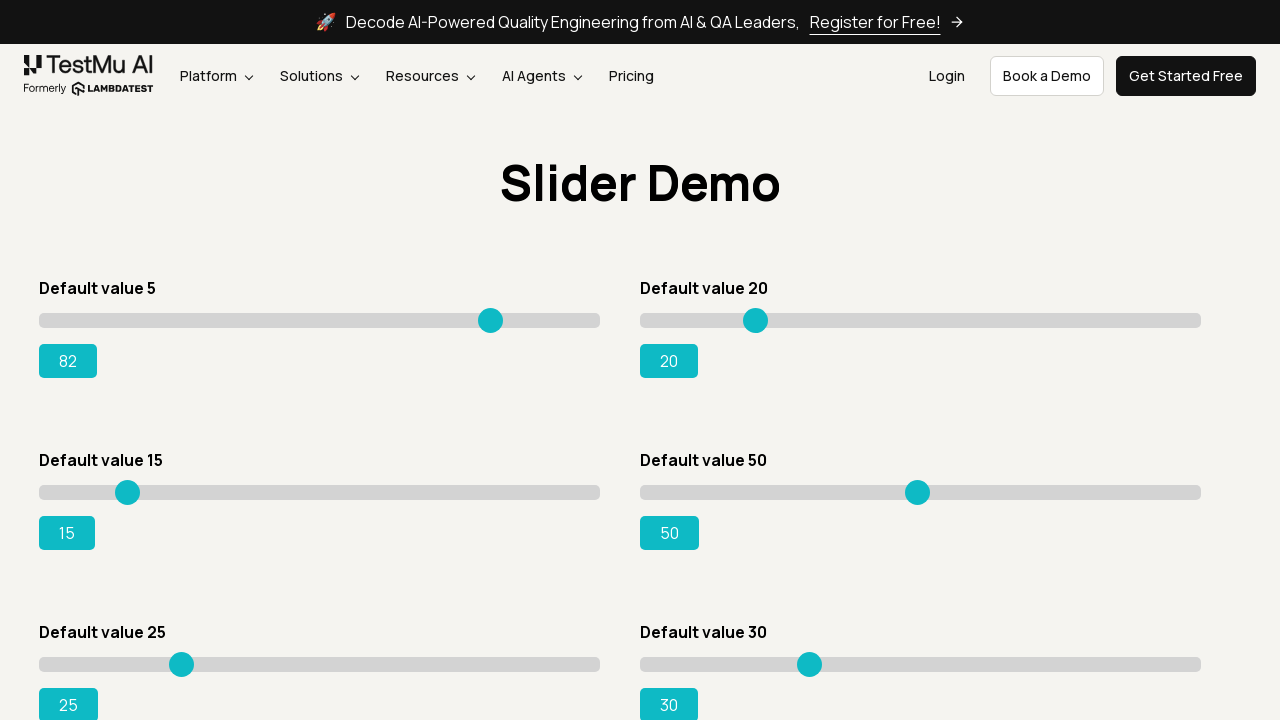

Pressed ArrowRight on slider 1, current value: 83 on xpath=//input[@class='sp__range'] >> nth=0
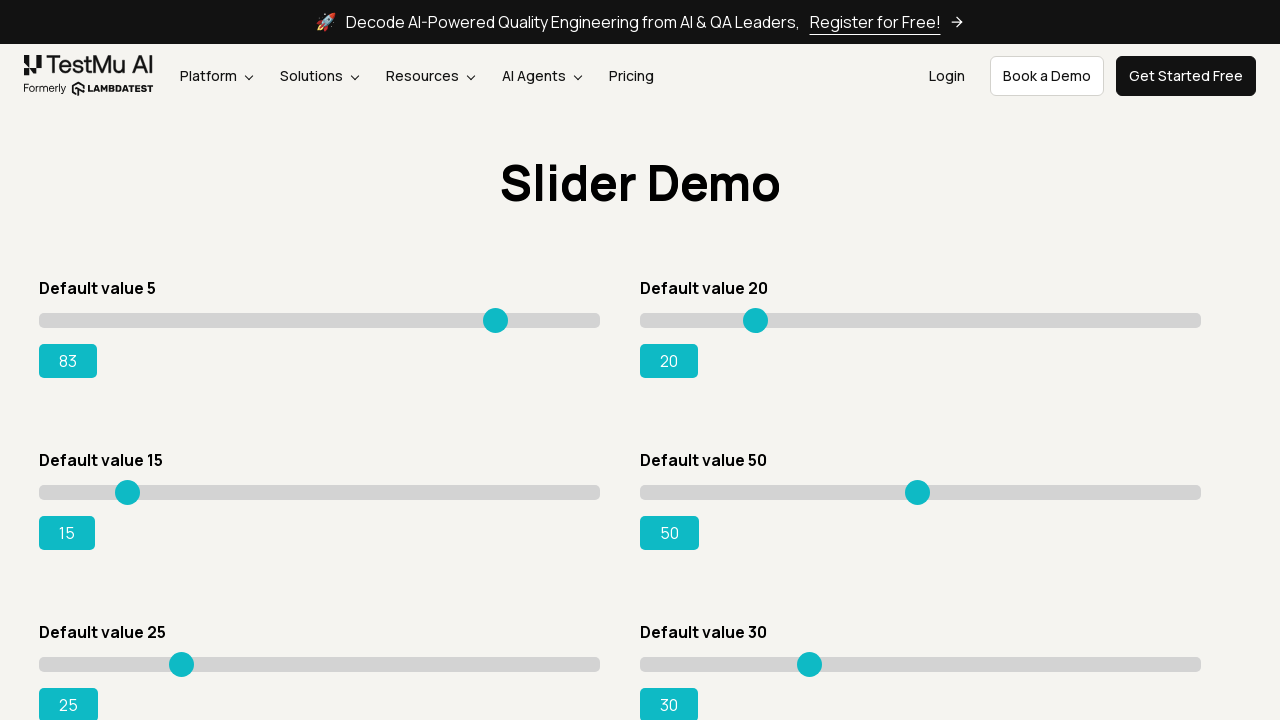

Pressed ArrowRight on slider 1, current value: 84 on xpath=//input[@class='sp__range'] >> nth=0
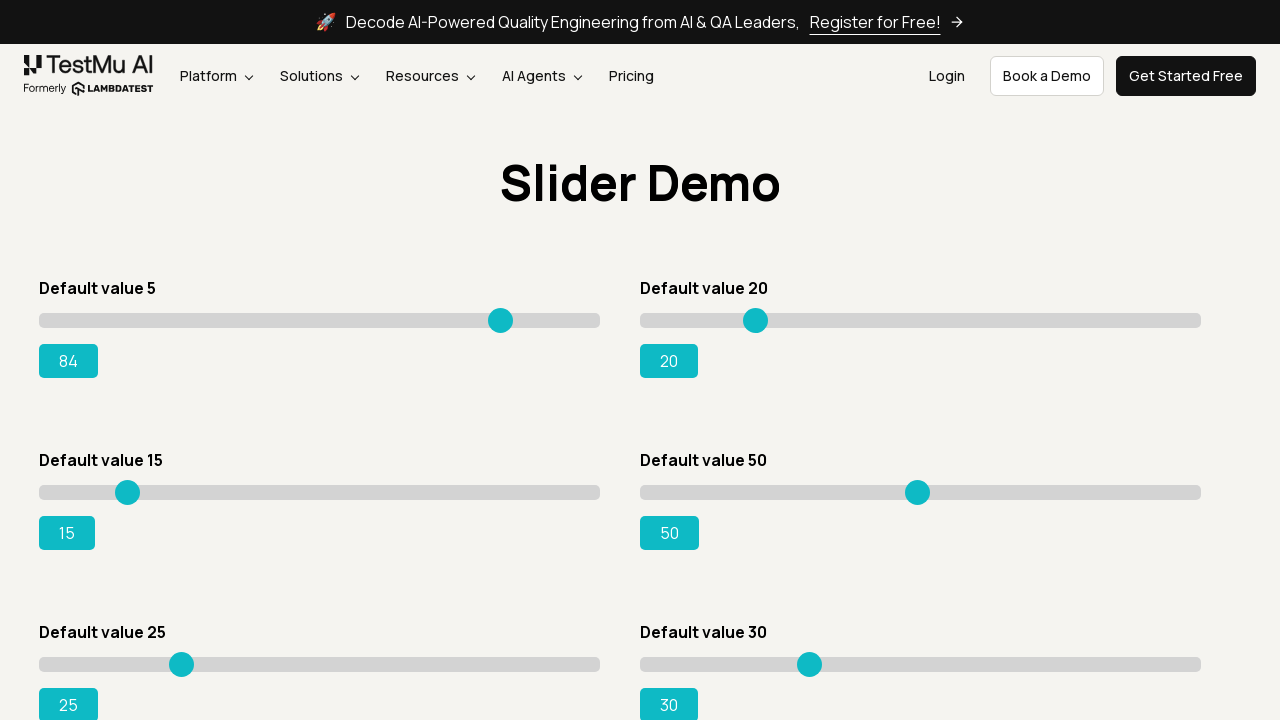

Pressed ArrowRight on slider 1, current value: 85 on xpath=//input[@class='sp__range'] >> nth=0
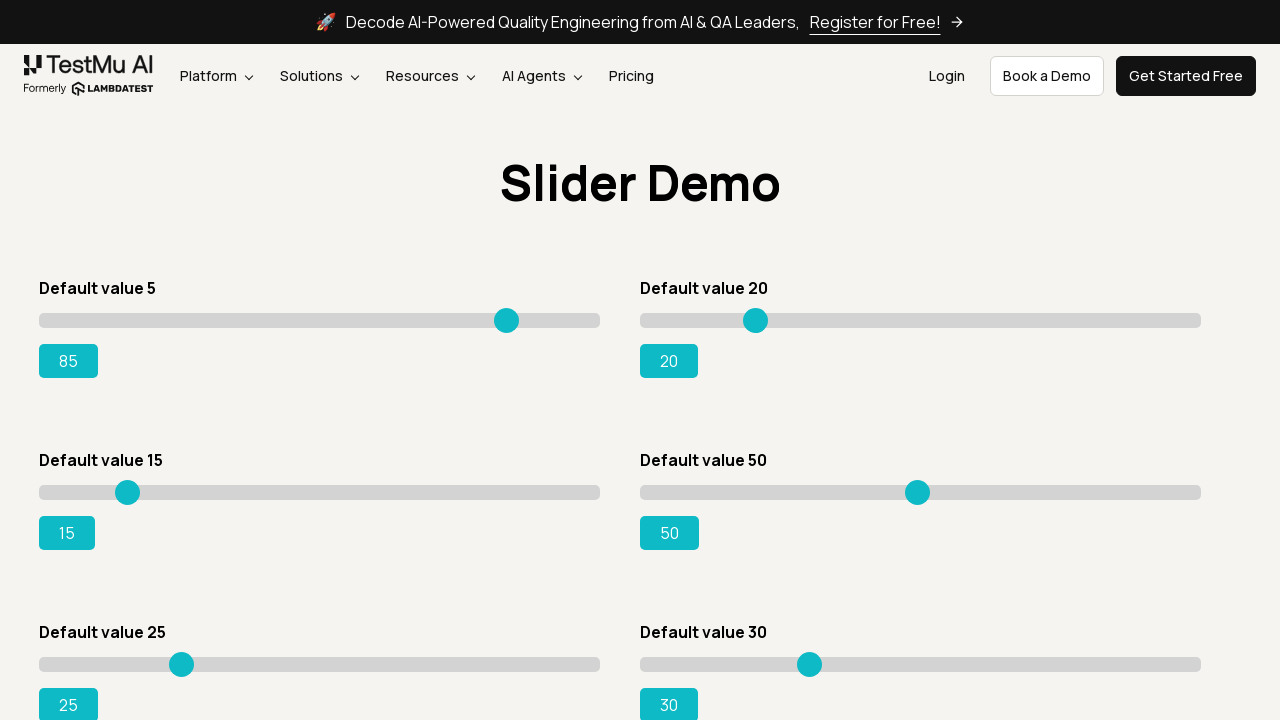

Pressed ArrowRight on slider 1, current value: 86 on xpath=//input[@class='sp__range'] >> nth=0
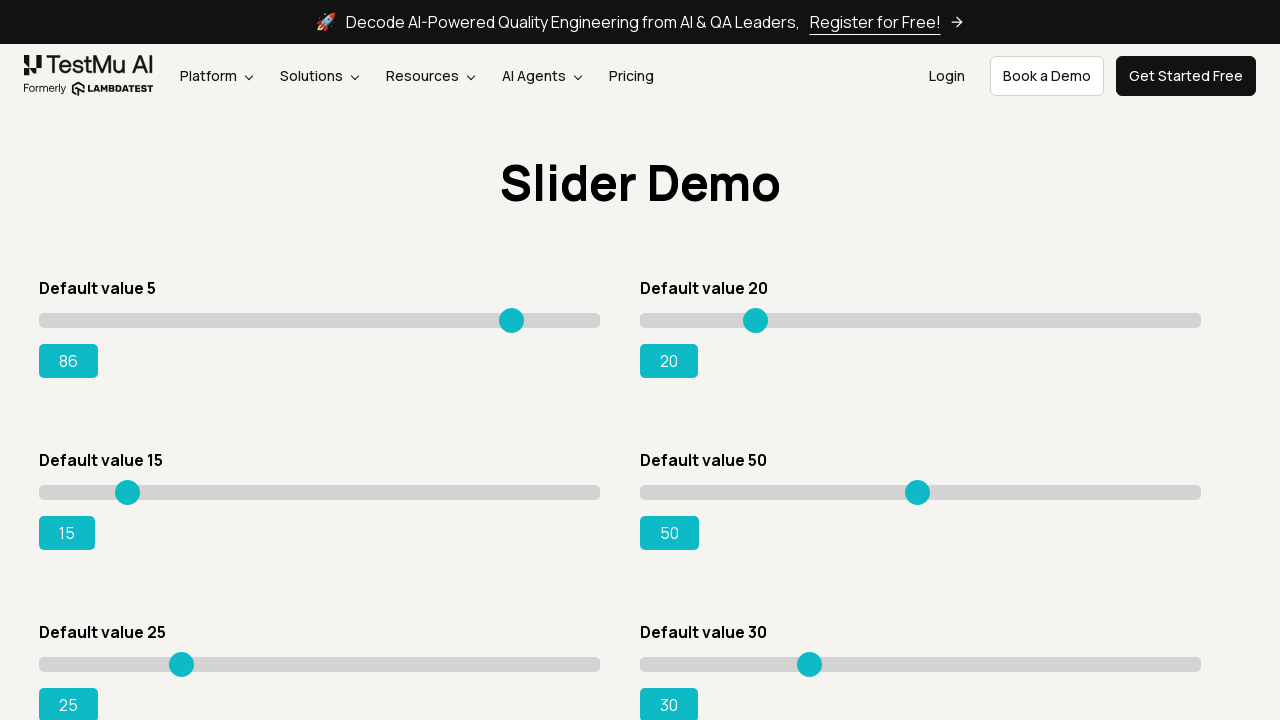

Pressed ArrowRight on slider 1, current value: 87 on xpath=//input[@class='sp__range'] >> nth=0
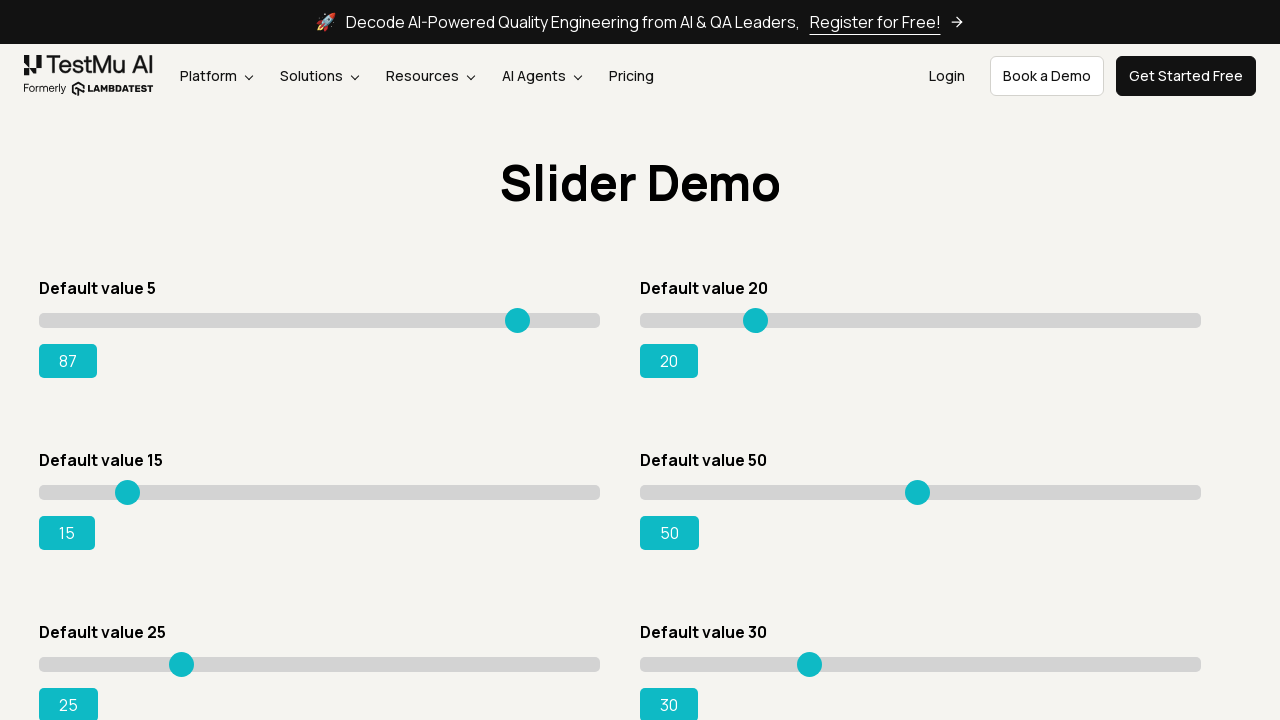

Pressed ArrowRight on slider 1, current value: 88 on xpath=//input[@class='sp__range'] >> nth=0
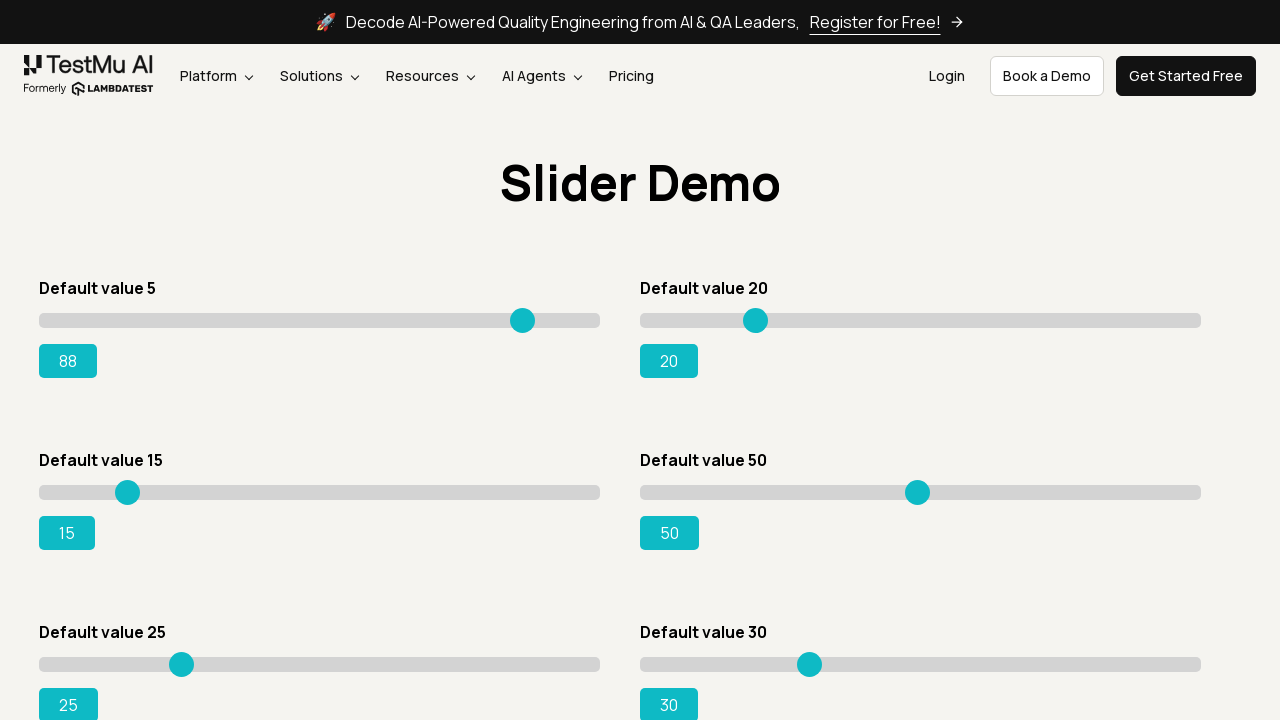

Pressed ArrowRight on slider 1, current value: 89 on xpath=//input[@class='sp__range'] >> nth=0
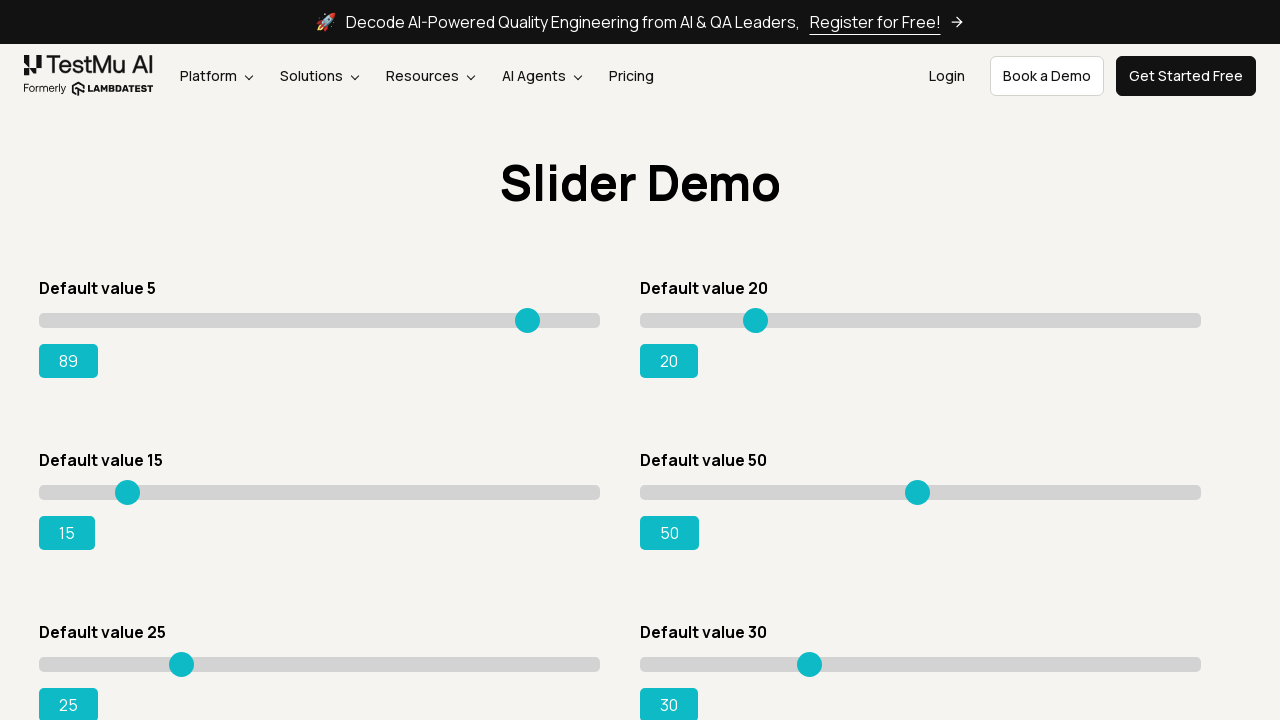

Pressed ArrowRight on slider 1, current value: 90 on xpath=//input[@class='sp__range'] >> nth=0
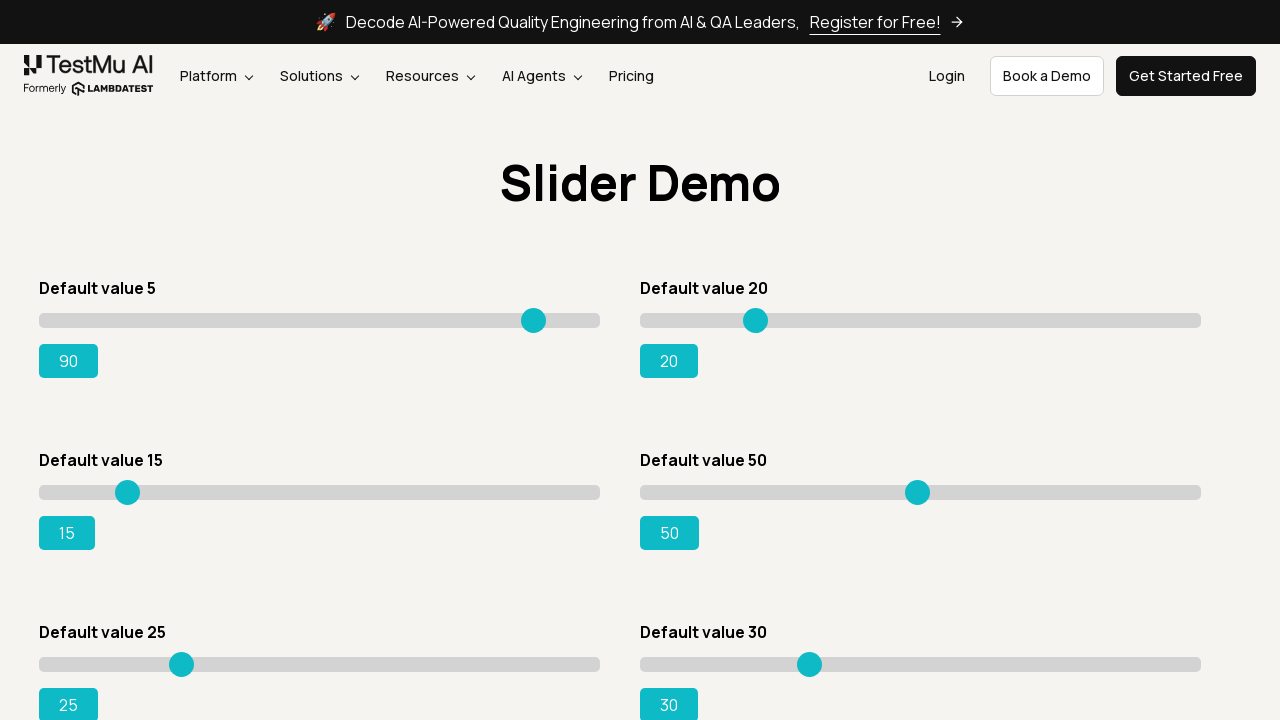

Pressed ArrowRight on slider 1, current value: 91 on xpath=//input[@class='sp__range'] >> nth=0
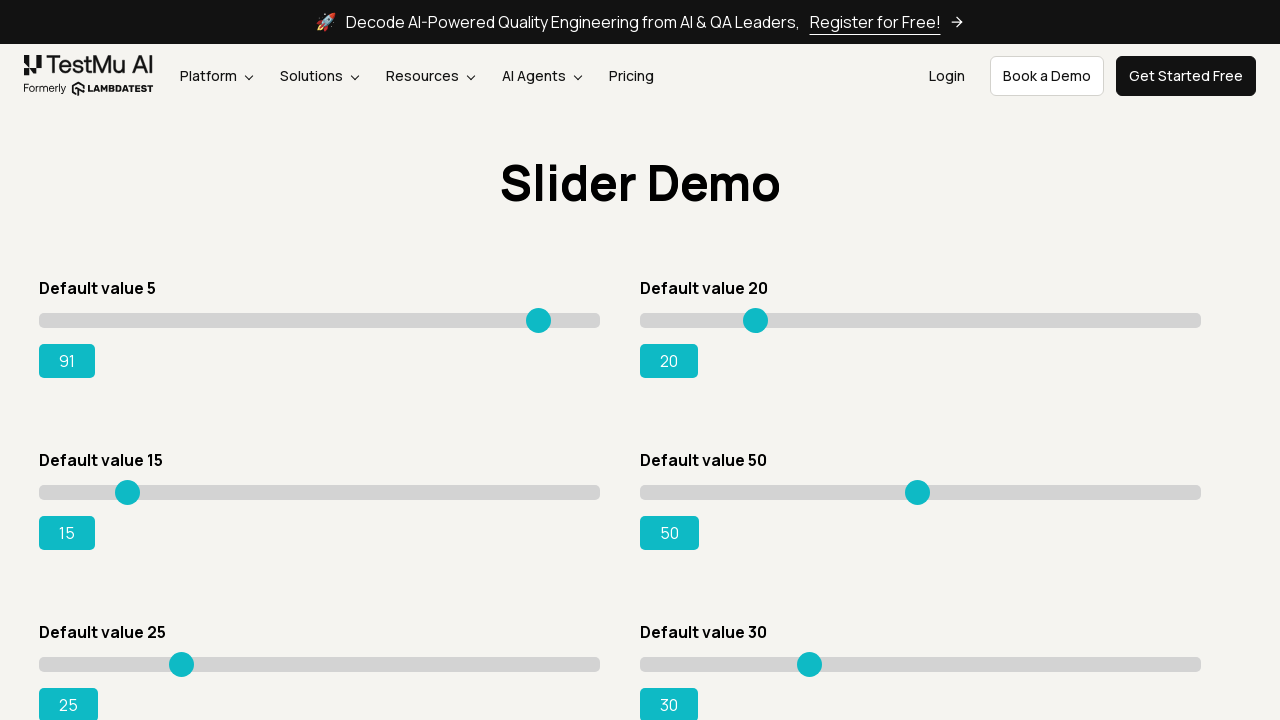

Pressed ArrowRight on slider 1, current value: 92 on xpath=//input[@class='sp__range'] >> nth=0
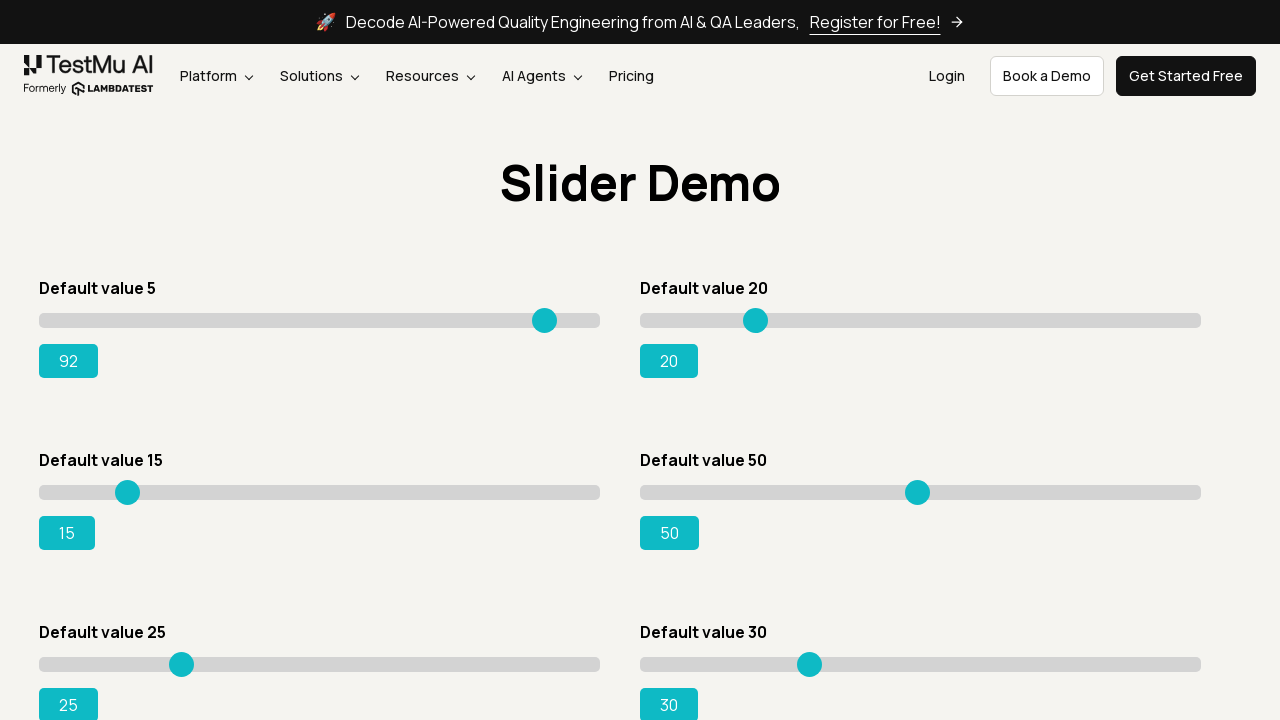

Pressed ArrowRight on slider 1, current value: 93 on xpath=//input[@class='sp__range'] >> nth=0
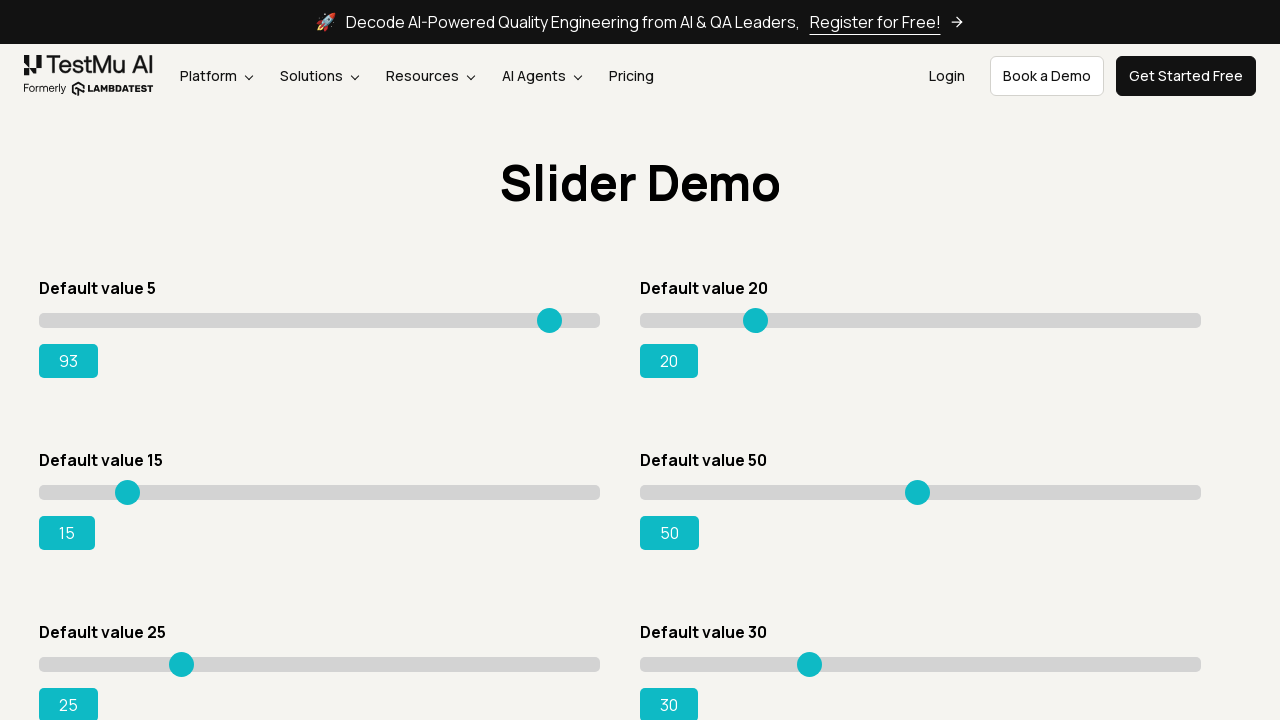

Pressed ArrowRight on slider 1, current value: 94 on xpath=//input[@class='sp__range'] >> nth=0
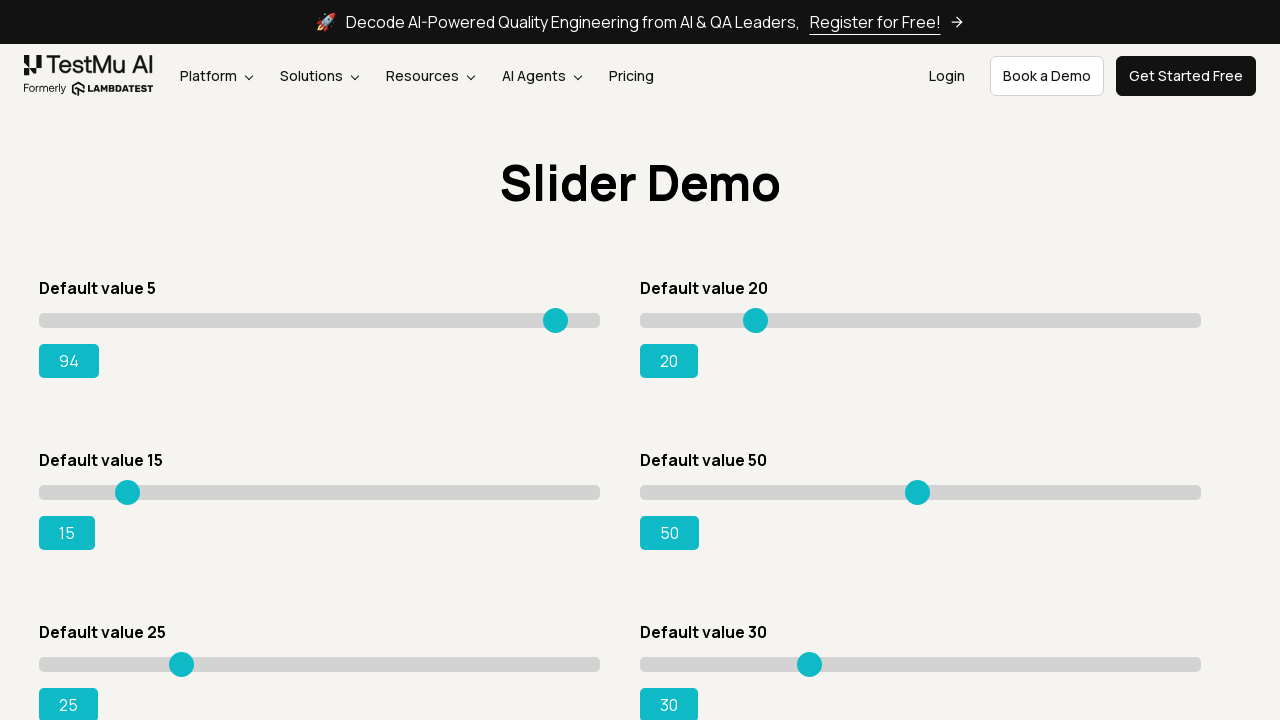

Pressed ArrowRight on slider 1, current value: 95 on xpath=//input[@class='sp__range'] >> nth=0
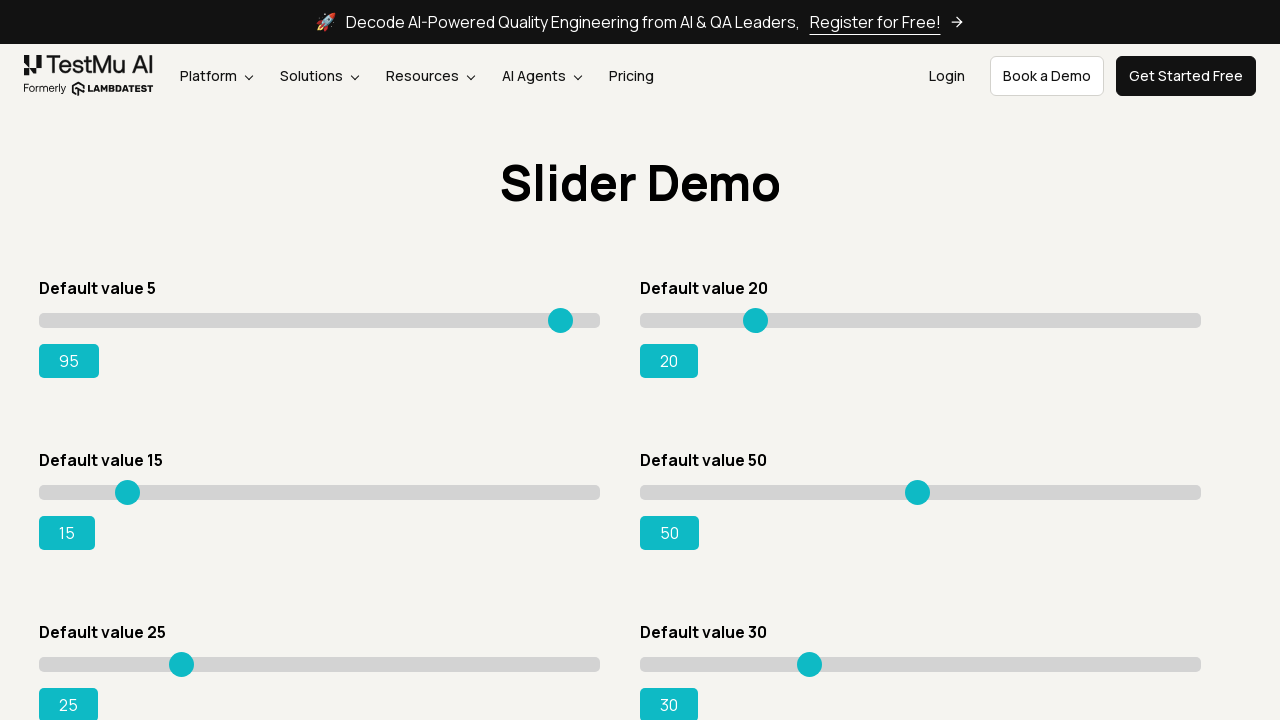

Pressed ArrowRight on slider 1, current value: 96 on xpath=//input[@class='sp__range'] >> nth=0
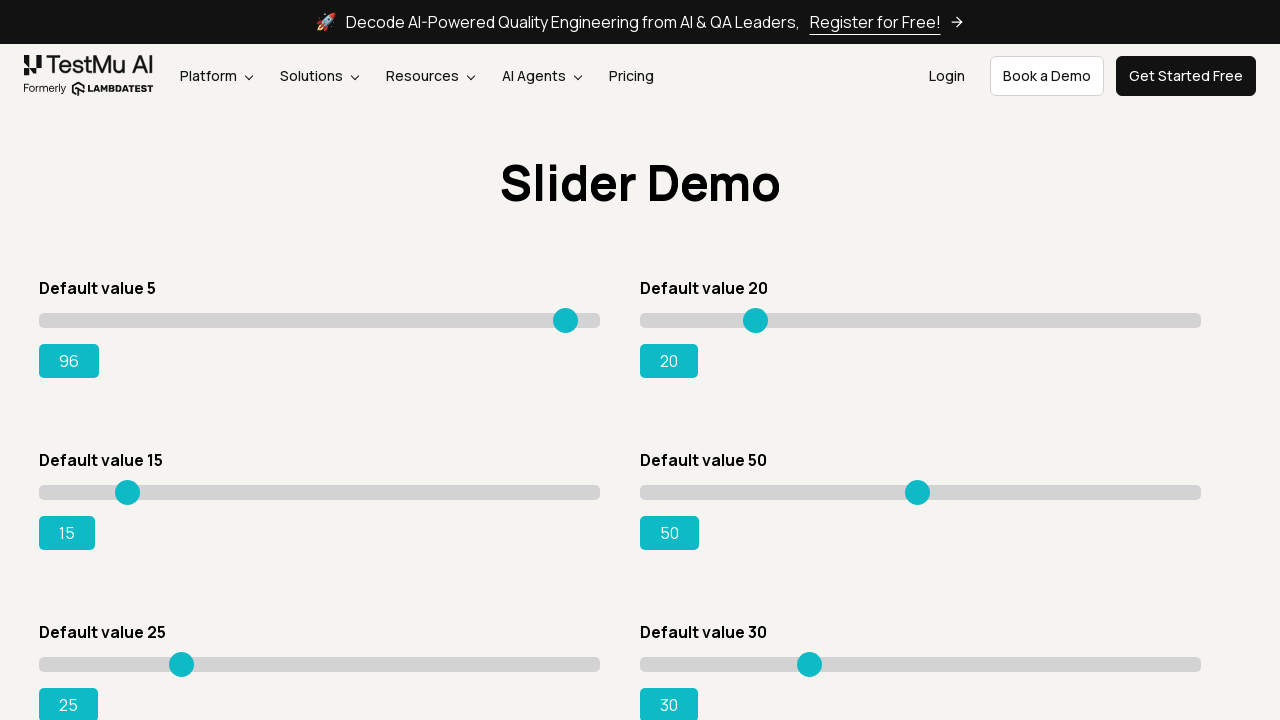

Pressed ArrowRight on slider 1, current value: 97 on xpath=//input[@class='sp__range'] >> nth=0
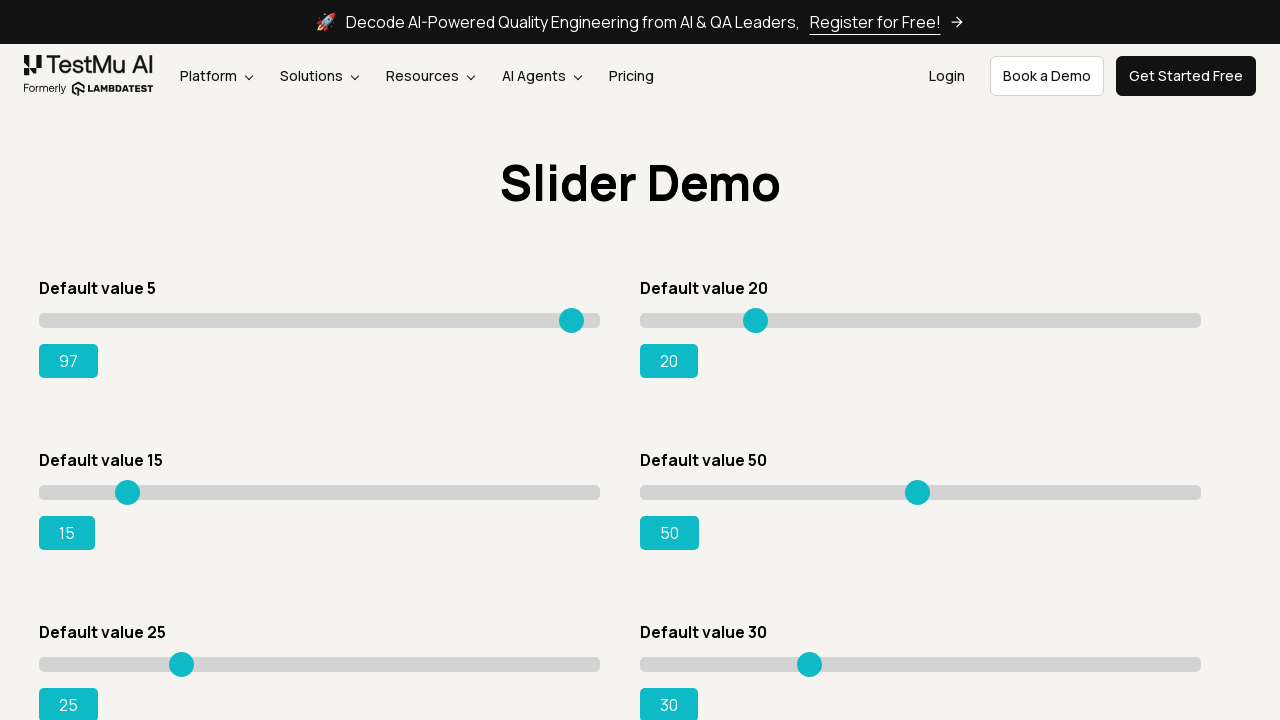

Pressed ArrowRight on slider 1, current value: 98 on xpath=//input[@class='sp__range'] >> nth=0
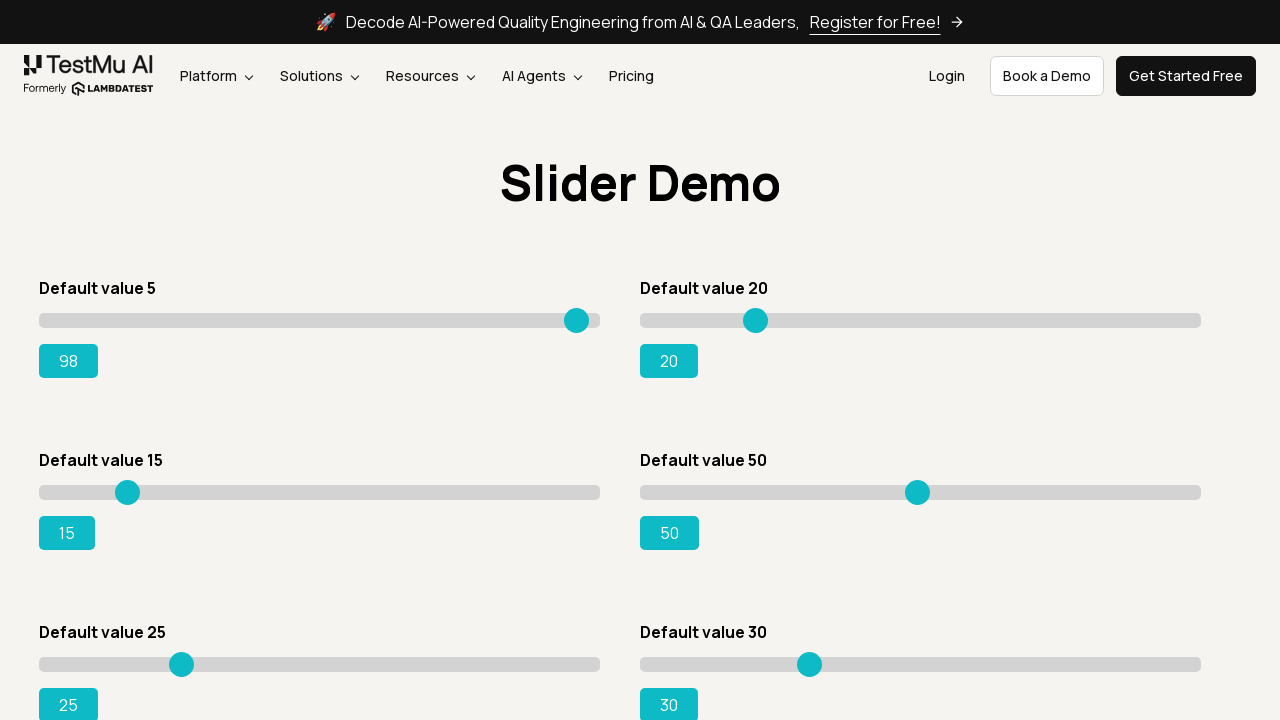

Pressed ArrowRight on slider 1, current value: 99 on xpath=//input[@class='sp__range'] >> nth=0
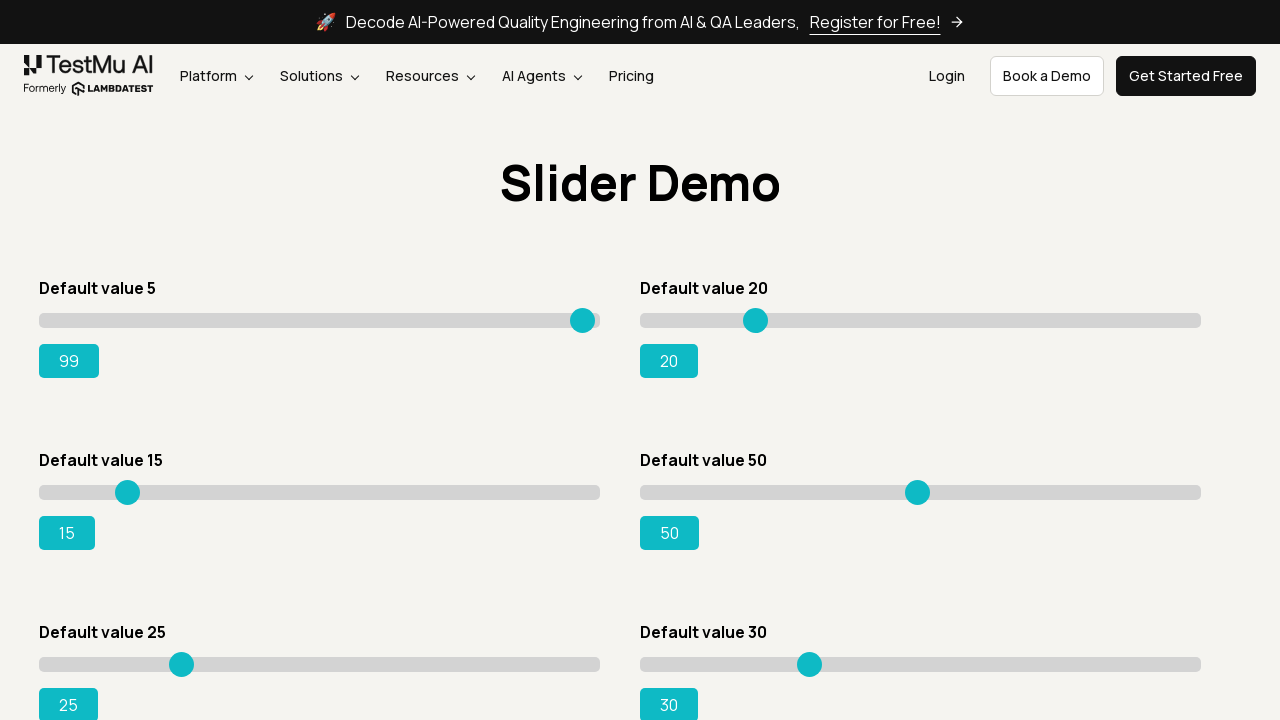

Selected slider 2 of 8
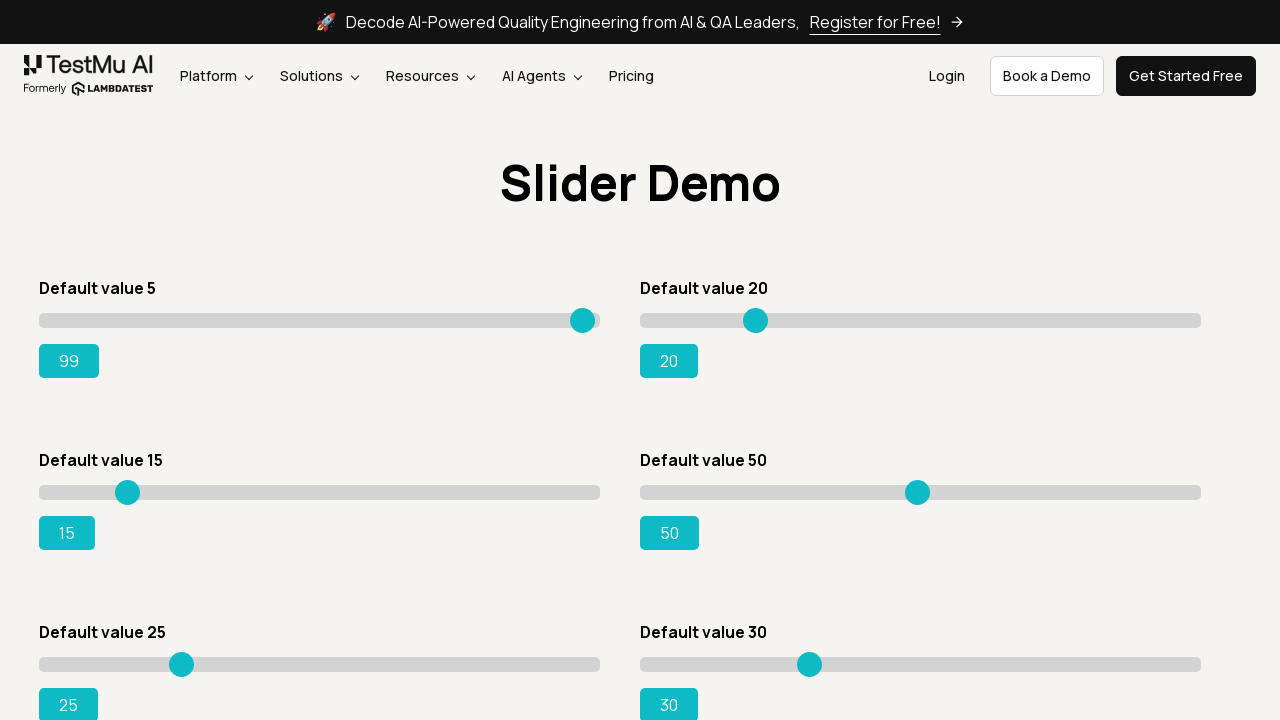

Selected output element for slider 2
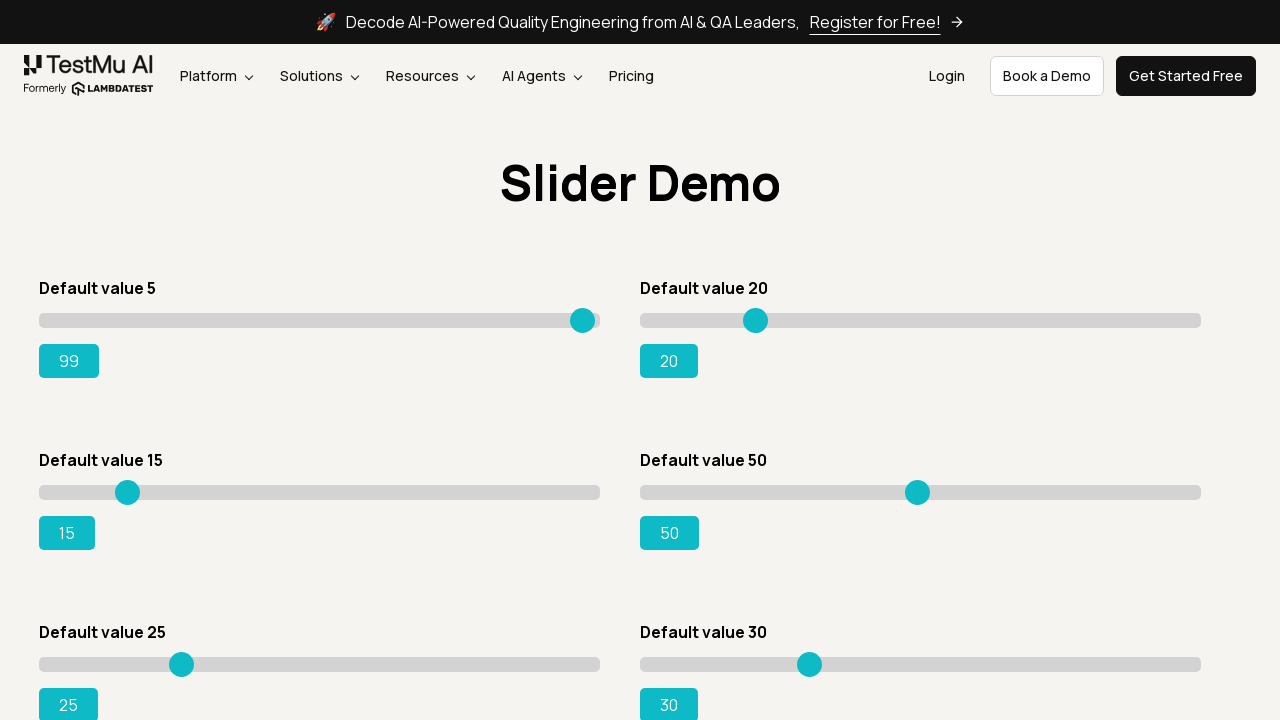

Pressed ArrowRight on slider 2, current value: 21 on xpath=//input[@class='sp__range'] >> nth=1
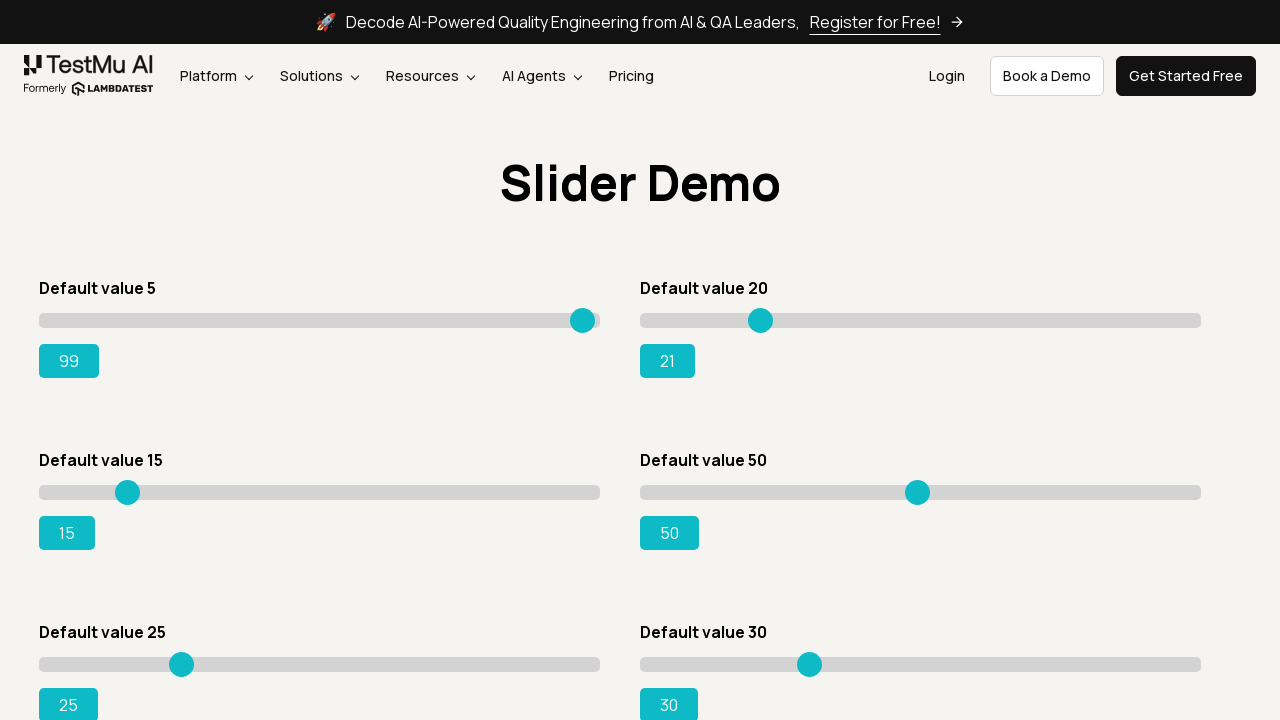

Pressed ArrowRight on slider 2, current value: 22 on xpath=//input[@class='sp__range'] >> nth=1
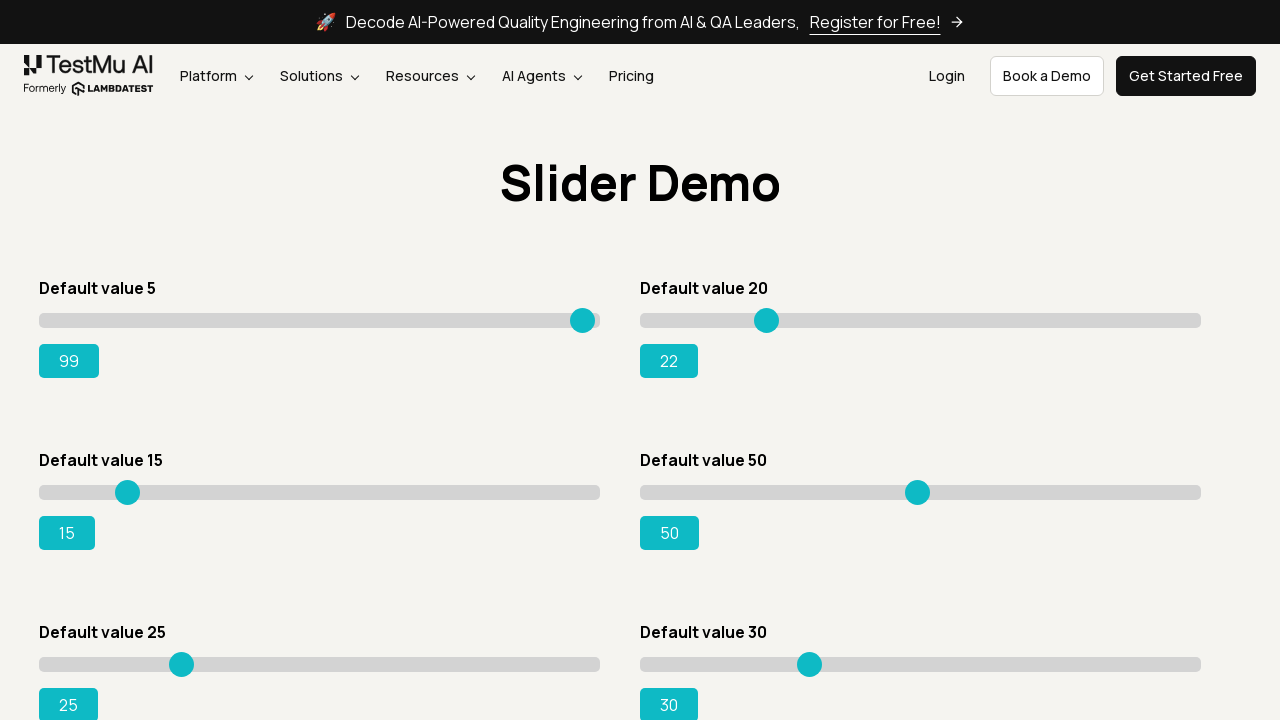

Pressed ArrowRight on slider 2, current value: 23 on xpath=//input[@class='sp__range'] >> nth=1
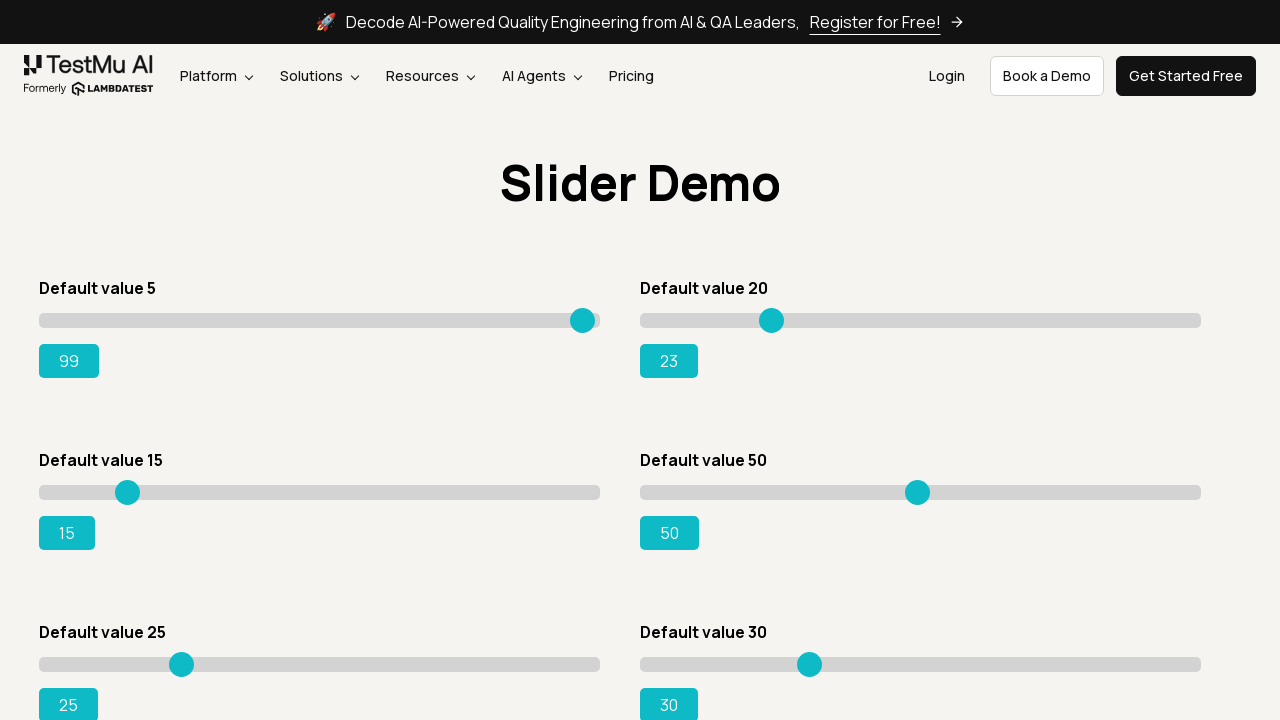

Pressed ArrowRight on slider 2, current value: 24 on xpath=//input[@class='sp__range'] >> nth=1
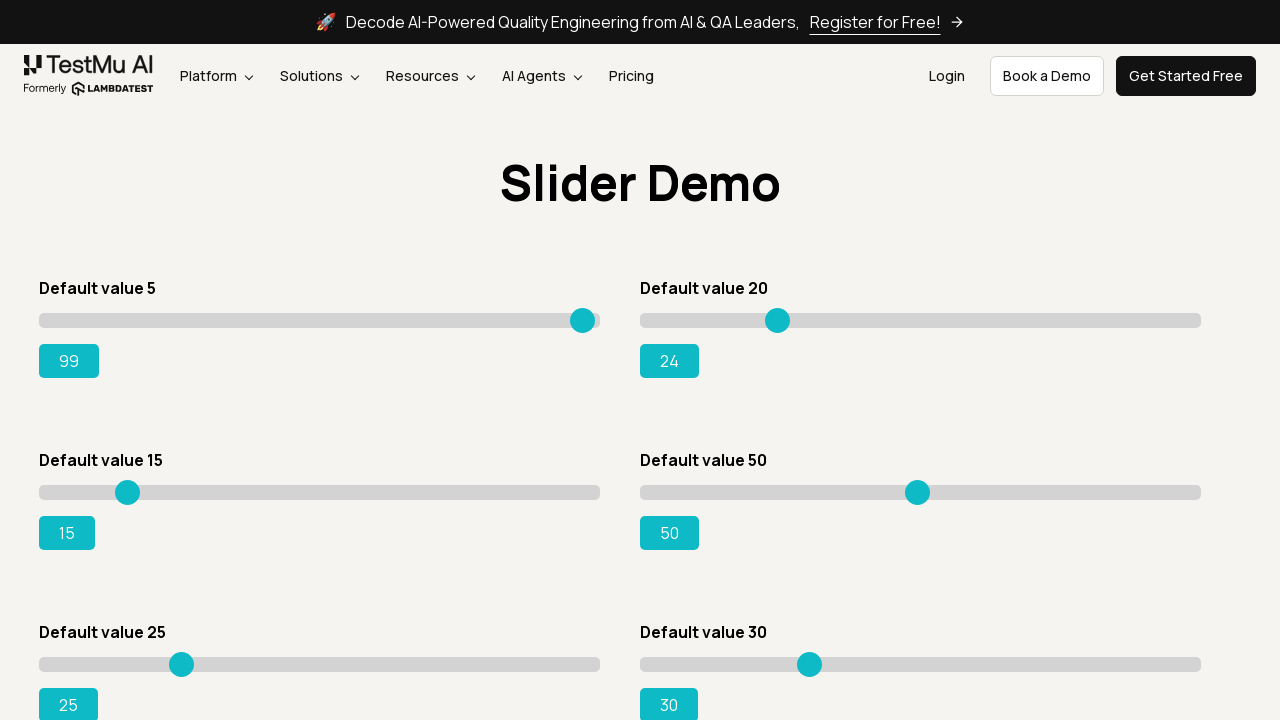

Pressed ArrowRight on slider 2, current value: 25 on xpath=//input[@class='sp__range'] >> nth=1
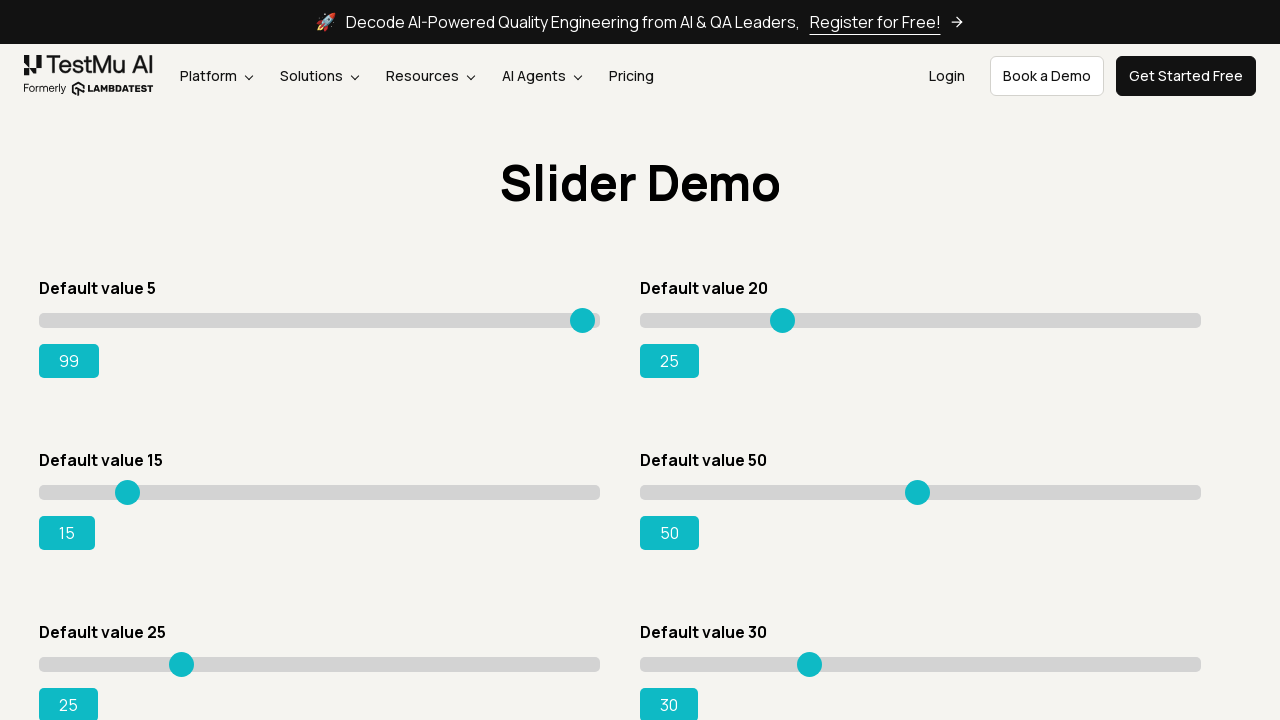

Pressed ArrowRight on slider 2, current value: 26 on xpath=//input[@class='sp__range'] >> nth=1
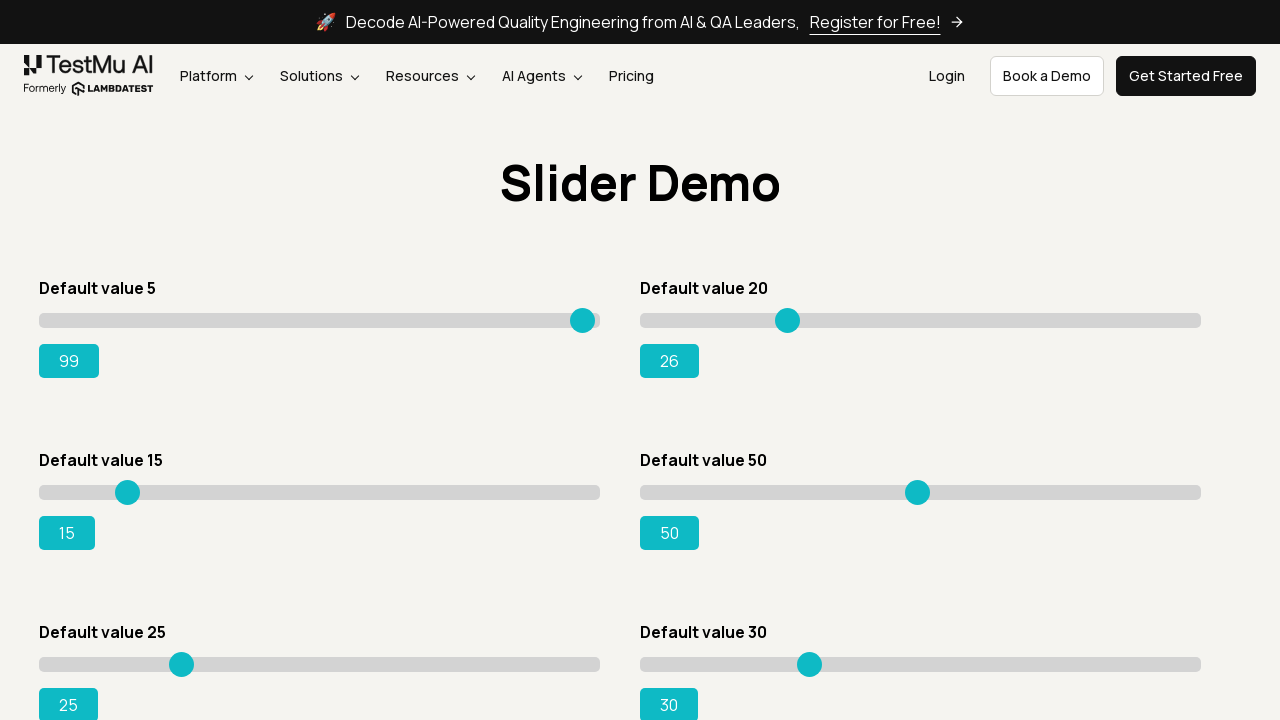

Pressed ArrowRight on slider 2, current value: 27 on xpath=//input[@class='sp__range'] >> nth=1
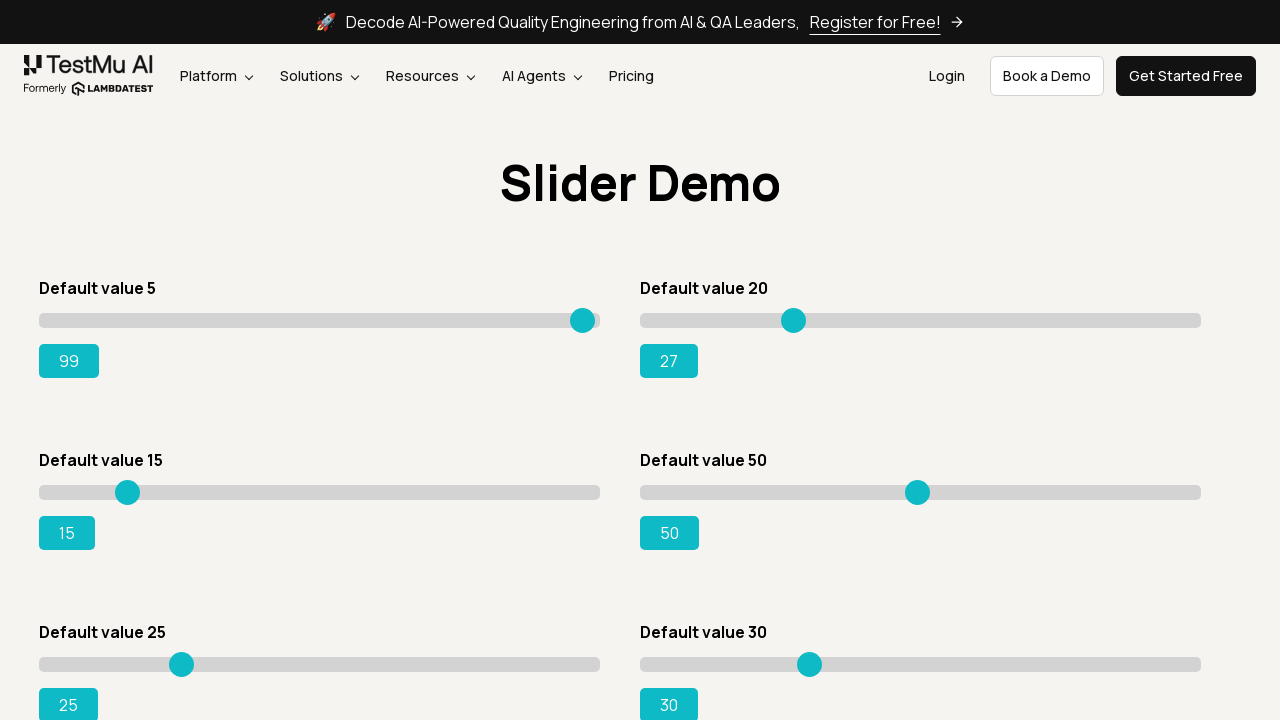

Pressed ArrowRight on slider 2, current value: 28 on xpath=//input[@class='sp__range'] >> nth=1
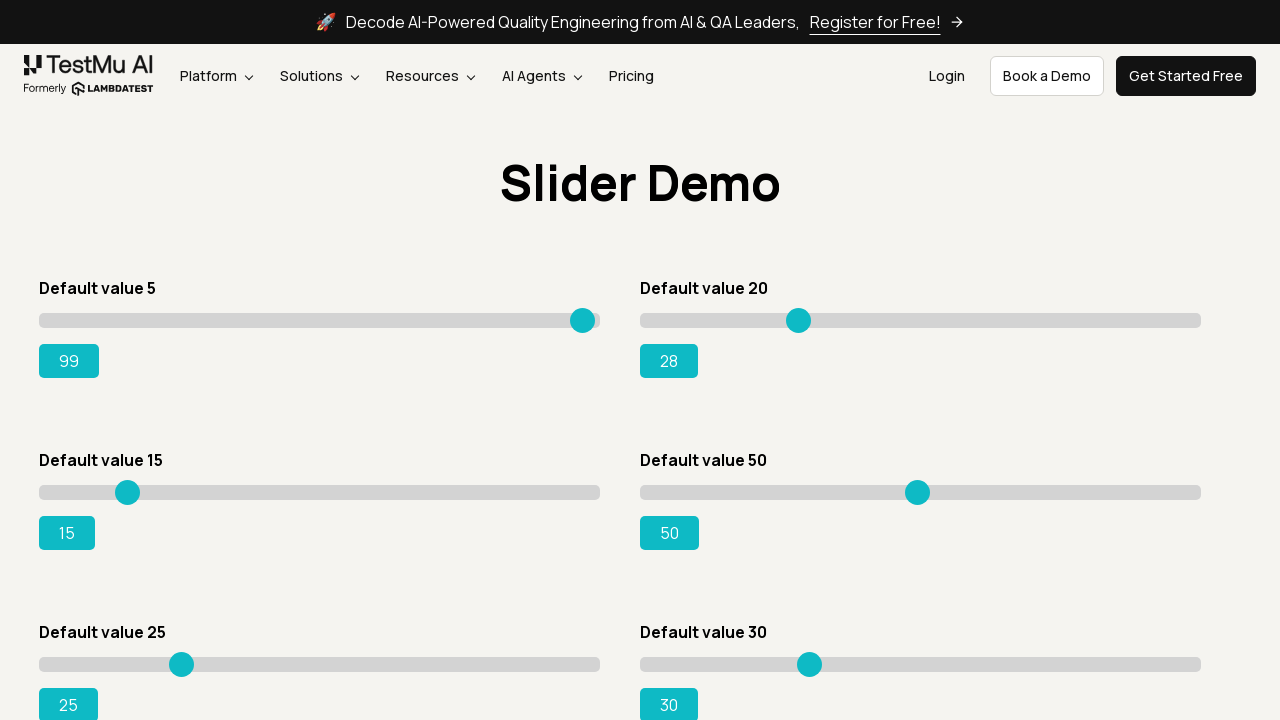

Pressed ArrowRight on slider 2, current value: 29 on xpath=//input[@class='sp__range'] >> nth=1
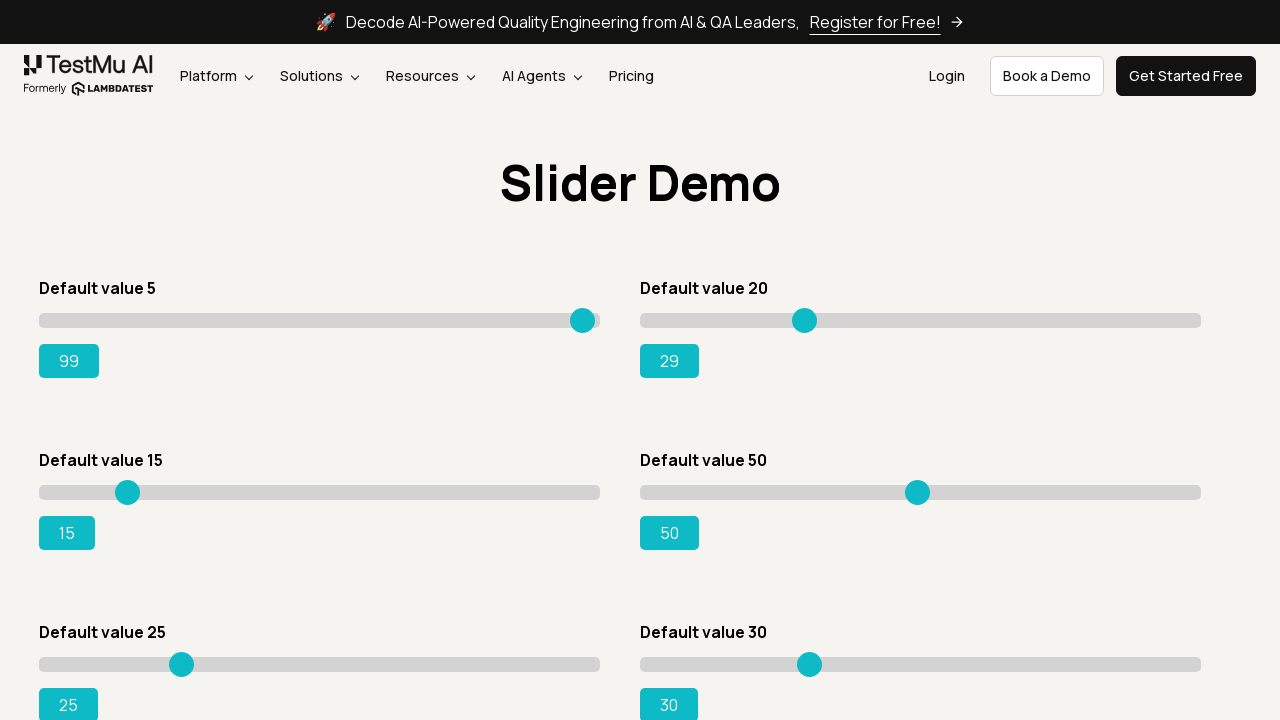

Pressed ArrowRight on slider 2, current value: 30 on xpath=//input[@class='sp__range'] >> nth=1
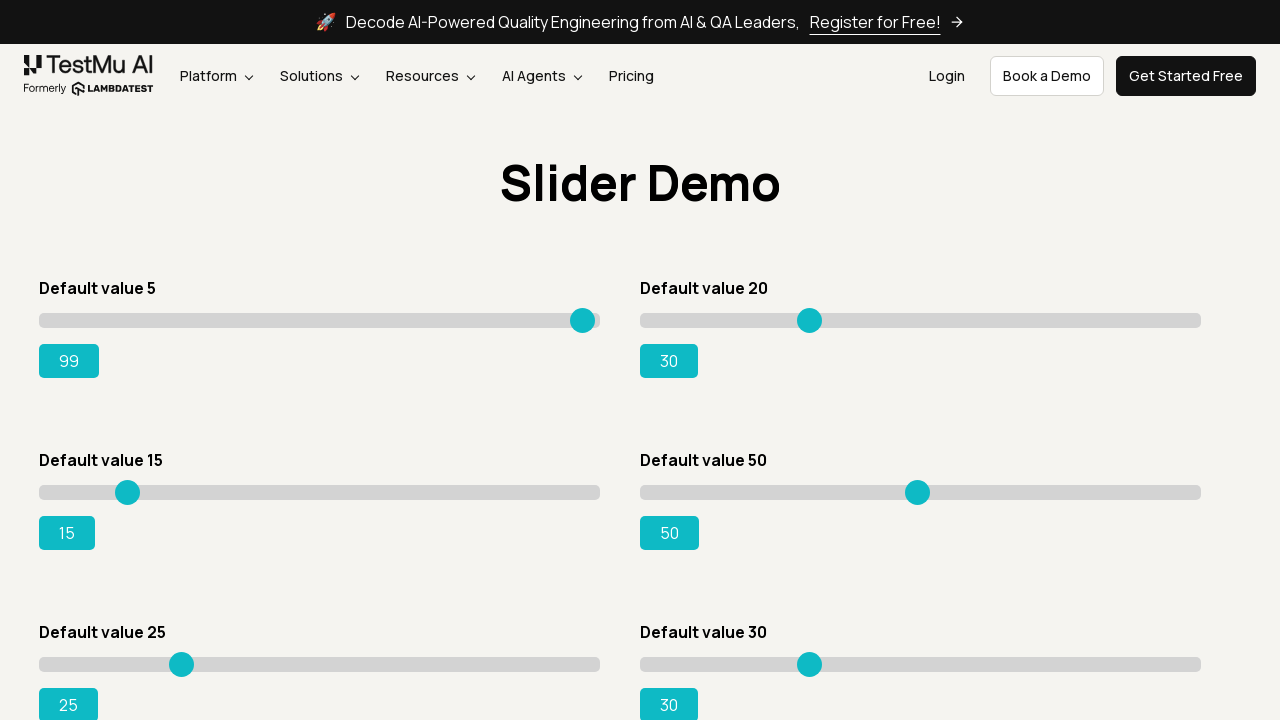

Pressed ArrowRight on slider 2, current value: 31 on xpath=//input[@class='sp__range'] >> nth=1
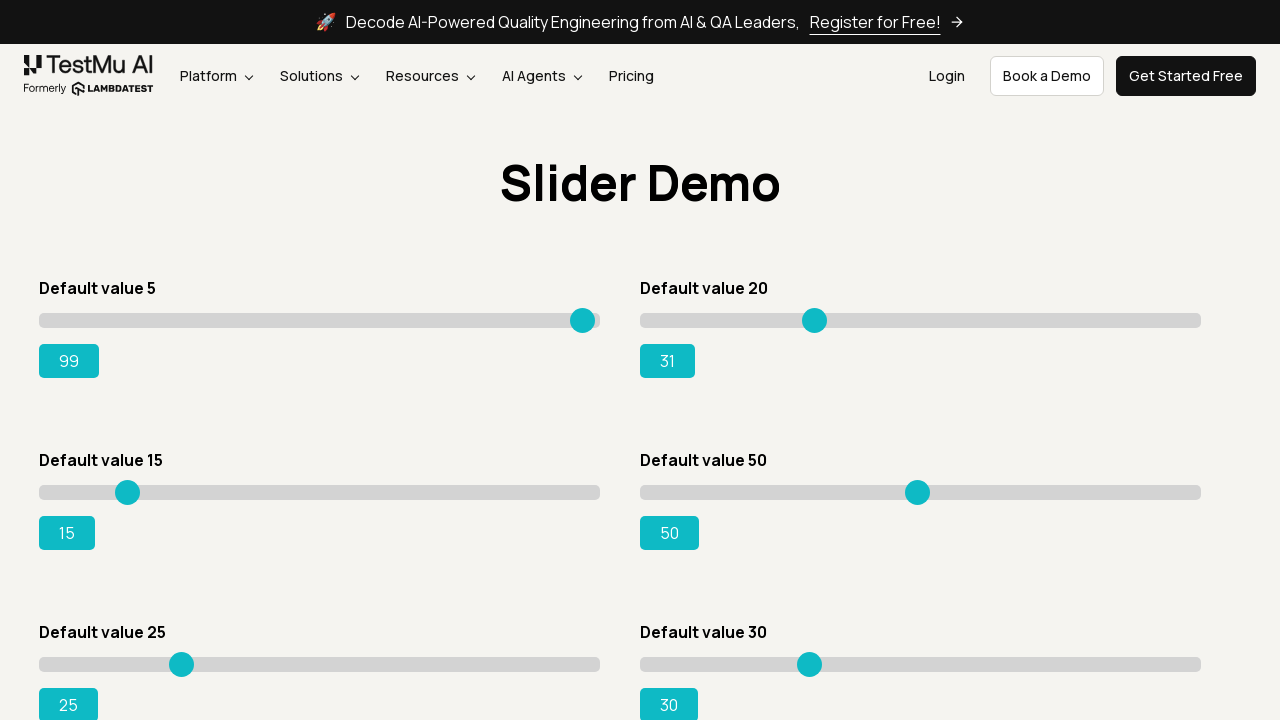

Pressed ArrowRight on slider 2, current value: 32 on xpath=//input[@class='sp__range'] >> nth=1
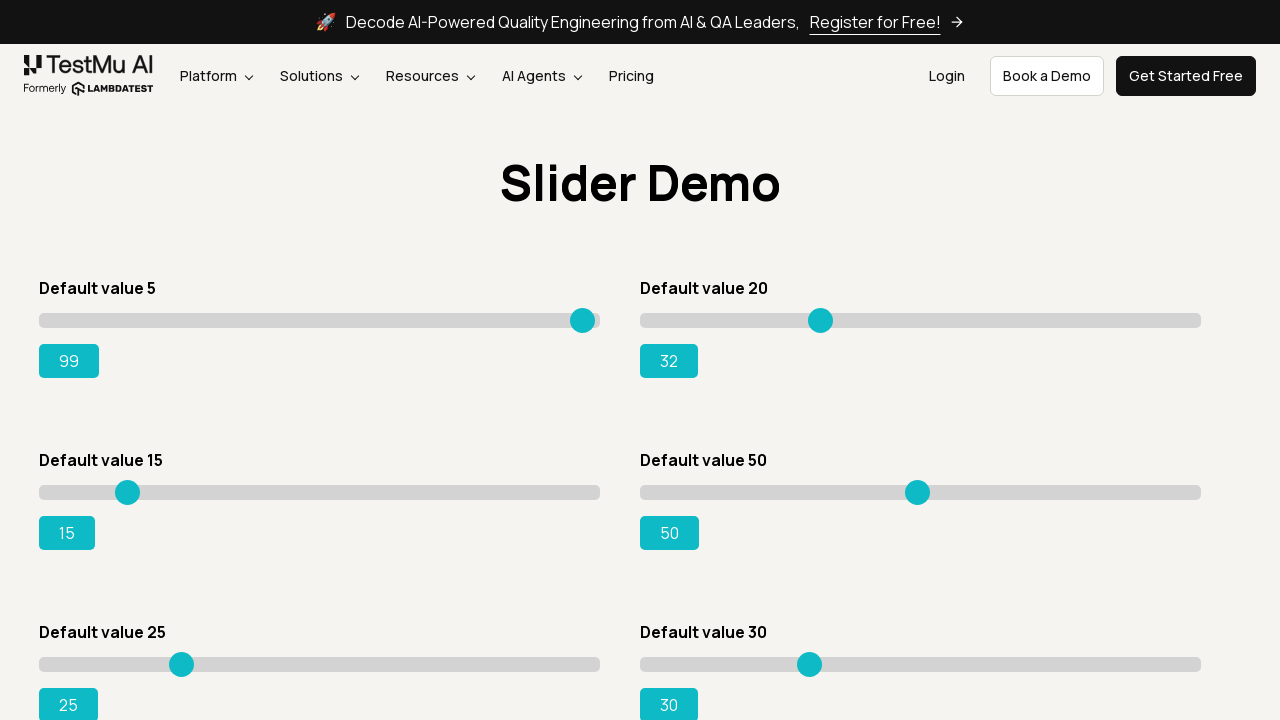

Pressed ArrowRight on slider 2, current value: 33 on xpath=//input[@class='sp__range'] >> nth=1
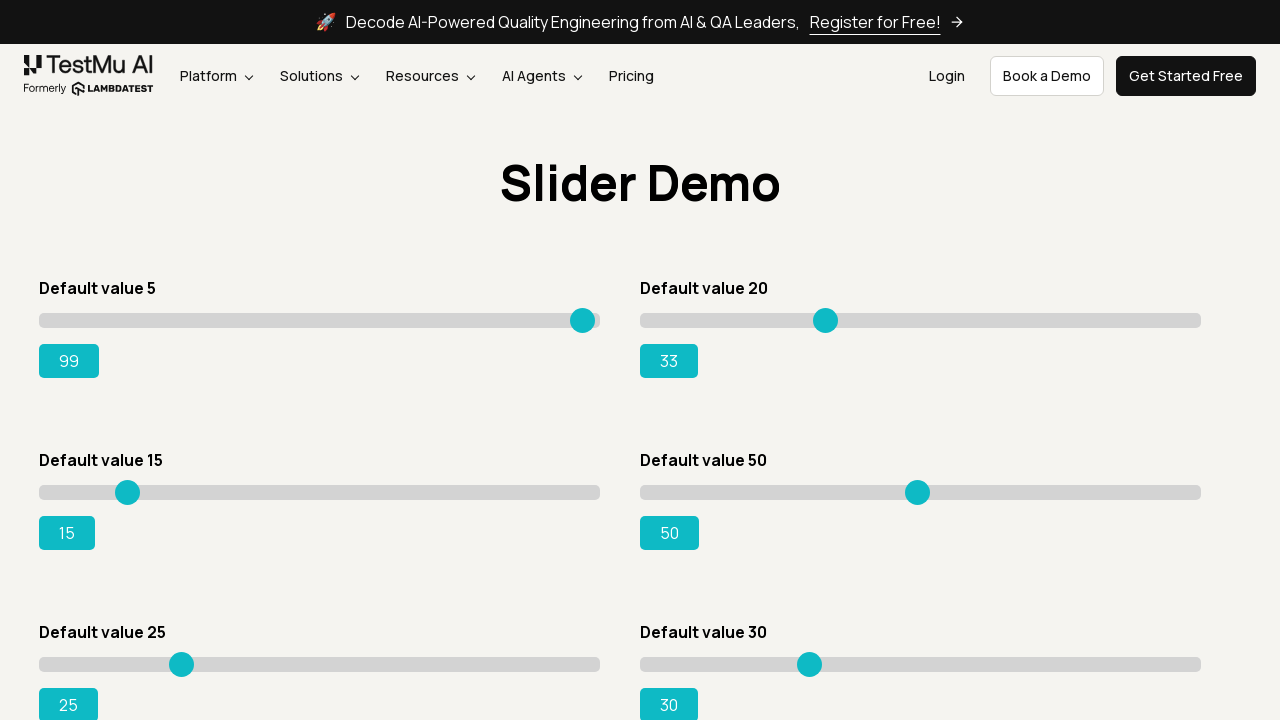

Pressed ArrowRight on slider 2, current value: 34 on xpath=//input[@class='sp__range'] >> nth=1
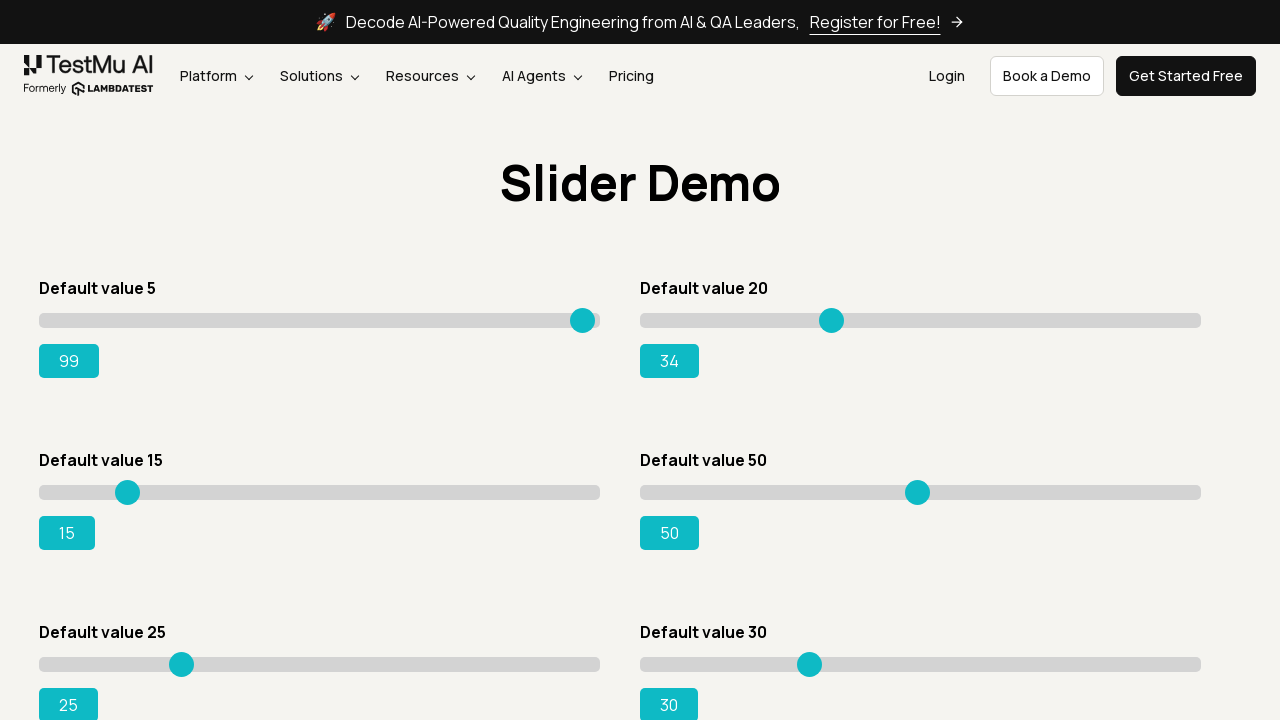

Pressed ArrowRight on slider 2, current value: 35 on xpath=//input[@class='sp__range'] >> nth=1
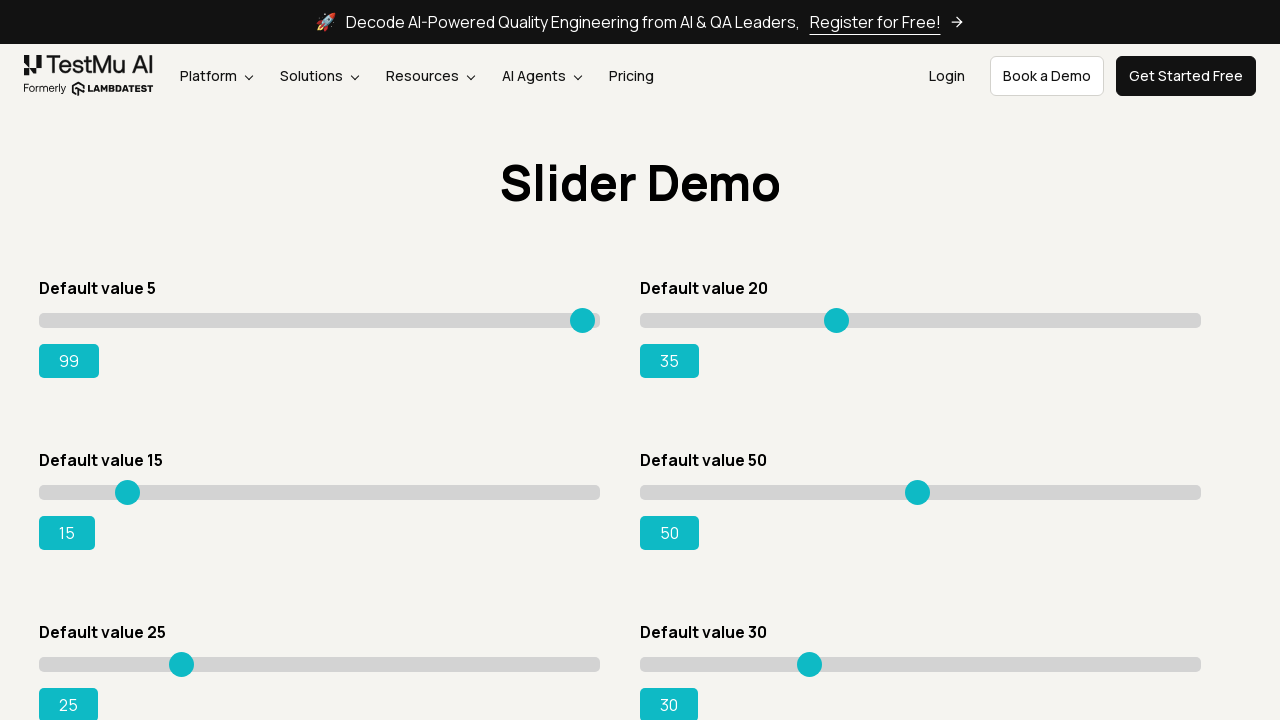

Pressed ArrowRight on slider 2, current value: 36 on xpath=//input[@class='sp__range'] >> nth=1
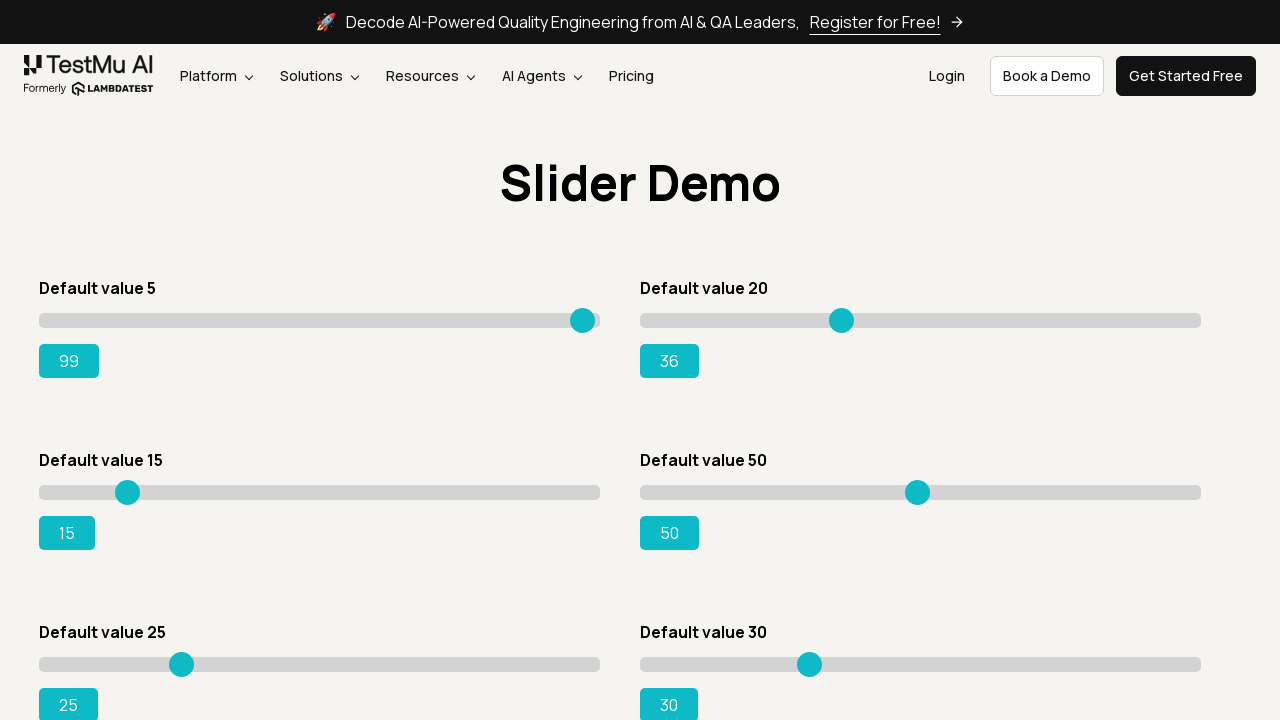

Pressed ArrowRight on slider 2, current value: 37 on xpath=//input[@class='sp__range'] >> nth=1
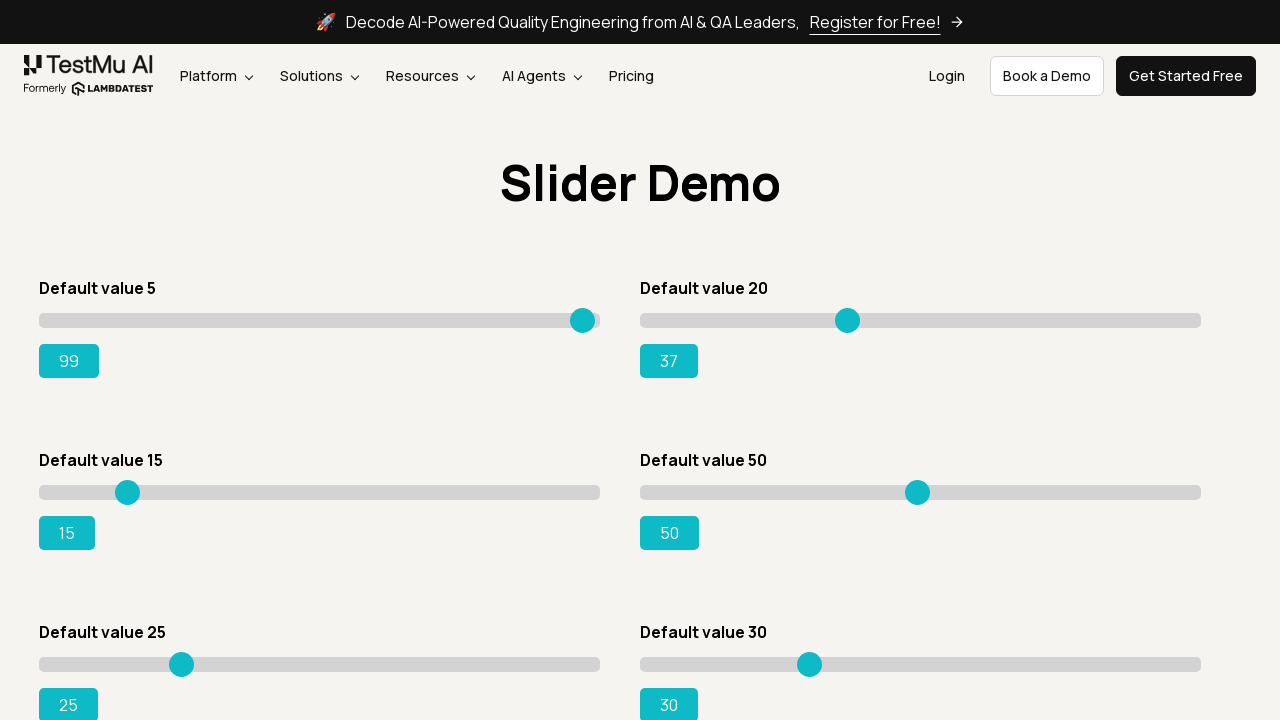

Pressed ArrowRight on slider 2, current value: 38 on xpath=//input[@class='sp__range'] >> nth=1
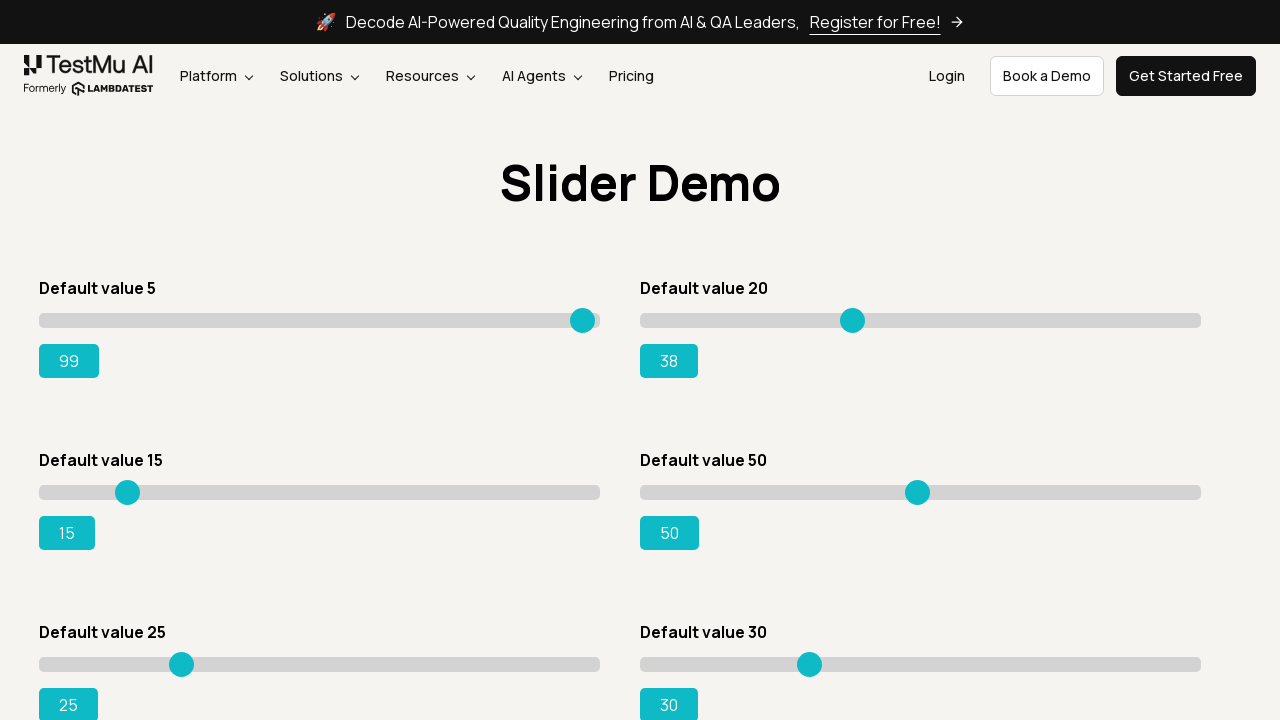

Pressed ArrowRight on slider 2, current value: 39 on xpath=//input[@class='sp__range'] >> nth=1
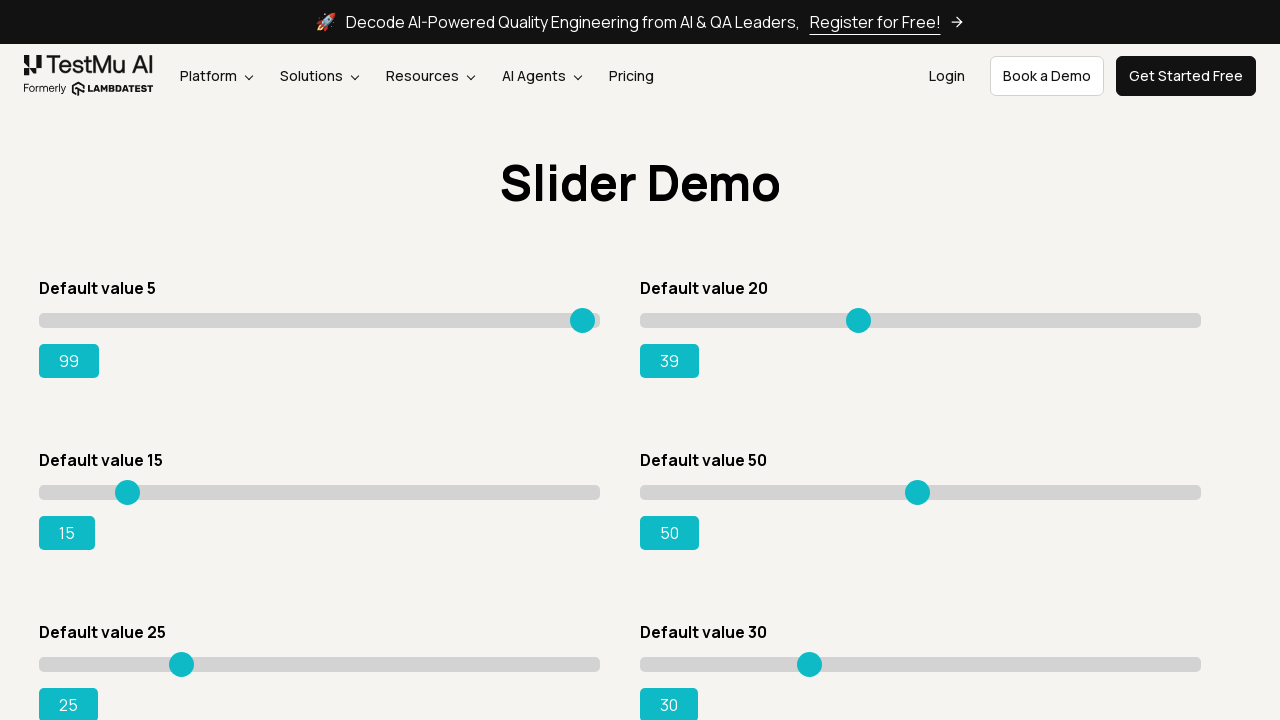

Pressed ArrowRight on slider 2, current value: 40 on xpath=//input[@class='sp__range'] >> nth=1
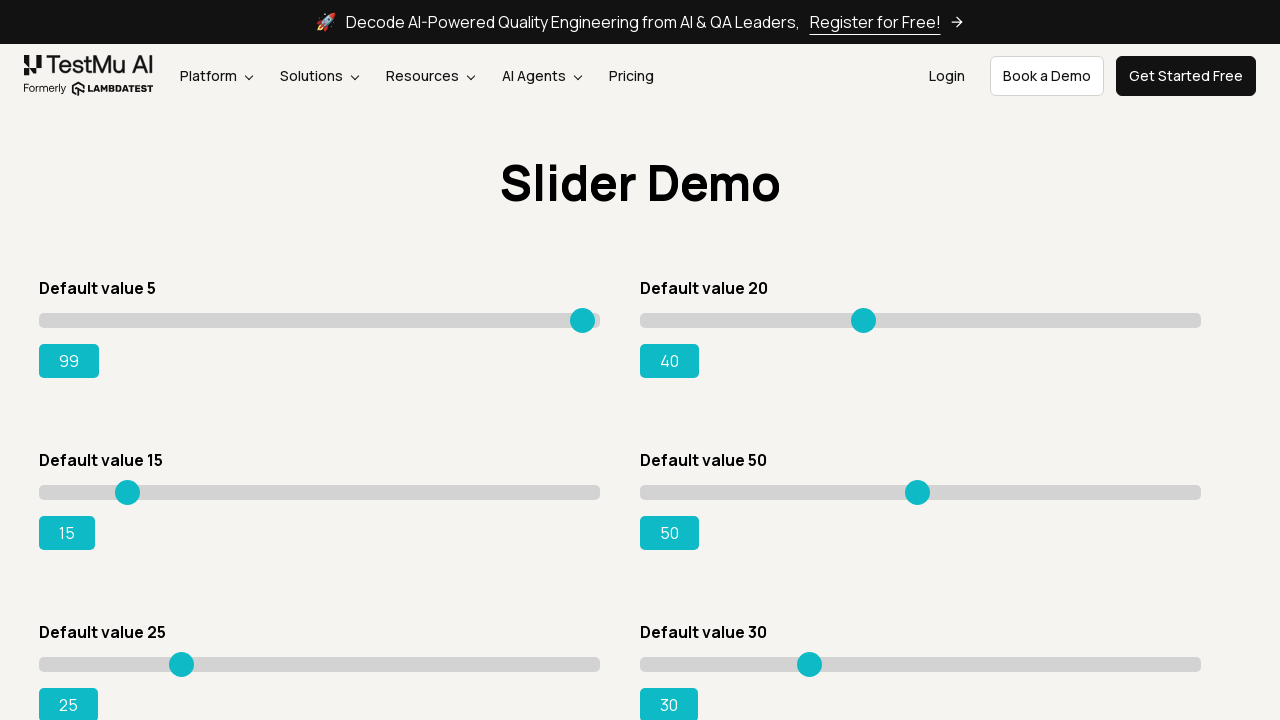

Pressed ArrowRight on slider 2, current value: 41 on xpath=//input[@class='sp__range'] >> nth=1
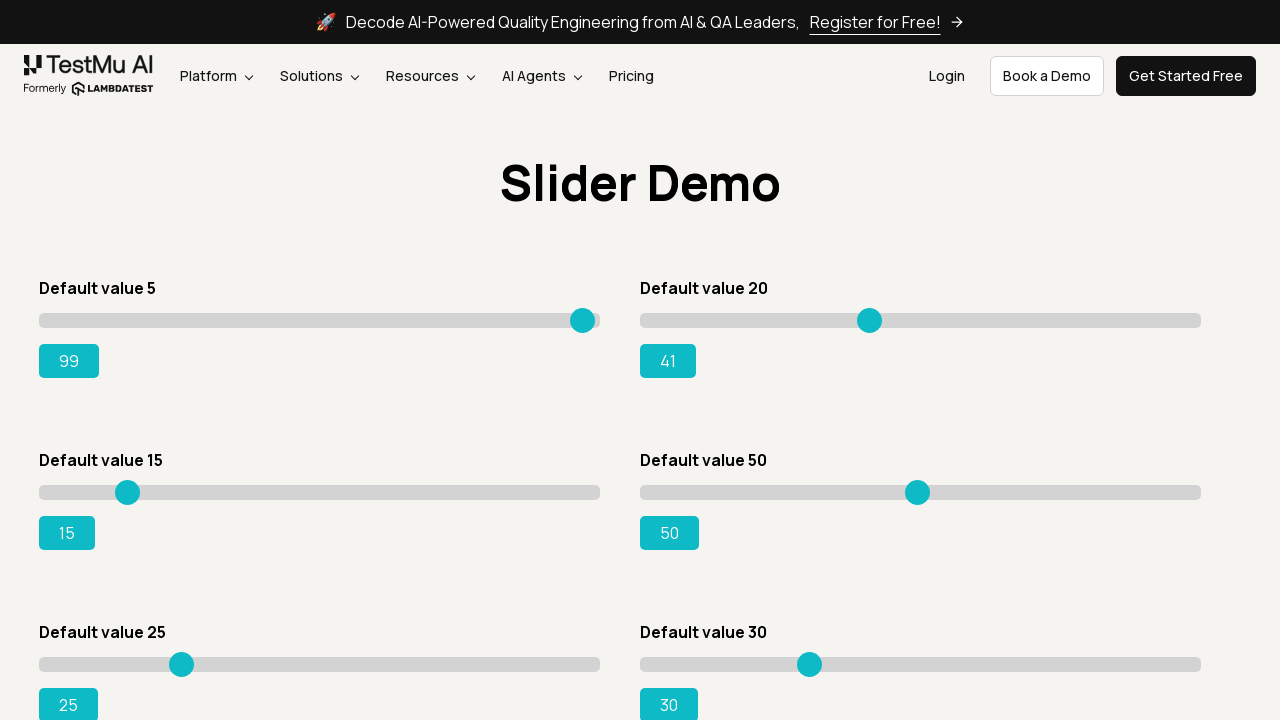

Pressed ArrowRight on slider 2, current value: 42 on xpath=//input[@class='sp__range'] >> nth=1
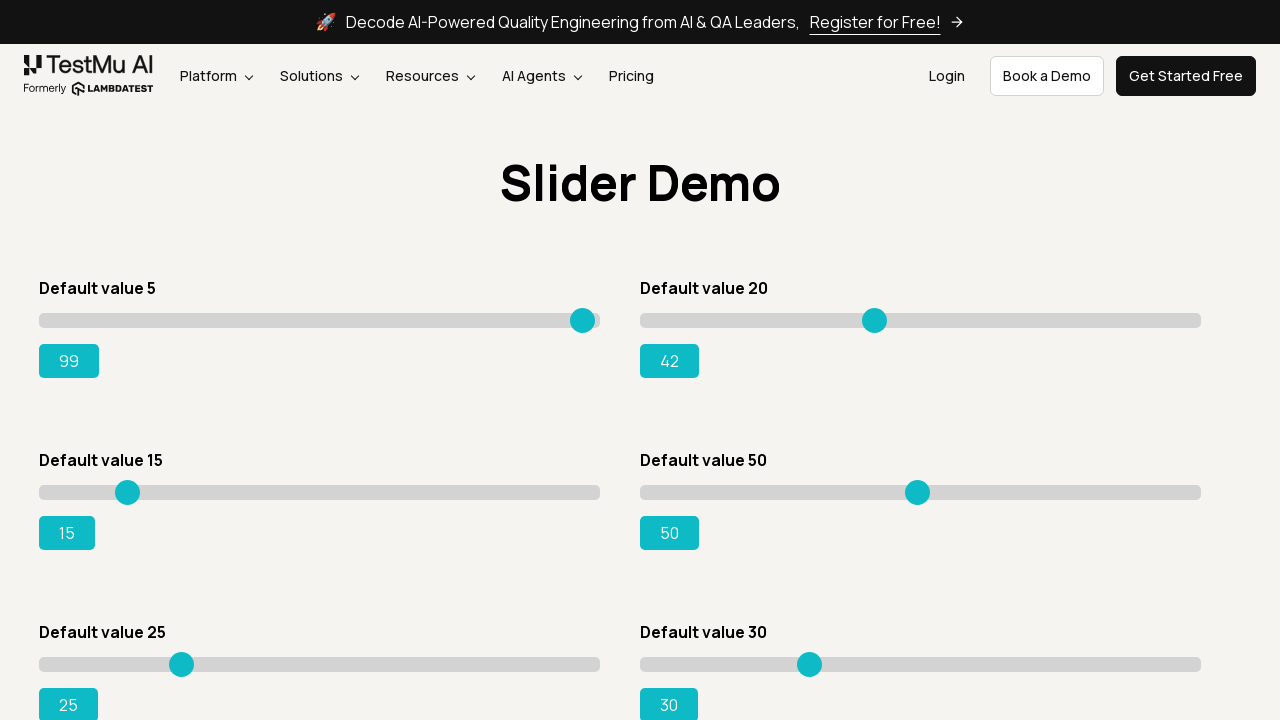

Pressed ArrowRight on slider 2, current value: 43 on xpath=//input[@class='sp__range'] >> nth=1
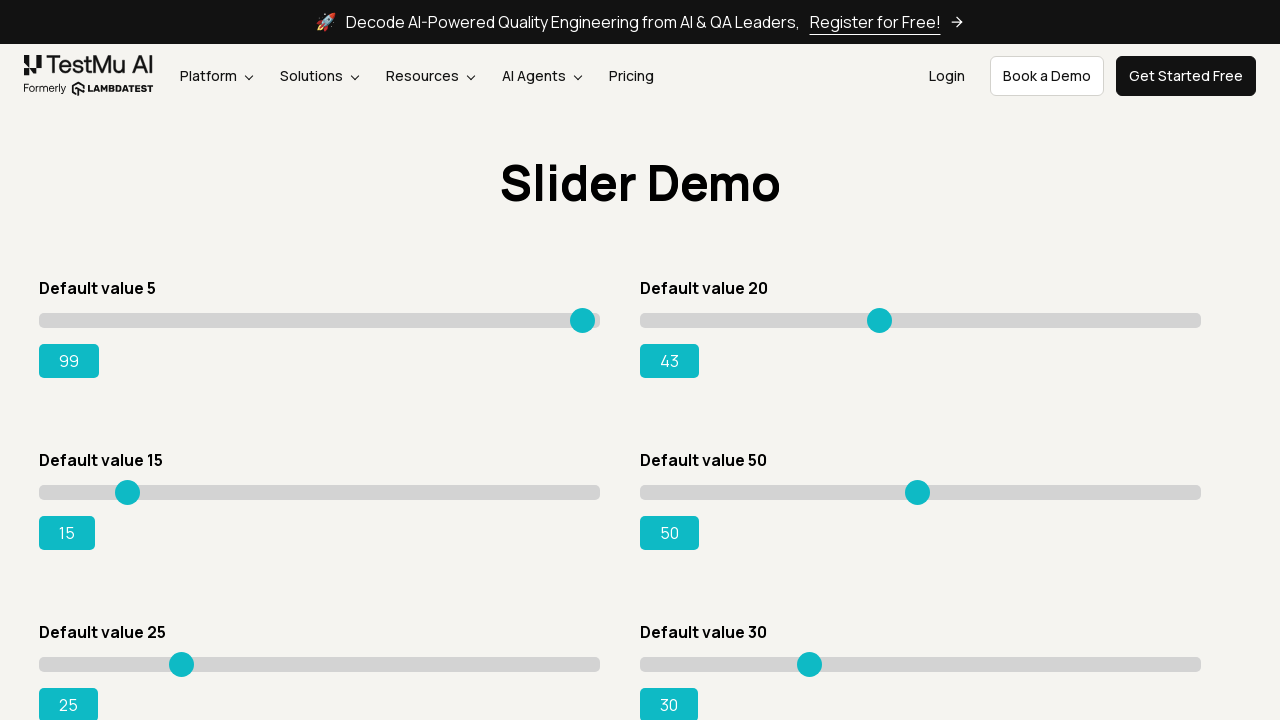

Pressed ArrowRight on slider 2, current value: 44 on xpath=//input[@class='sp__range'] >> nth=1
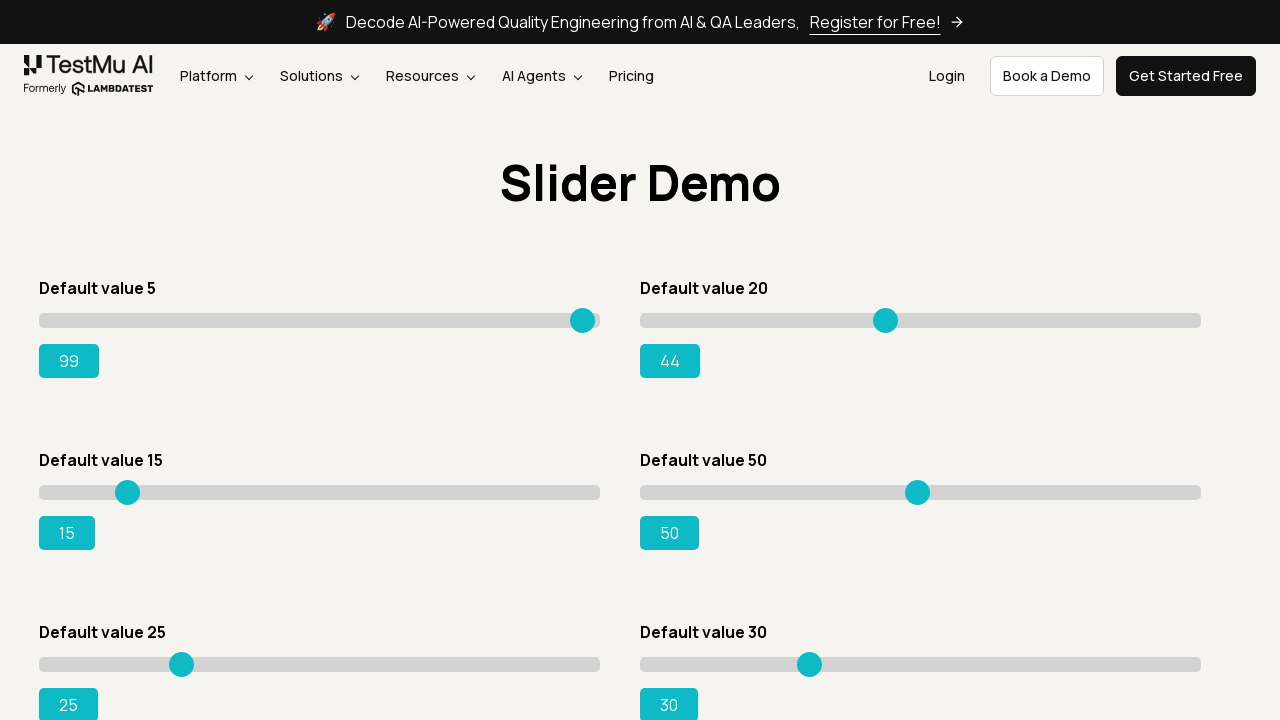

Pressed ArrowRight on slider 2, current value: 45 on xpath=//input[@class='sp__range'] >> nth=1
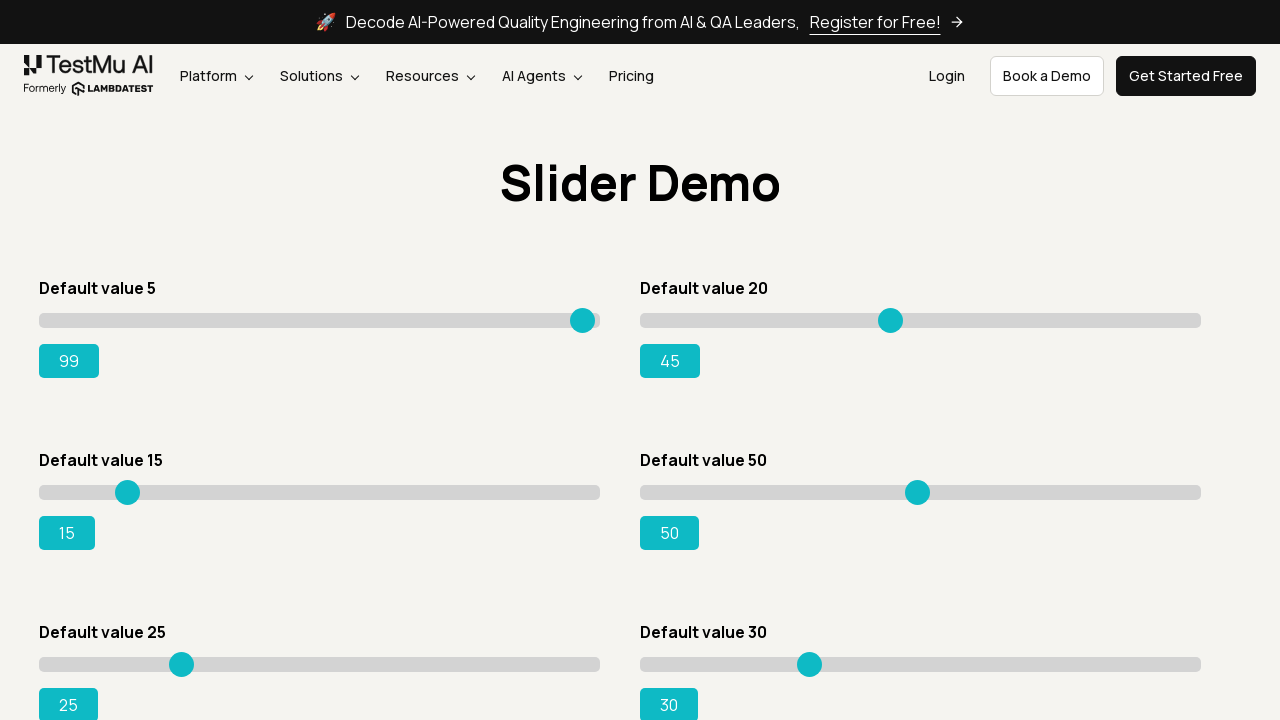

Pressed ArrowRight on slider 2, current value: 46 on xpath=//input[@class='sp__range'] >> nth=1
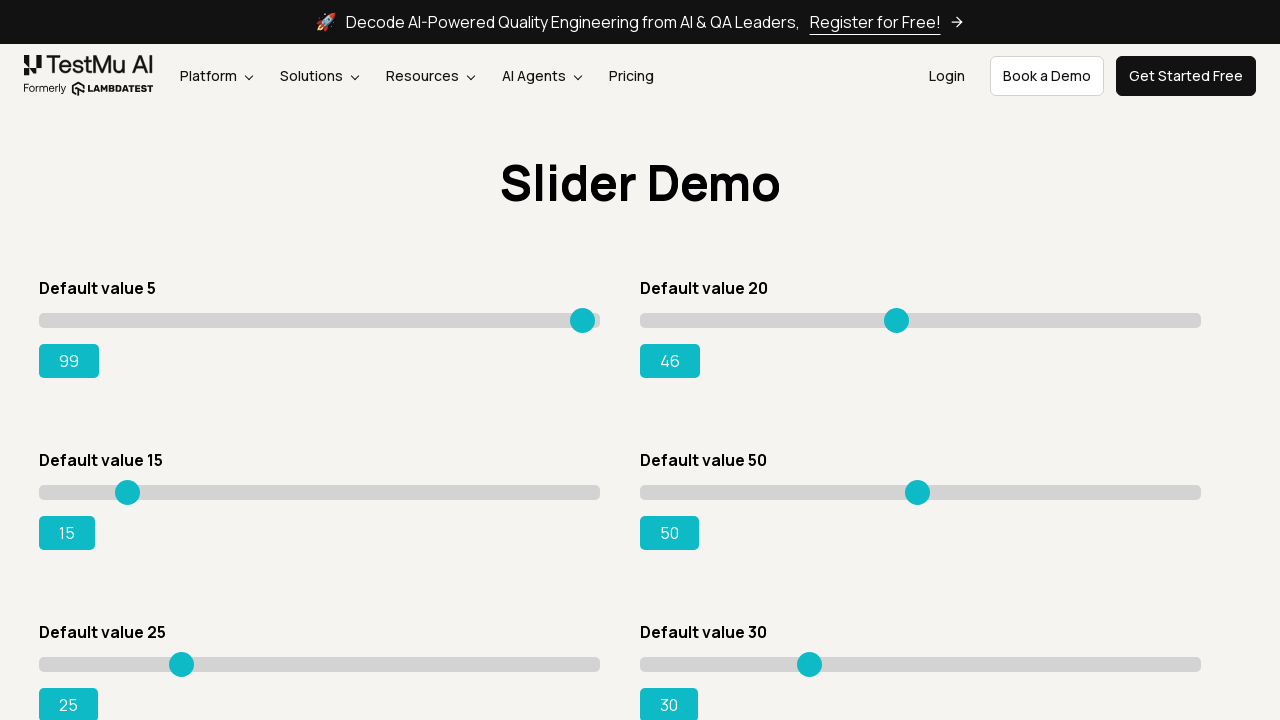

Pressed ArrowRight on slider 2, current value: 47 on xpath=//input[@class='sp__range'] >> nth=1
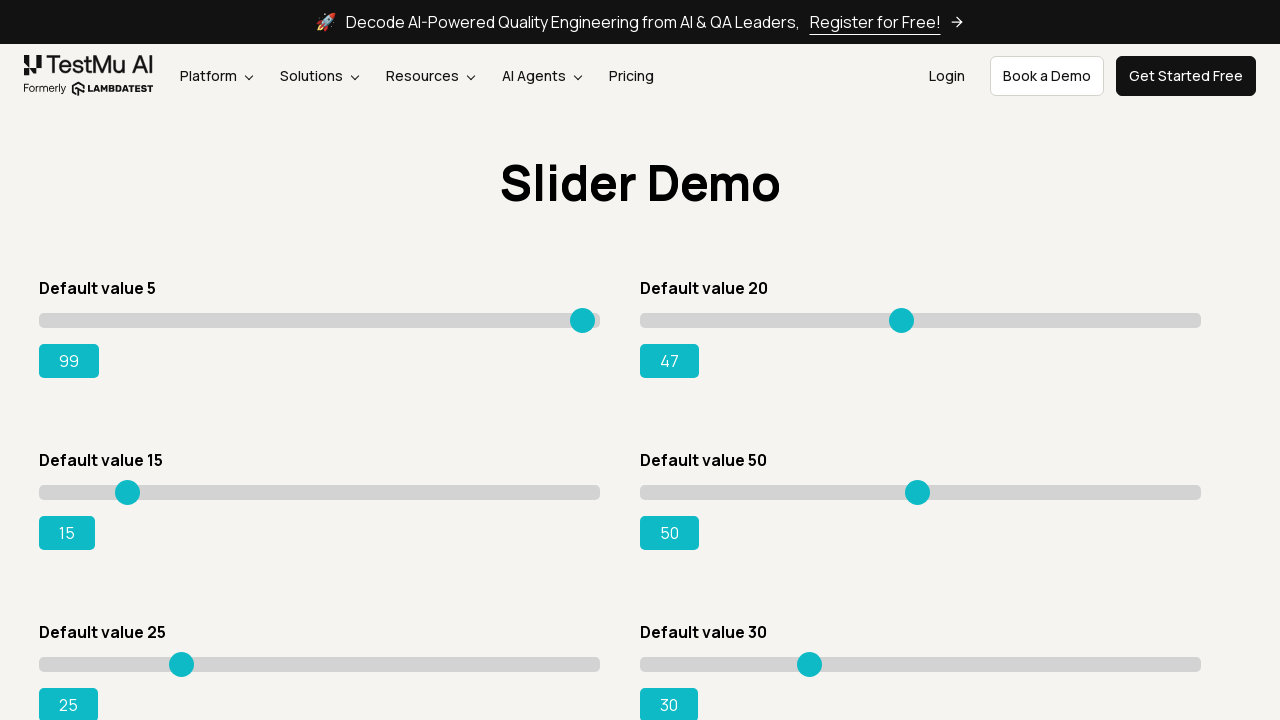

Pressed ArrowRight on slider 2, current value: 48 on xpath=//input[@class='sp__range'] >> nth=1
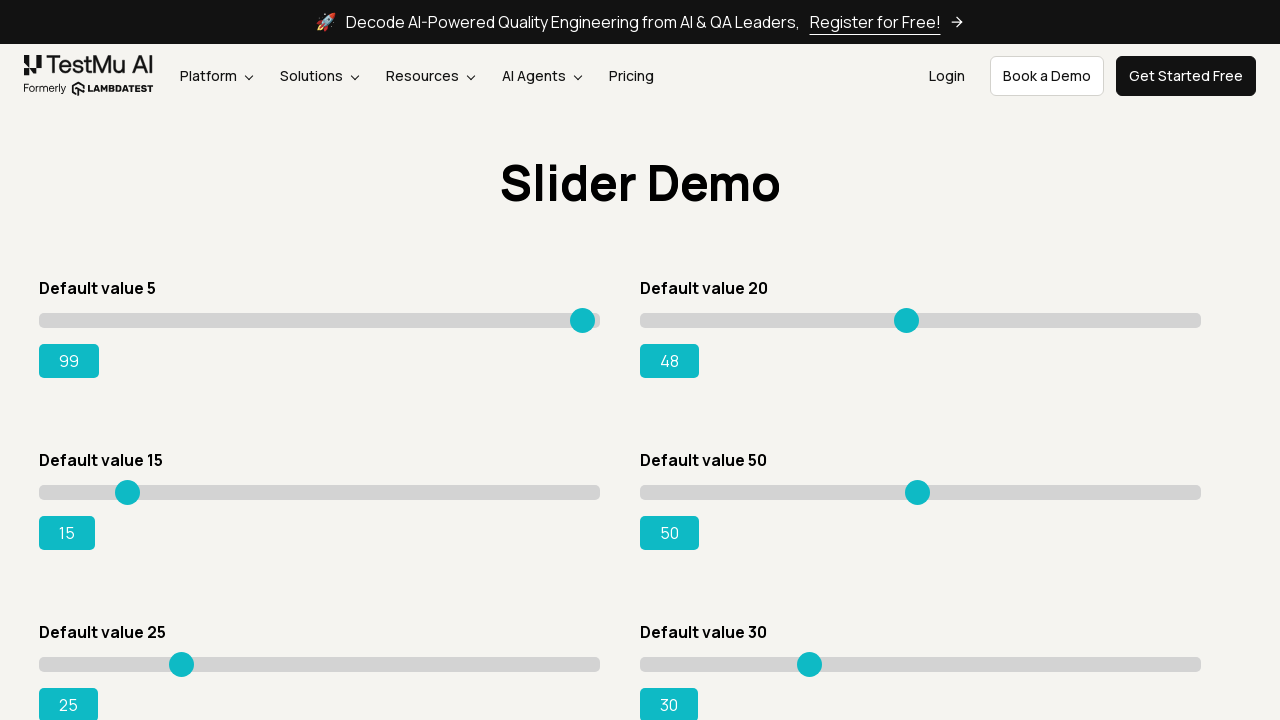

Pressed ArrowRight on slider 2, current value: 49 on xpath=//input[@class='sp__range'] >> nth=1
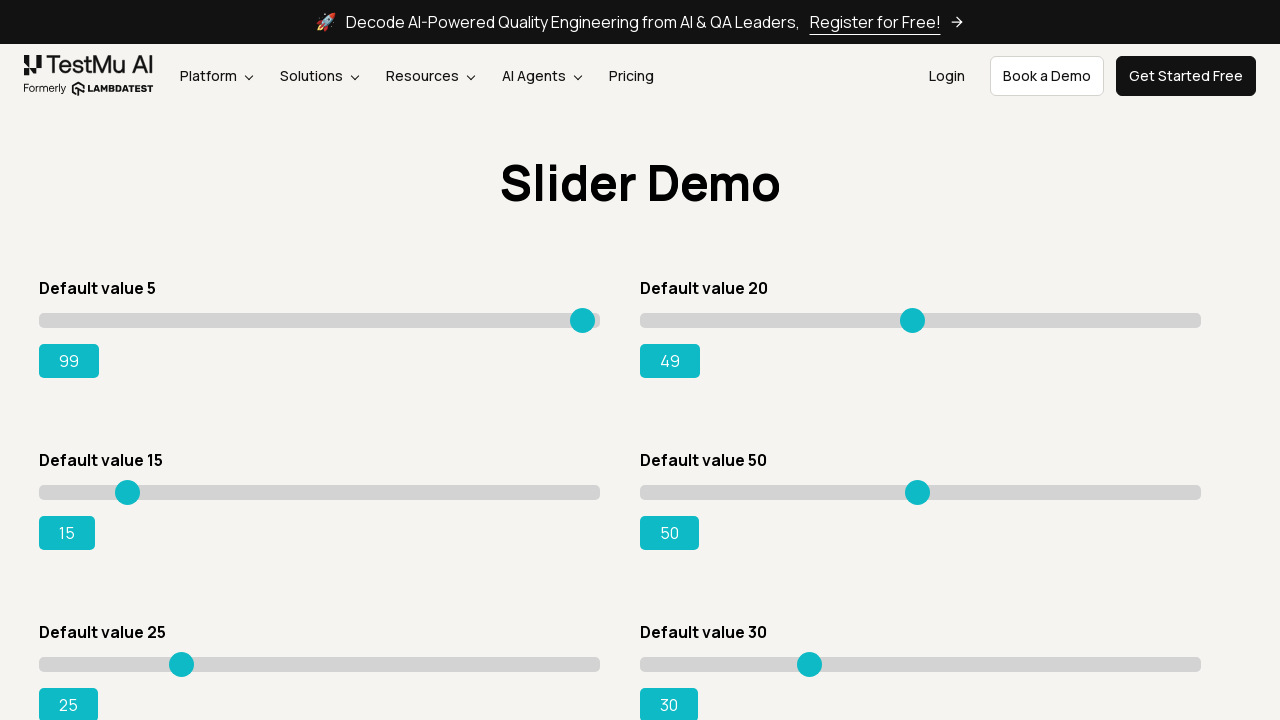

Pressed ArrowRight on slider 2, current value: 50 on xpath=//input[@class='sp__range'] >> nth=1
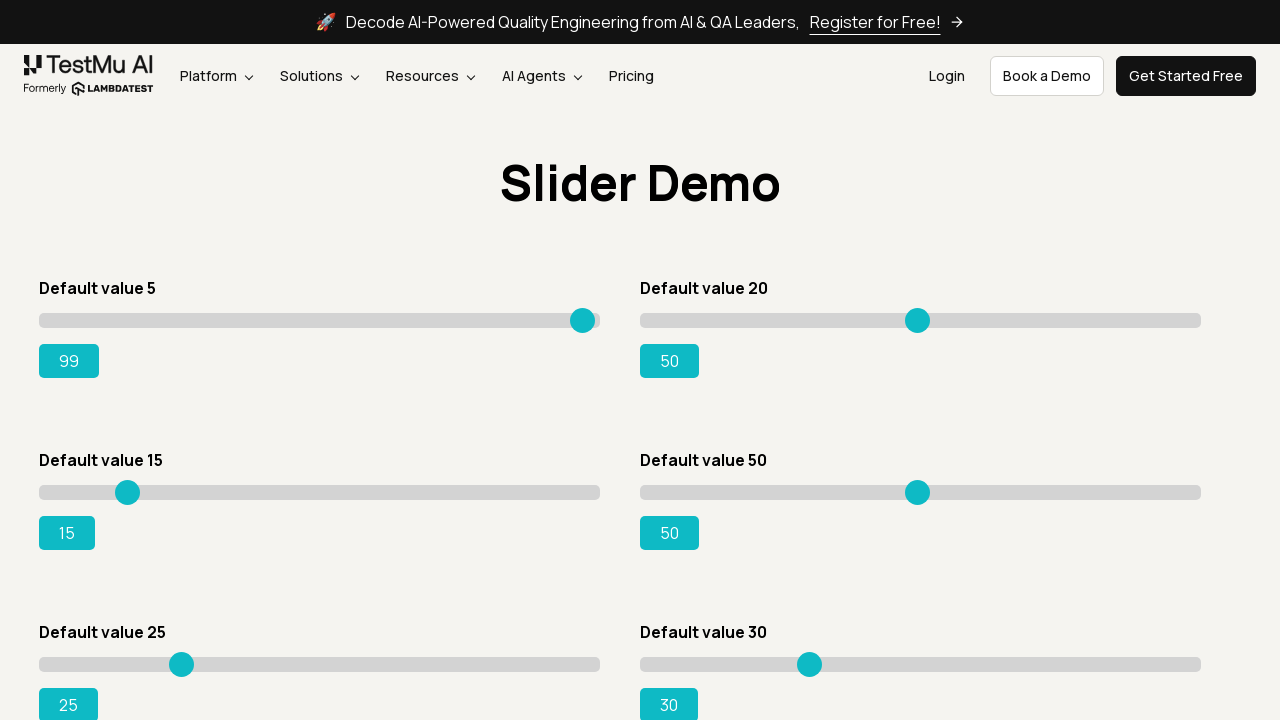

Pressed ArrowRight on slider 2, current value: 51 on xpath=//input[@class='sp__range'] >> nth=1
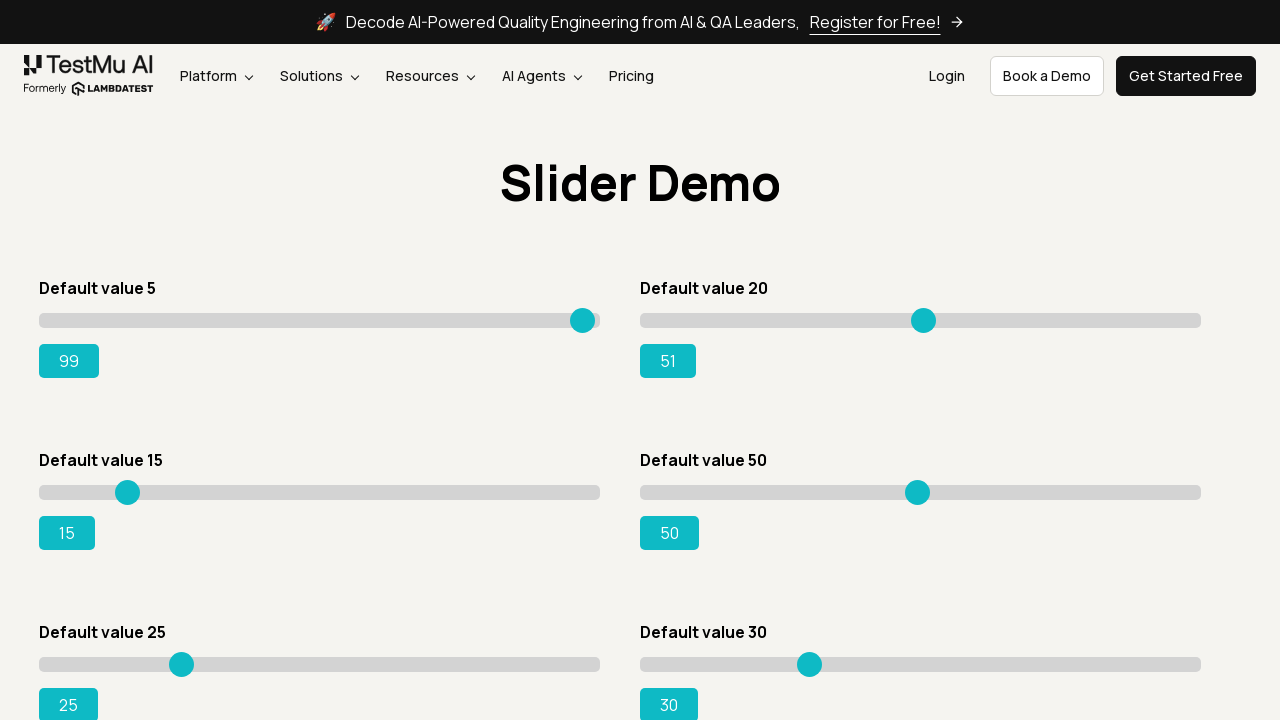

Pressed ArrowRight on slider 2, current value: 52 on xpath=//input[@class='sp__range'] >> nth=1
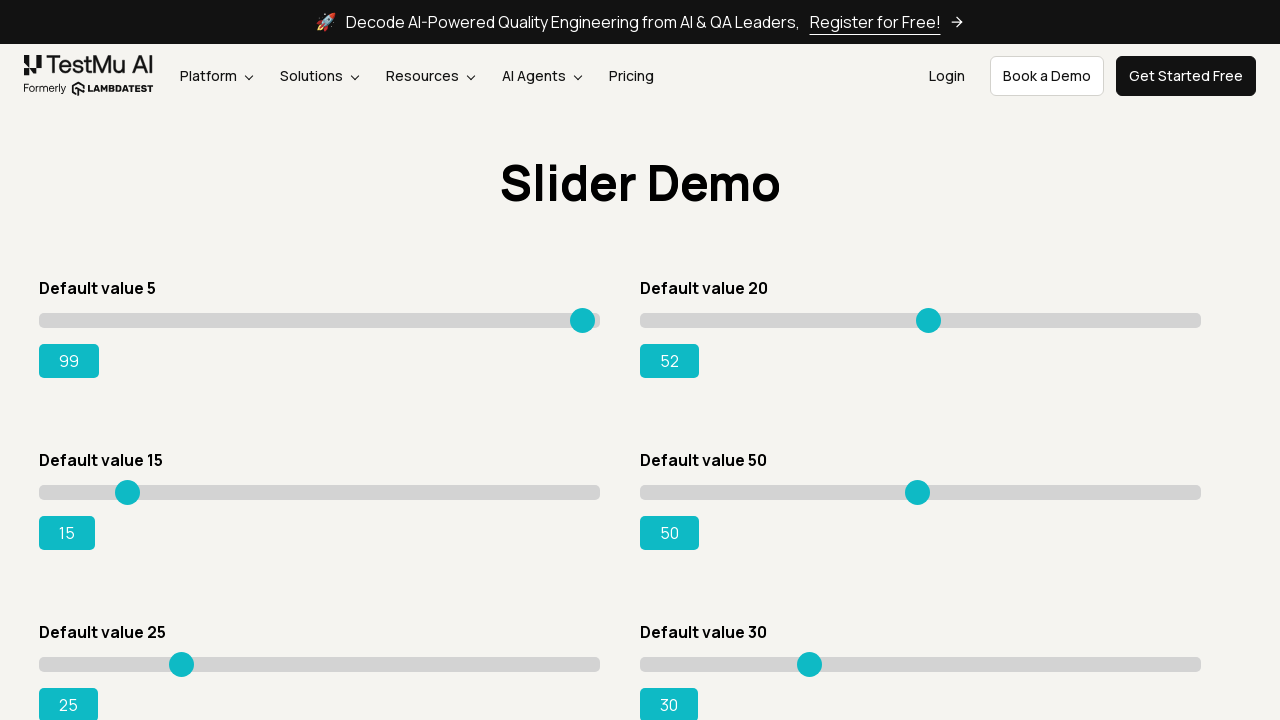

Pressed ArrowRight on slider 2, current value: 53 on xpath=//input[@class='sp__range'] >> nth=1
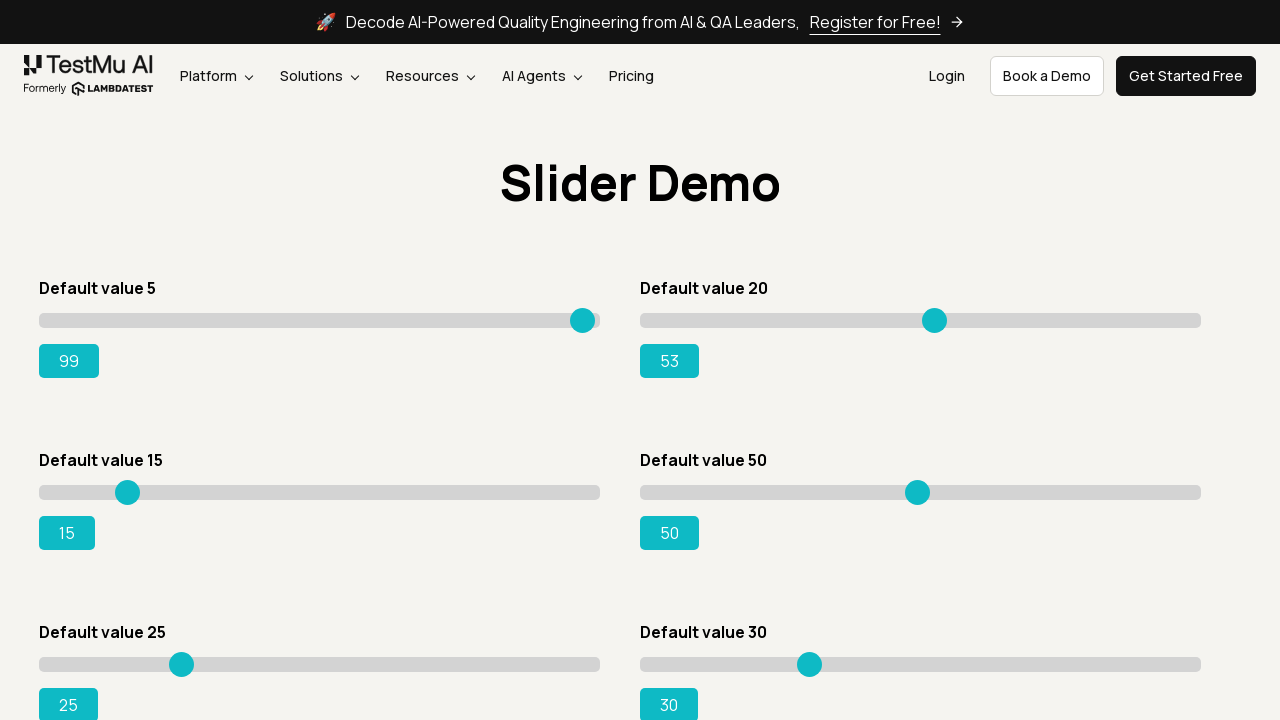

Pressed ArrowRight on slider 2, current value: 54 on xpath=//input[@class='sp__range'] >> nth=1
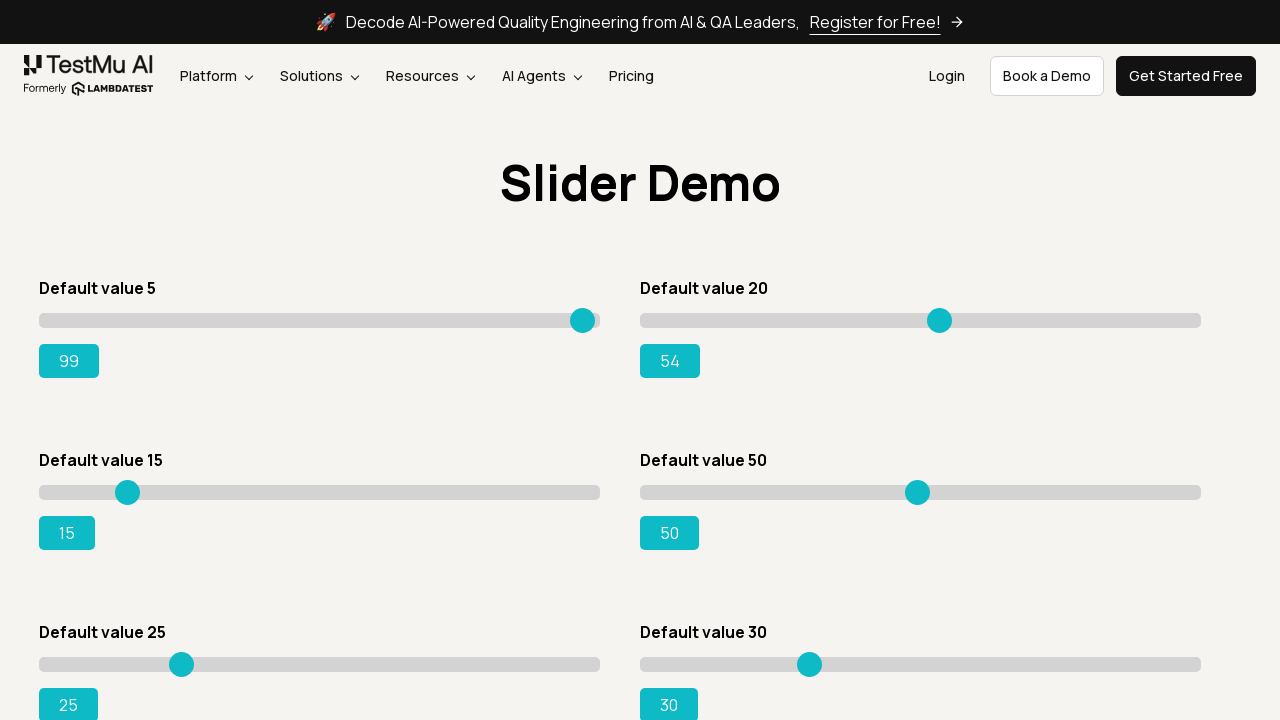

Pressed ArrowRight on slider 2, current value: 55 on xpath=//input[@class='sp__range'] >> nth=1
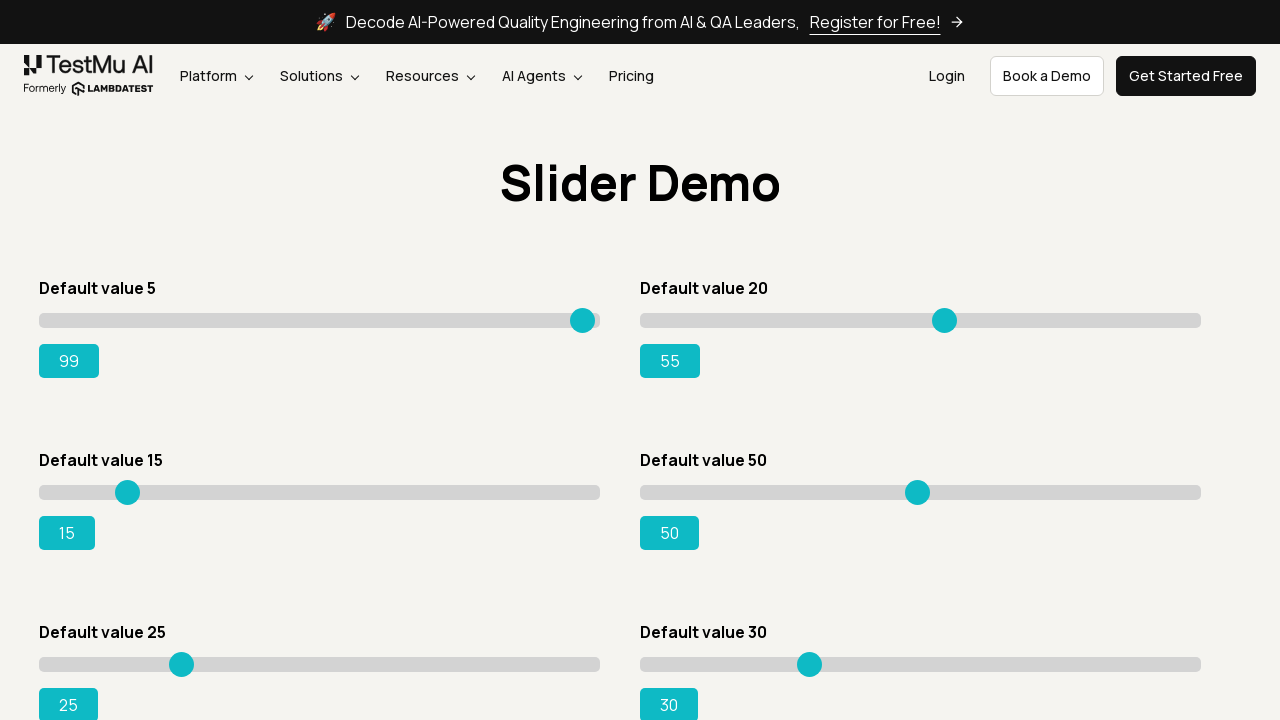

Pressed ArrowRight on slider 2, current value: 56 on xpath=//input[@class='sp__range'] >> nth=1
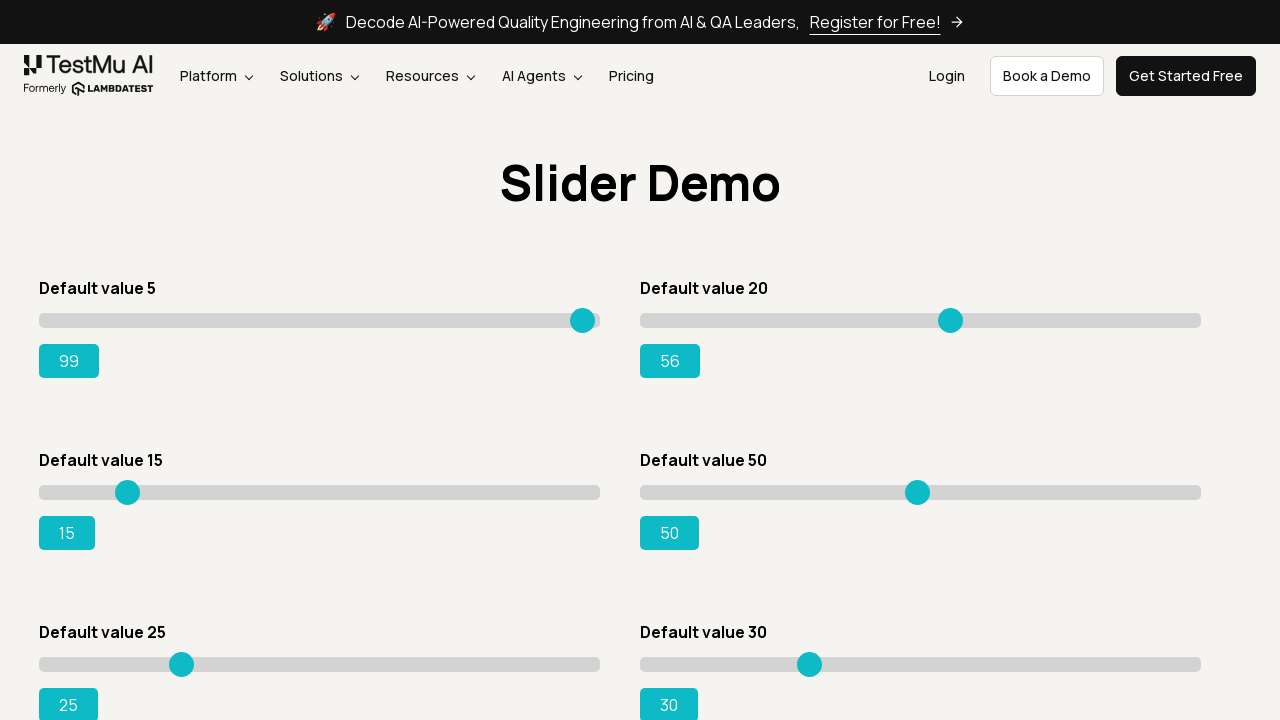

Pressed ArrowRight on slider 2, current value: 57 on xpath=//input[@class='sp__range'] >> nth=1
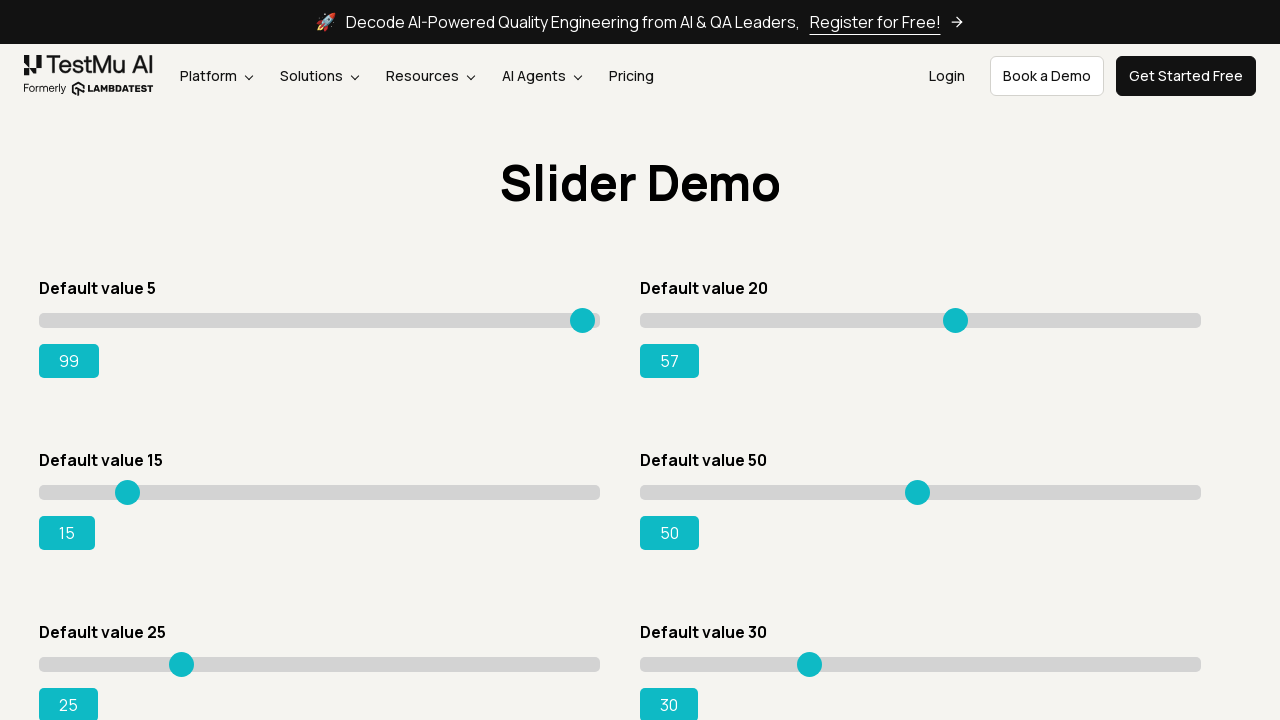

Pressed ArrowRight on slider 2, current value: 58 on xpath=//input[@class='sp__range'] >> nth=1
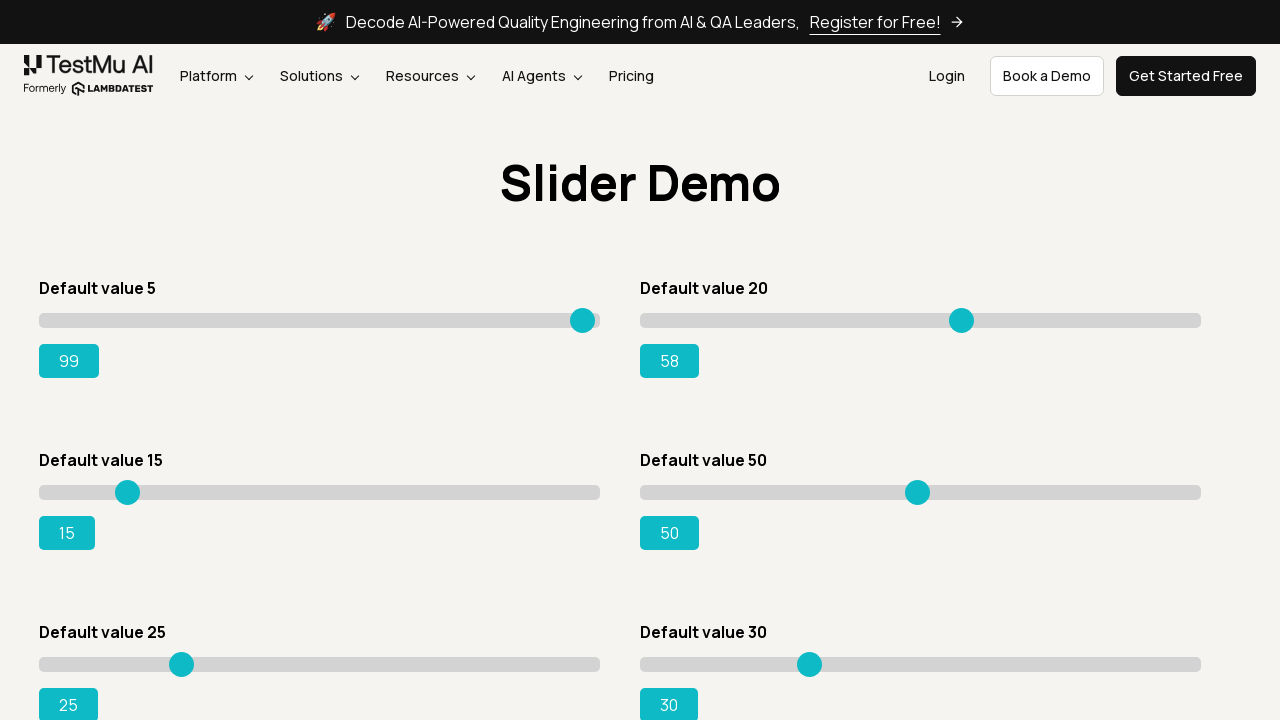

Pressed ArrowRight on slider 2, current value: 59 on xpath=//input[@class='sp__range'] >> nth=1
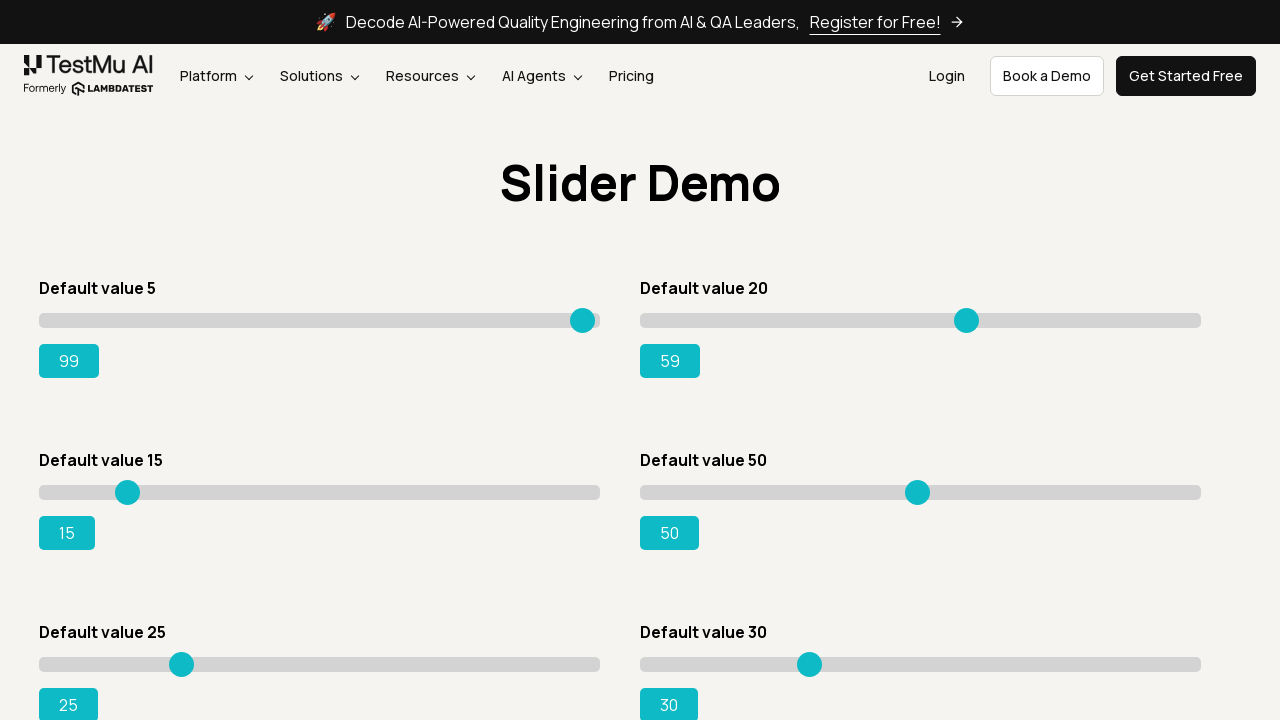

Pressed ArrowRight on slider 2, current value: 60 on xpath=//input[@class='sp__range'] >> nth=1
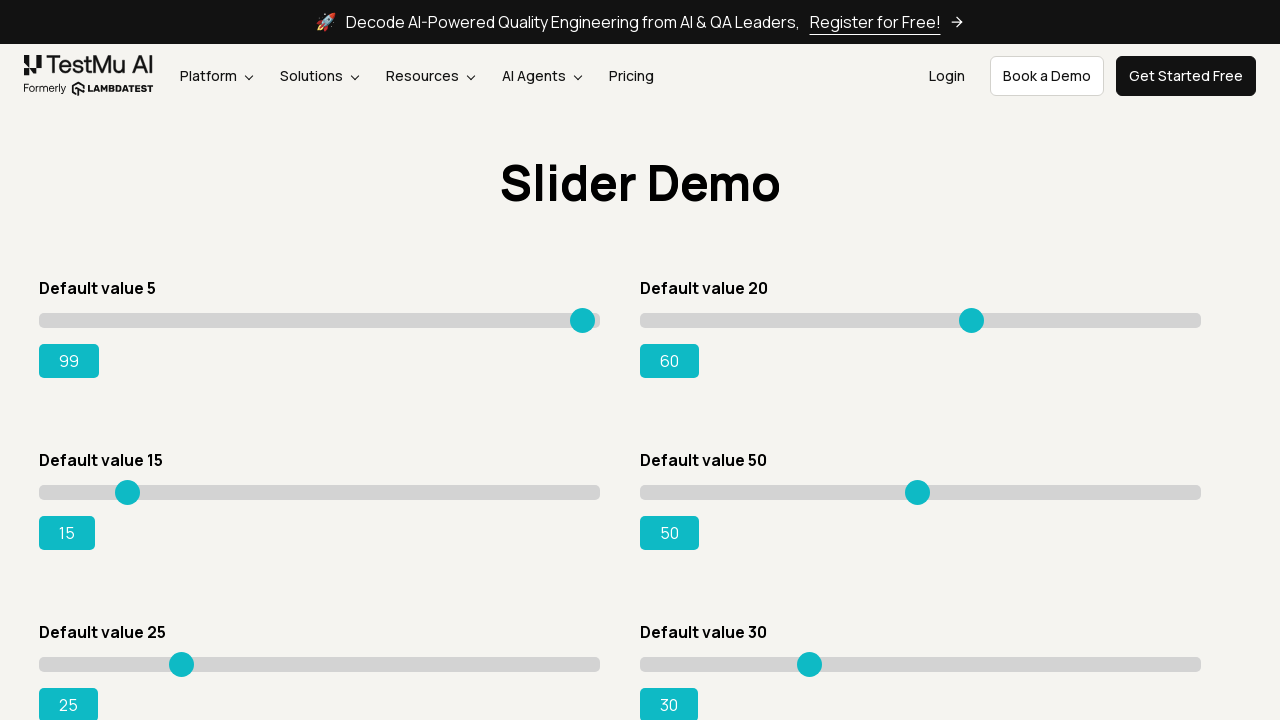

Pressed ArrowRight on slider 2, current value: 61 on xpath=//input[@class='sp__range'] >> nth=1
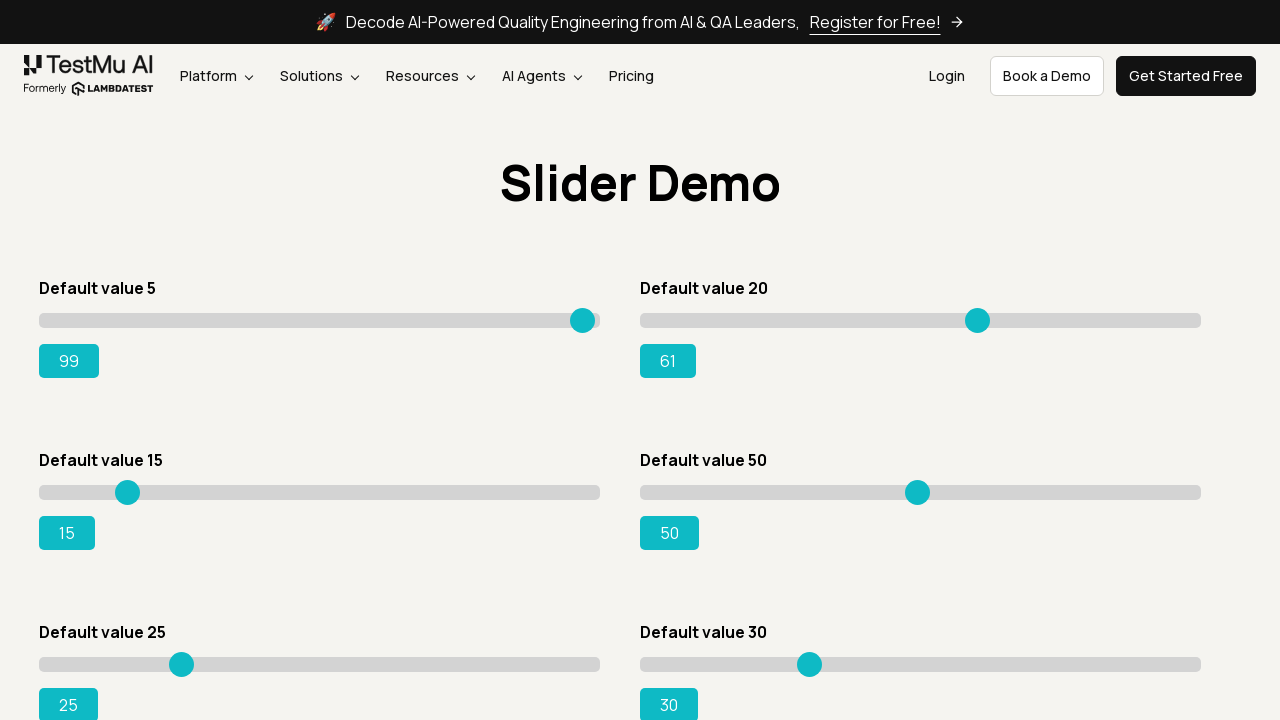

Pressed ArrowRight on slider 2, current value: 62 on xpath=//input[@class='sp__range'] >> nth=1
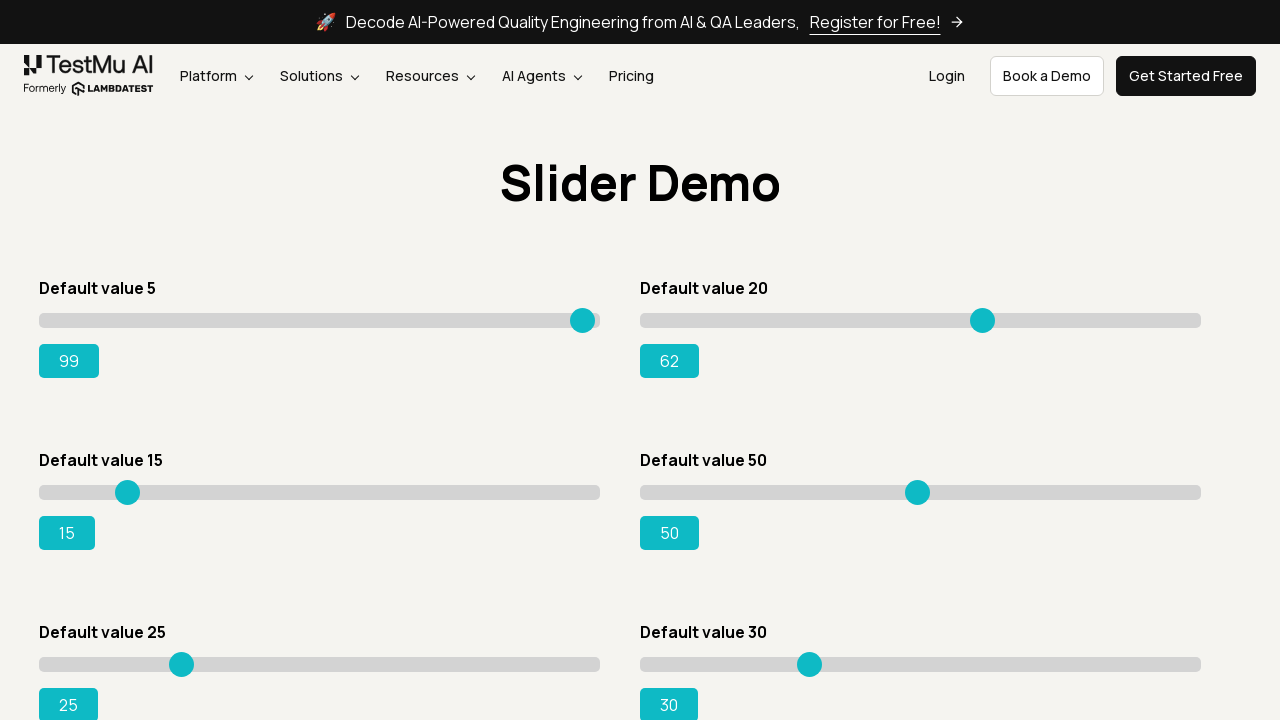

Pressed ArrowRight on slider 2, current value: 63 on xpath=//input[@class='sp__range'] >> nth=1
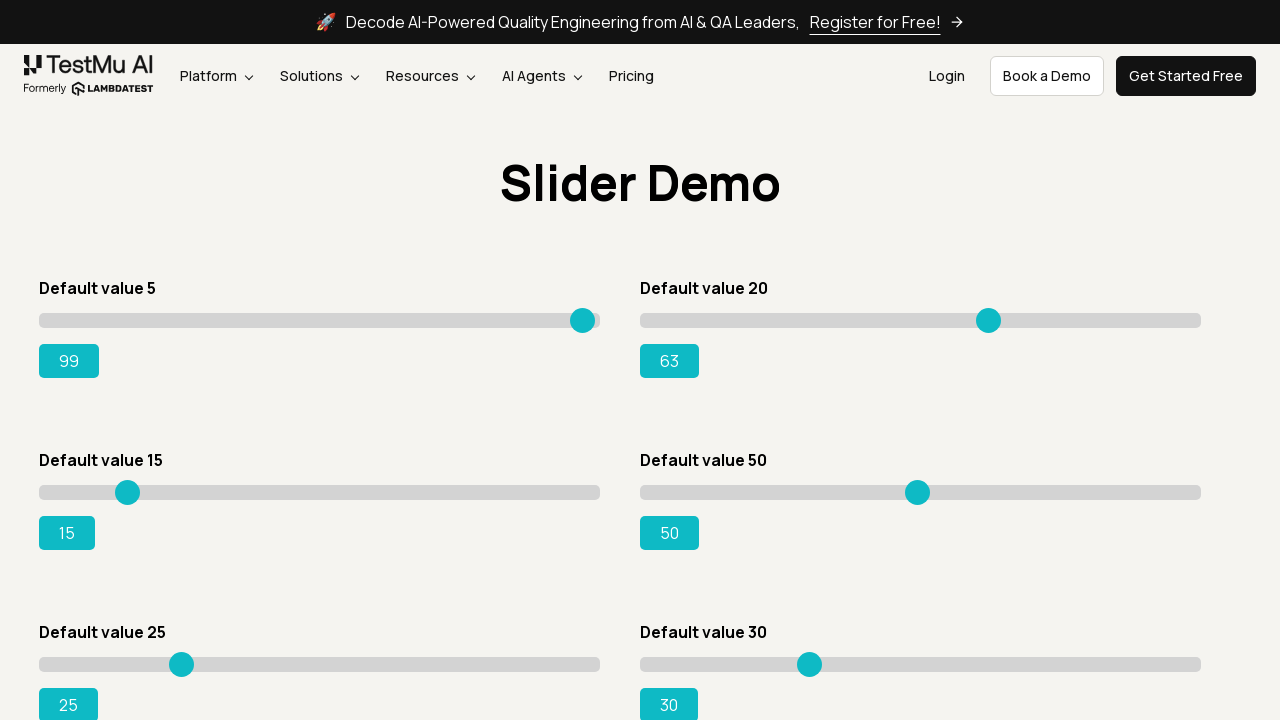

Pressed ArrowRight on slider 2, current value: 64 on xpath=//input[@class='sp__range'] >> nth=1
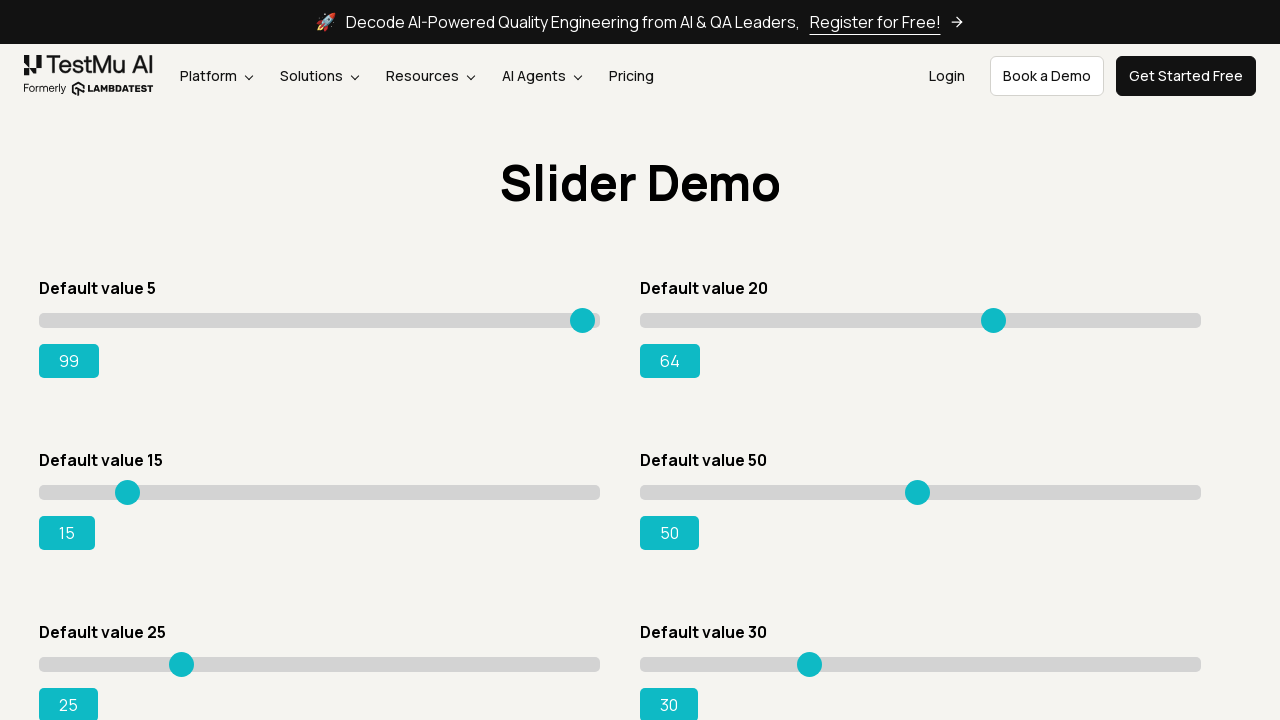

Pressed ArrowRight on slider 2, current value: 65 on xpath=//input[@class='sp__range'] >> nth=1
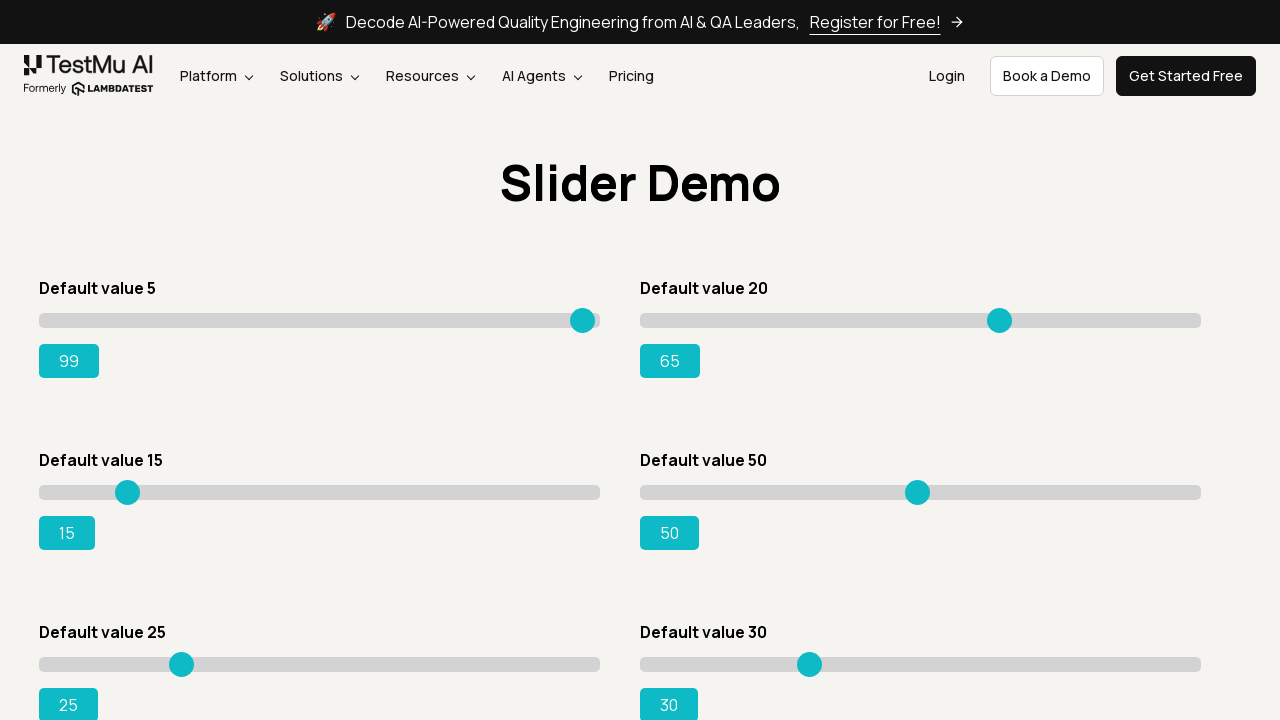

Pressed ArrowRight on slider 2, current value: 66 on xpath=//input[@class='sp__range'] >> nth=1
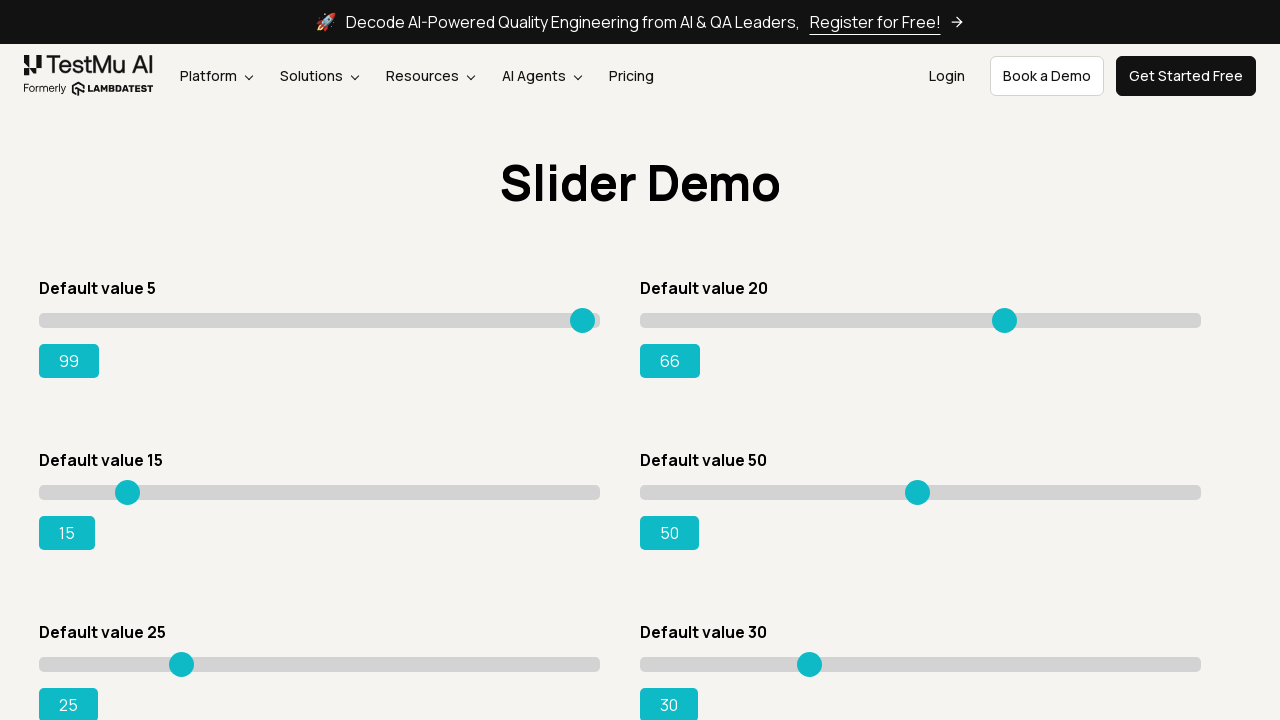

Pressed ArrowRight on slider 2, current value: 67 on xpath=//input[@class='sp__range'] >> nth=1
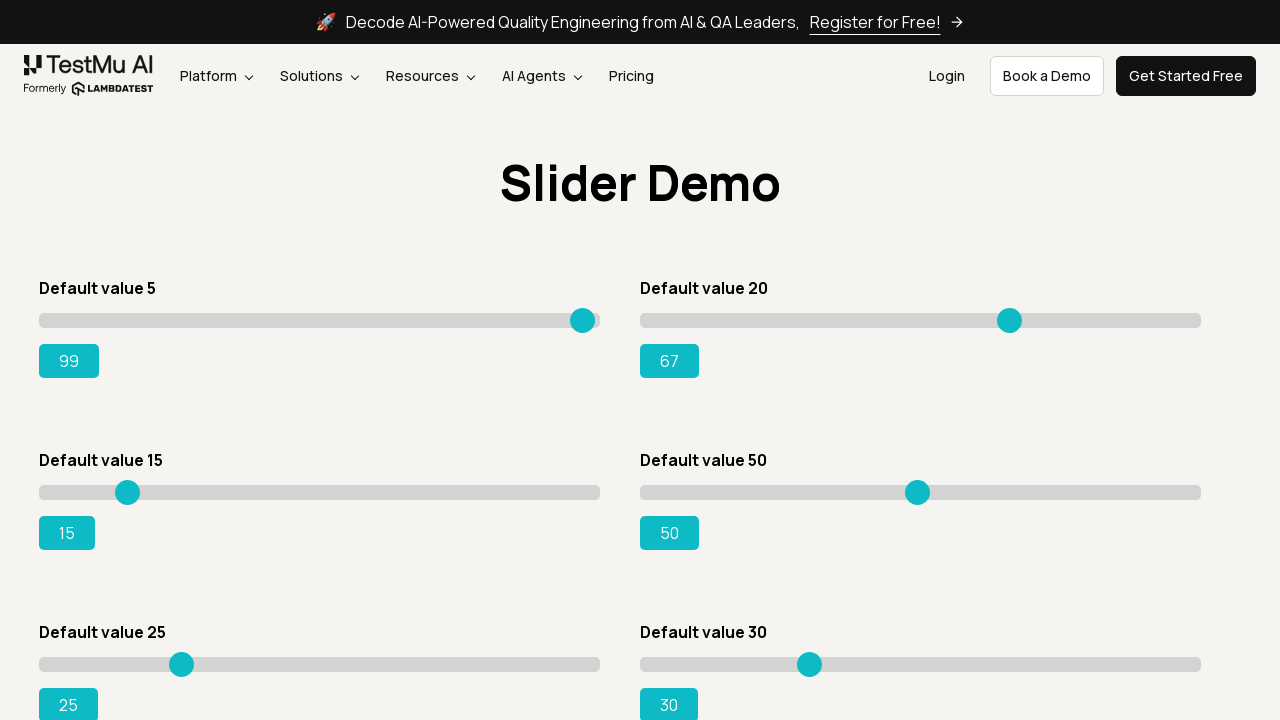

Pressed ArrowRight on slider 2, current value: 68 on xpath=//input[@class='sp__range'] >> nth=1
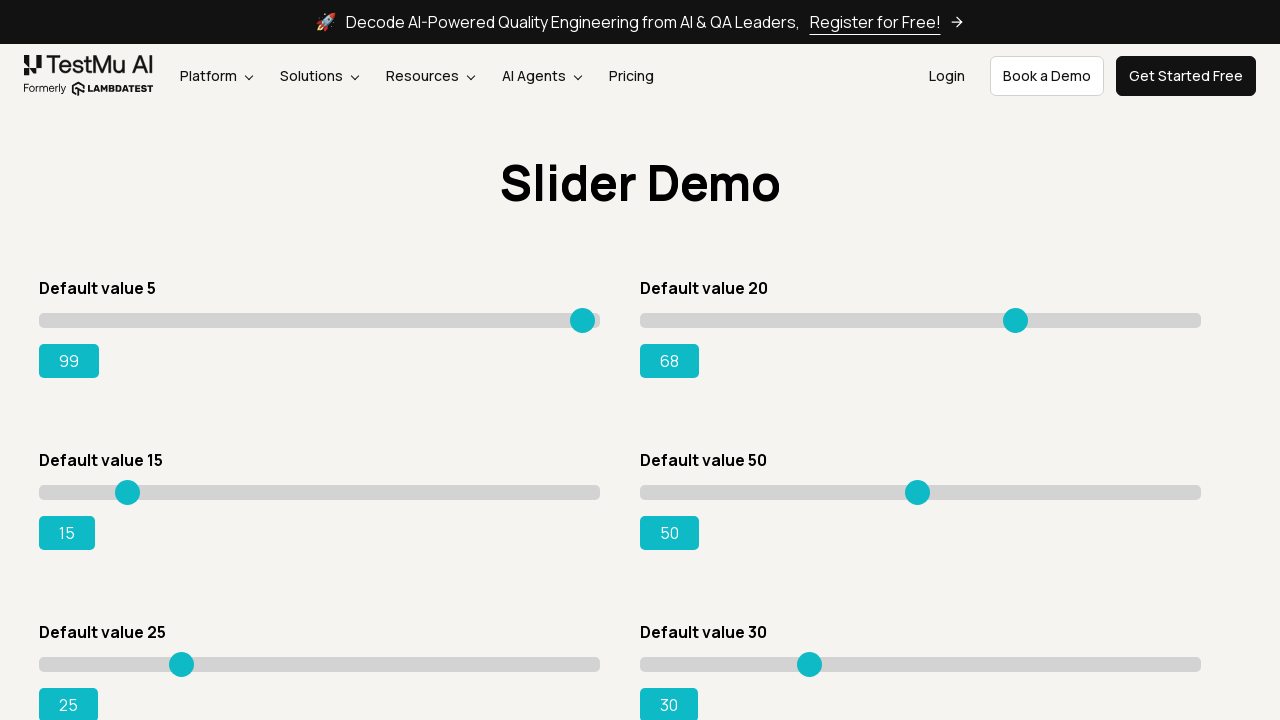

Pressed ArrowRight on slider 2, current value: 69 on xpath=//input[@class='sp__range'] >> nth=1
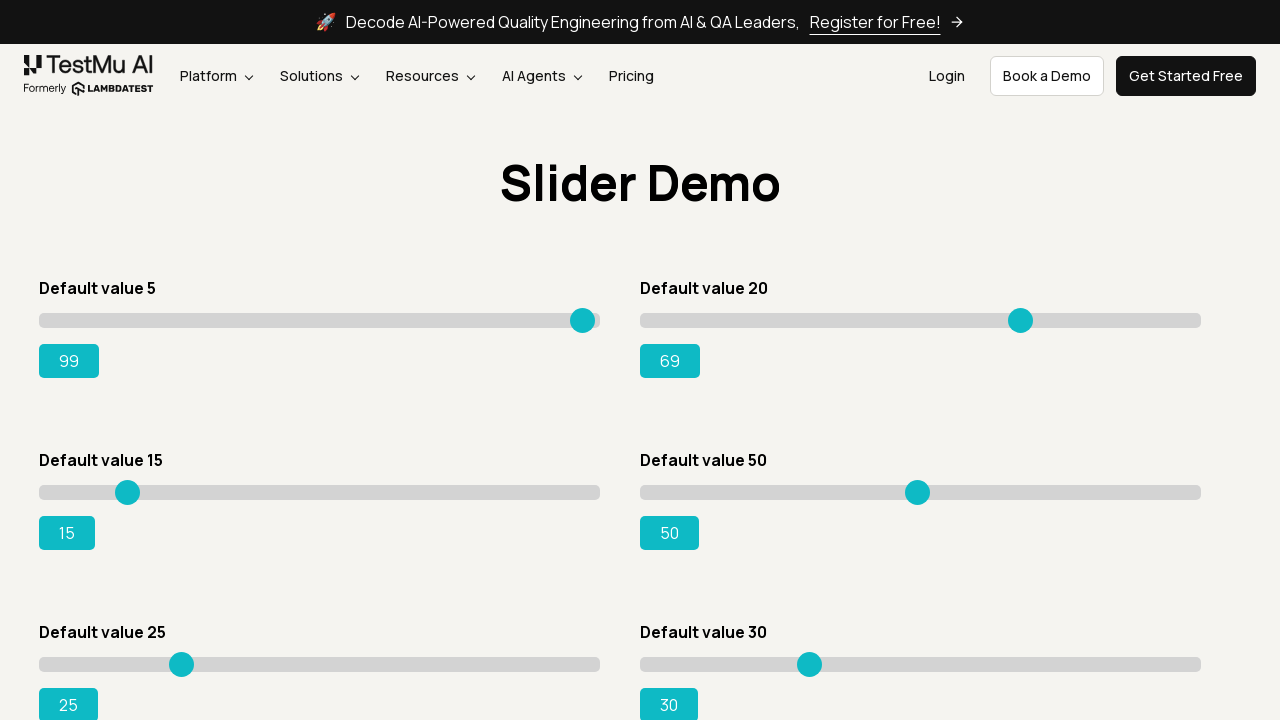

Pressed ArrowRight on slider 2, current value: 70 on xpath=//input[@class='sp__range'] >> nth=1
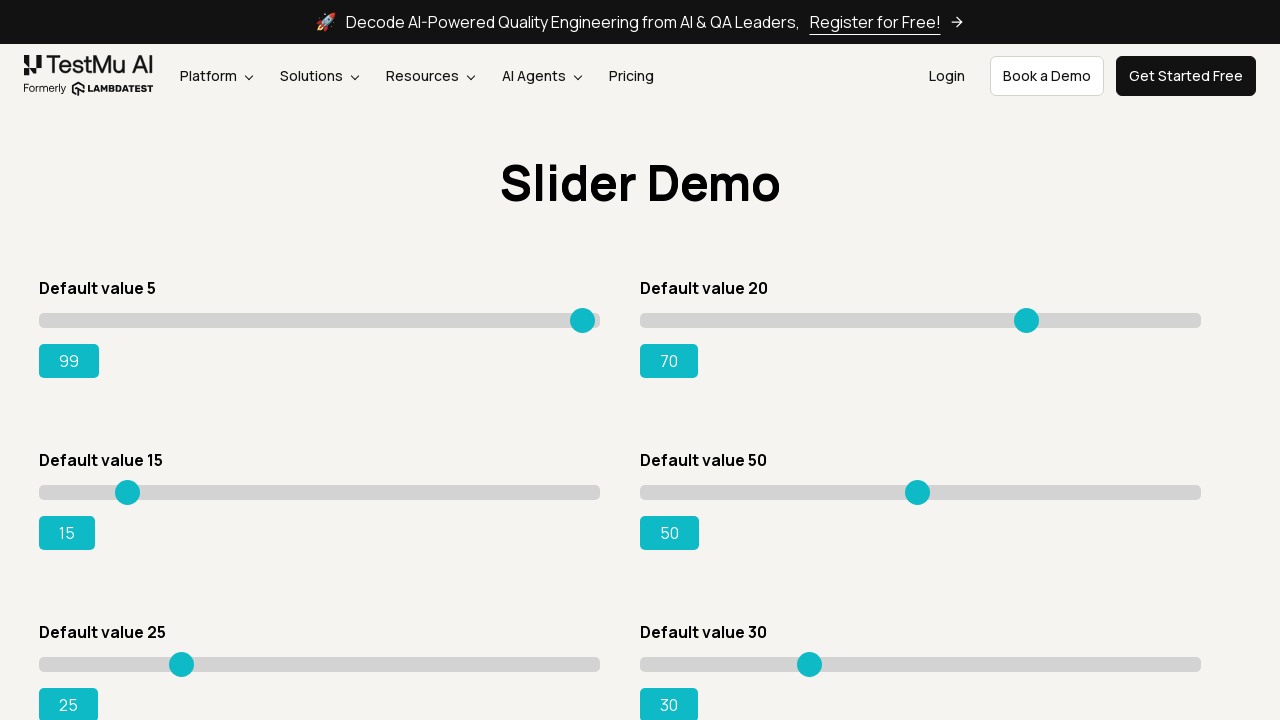

Pressed ArrowRight on slider 2, current value: 71 on xpath=//input[@class='sp__range'] >> nth=1
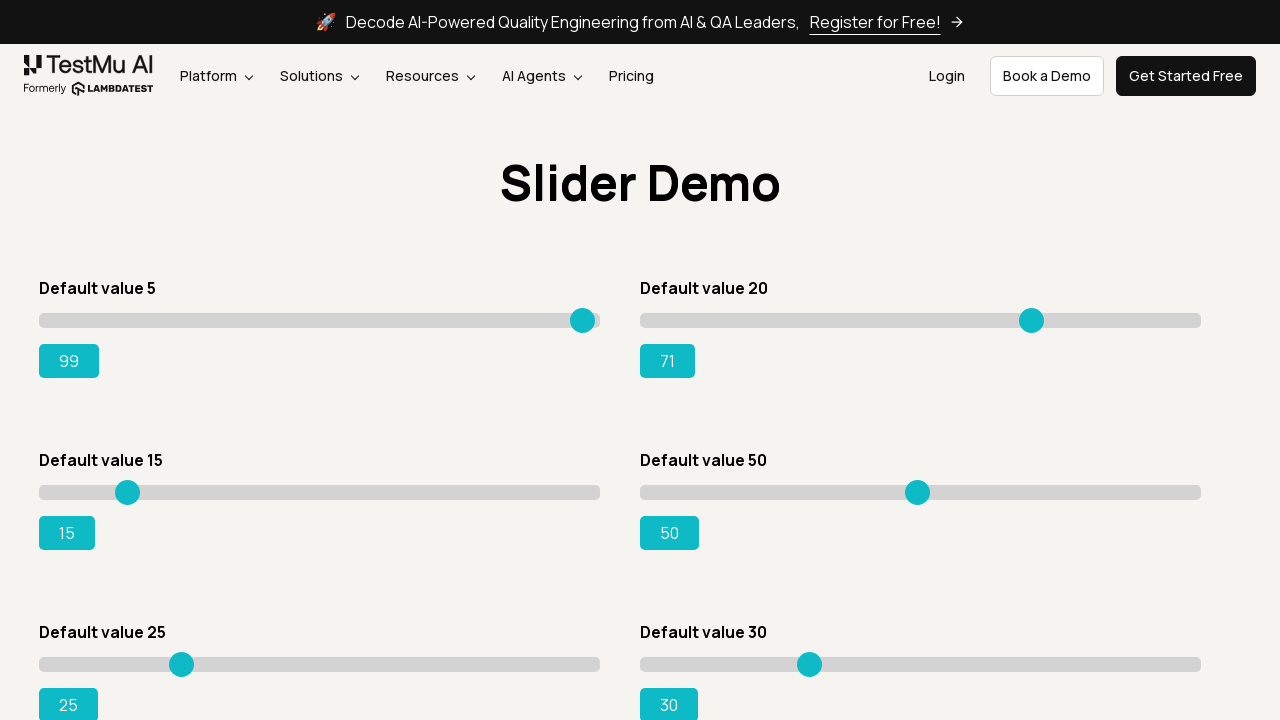

Pressed ArrowRight on slider 2, current value: 72 on xpath=//input[@class='sp__range'] >> nth=1
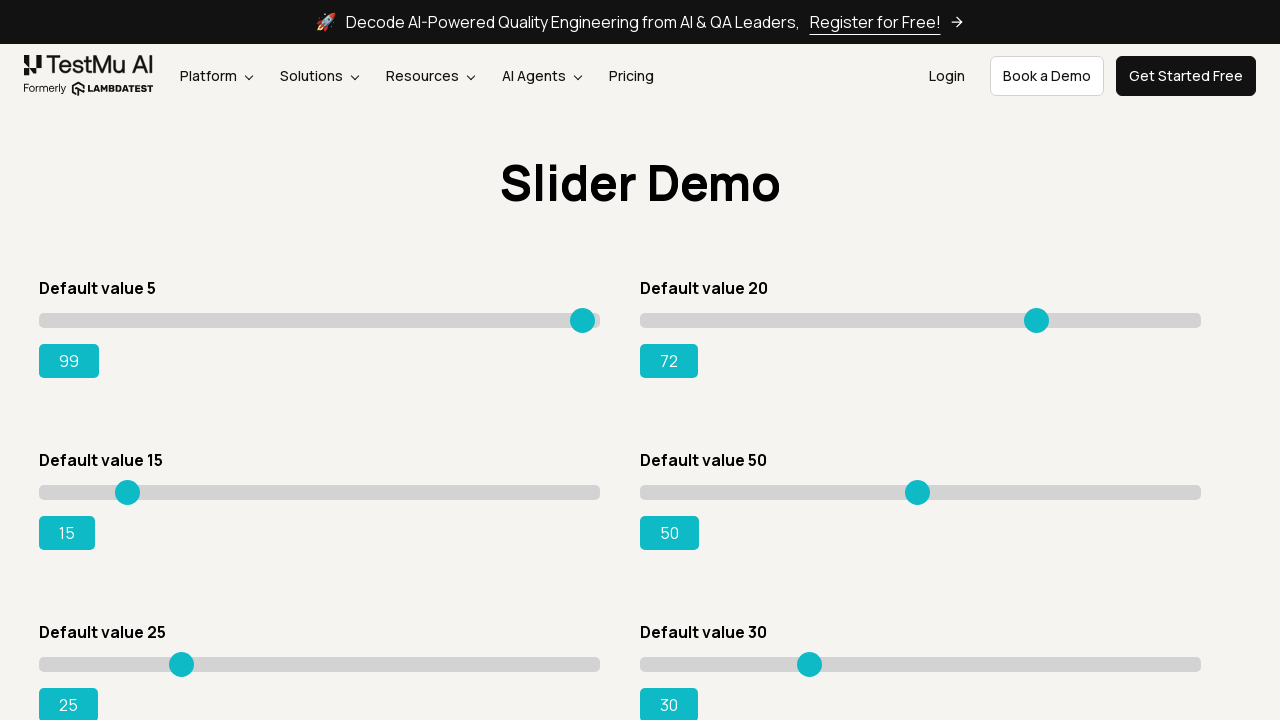

Pressed ArrowRight on slider 2, current value: 73 on xpath=//input[@class='sp__range'] >> nth=1
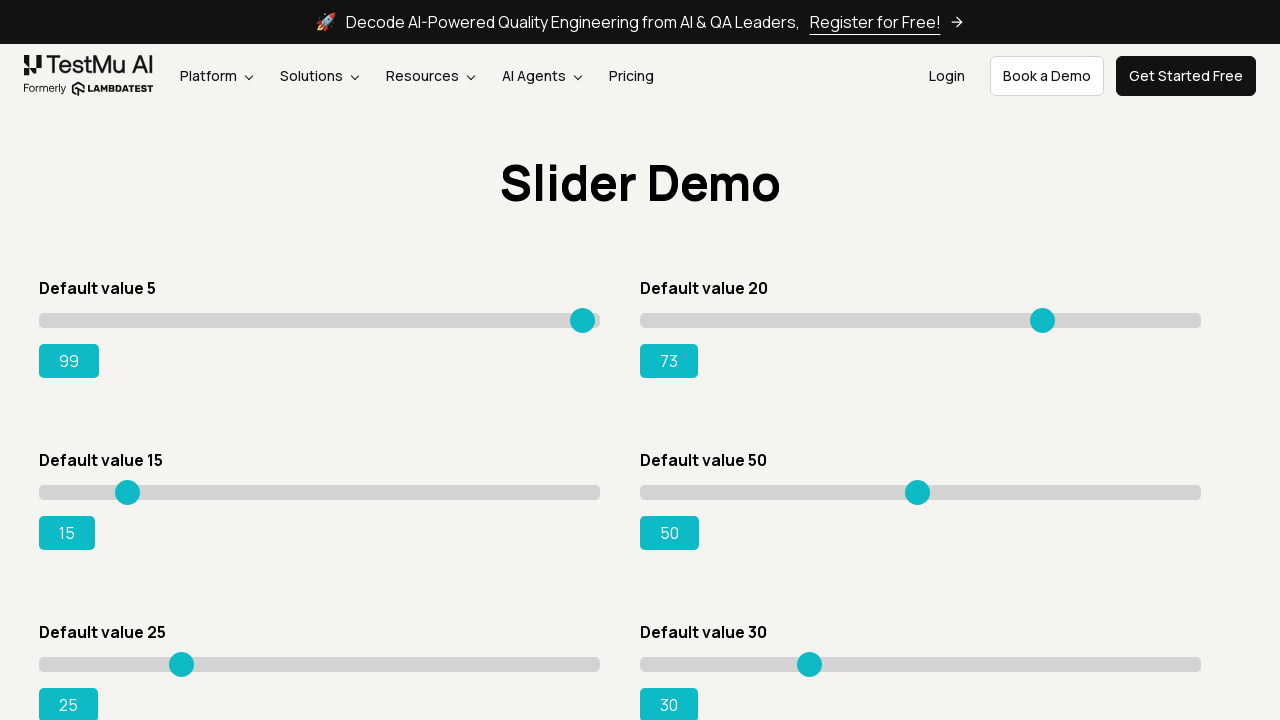

Pressed ArrowRight on slider 2, current value: 74 on xpath=//input[@class='sp__range'] >> nth=1
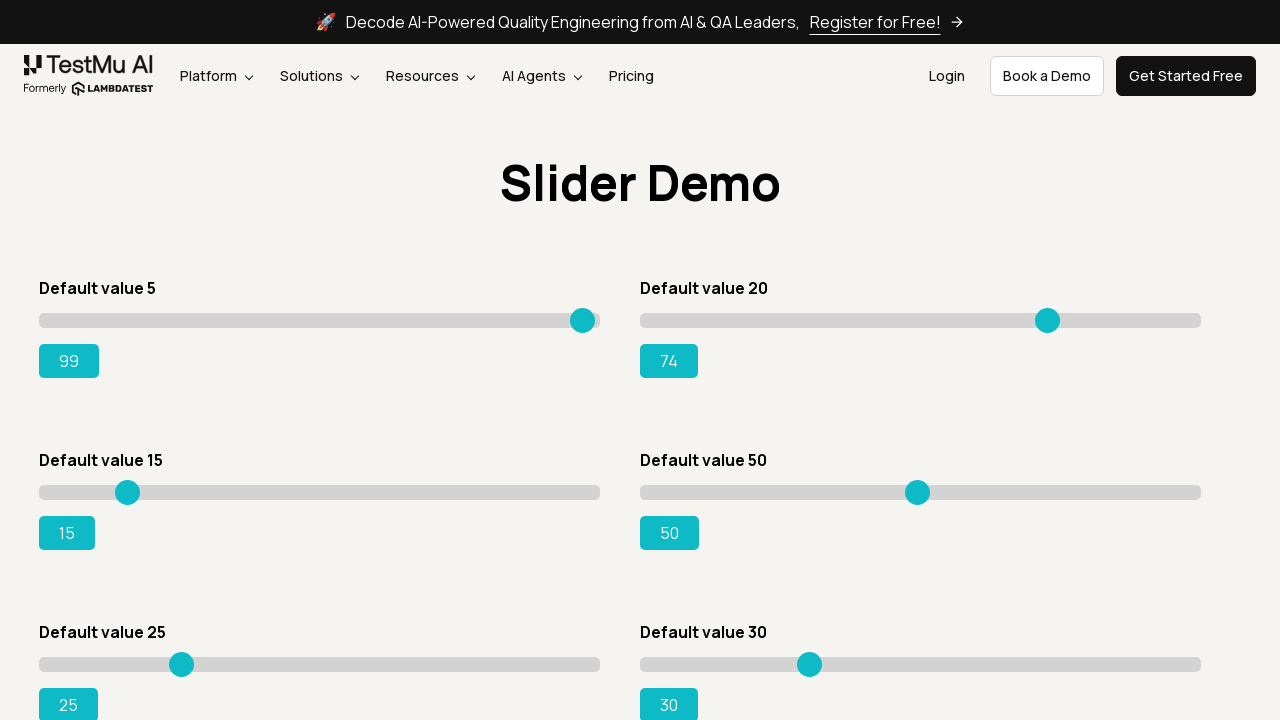

Pressed ArrowRight on slider 2, current value: 75 on xpath=//input[@class='sp__range'] >> nth=1
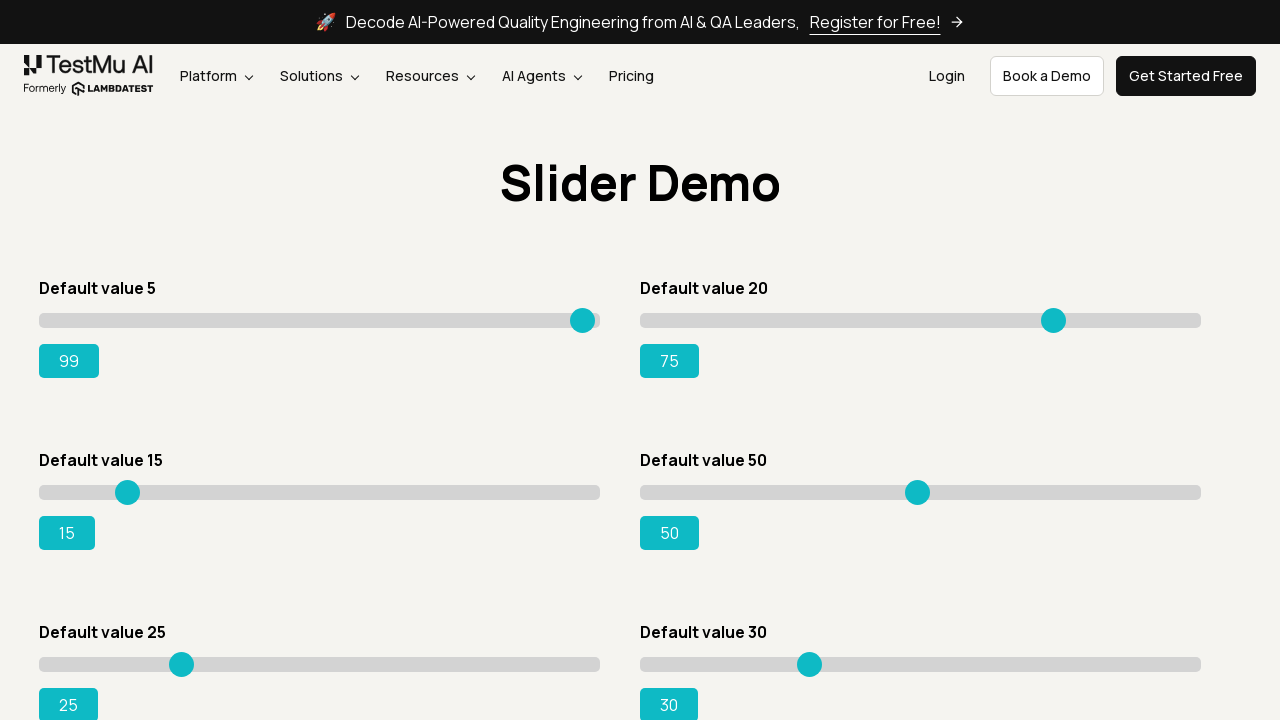

Pressed ArrowRight on slider 2, current value: 76 on xpath=//input[@class='sp__range'] >> nth=1
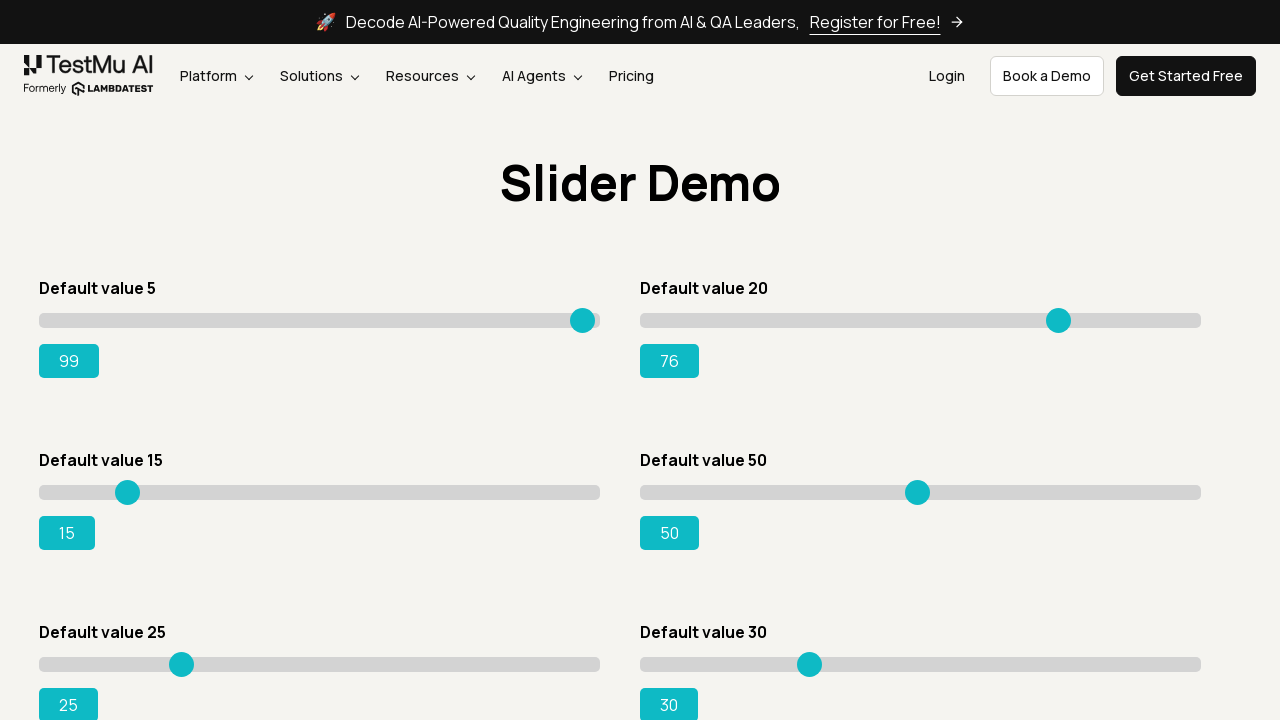

Pressed ArrowRight on slider 2, current value: 77 on xpath=//input[@class='sp__range'] >> nth=1
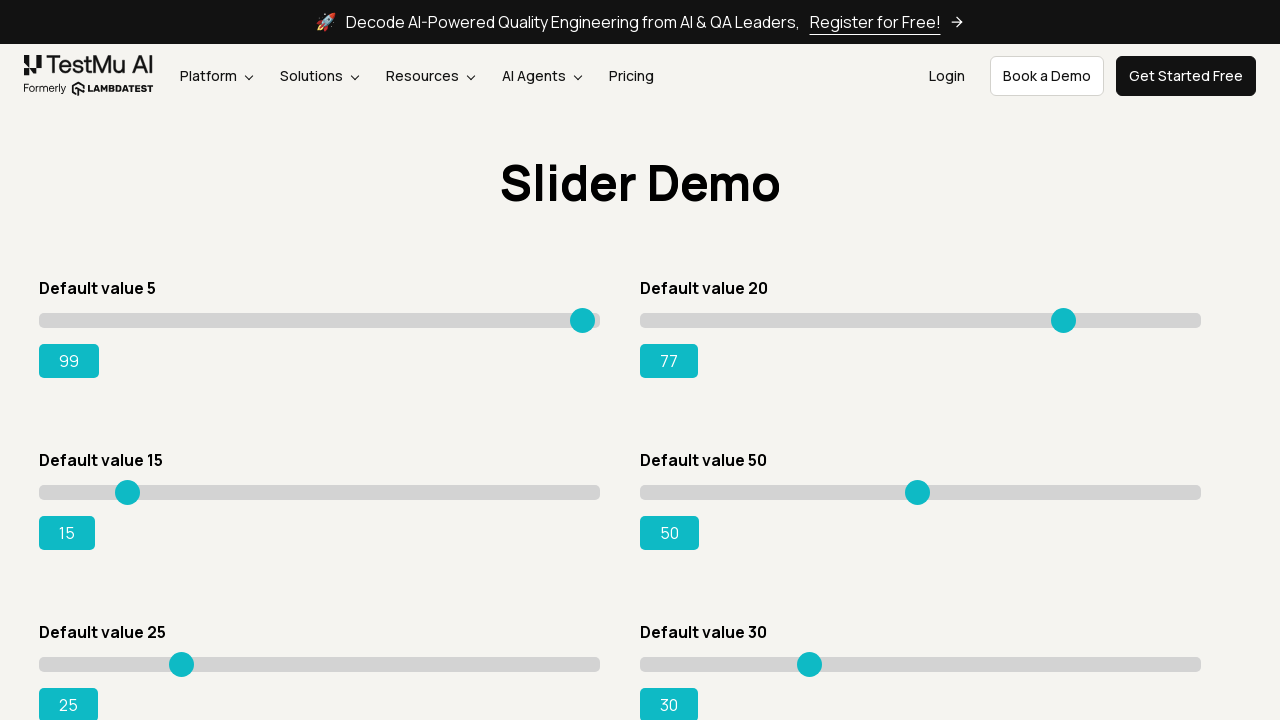

Pressed ArrowRight on slider 2, current value: 78 on xpath=//input[@class='sp__range'] >> nth=1
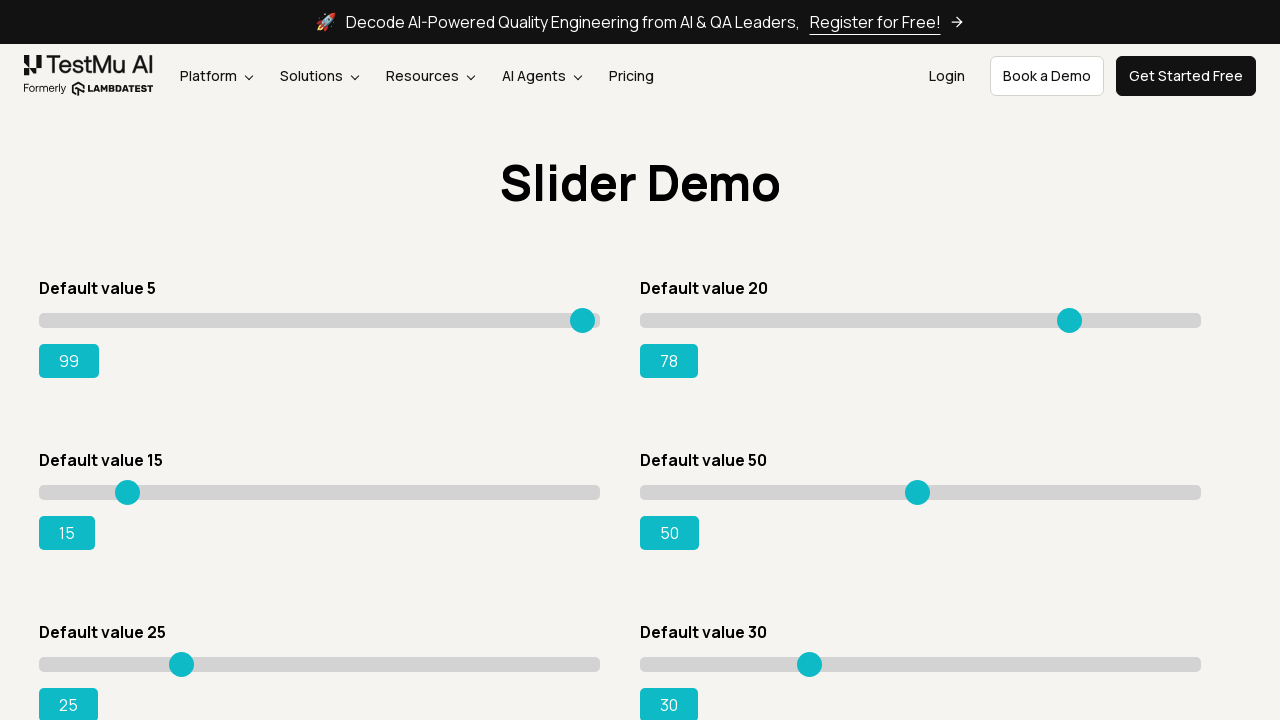

Pressed ArrowRight on slider 2, current value: 79 on xpath=//input[@class='sp__range'] >> nth=1
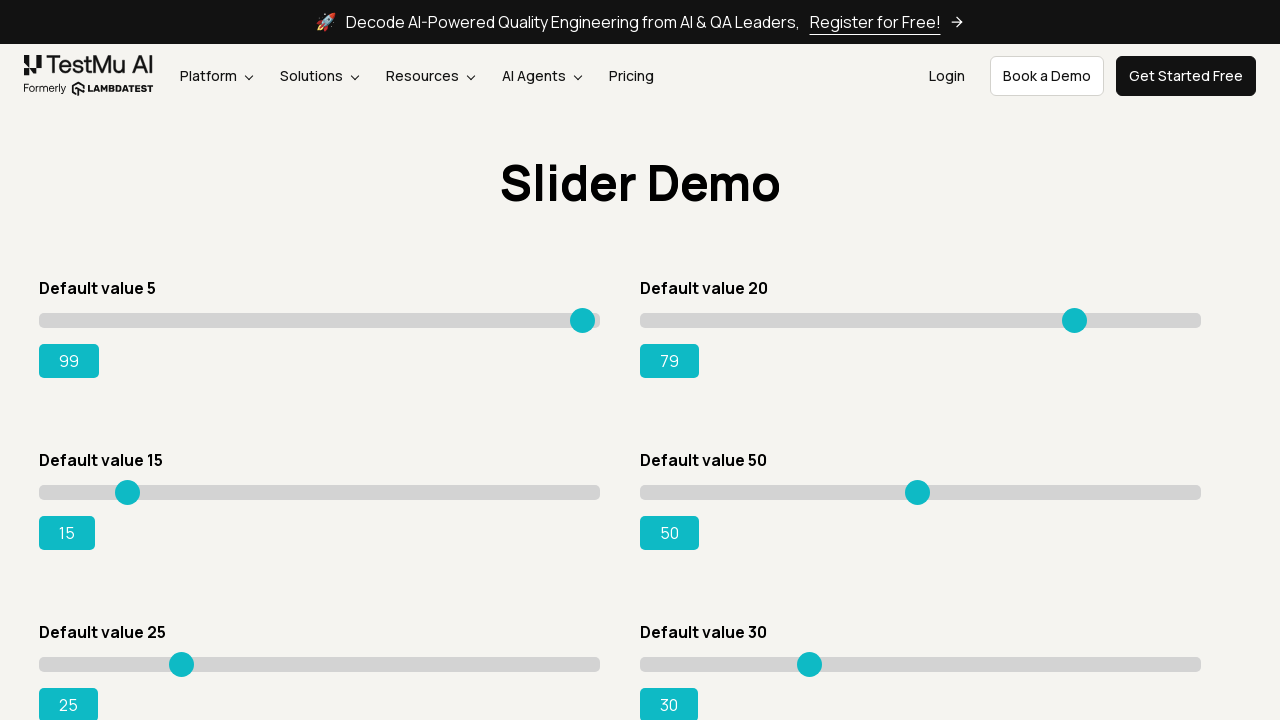

Pressed ArrowRight on slider 2, current value: 80 on xpath=//input[@class='sp__range'] >> nth=1
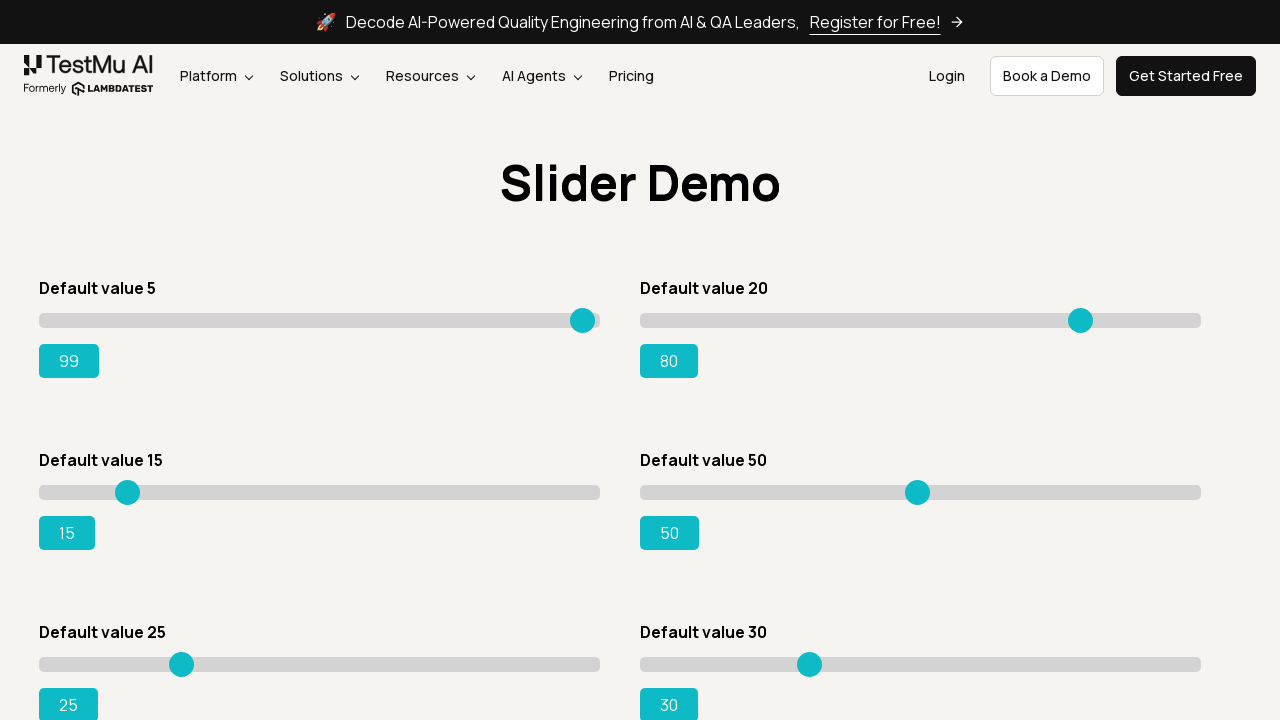

Pressed ArrowRight on slider 2, current value: 81 on xpath=//input[@class='sp__range'] >> nth=1
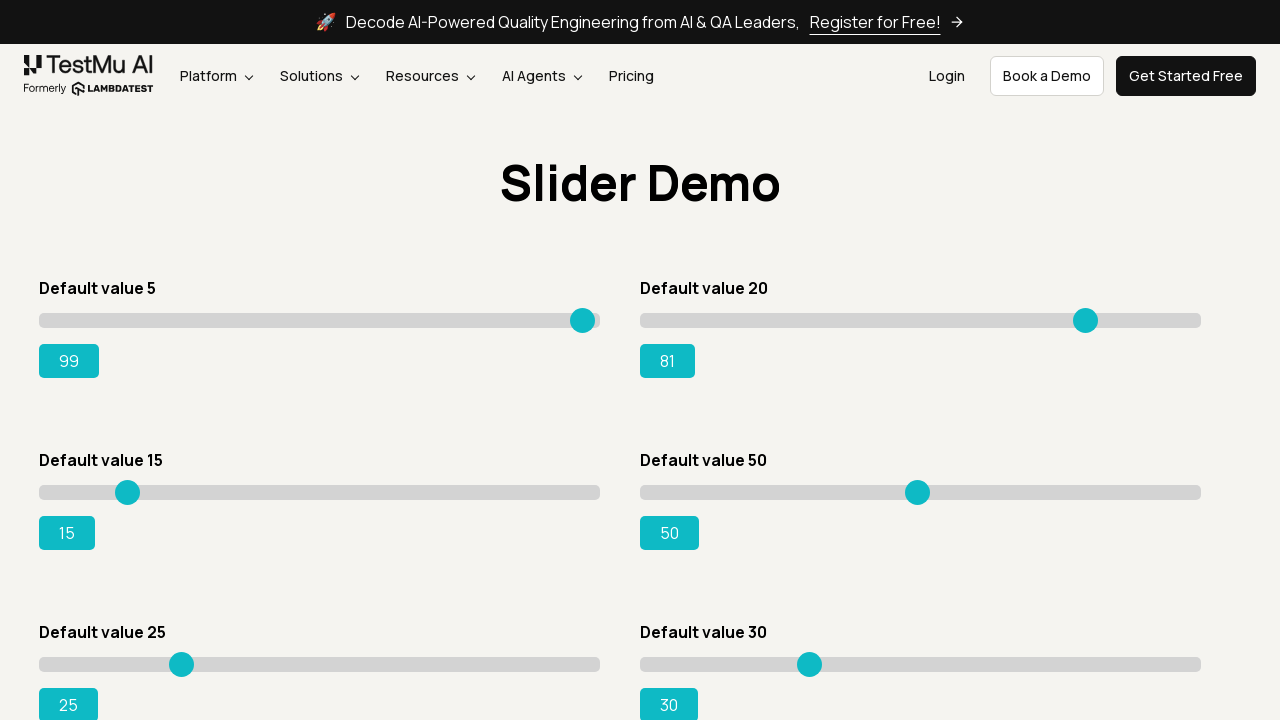

Pressed ArrowRight on slider 2, current value: 82 on xpath=//input[@class='sp__range'] >> nth=1
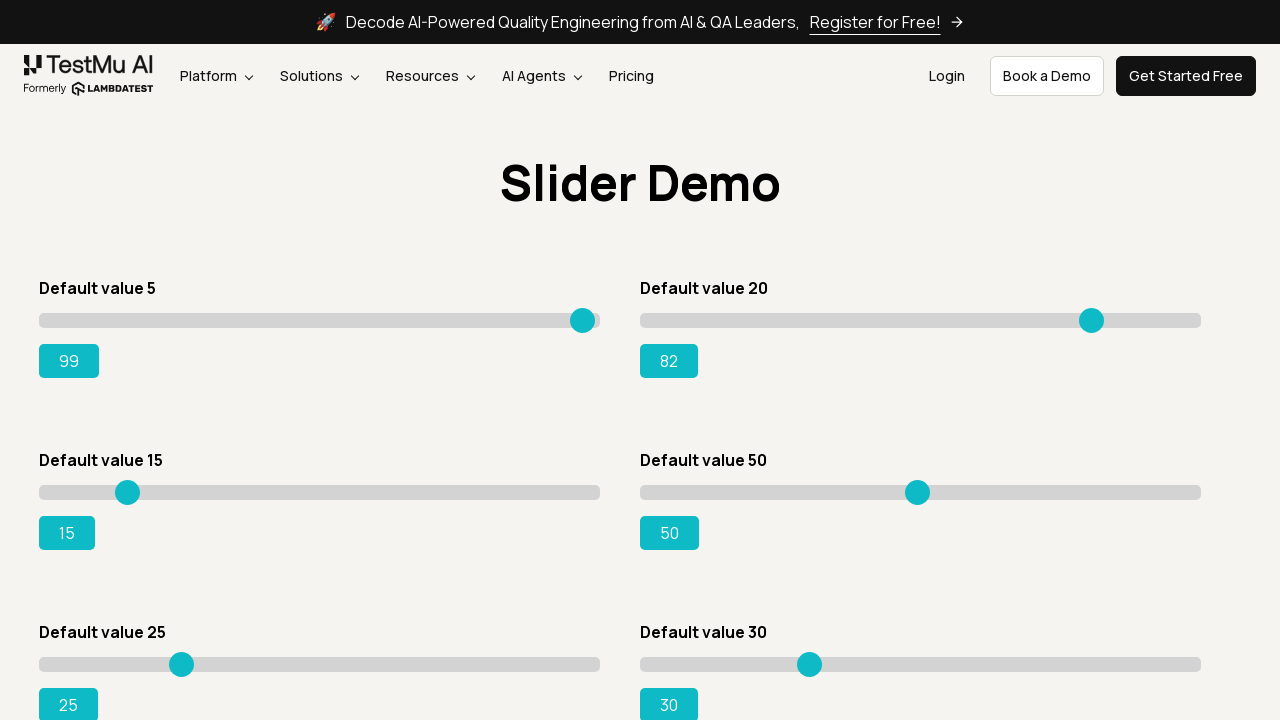

Pressed ArrowRight on slider 2, current value: 83 on xpath=//input[@class='sp__range'] >> nth=1
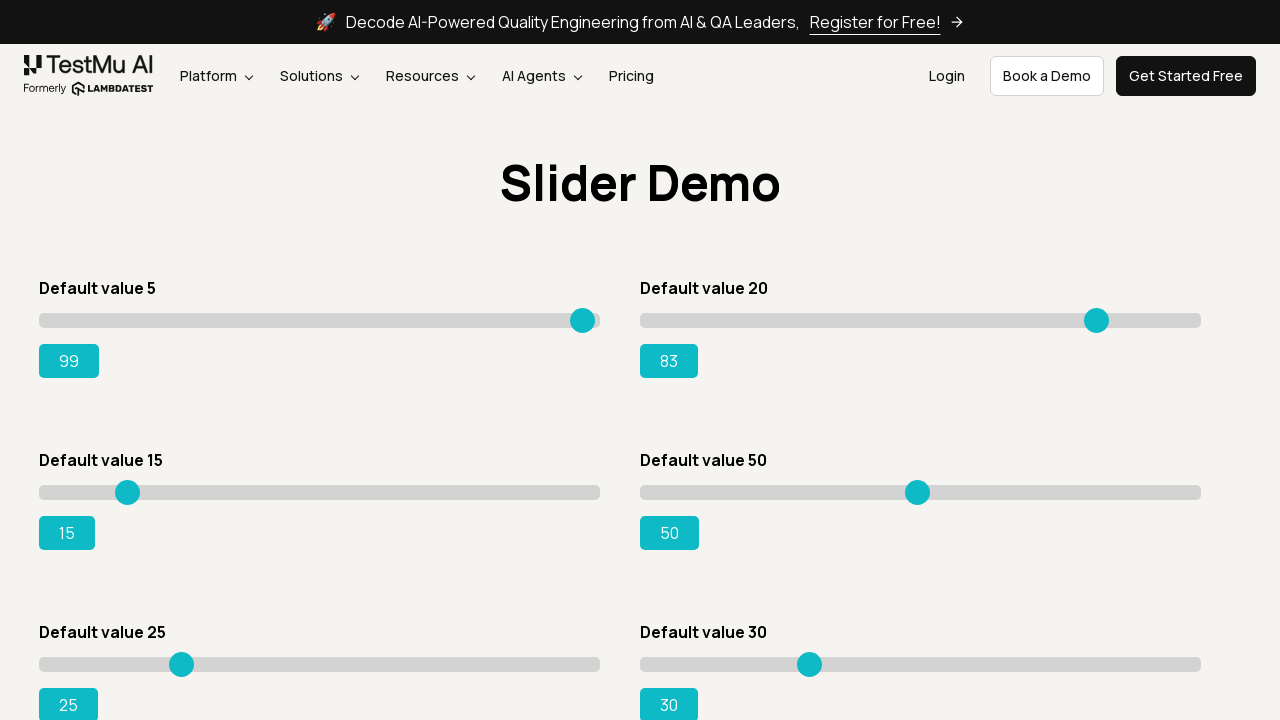

Pressed ArrowRight on slider 2, current value: 84 on xpath=//input[@class='sp__range'] >> nth=1
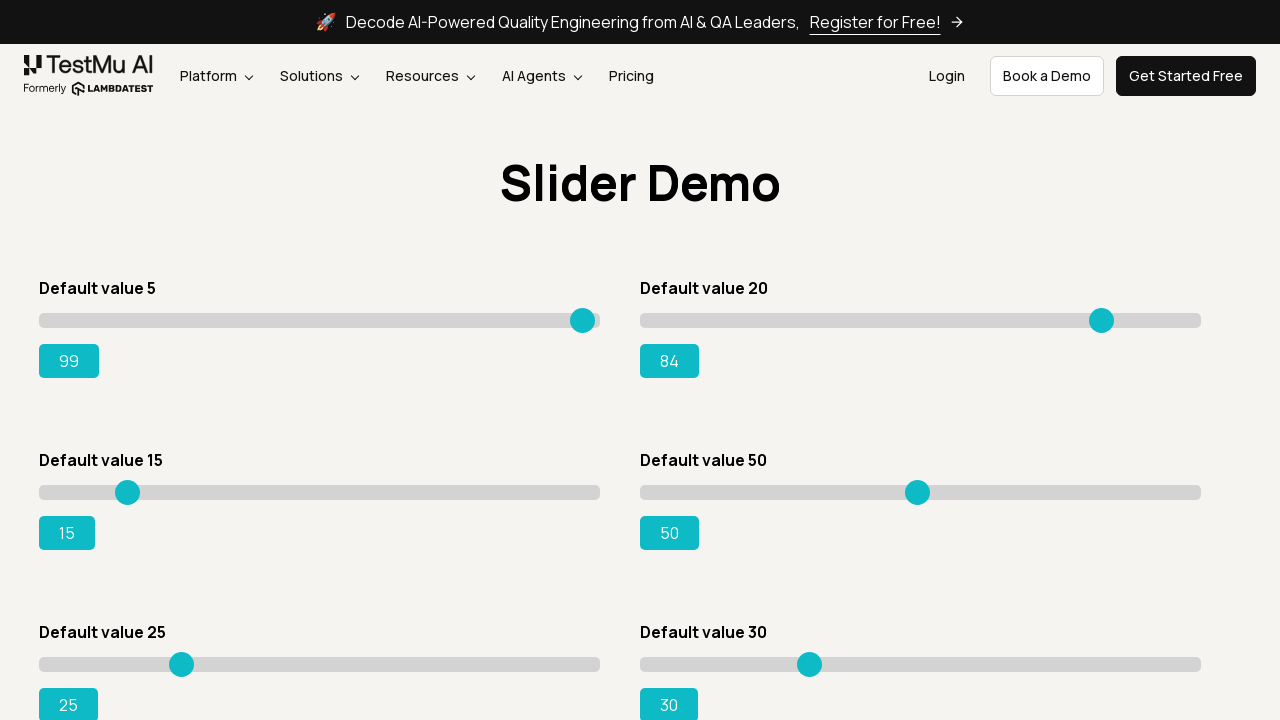

Pressed ArrowRight on slider 2, current value: 85 on xpath=//input[@class='sp__range'] >> nth=1
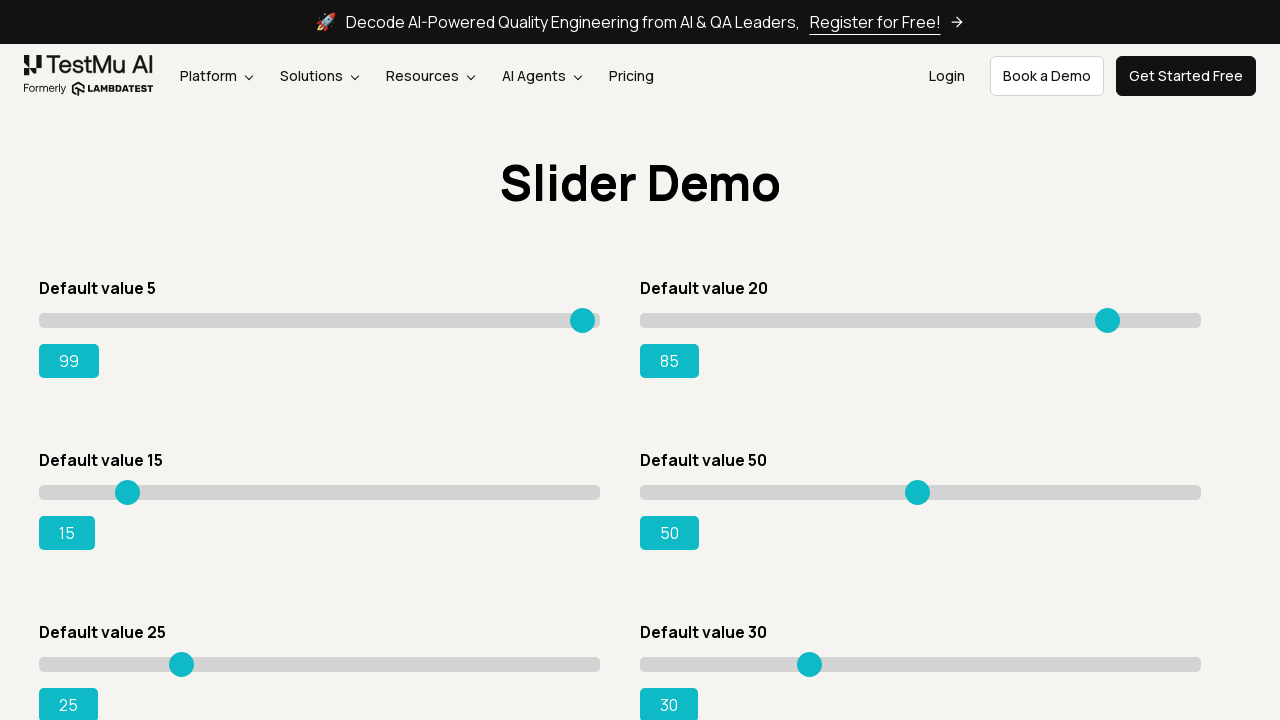

Pressed ArrowRight on slider 2, current value: 86 on xpath=//input[@class='sp__range'] >> nth=1
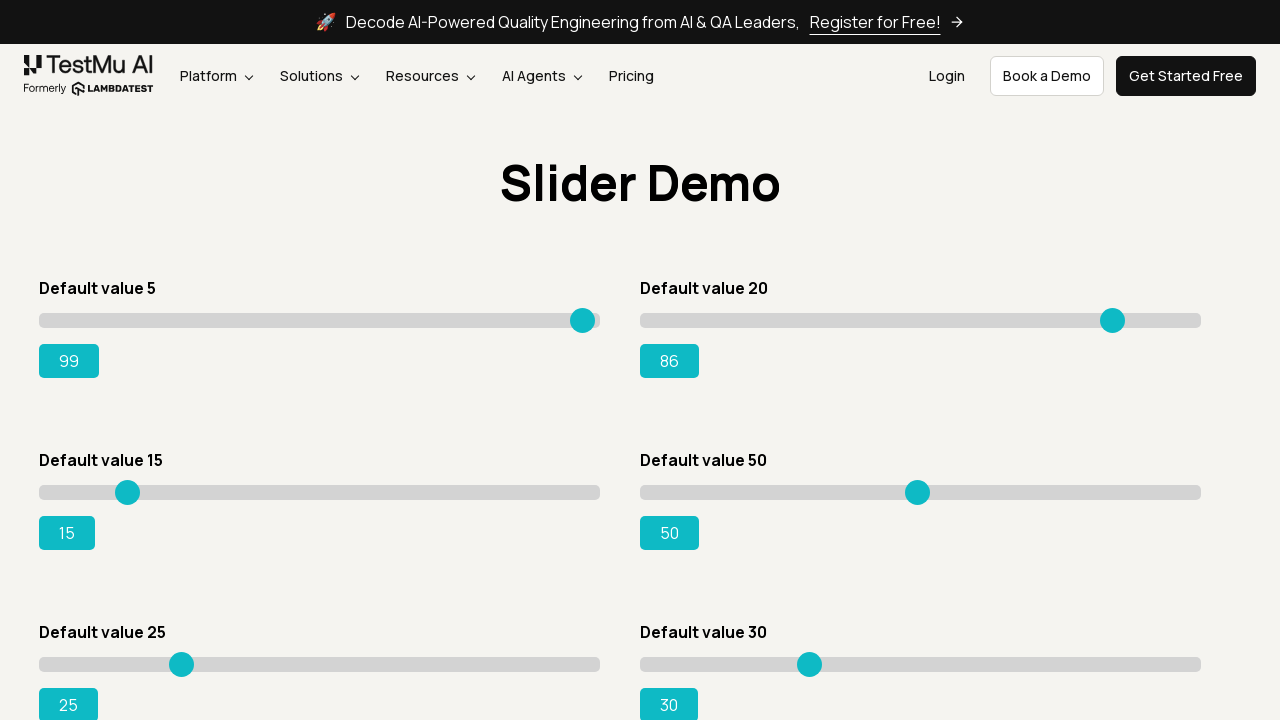

Pressed ArrowRight on slider 2, current value: 87 on xpath=//input[@class='sp__range'] >> nth=1
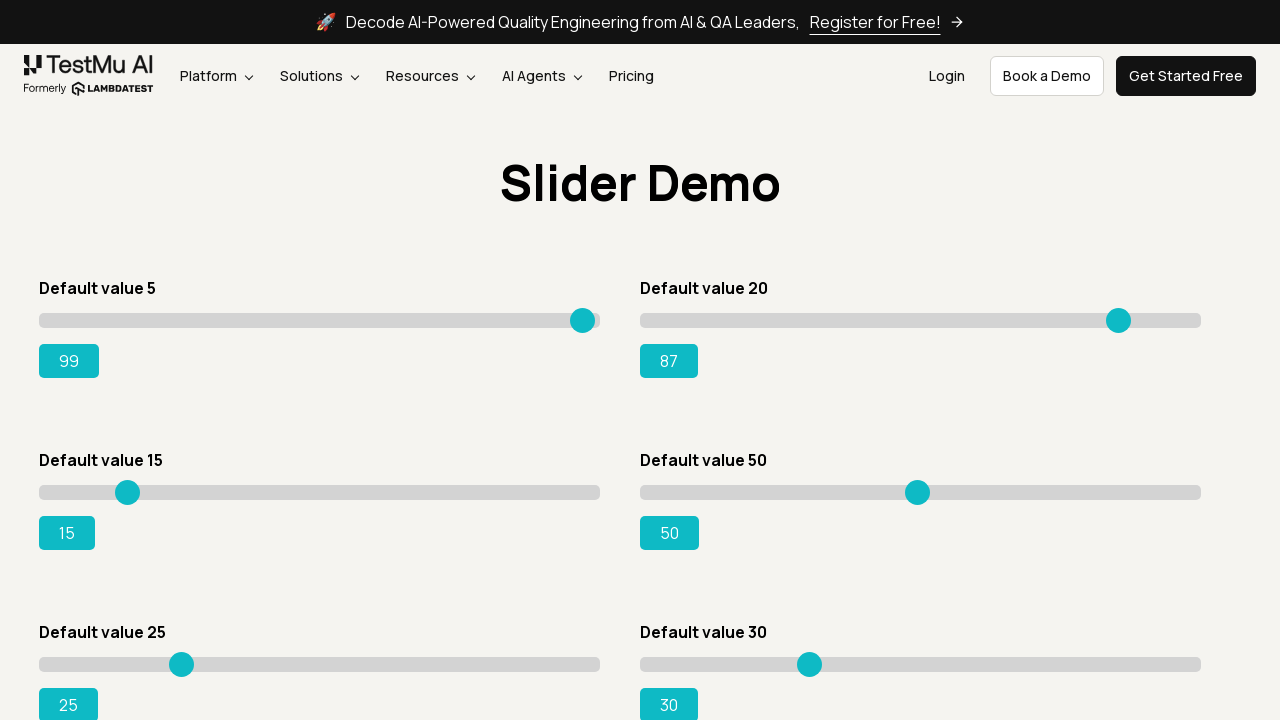

Pressed ArrowRight on slider 2, current value: 88 on xpath=//input[@class='sp__range'] >> nth=1
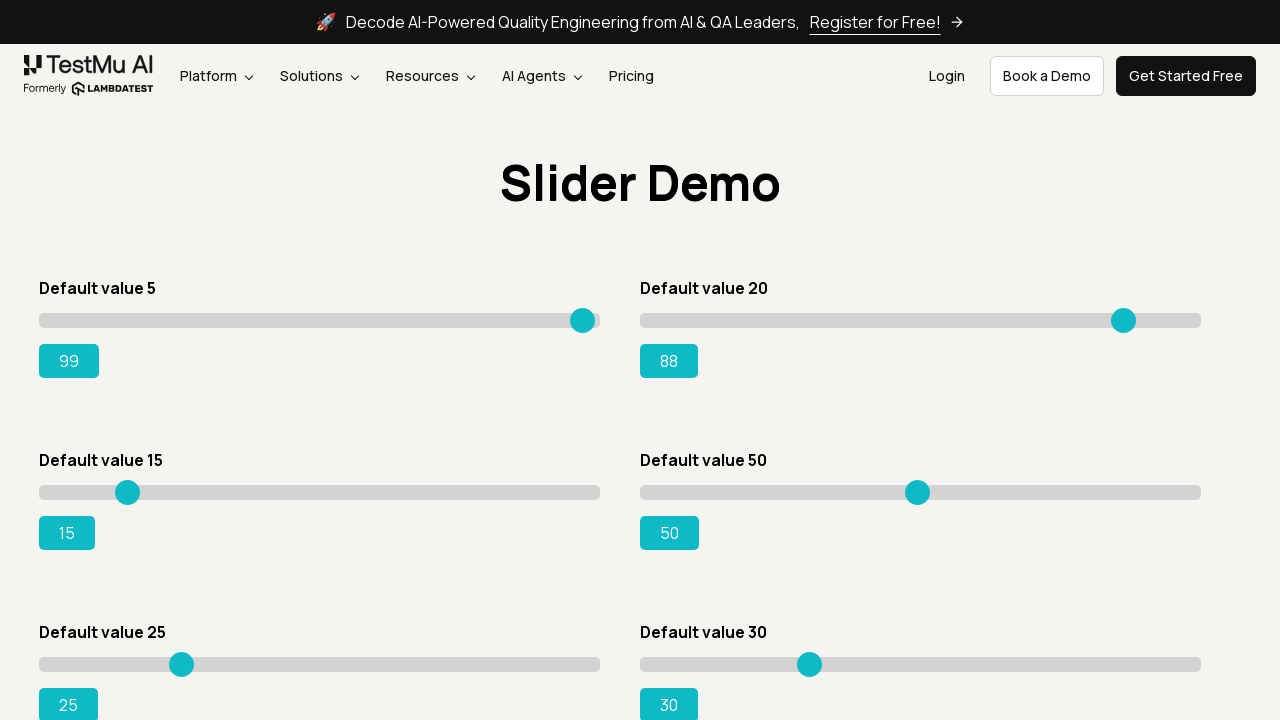

Pressed ArrowRight on slider 2, current value: 89 on xpath=//input[@class='sp__range'] >> nth=1
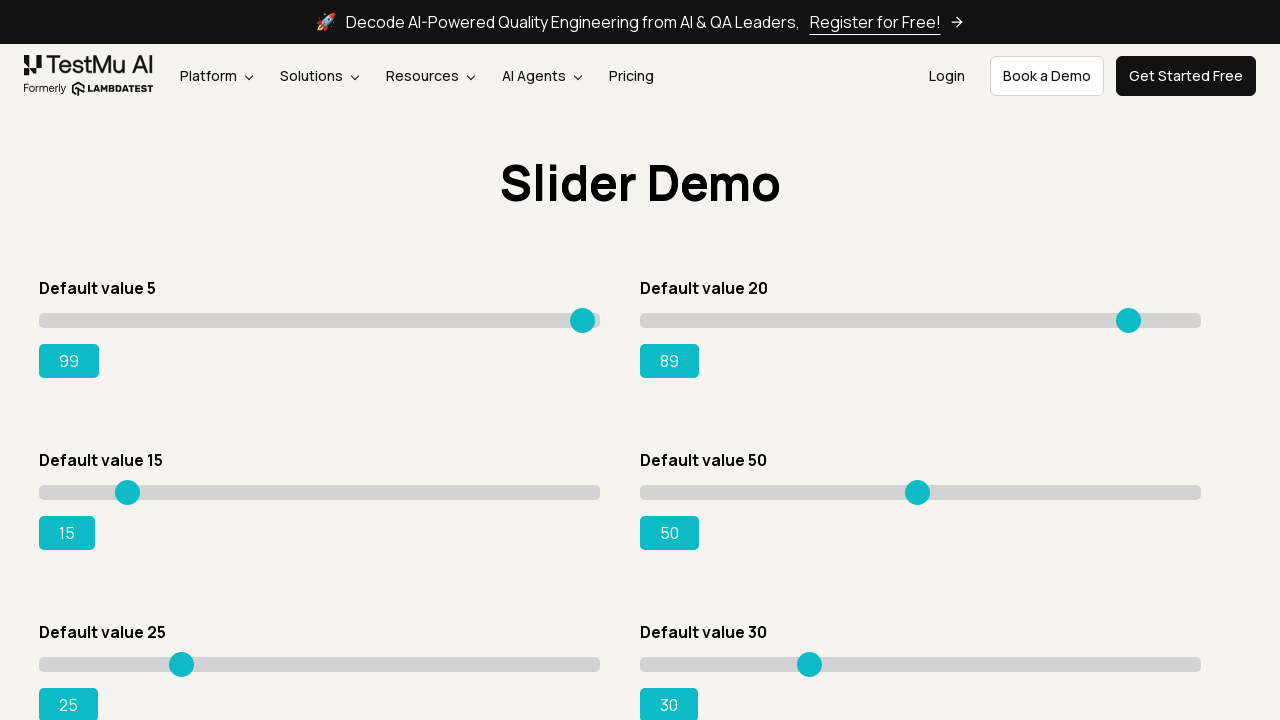

Pressed ArrowRight on slider 2, current value: 90 on xpath=//input[@class='sp__range'] >> nth=1
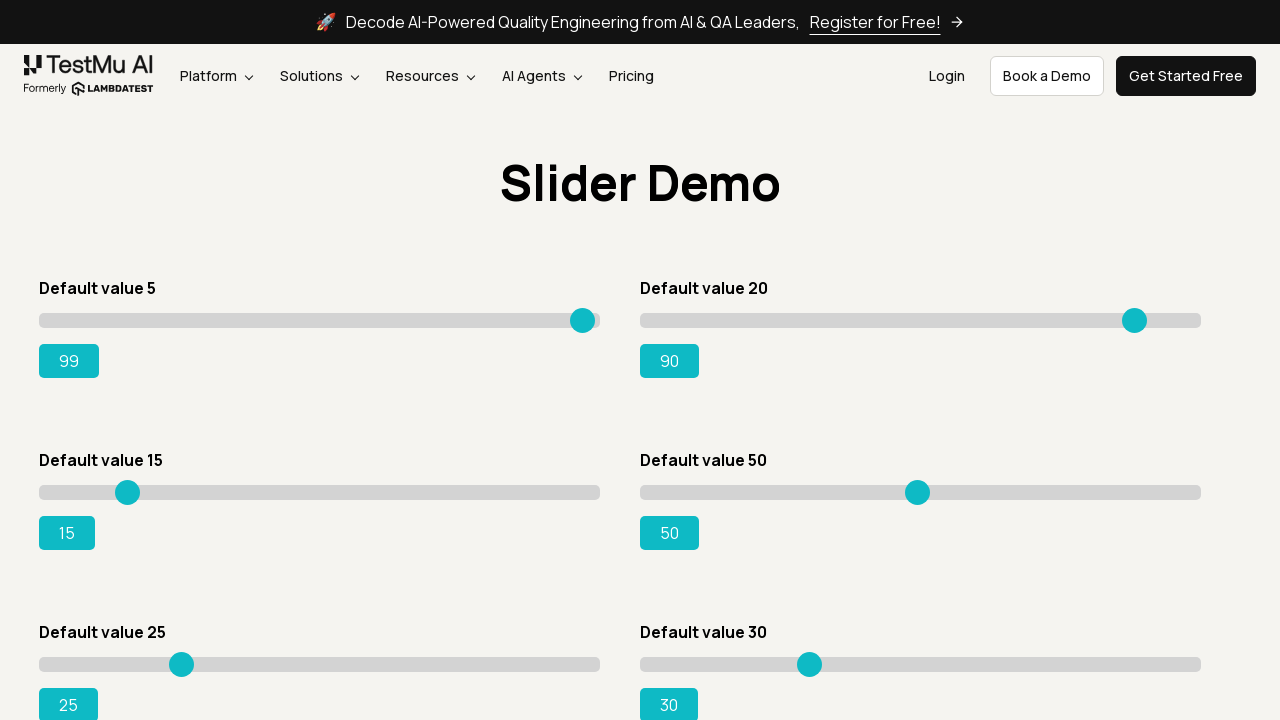

Pressed ArrowRight on slider 2, current value: 91 on xpath=//input[@class='sp__range'] >> nth=1
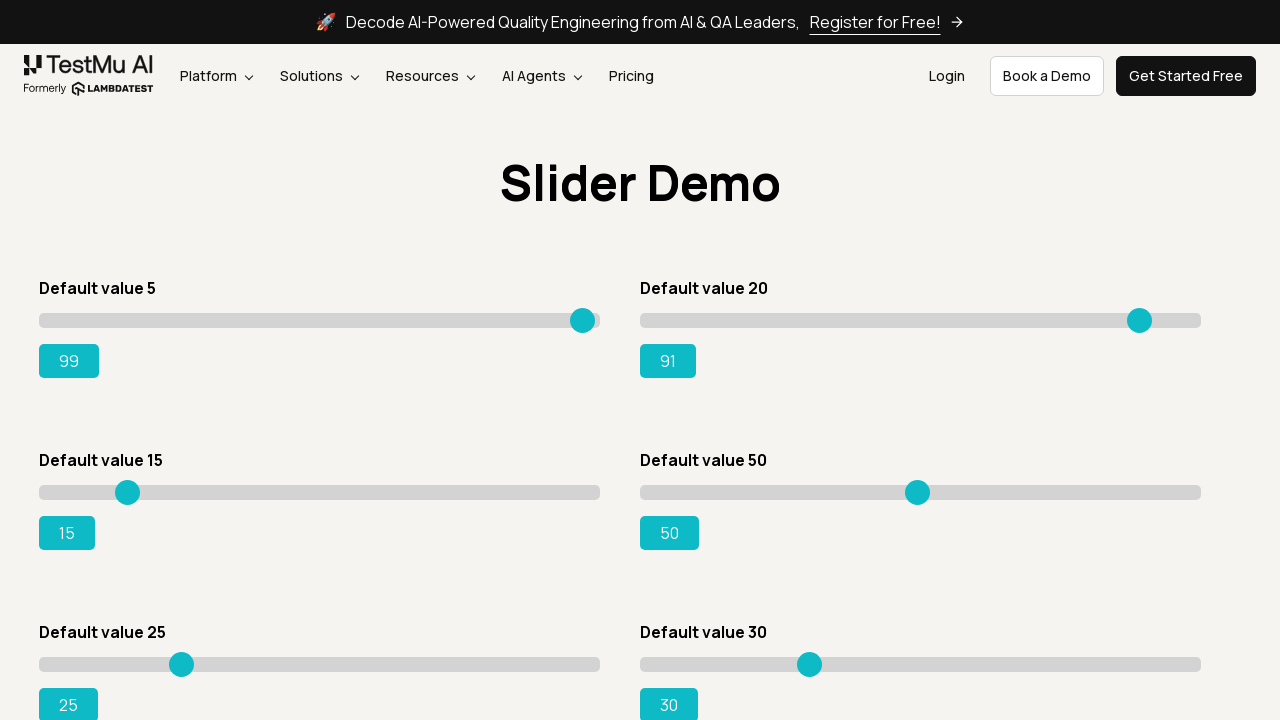

Pressed ArrowRight on slider 2, current value: 92 on xpath=//input[@class='sp__range'] >> nth=1
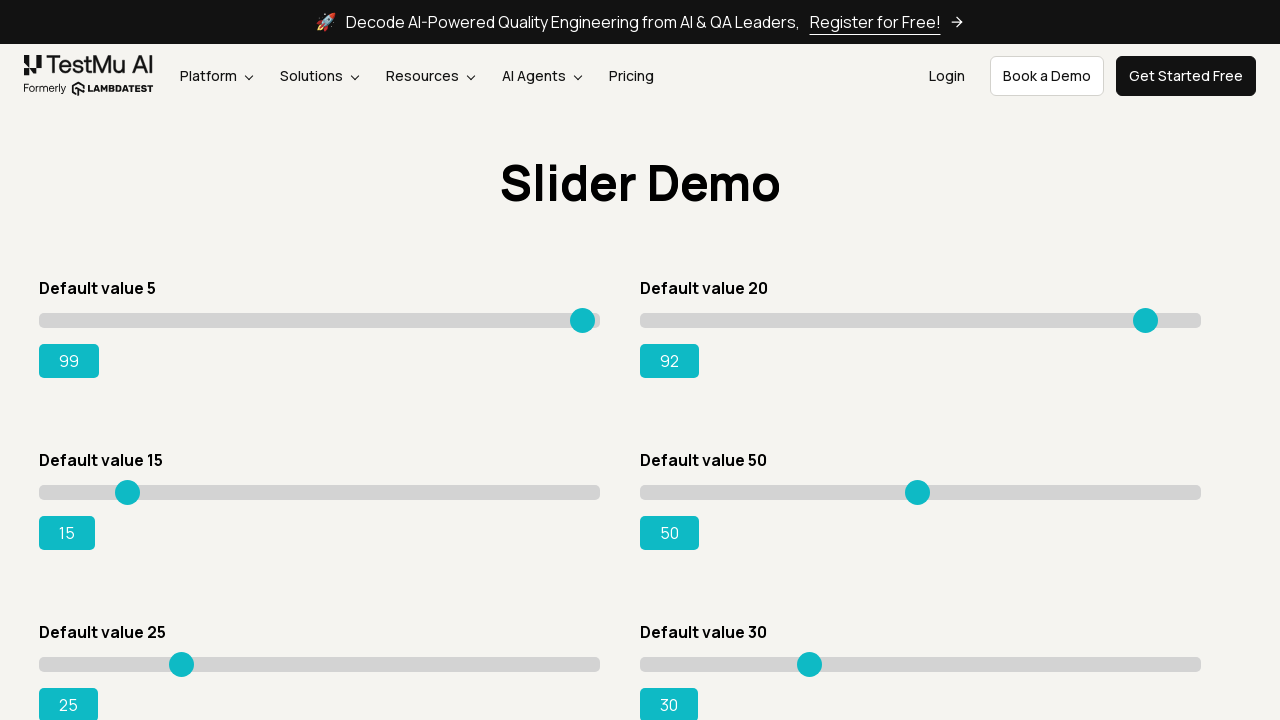

Pressed ArrowRight on slider 2, current value: 93 on xpath=//input[@class='sp__range'] >> nth=1
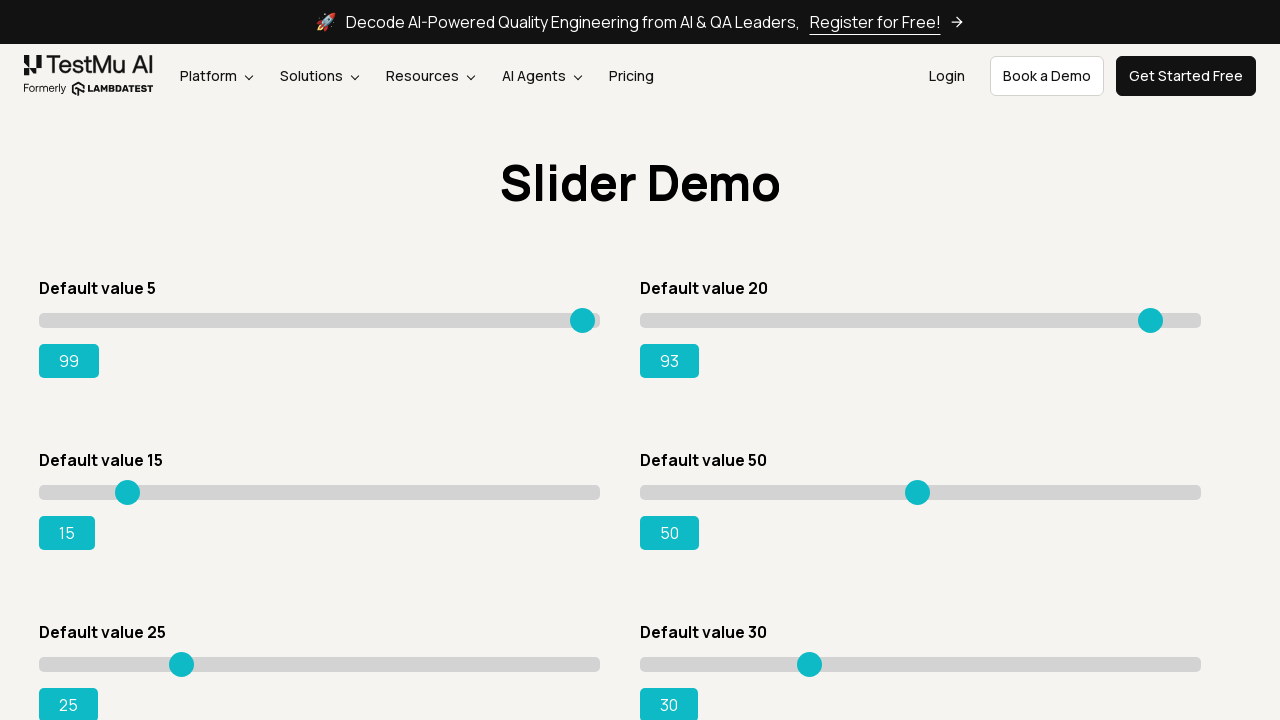

Pressed ArrowRight on slider 2, current value: 94 on xpath=//input[@class='sp__range'] >> nth=1
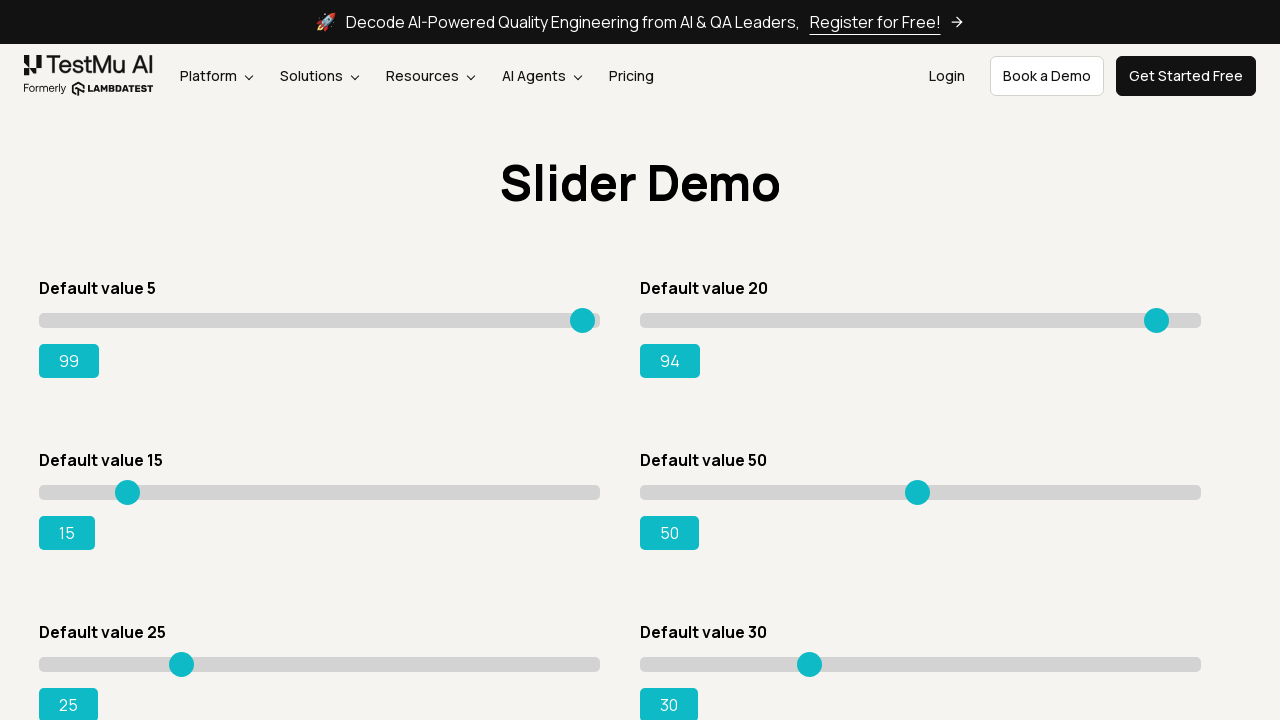

Pressed ArrowRight on slider 2, current value: 95 on xpath=//input[@class='sp__range'] >> nth=1
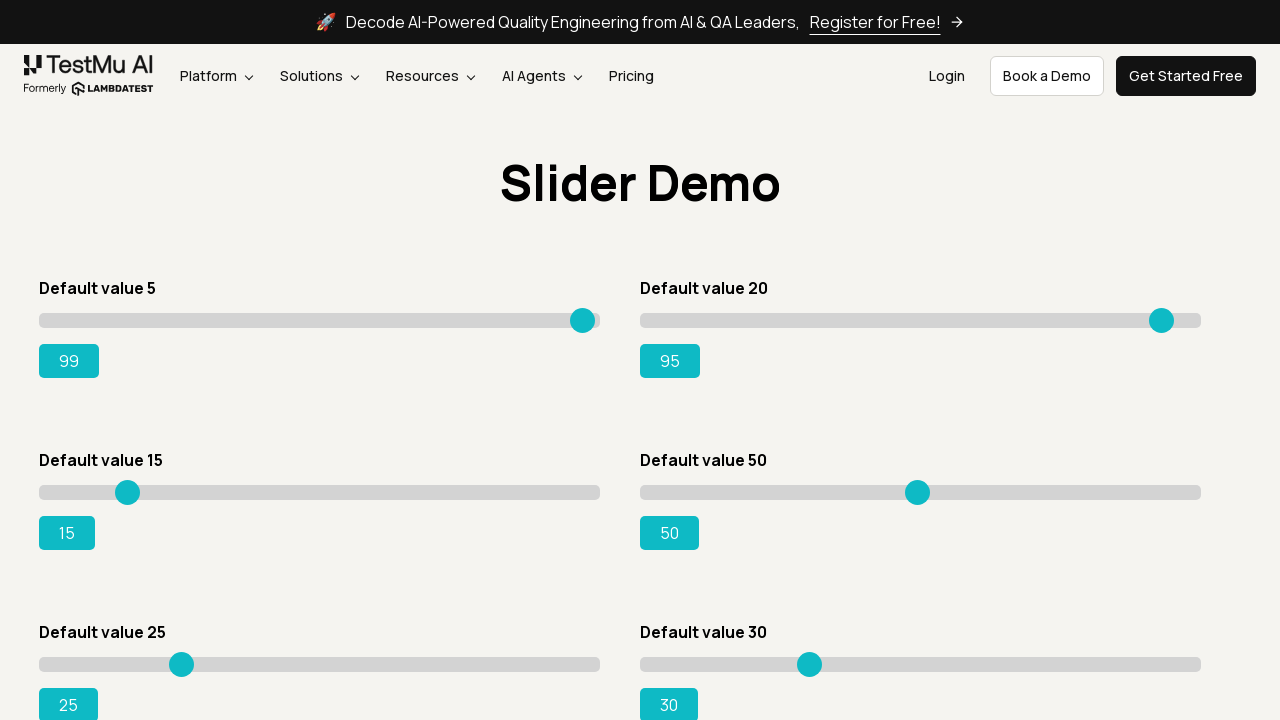

Pressed ArrowRight on slider 2, current value: 96 on xpath=//input[@class='sp__range'] >> nth=1
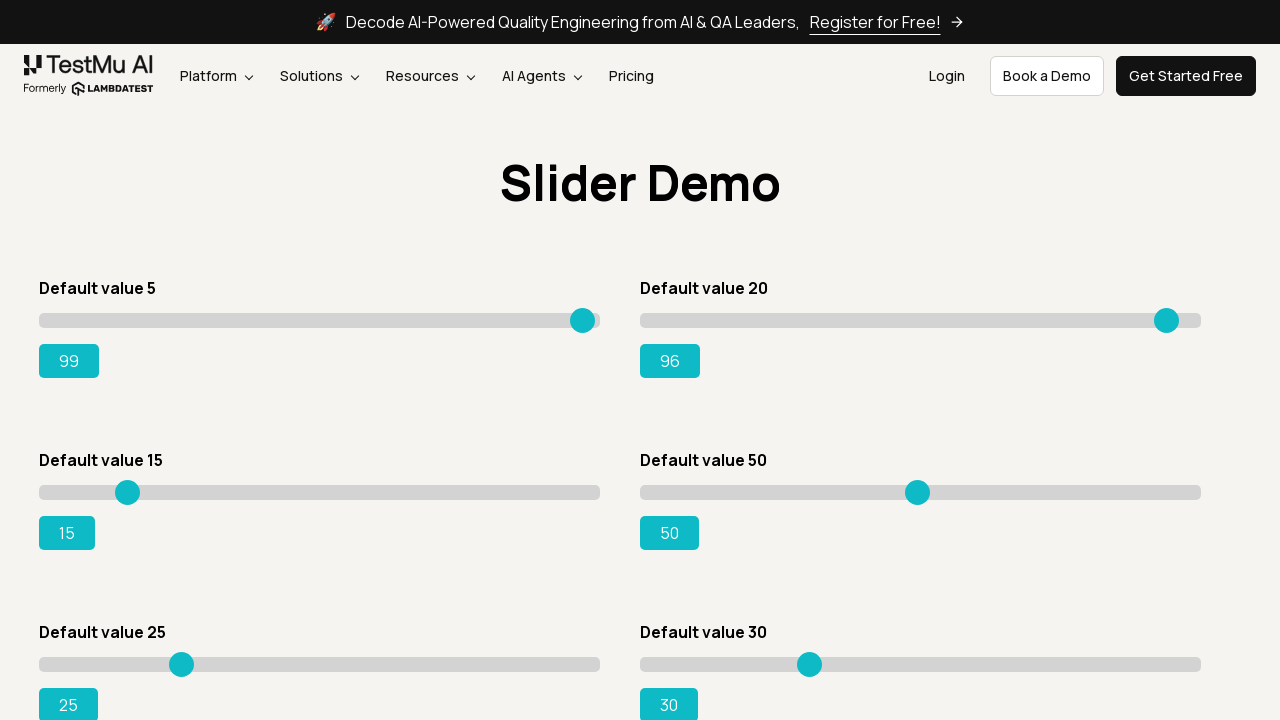

Pressed ArrowRight on slider 2, current value: 97 on xpath=//input[@class='sp__range'] >> nth=1
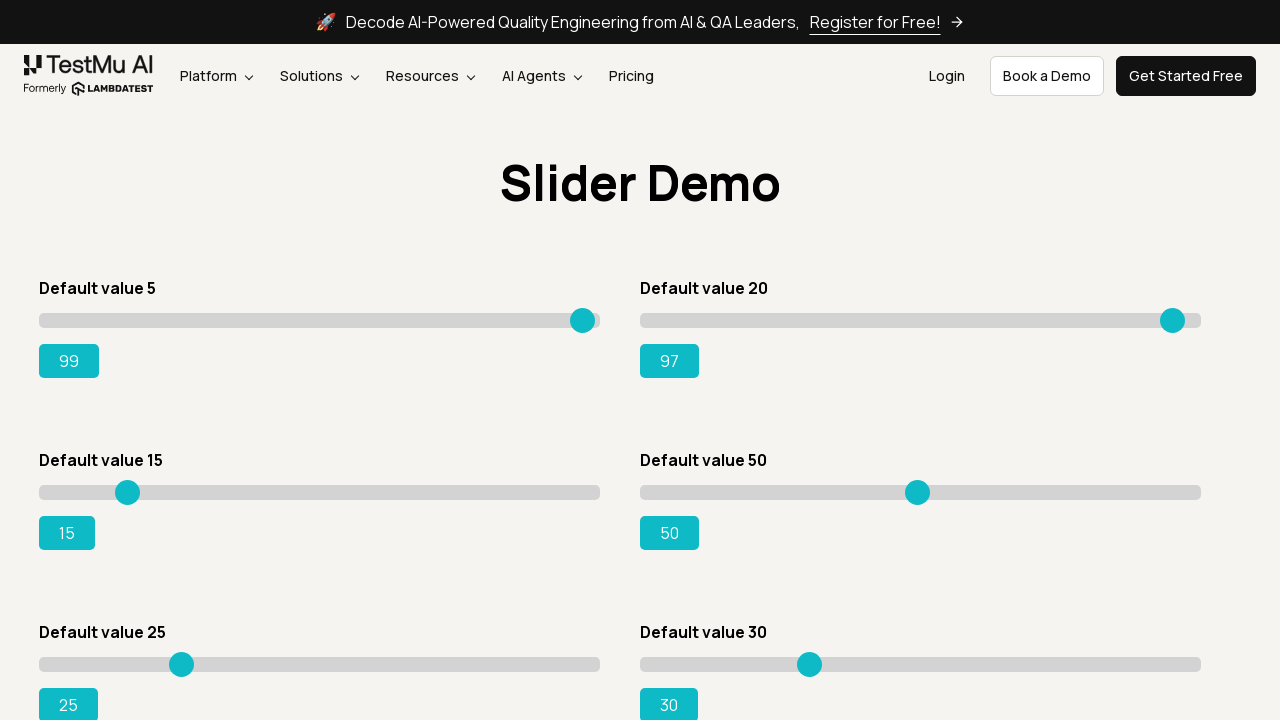

Pressed ArrowRight on slider 2, current value: 98 on xpath=//input[@class='sp__range'] >> nth=1
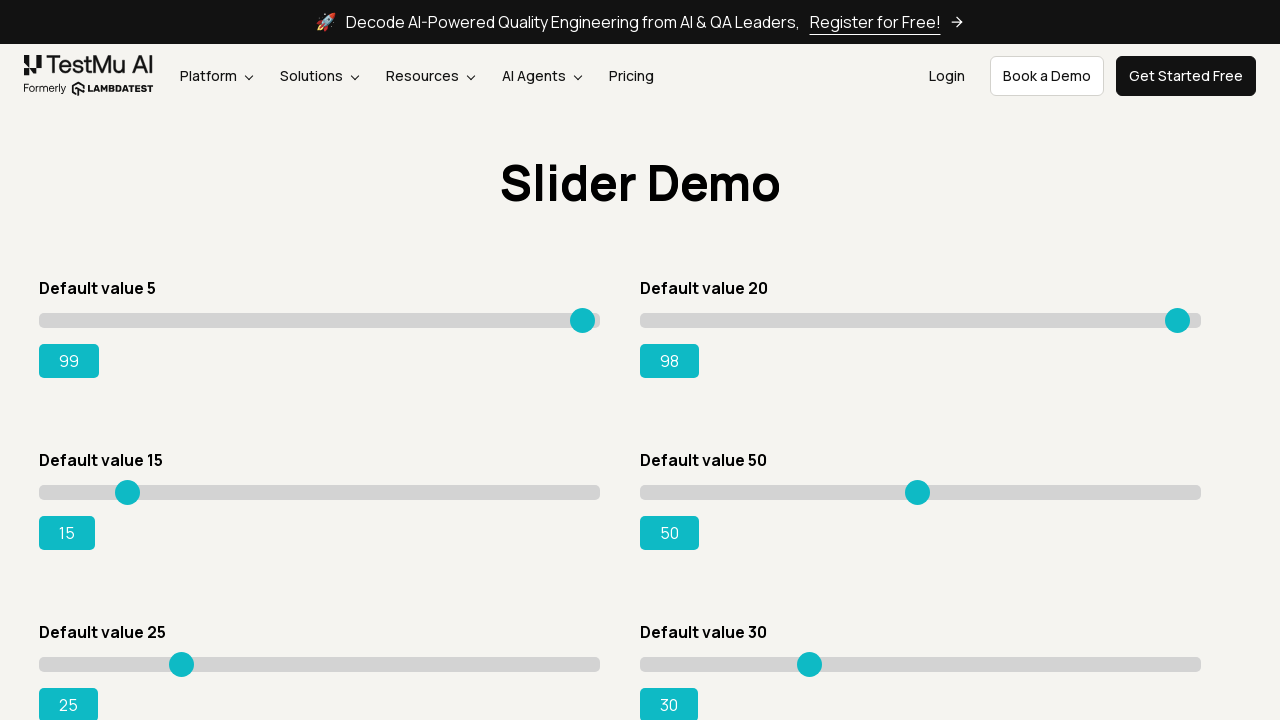

Pressed ArrowRight on slider 2, current value: 99 on xpath=//input[@class='sp__range'] >> nth=1
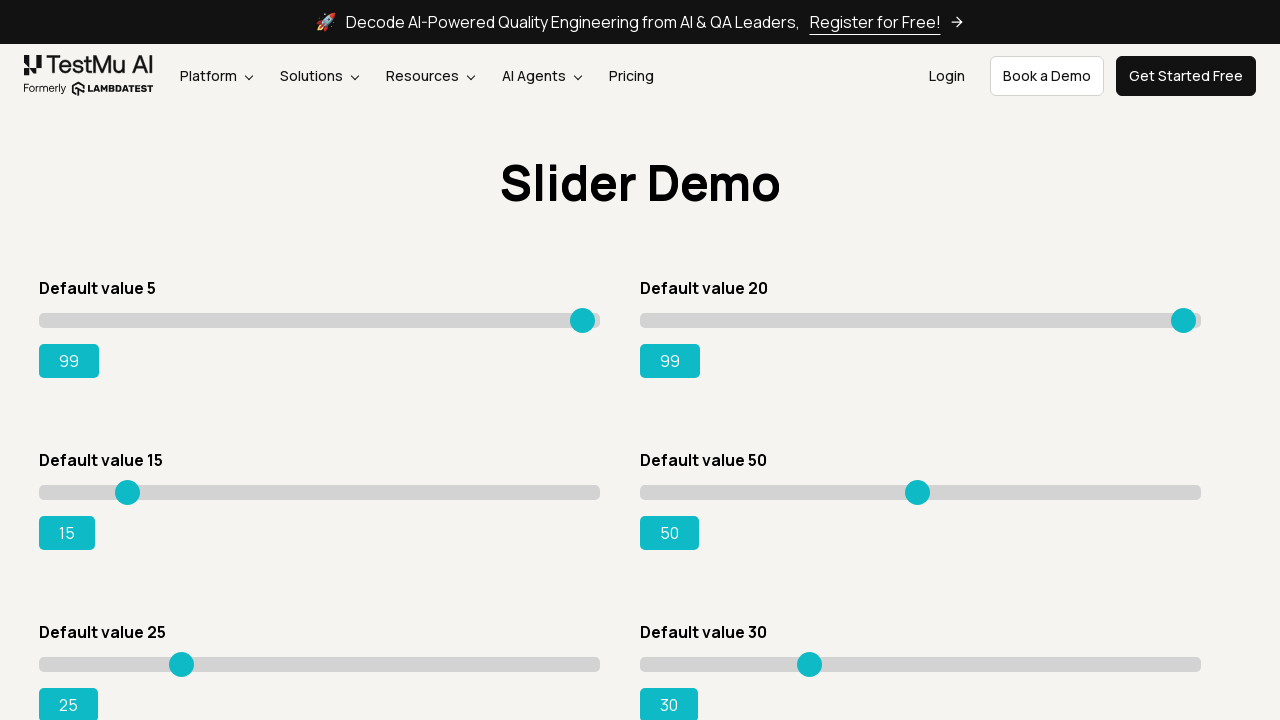

Selected slider 3 of 8
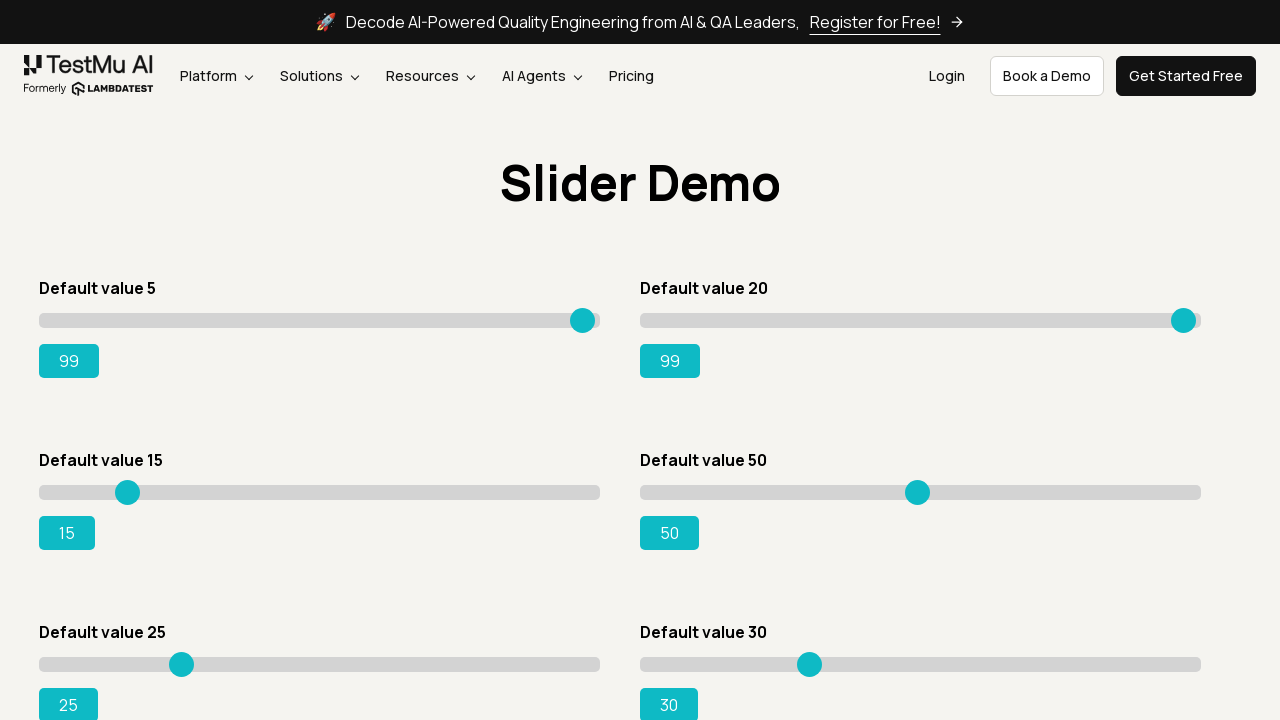

Selected output element for slider 3
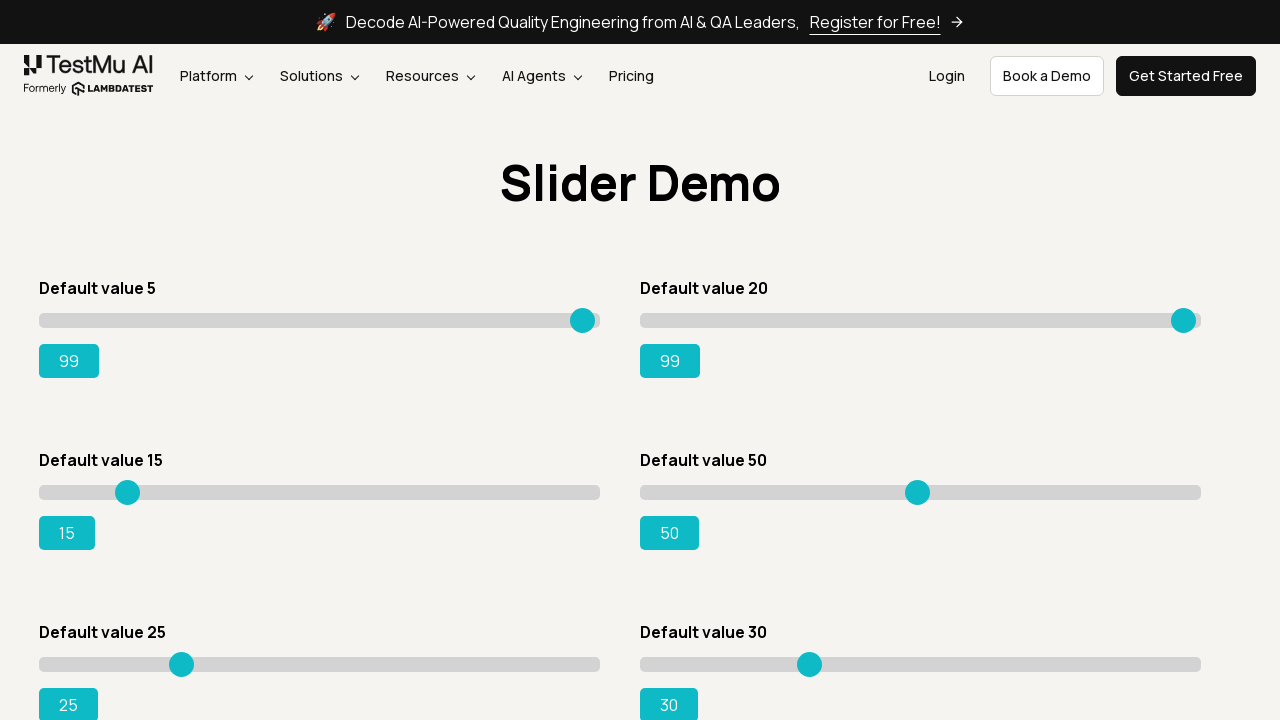

Pressed ArrowRight on slider 3, current value: 16 on xpath=//input[@class='sp__range'] >> nth=2
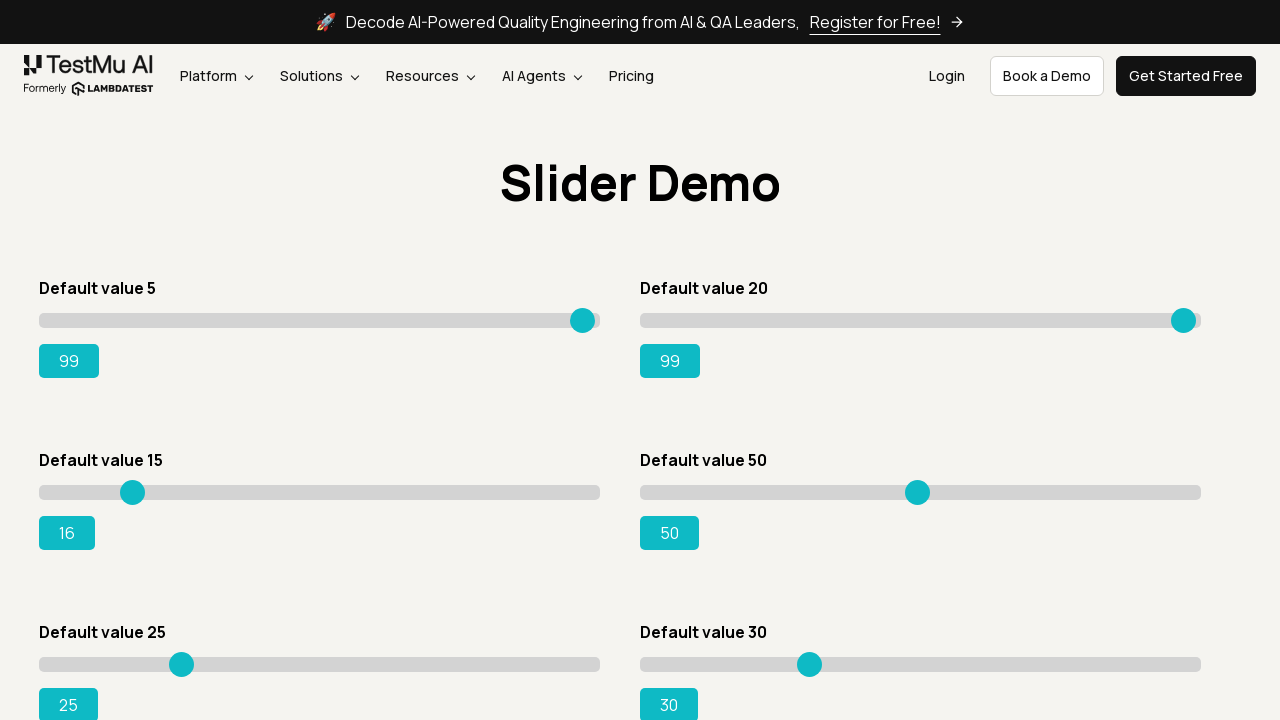

Pressed ArrowRight on slider 3, current value: 17 on xpath=//input[@class='sp__range'] >> nth=2
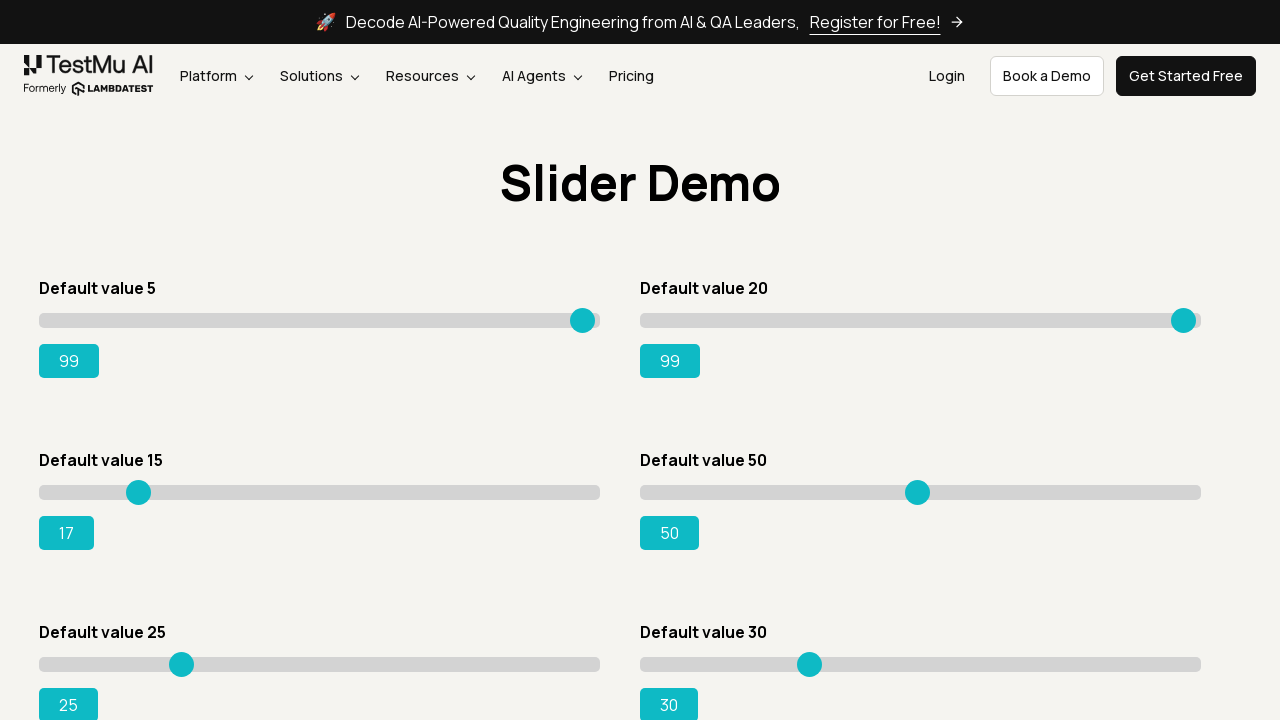

Pressed ArrowRight on slider 3, current value: 18 on xpath=//input[@class='sp__range'] >> nth=2
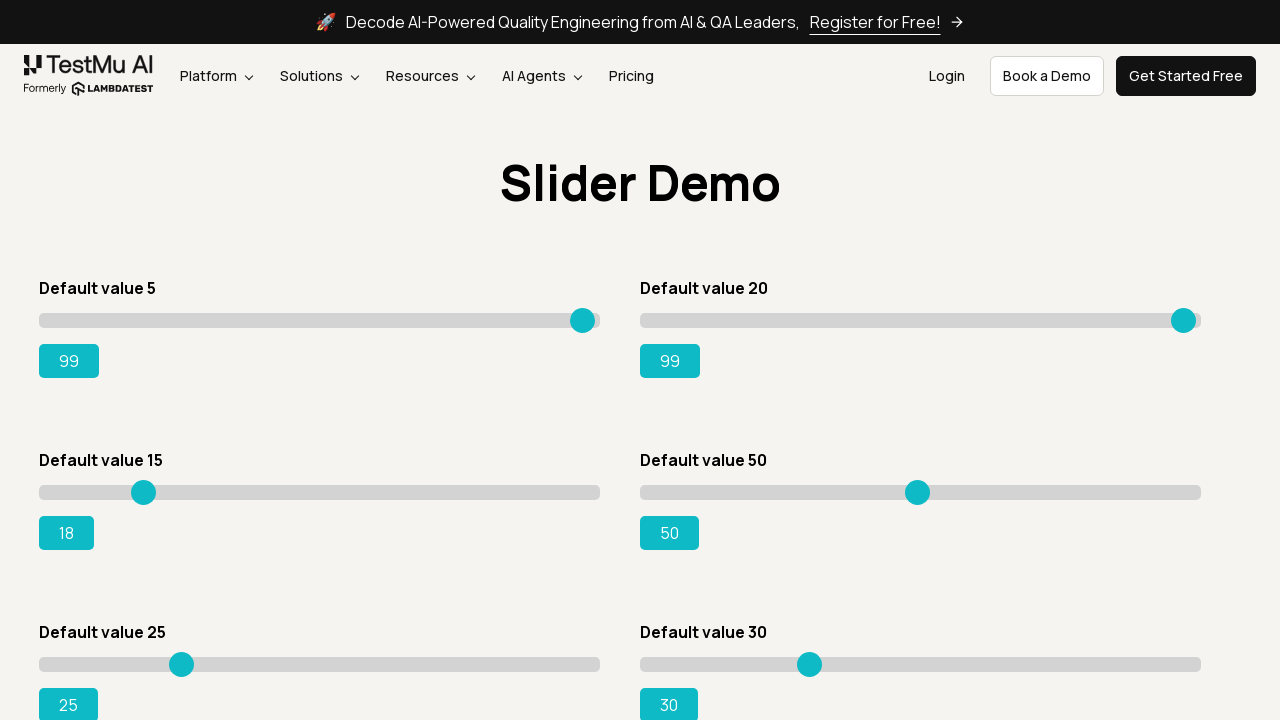

Pressed ArrowRight on slider 3, current value: 19 on xpath=//input[@class='sp__range'] >> nth=2
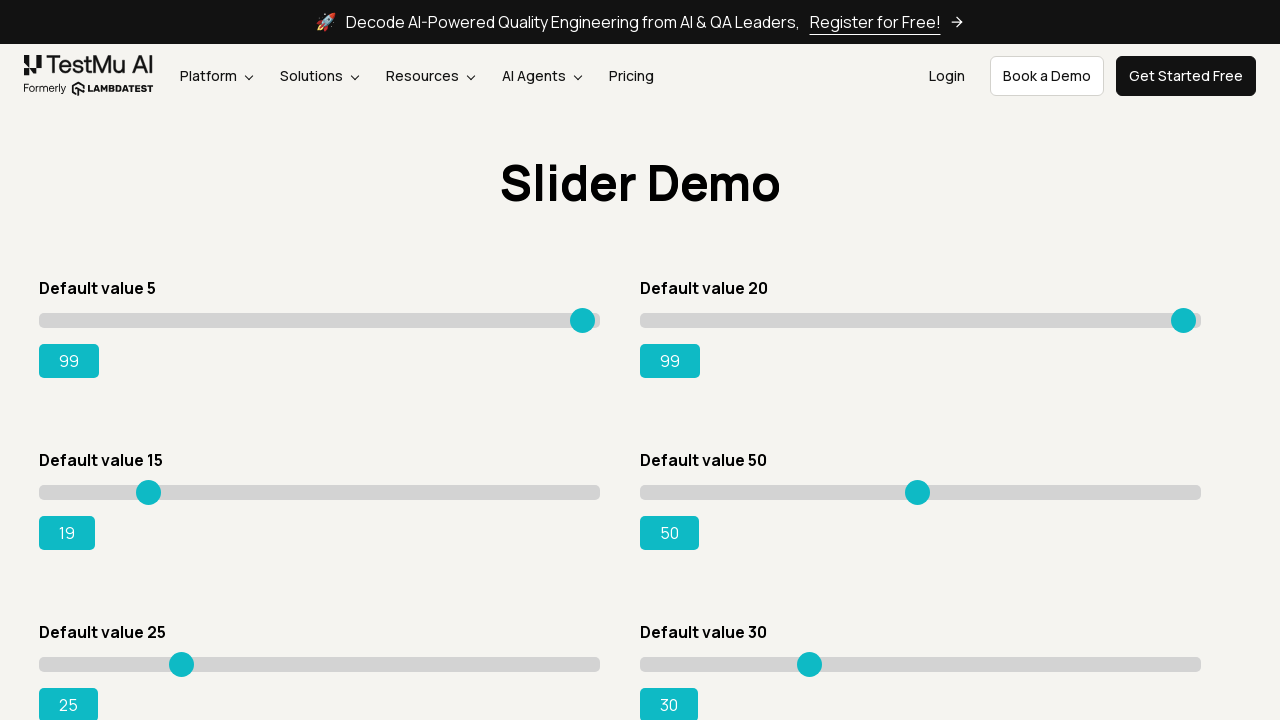

Pressed ArrowRight on slider 3, current value: 20 on xpath=//input[@class='sp__range'] >> nth=2
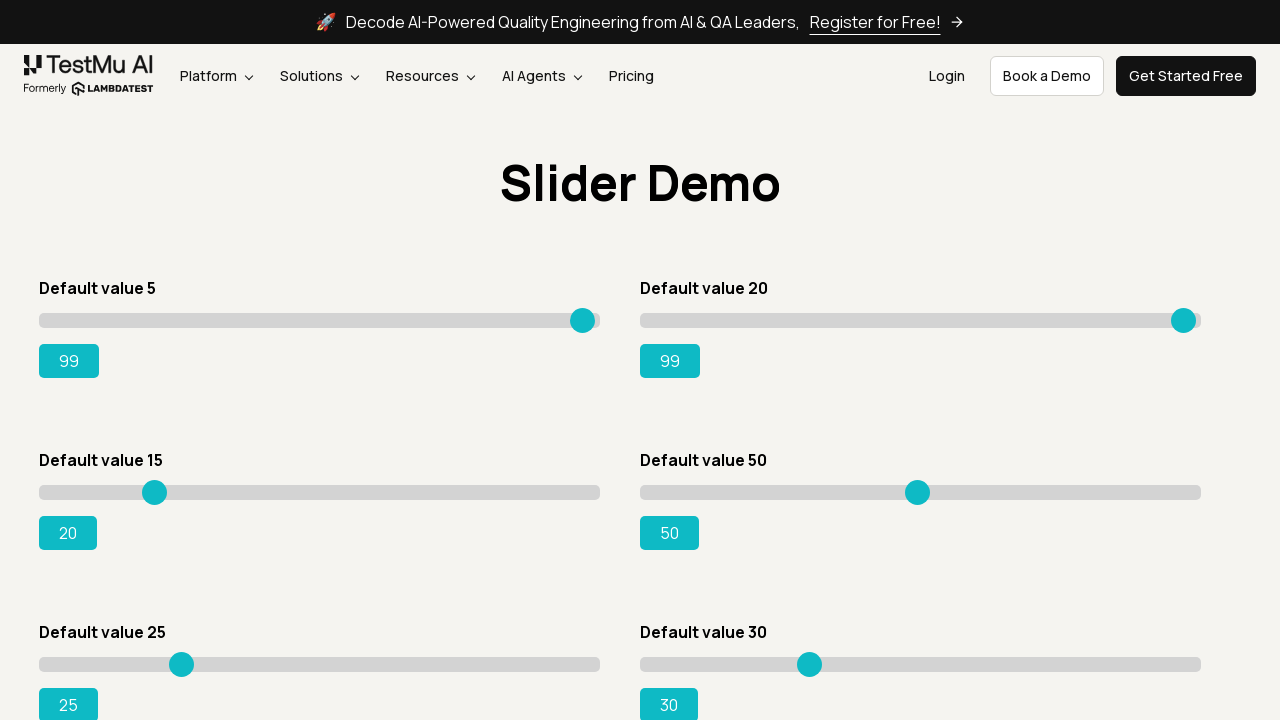

Pressed ArrowRight on slider 3, current value: 21 on xpath=//input[@class='sp__range'] >> nth=2
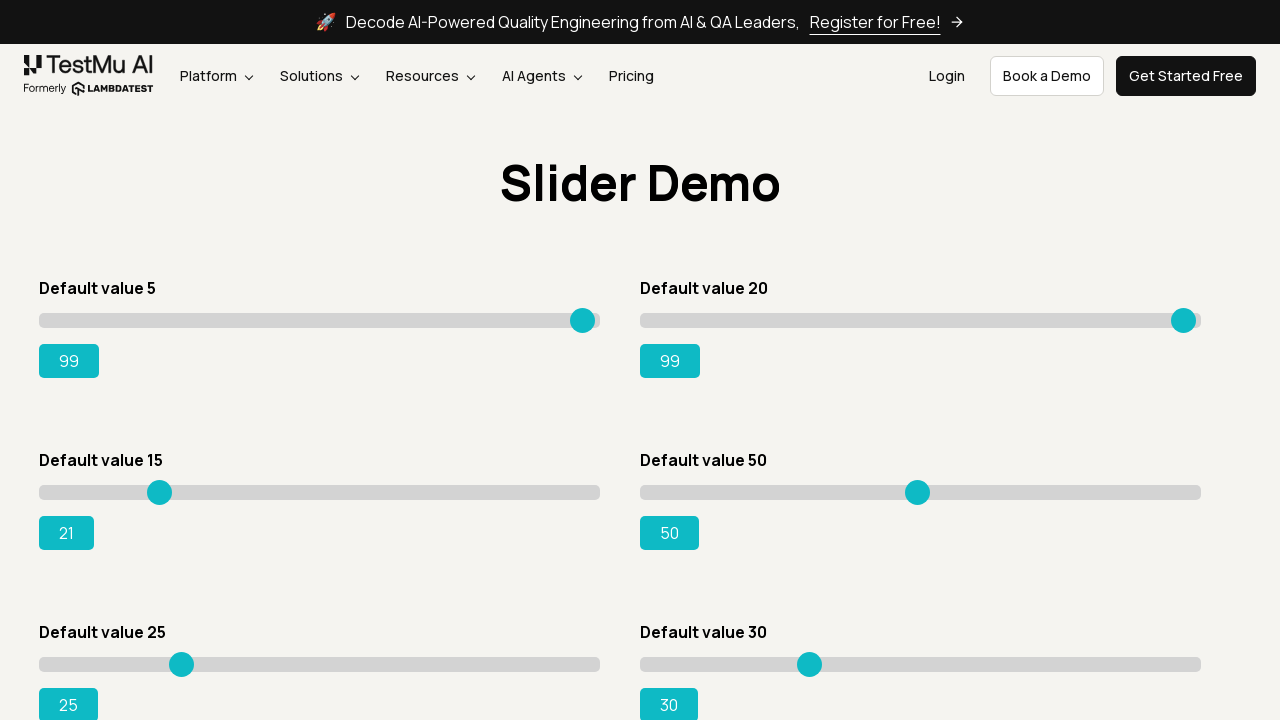

Pressed ArrowRight on slider 3, current value: 22 on xpath=//input[@class='sp__range'] >> nth=2
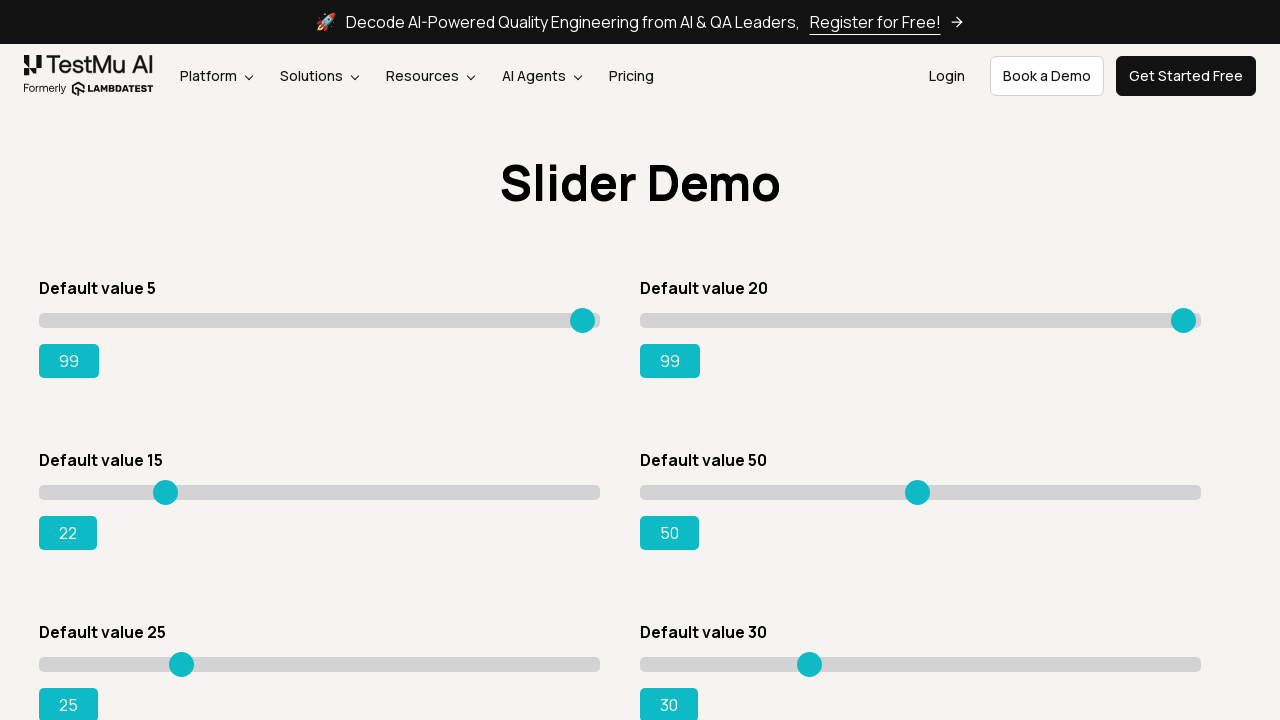

Pressed ArrowRight on slider 3, current value: 23 on xpath=//input[@class='sp__range'] >> nth=2
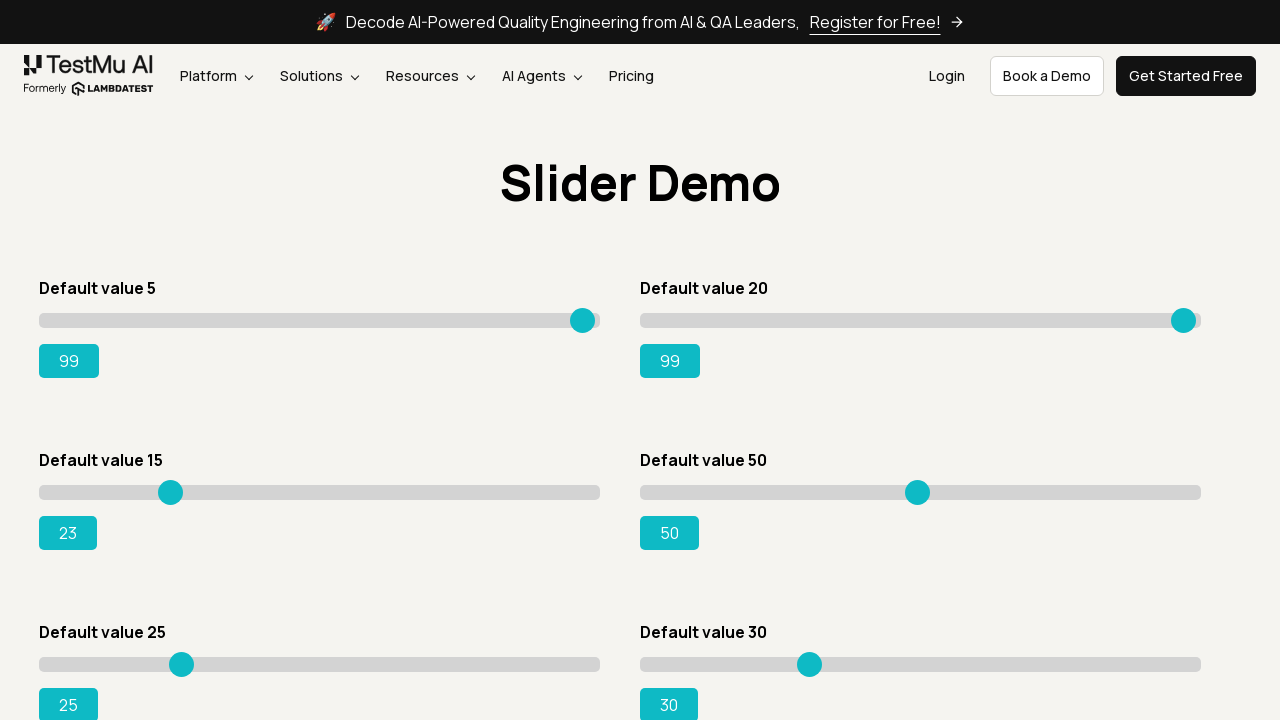

Pressed ArrowRight on slider 3, current value: 24 on xpath=//input[@class='sp__range'] >> nth=2
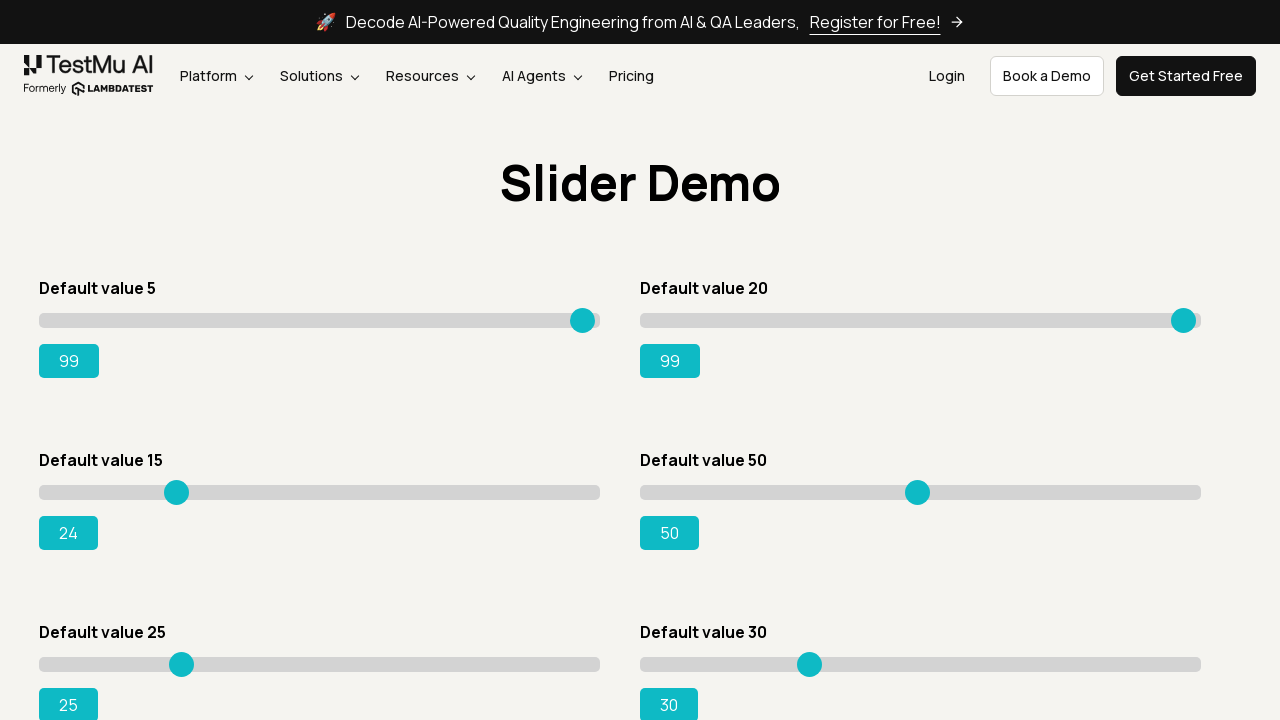

Pressed ArrowRight on slider 3, current value: 25 on xpath=//input[@class='sp__range'] >> nth=2
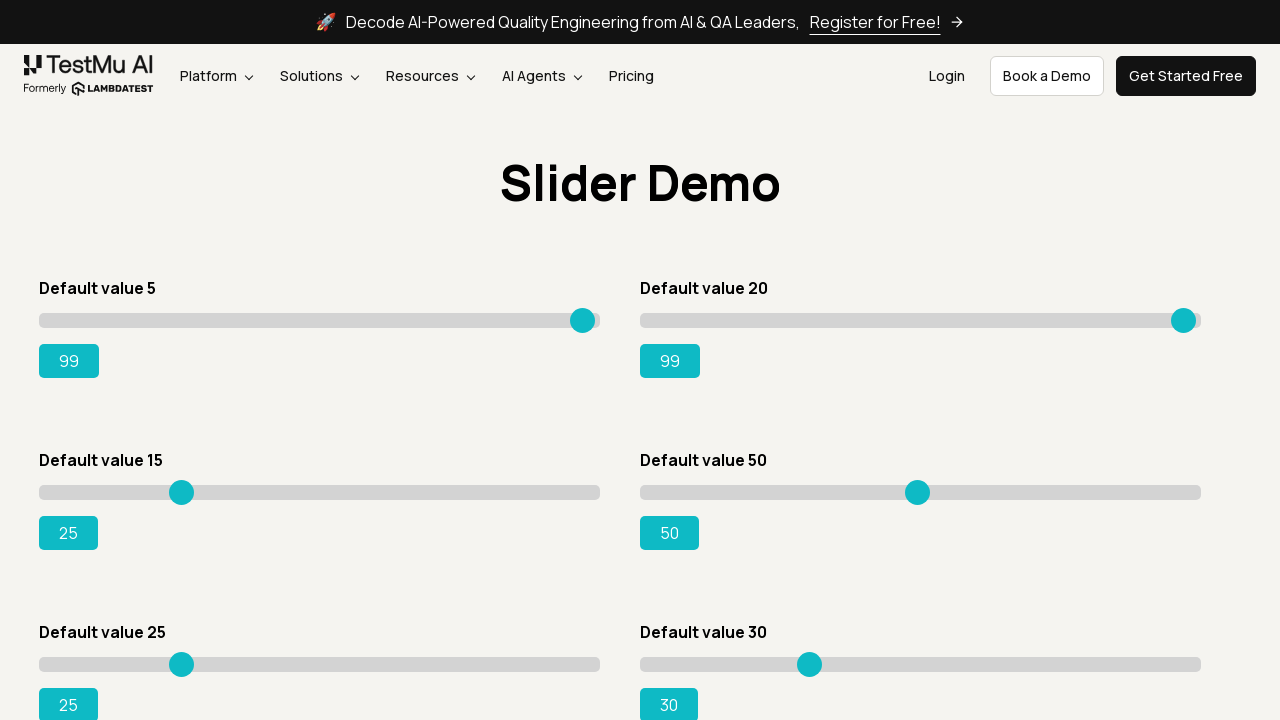

Pressed ArrowRight on slider 3, current value: 26 on xpath=//input[@class='sp__range'] >> nth=2
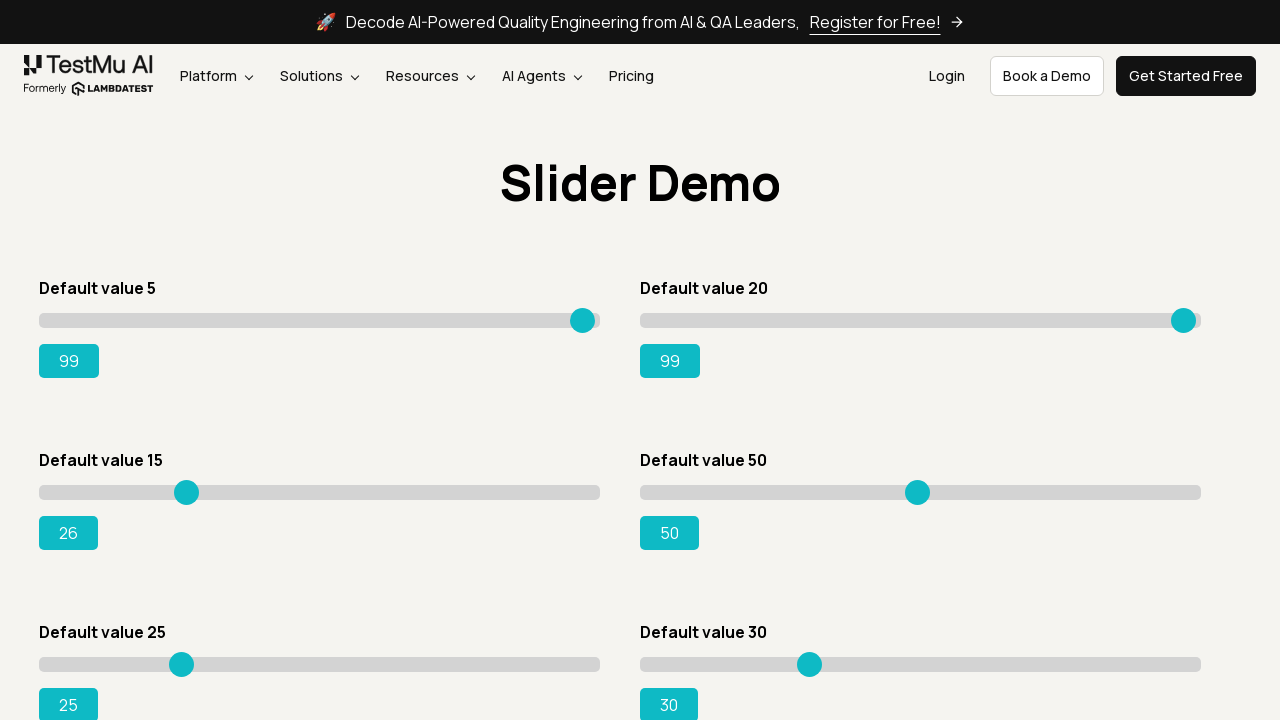

Pressed ArrowRight on slider 3, current value: 27 on xpath=//input[@class='sp__range'] >> nth=2
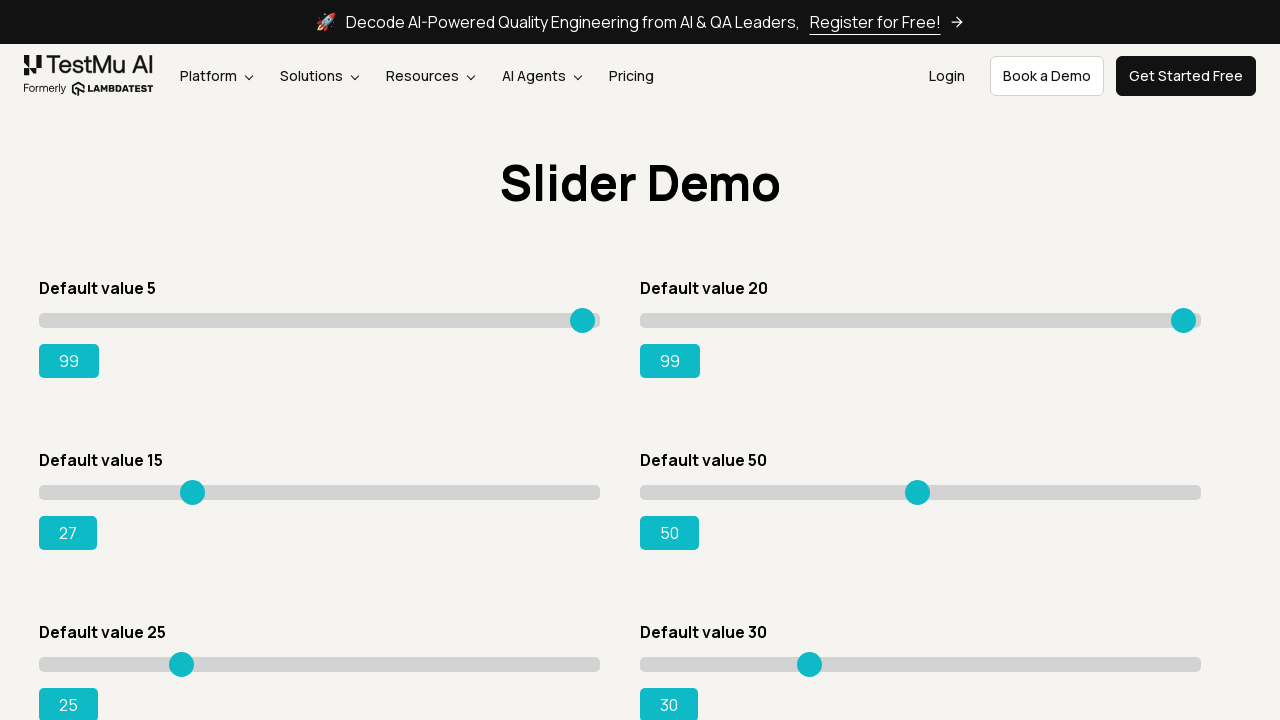

Pressed ArrowRight on slider 3, current value: 28 on xpath=//input[@class='sp__range'] >> nth=2
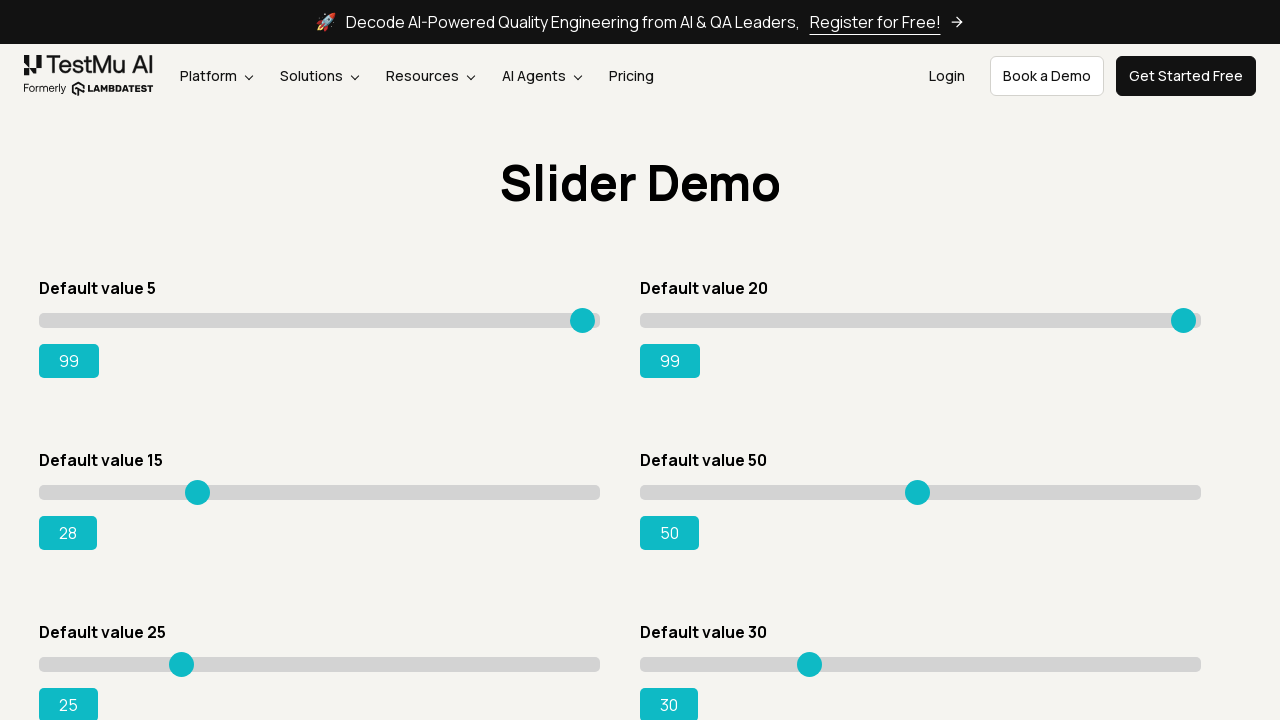

Pressed ArrowRight on slider 3, current value: 29 on xpath=//input[@class='sp__range'] >> nth=2
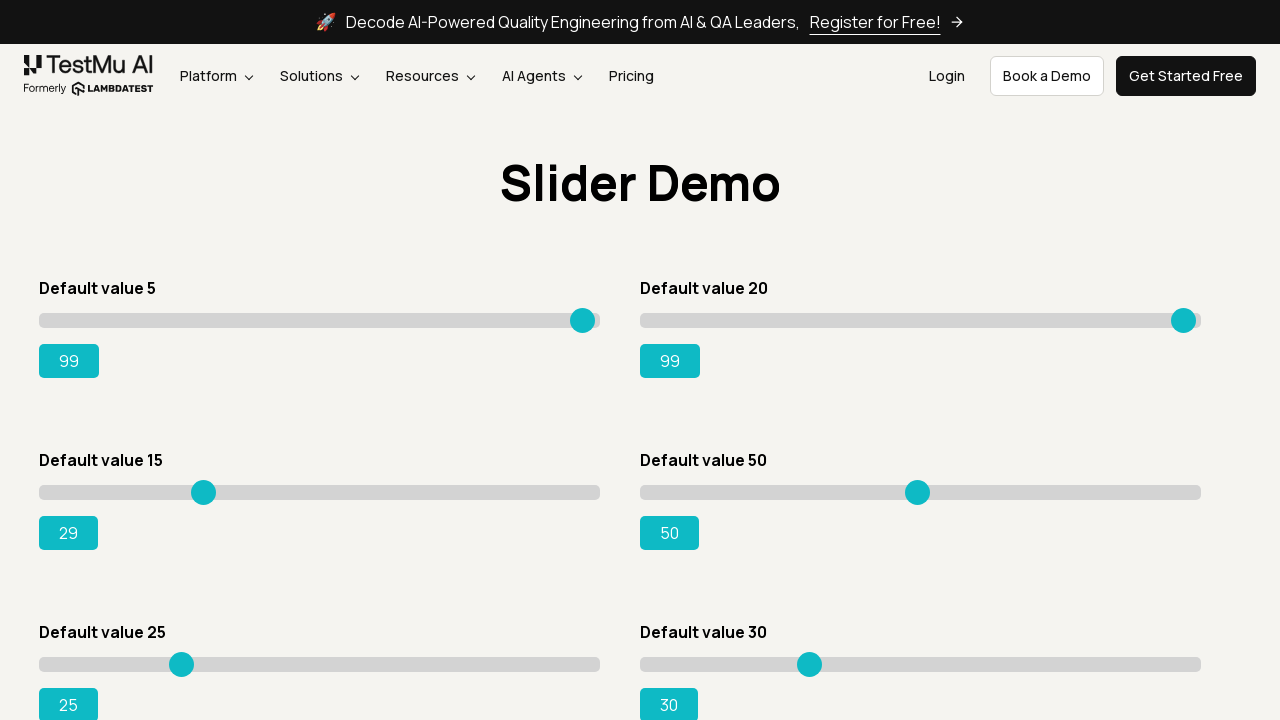

Pressed ArrowRight on slider 3, current value: 30 on xpath=//input[@class='sp__range'] >> nth=2
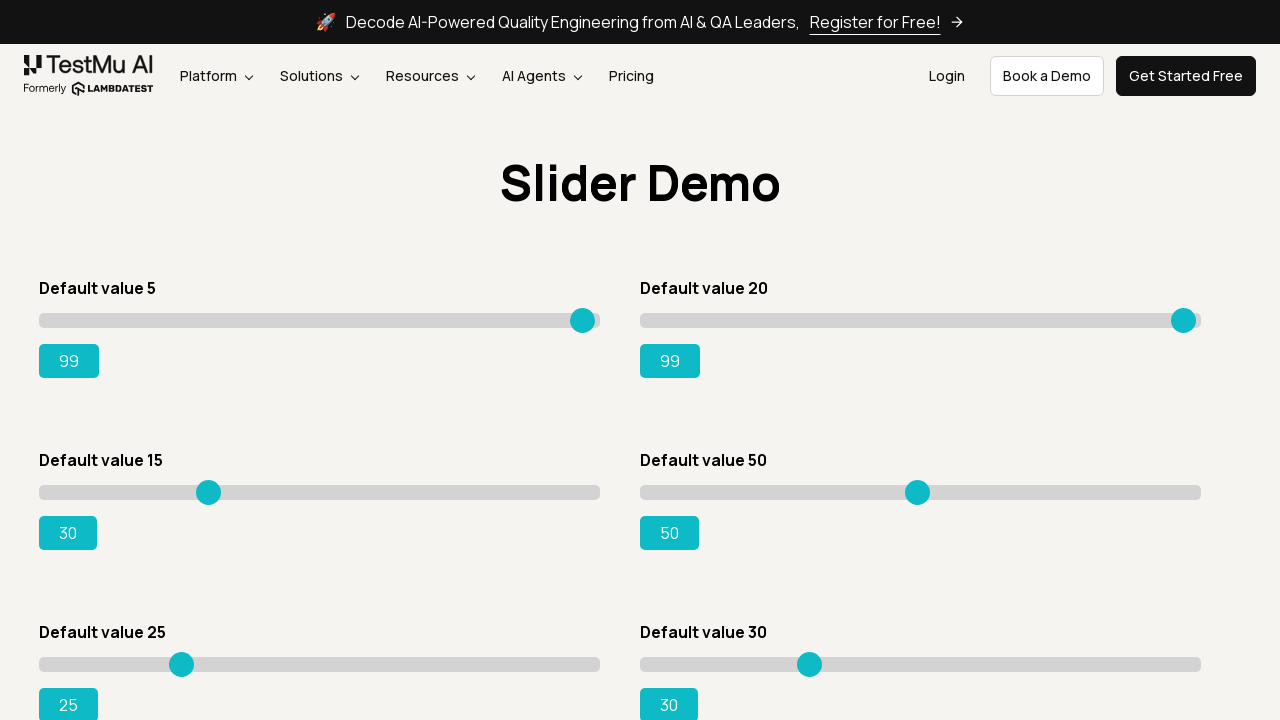

Pressed ArrowRight on slider 3, current value: 31 on xpath=//input[@class='sp__range'] >> nth=2
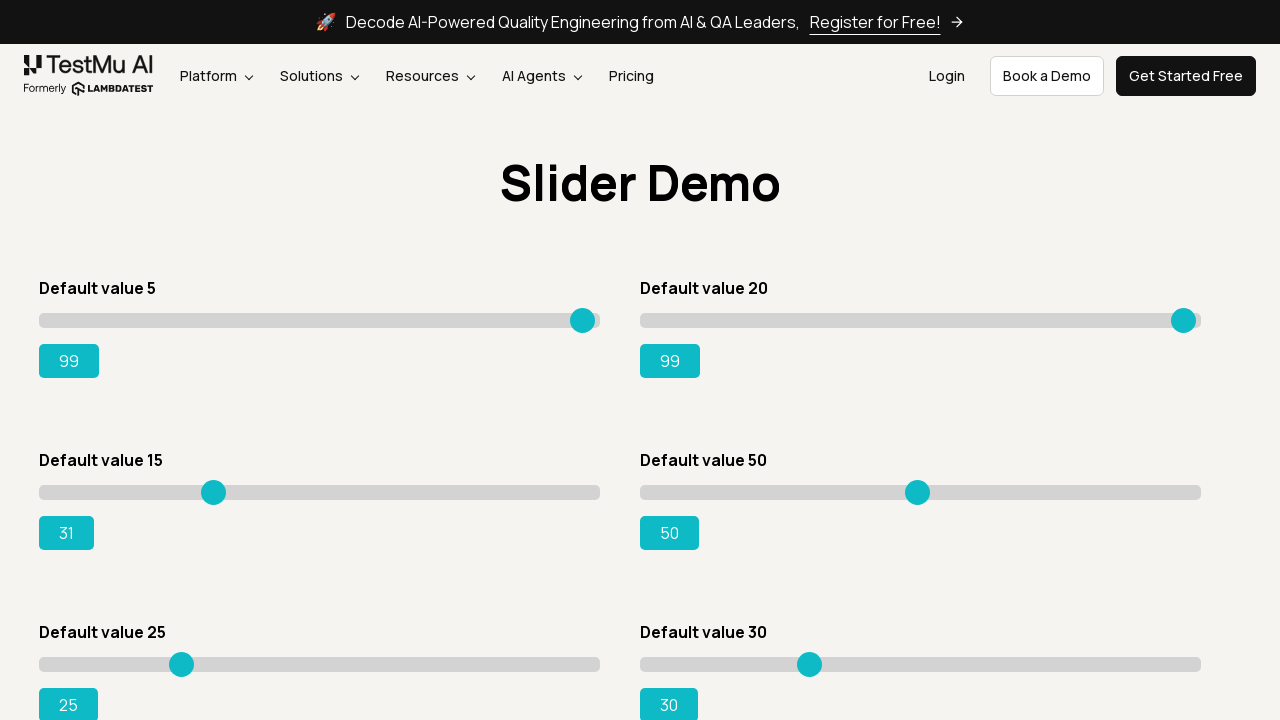

Pressed ArrowRight on slider 3, current value: 32 on xpath=//input[@class='sp__range'] >> nth=2
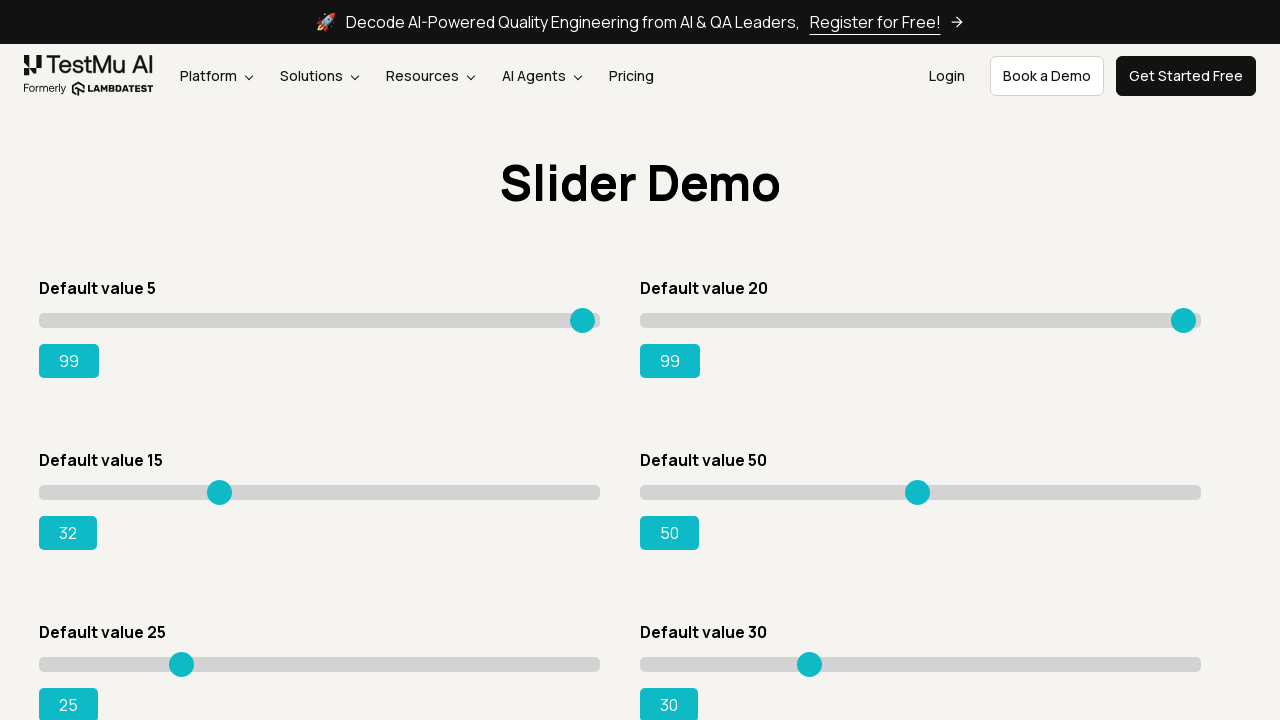

Pressed ArrowRight on slider 3, current value: 33 on xpath=//input[@class='sp__range'] >> nth=2
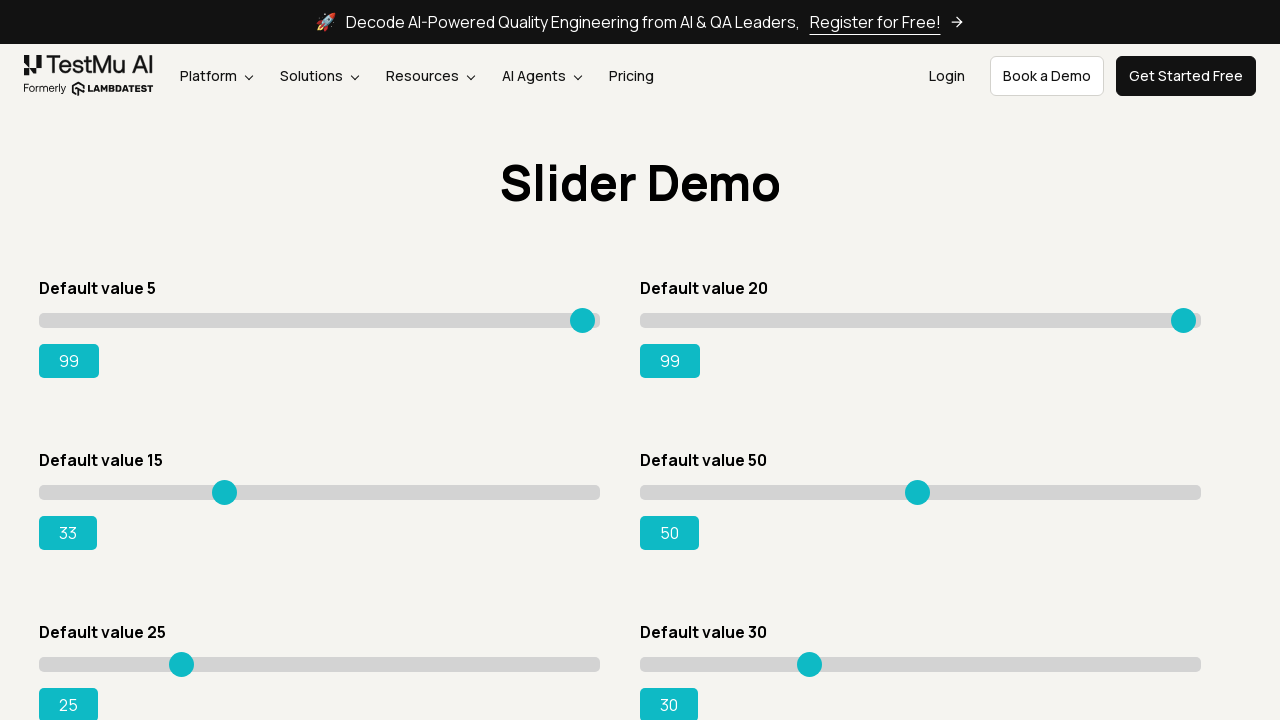

Pressed ArrowRight on slider 3, current value: 34 on xpath=//input[@class='sp__range'] >> nth=2
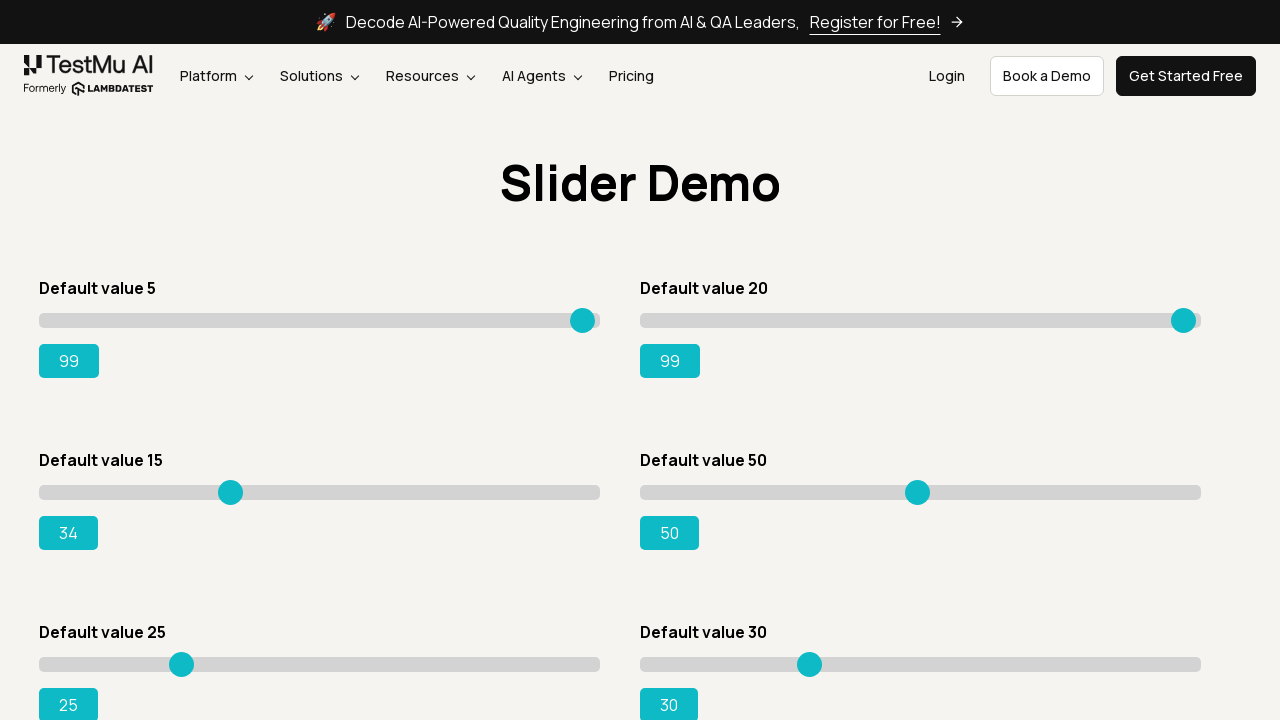

Pressed ArrowRight on slider 3, current value: 35 on xpath=//input[@class='sp__range'] >> nth=2
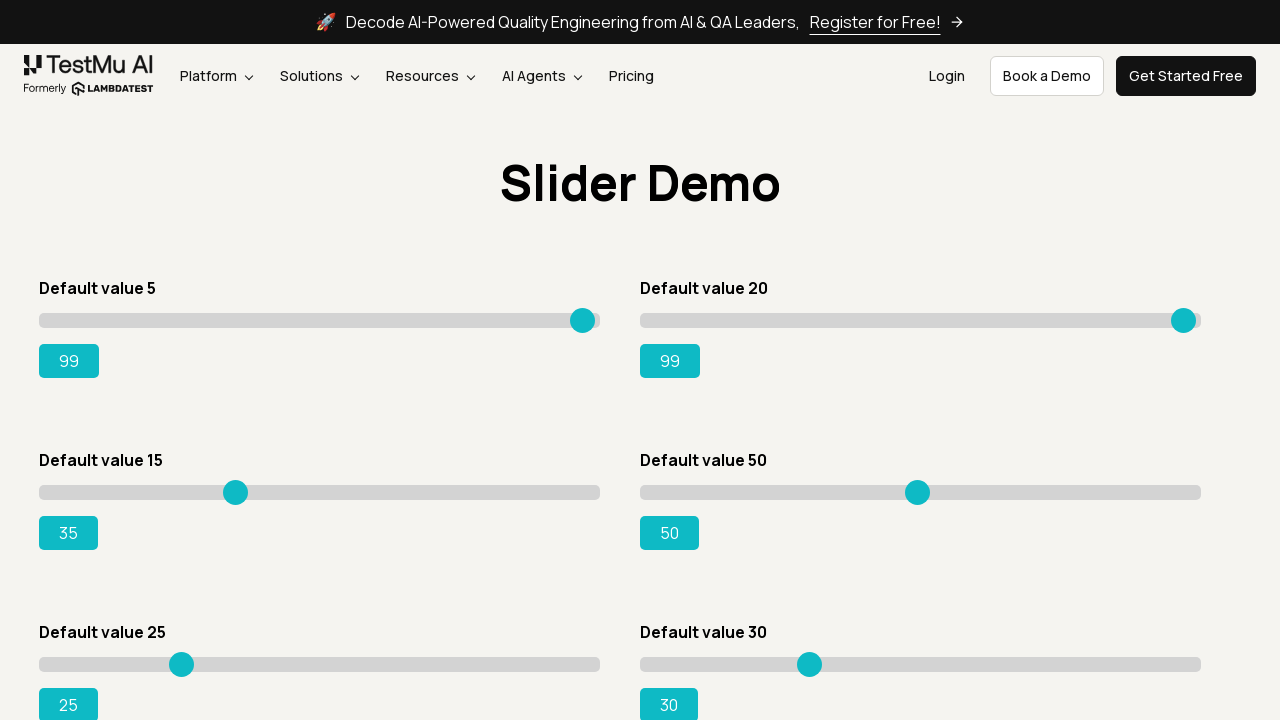

Pressed ArrowRight on slider 3, current value: 36 on xpath=//input[@class='sp__range'] >> nth=2
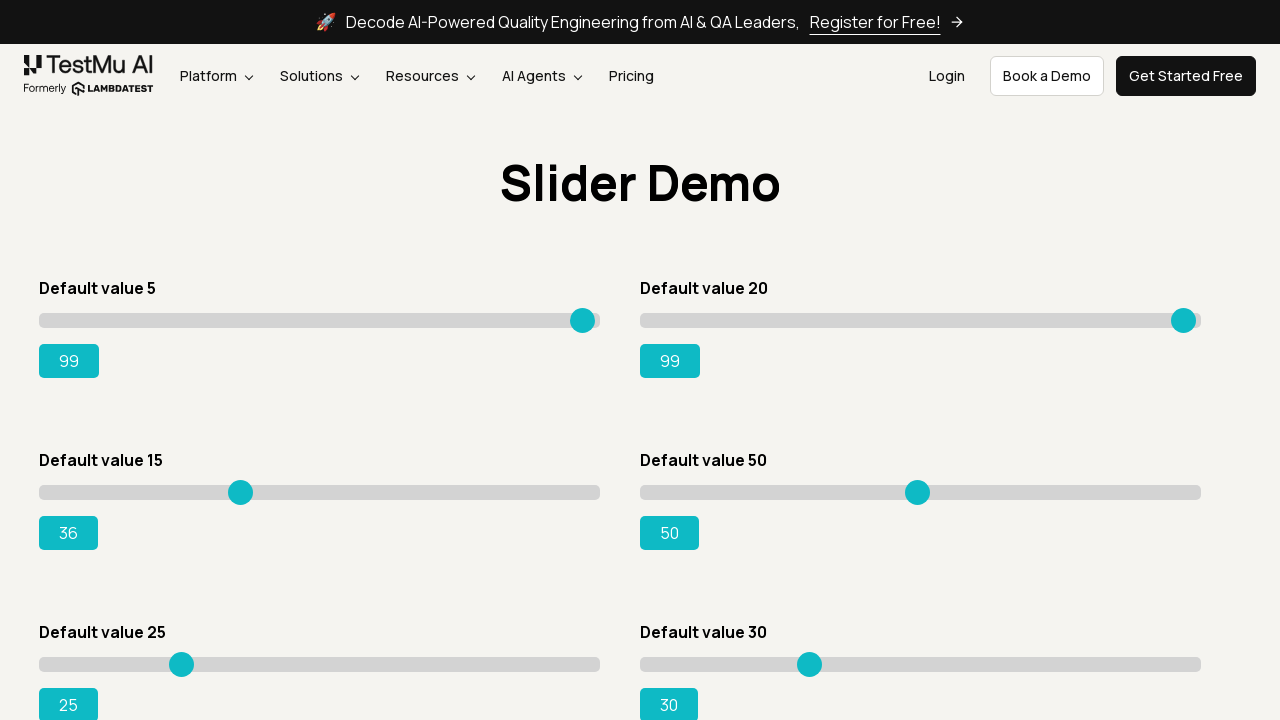

Pressed ArrowRight on slider 3, current value: 37 on xpath=//input[@class='sp__range'] >> nth=2
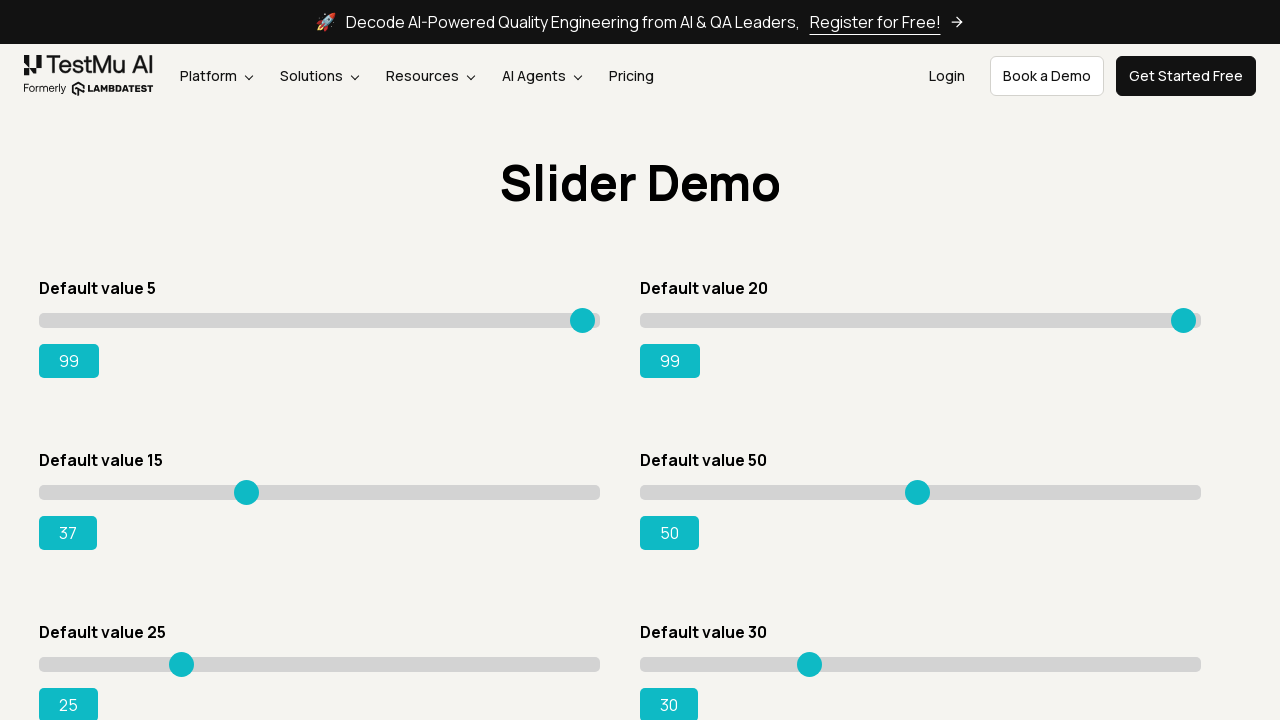

Pressed ArrowRight on slider 3, current value: 38 on xpath=//input[@class='sp__range'] >> nth=2
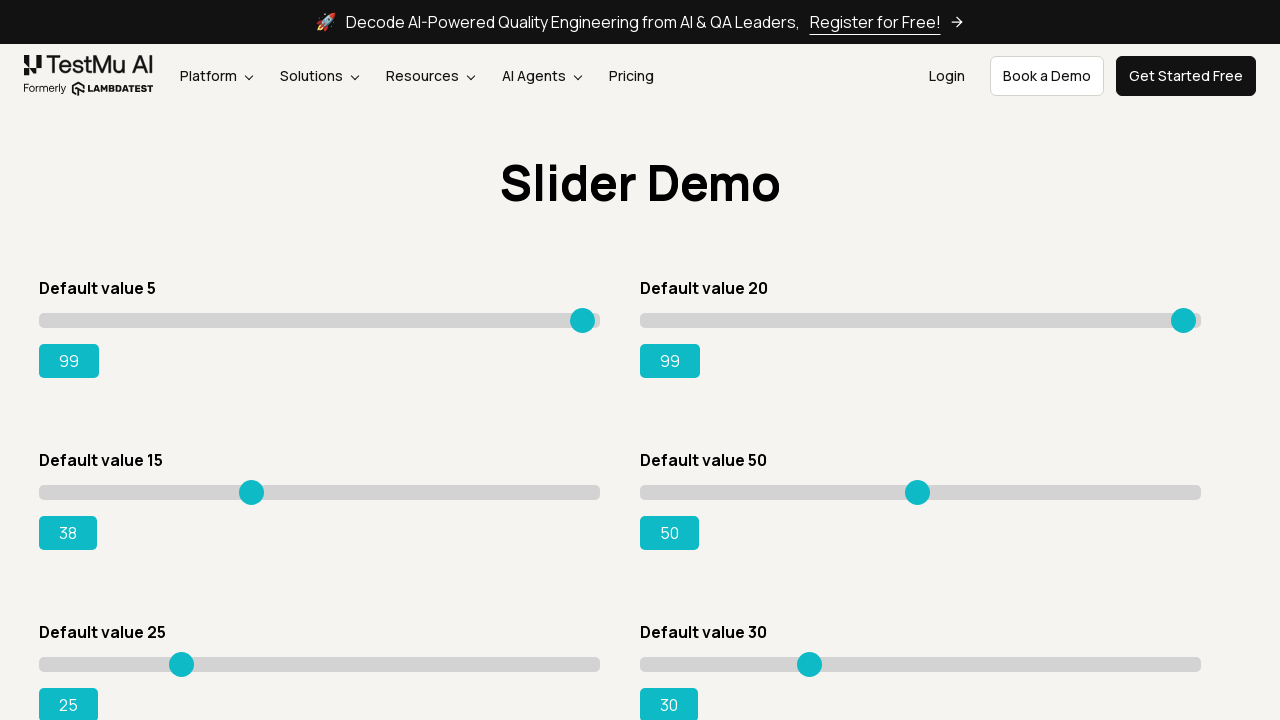

Pressed ArrowRight on slider 3, current value: 39 on xpath=//input[@class='sp__range'] >> nth=2
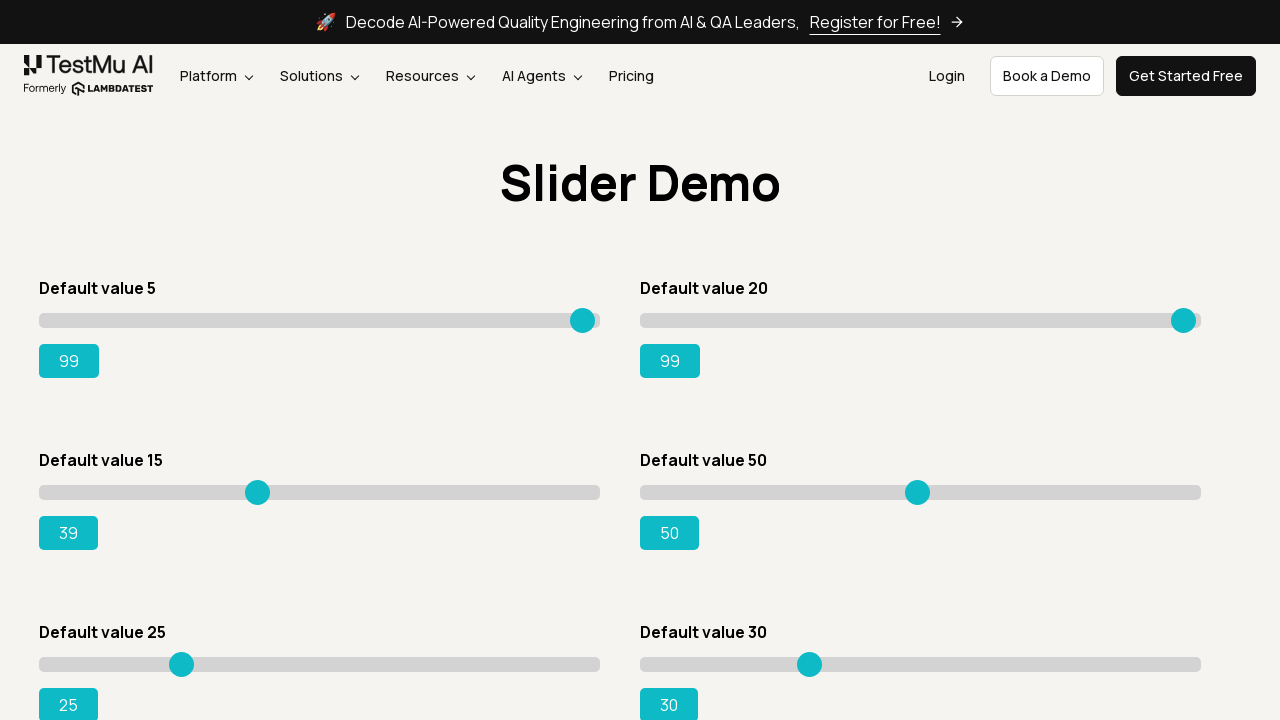

Pressed ArrowRight on slider 3, current value: 40 on xpath=//input[@class='sp__range'] >> nth=2
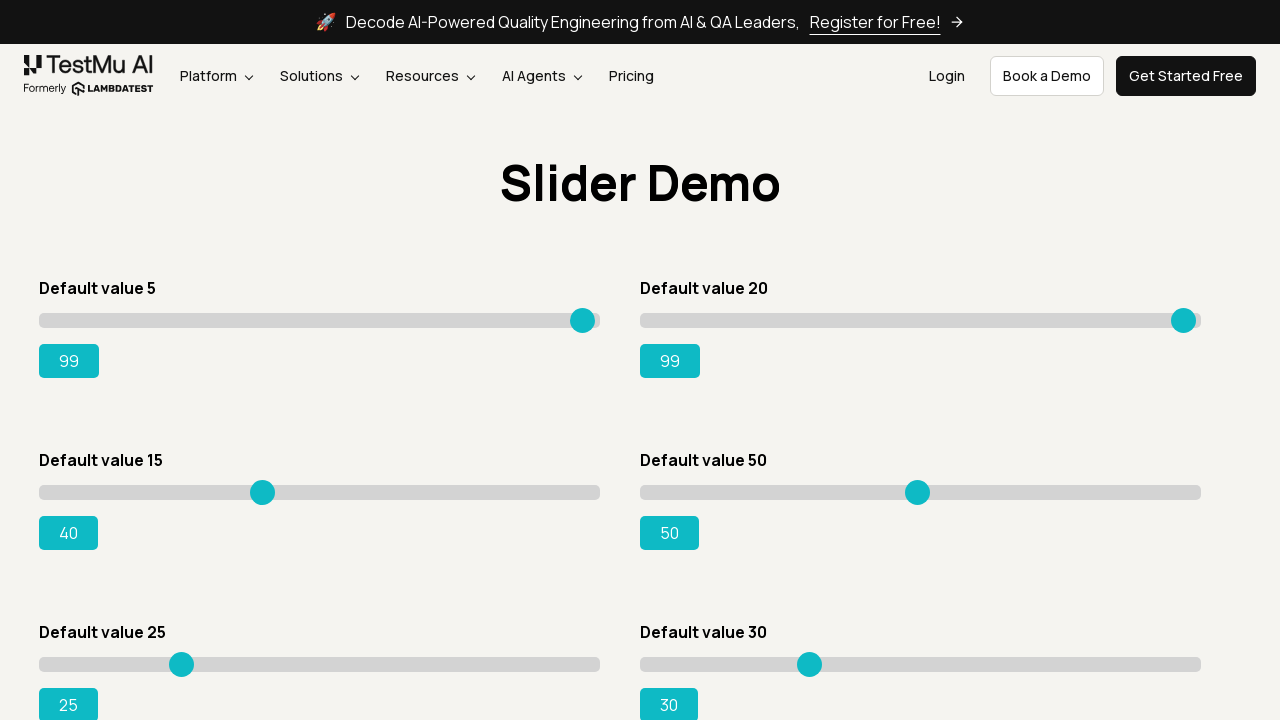

Pressed ArrowRight on slider 3, current value: 41 on xpath=//input[@class='sp__range'] >> nth=2
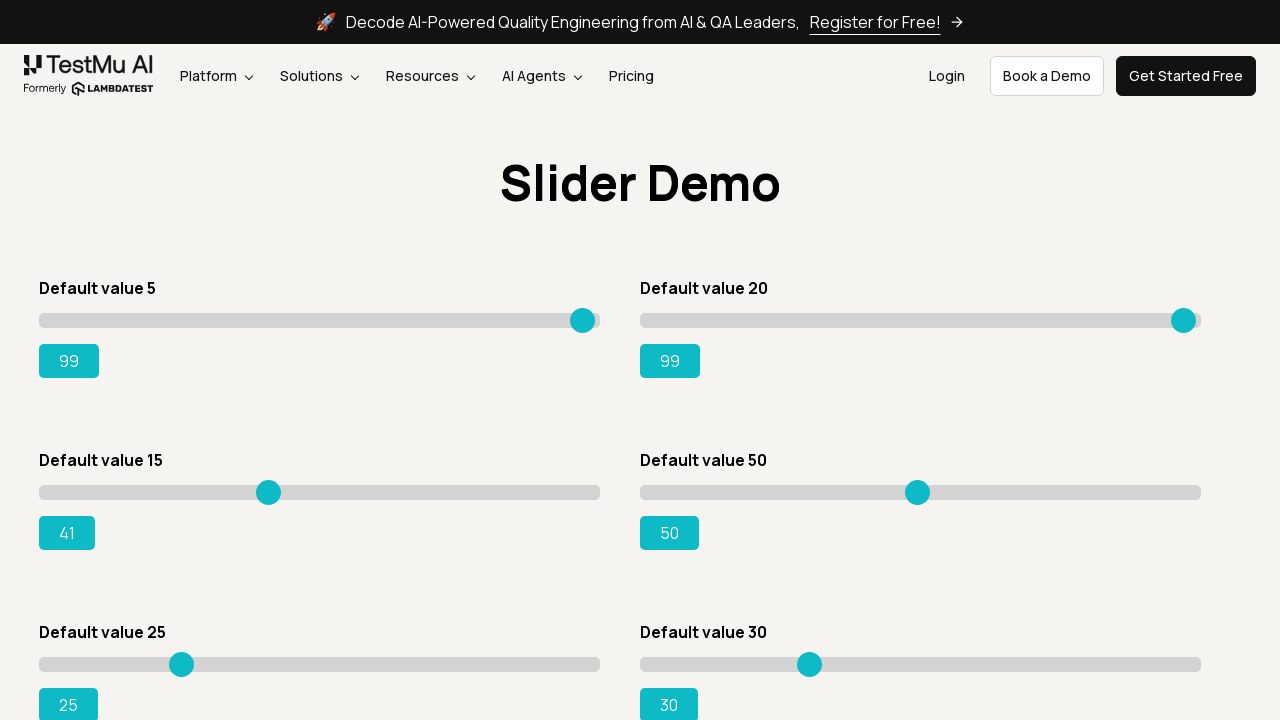

Pressed ArrowRight on slider 3, current value: 42 on xpath=//input[@class='sp__range'] >> nth=2
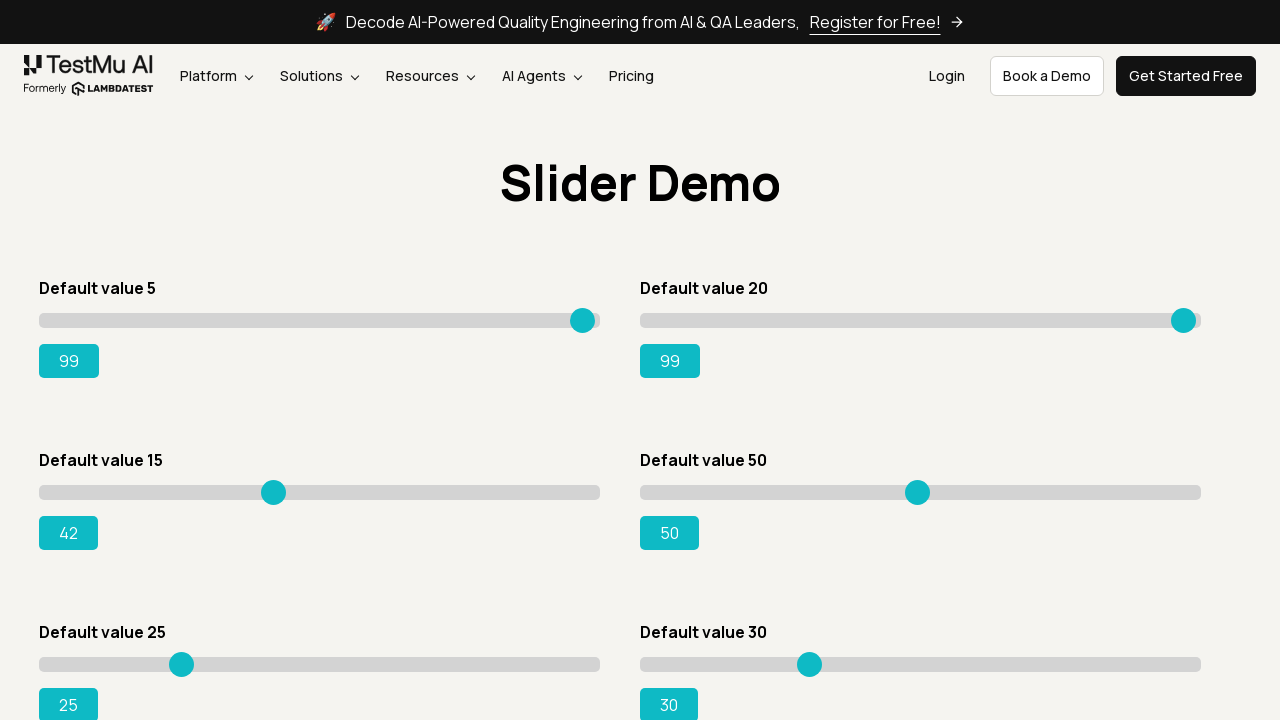

Pressed ArrowRight on slider 3, current value: 43 on xpath=//input[@class='sp__range'] >> nth=2
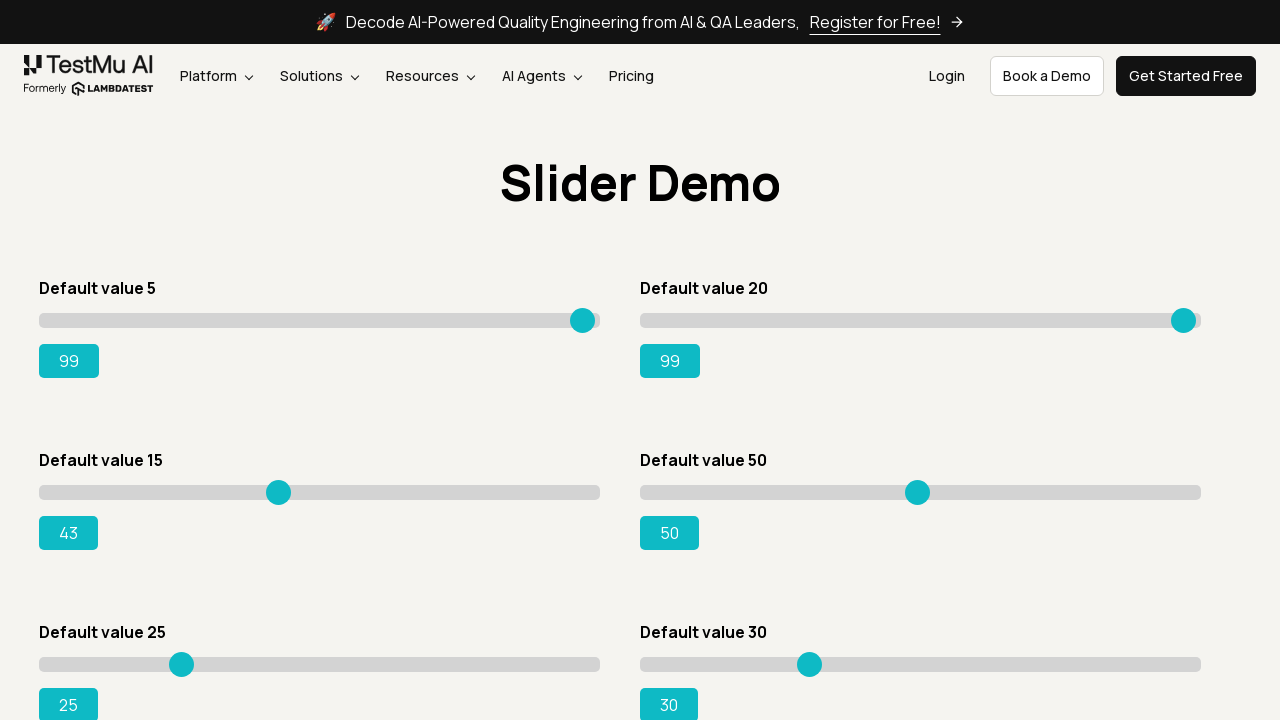

Pressed ArrowRight on slider 3, current value: 44 on xpath=//input[@class='sp__range'] >> nth=2
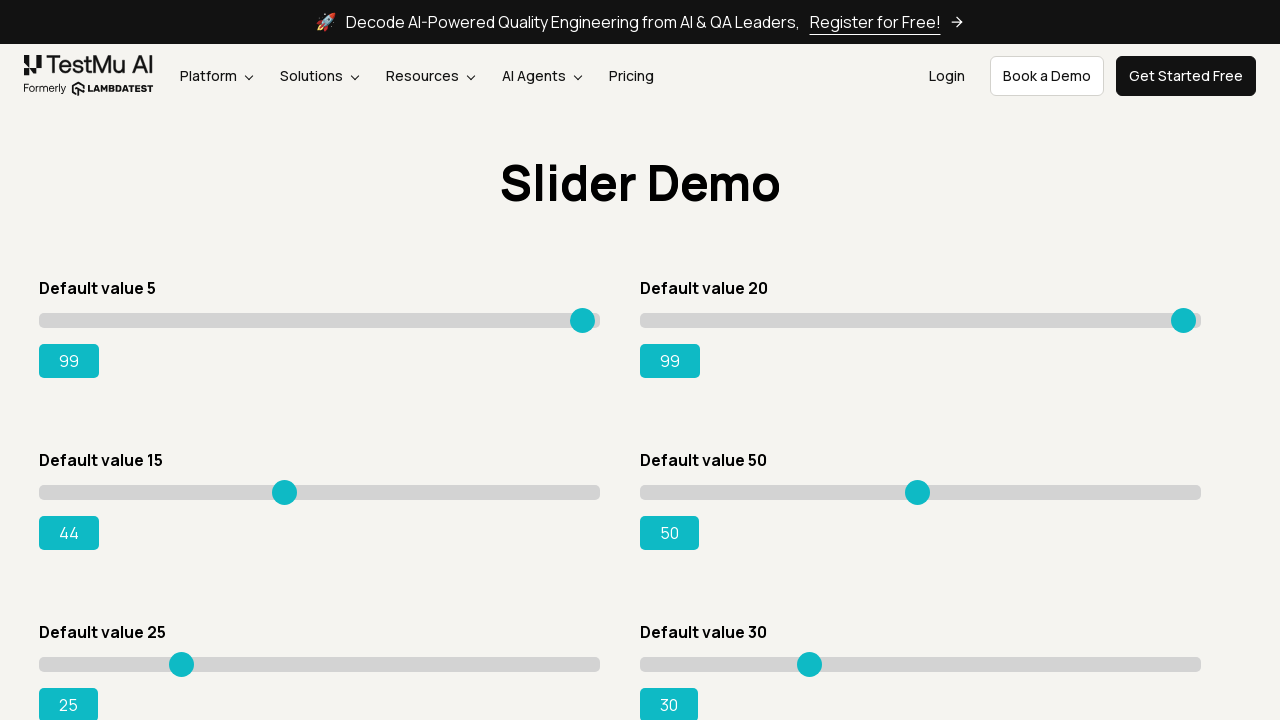

Pressed ArrowRight on slider 3, current value: 45 on xpath=//input[@class='sp__range'] >> nth=2
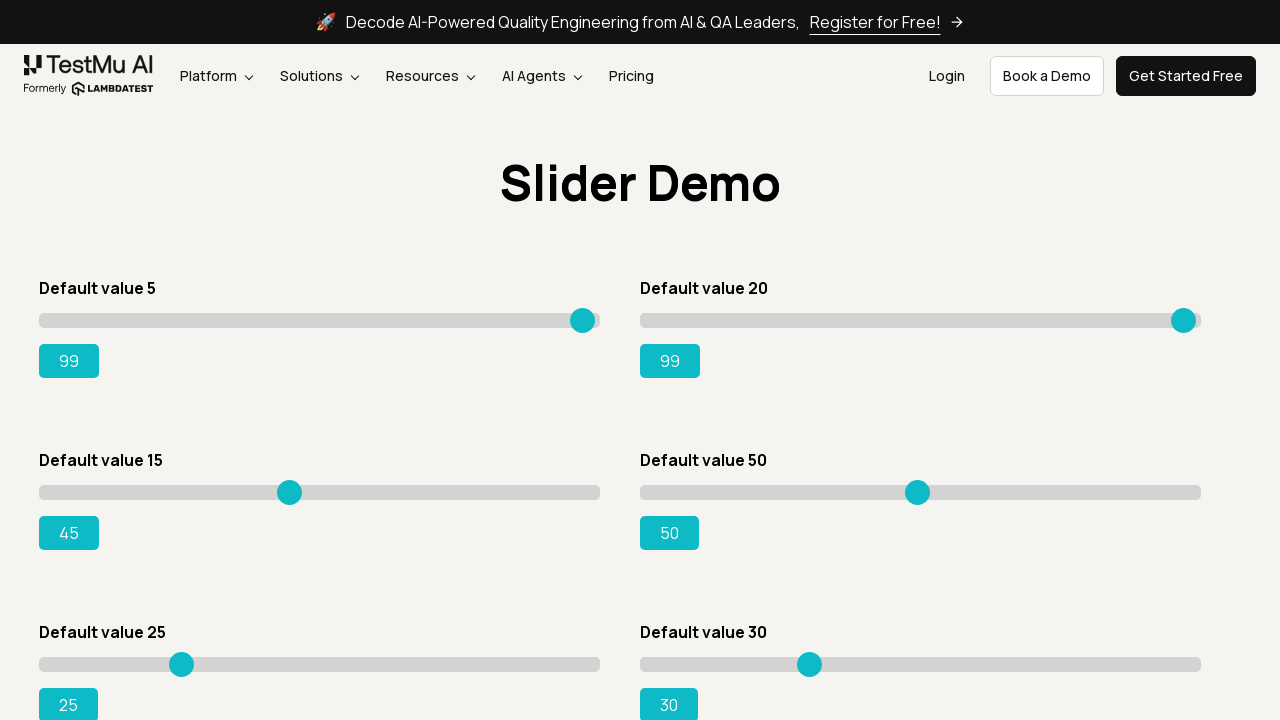

Pressed ArrowRight on slider 3, current value: 46 on xpath=//input[@class='sp__range'] >> nth=2
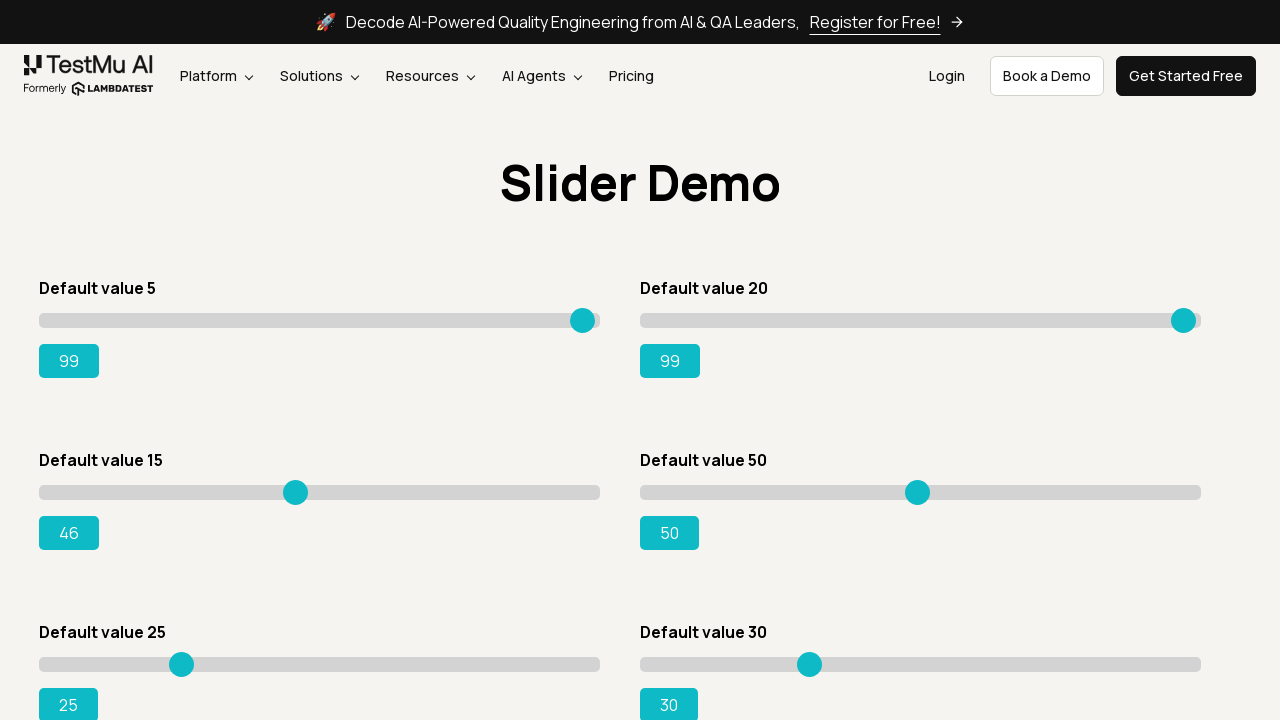

Pressed ArrowRight on slider 3, current value: 47 on xpath=//input[@class='sp__range'] >> nth=2
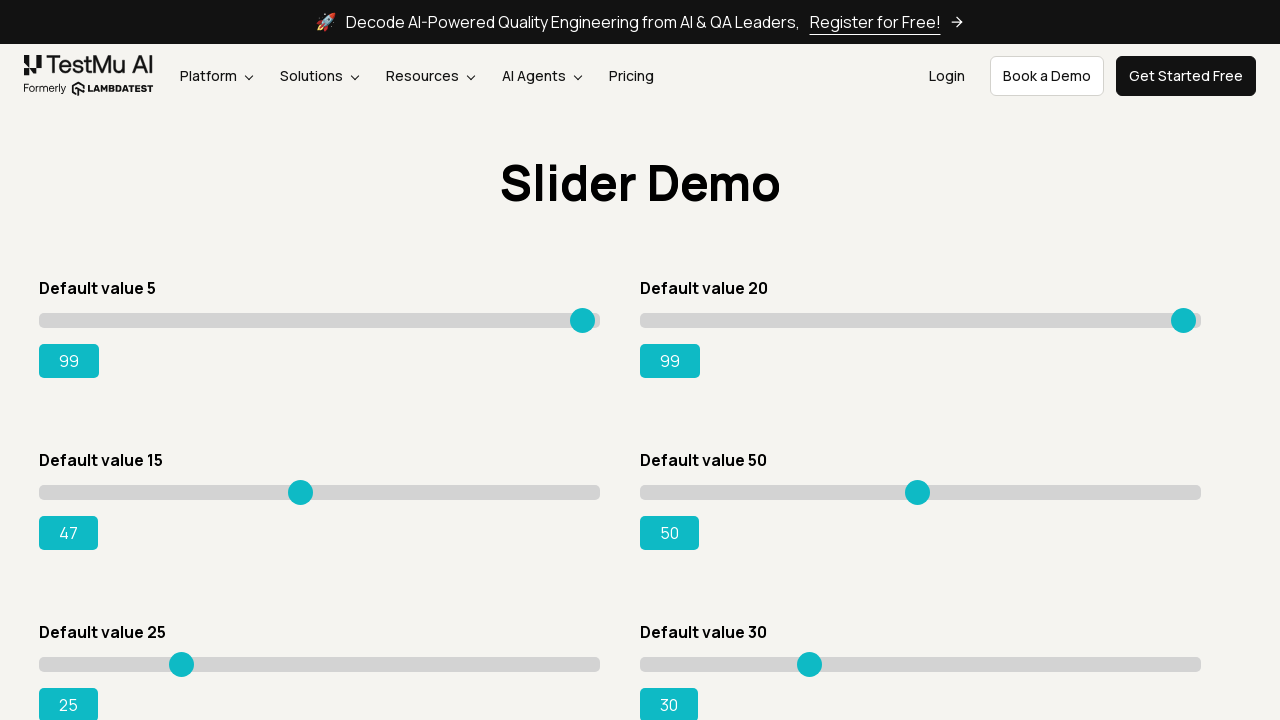

Pressed ArrowRight on slider 3, current value: 48 on xpath=//input[@class='sp__range'] >> nth=2
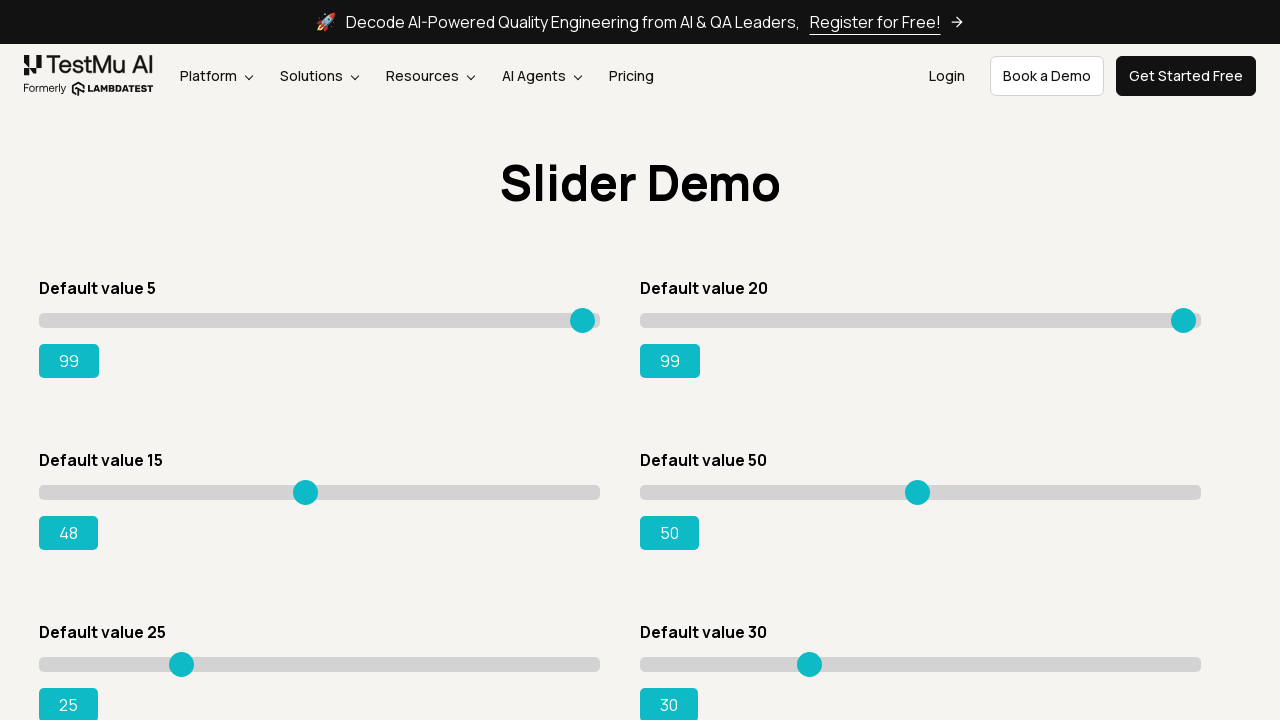

Pressed ArrowRight on slider 3, current value: 49 on xpath=//input[@class='sp__range'] >> nth=2
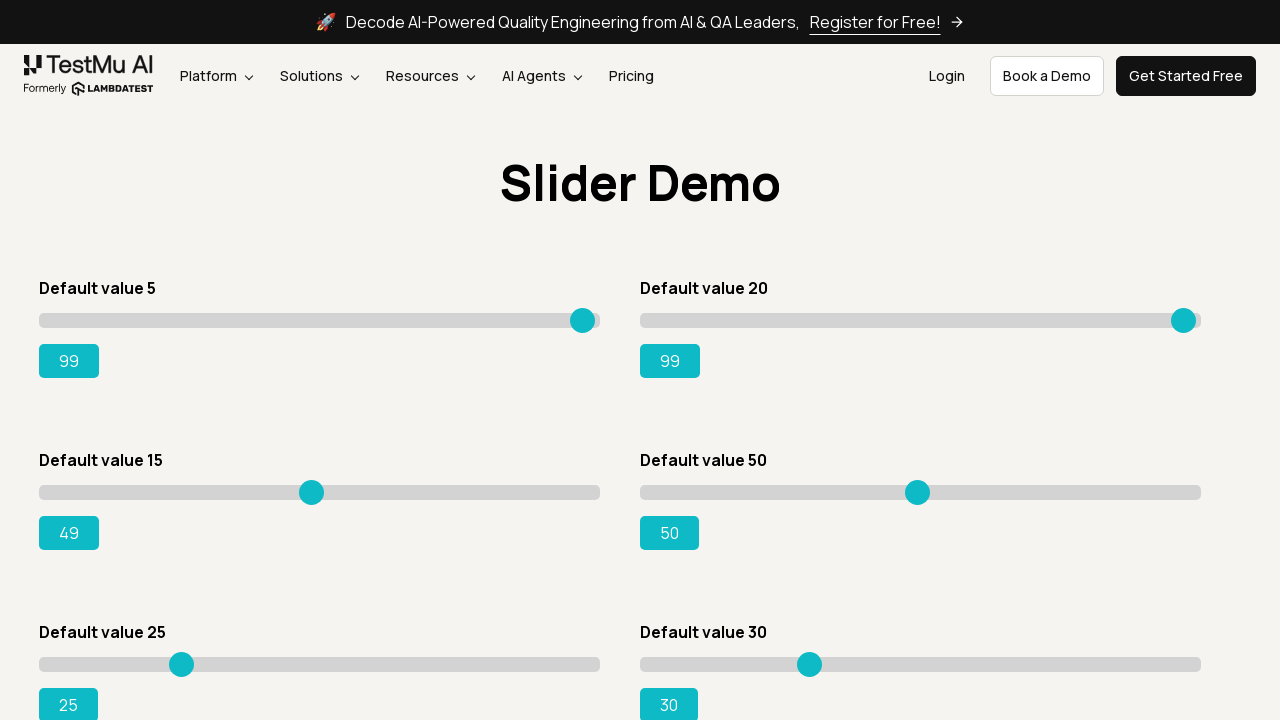

Pressed ArrowRight on slider 3, current value: 50 on xpath=//input[@class='sp__range'] >> nth=2
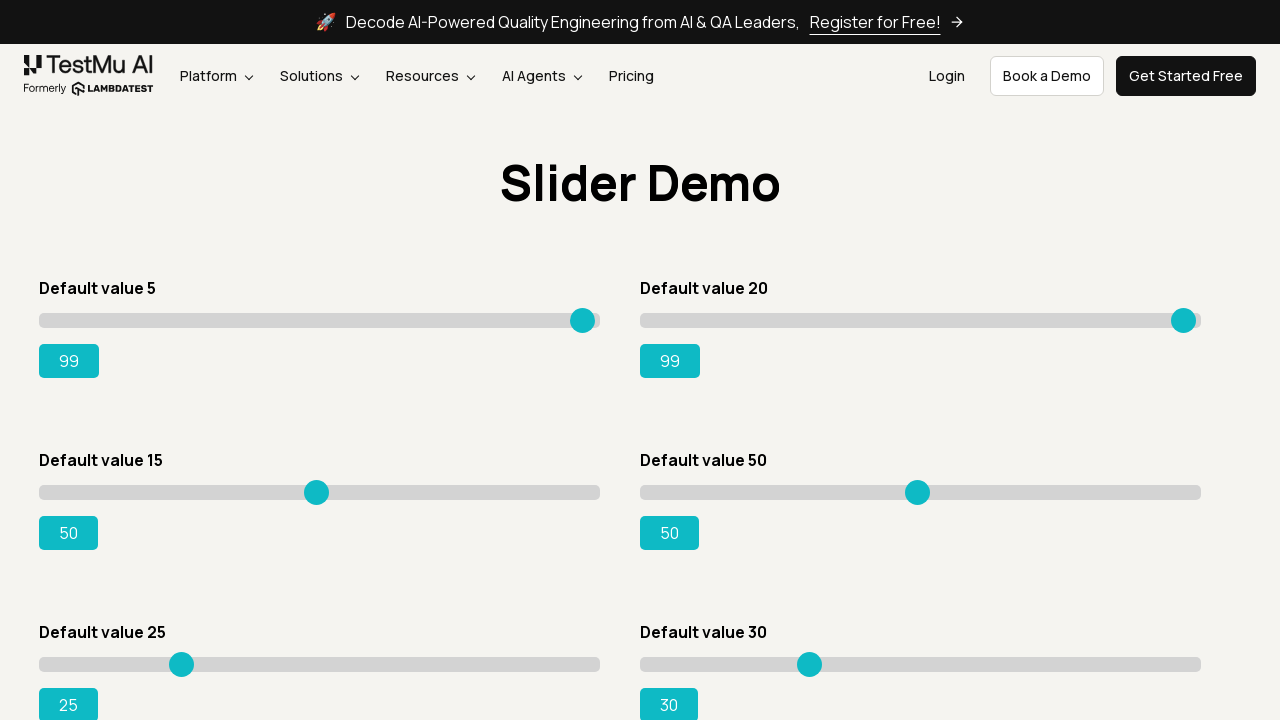

Pressed ArrowRight on slider 3, current value: 51 on xpath=//input[@class='sp__range'] >> nth=2
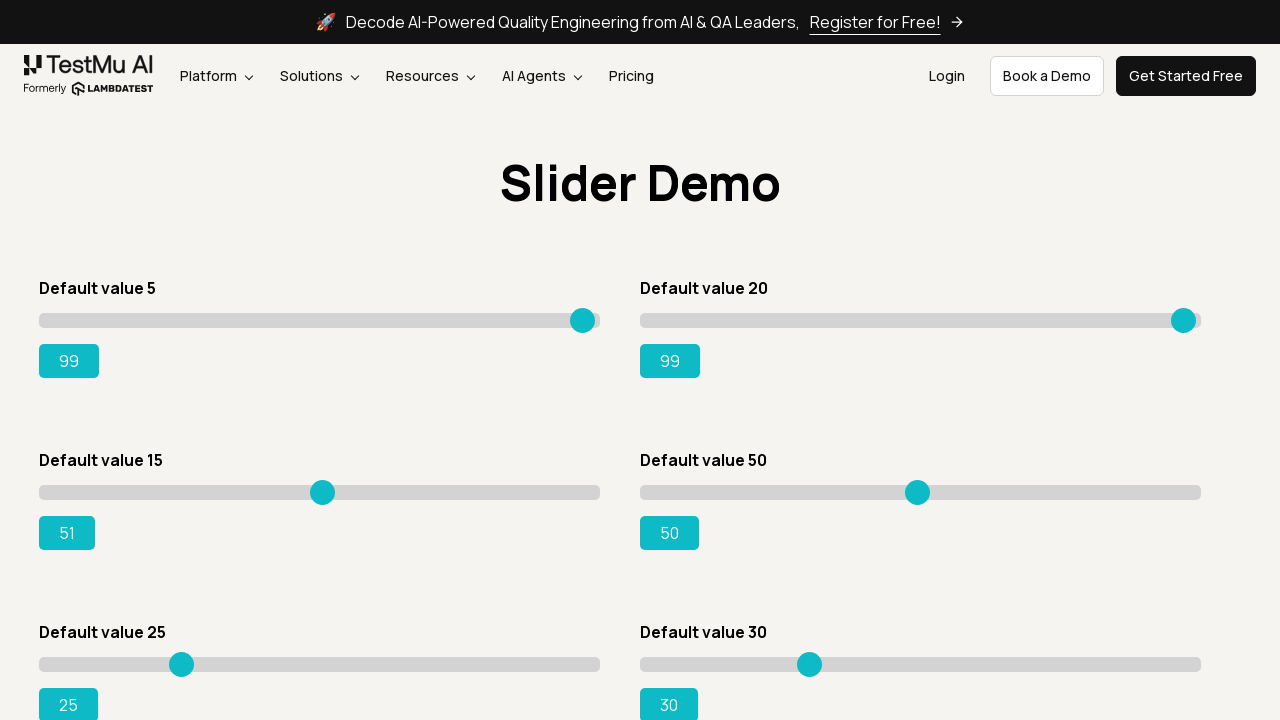

Pressed ArrowRight on slider 3, current value: 52 on xpath=//input[@class='sp__range'] >> nth=2
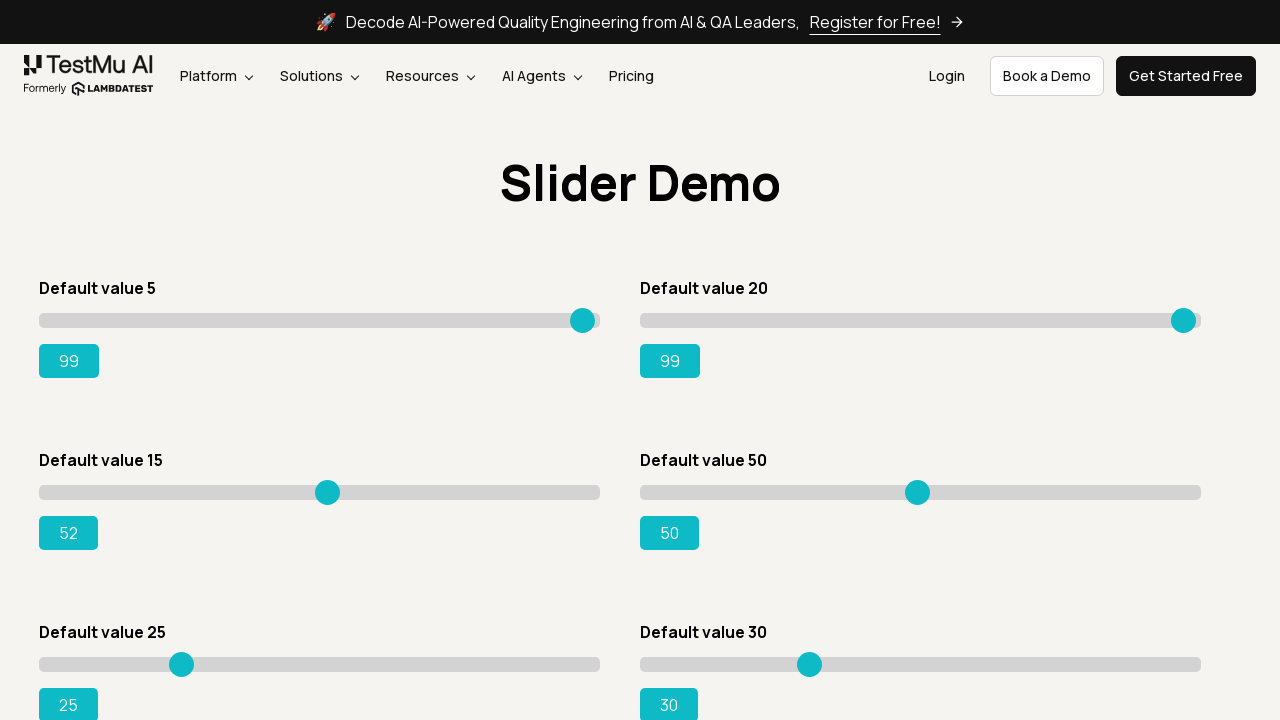

Pressed ArrowRight on slider 3, current value: 53 on xpath=//input[@class='sp__range'] >> nth=2
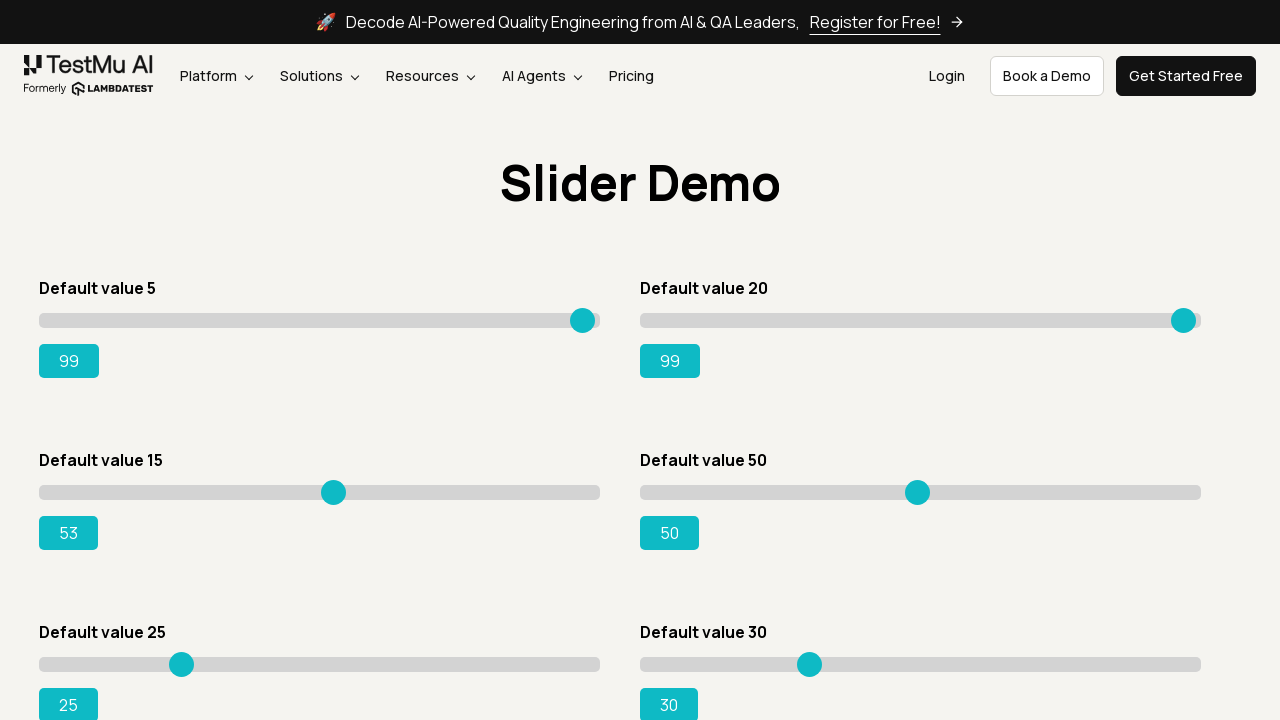

Pressed ArrowRight on slider 3, current value: 54 on xpath=//input[@class='sp__range'] >> nth=2
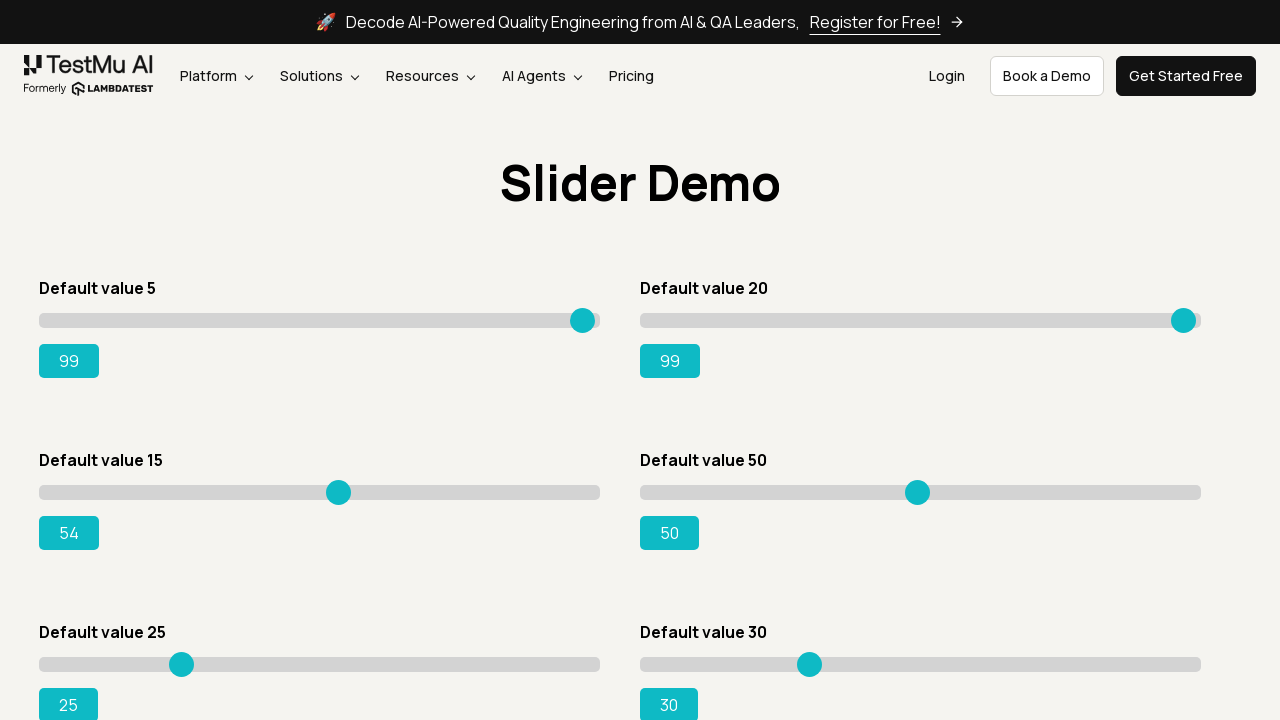

Pressed ArrowRight on slider 3, current value: 55 on xpath=//input[@class='sp__range'] >> nth=2
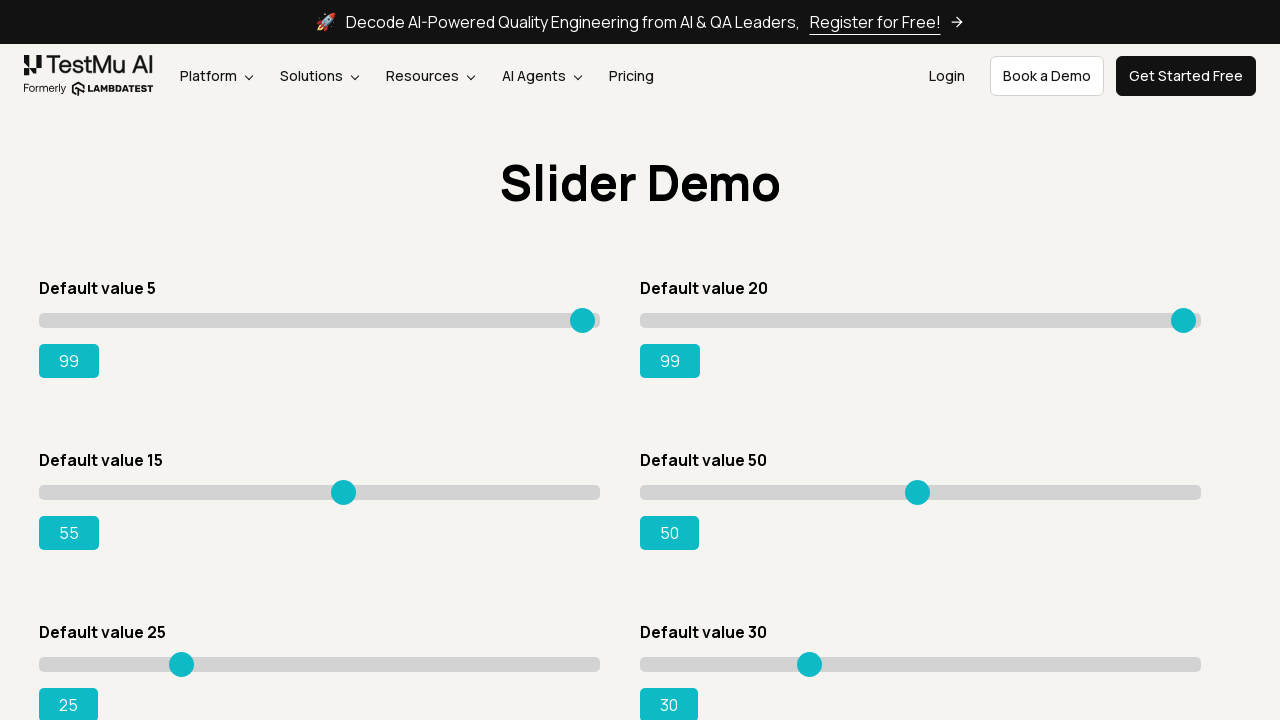

Pressed ArrowRight on slider 3, current value: 56 on xpath=//input[@class='sp__range'] >> nth=2
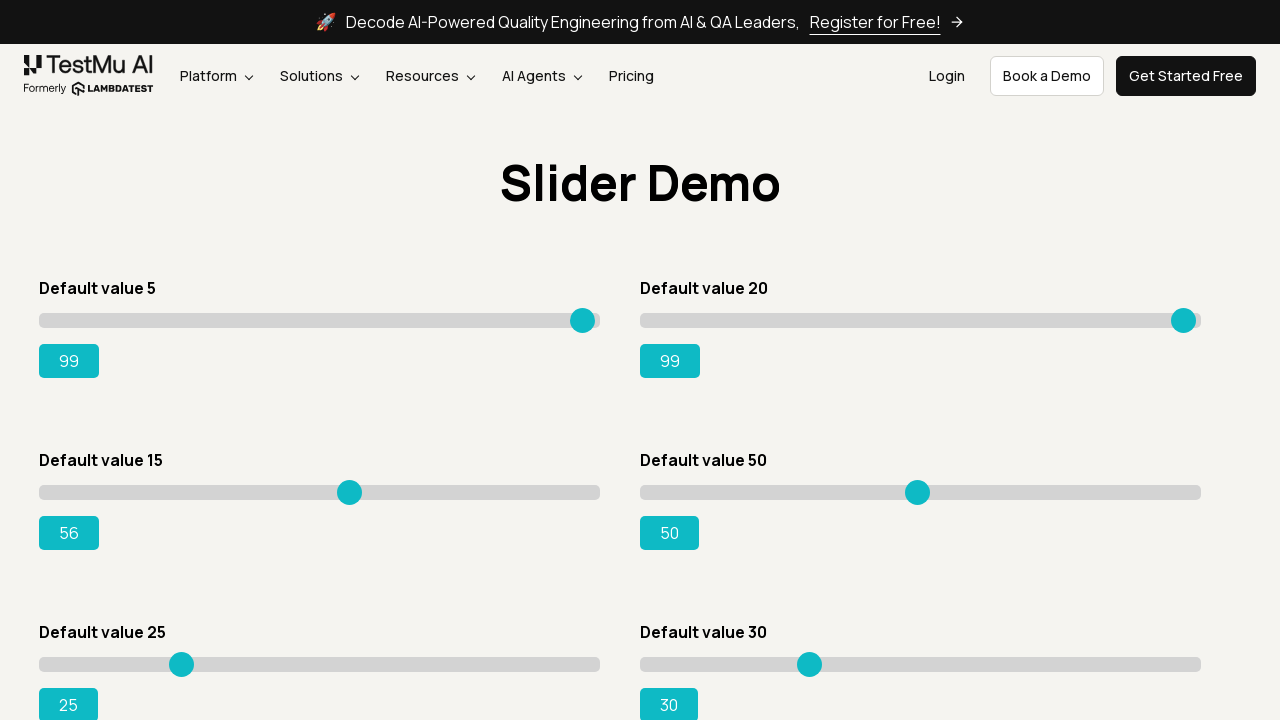

Pressed ArrowRight on slider 3, current value: 57 on xpath=//input[@class='sp__range'] >> nth=2
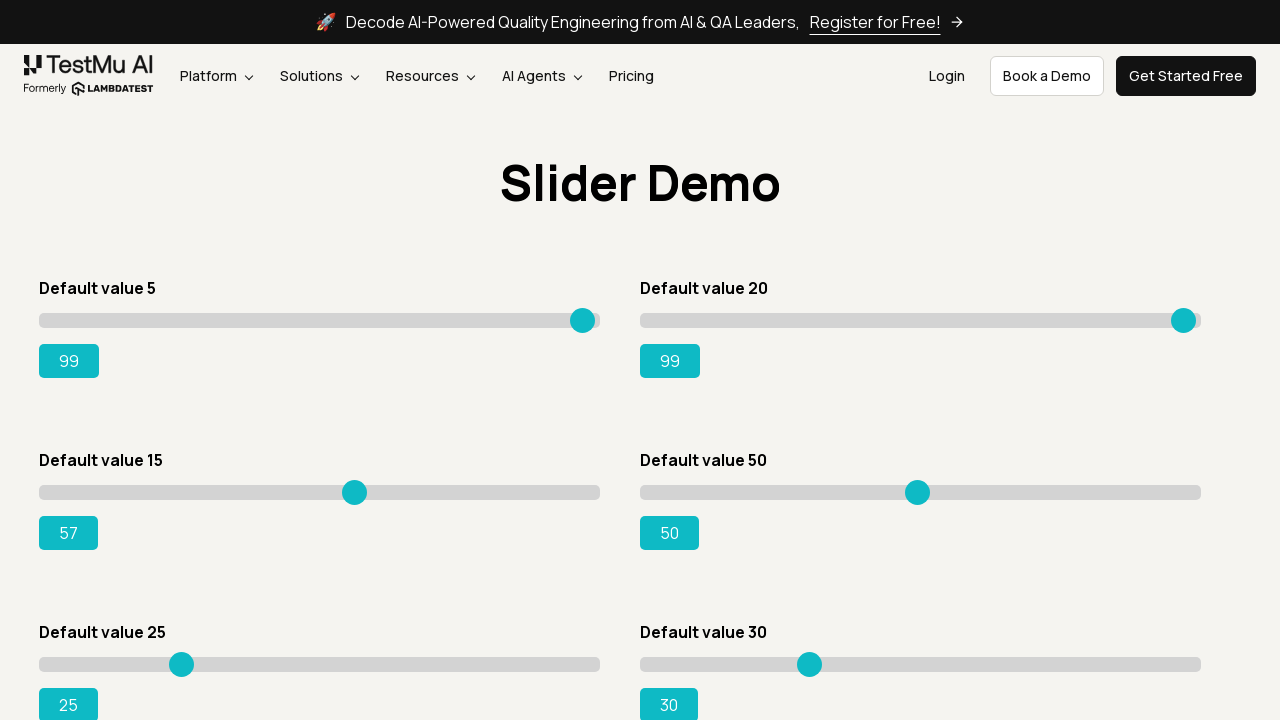

Pressed ArrowRight on slider 3, current value: 58 on xpath=//input[@class='sp__range'] >> nth=2
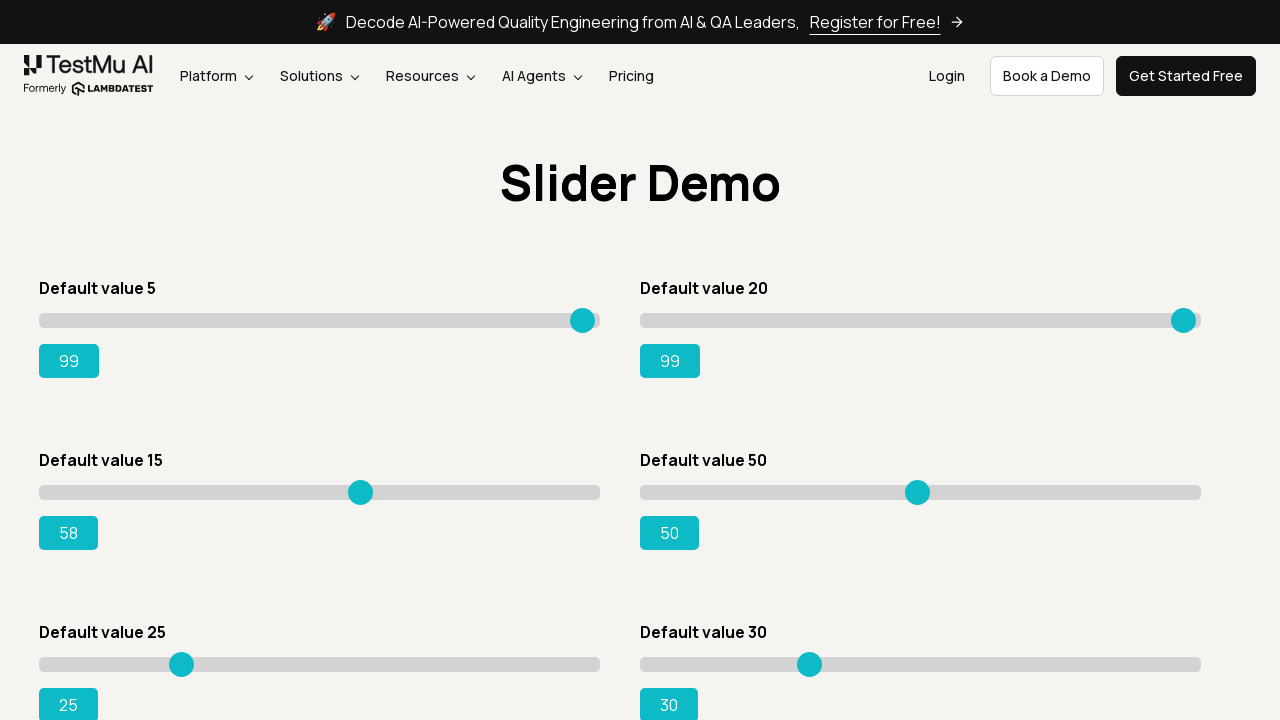

Pressed ArrowRight on slider 3, current value: 59 on xpath=//input[@class='sp__range'] >> nth=2
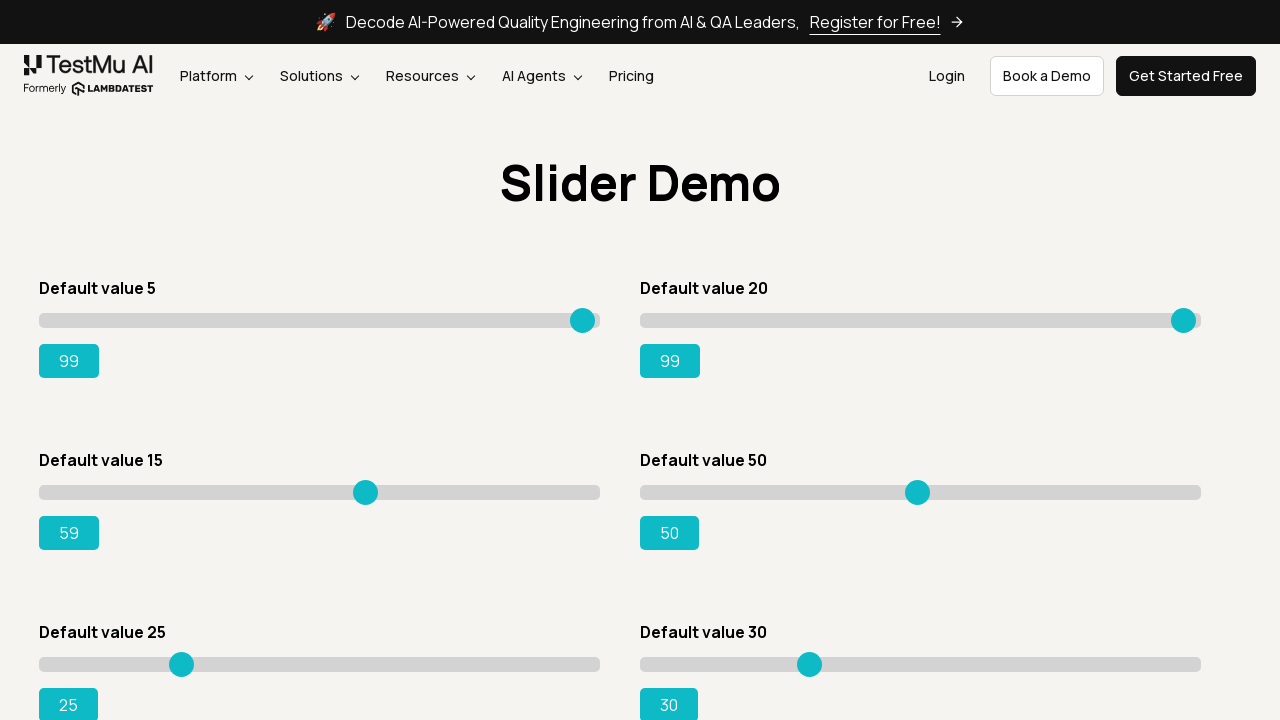

Pressed ArrowRight on slider 3, current value: 60 on xpath=//input[@class='sp__range'] >> nth=2
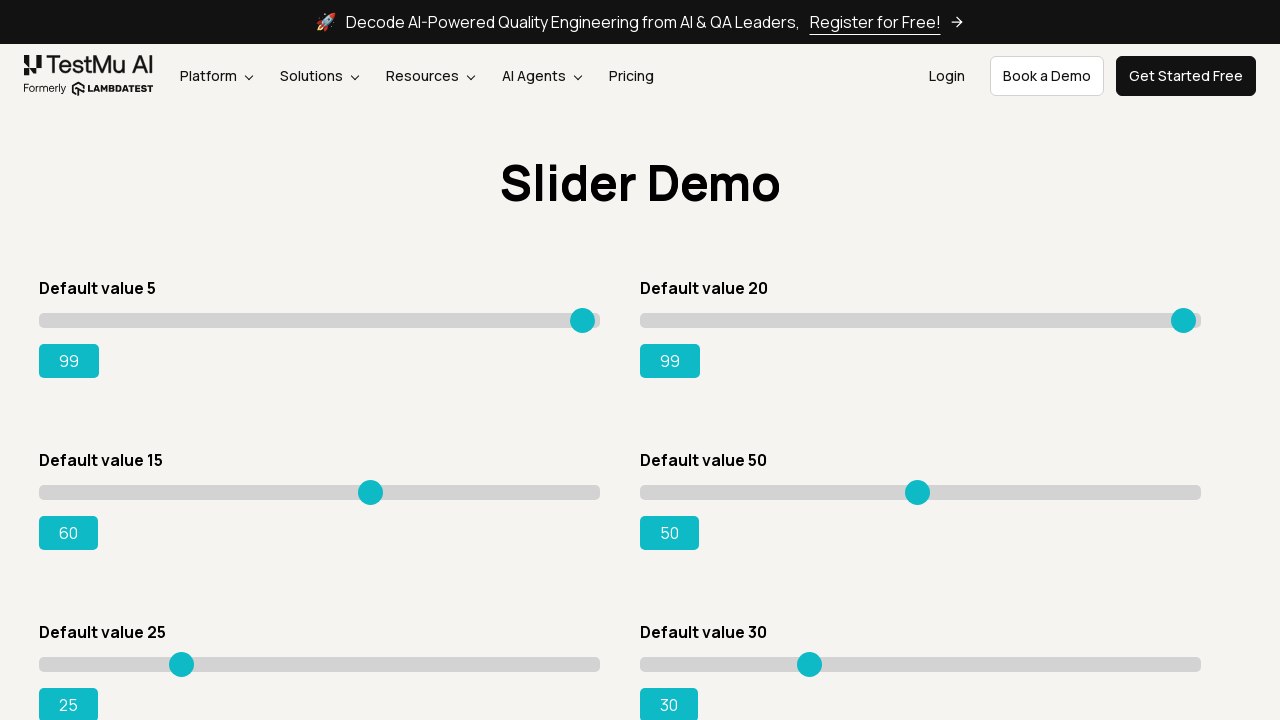

Pressed ArrowRight on slider 3, current value: 61 on xpath=//input[@class='sp__range'] >> nth=2
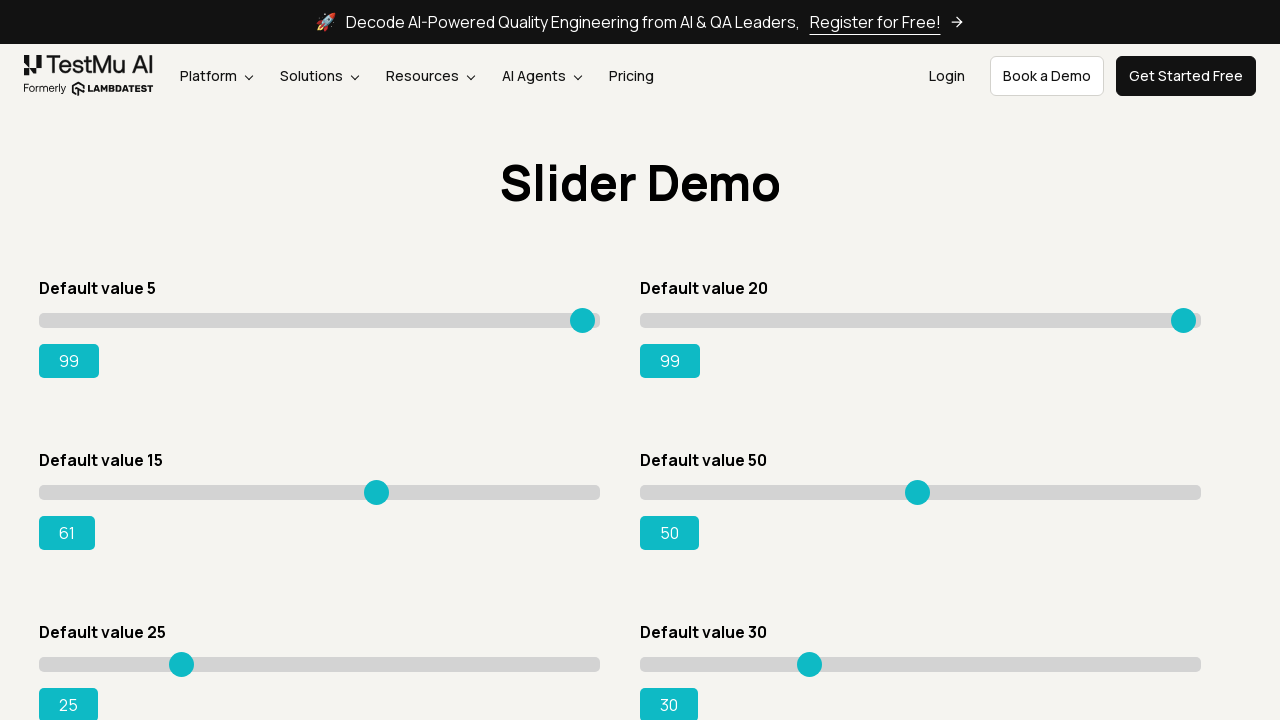

Pressed ArrowRight on slider 3, current value: 62 on xpath=//input[@class='sp__range'] >> nth=2
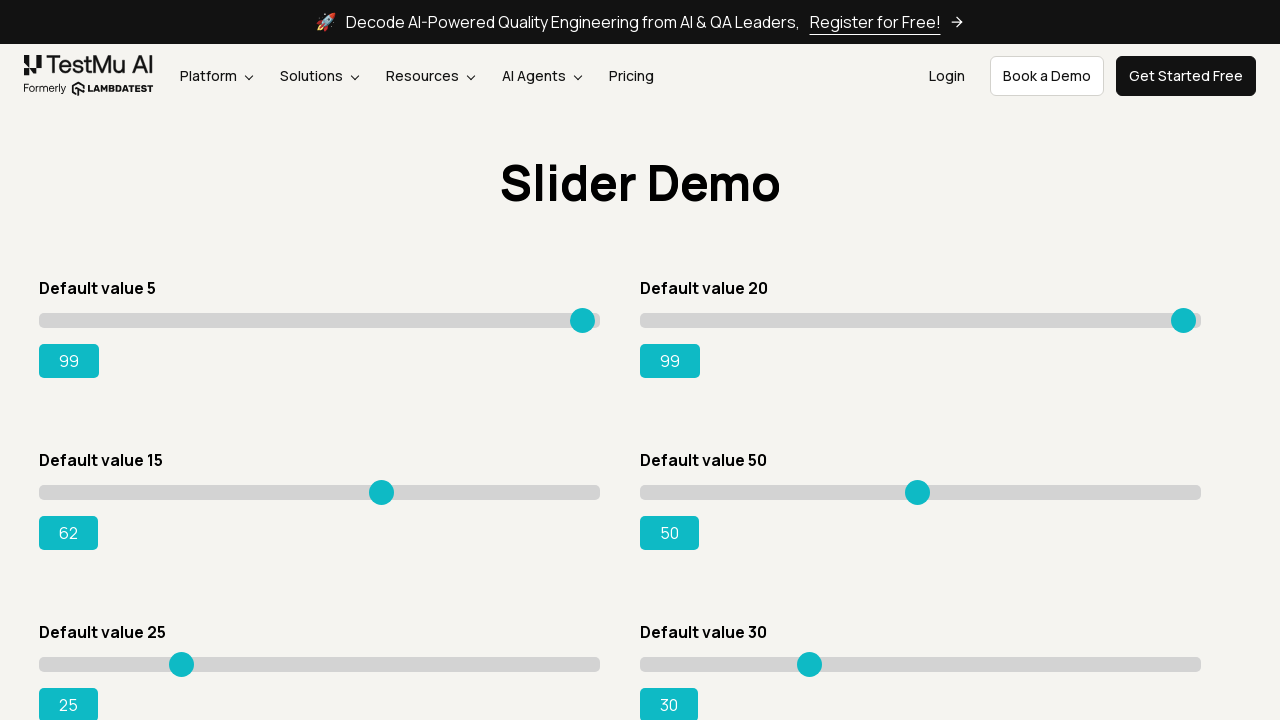

Pressed ArrowRight on slider 3, current value: 63 on xpath=//input[@class='sp__range'] >> nth=2
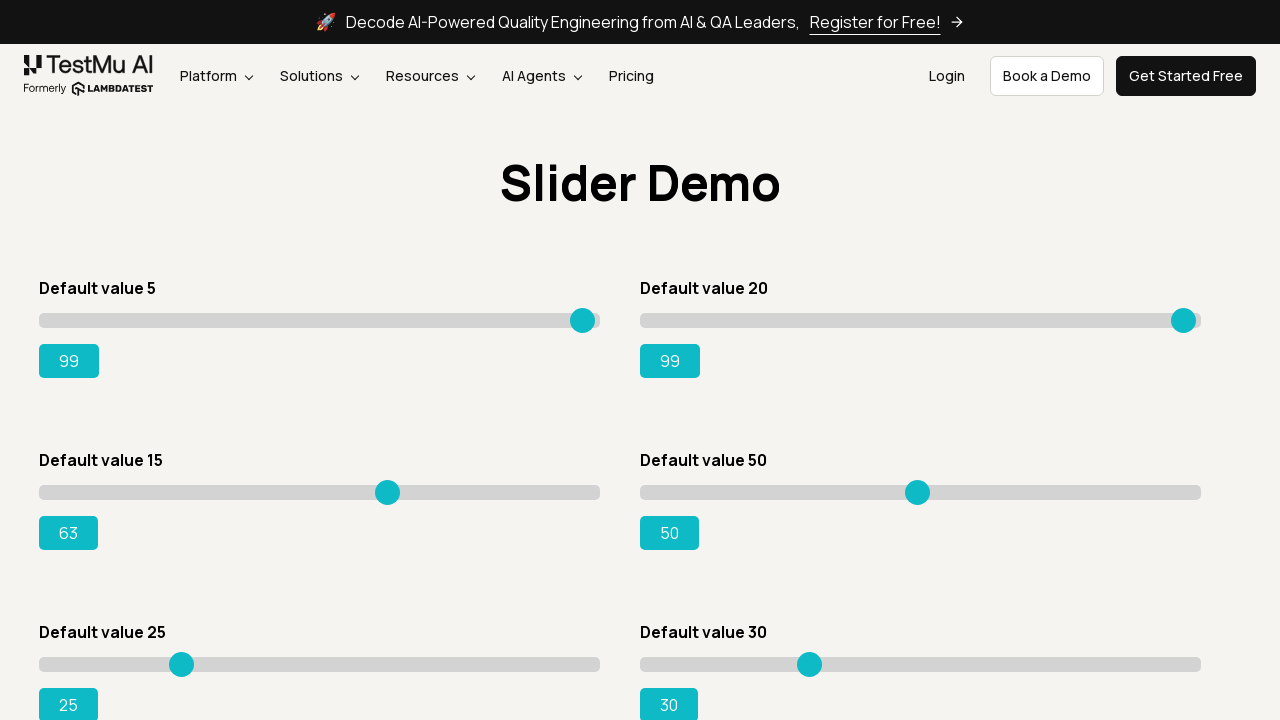

Pressed ArrowRight on slider 3, current value: 64 on xpath=//input[@class='sp__range'] >> nth=2
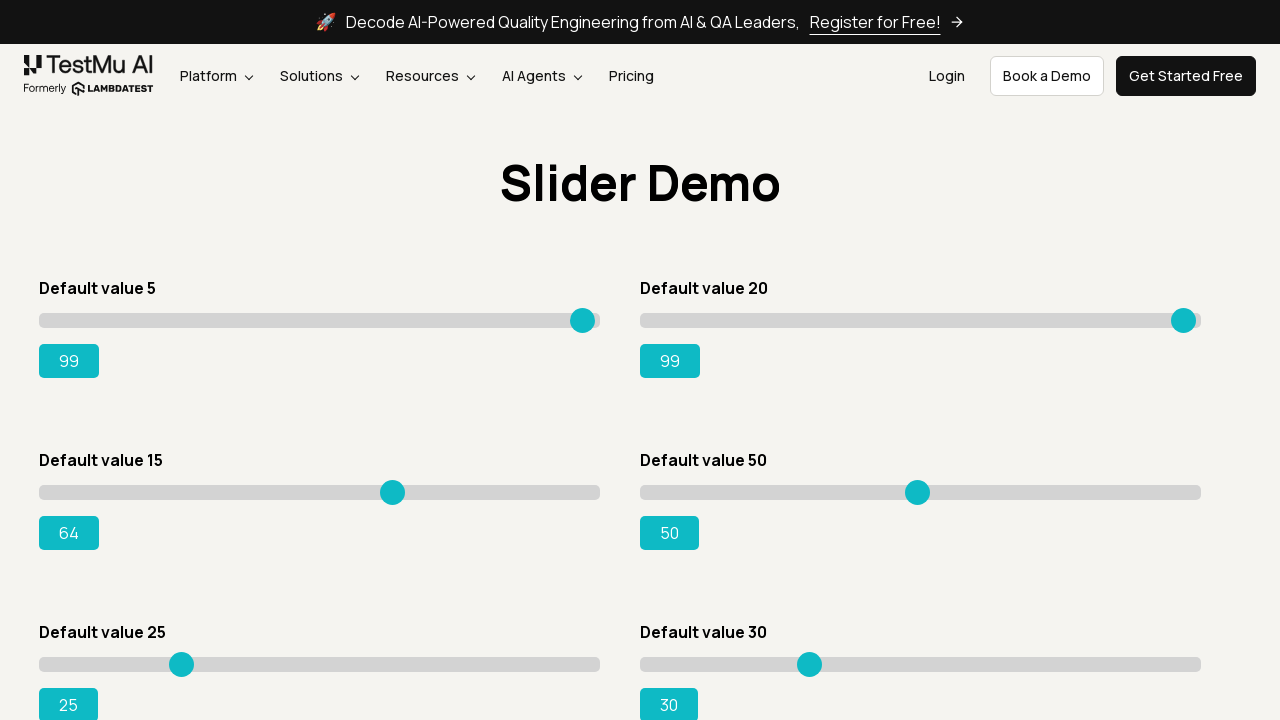

Pressed ArrowRight on slider 3, current value: 65 on xpath=//input[@class='sp__range'] >> nth=2
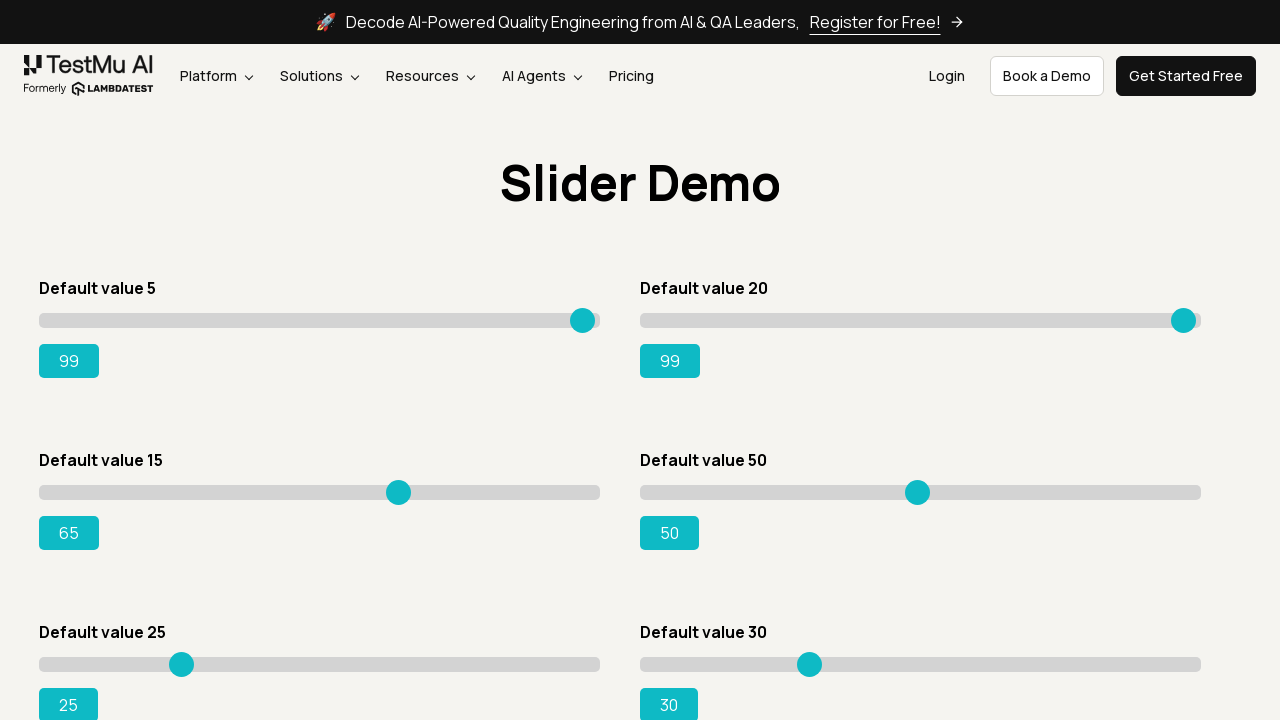

Pressed ArrowRight on slider 3, current value: 66 on xpath=//input[@class='sp__range'] >> nth=2
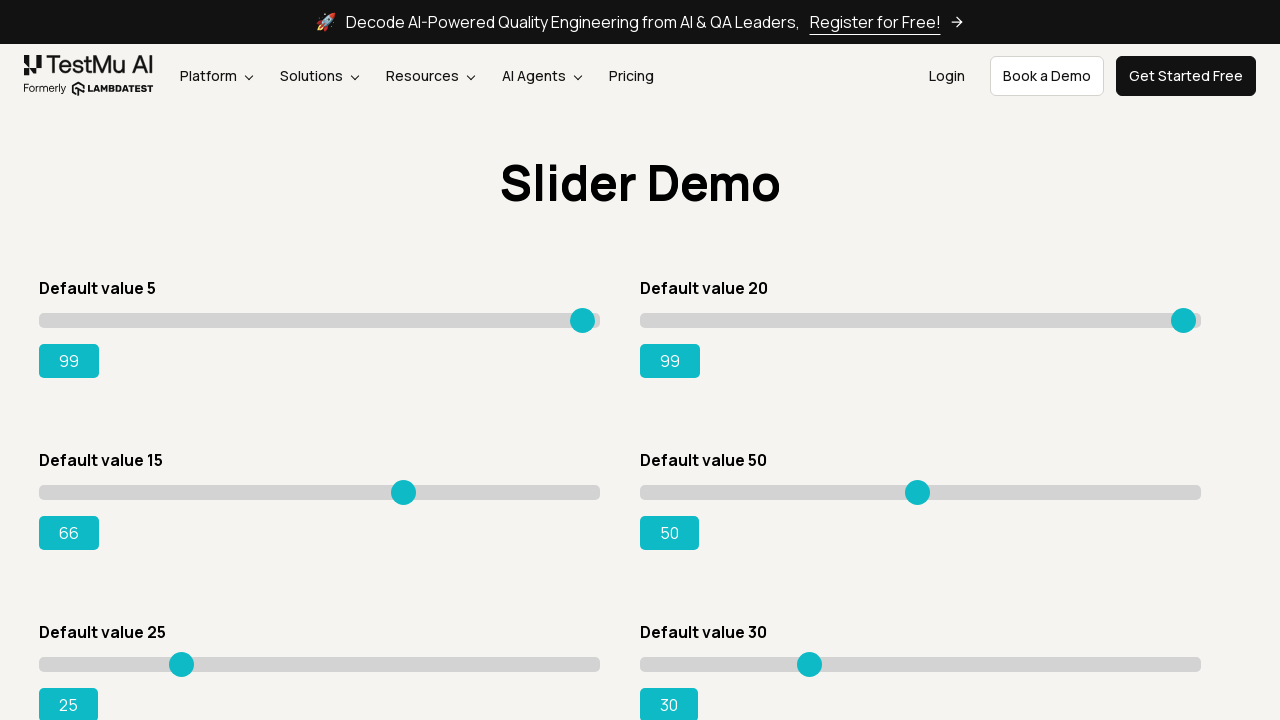

Pressed ArrowRight on slider 3, current value: 67 on xpath=//input[@class='sp__range'] >> nth=2
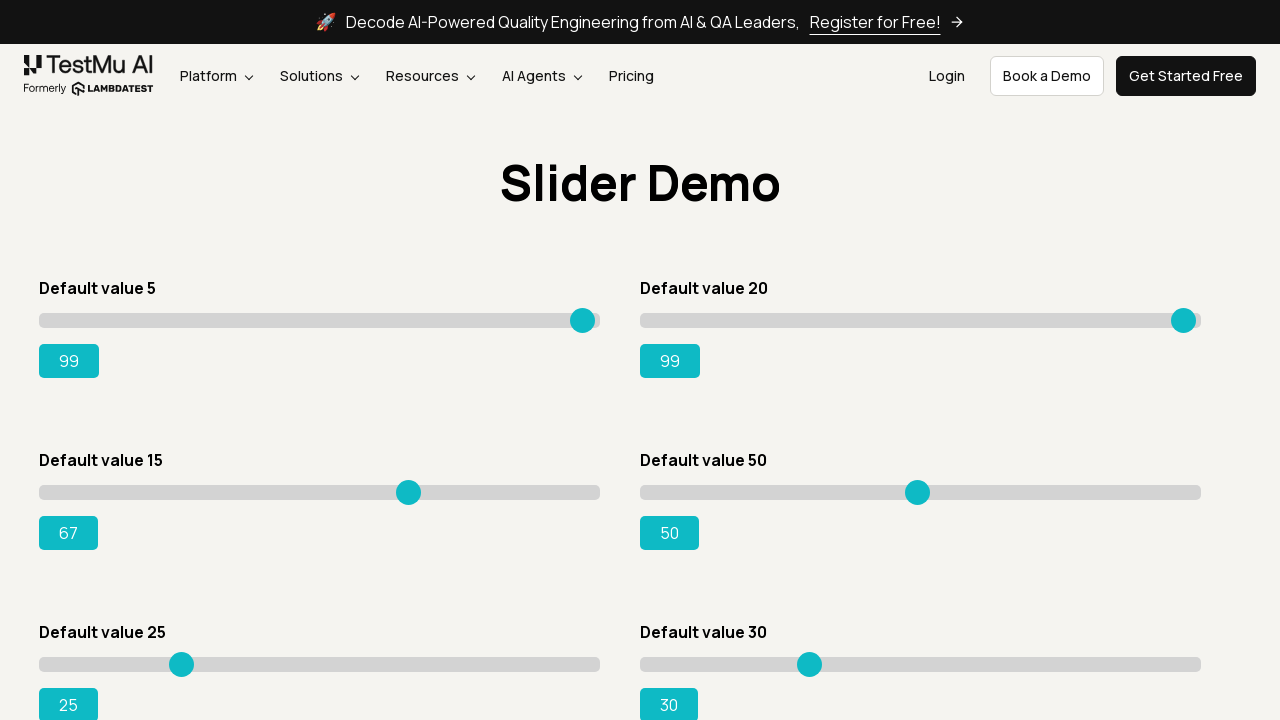

Pressed ArrowRight on slider 3, current value: 68 on xpath=//input[@class='sp__range'] >> nth=2
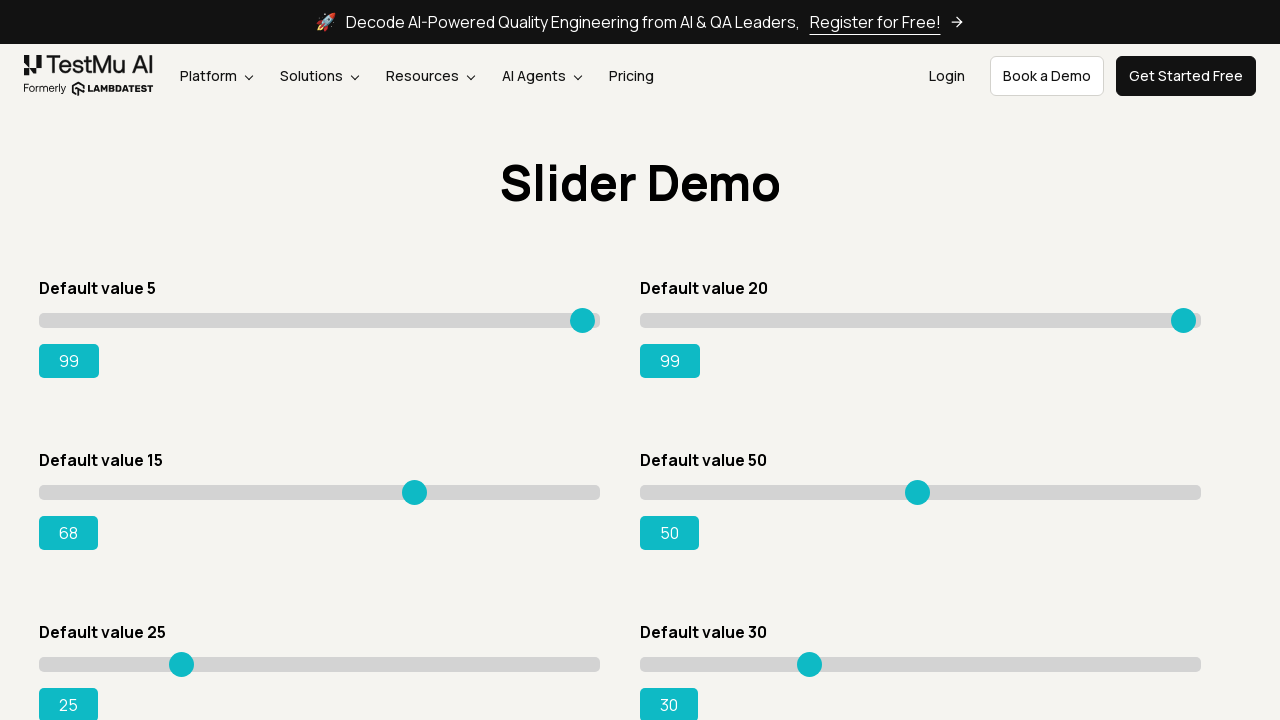

Pressed ArrowRight on slider 3, current value: 69 on xpath=//input[@class='sp__range'] >> nth=2
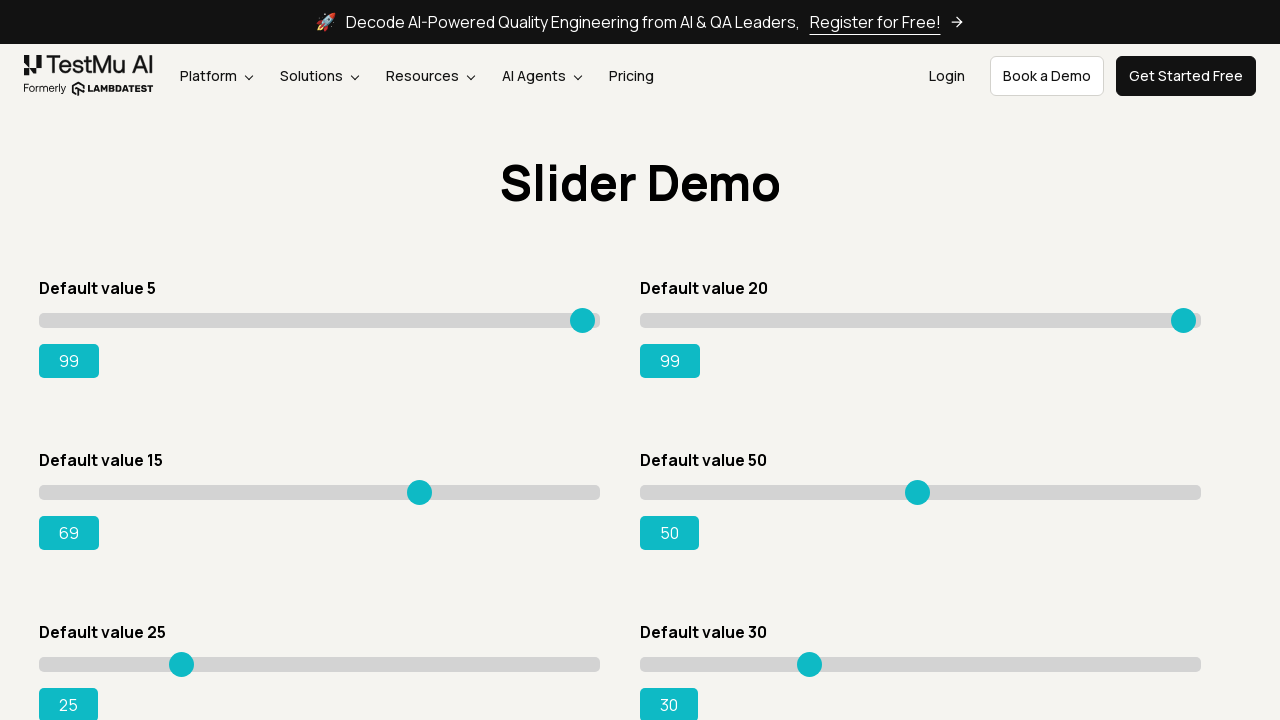

Pressed ArrowRight on slider 3, current value: 70 on xpath=//input[@class='sp__range'] >> nth=2
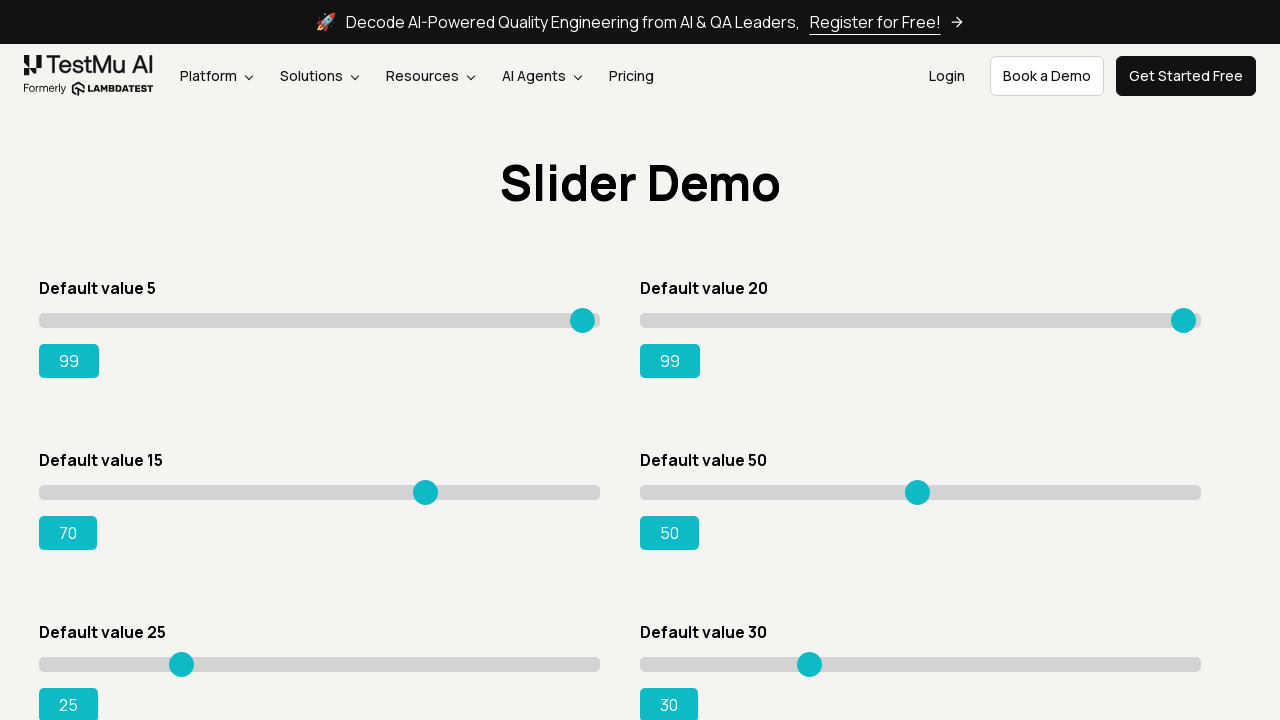

Pressed ArrowRight on slider 3, current value: 71 on xpath=//input[@class='sp__range'] >> nth=2
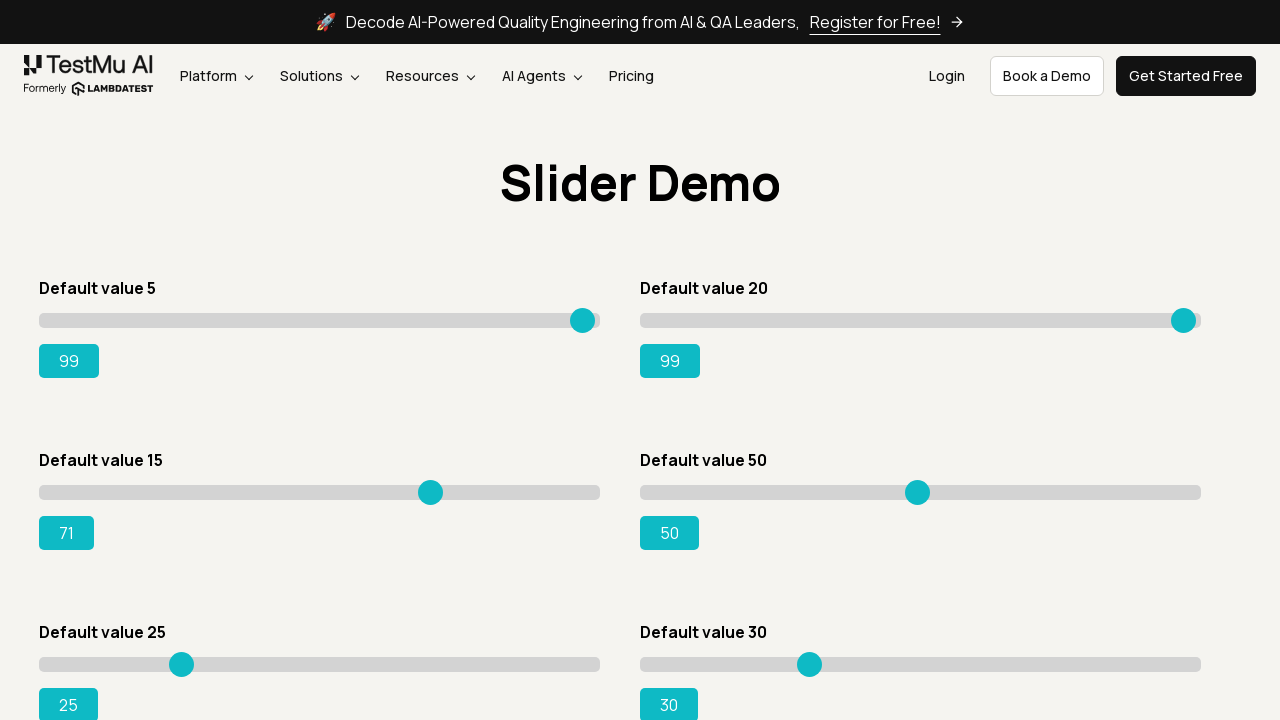

Pressed ArrowRight on slider 3, current value: 72 on xpath=//input[@class='sp__range'] >> nth=2
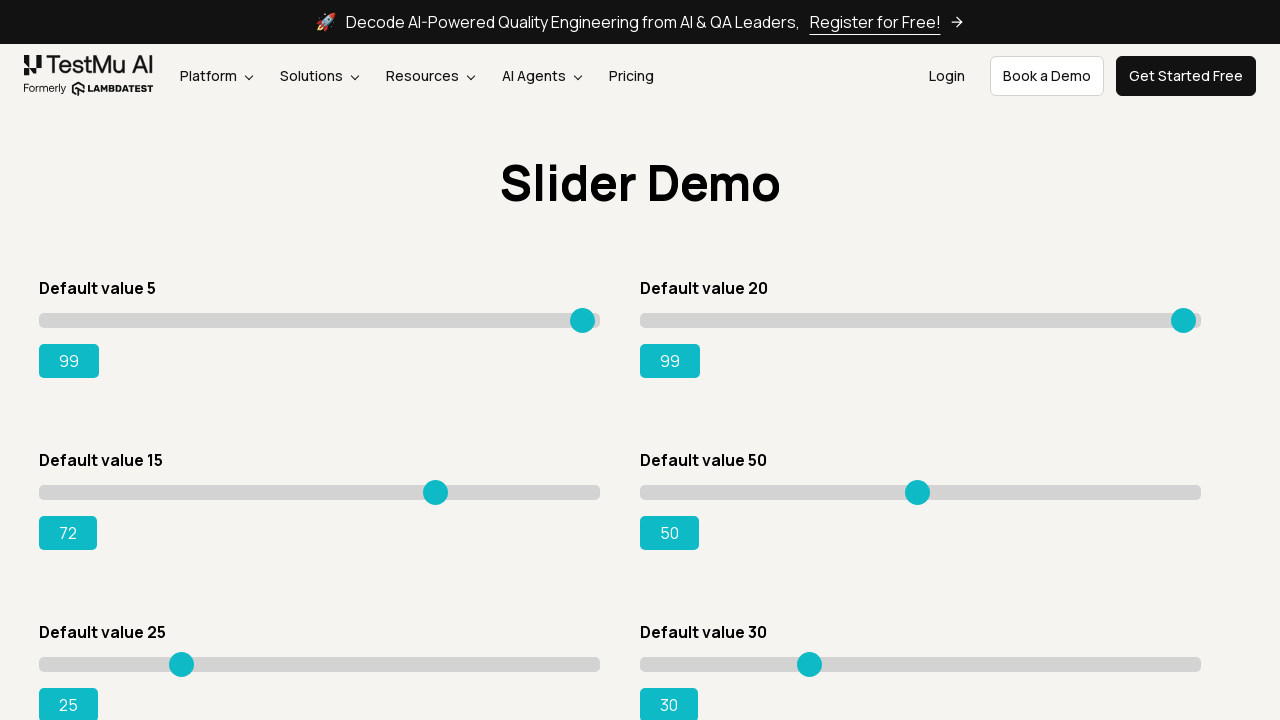

Pressed ArrowRight on slider 3, current value: 73 on xpath=//input[@class='sp__range'] >> nth=2
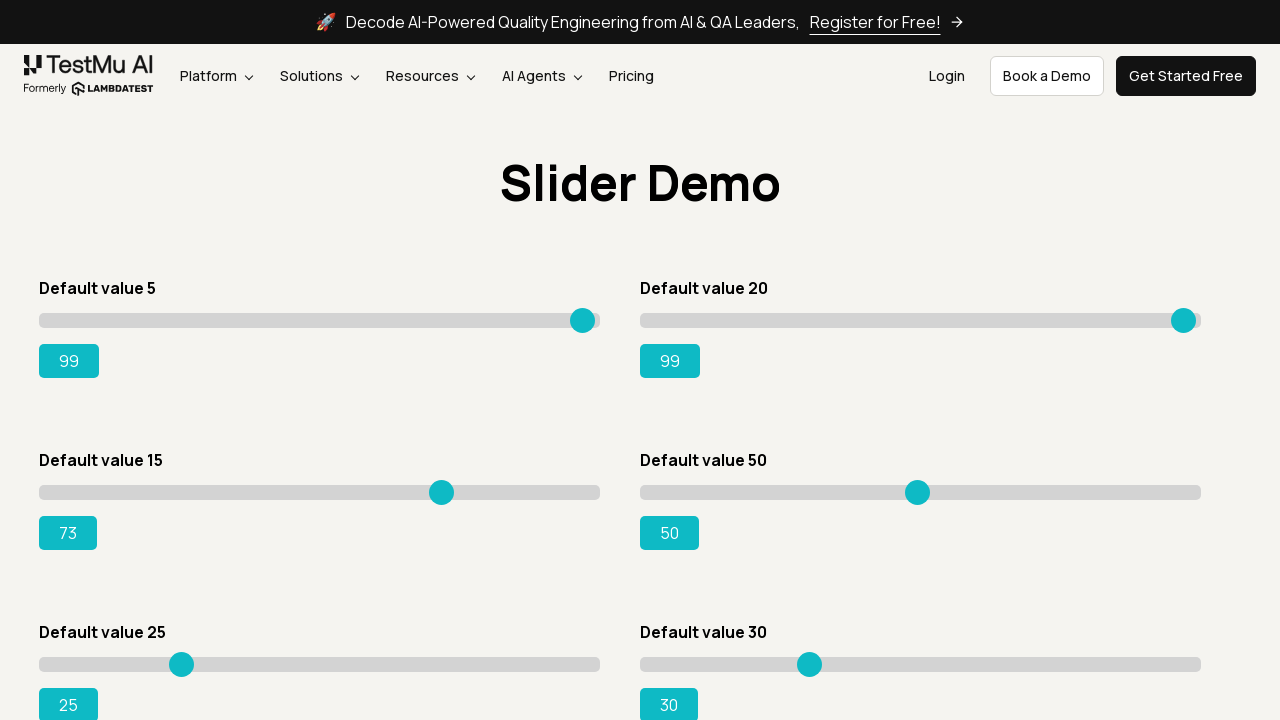

Pressed ArrowRight on slider 3, current value: 74 on xpath=//input[@class='sp__range'] >> nth=2
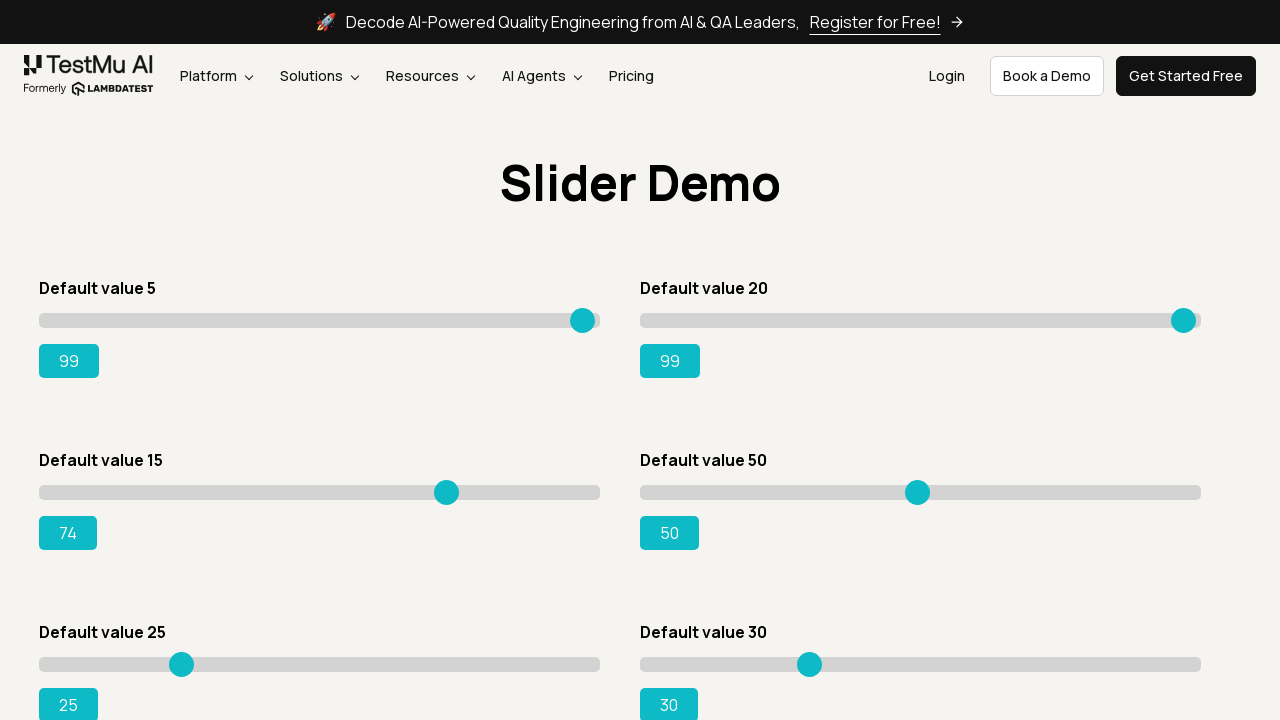

Pressed ArrowRight on slider 3, current value: 75 on xpath=//input[@class='sp__range'] >> nth=2
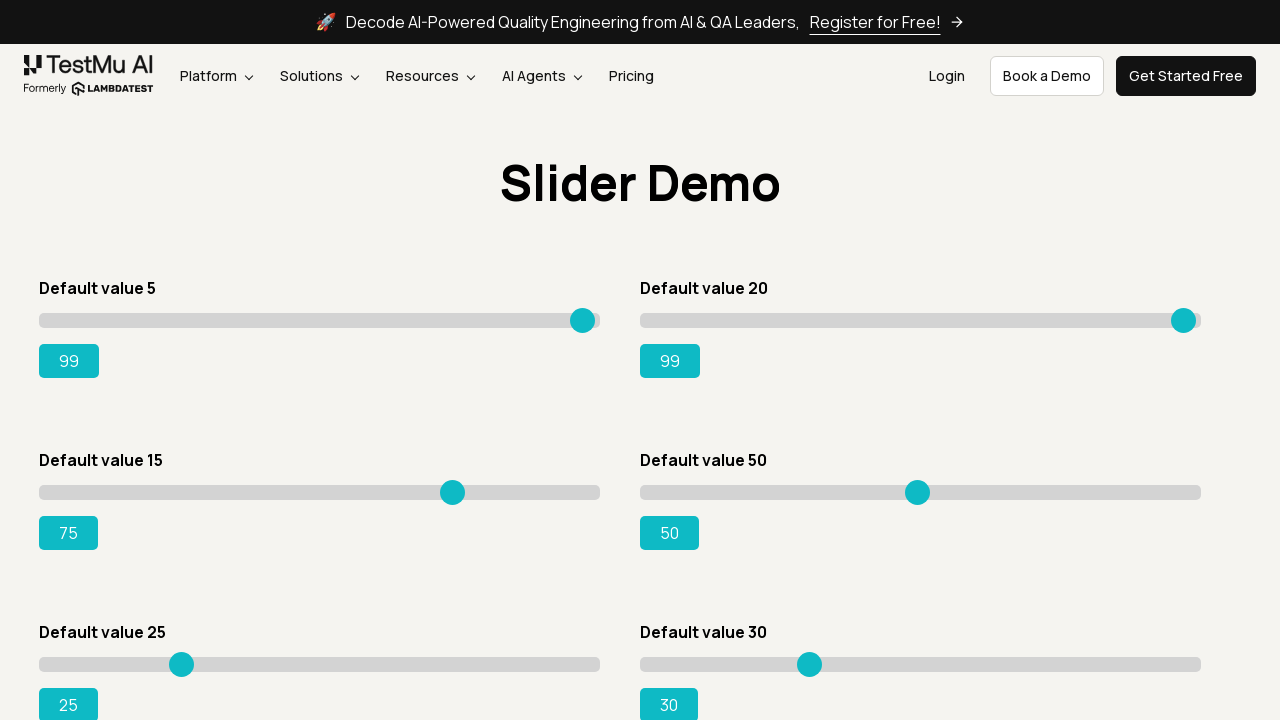

Pressed ArrowRight on slider 3, current value: 76 on xpath=//input[@class='sp__range'] >> nth=2
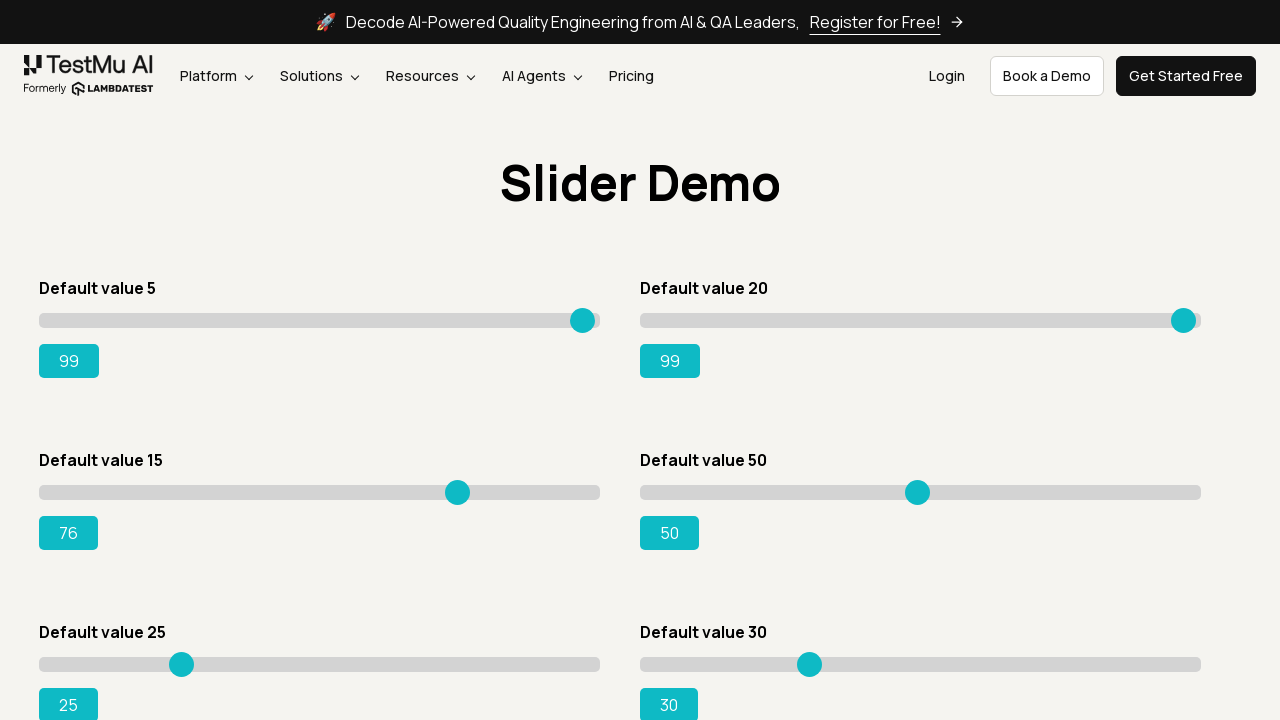

Pressed ArrowRight on slider 3, current value: 77 on xpath=//input[@class='sp__range'] >> nth=2
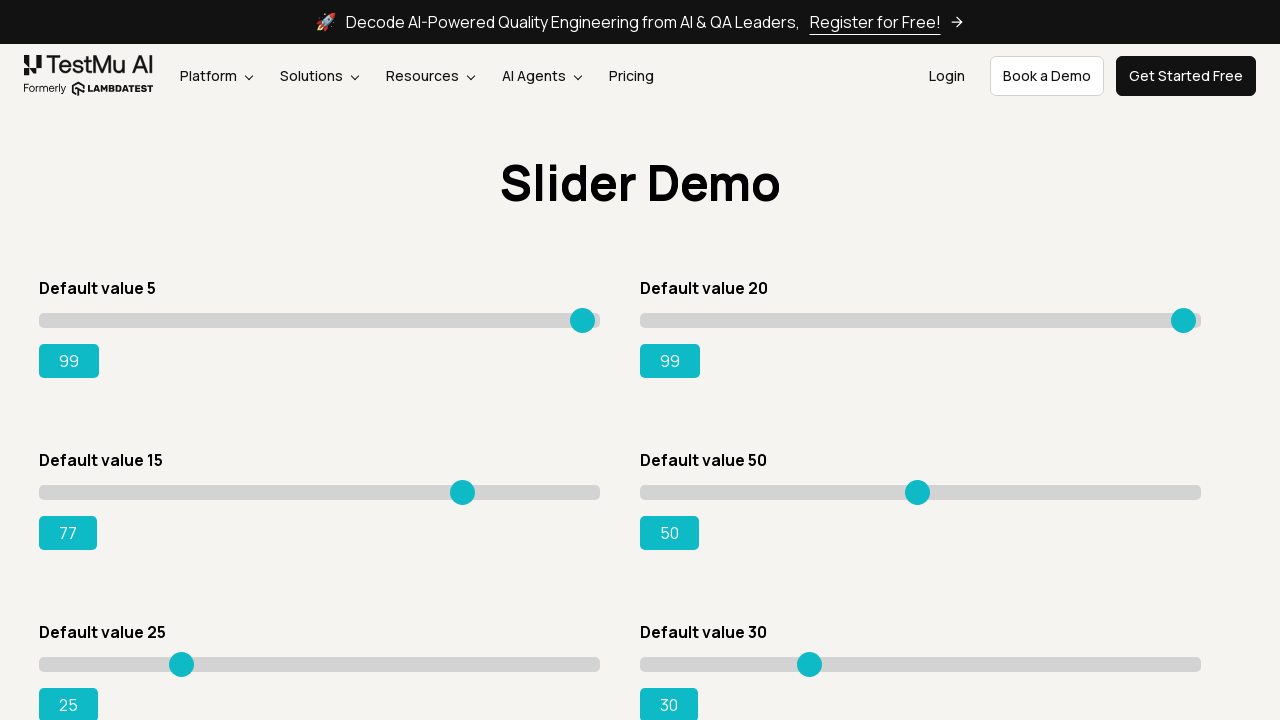

Pressed ArrowRight on slider 3, current value: 78 on xpath=//input[@class='sp__range'] >> nth=2
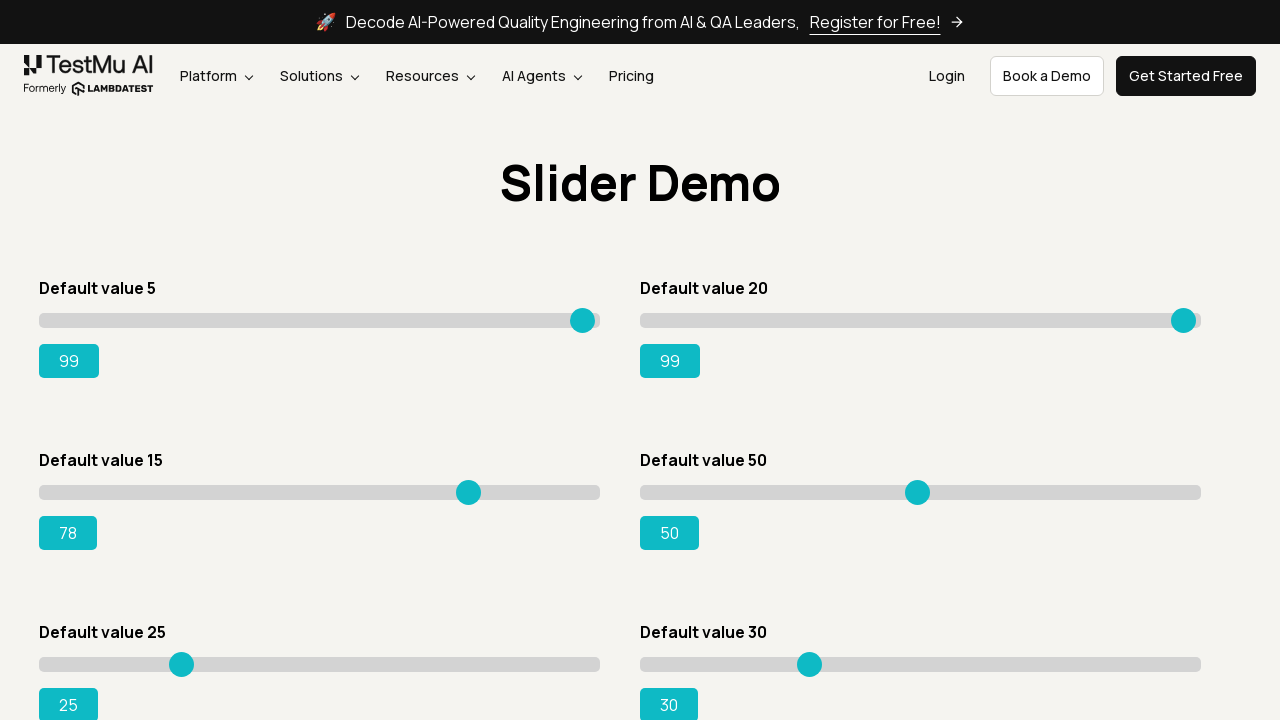

Pressed ArrowRight on slider 3, current value: 79 on xpath=//input[@class='sp__range'] >> nth=2
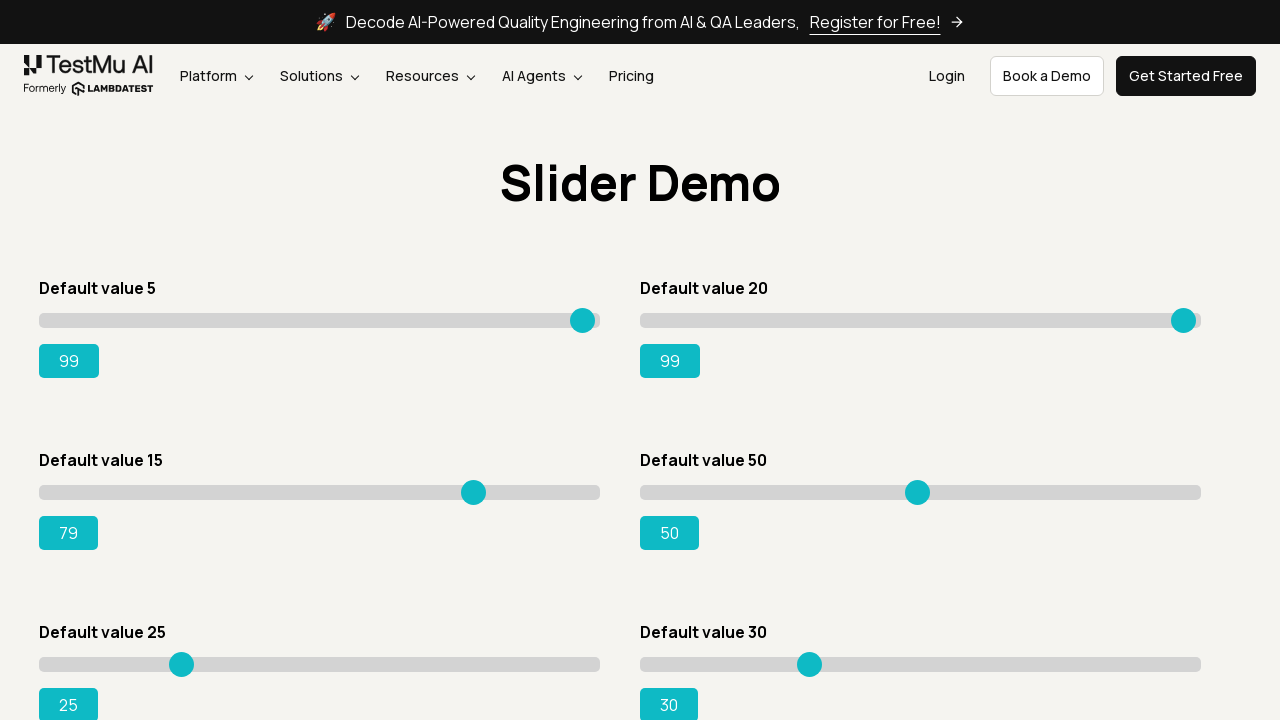

Pressed ArrowRight on slider 3, current value: 80 on xpath=//input[@class='sp__range'] >> nth=2
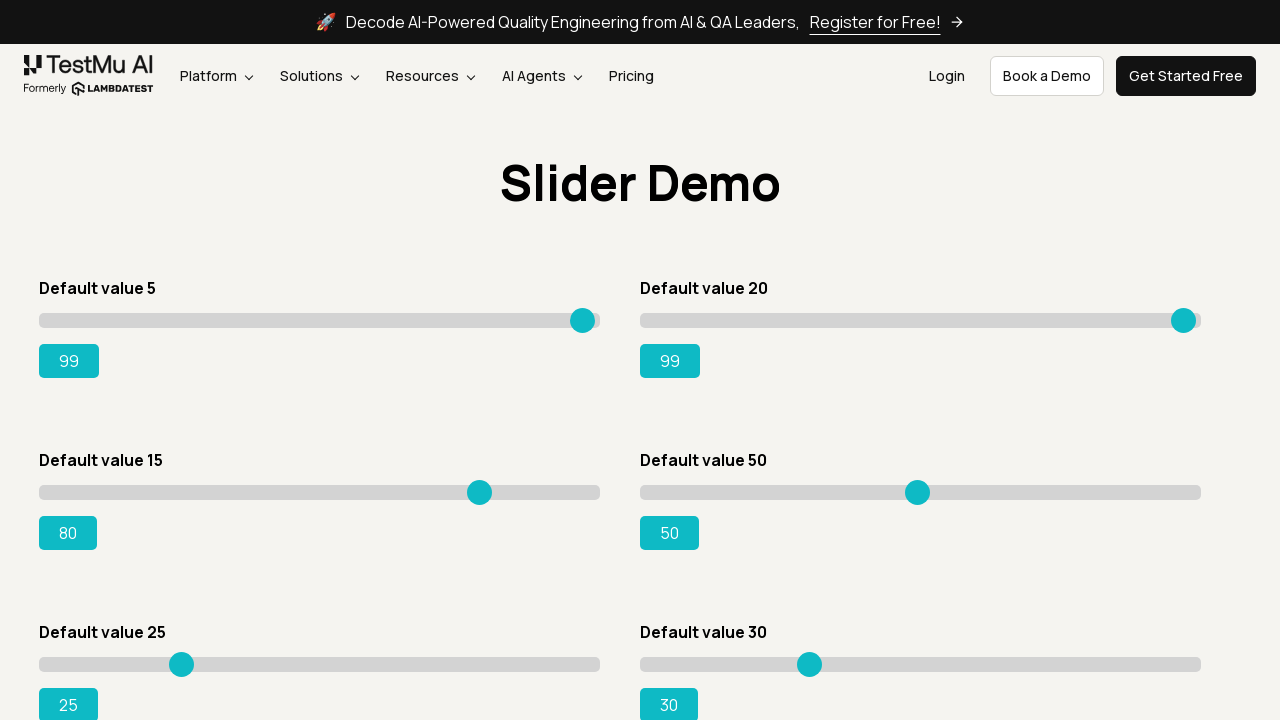

Pressed ArrowRight on slider 3, current value: 81 on xpath=//input[@class='sp__range'] >> nth=2
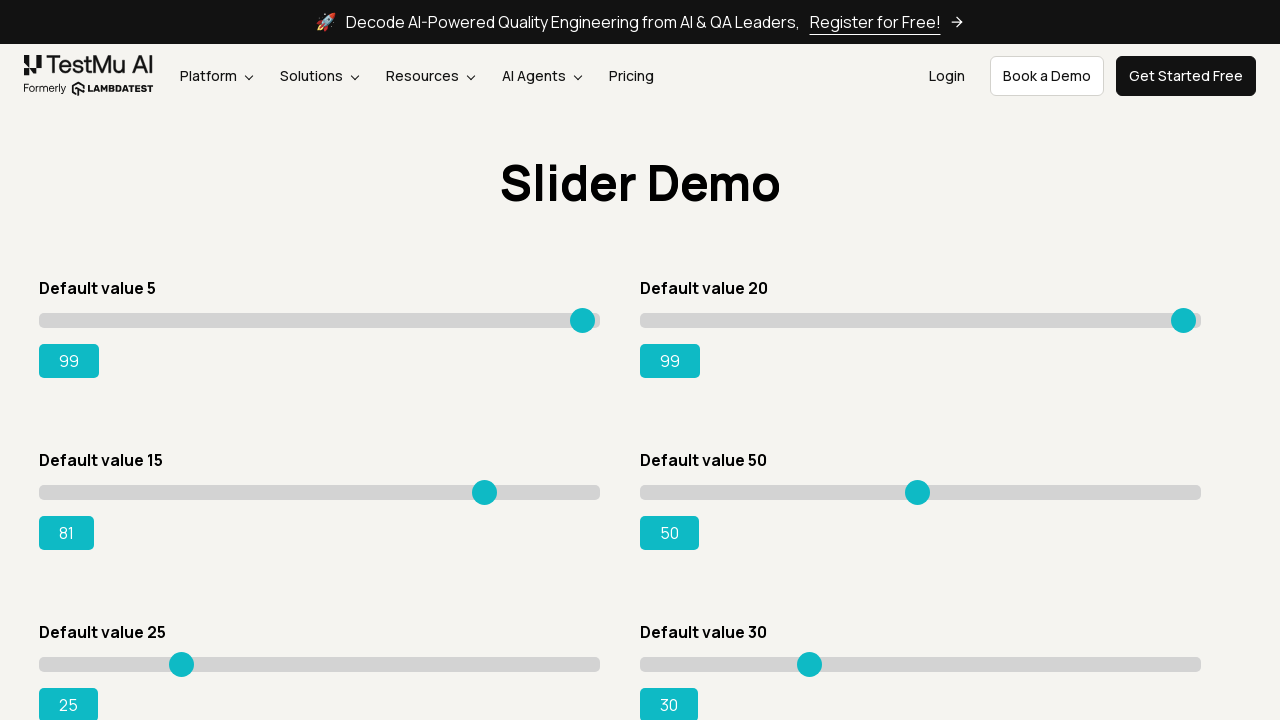

Pressed ArrowRight on slider 3, current value: 82 on xpath=//input[@class='sp__range'] >> nth=2
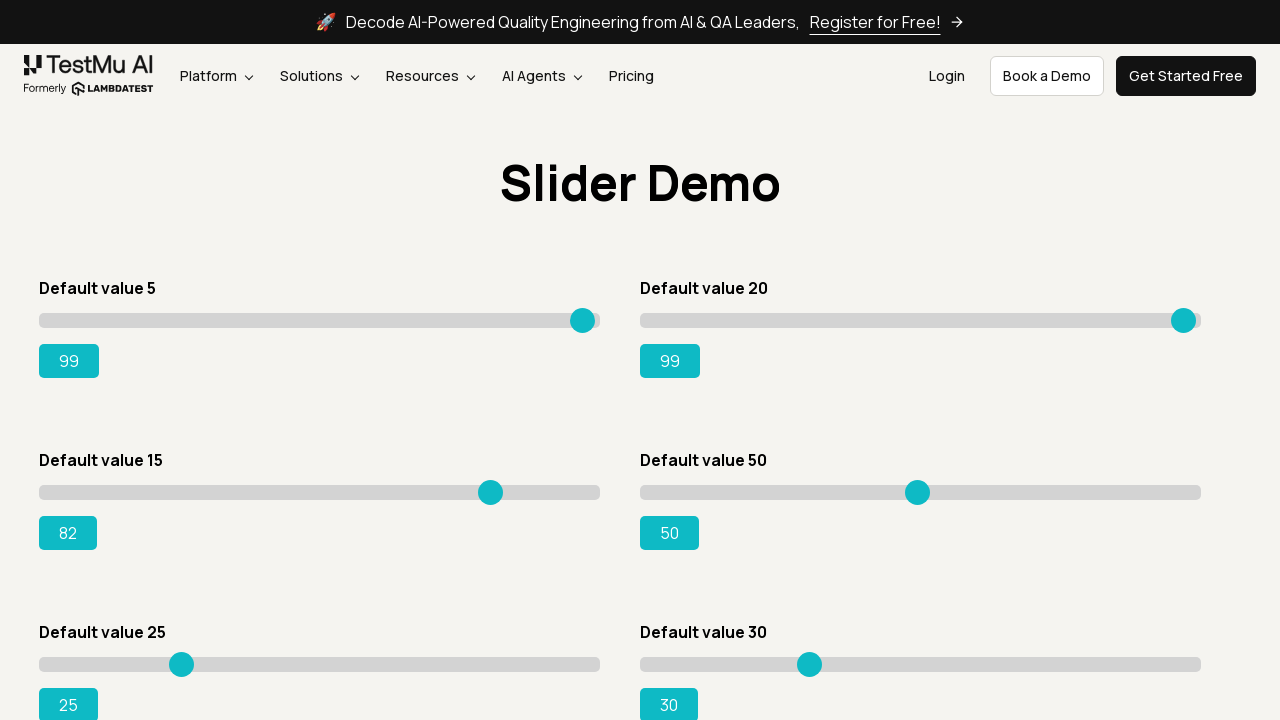

Pressed ArrowRight on slider 3, current value: 83 on xpath=//input[@class='sp__range'] >> nth=2
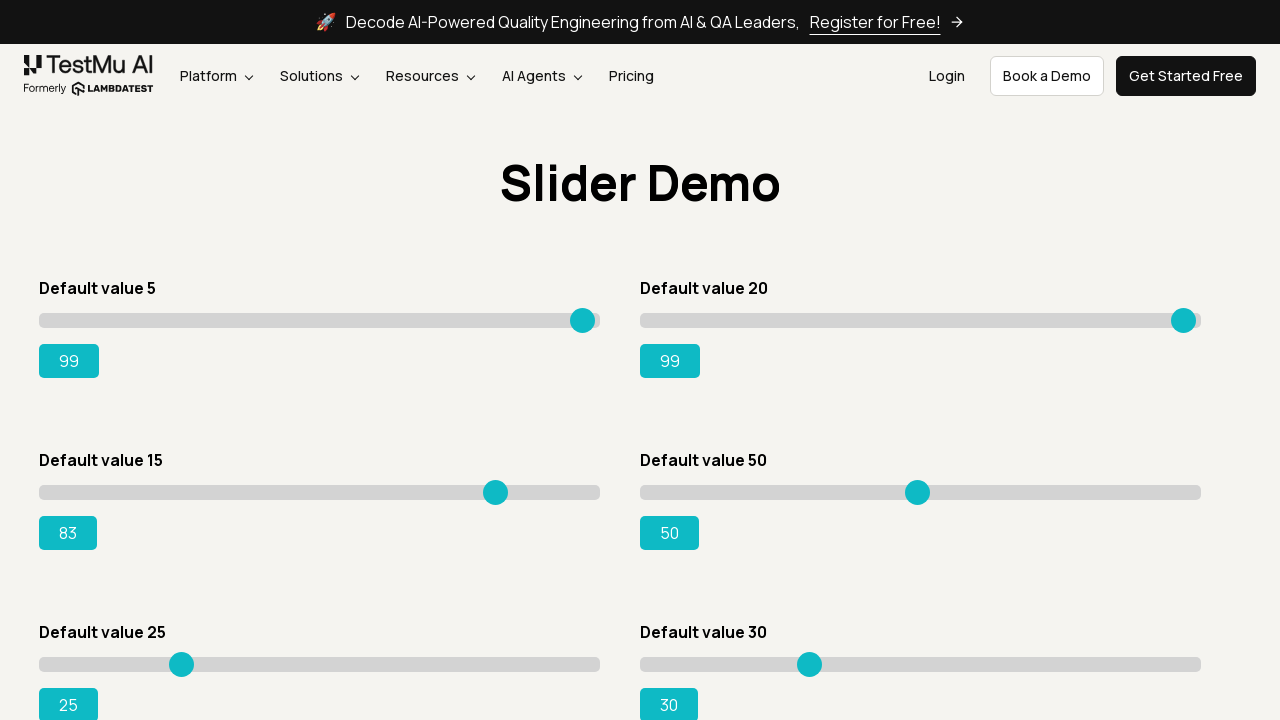

Pressed ArrowRight on slider 3, current value: 84 on xpath=//input[@class='sp__range'] >> nth=2
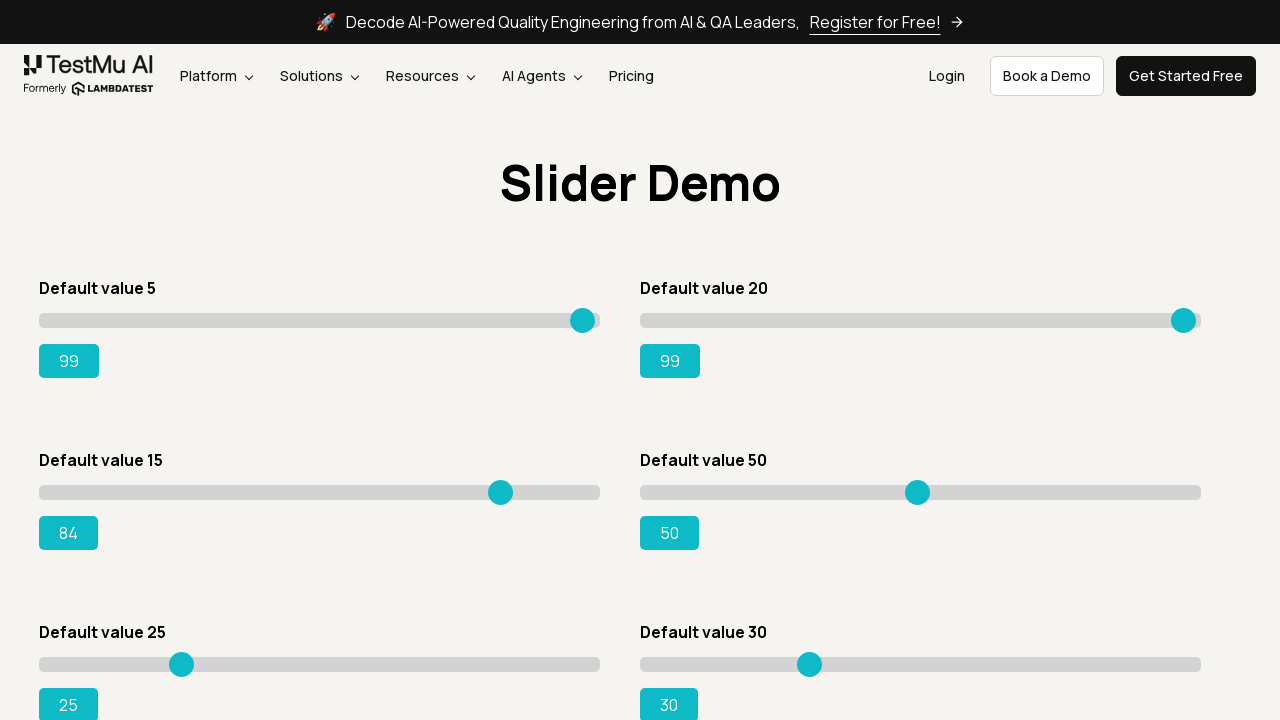

Pressed ArrowRight on slider 3, current value: 85 on xpath=//input[@class='sp__range'] >> nth=2
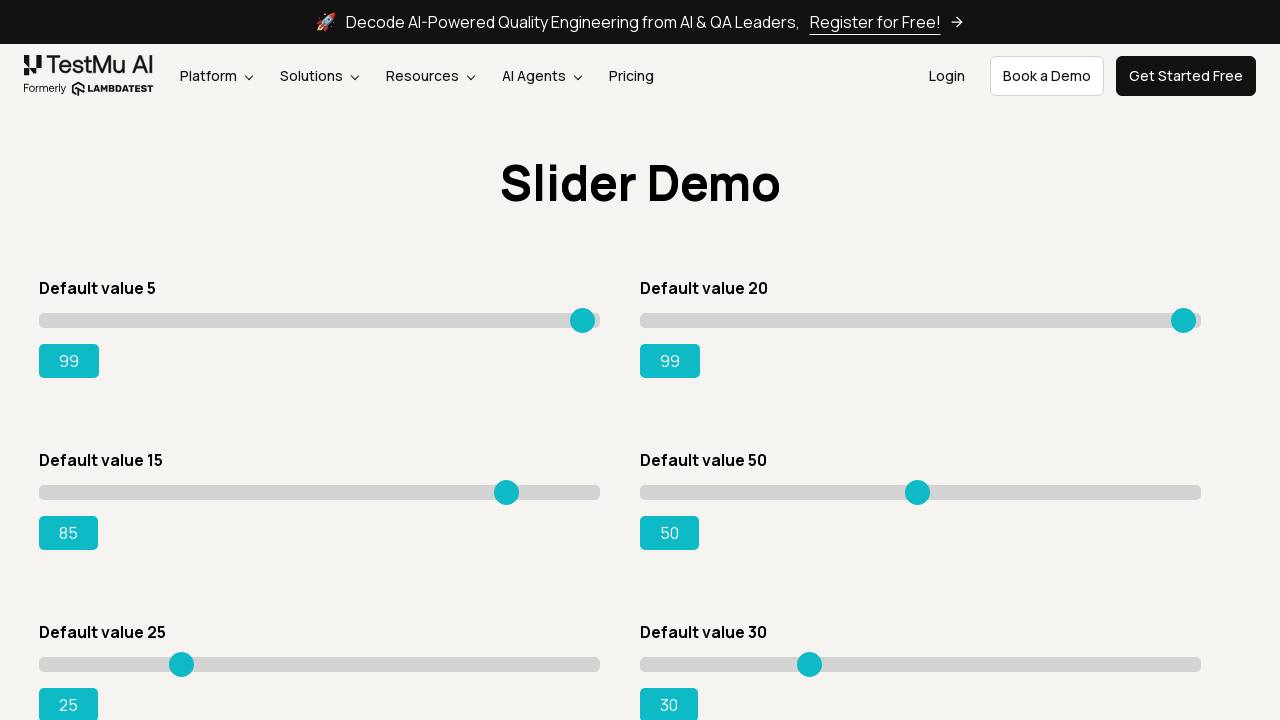

Pressed ArrowRight on slider 3, current value: 86 on xpath=//input[@class='sp__range'] >> nth=2
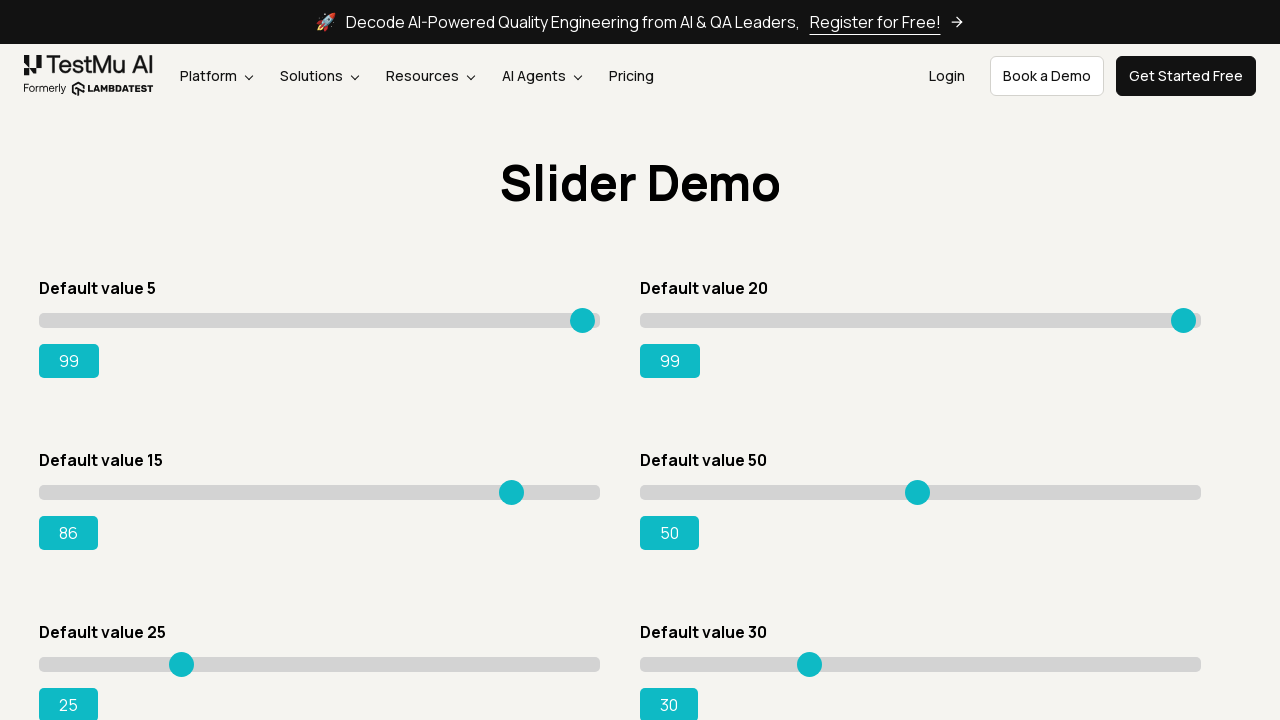

Pressed ArrowRight on slider 3, current value: 87 on xpath=//input[@class='sp__range'] >> nth=2
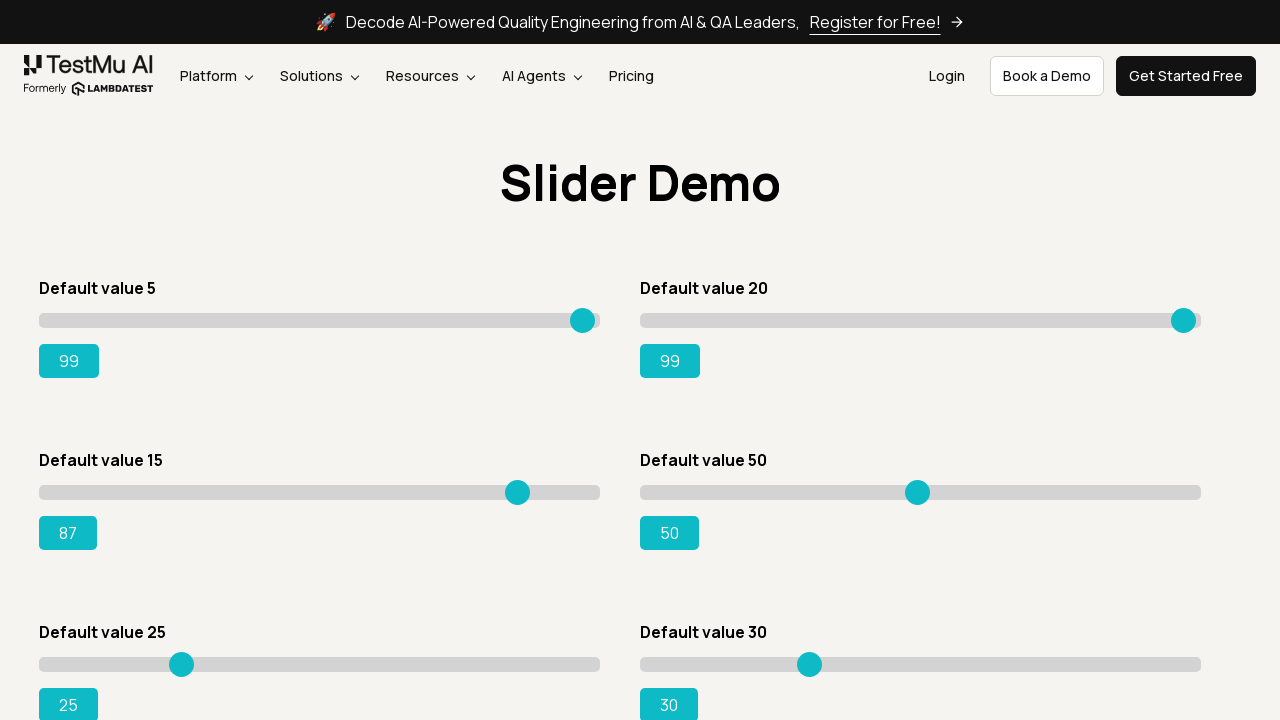

Pressed ArrowRight on slider 3, current value: 88 on xpath=//input[@class='sp__range'] >> nth=2
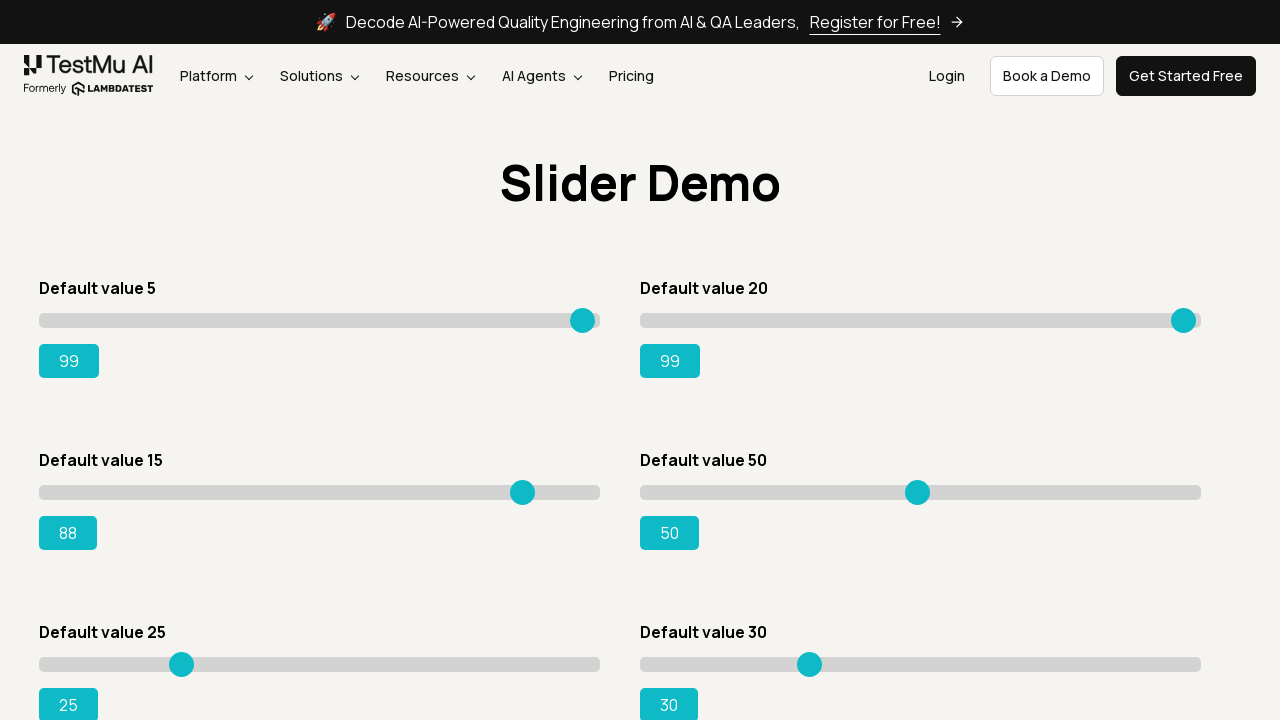

Pressed ArrowRight on slider 3, current value: 89 on xpath=//input[@class='sp__range'] >> nth=2
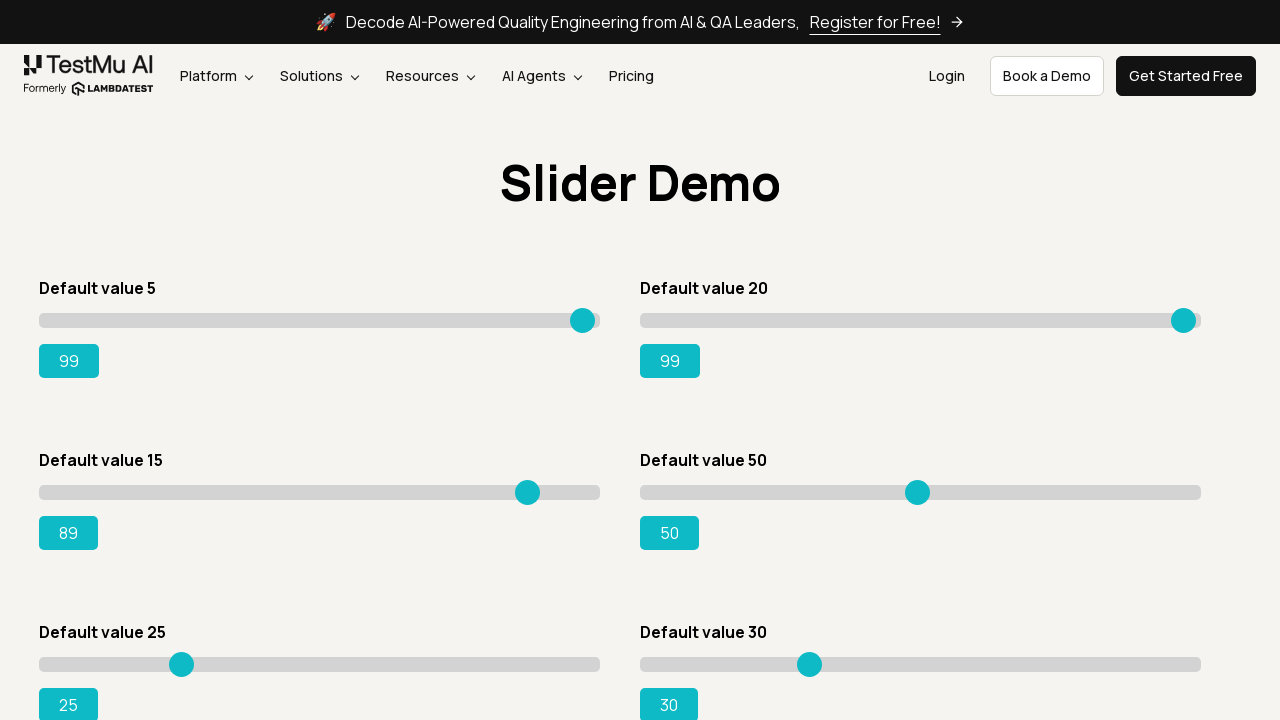

Pressed ArrowRight on slider 3, current value: 90 on xpath=//input[@class='sp__range'] >> nth=2
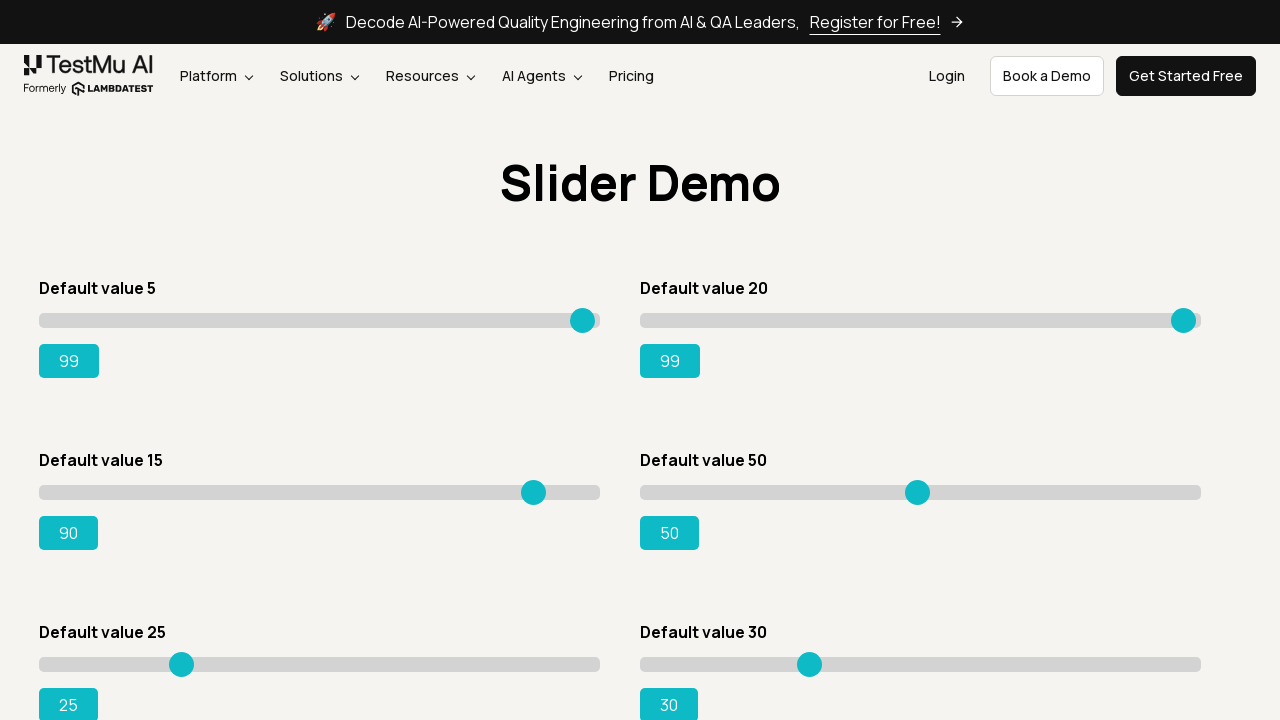

Pressed ArrowRight on slider 3, current value: 91 on xpath=//input[@class='sp__range'] >> nth=2
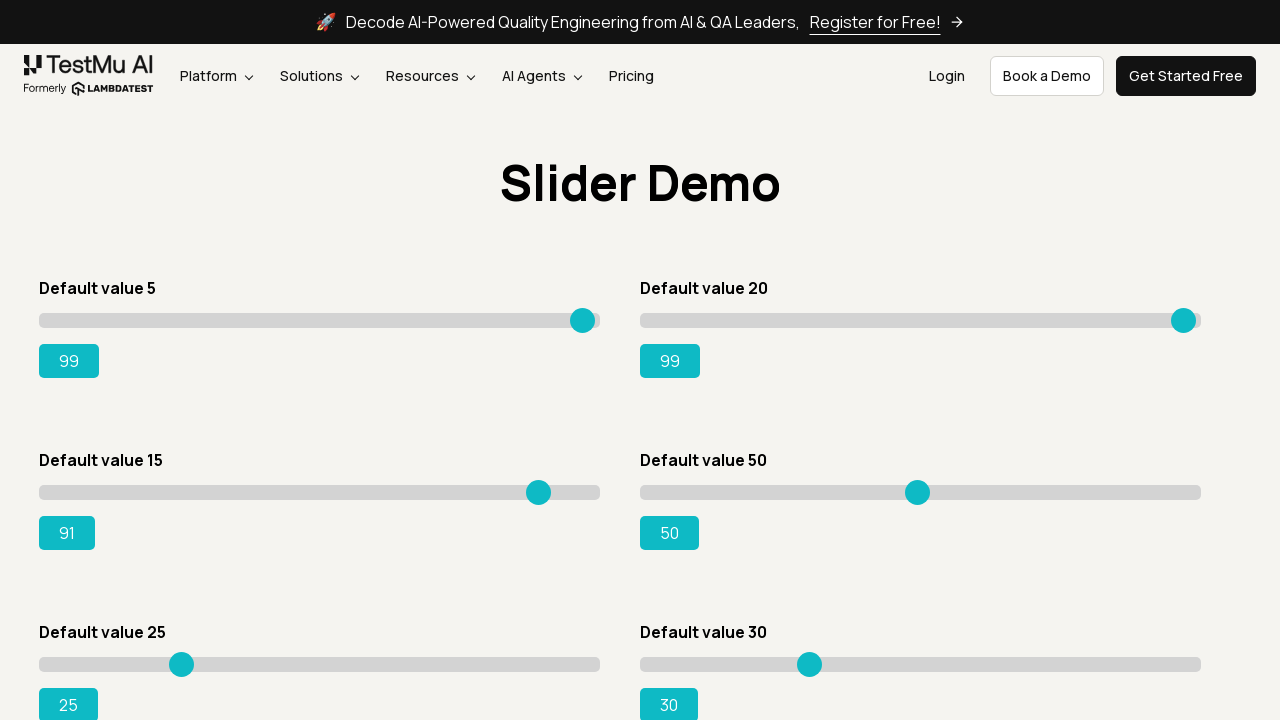

Pressed ArrowRight on slider 3, current value: 92 on xpath=//input[@class='sp__range'] >> nth=2
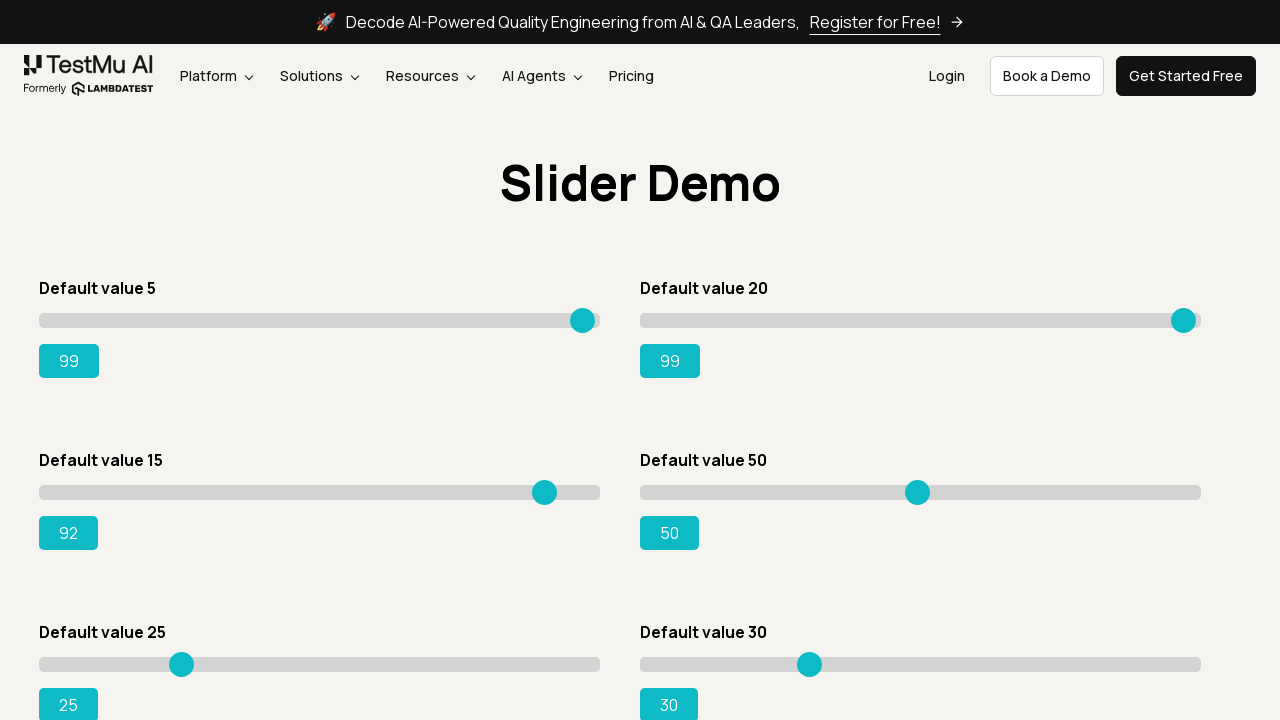

Pressed ArrowRight on slider 3, current value: 93 on xpath=//input[@class='sp__range'] >> nth=2
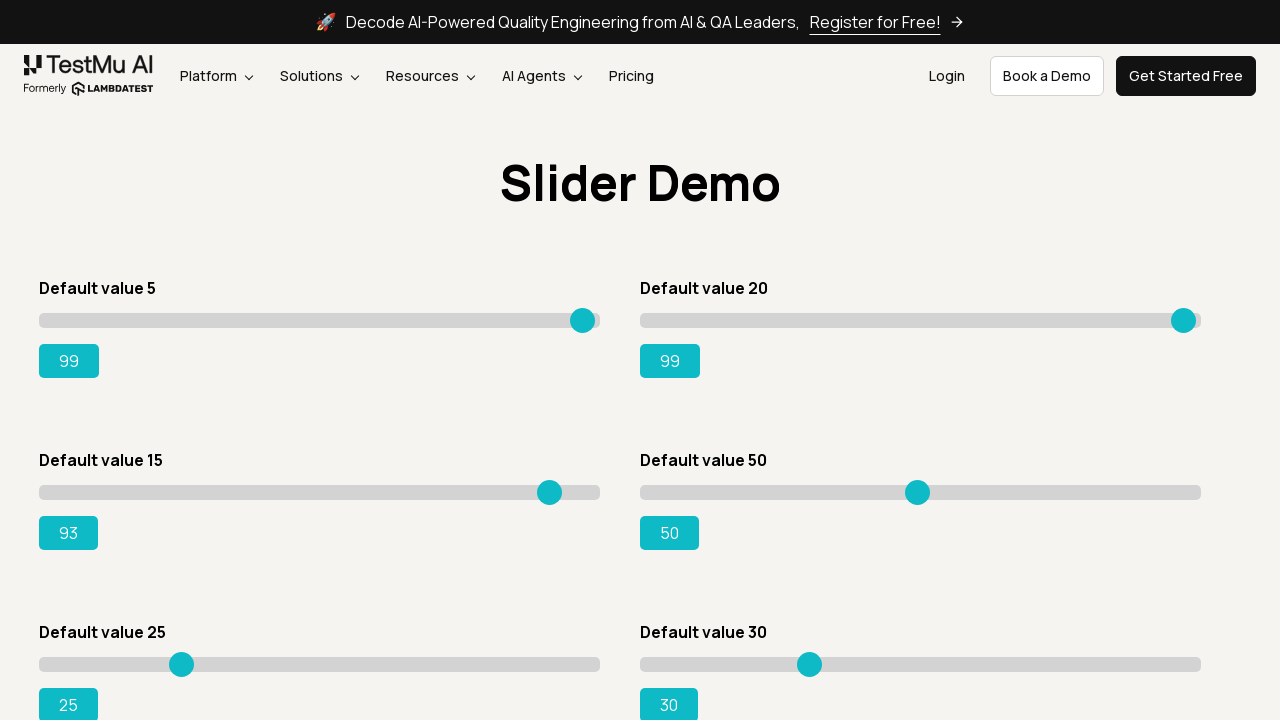

Pressed ArrowRight on slider 3, current value: 94 on xpath=//input[@class='sp__range'] >> nth=2
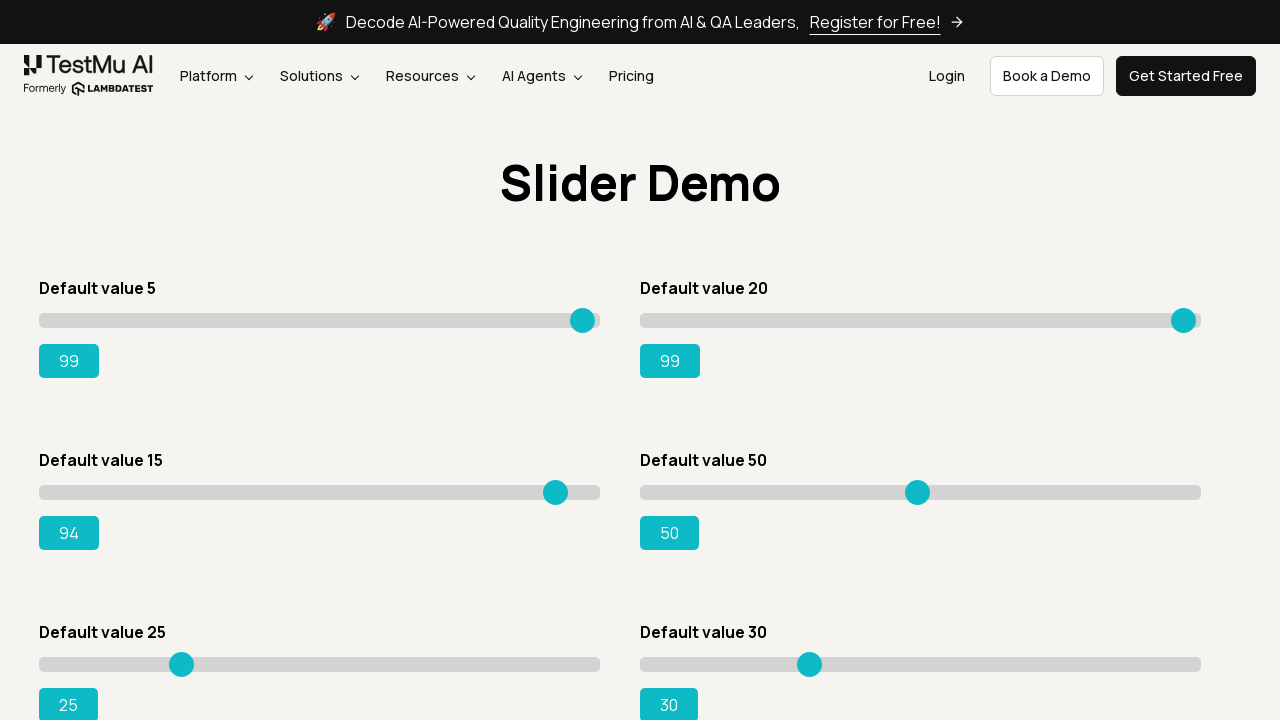

Pressed ArrowRight on slider 3, current value: 95 on xpath=//input[@class='sp__range'] >> nth=2
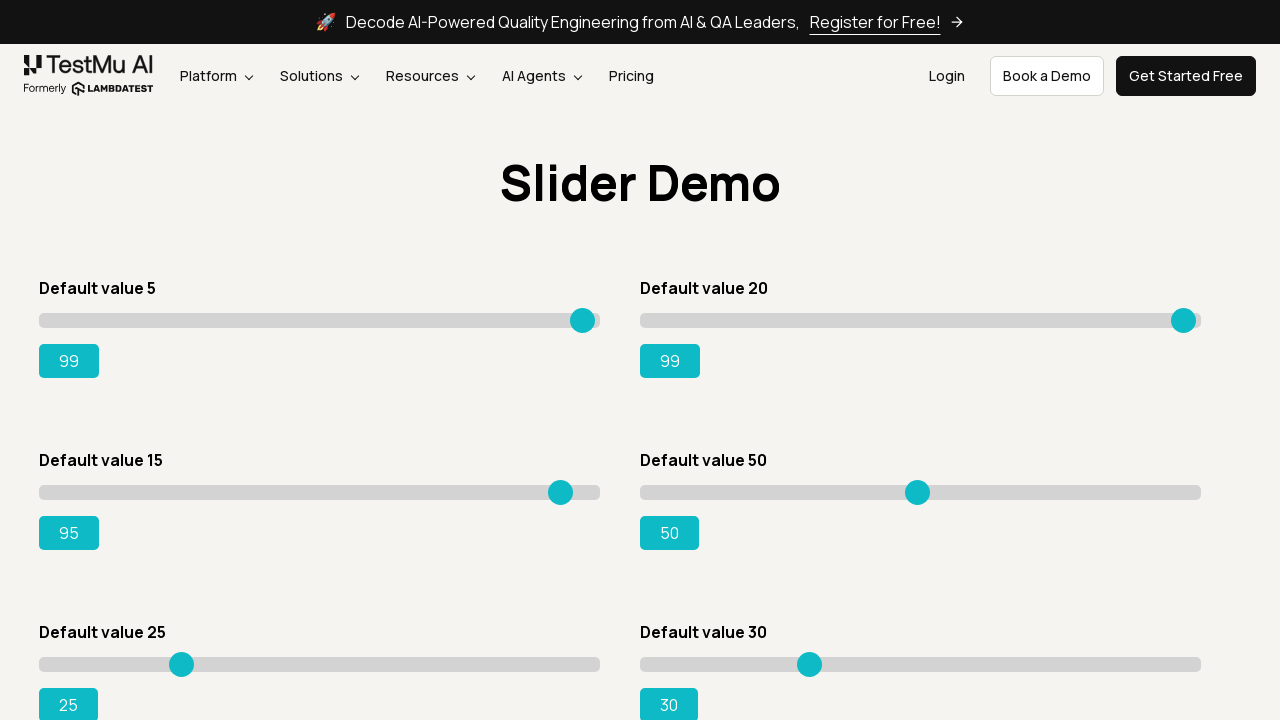

Pressed ArrowRight on slider 3, current value: 96 on xpath=//input[@class='sp__range'] >> nth=2
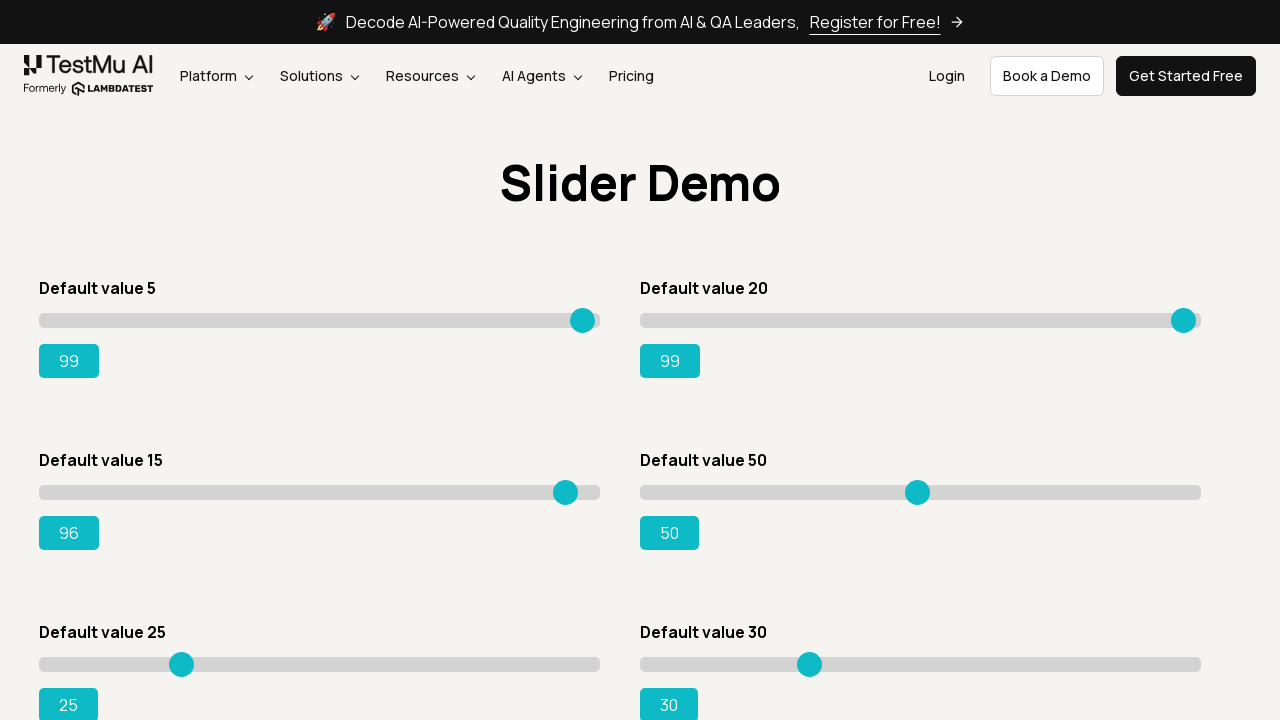

Pressed ArrowRight on slider 3, current value: 97 on xpath=//input[@class='sp__range'] >> nth=2
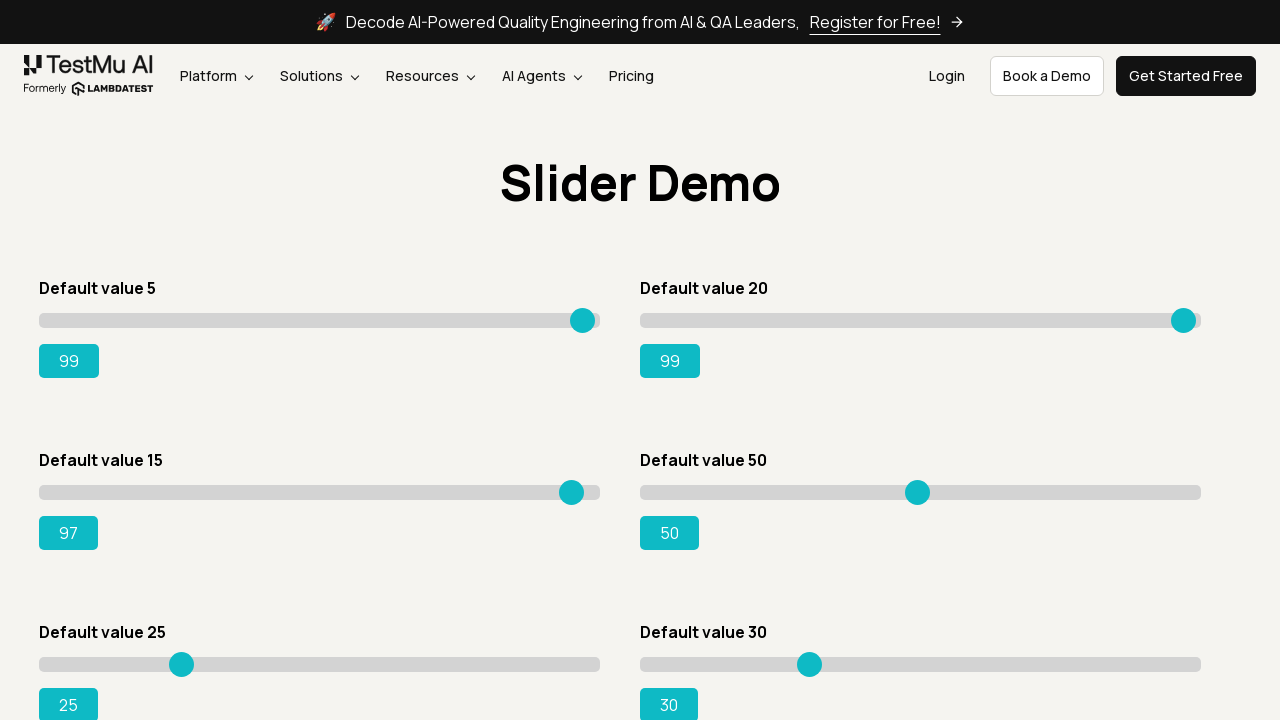

Pressed ArrowRight on slider 3, current value: 98 on xpath=//input[@class='sp__range'] >> nth=2
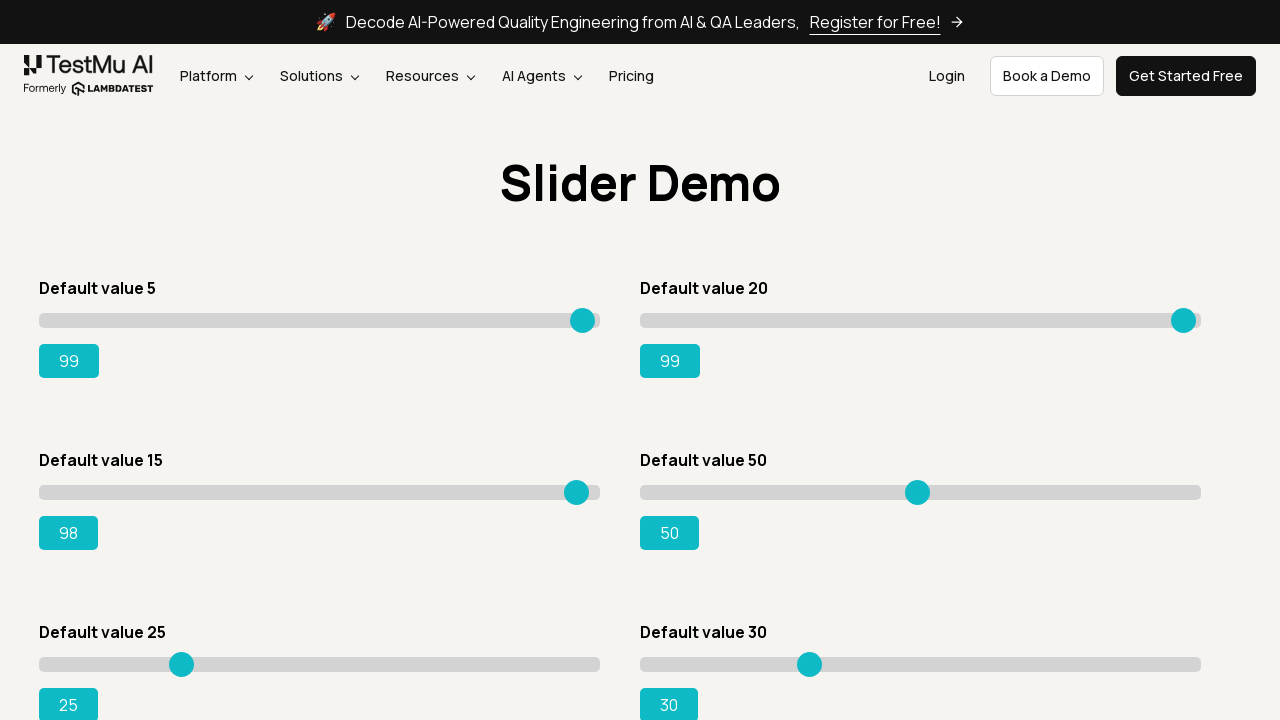

Pressed ArrowRight on slider 3, current value: 99 on xpath=//input[@class='sp__range'] >> nth=2
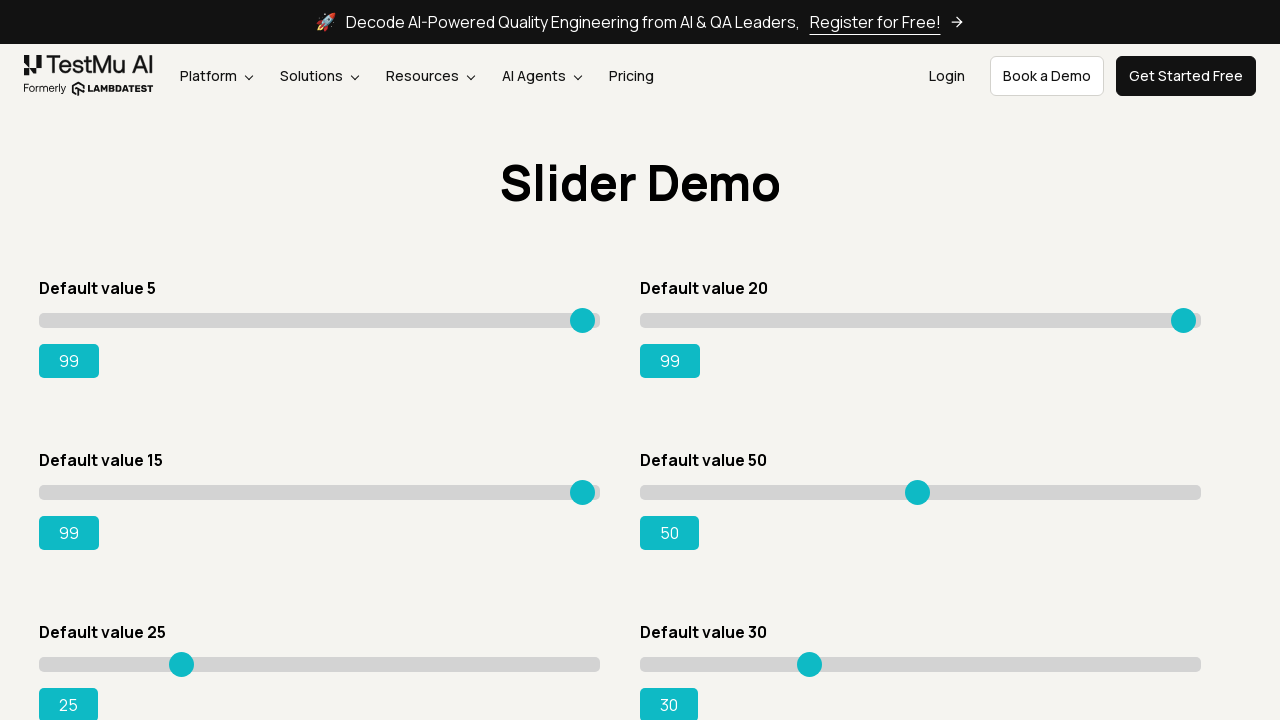

Selected slider 4 of 8
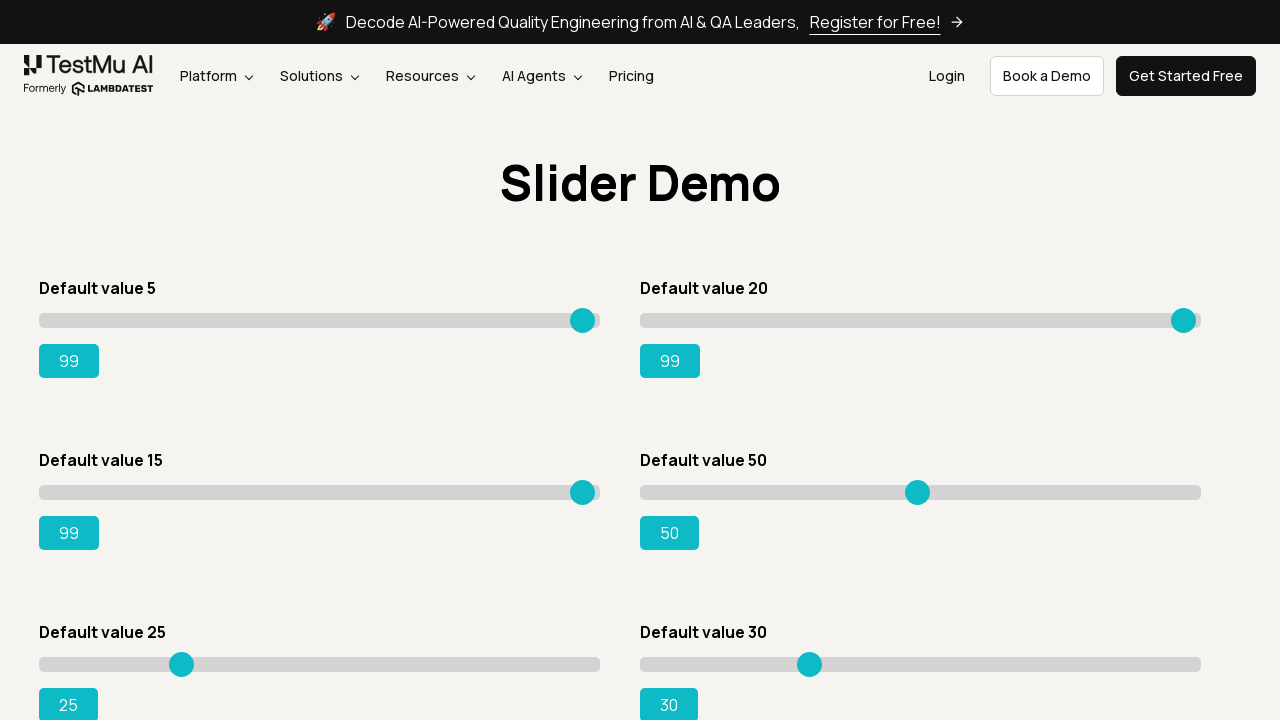

Selected output element for slider 4
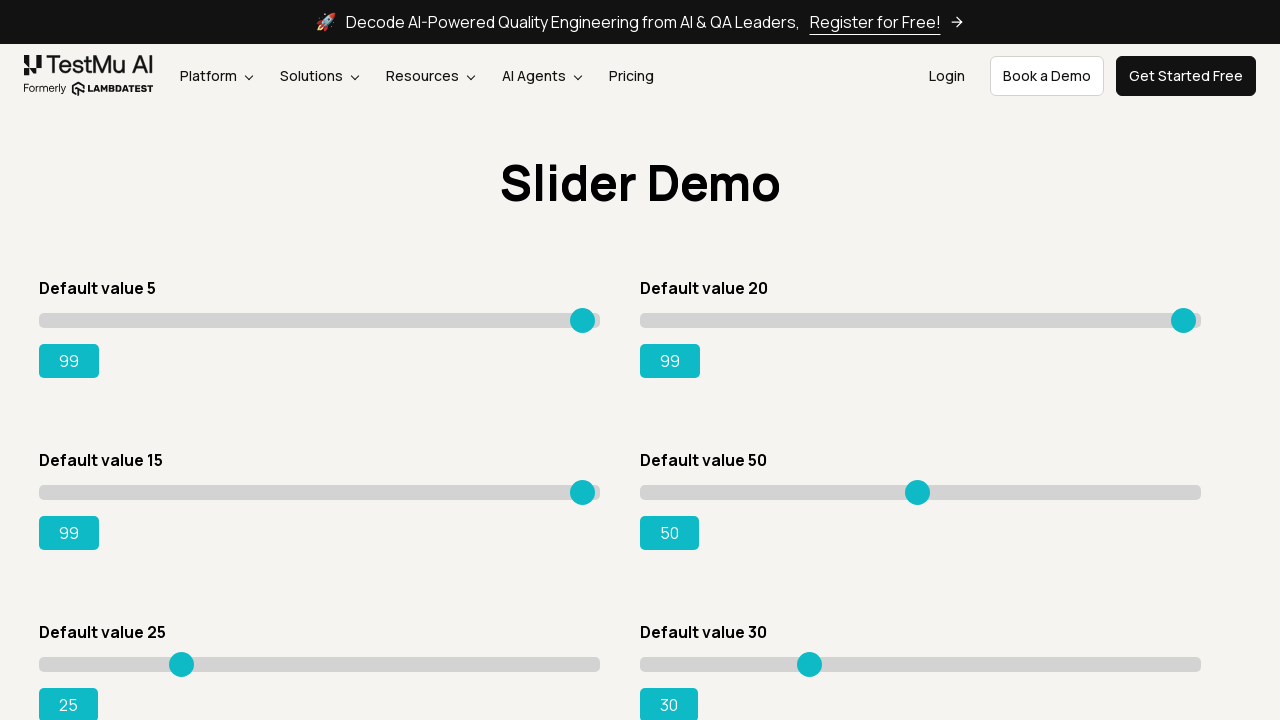

Pressed ArrowRight on slider 4, current value: 51 on xpath=//input[@class='sp__range'] >> nth=3
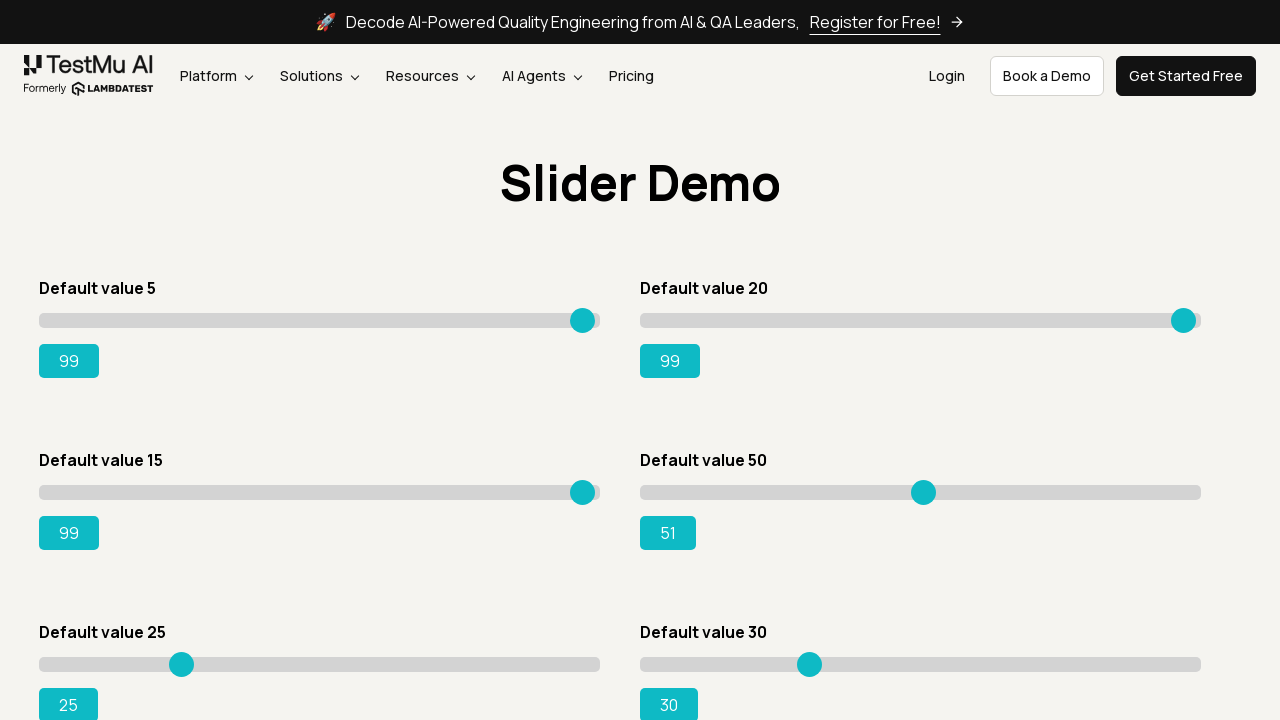

Pressed ArrowRight on slider 4, current value: 52 on xpath=//input[@class='sp__range'] >> nth=3
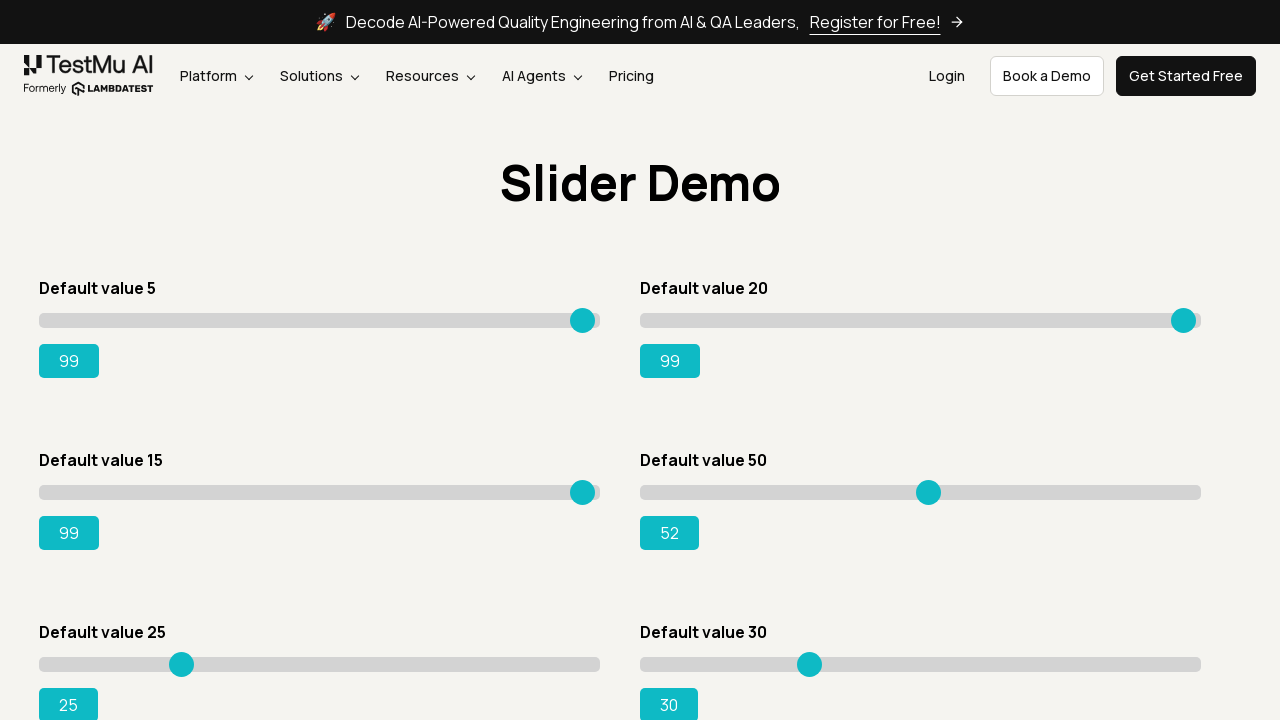

Pressed ArrowRight on slider 4, current value: 53 on xpath=//input[@class='sp__range'] >> nth=3
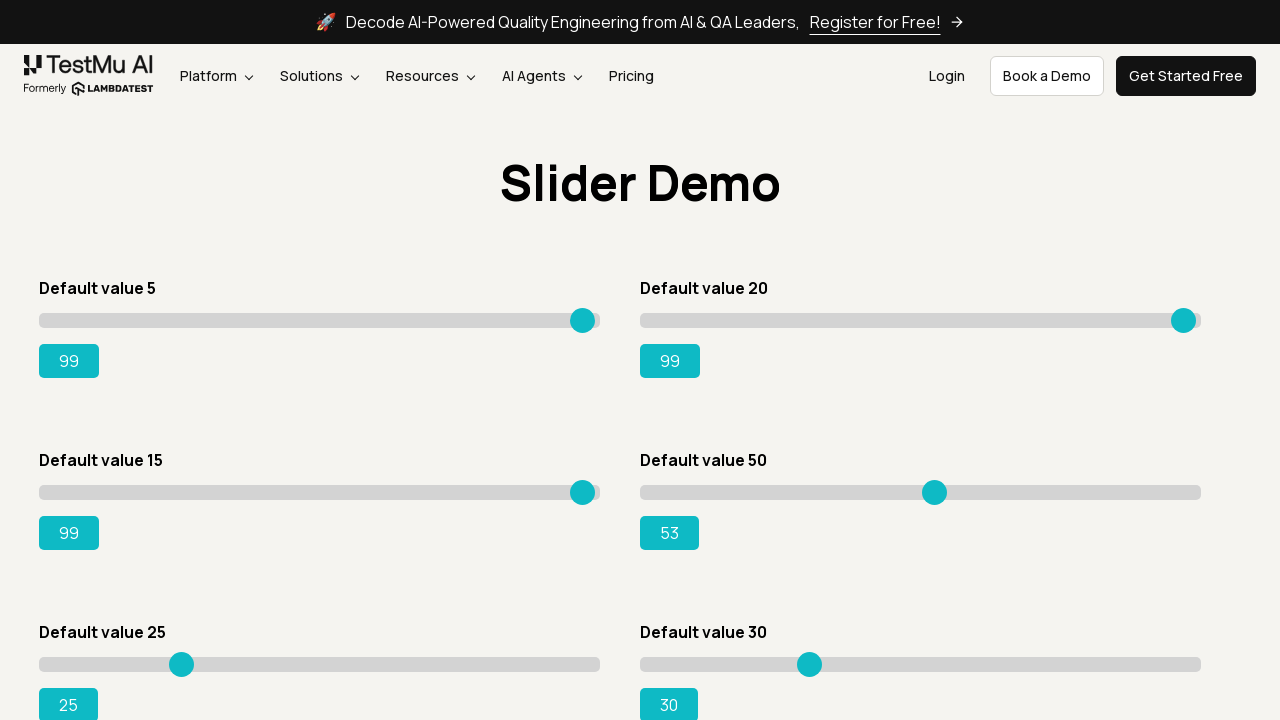

Pressed ArrowRight on slider 4, current value: 54 on xpath=//input[@class='sp__range'] >> nth=3
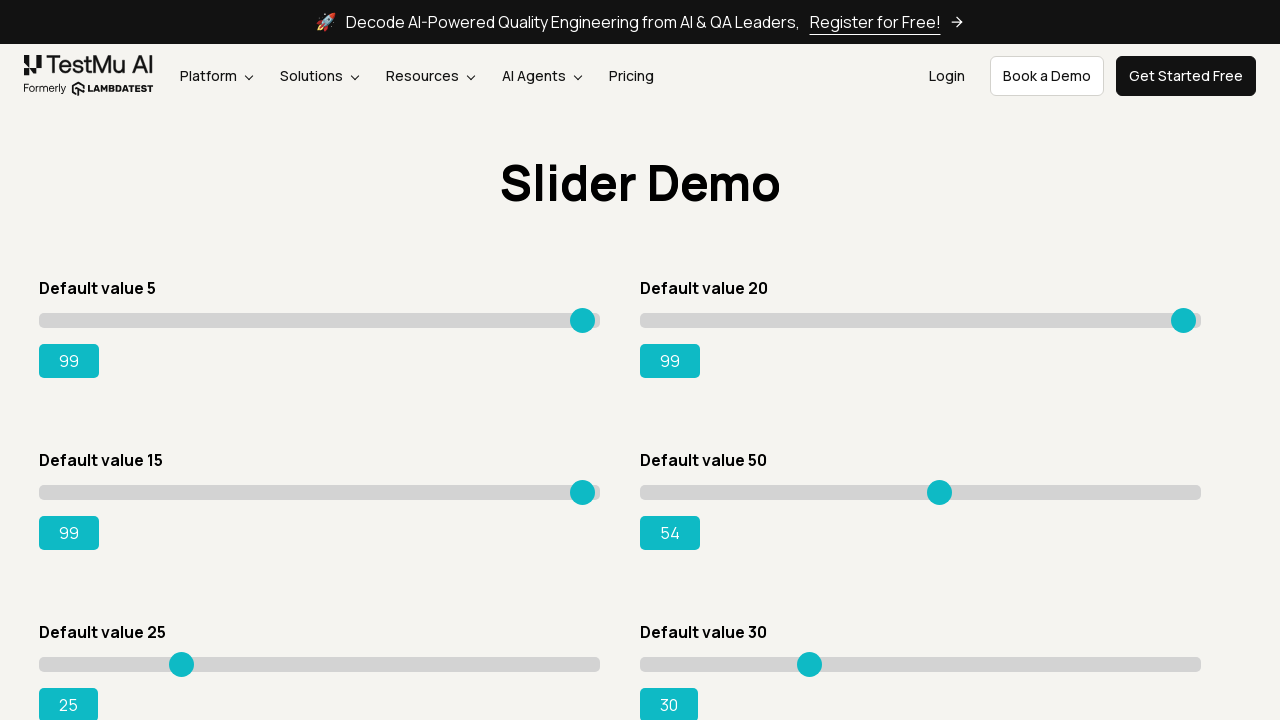

Pressed ArrowRight on slider 4, current value: 55 on xpath=//input[@class='sp__range'] >> nth=3
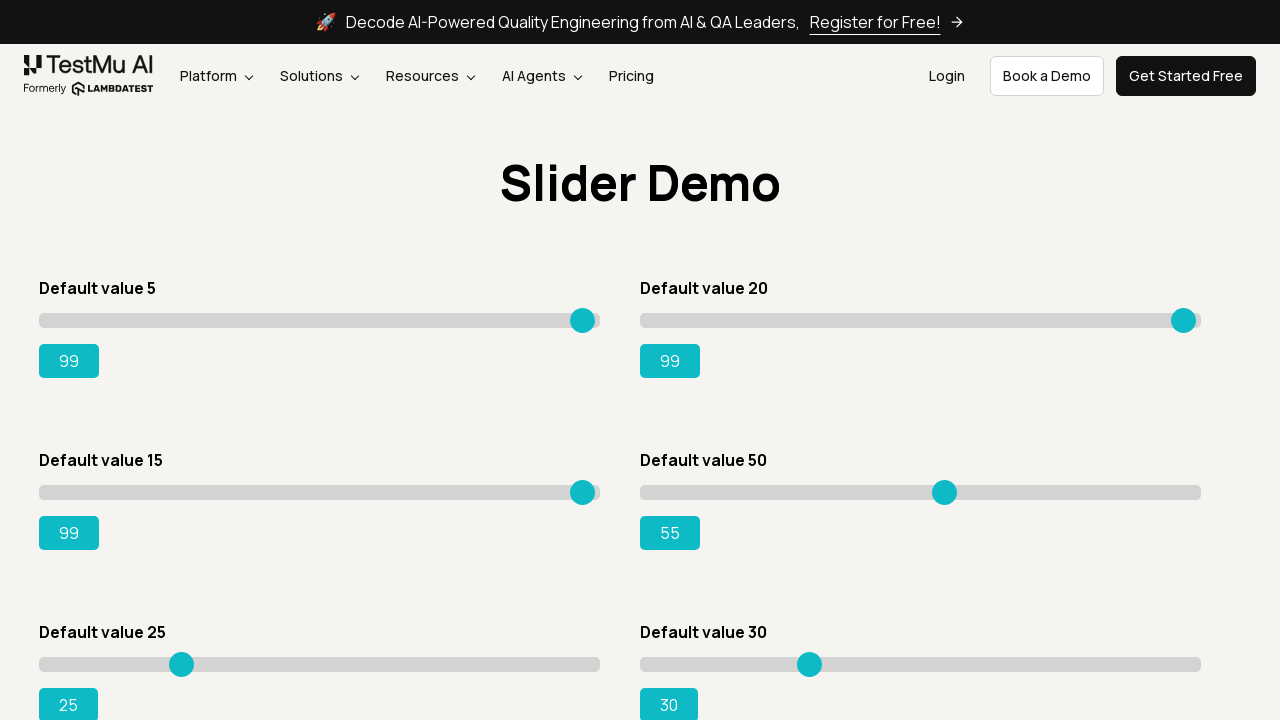

Pressed ArrowRight on slider 4, current value: 56 on xpath=//input[@class='sp__range'] >> nth=3
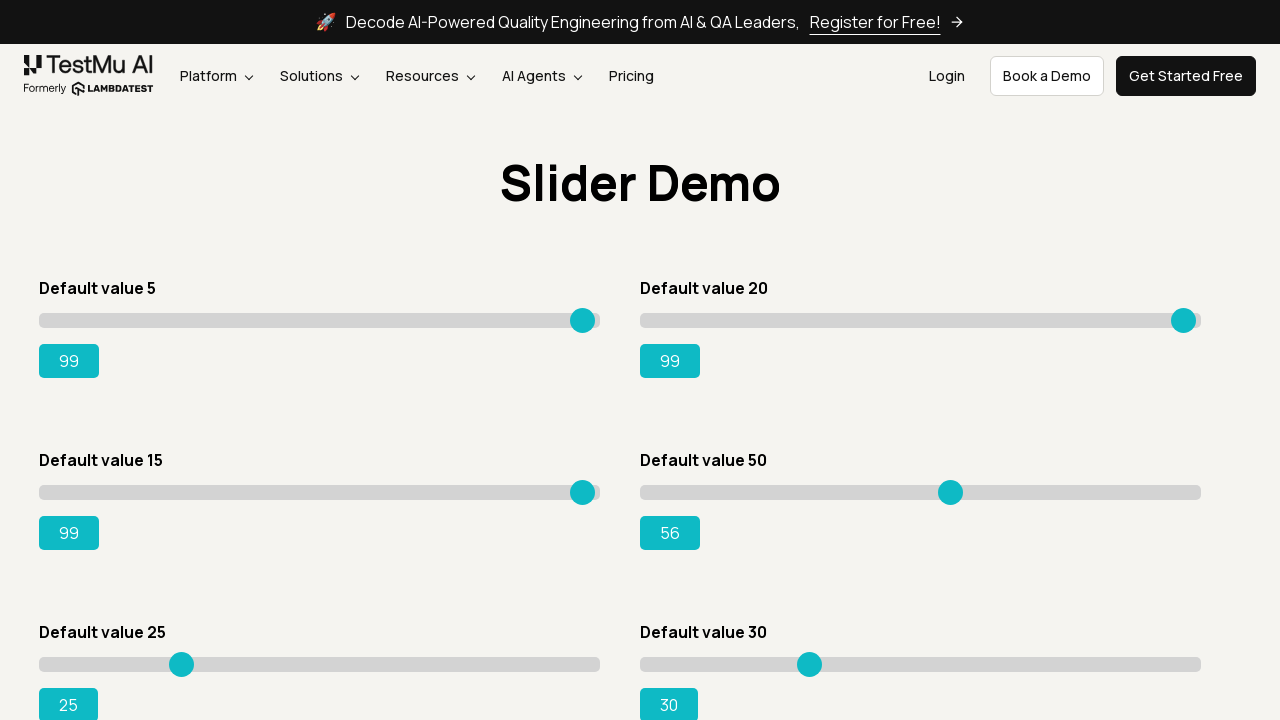

Pressed ArrowRight on slider 4, current value: 57 on xpath=//input[@class='sp__range'] >> nth=3
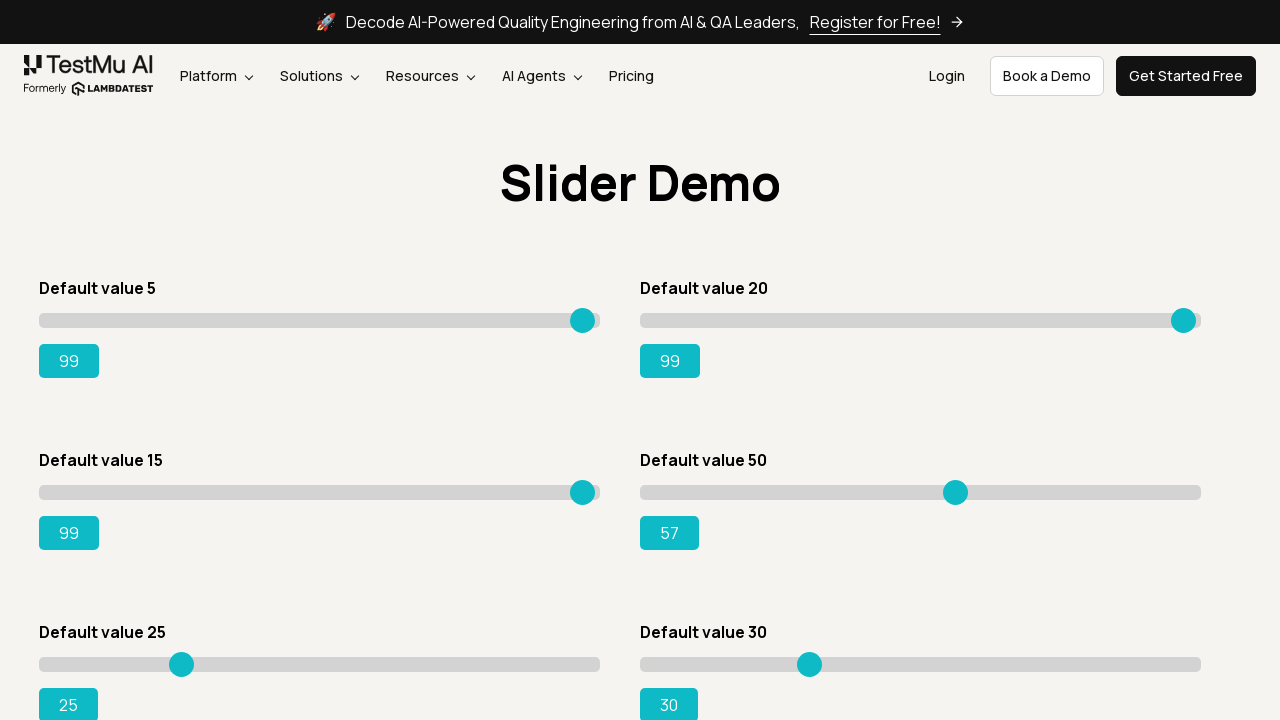

Pressed ArrowRight on slider 4, current value: 58 on xpath=//input[@class='sp__range'] >> nth=3
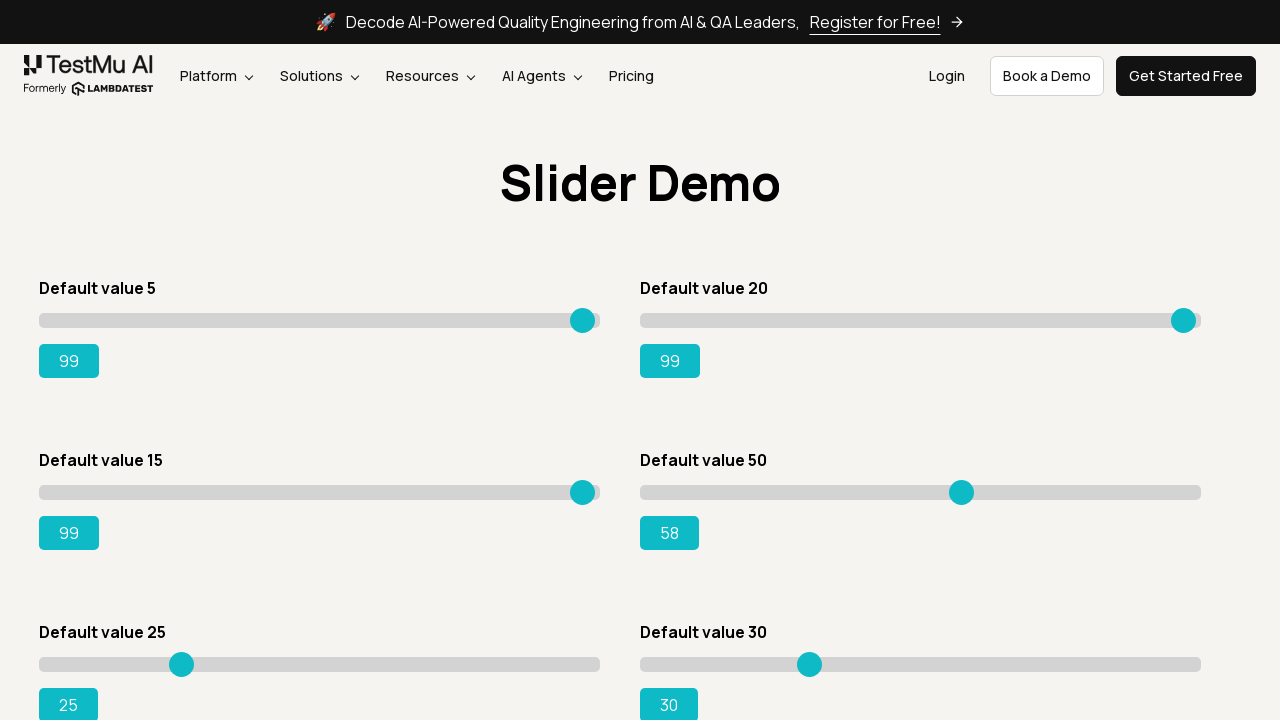

Pressed ArrowRight on slider 4, current value: 59 on xpath=//input[@class='sp__range'] >> nth=3
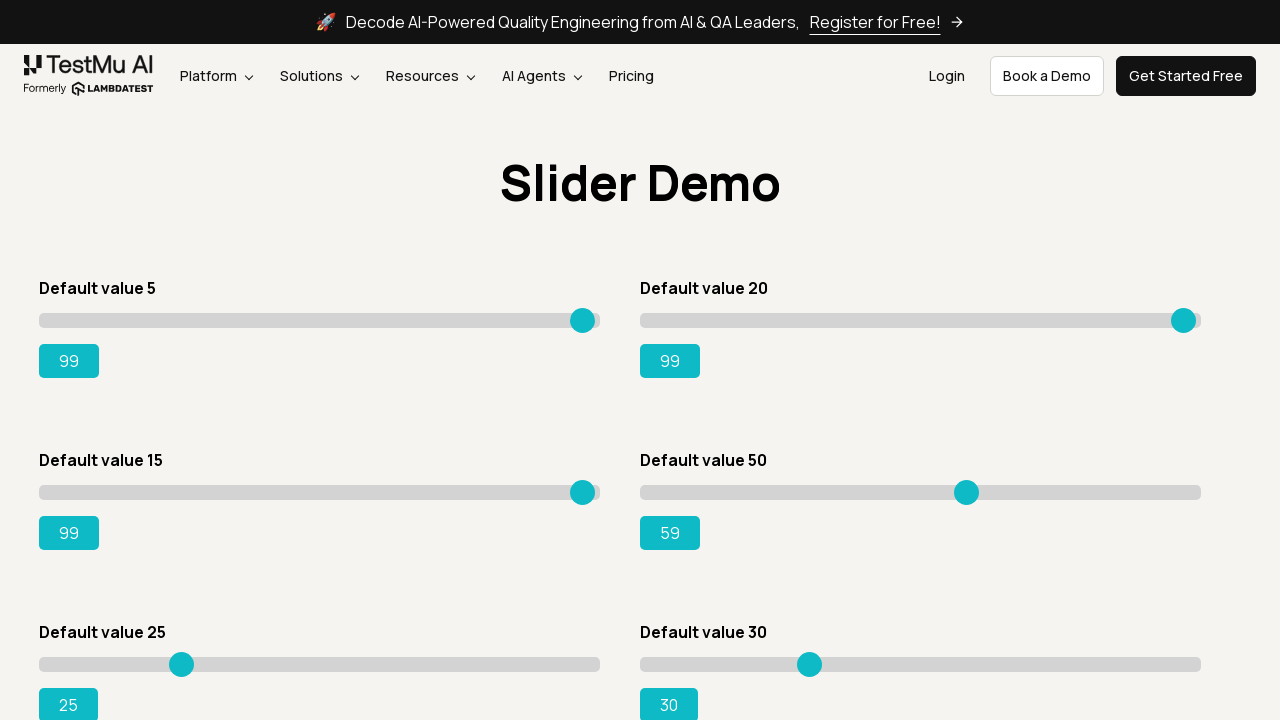

Pressed ArrowRight on slider 4, current value: 60 on xpath=//input[@class='sp__range'] >> nth=3
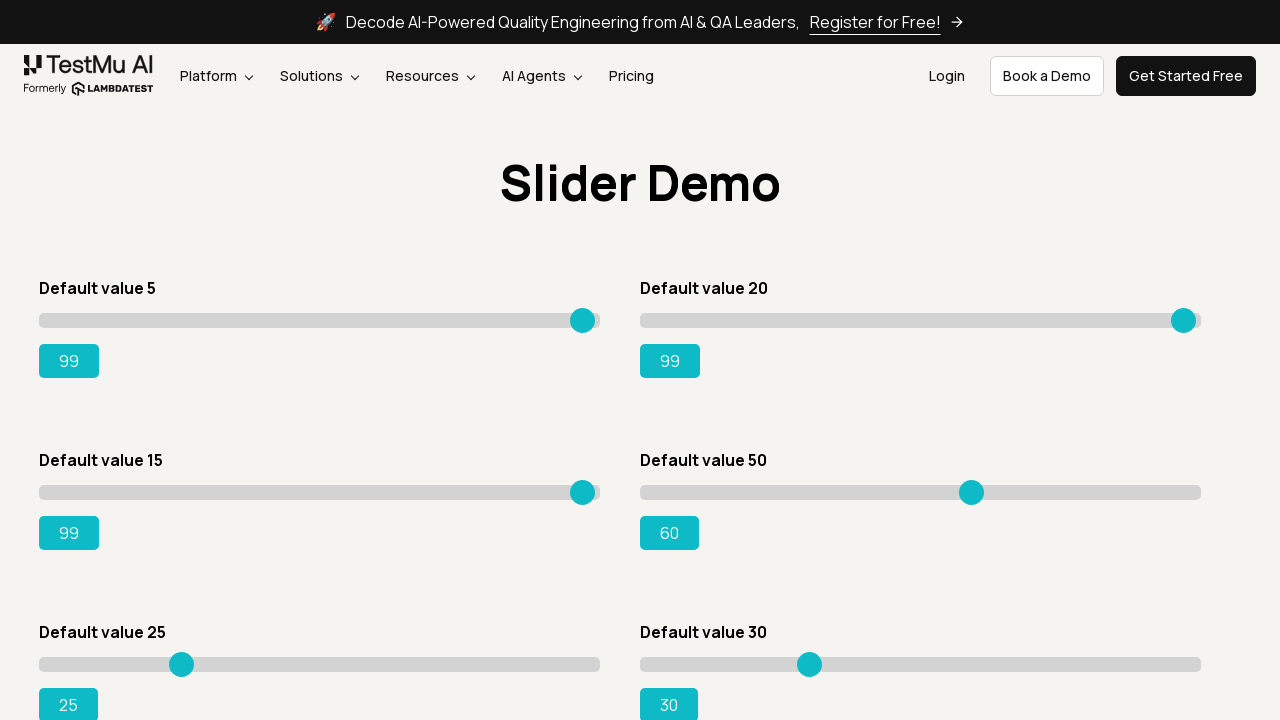

Pressed ArrowRight on slider 4, current value: 61 on xpath=//input[@class='sp__range'] >> nth=3
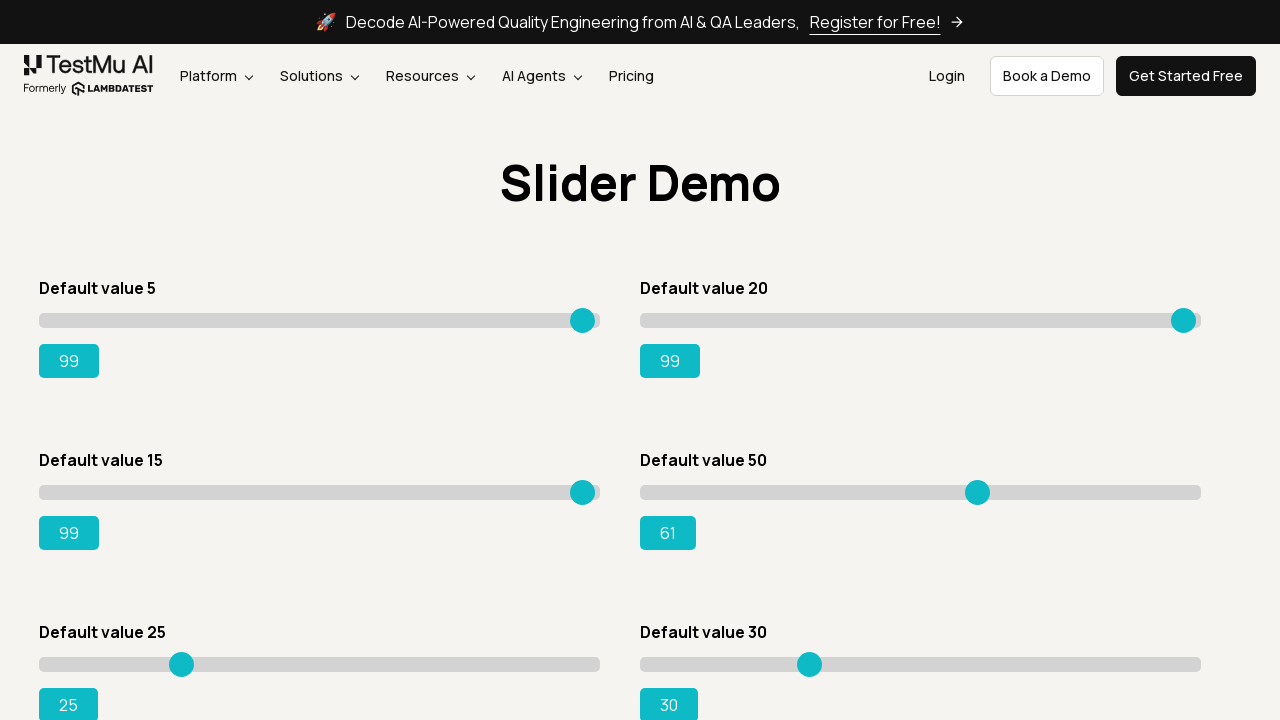

Pressed ArrowRight on slider 4, current value: 62 on xpath=//input[@class='sp__range'] >> nth=3
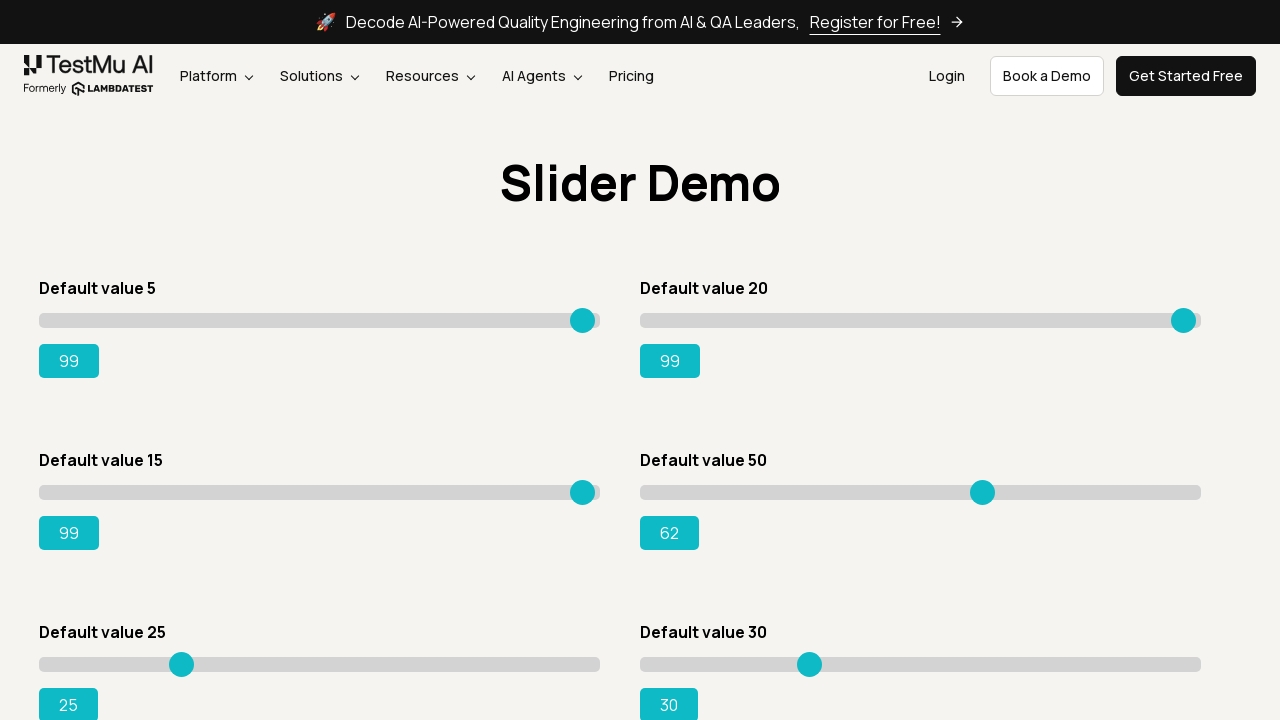

Pressed ArrowRight on slider 4, current value: 63 on xpath=//input[@class='sp__range'] >> nth=3
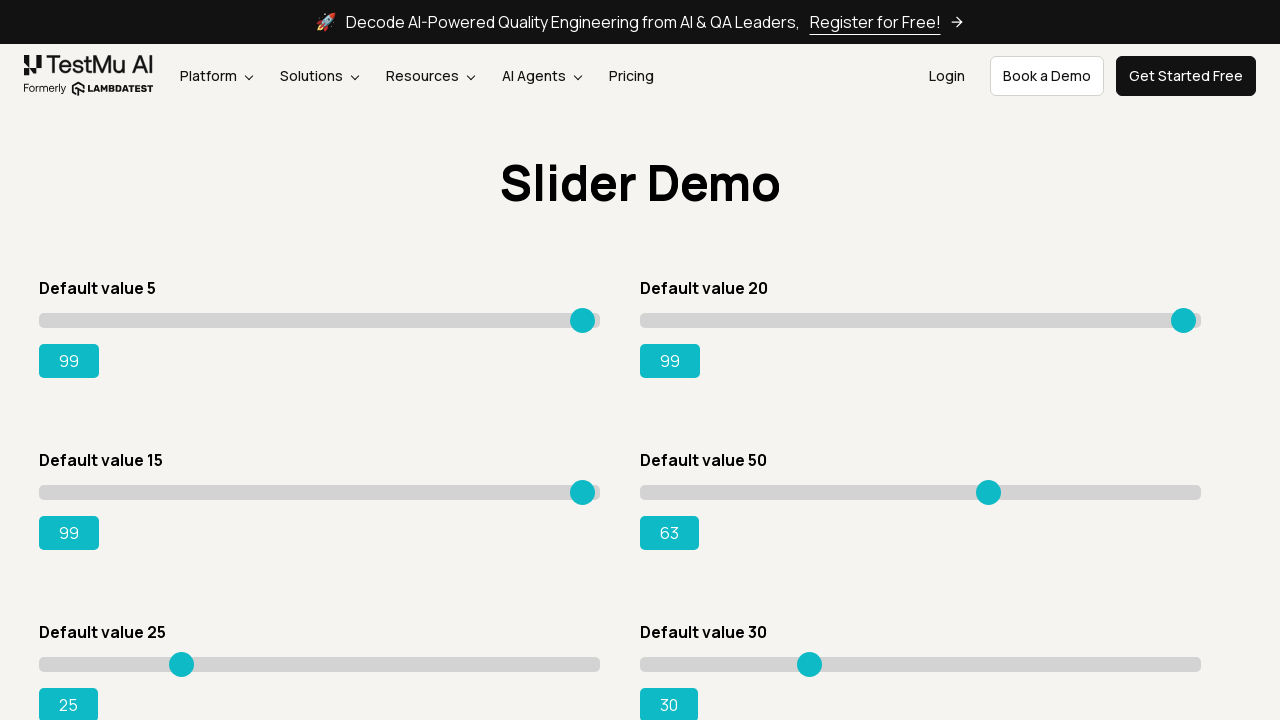

Pressed ArrowRight on slider 4, current value: 64 on xpath=//input[@class='sp__range'] >> nth=3
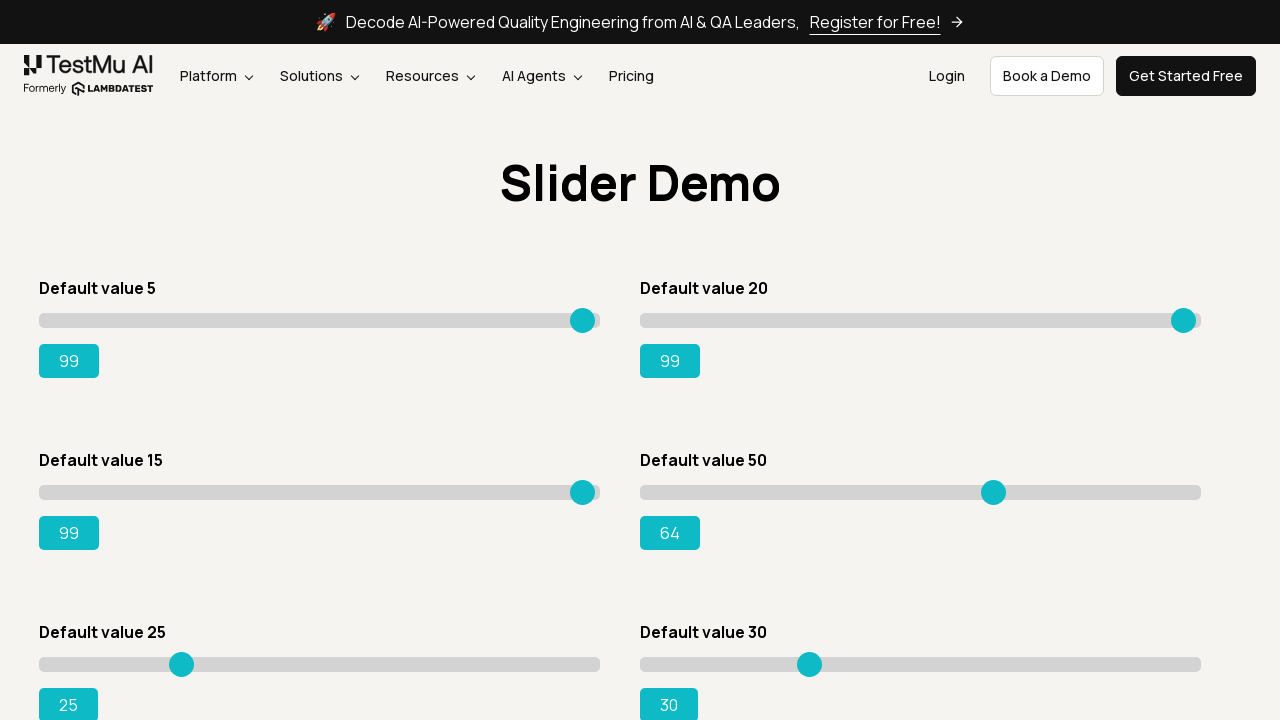

Pressed ArrowRight on slider 4, current value: 65 on xpath=//input[@class='sp__range'] >> nth=3
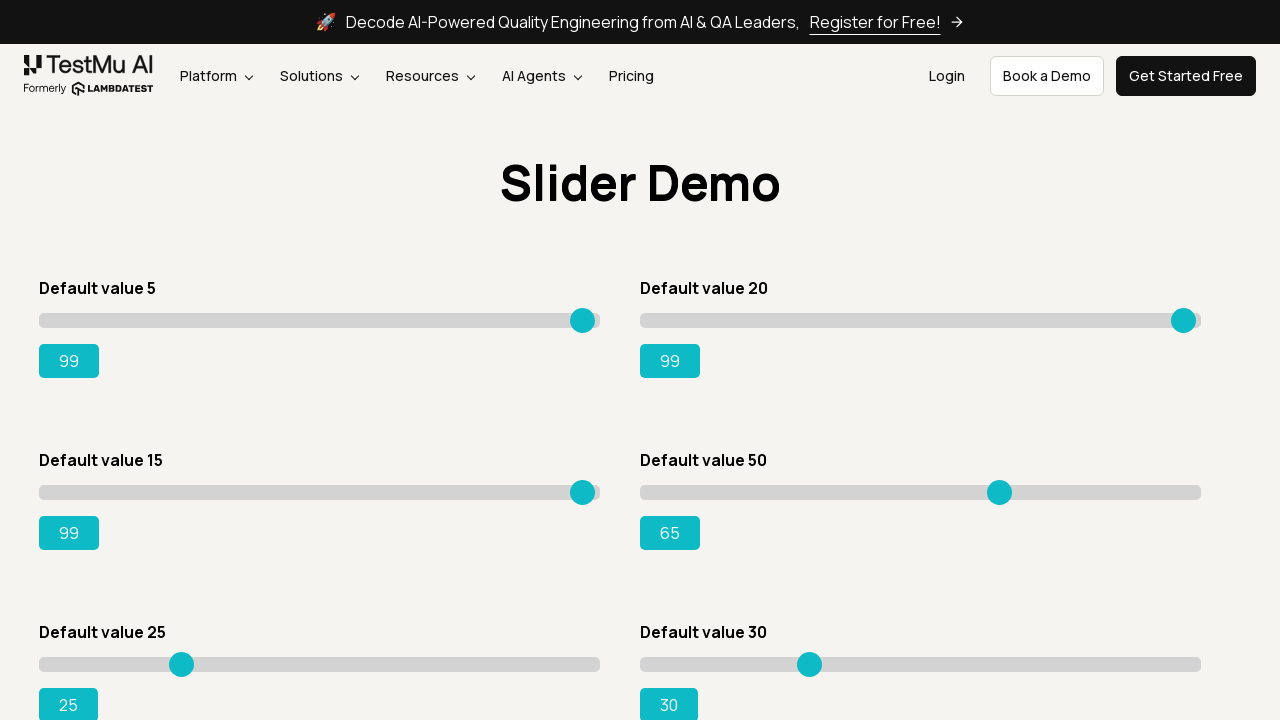

Pressed ArrowRight on slider 4, current value: 66 on xpath=//input[@class='sp__range'] >> nth=3
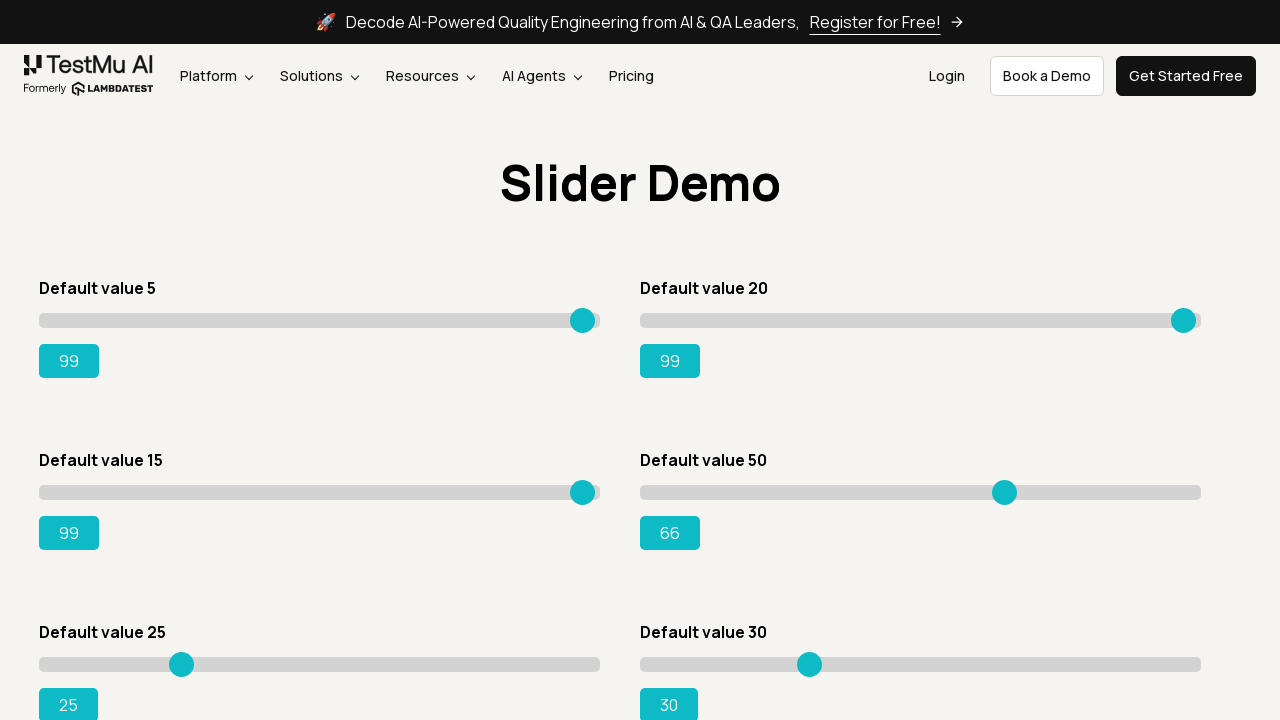

Pressed ArrowRight on slider 4, current value: 67 on xpath=//input[@class='sp__range'] >> nth=3
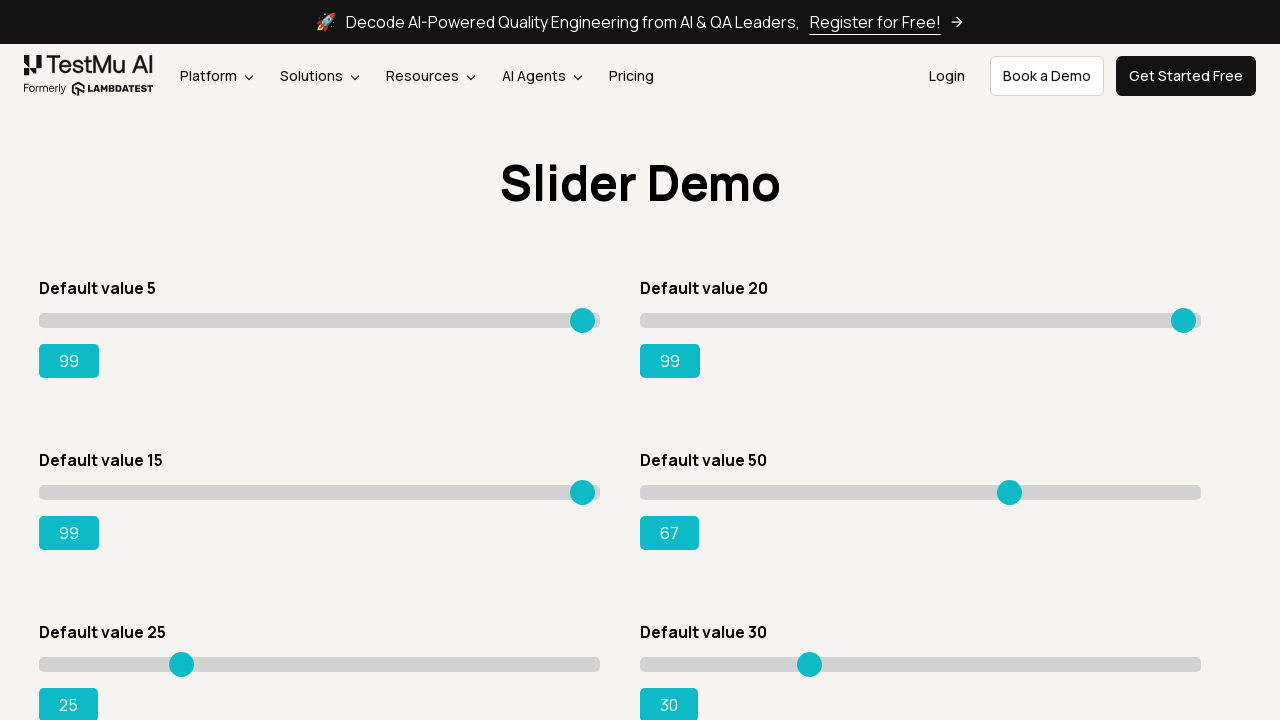

Pressed ArrowRight on slider 4, current value: 68 on xpath=//input[@class='sp__range'] >> nth=3
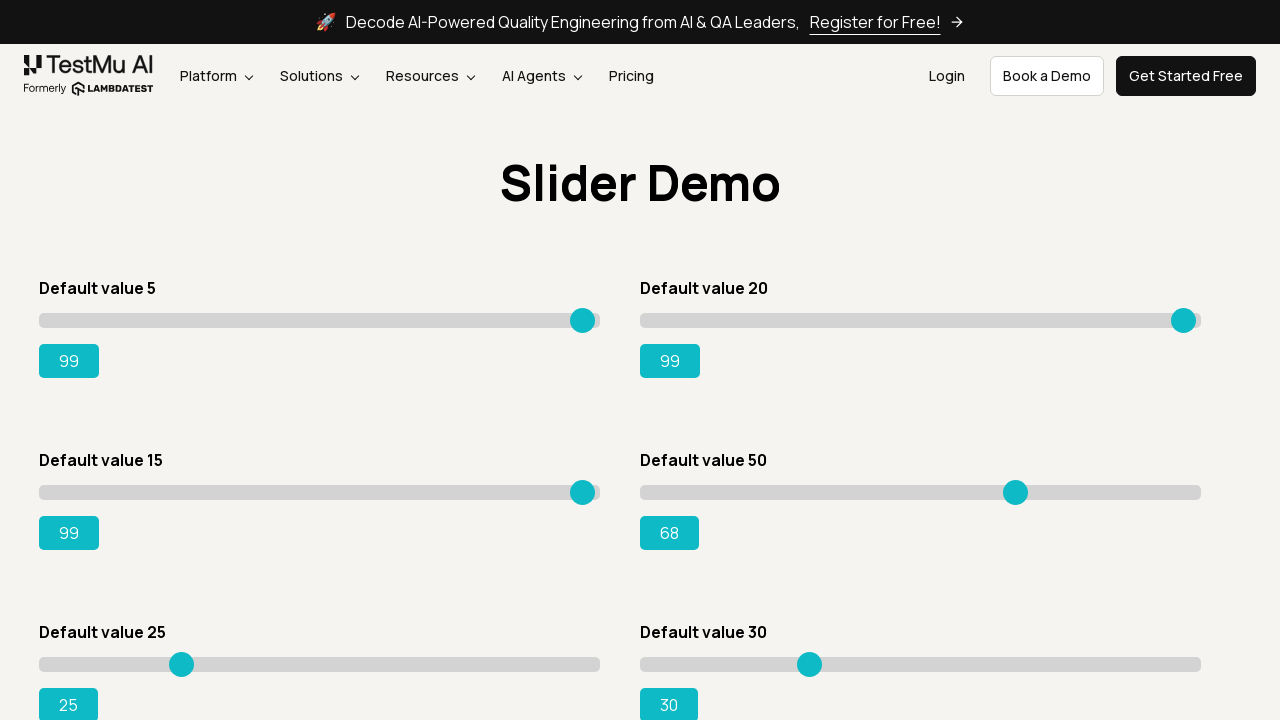

Pressed ArrowRight on slider 4, current value: 69 on xpath=//input[@class='sp__range'] >> nth=3
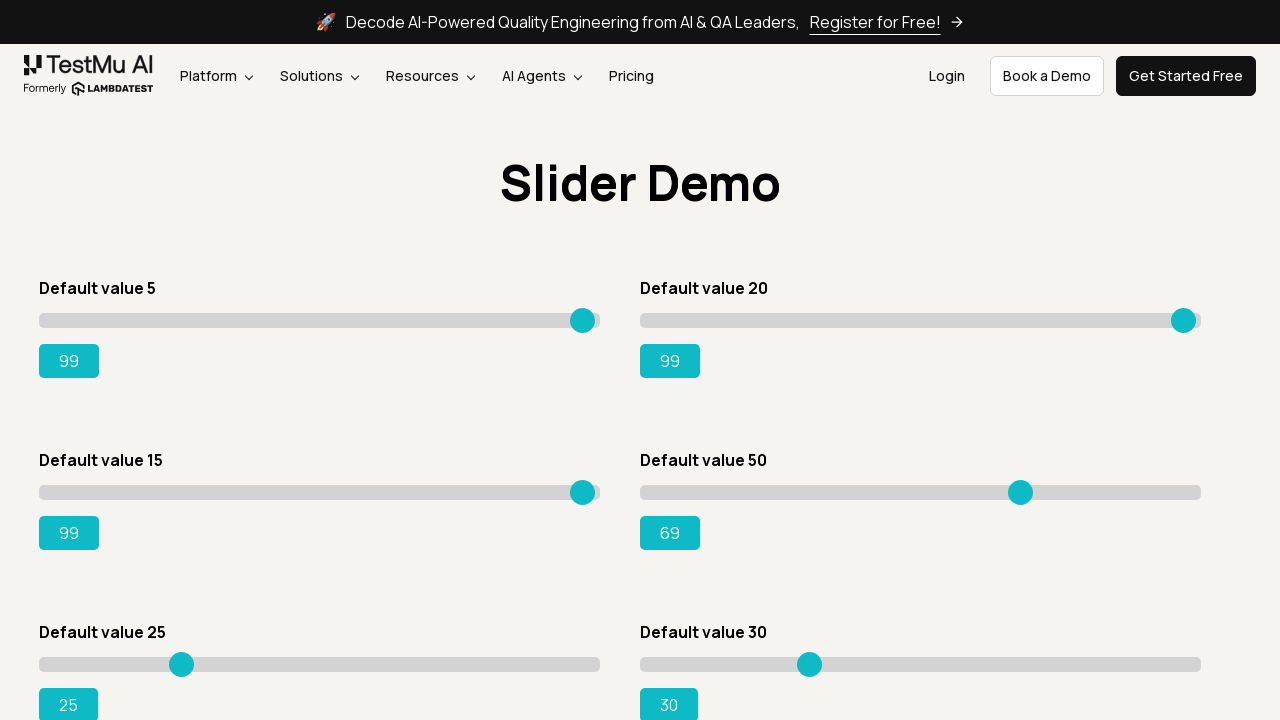

Pressed ArrowRight on slider 4, current value: 70 on xpath=//input[@class='sp__range'] >> nth=3
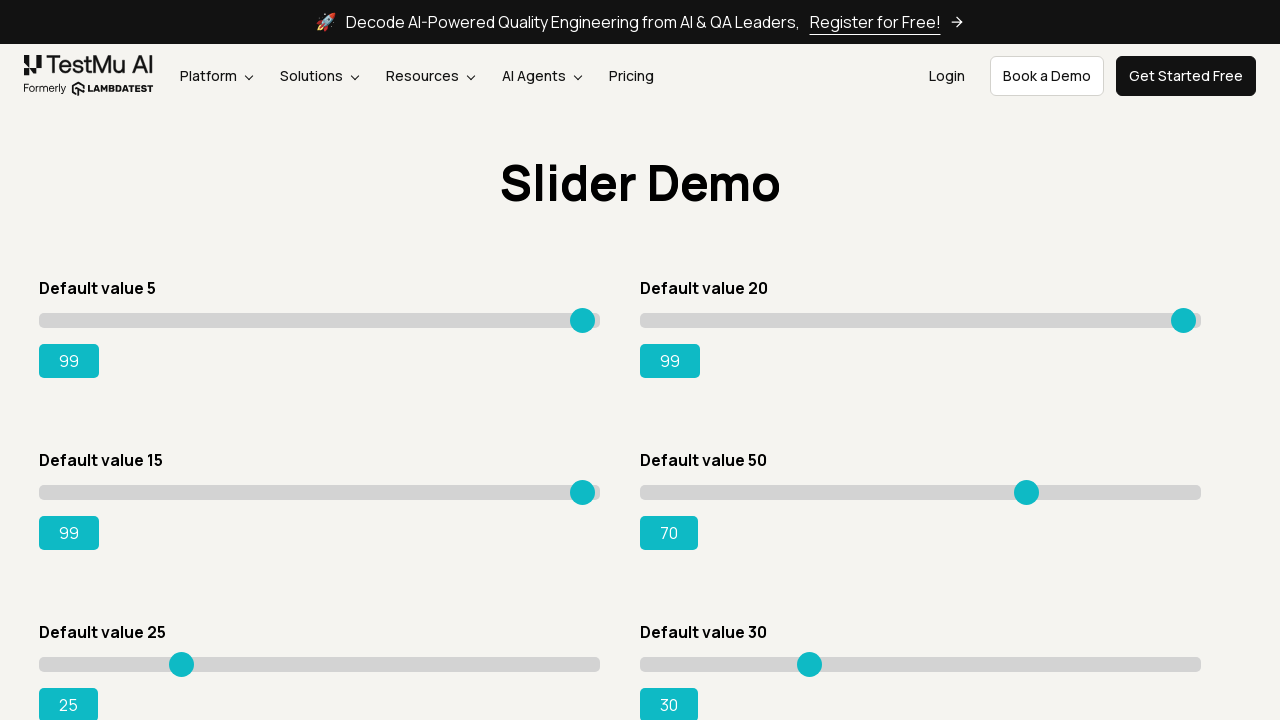

Pressed ArrowRight on slider 4, current value: 71 on xpath=//input[@class='sp__range'] >> nth=3
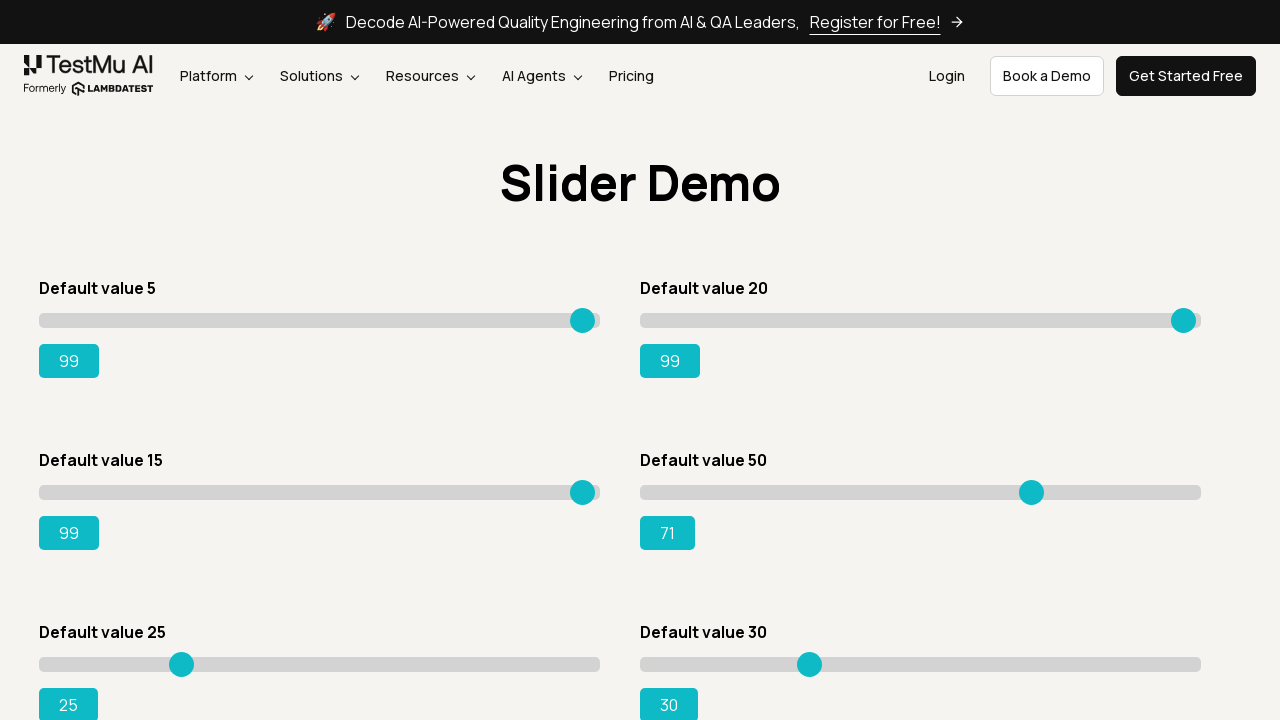

Pressed ArrowRight on slider 4, current value: 72 on xpath=//input[@class='sp__range'] >> nth=3
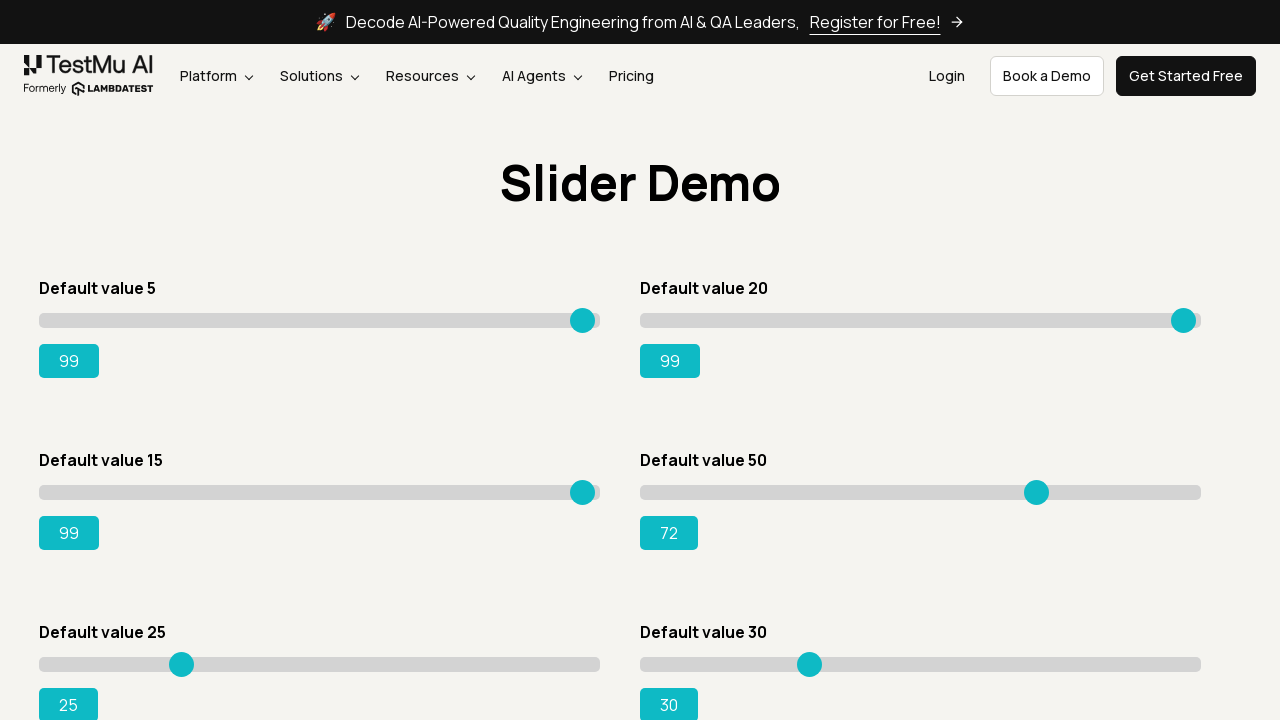

Pressed ArrowRight on slider 4, current value: 73 on xpath=//input[@class='sp__range'] >> nth=3
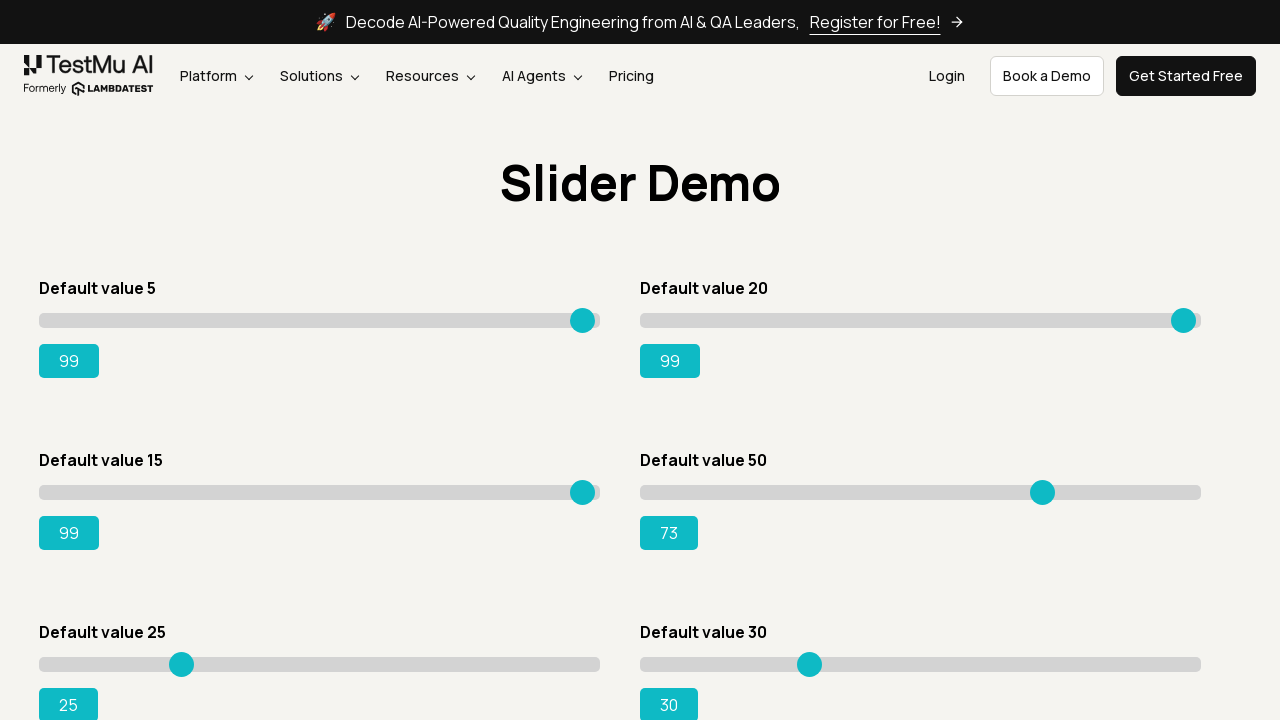

Pressed ArrowRight on slider 4, current value: 74 on xpath=//input[@class='sp__range'] >> nth=3
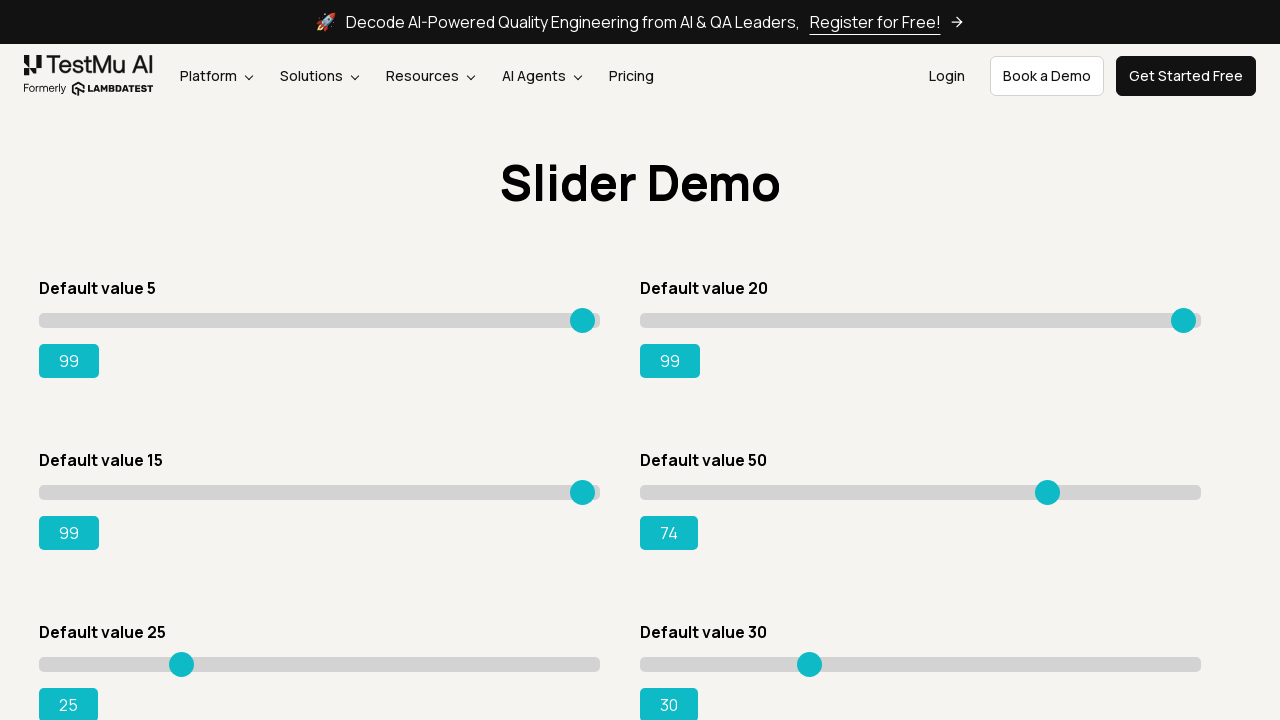

Pressed ArrowRight on slider 4, current value: 75 on xpath=//input[@class='sp__range'] >> nth=3
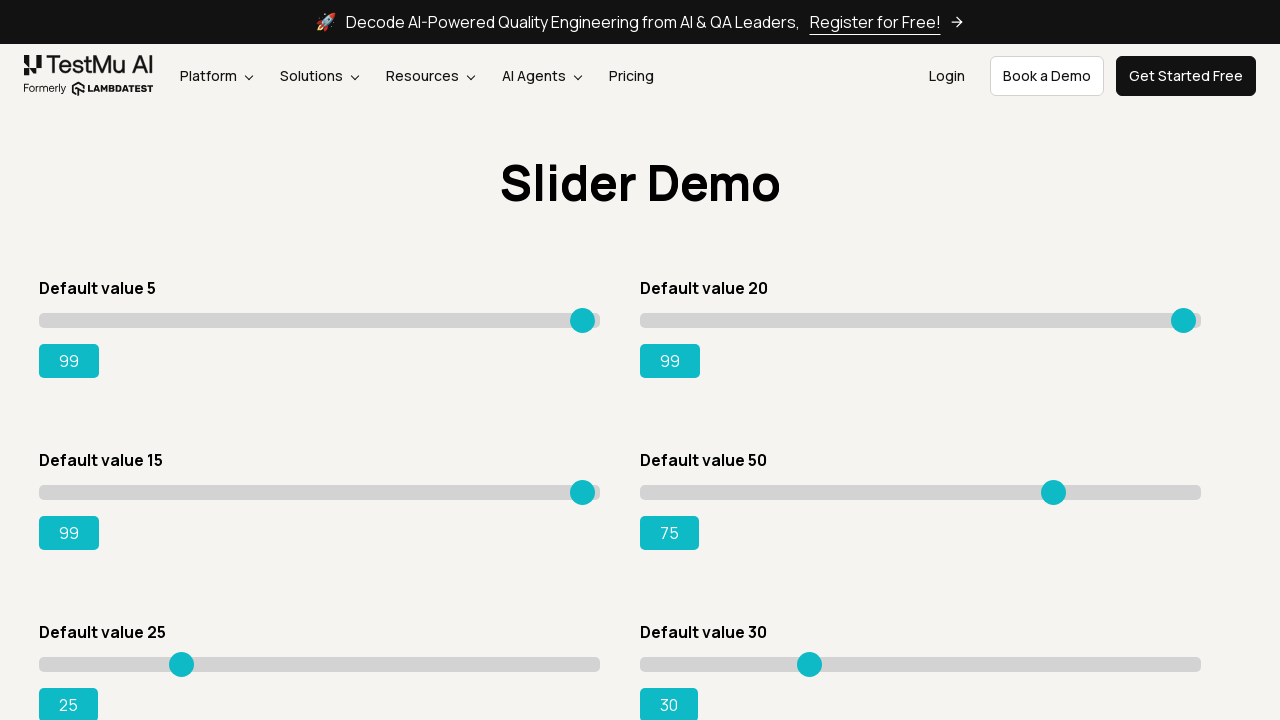

Pressed ArrowRight on slider 4, current value: 76 on xpath=//input[@class='sp__range'] >> nth=3
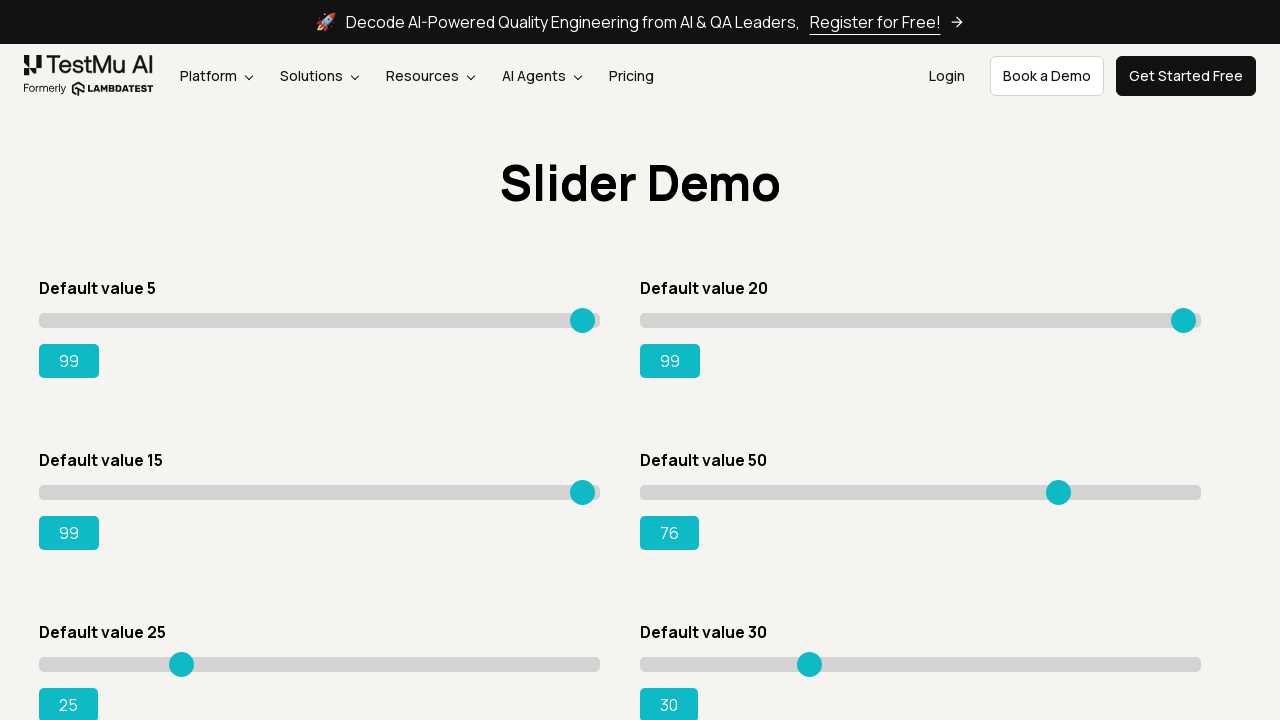

Pressed ArrowRight on slider 4, current value: 77 on xpath=//input[@class='sp__range'] >> nth=3
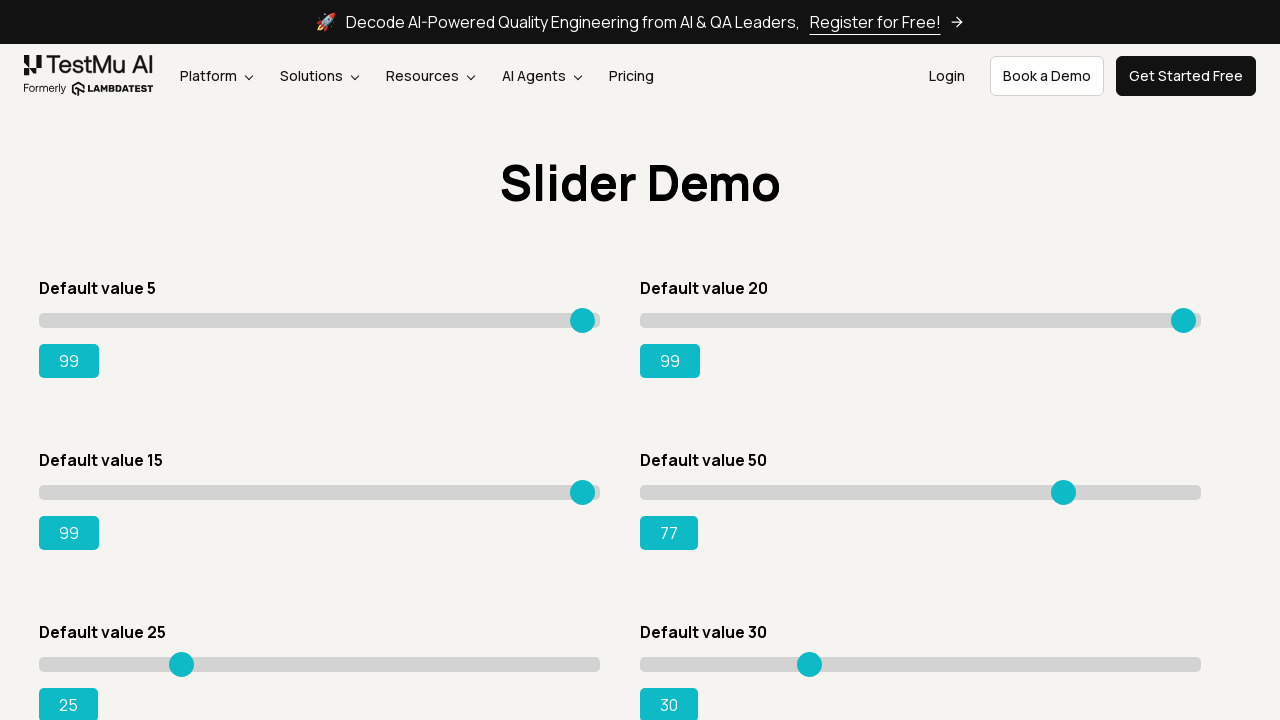

Pressed ArrowRight on slider 4, current value: 78 on xpath=//input[@class='sp__range'] >> nth=3
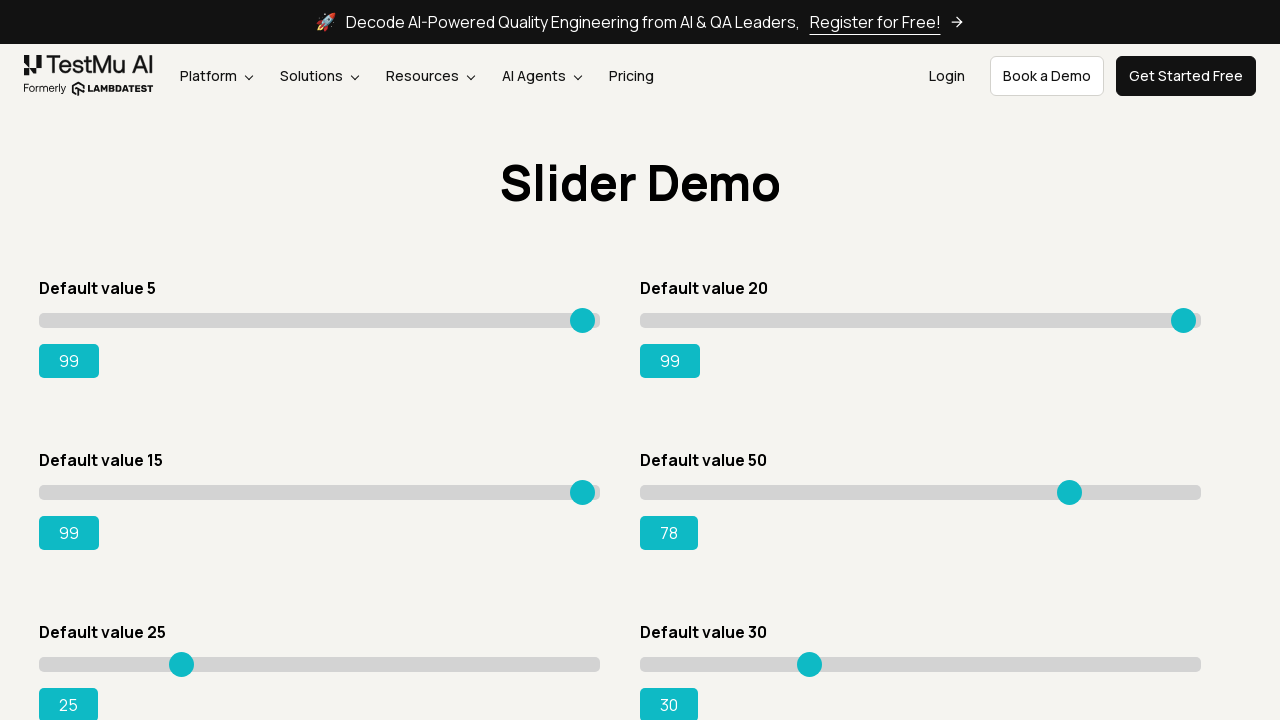

Pressed ArrowRight on slider 4, current value: 79 on xpath=//input[@class='sp__range'] >> nth=3
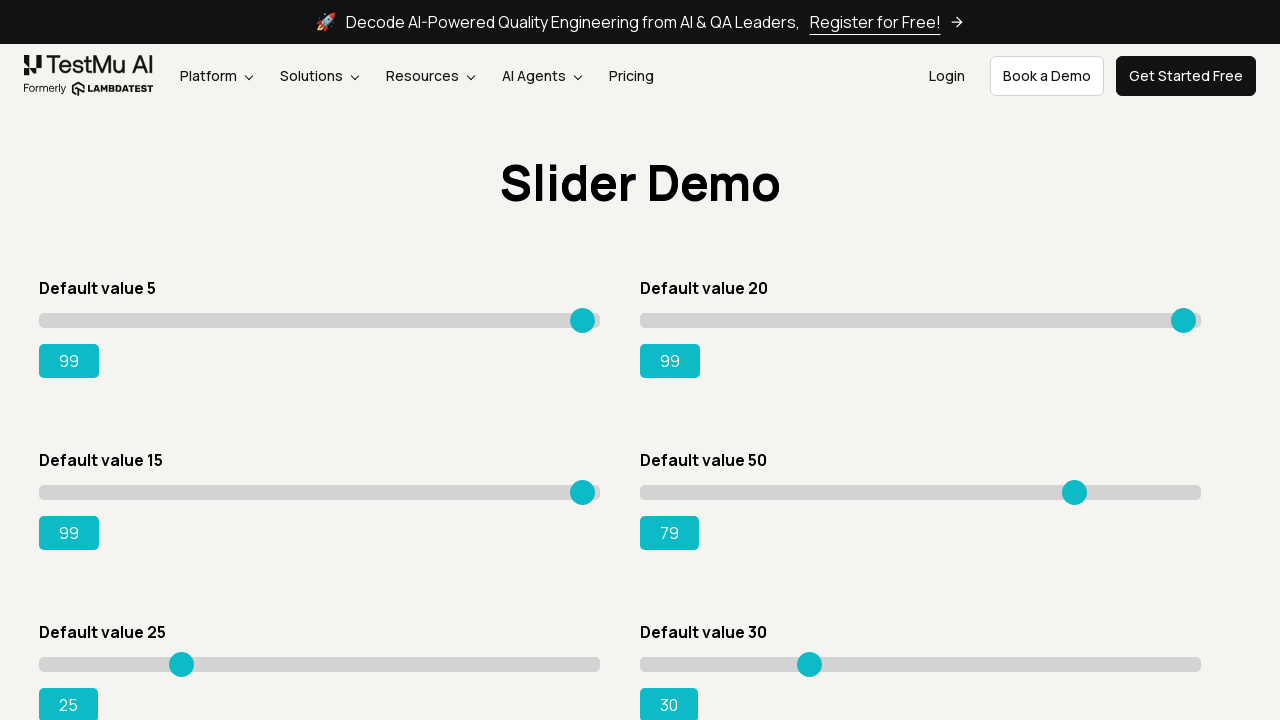

Pressed ArrowRight on slider 4, current value: 80 on xpath=//input[@class='sp__range'] >> nth=3
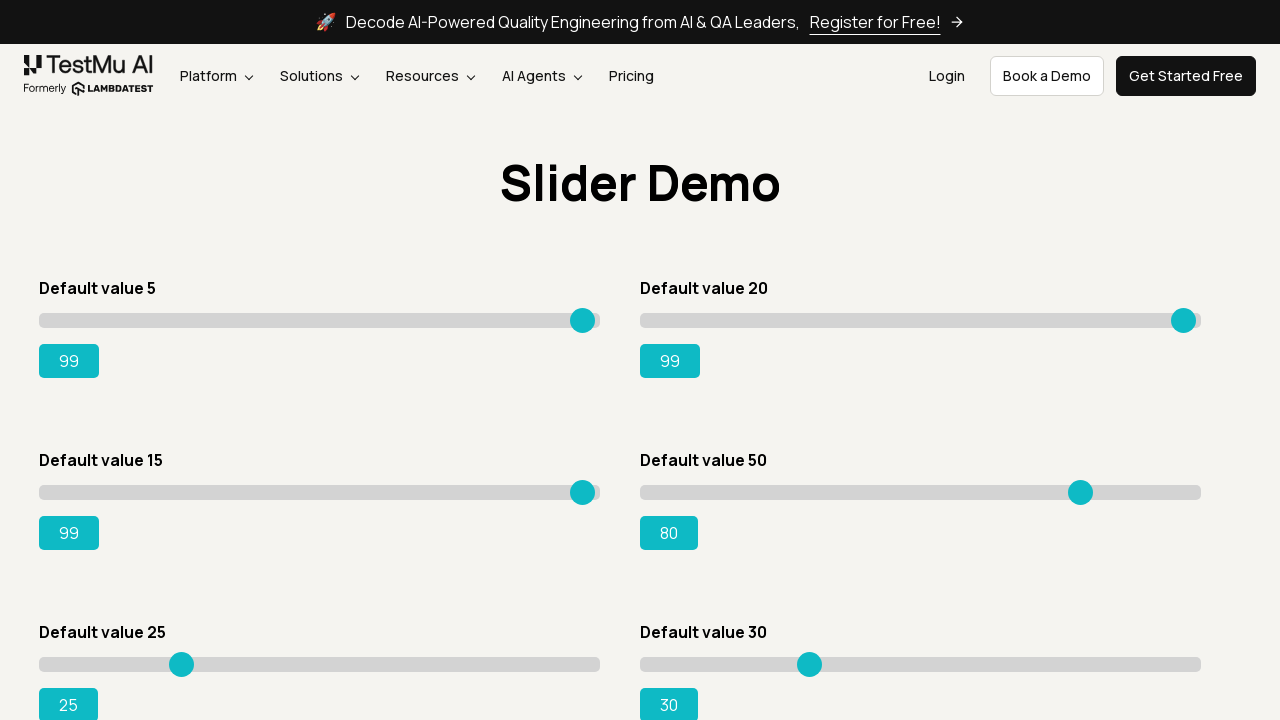

Pressed ArrowRight on slider 4, current value: 81 on xpath=//input[@class='sp__range'] >> nth=3
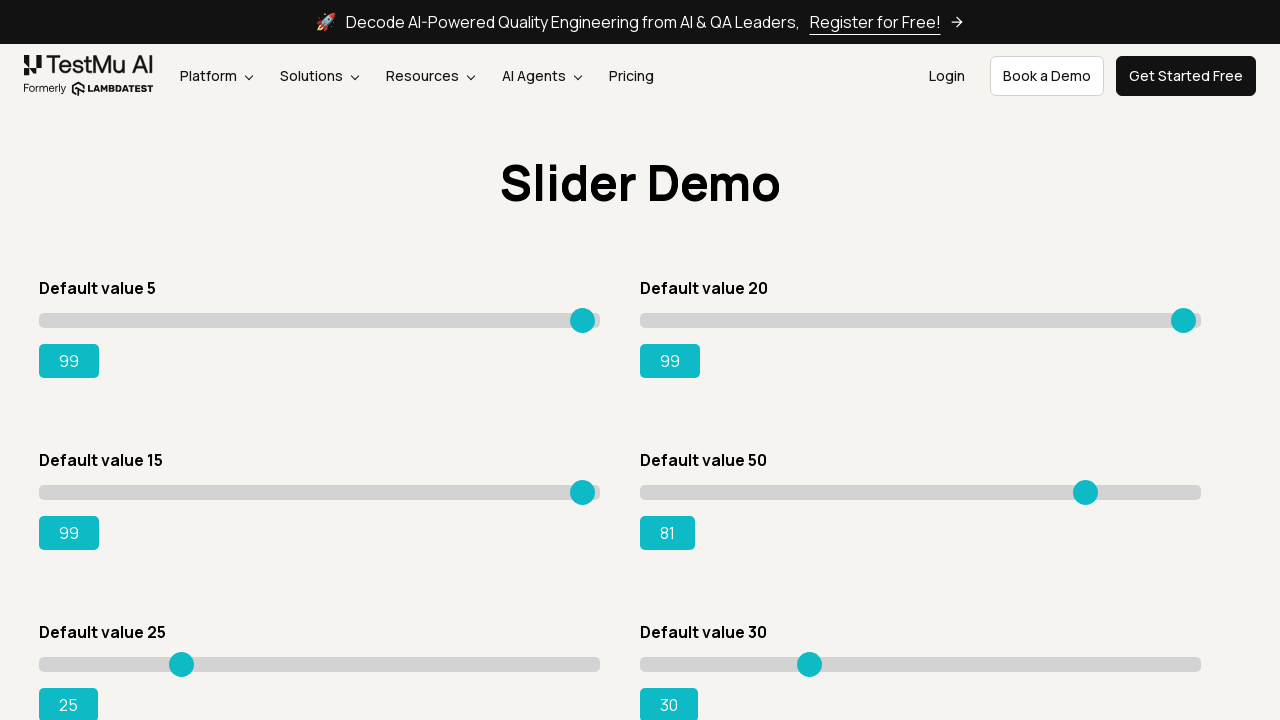

Pressed ArrowRight on slider 4, current value: 82 on xpath=//input[@class='sp__range'] >> nth=3
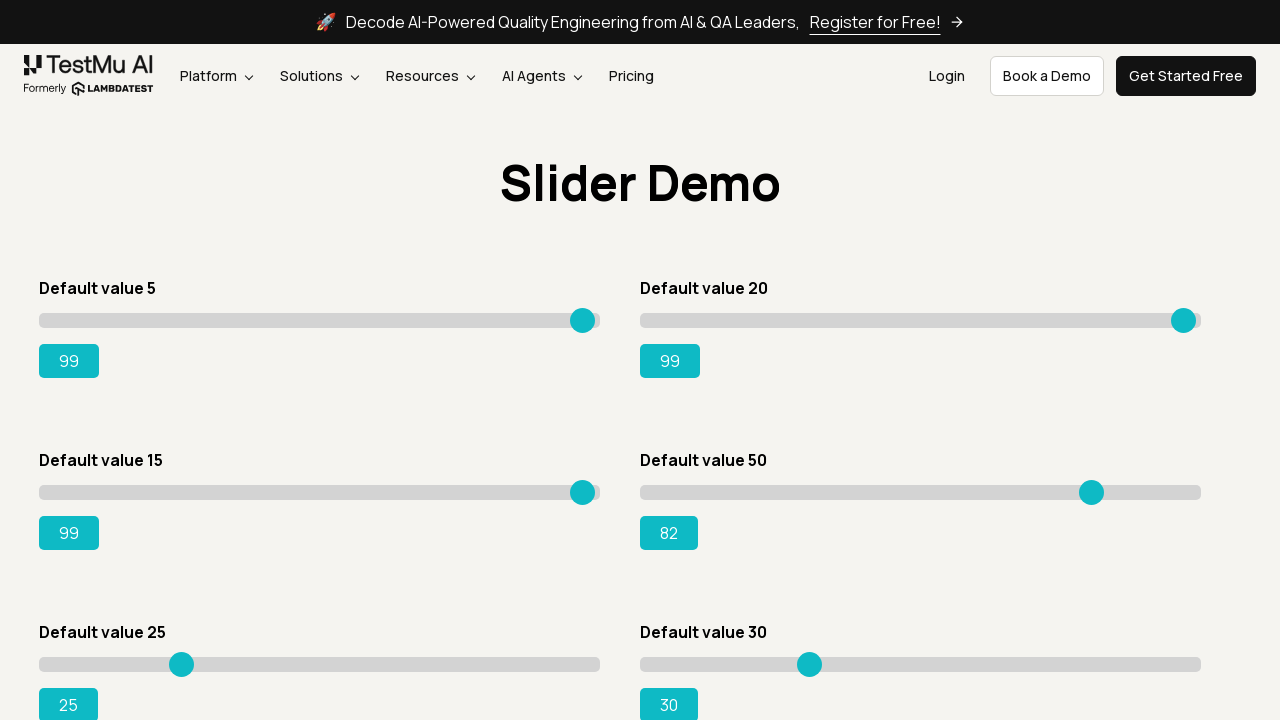

Pressed ArrowRight on slider 4, current value: 83 on xpath=//input[@class='sp__range'] >> nth=3
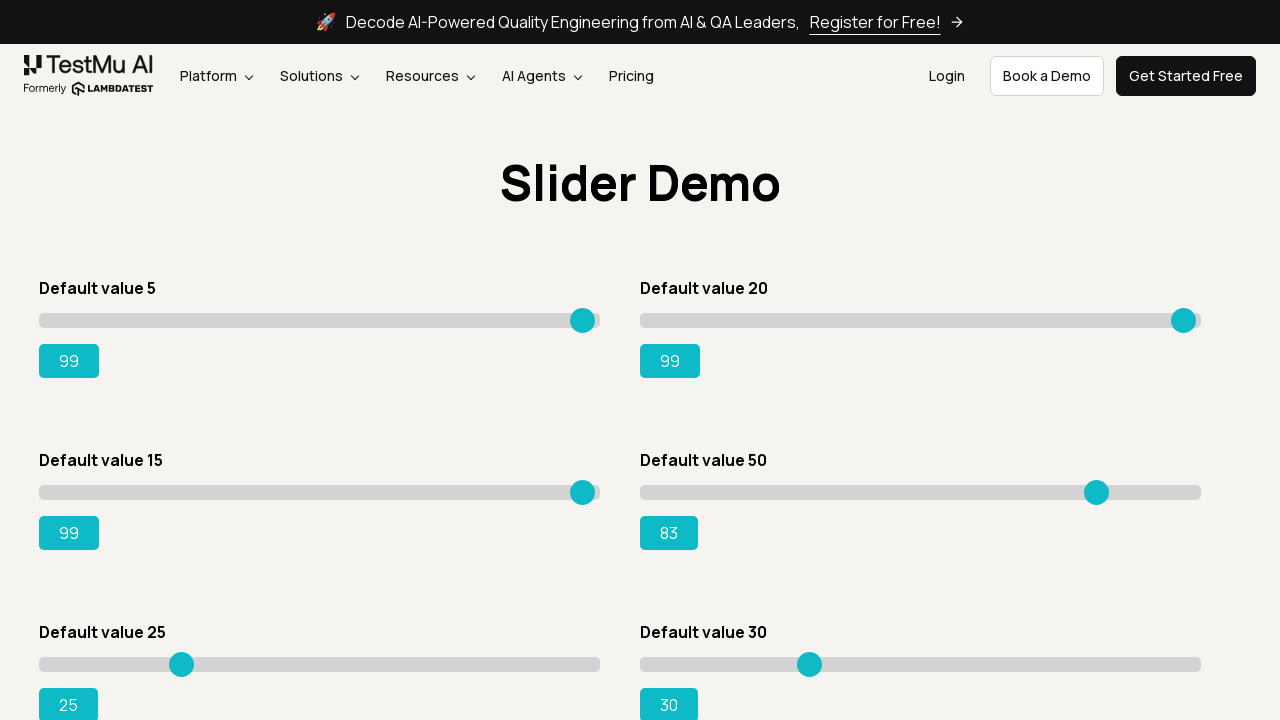

Pressed ArrowRight on slider 4, current value: 84 on xpath=//input[@class='sp__range'] >> nth=3
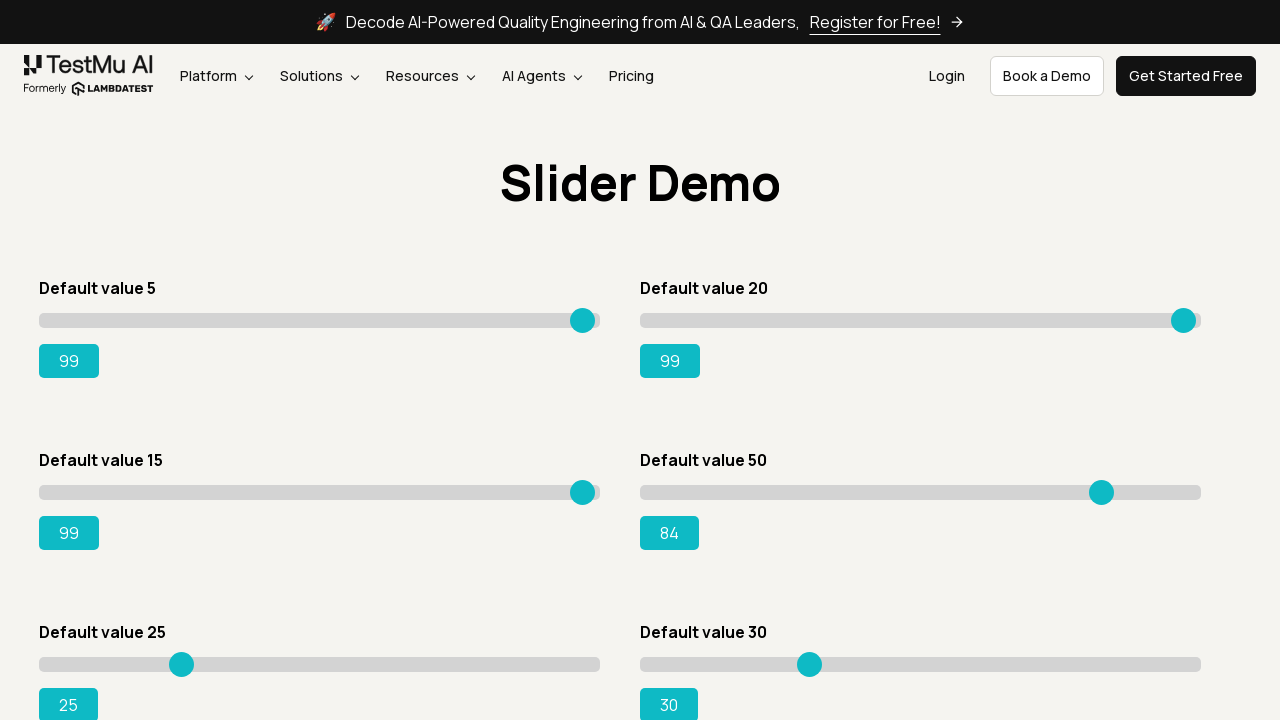

Pressed ArrowRight on slider 4, current value: 85 on xpath=//input[@class='sp__range'] >> nth=3
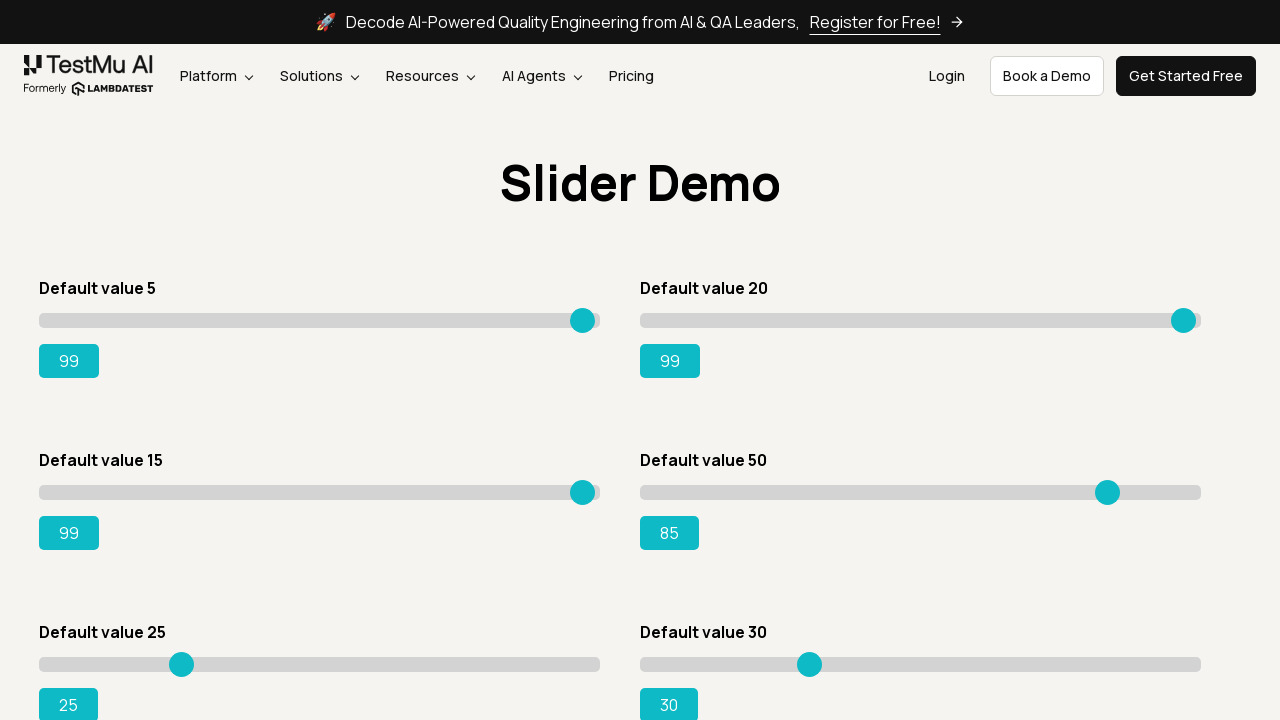

Pressed ArrowRight on slider 4, current value: 86 on xpath=//input[@class='sp__range'] >> nth=3
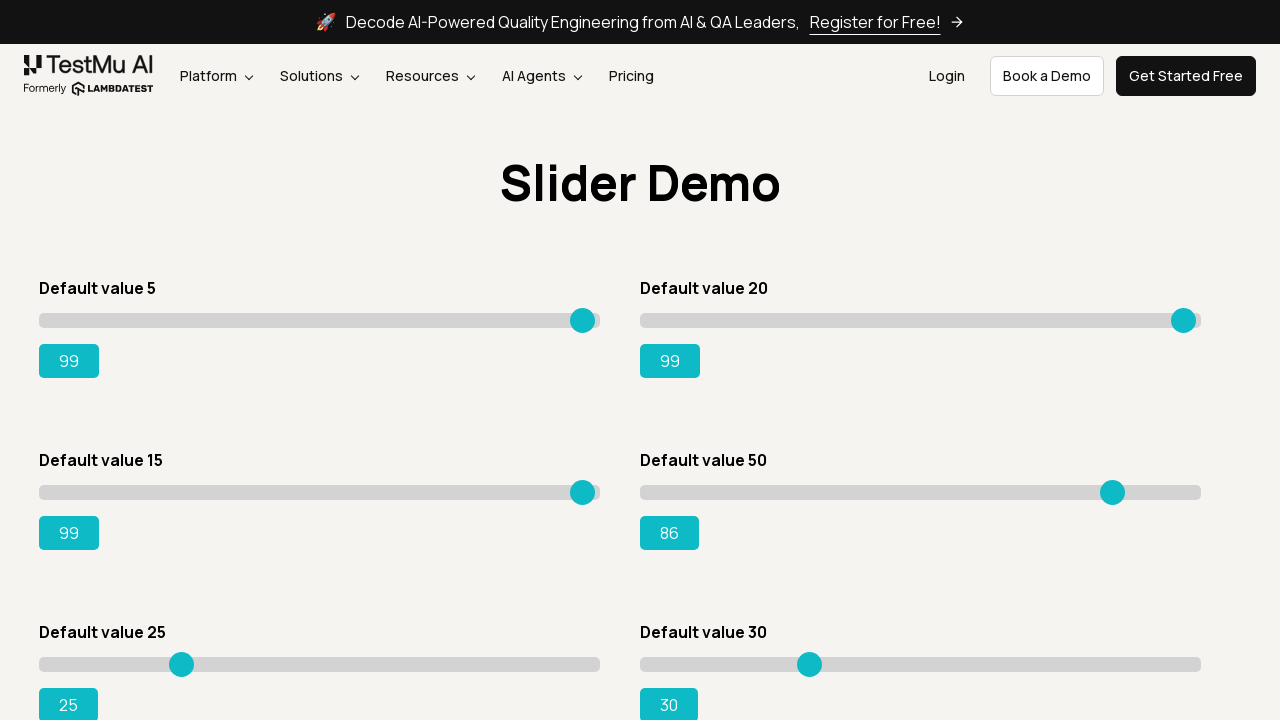

Pressed ArrowRight on slider 4, current value: 87 on xpath=//input[@class='sp__range'] >> nth=3
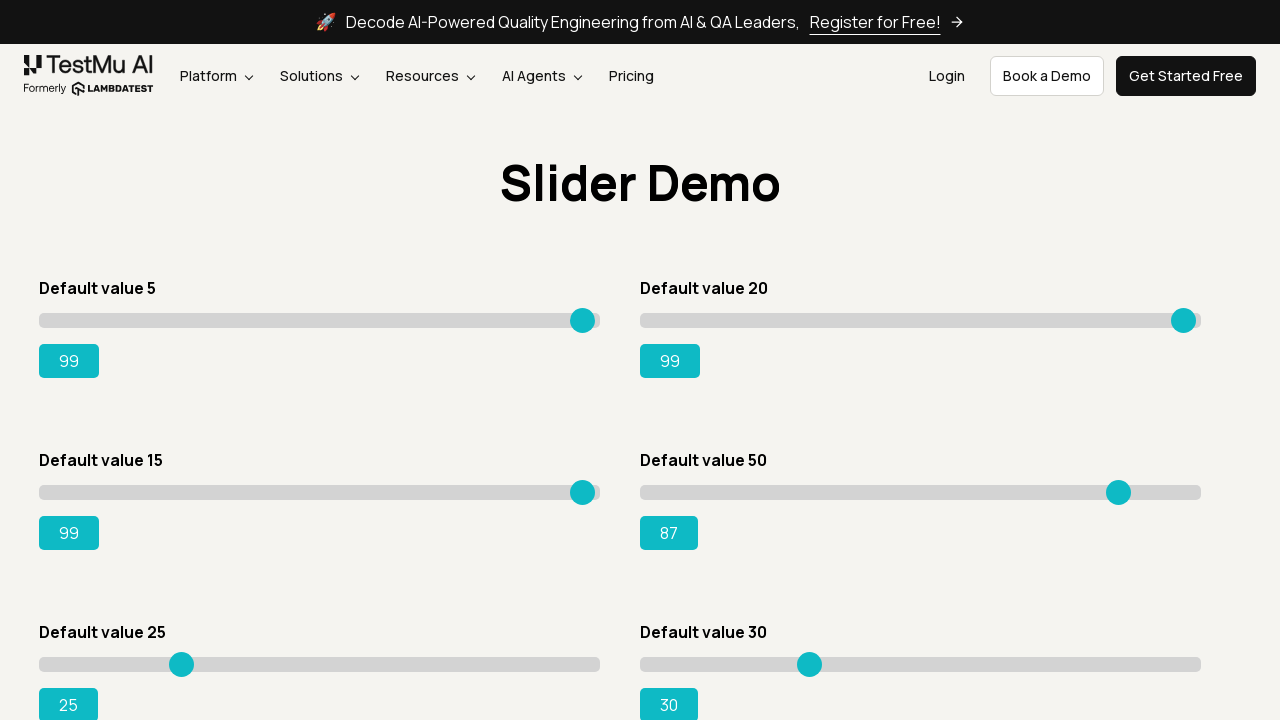

Pressed ArrowRight on slider 4, current value: 88 on xpath=//input[@class='sp__range'] >> nth=3
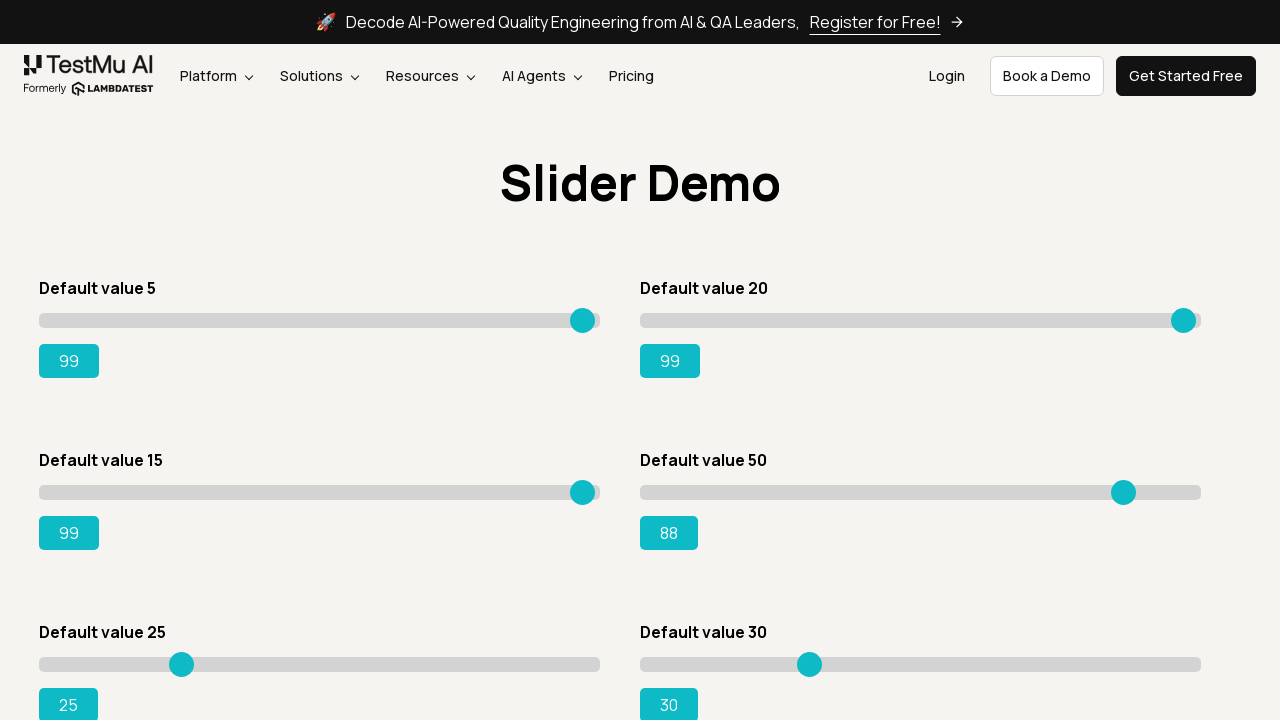

Pressed ArrowRight on slider 4, current value: 89 on xpath=//input[@class='sp__range'] >> nth=3
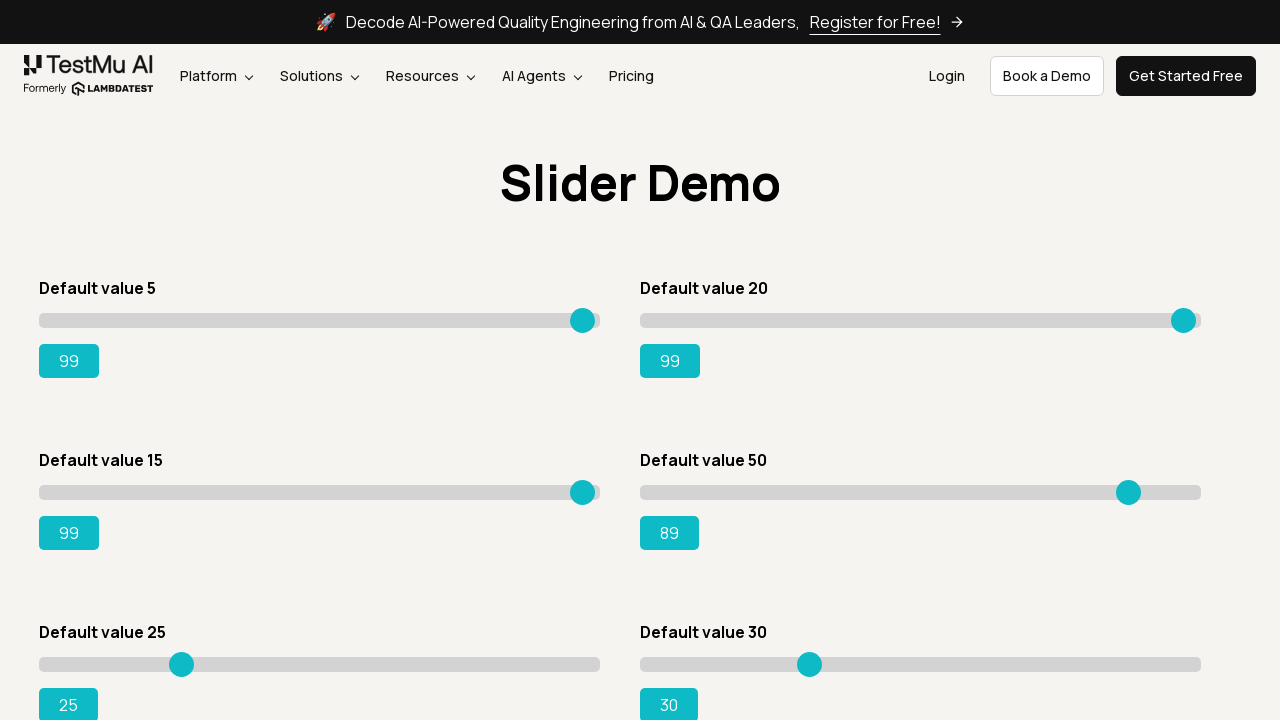

Pressed ArrowRight on slider 4, current value: 90 on xpath=//input[@class='sp__range'] >> nth=3
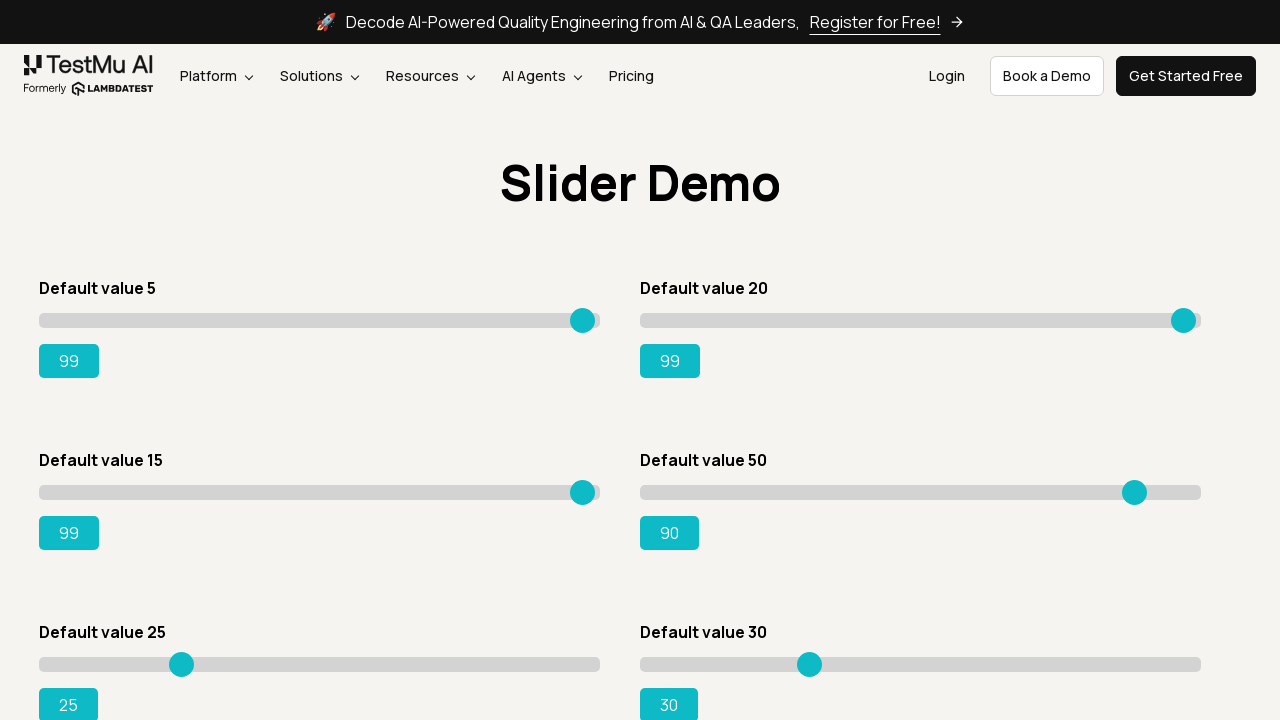

Pressed ArrowRight on slider 4, current value: 91 on xpath=//input[@class='sp__range'] >> nth=3
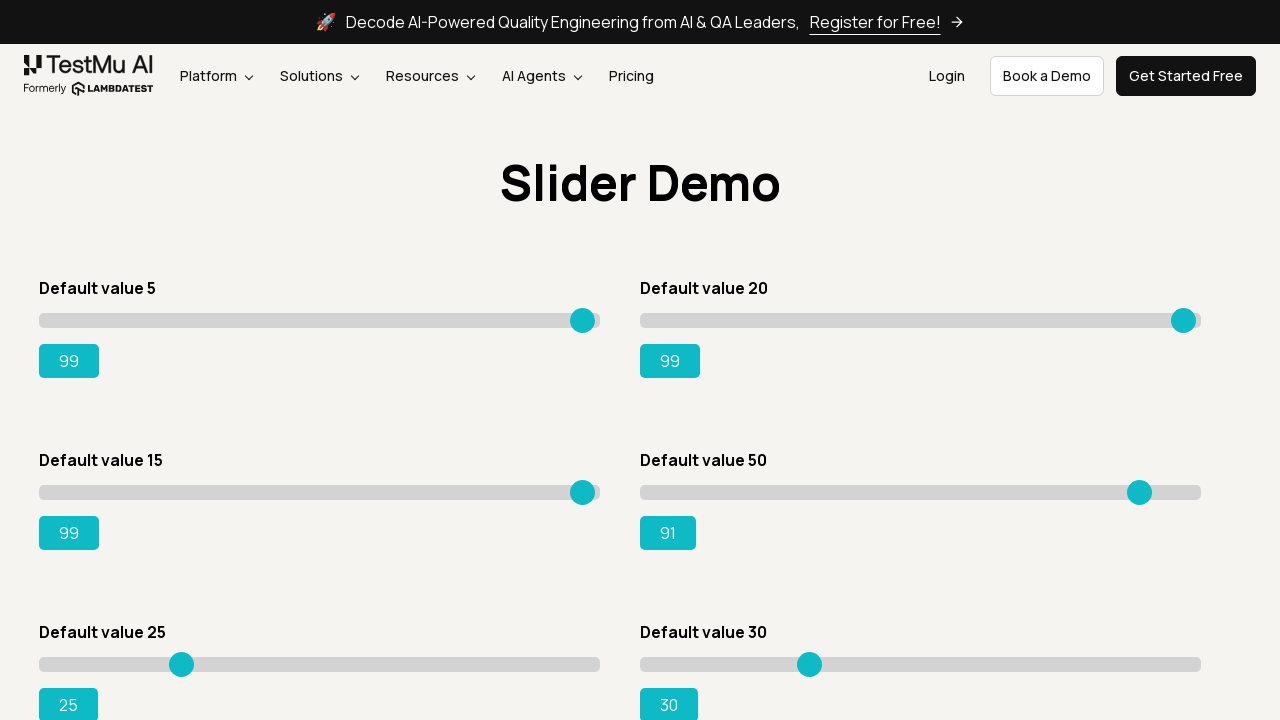

Pressed ArrowRight on slider 4, current value: 92 on xpath=//input[@class='sp__range'] >> nth=3
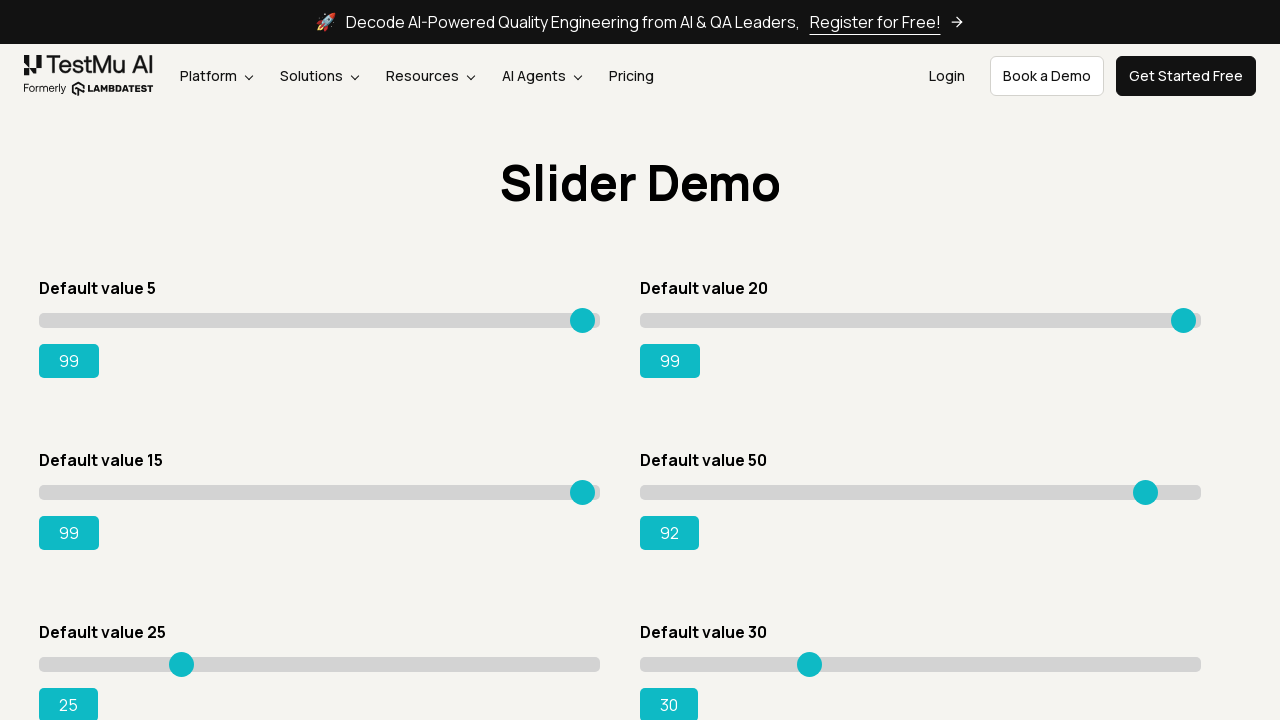

Pressed ArrowRight on slider 4, current value: 93 on xpath=//input[@class='sp__range'] >> nth=3
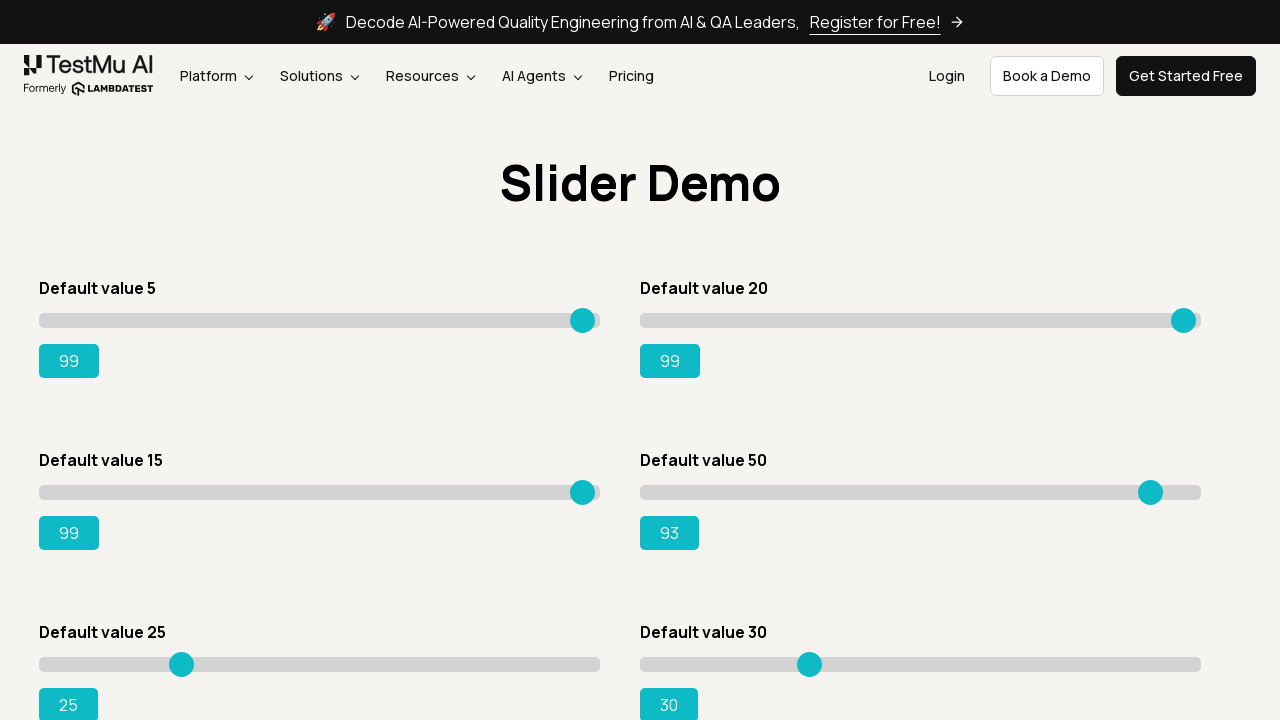

Pressed ArrowRight on slider 4, current value: 94 on xpath=//input[@class='sp__range'] >> nth=3
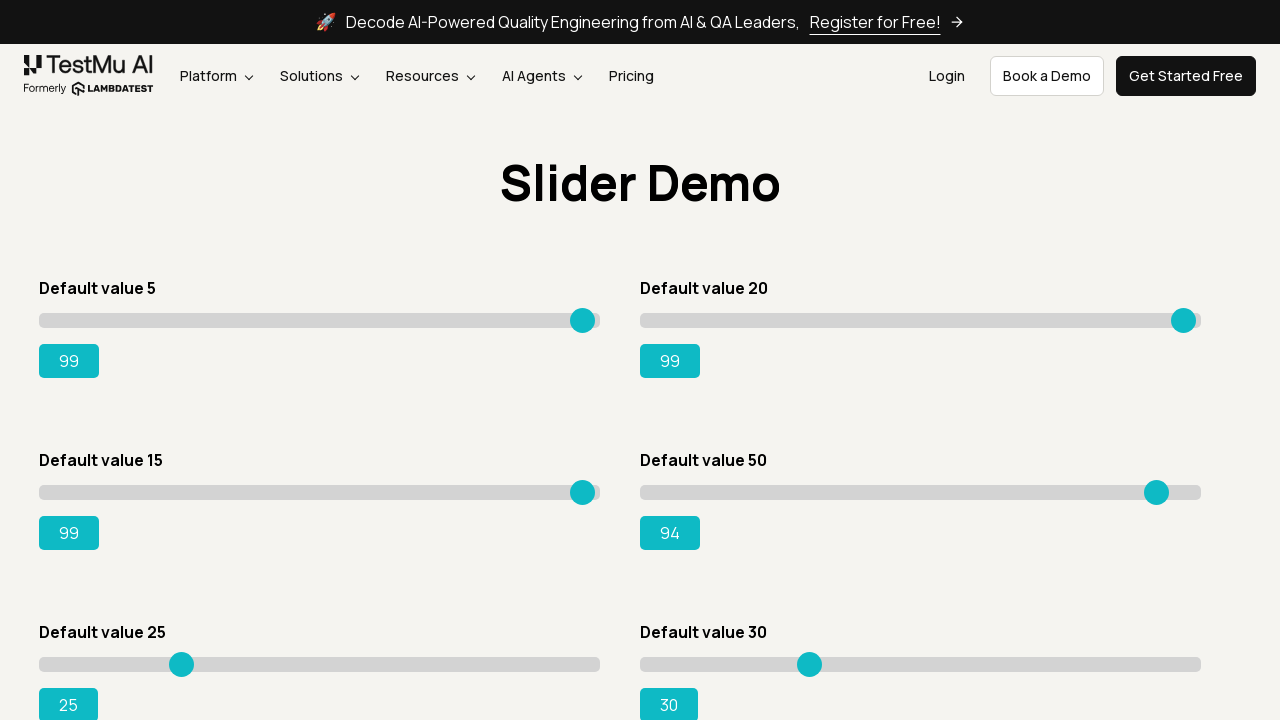

Pressed ArrowRight on slider 4, current value: 95 on xpath=//input[@class='sp__range'] >> nth=3
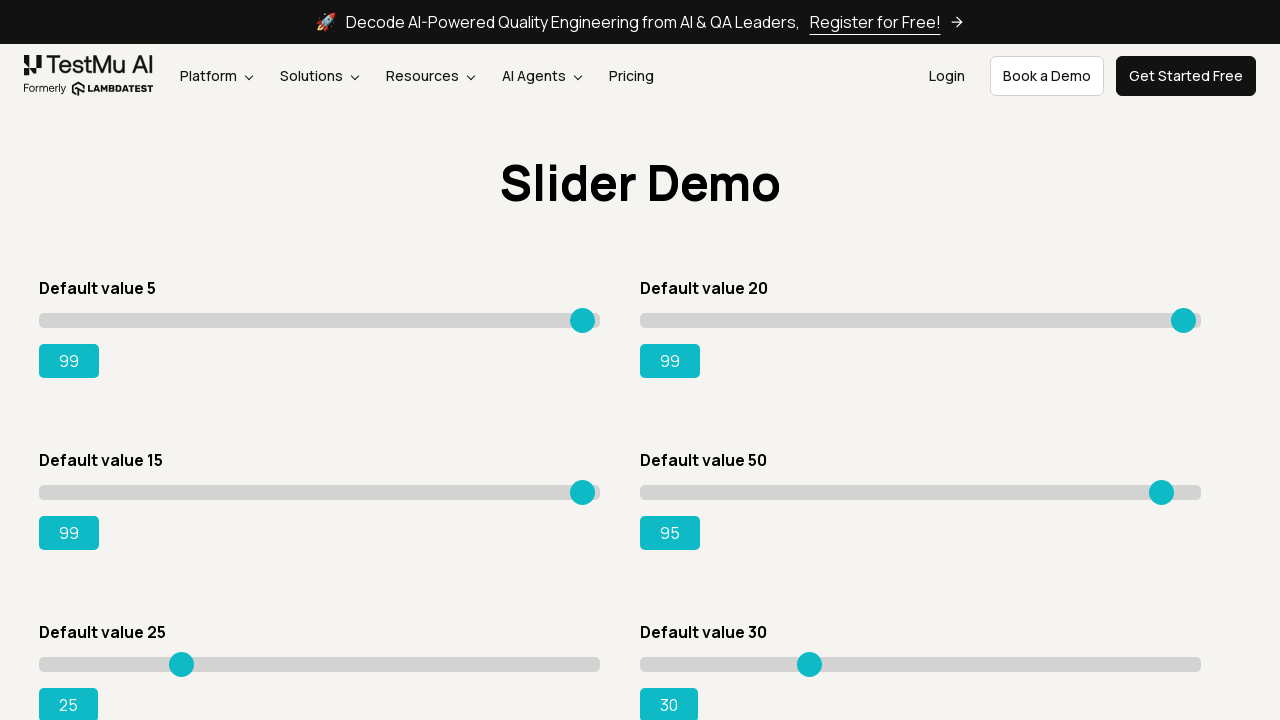

Pressed ArrowRight on slider 4, current value: 96 on xpath=//input[@class='sp__range'] >> nth=3
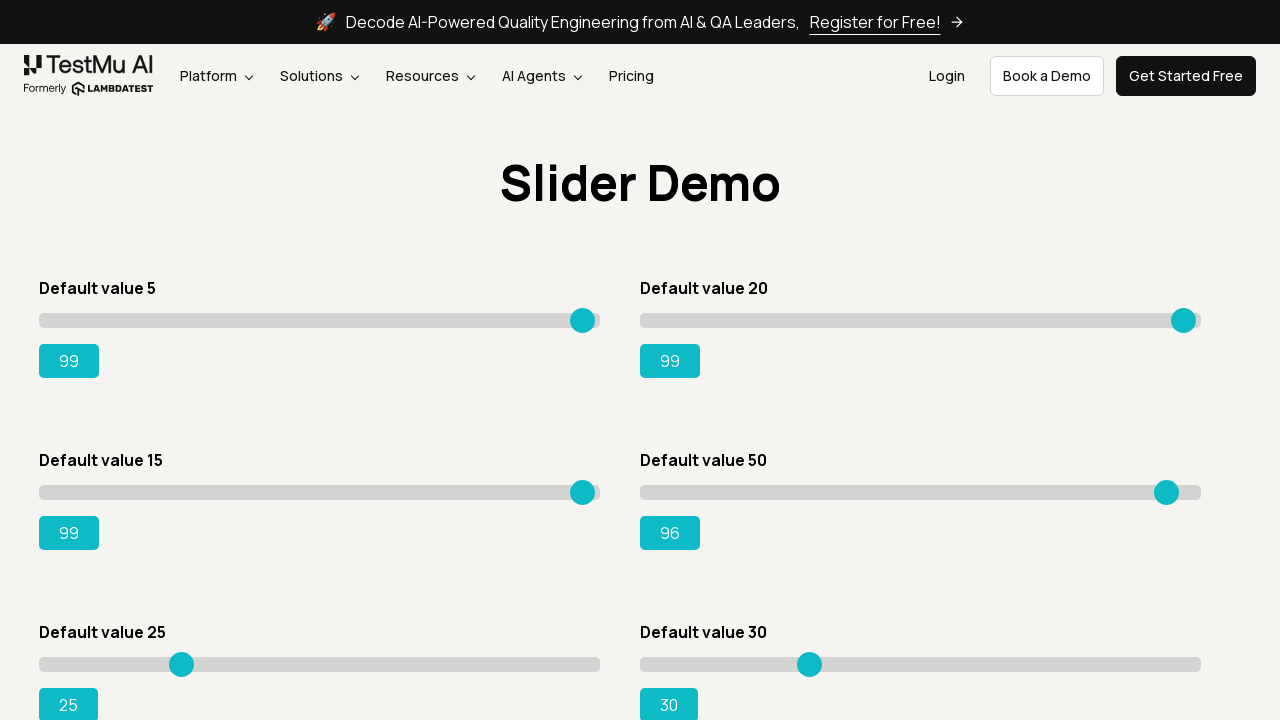

Pressed ArrowRight on slider 4, current value: 97 on xpath=//input[@class='sp__range'] >> nth=3
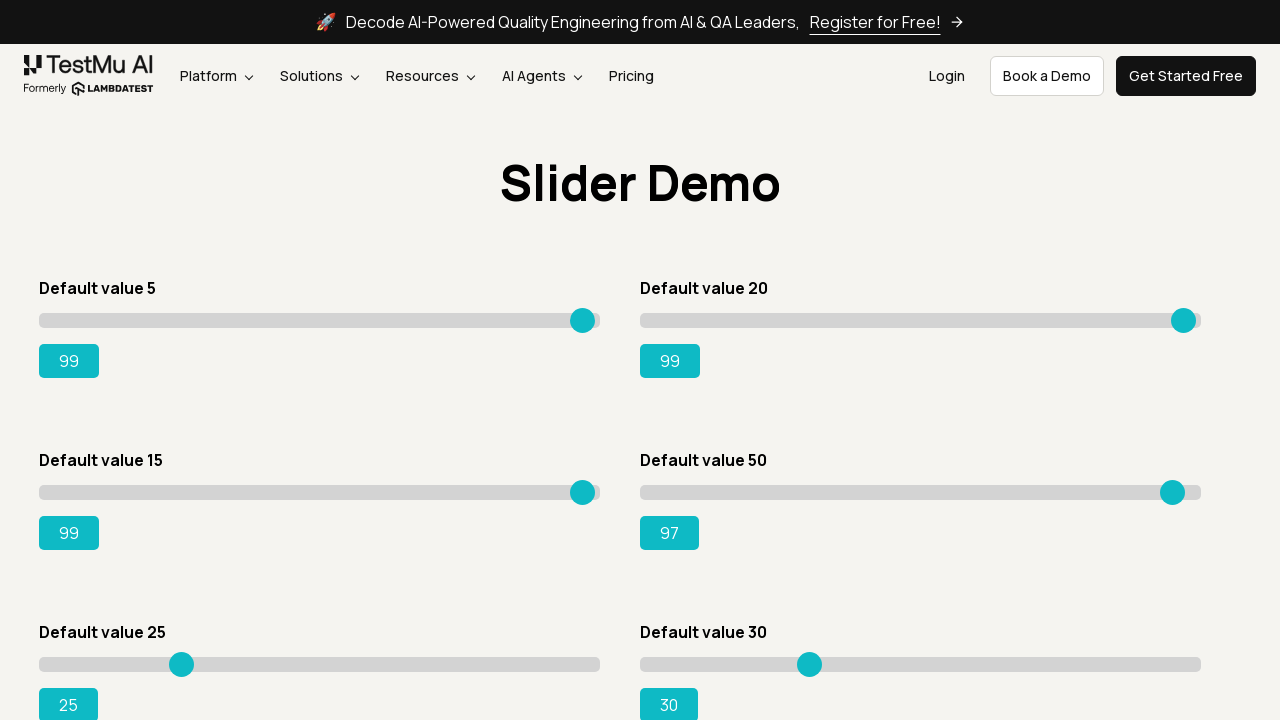

Pressed ArrowRight on slider 4, current value: 98 on xpath=//input[@class='sp__range'] >> nth=3
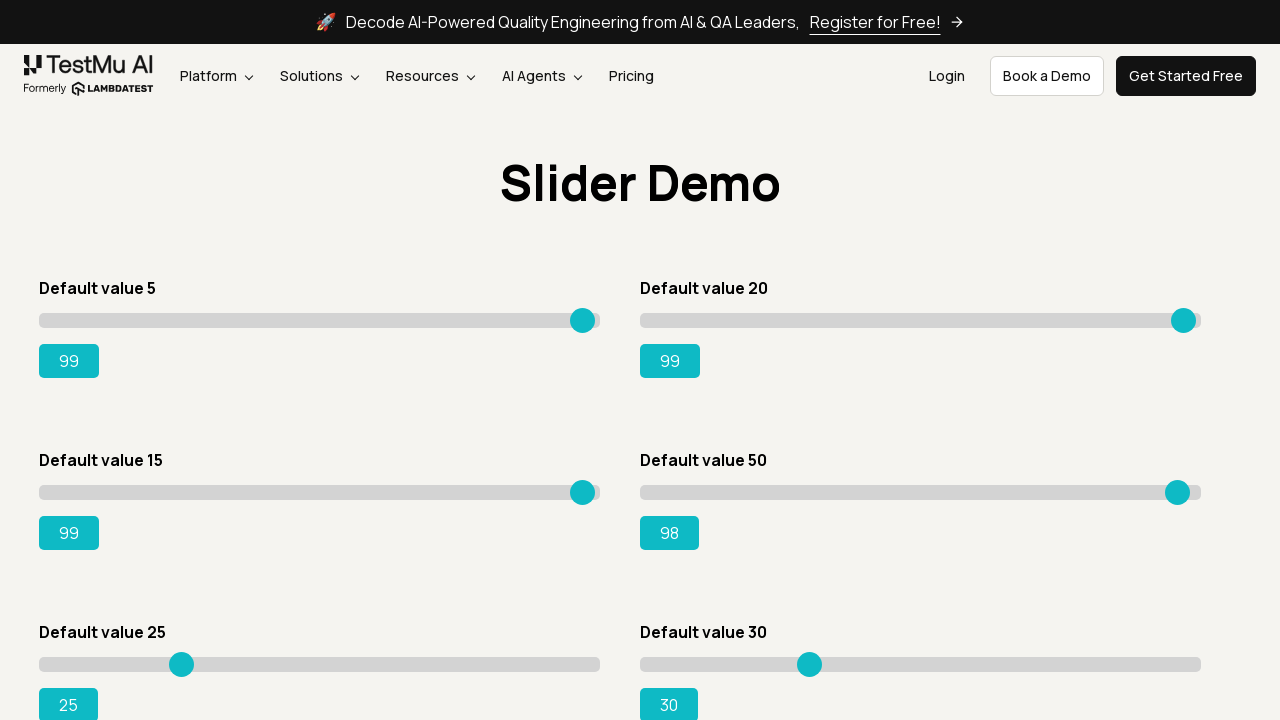

Pressed ArrowRight on slider 4, current value: 99 on xpath=//input[@class='sp__range'] >> nth=3
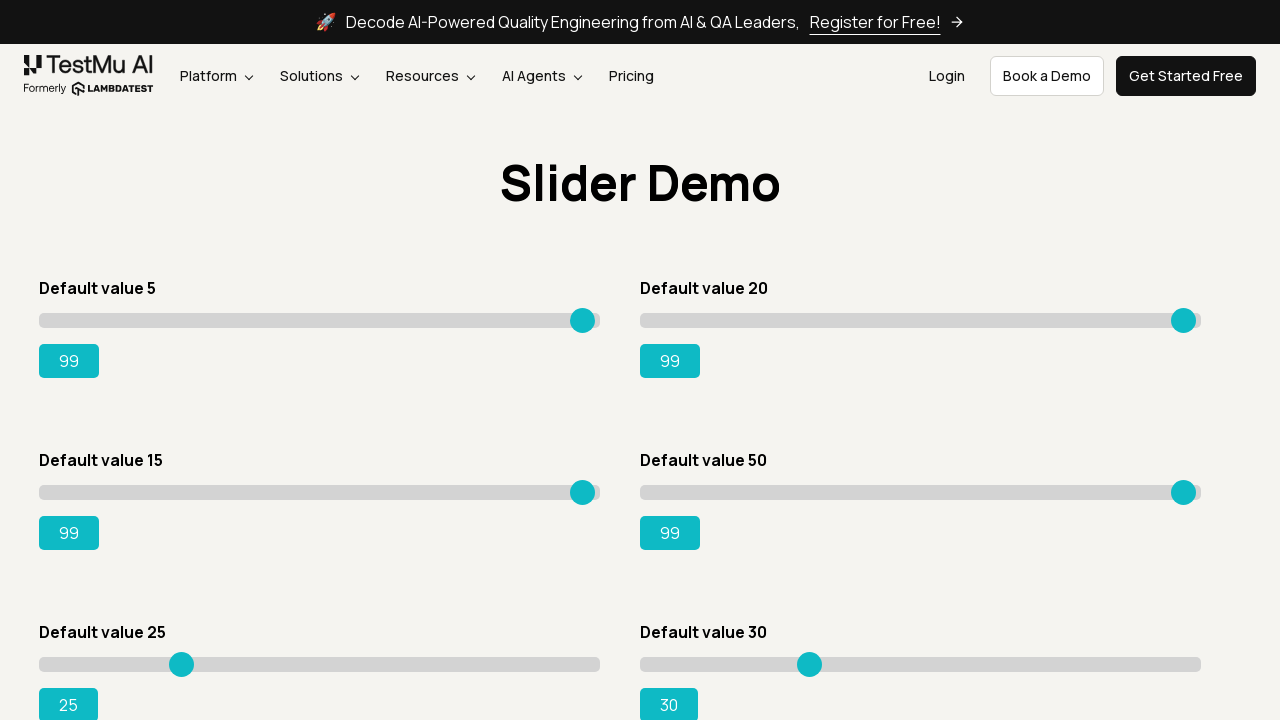

Selected slider 5 of 8
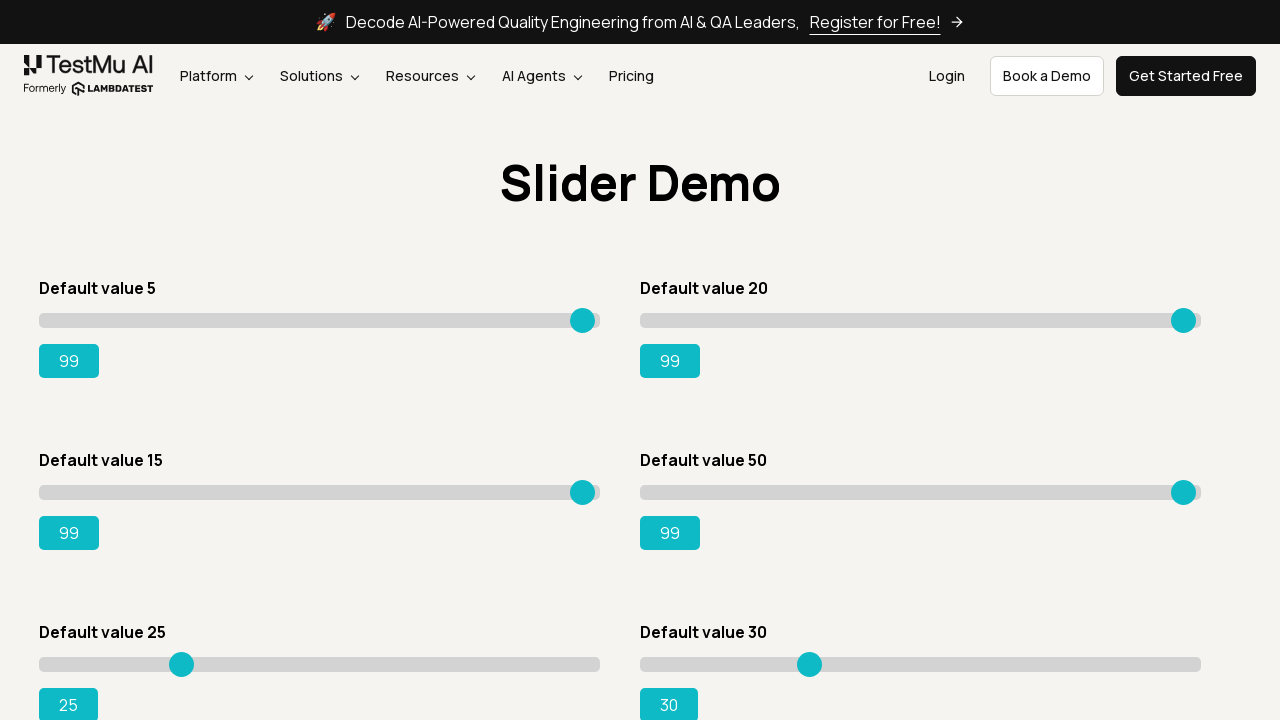

Selected output element for slider 5
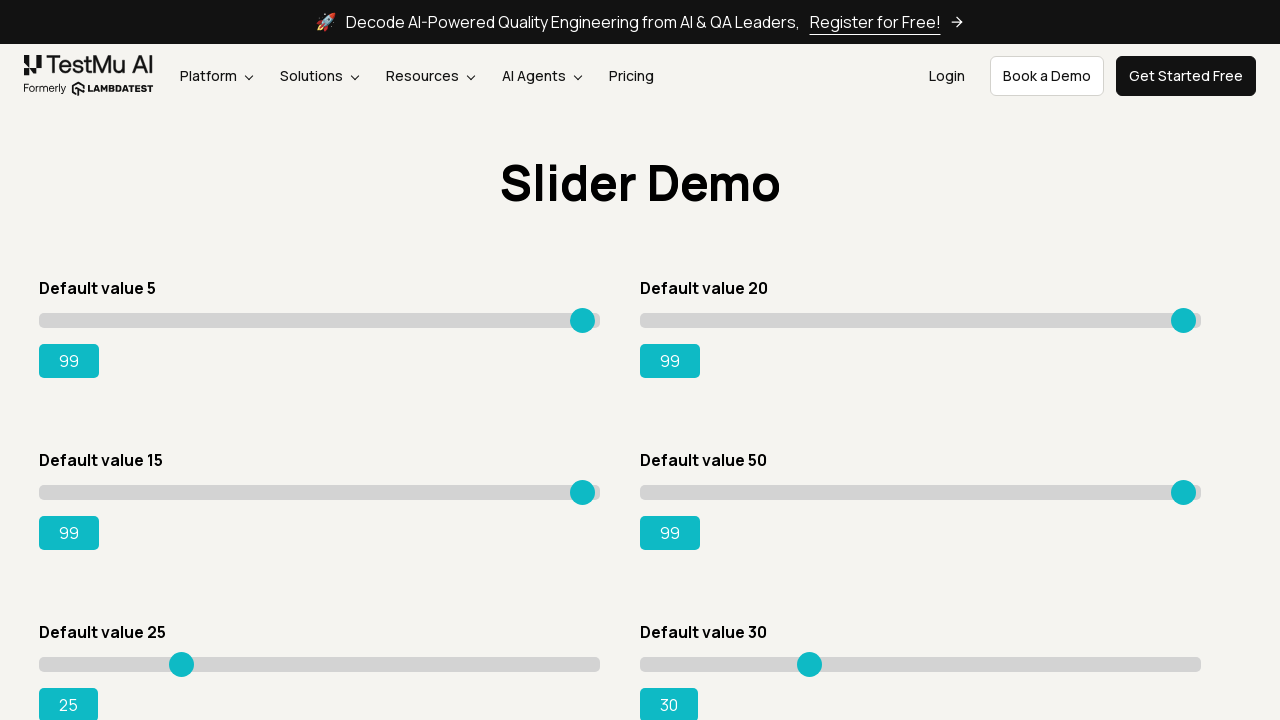

Pressed ArrowRight on slider 5, current value: 26 on xpath=//input[@class='sp__range'] >> nth=4
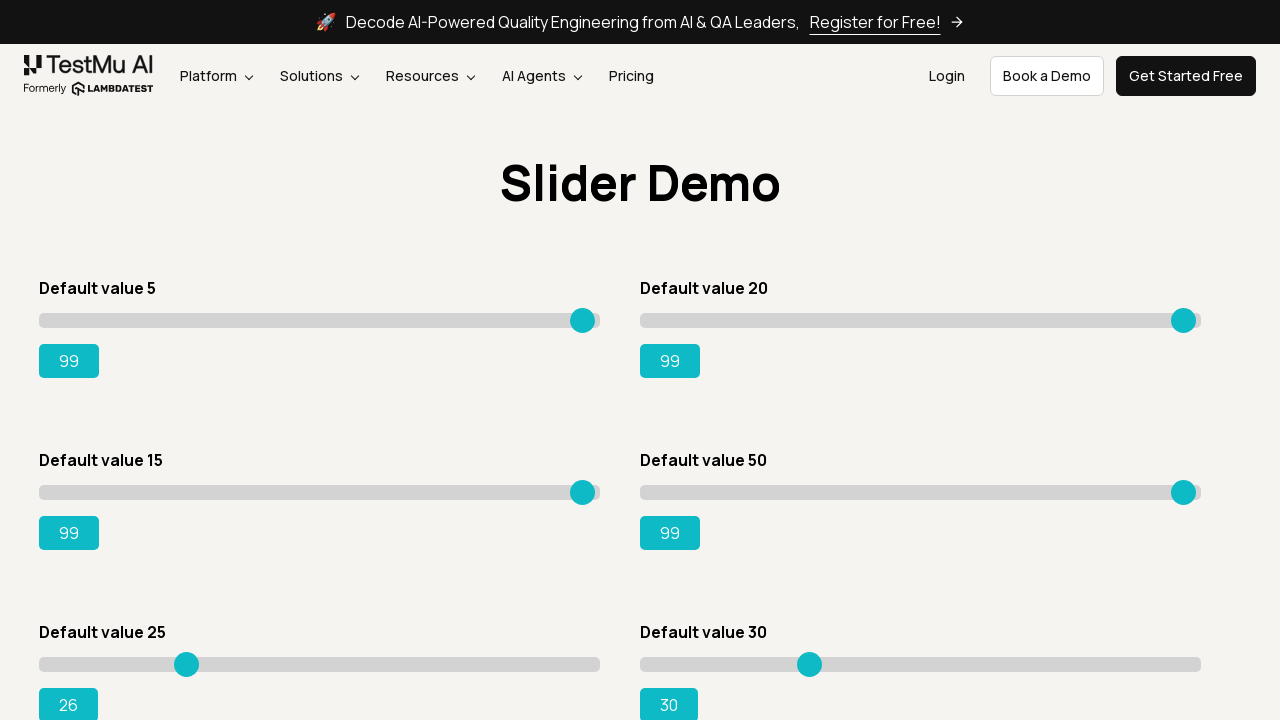

Pressed ArrowRight on slider 5, current value: 27 on xpath=//input[@class='sp__range'] >> nth=4
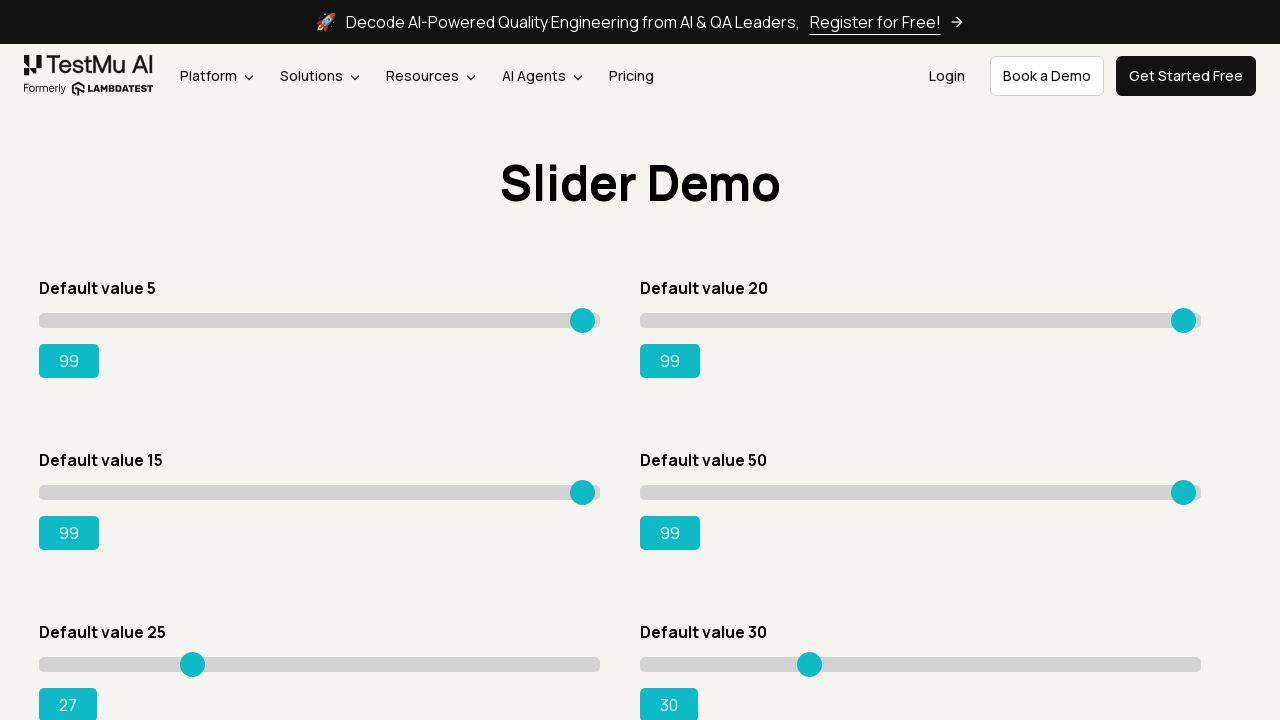

Pressed ArrowRight on slider 5, current value: 28 on xpath=//input[@class='sp__range'] >> nth=4
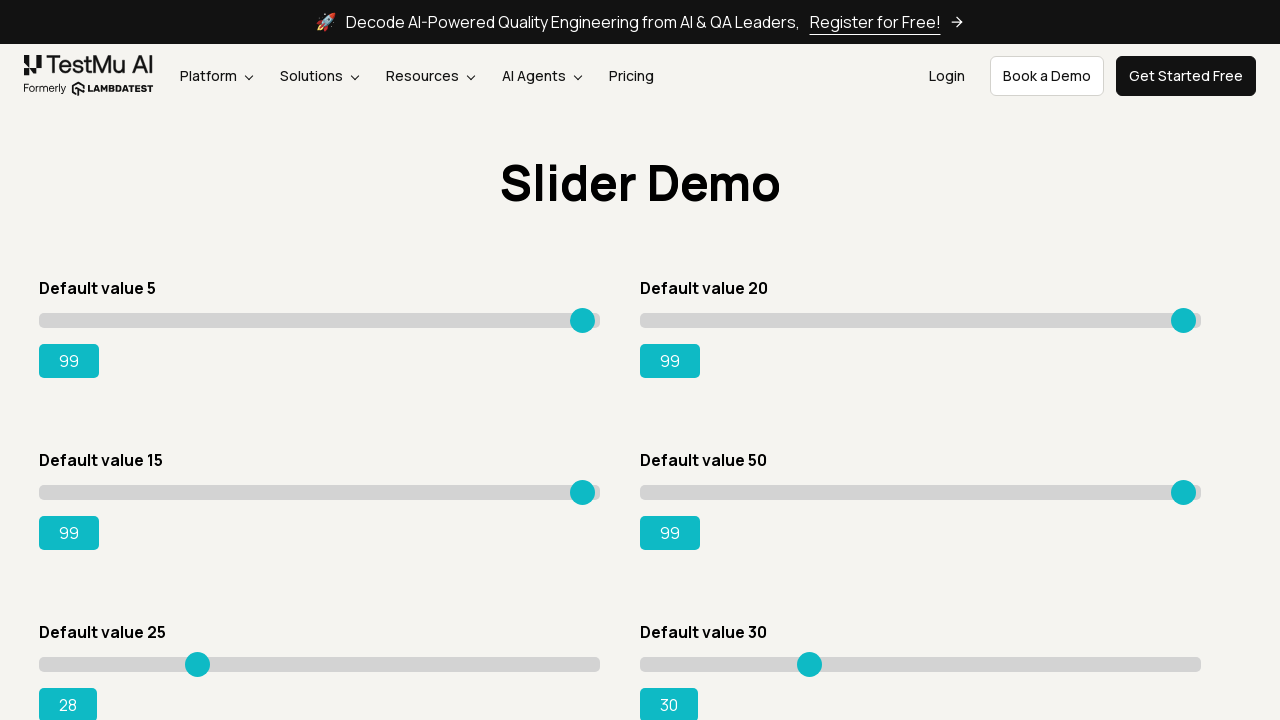

Pressed ArrowRight on slider 5, current value: 29 on xpath=//input[@class='sp__range'] >> nth=4
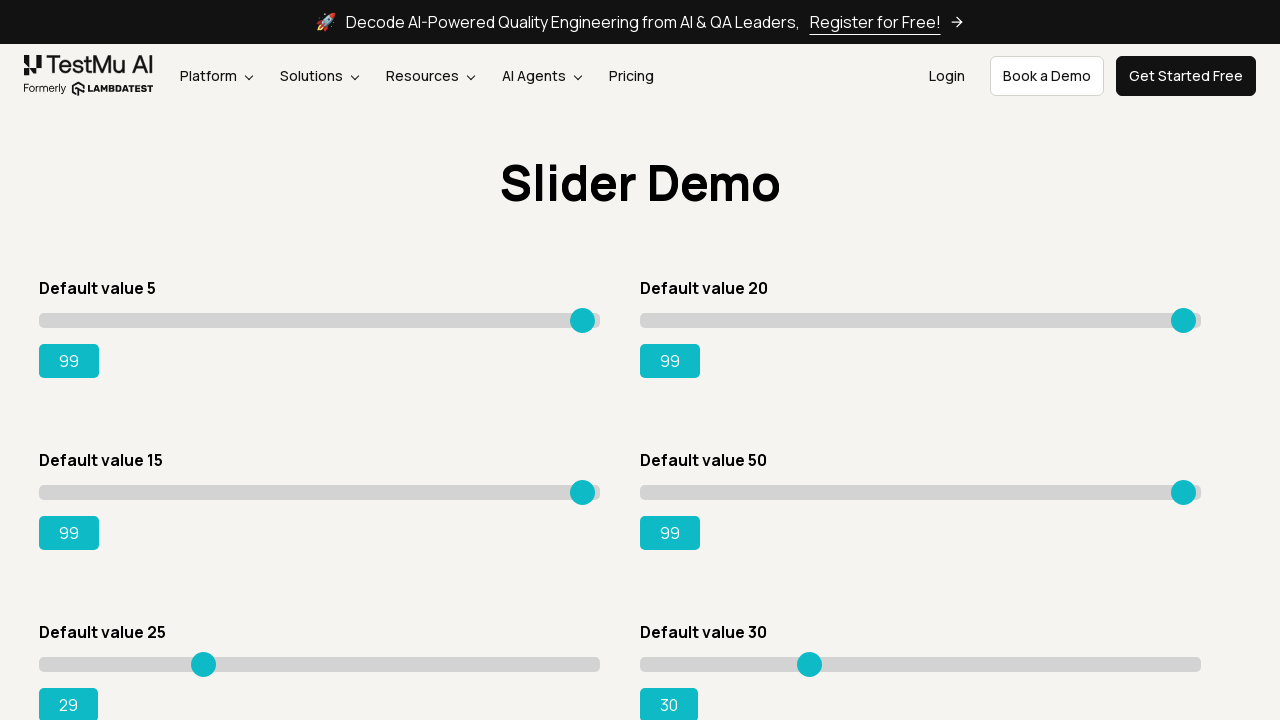

Pressed ArrowRight on slider 5, current value: 30 on xpath=//input[@class='sp__range'] >> nth=4
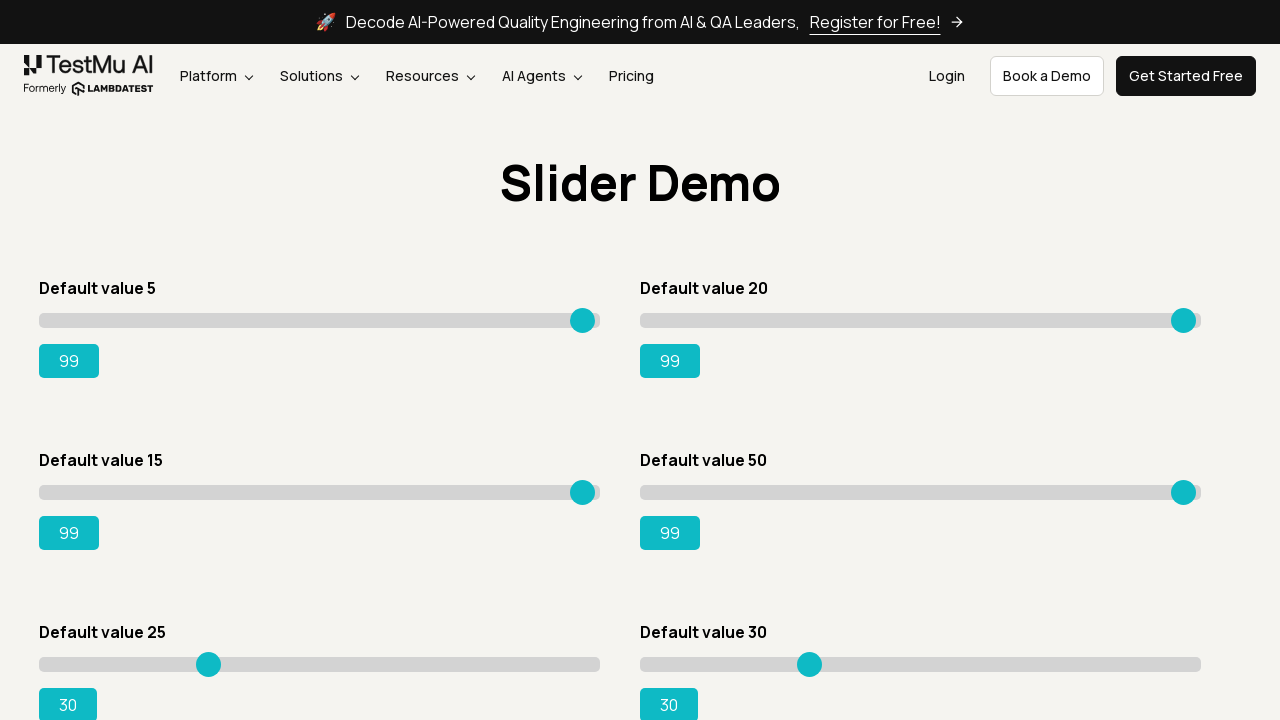

Pressed ArrowRight on slider 5, current value: 31 on xpath=//input[@class='sp__range'] >> nth=4
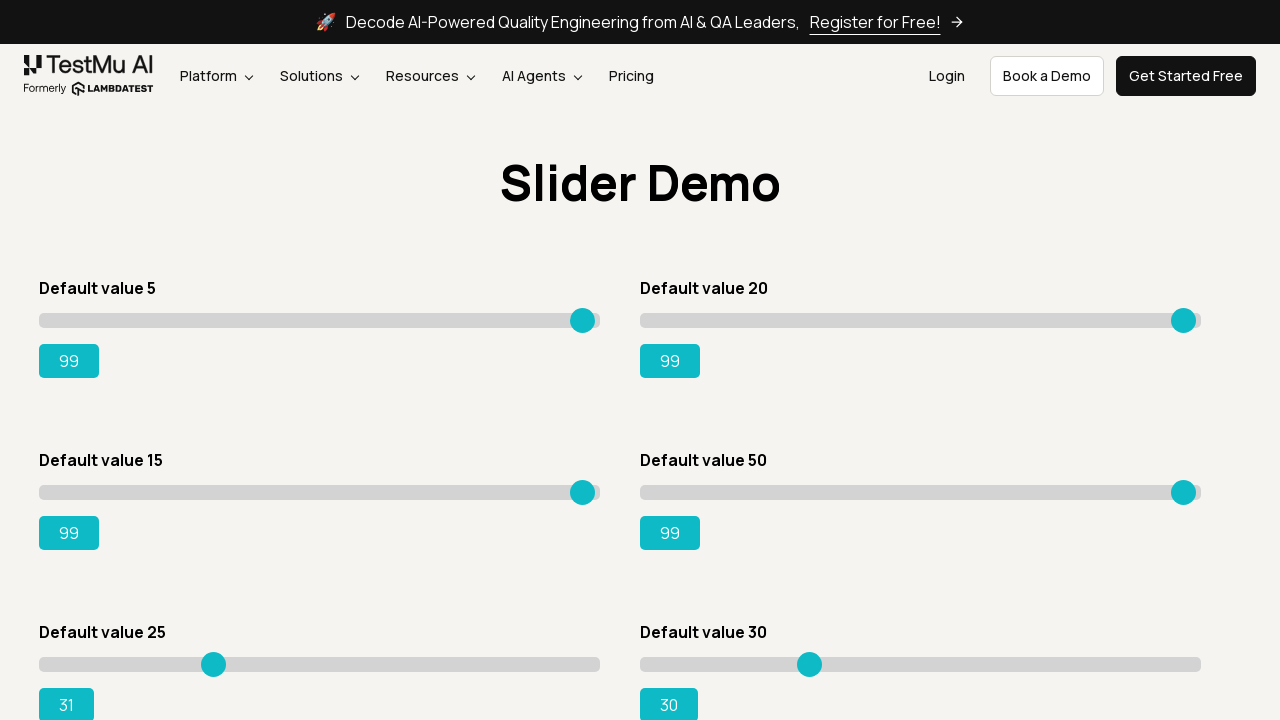

Pressed ArrowRight on slider 5, current value: 32 on xpath=//input[@class='sp__range'] >> nth=4
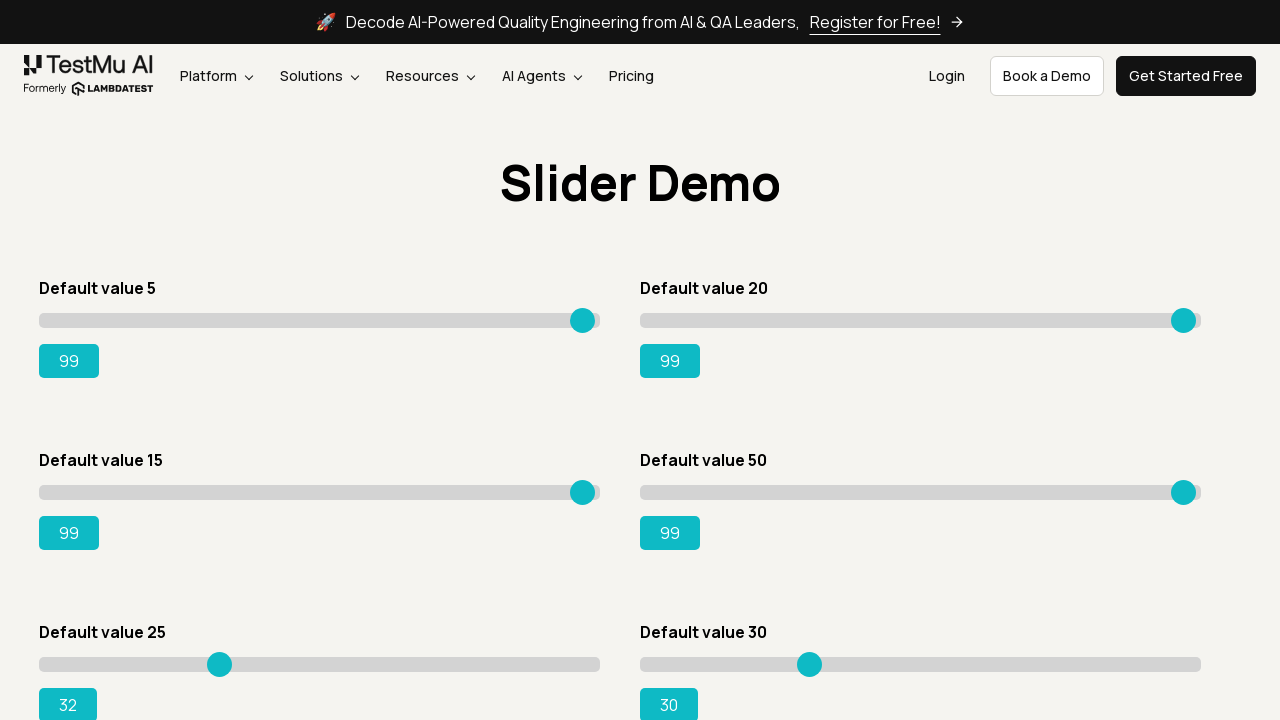

Pressed ArrowRight on slider 5, current value: 33 on xpath=//input[@class='sp__range'] >> nth=4
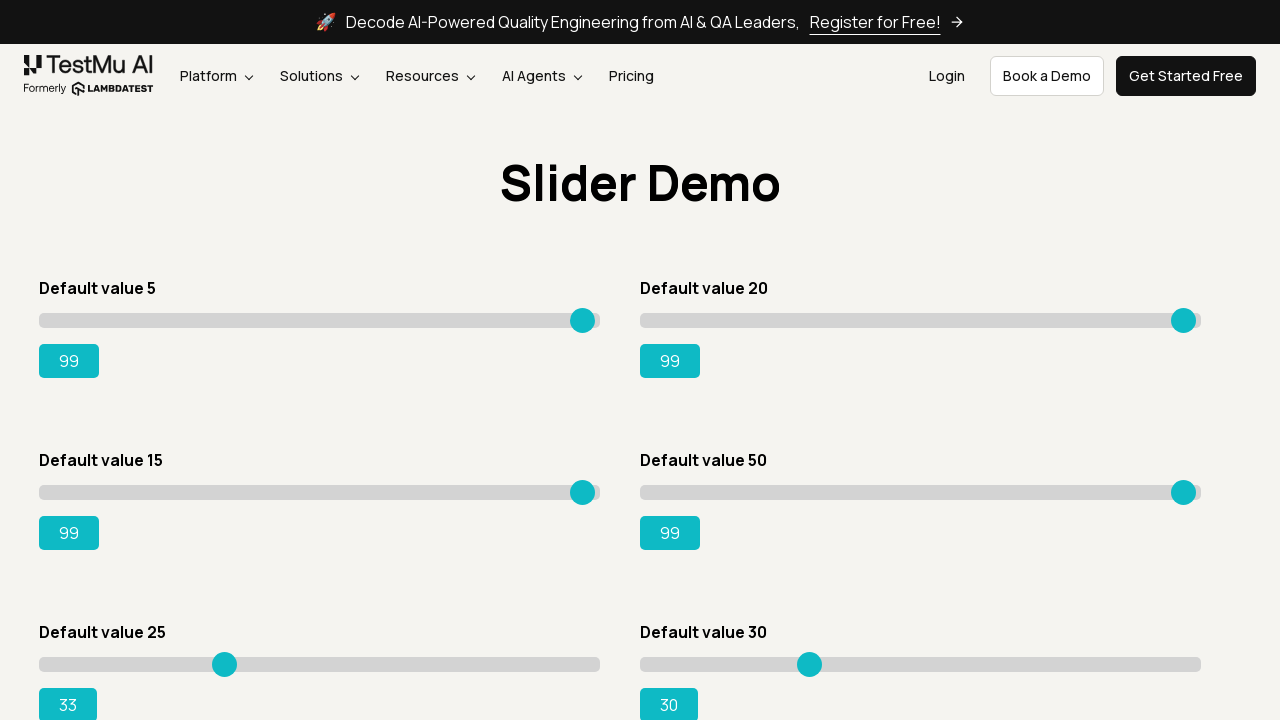

Pressed ArrowRight on slider 5, current value: 34 on xpath=//input[@class='sp__range'] >> nth=4
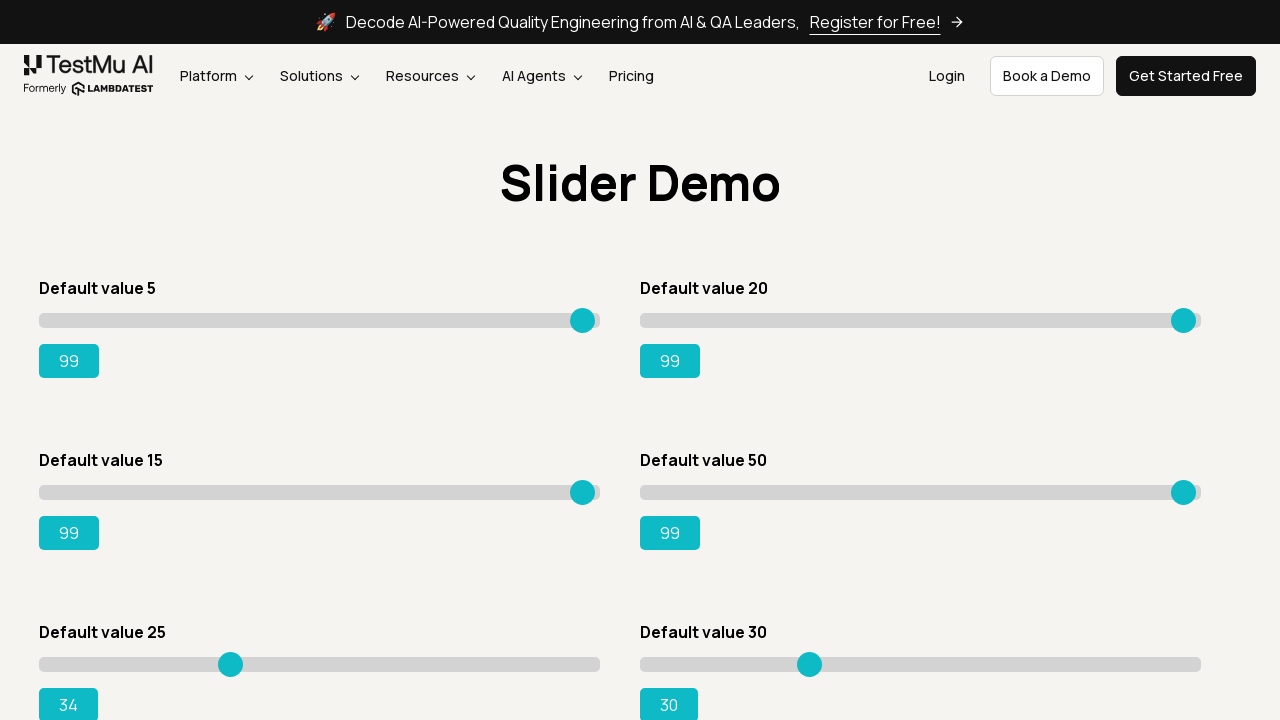

Pressed ArrowRight on slider 5, current value: 35 on xpath=//input[@class='sp__range'] >> nth=4
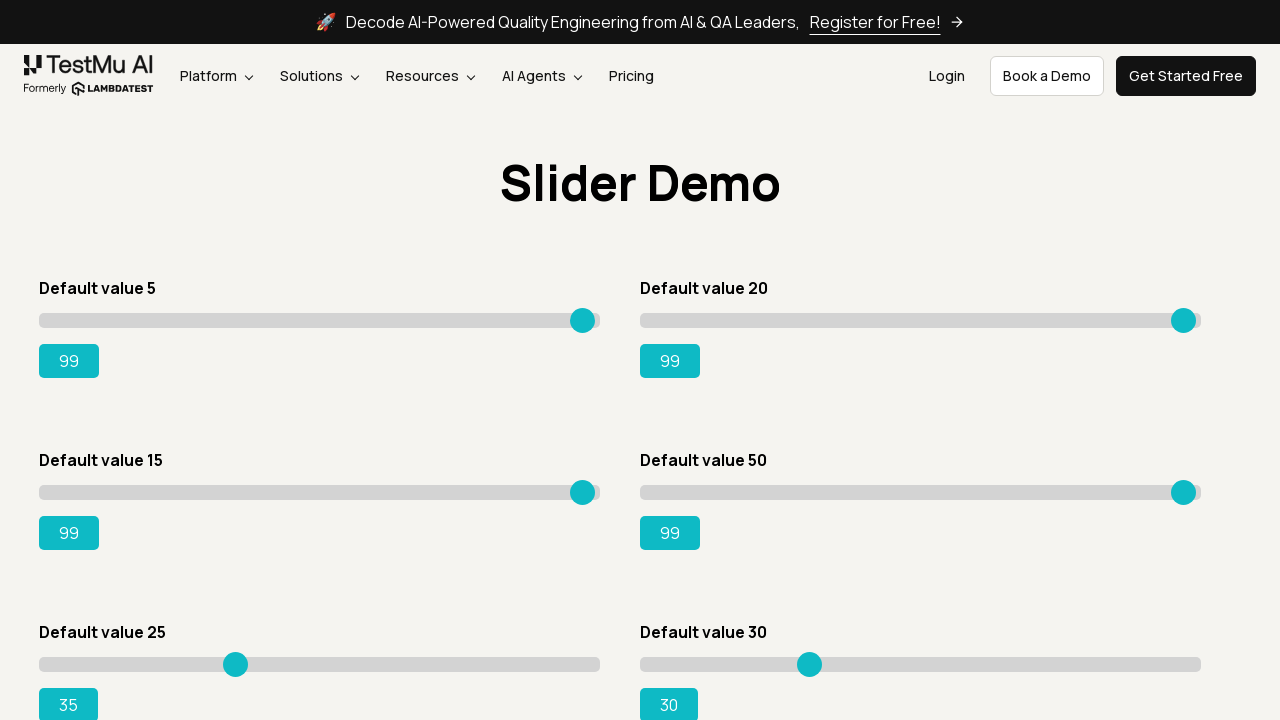

Pressed ArrowRight on slider 5, current value: 36 on xpath=//input[@class='sp__range'] >> nth=4
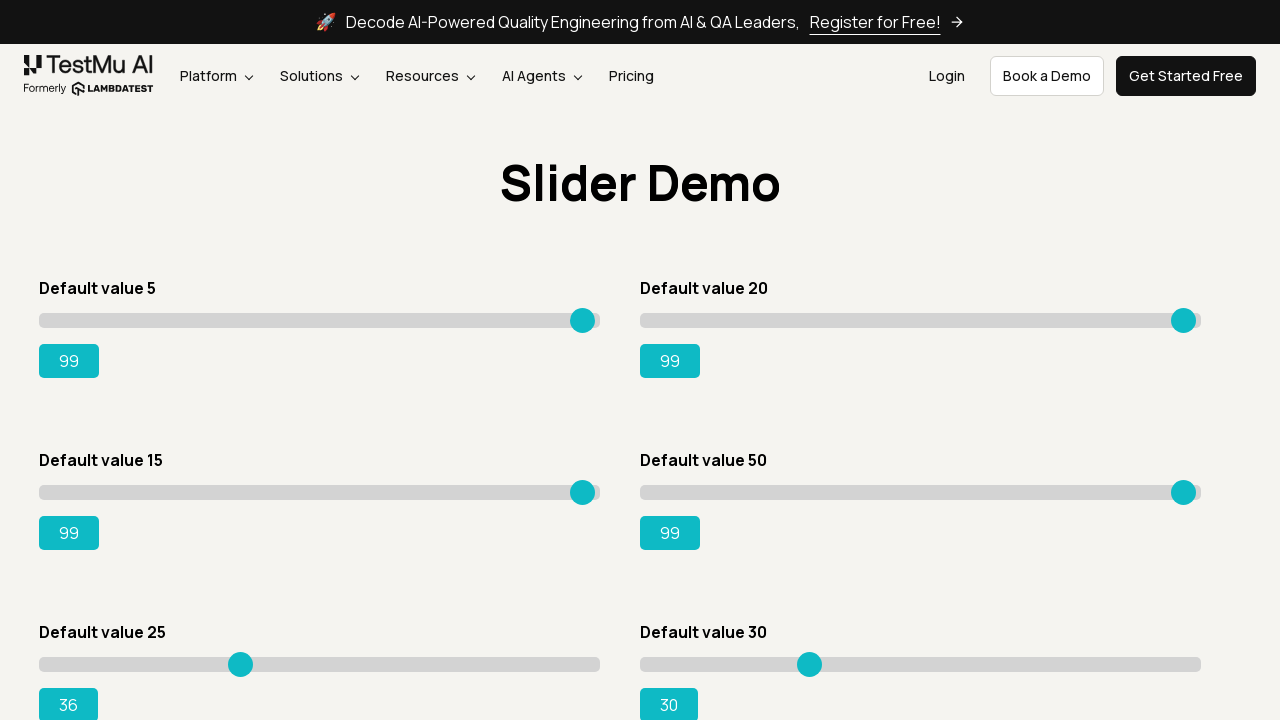

Pressed ArrowRight on slider 5, current value: 37 on xpath=//input[@class='sp__range'] >> nth=4
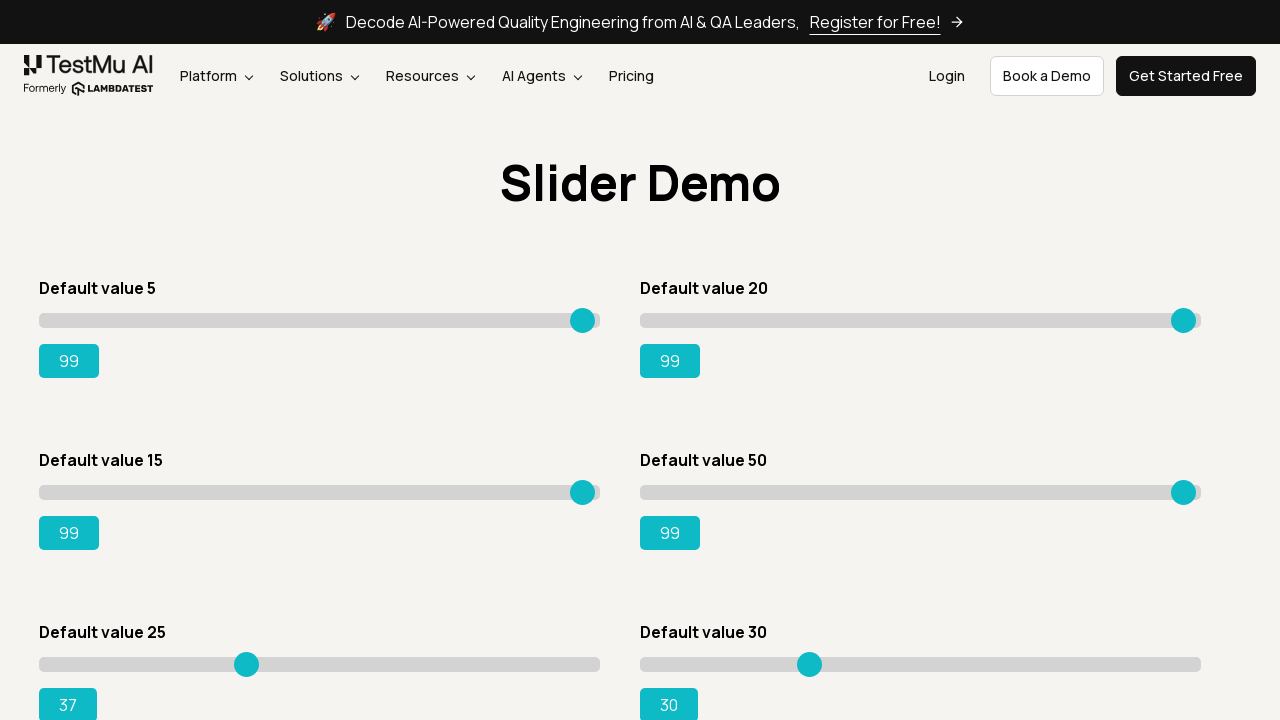

Pressed ArrowRight on slider 5, current value: 38 on xpath=//input[@class='sp__range'] >> nth=4
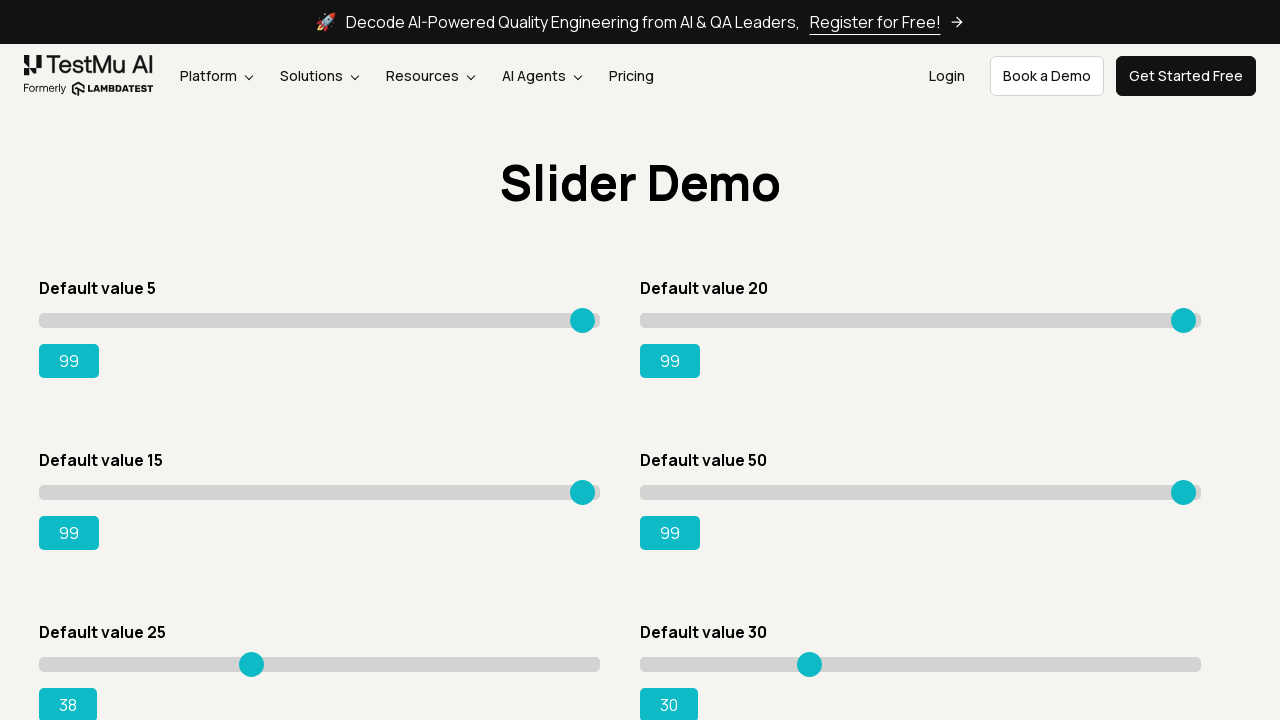

Pressed ArrowRight on slider 5, current value: 39 on xpath=//input[@class='sp__range'] >> nth=4
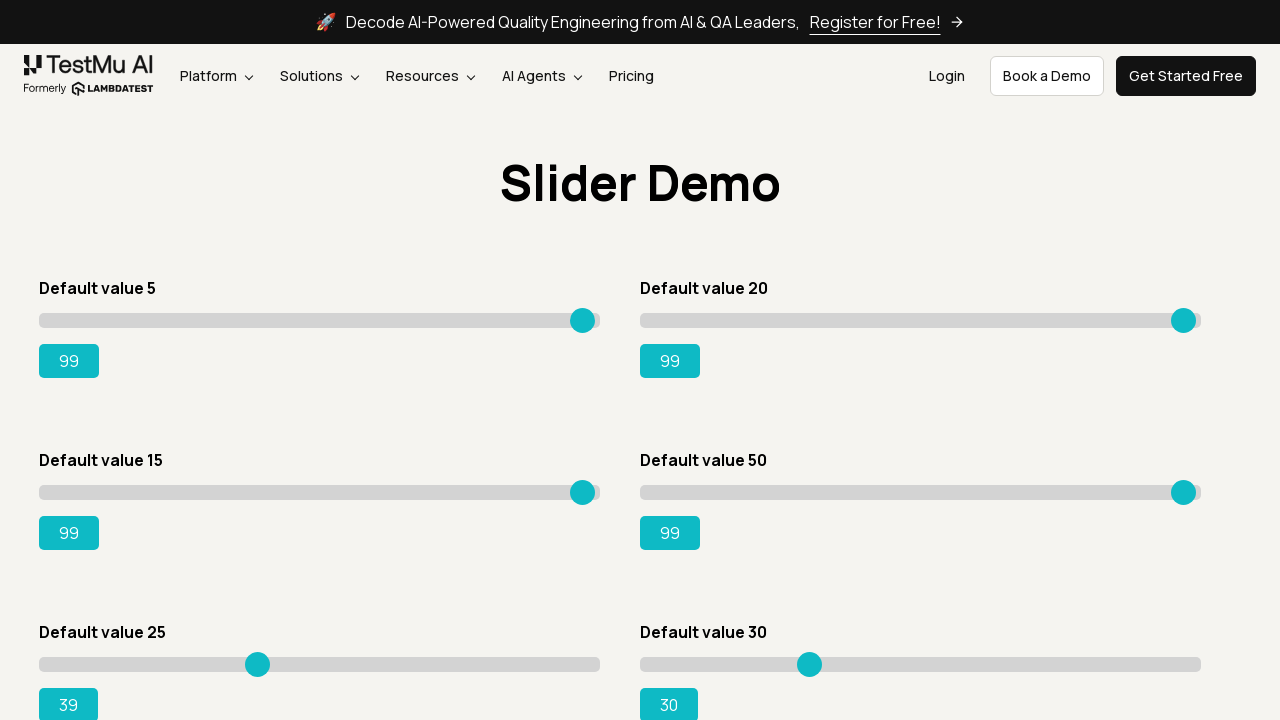

Pressed ArrowRight on slider 5, current value: 40 on xpath=//input[@class='sp__range'] >> nth=4
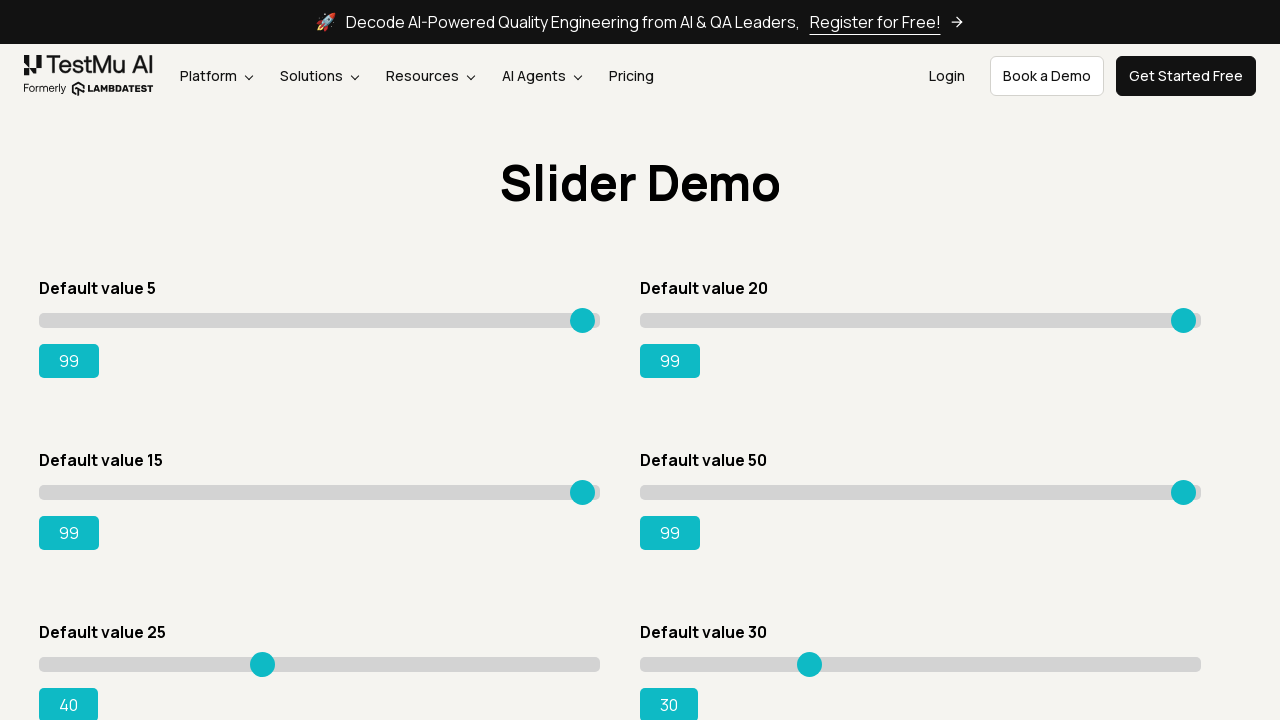

Pressed ArrowRight on slider 5, current value: 41 on xpath=//input[@class='sp__range'] >> nth=4
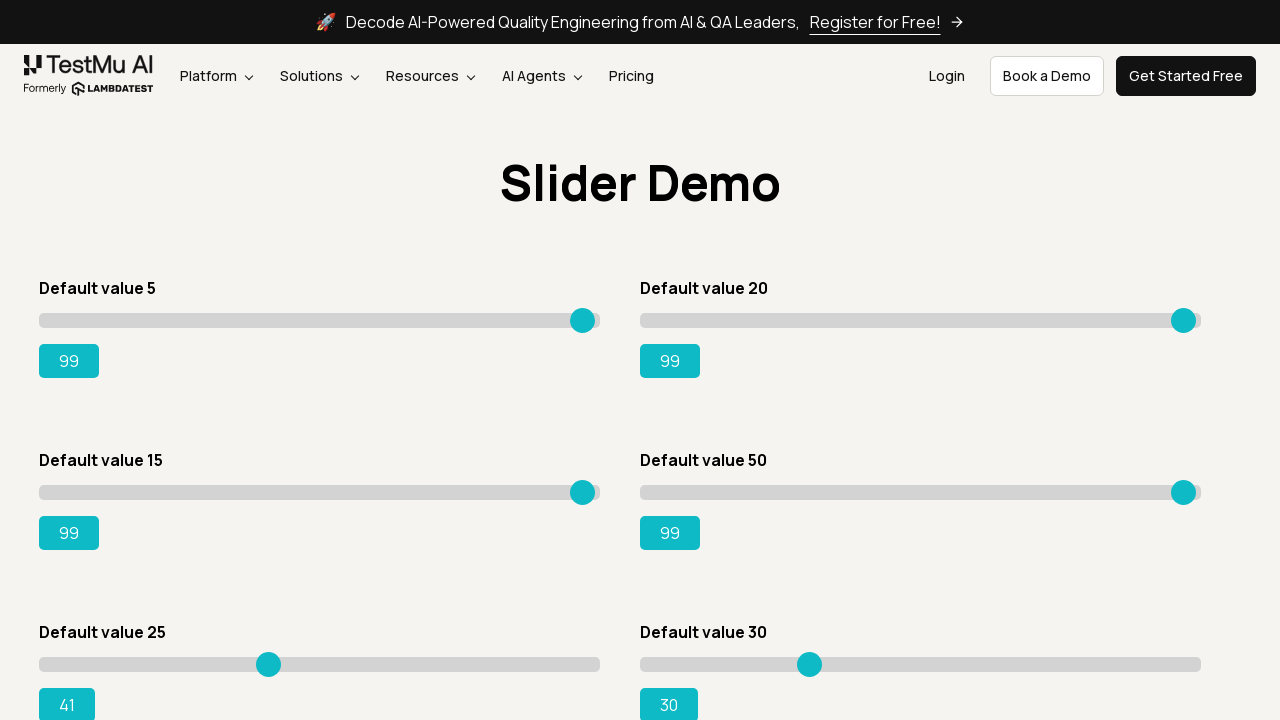

Pressed ArrowRight on slider 5, current value: 42 on xpath=//input[@class='sp__range'] >> nth=4
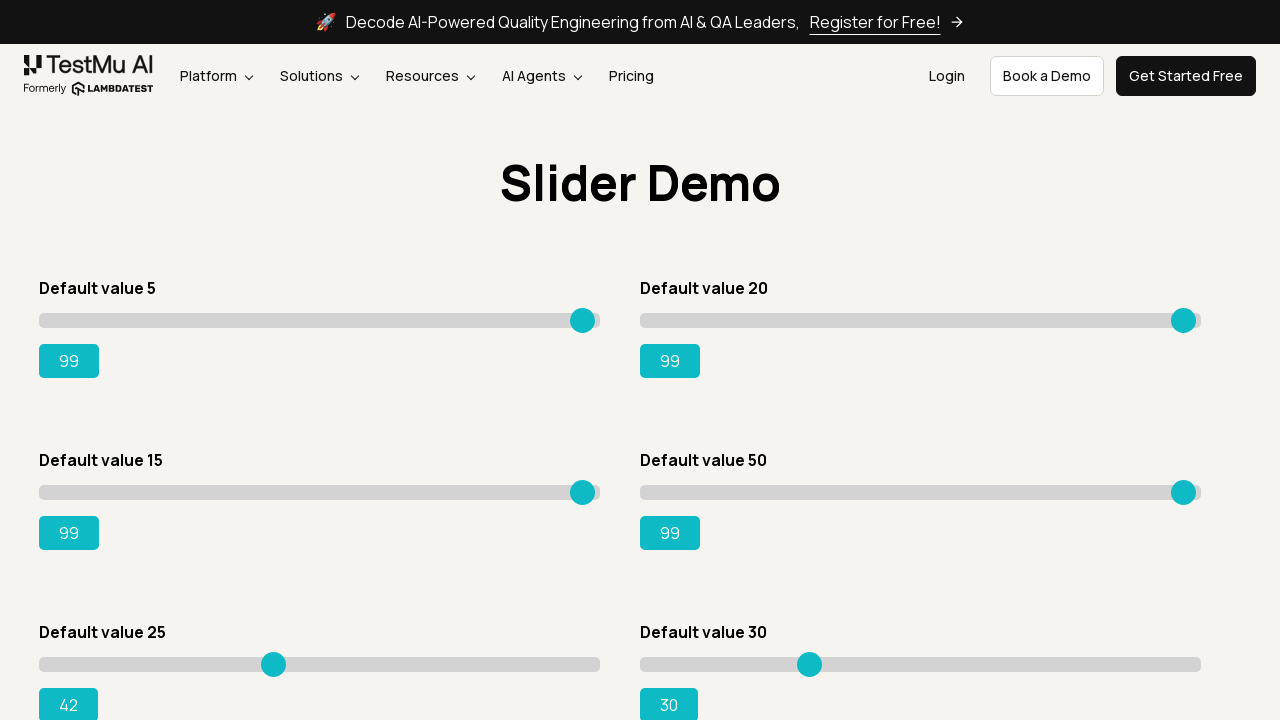

Pressed ArrowRight on slider 5, current value: 43 on xpath=//input[@class='sp__range'] >> nth=4
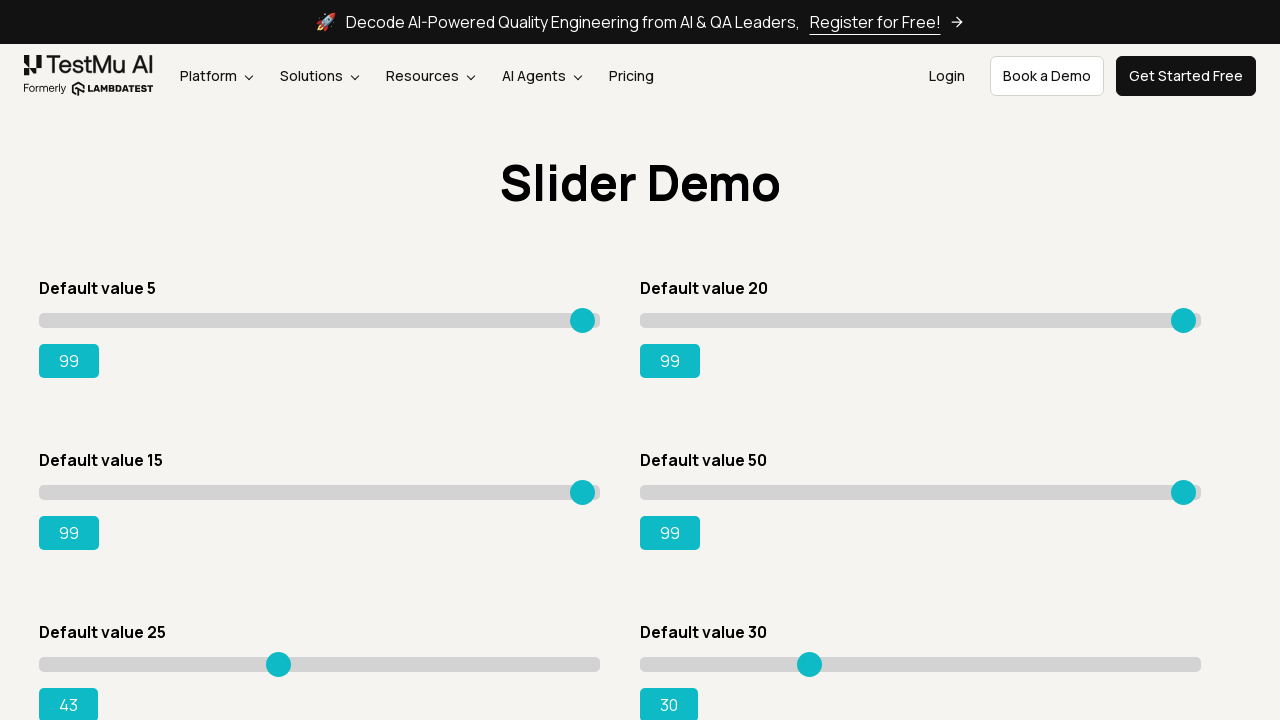

Pressed ArrowRight on slider 5, current value: 44 on xpath=//input[@class='sp__range'] >> nth=4
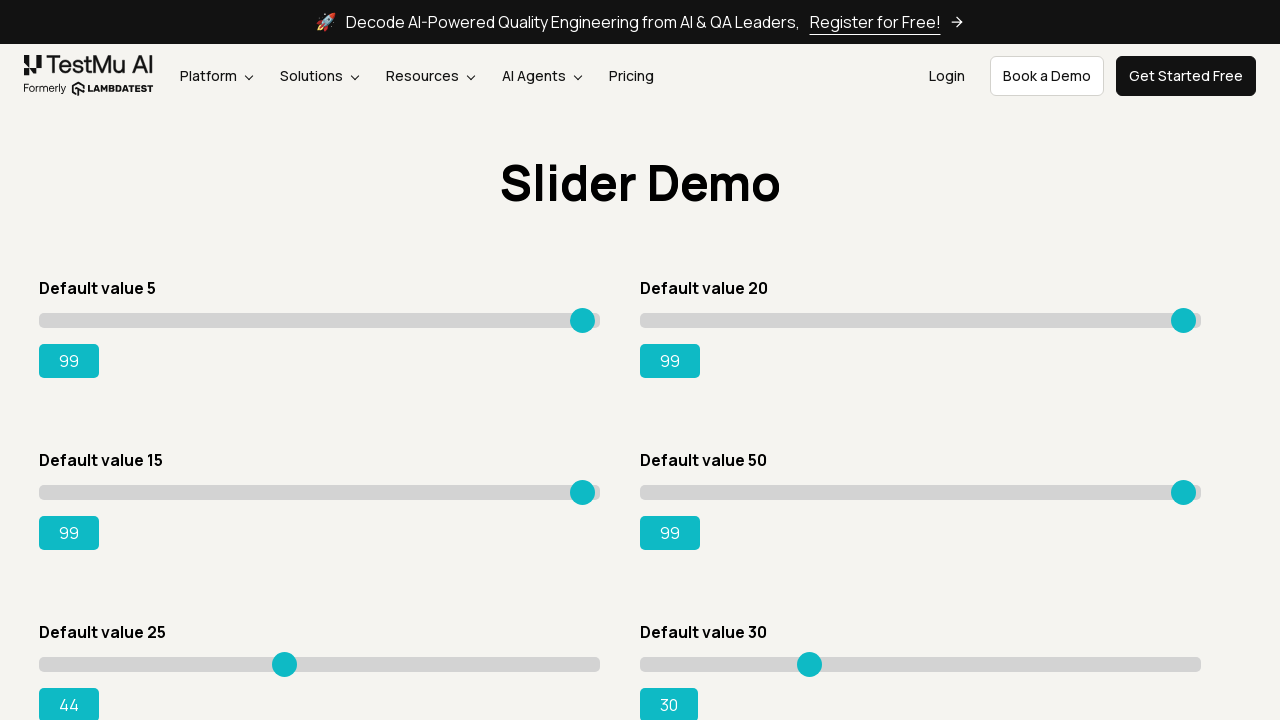

Pressed ArrowRight on slider 5, current value: 45 on xpath=//input[@class='sp__range'] >> nth=4
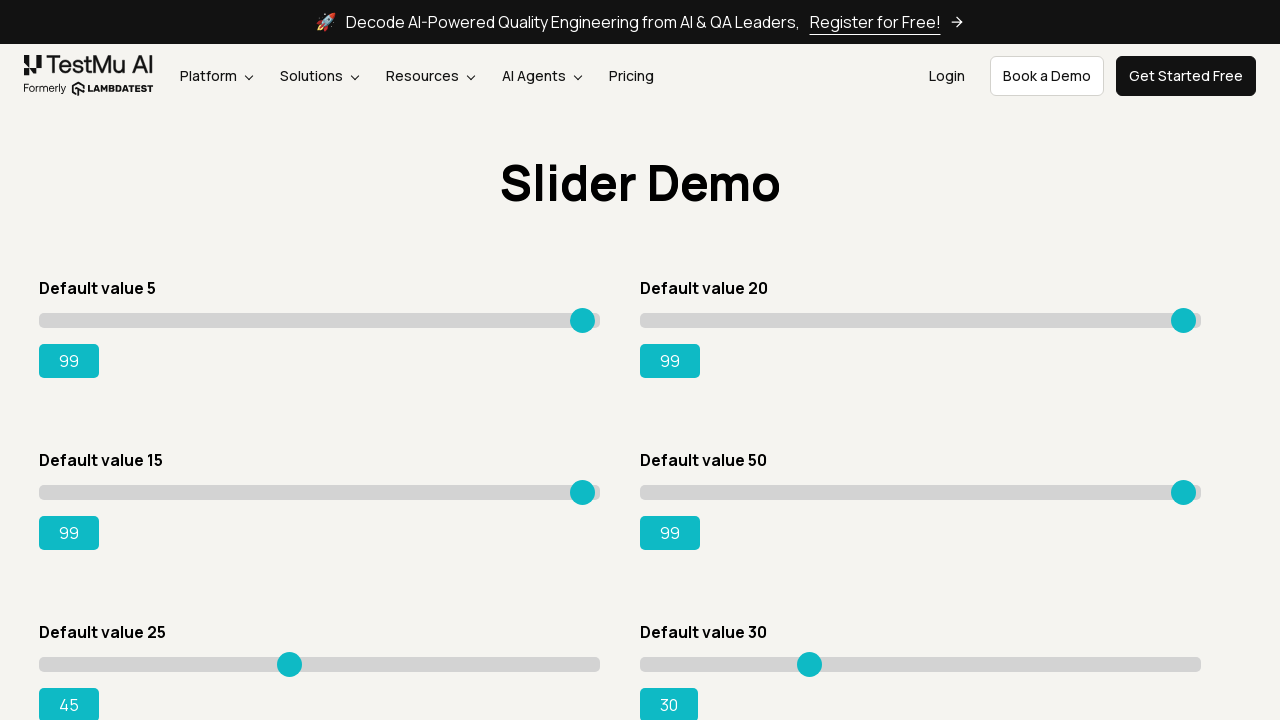

Pressed ArrowRight on slider 5, current value: 46 on xpath=//input[@class='sp__range'] >> nth=4
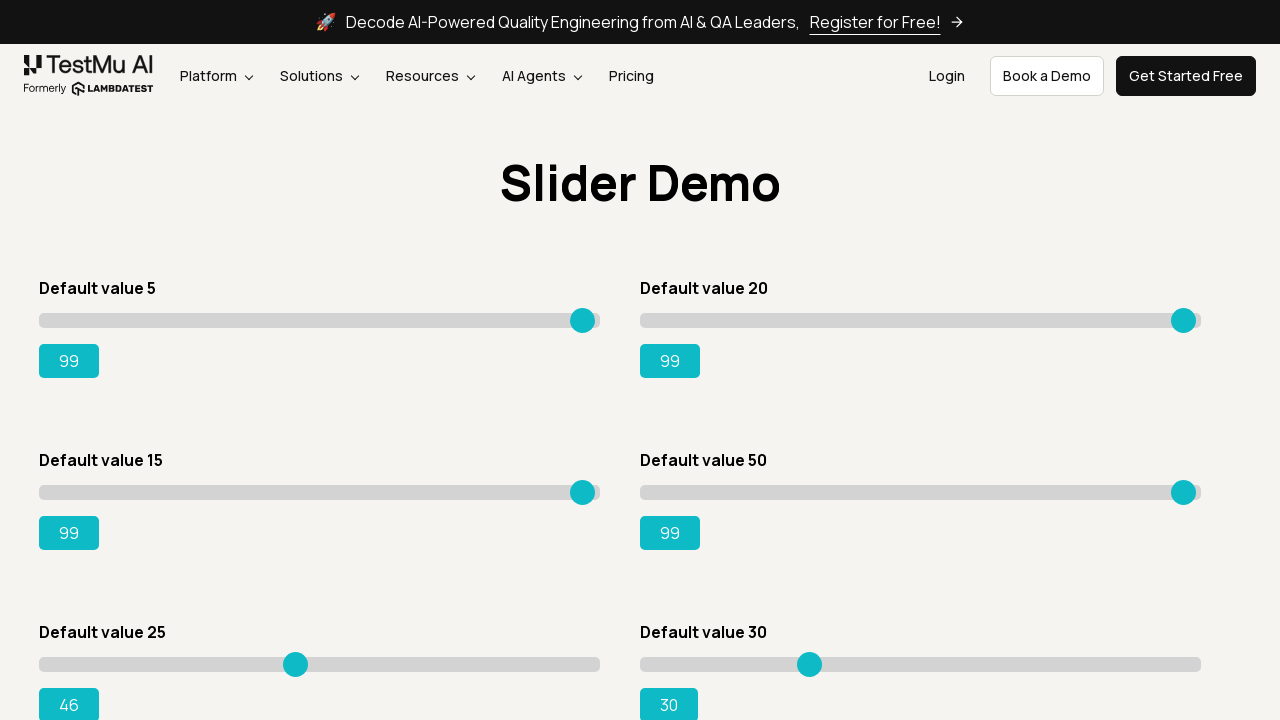

Pressed ArrowRight on slider 5, current value: 47 on xpath=//input[@class='sp__range'] >> nth=4
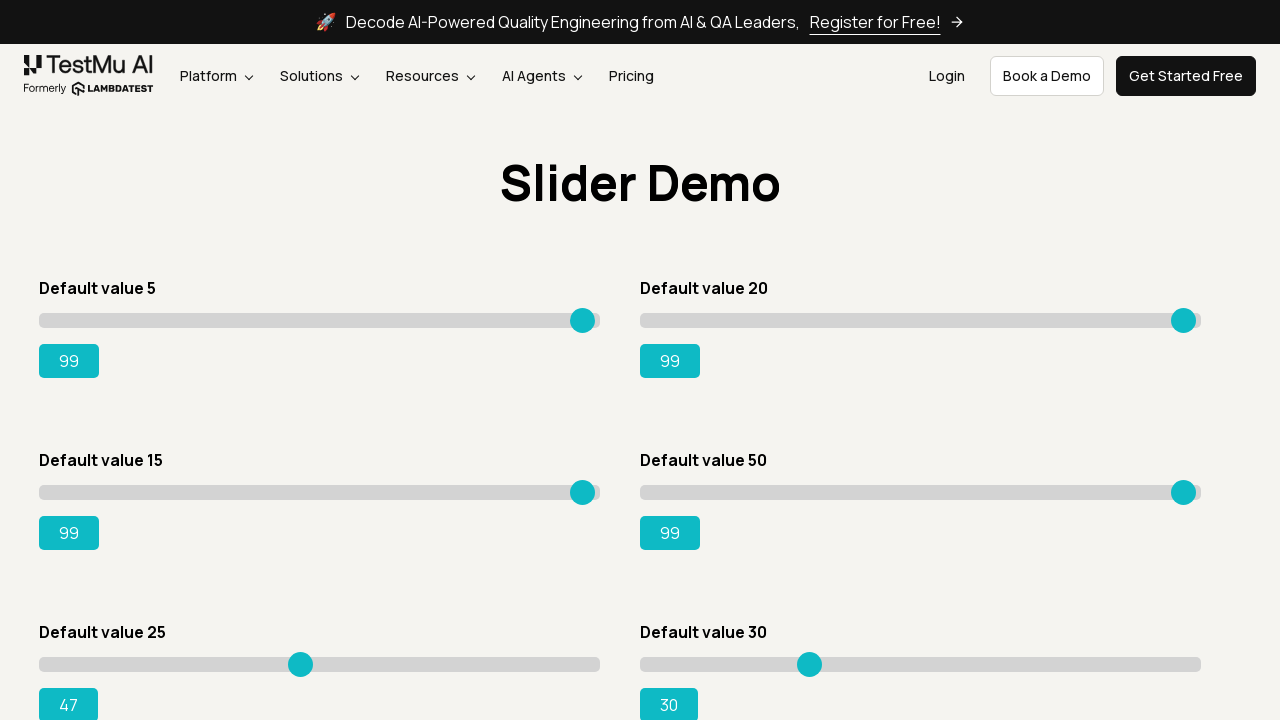

Pressed ArrowRight on slider 5, current value: 48 on xpath=//input[@class='sp__range'] >> nth=4
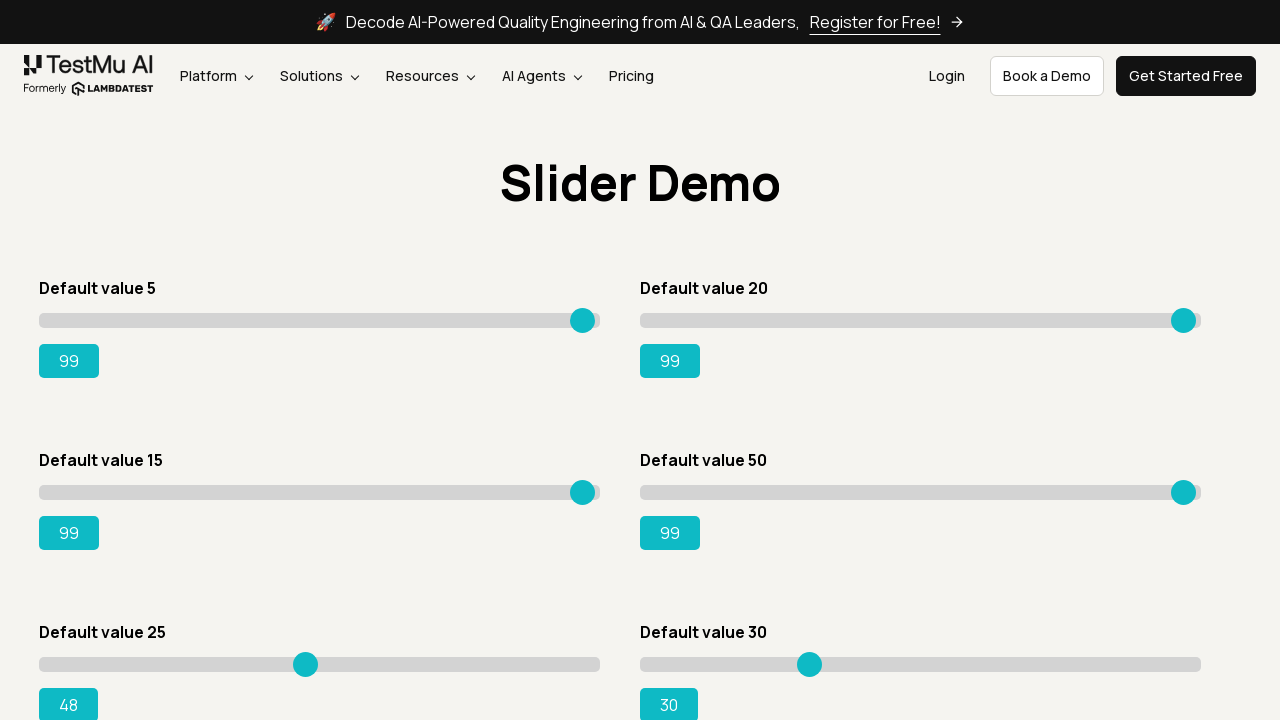

Pressed ArrowRight on slider 5, current value: 49 on xpath=//input[@class='sp__range'] >> nth=4
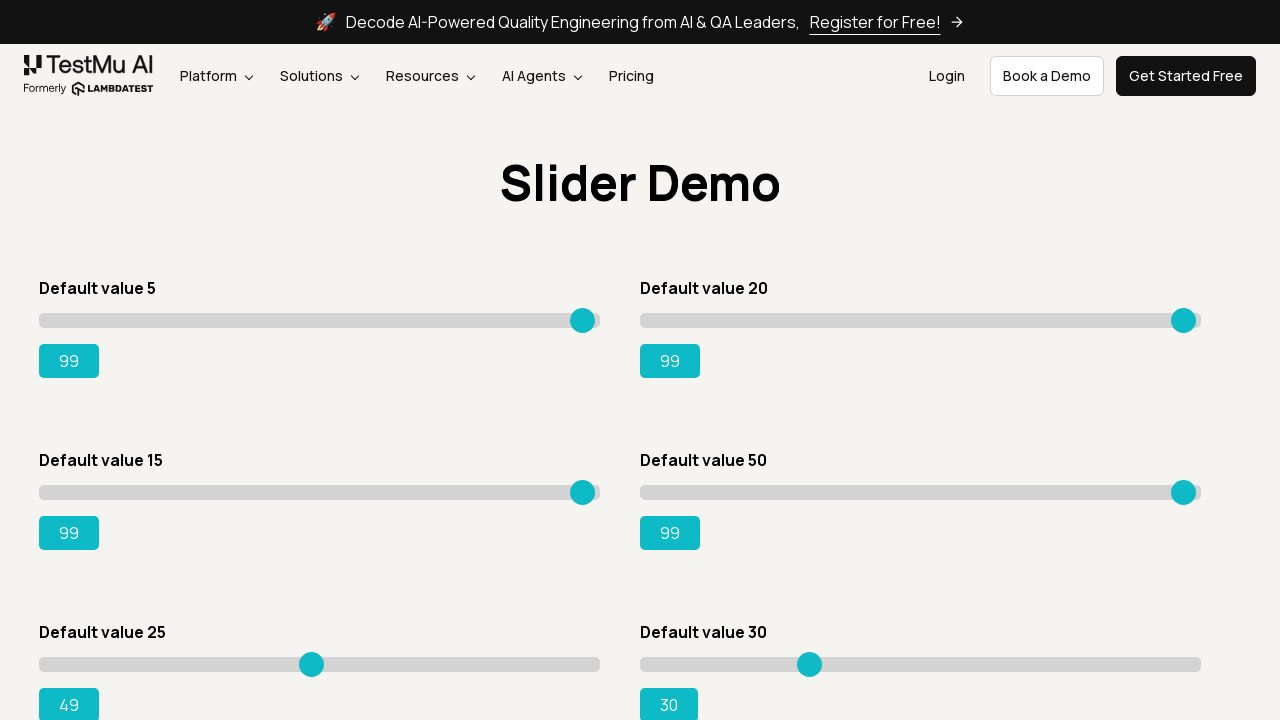

Pressed ArrowRight on slider 5, current value: 50 on xpath=//input[@class='sp__range'] >> nth=4
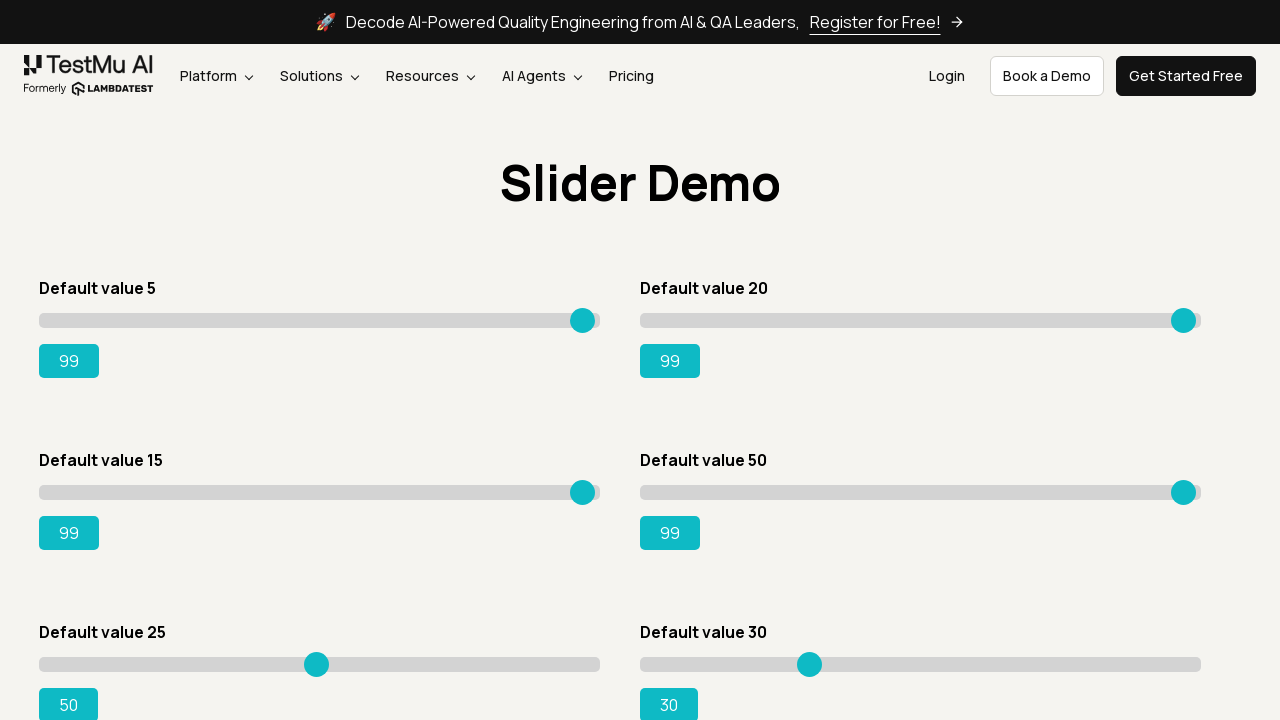

Pressed ArrowRight on slider 5, current value: 51 on xpath=//input[@class='sp__range'] >> nth=4
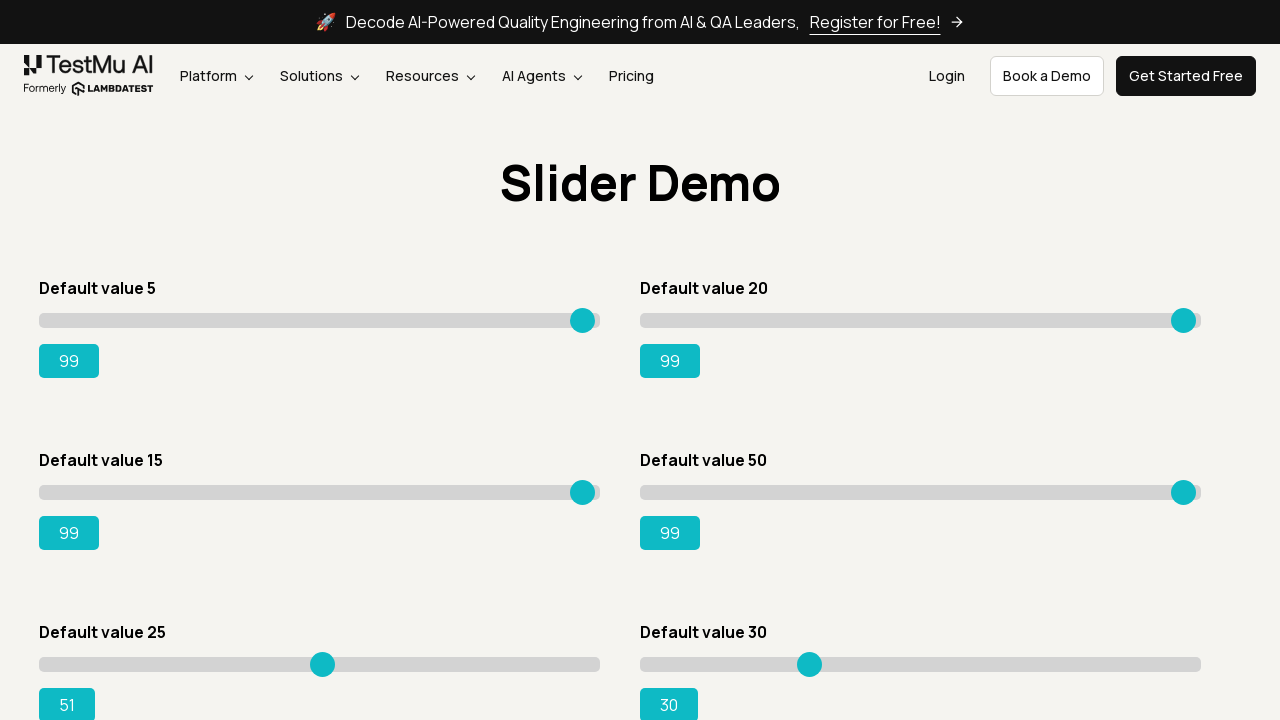

Pressed ArrowRight on slider 5, current value: 52 on xpath=//input[@class='sp__range'] >> nth=4
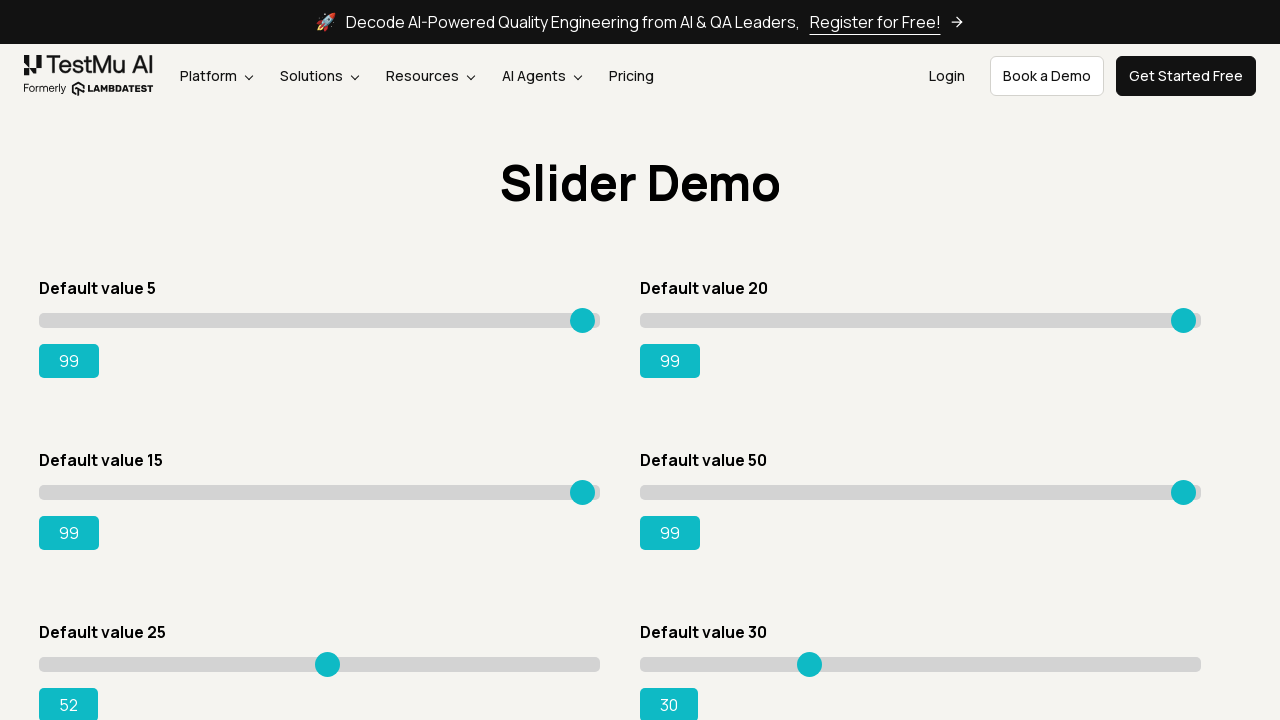

Pressed ArrowRight on slider 5, current value: 53 on xpath=//input[@class='sp__range'] >> nth=4
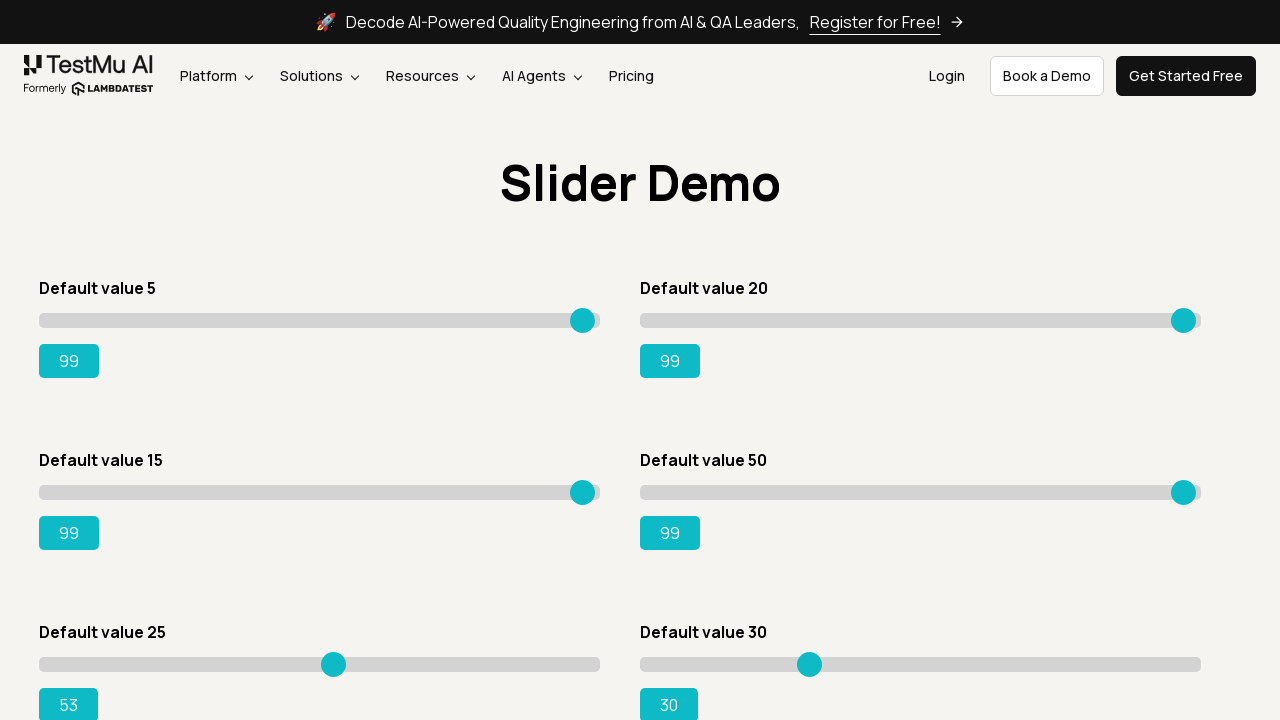

Pressed ArrowRight on slider 5, current value: 54 on xpath=//input[@class='sp__range'] >> nth=4
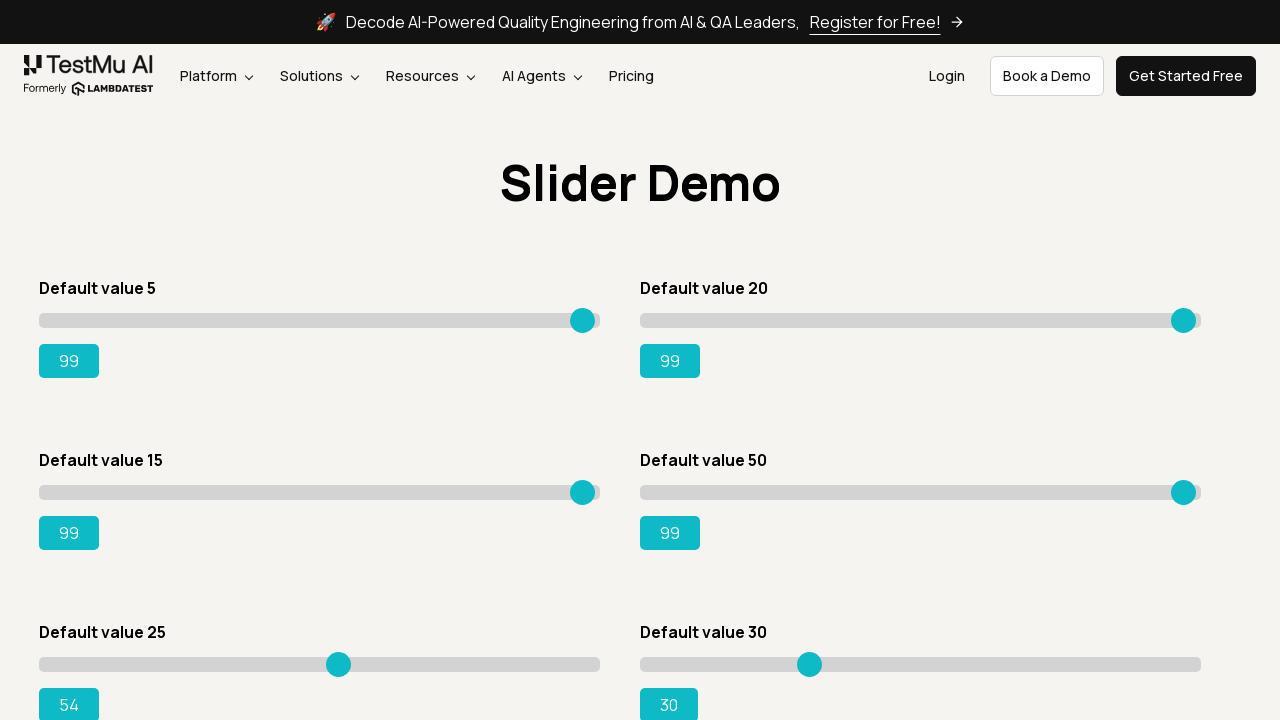

Pressed ArrowRight on slider 5, current value: 55 on xpath=//input[@class='sp__range'] >> nth=4
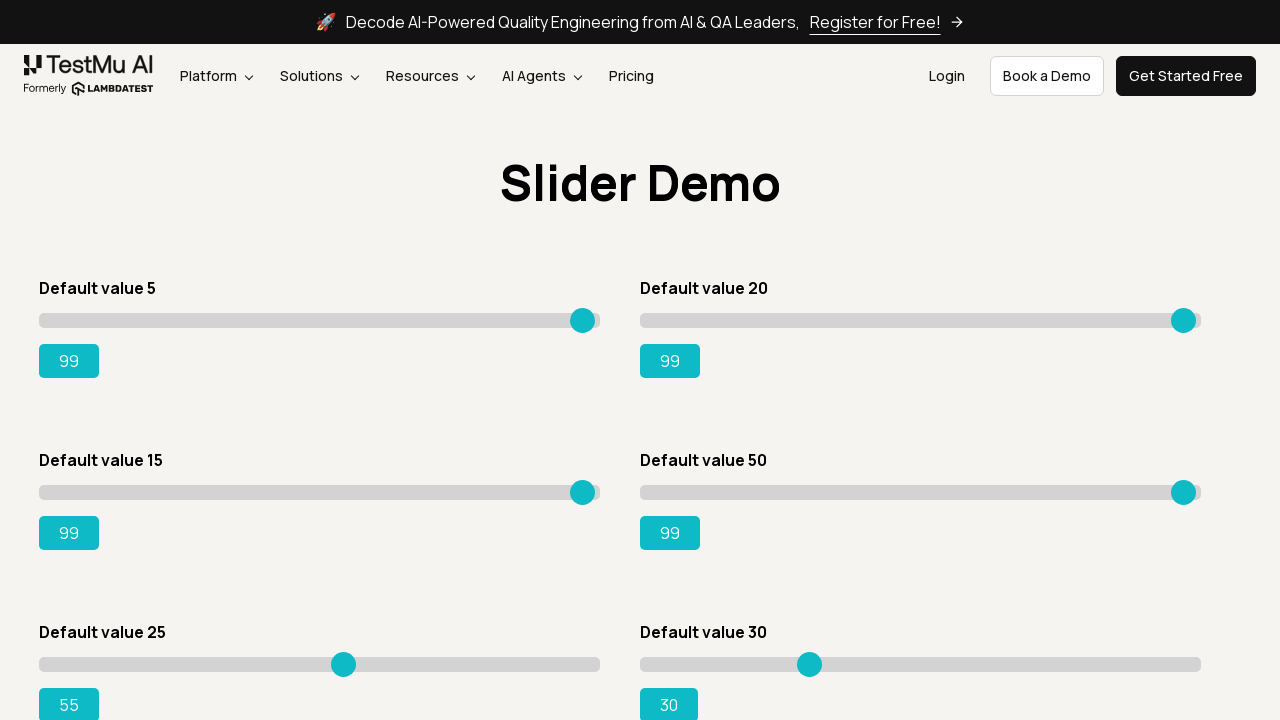

Pressed ArrowRight on slider 5, current value: 56 on xpath=//input[@class='sp__range'] >> nth=4
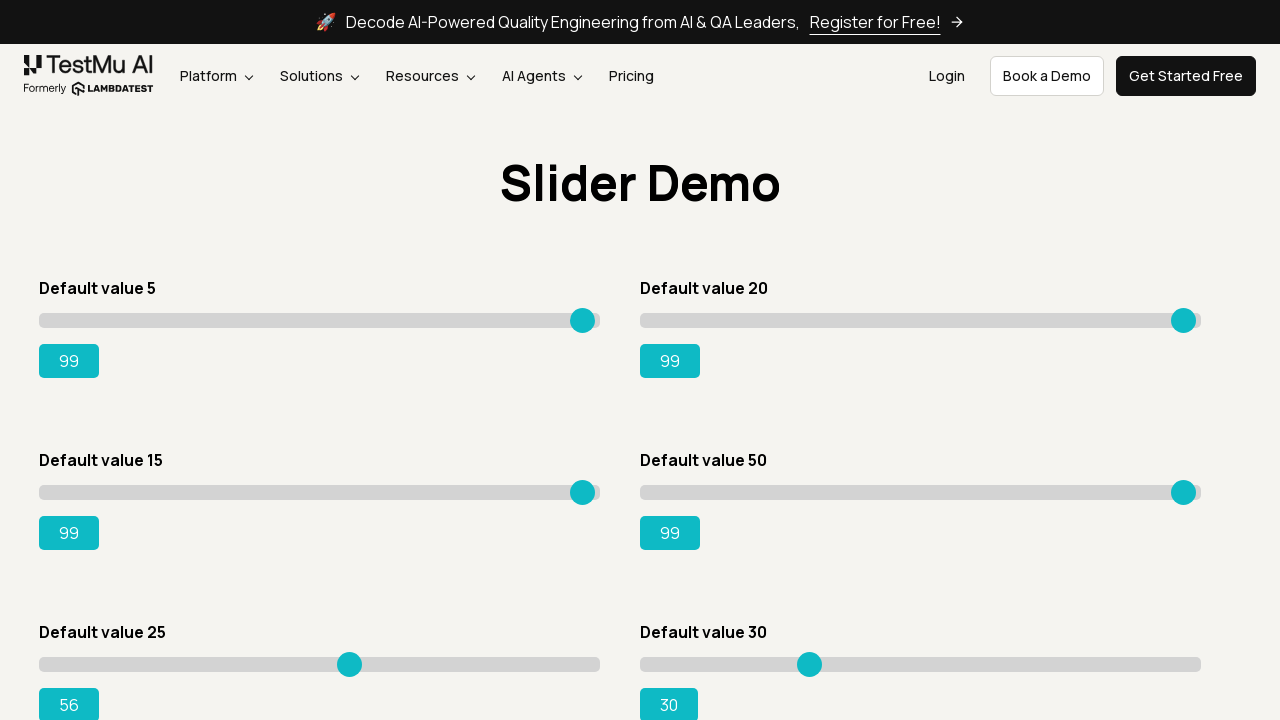

Pressed ArrowRight on slider 5, current value: 57 on xpath=//input[@class='sp__range'] >> nth=4
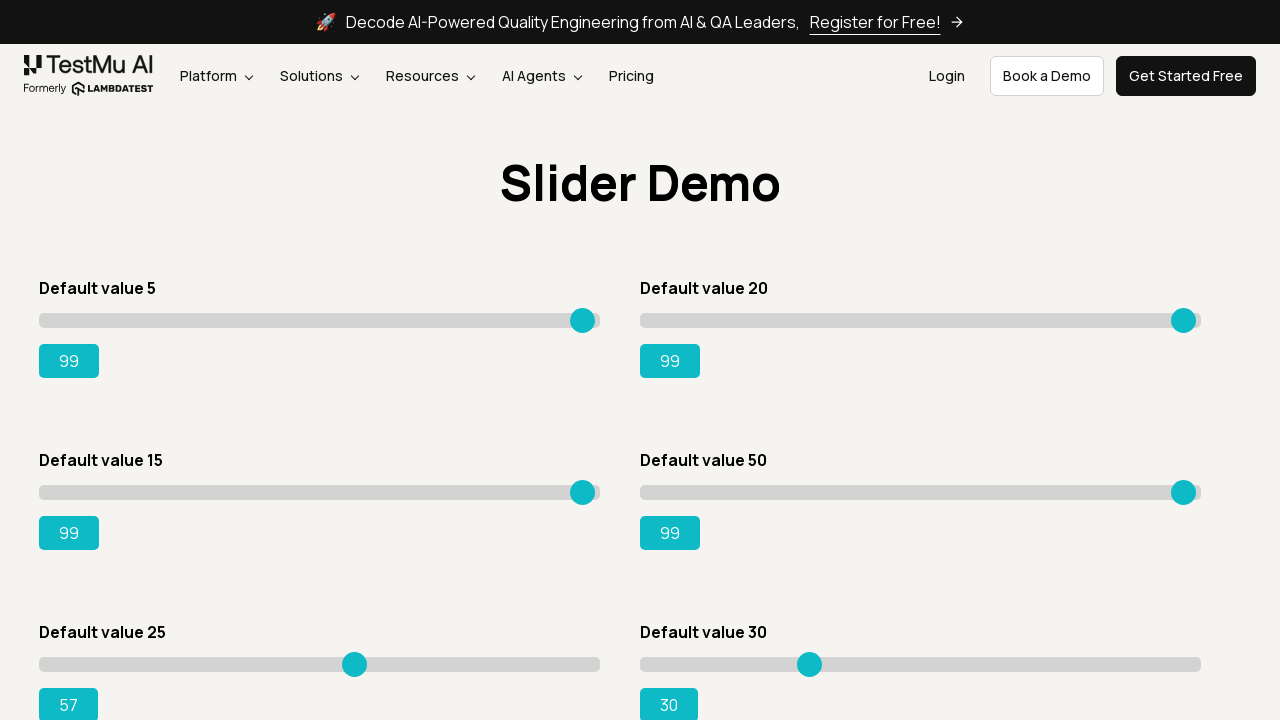

Pressed ArrowRight on slider 5, current value: 58 on xpath=//input[@class='sp__range'] >> nth=4
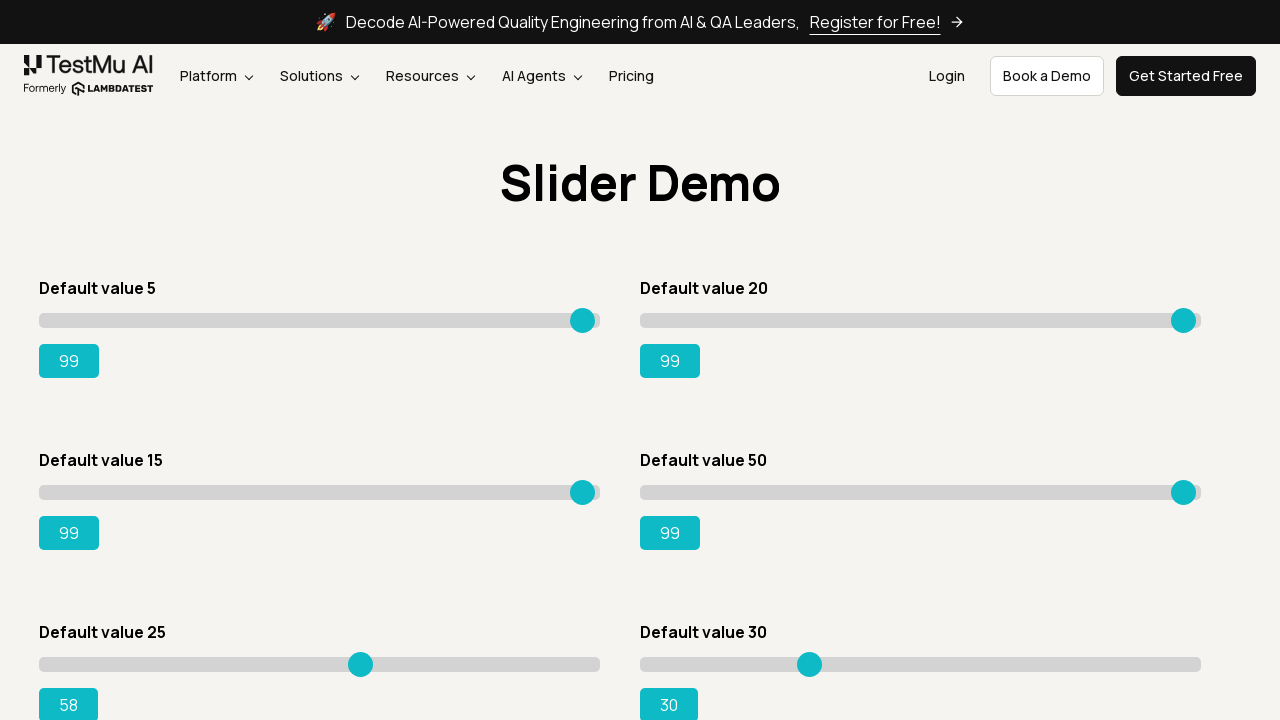

Pressed ArrowRight on slider 5, current value: 59 on xpath=//input[@class='sp__range'] >> nth=4
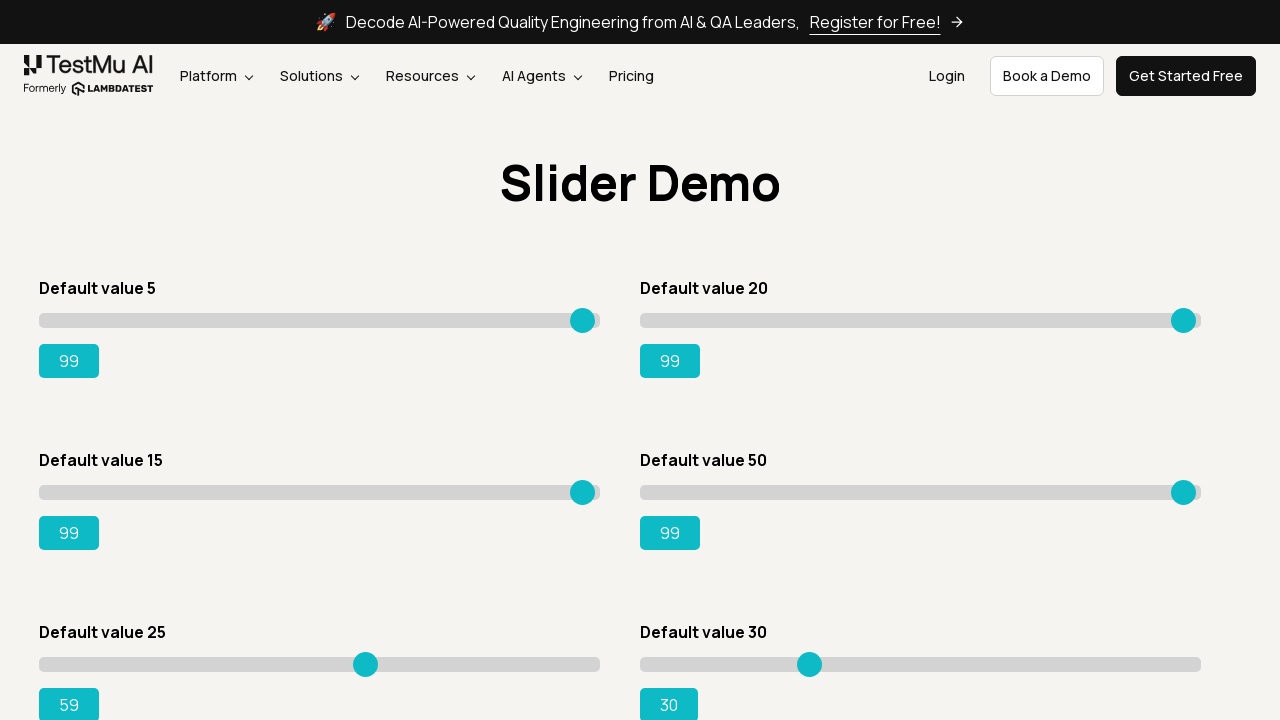

Pressed ArrowRight on slider 5, current value: 60 on xpath=//input[@class='sp__range'] >> nth=4
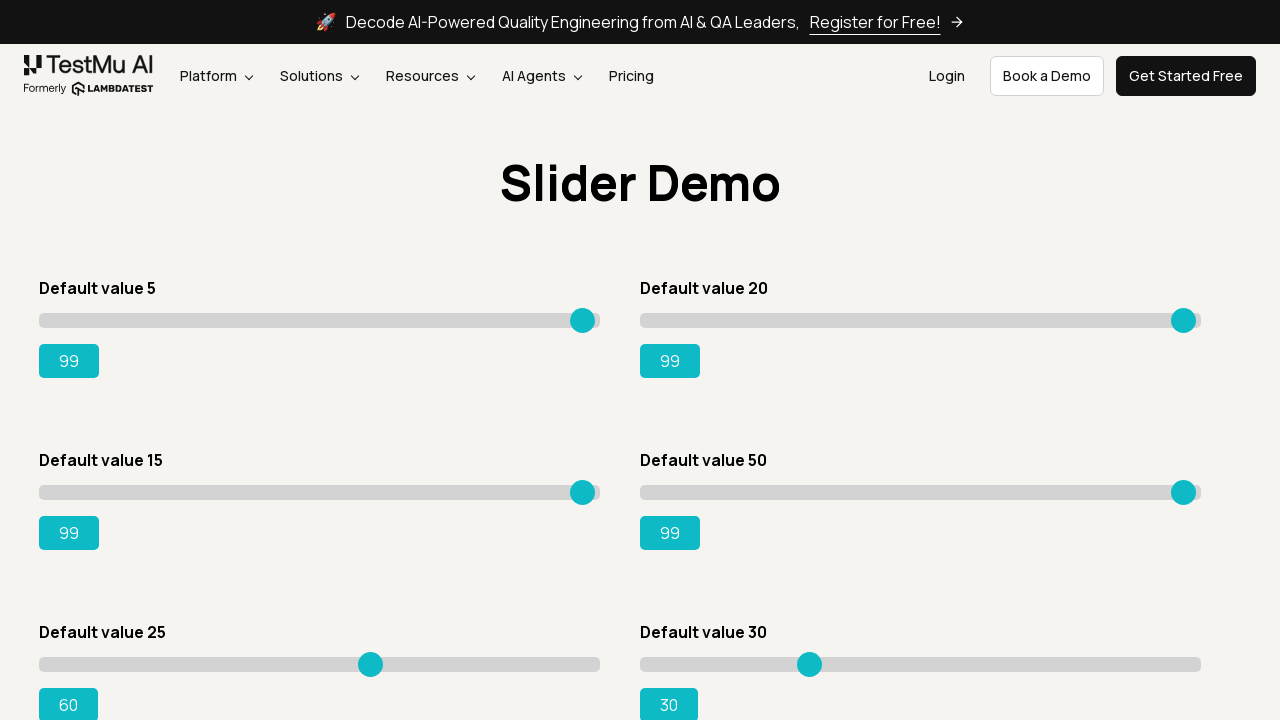

Pressed ArrowRight on slider 5, current value: 61 on xpath=//input[@class='sp__range'] >> nth=4
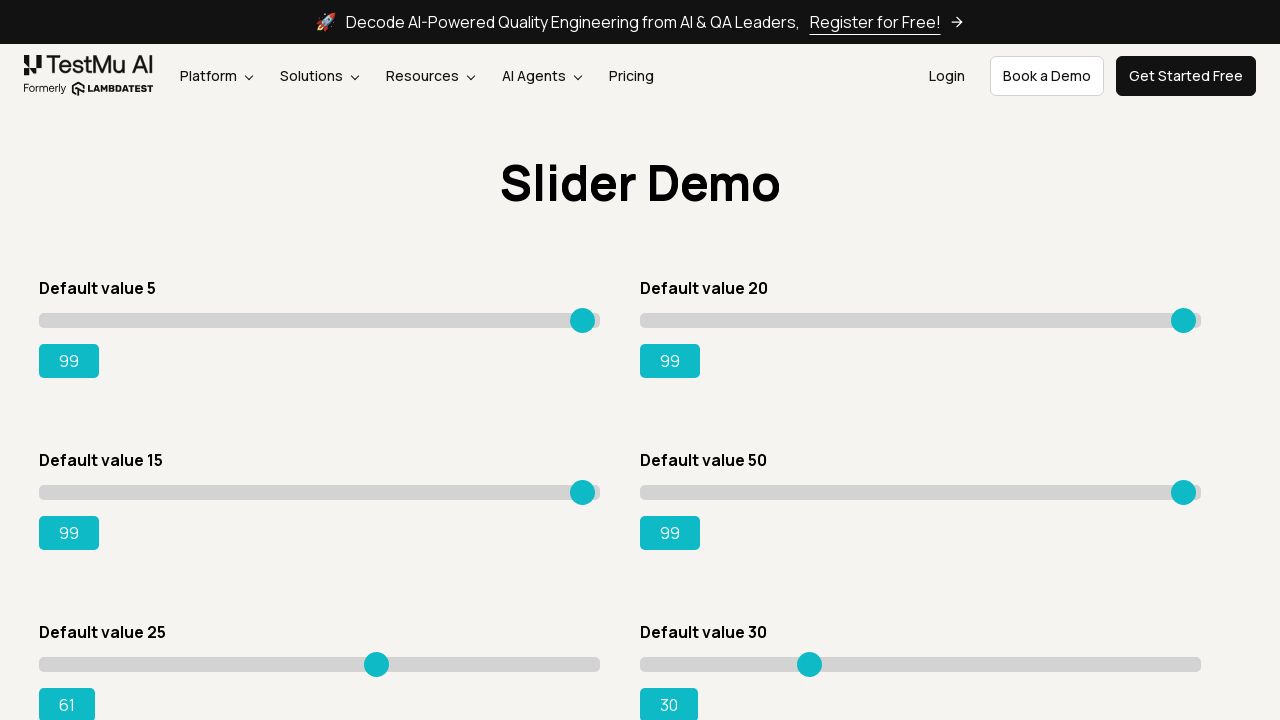

Pressed ArrowRight on slider 5, current value: 62 on xpath=//input[@class='sp__range'] >> nth=4
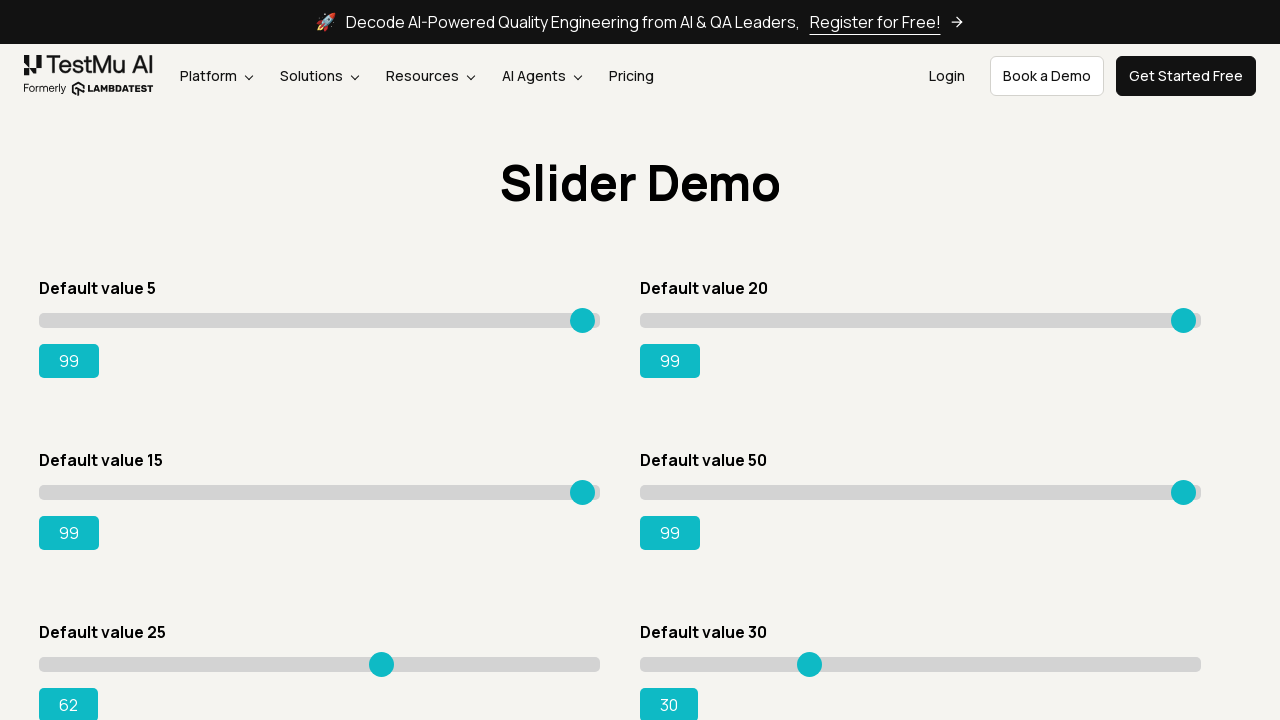

Pressed ArrowRight on slider 5, current value: 63 on xpath=//input[@class='sp__range'] >> nth=4
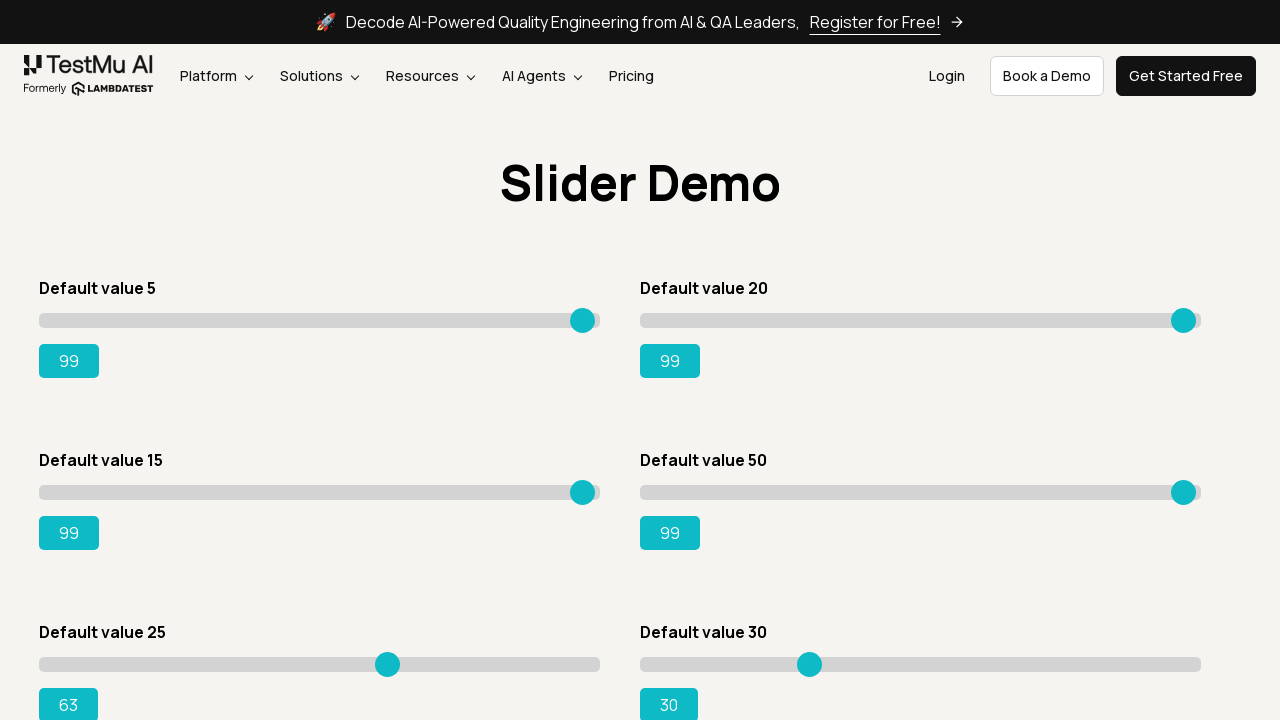

Pressed ArrowRight on slider 5, current value: 64 on xpath=//input[@class='sp__range'] >> nth=4
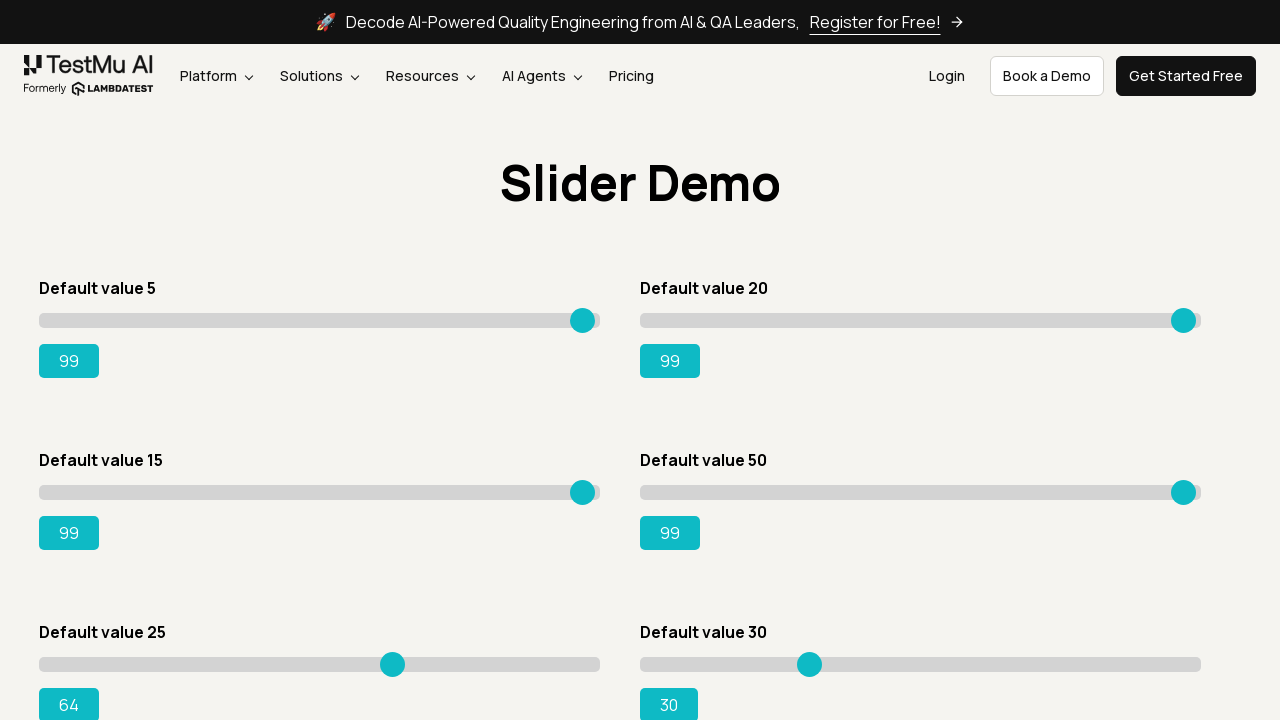

Pressed ArrowRight on slider 5, current value: 65 on xpath=//input[@class='sp__range'] >> nth=4
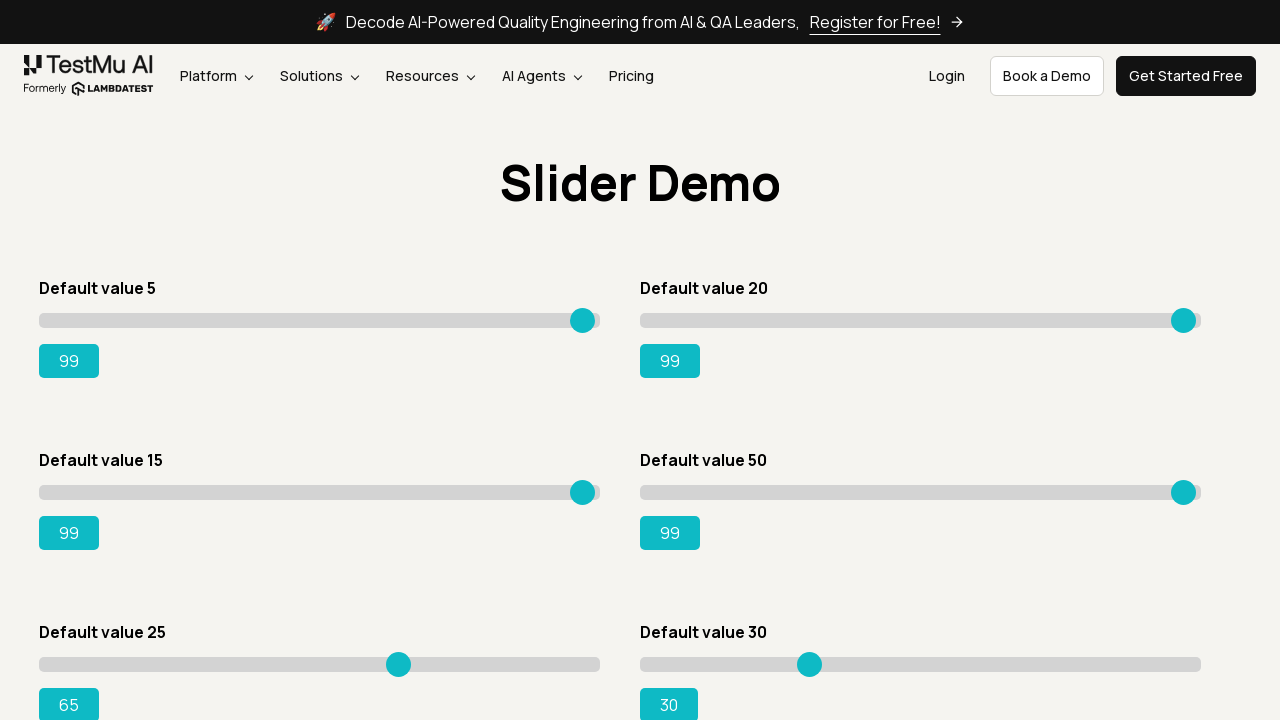

Pressed ArrowRight on slider 5, current value: 66 on xpath=//input[@class='sp__range'] >> nth=4
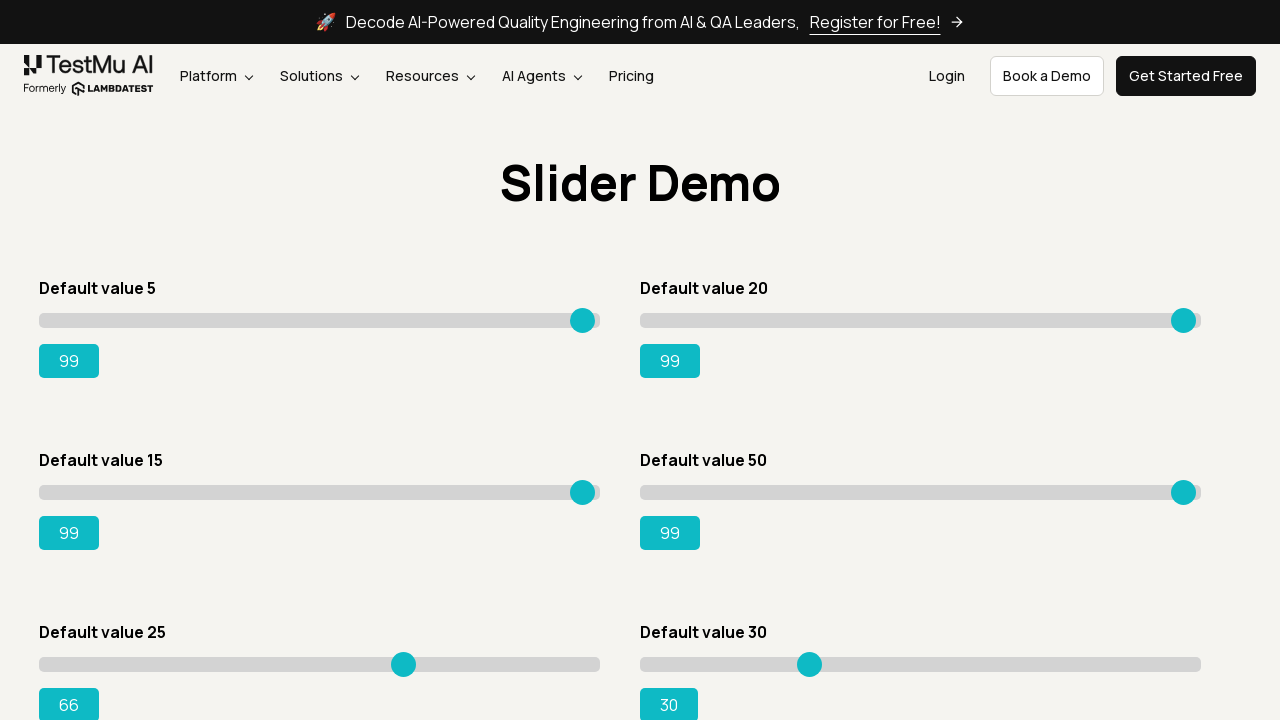

Pressed ArrowRight on slider 5, current value: 67 on xpath=//input[@class='sp__range'] >> nth=4
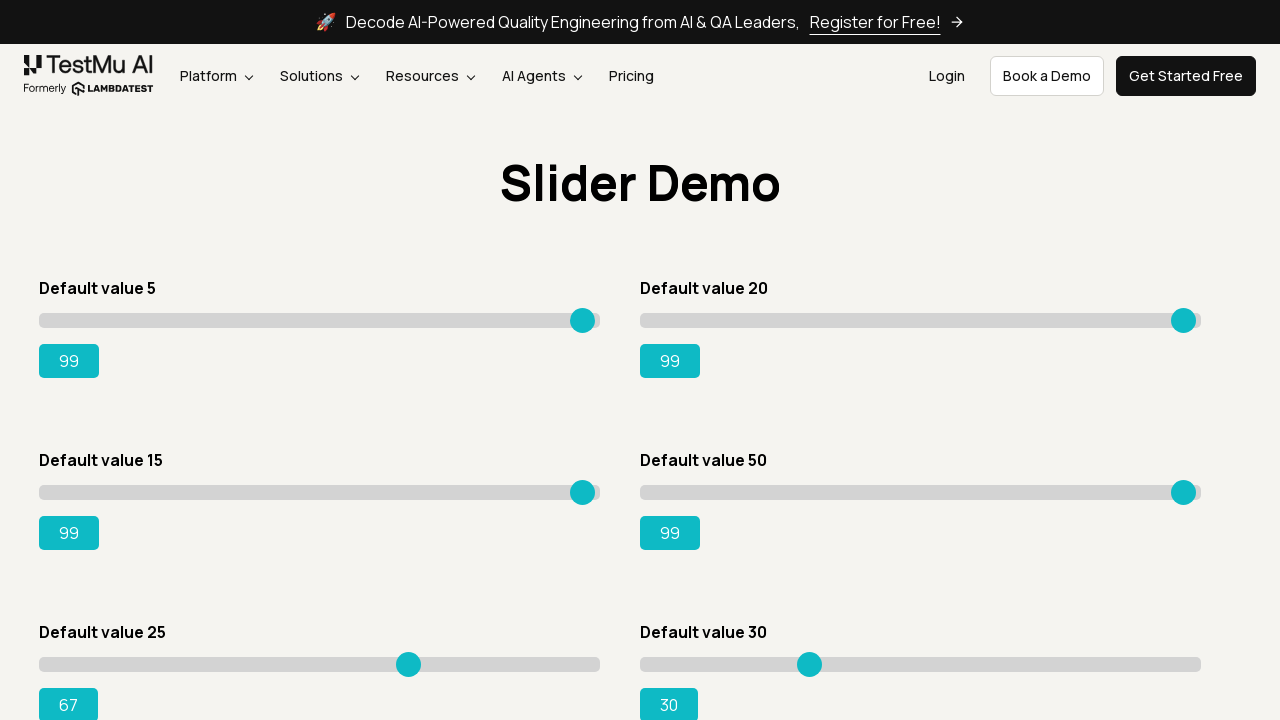

Pressed ArrowRight on slider 5, current value: 68 on xpath=//input[@class='sp__range'] >> nth=4
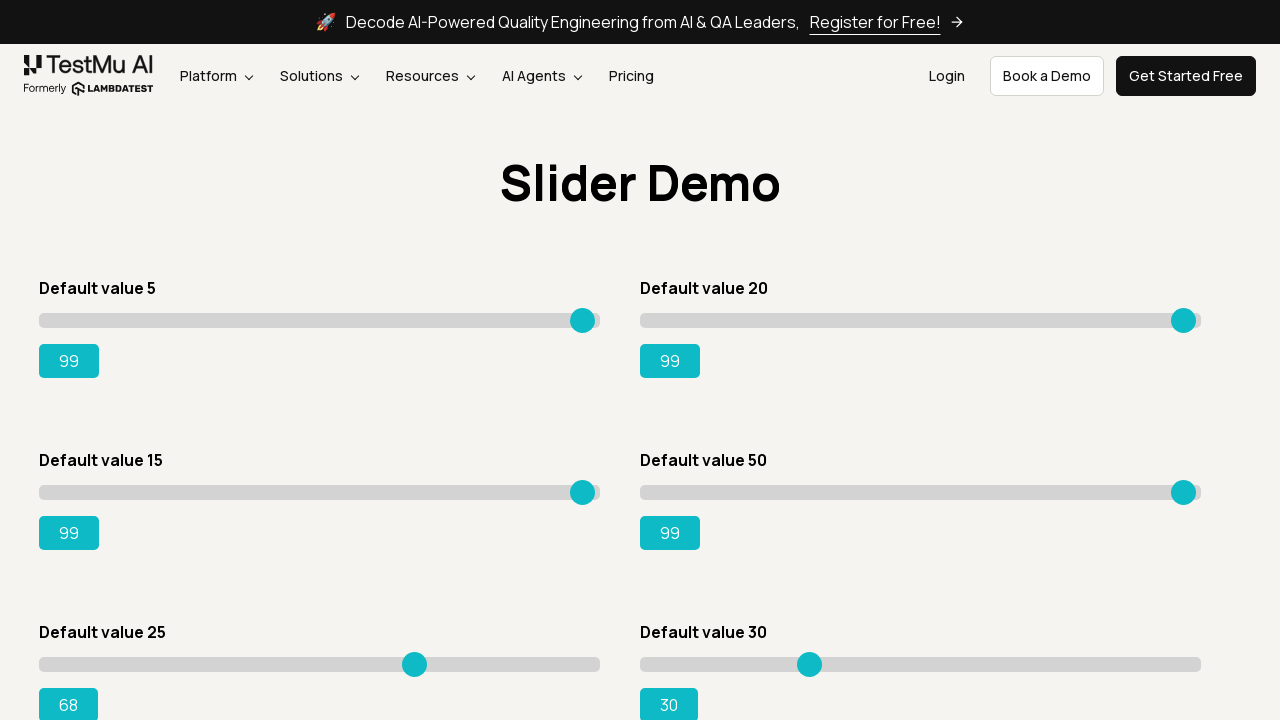

Pressed ArrowRight on slider 5, current value: 69 on xpath=//input[@class='sp__range'] >> nth=4
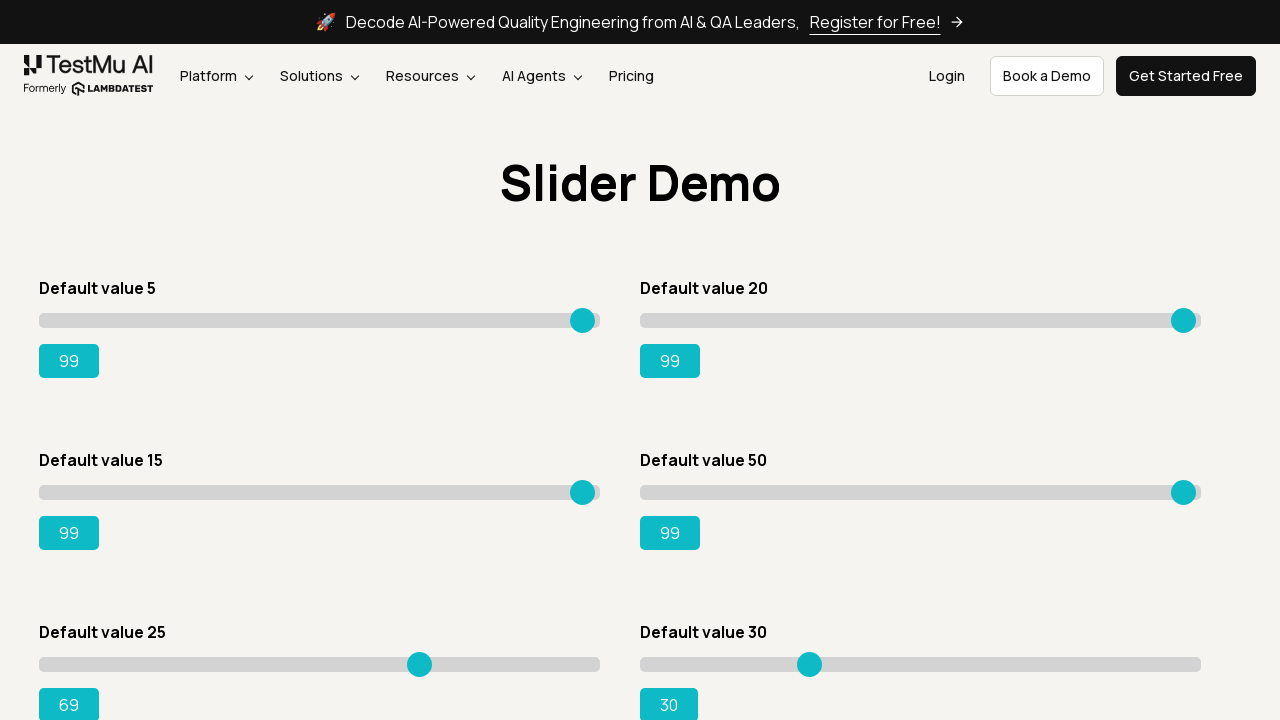

Pressed ArrowRight on slider 5, current value: 70 on xpath=//input[@class='sp__range'] >> nth=4
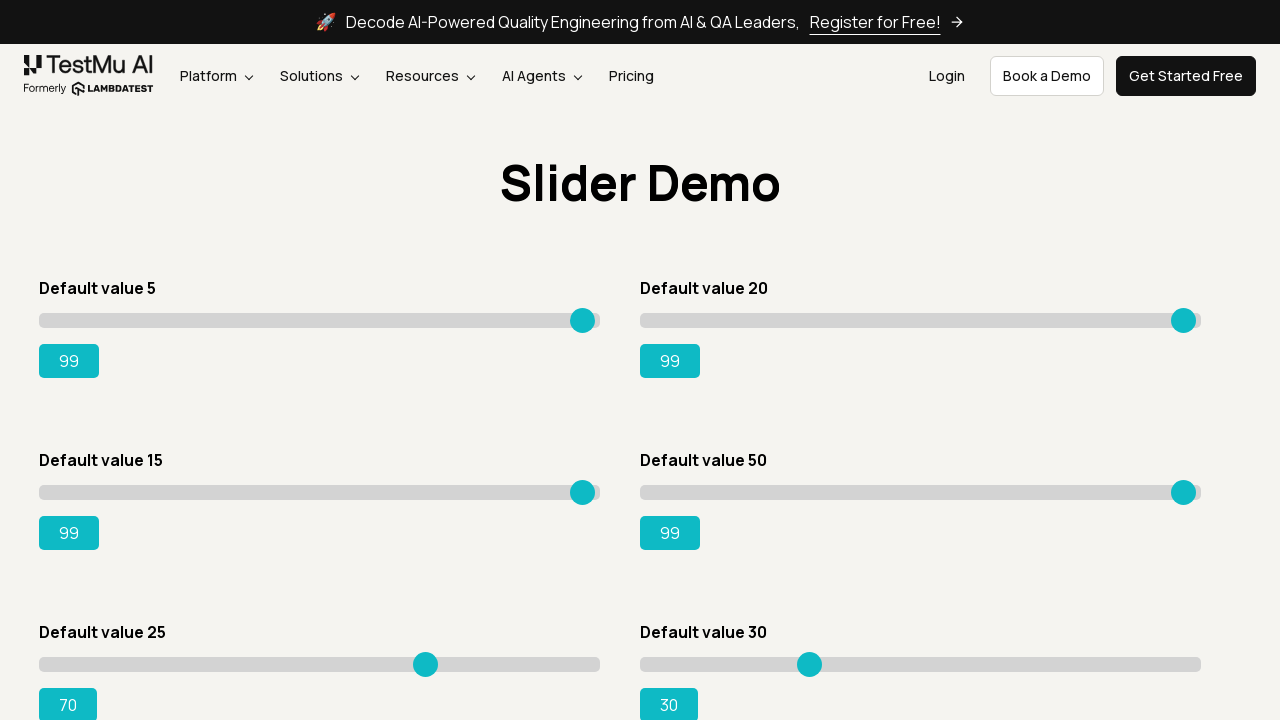

Pressed ArrowRight on slider 5, current value: 71 on xpath=//input[@class='sp__range'] >> nth=4
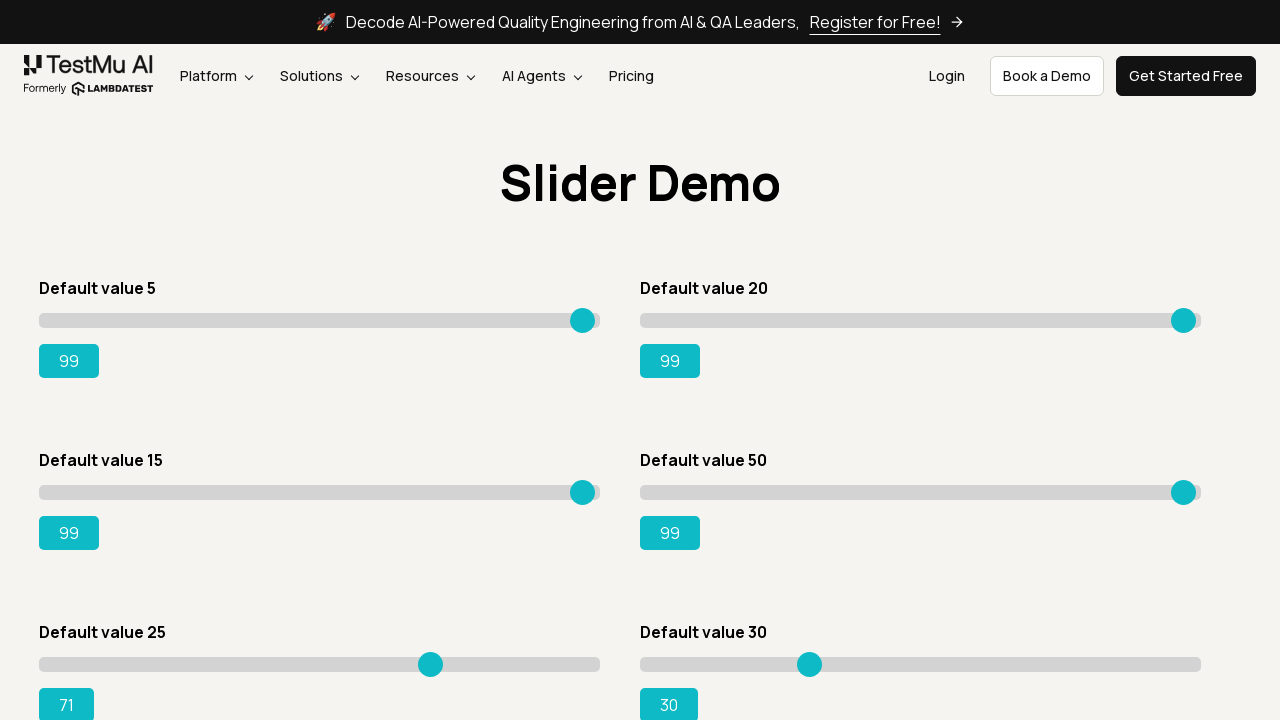

Pressed ArrowRight on slider 5, current value: 72 on xpath=//input[@class='sp__range'] >> nth=4
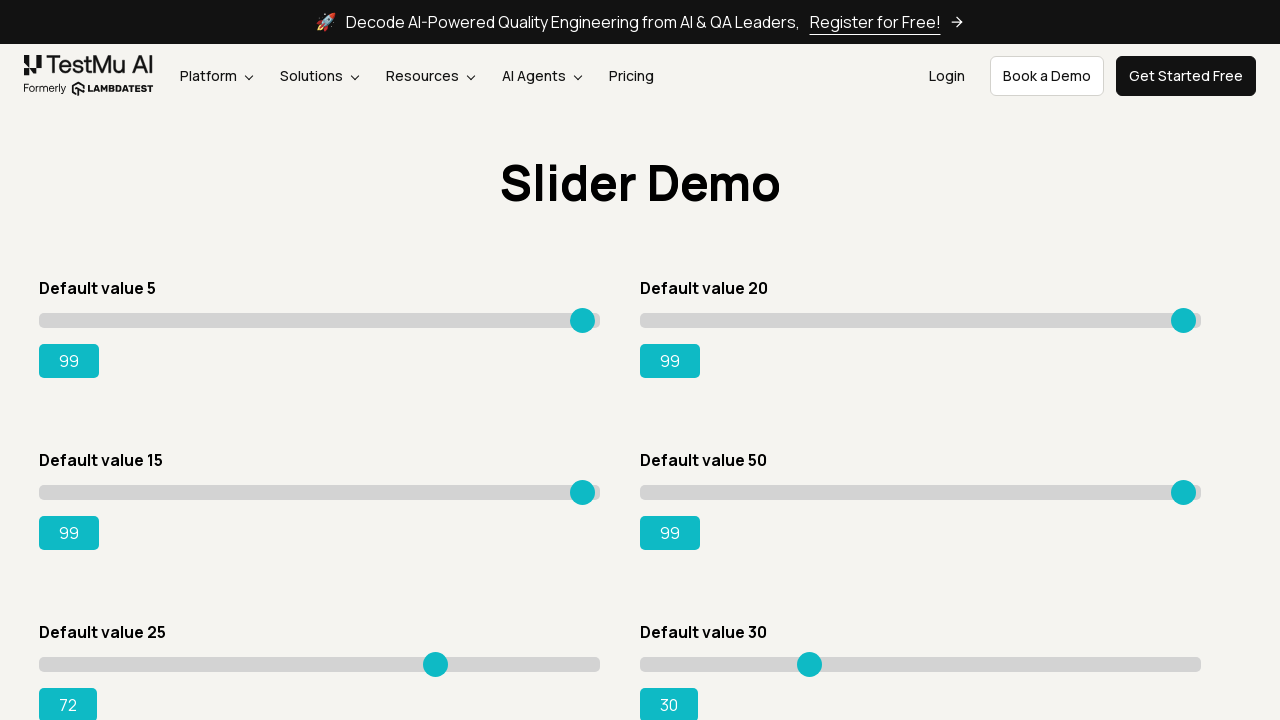

Pressed ArrowRight on slider 5, current value: 73 on xpath=//input[@class='sp__range'] >> nth=4
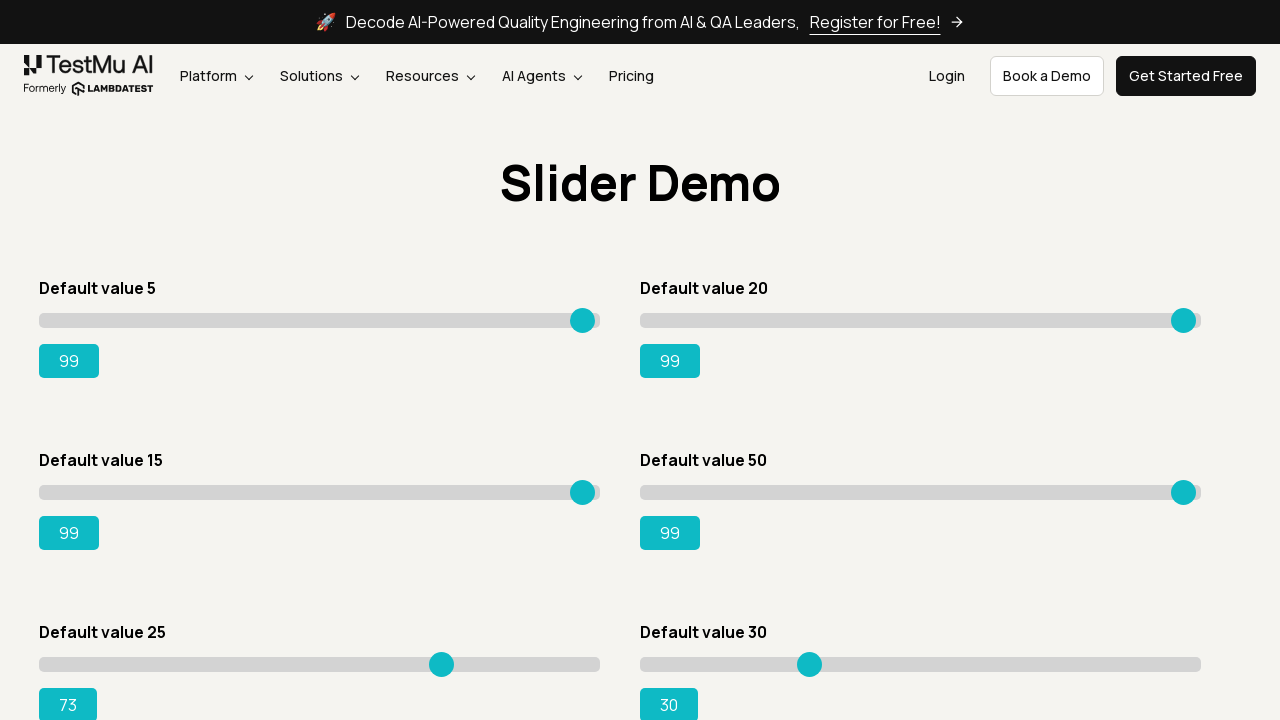

Pressed ArrowRight on slider 5, current value: 74 on xpath=//input[@class='sp__range'] >> nth=4
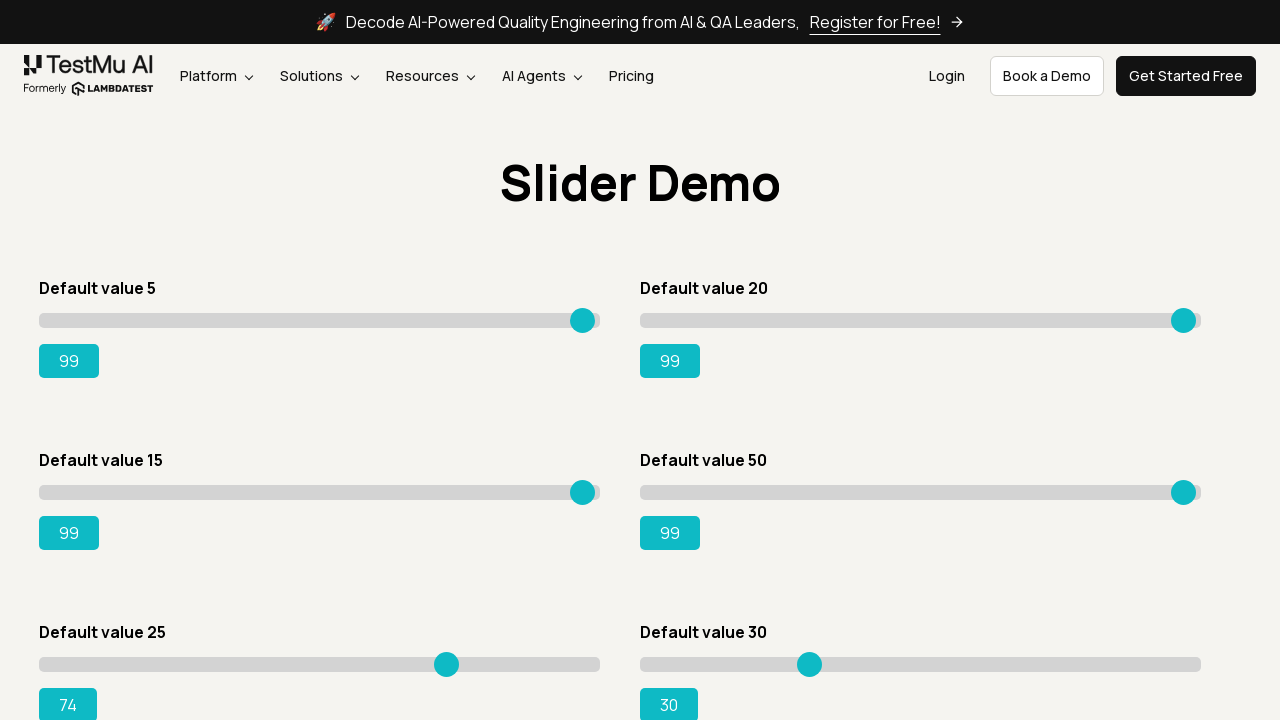

Pressed ArrowRight on slider 5, current value: 75 on xpath=//input[@class='sp__range'] >> nth=4
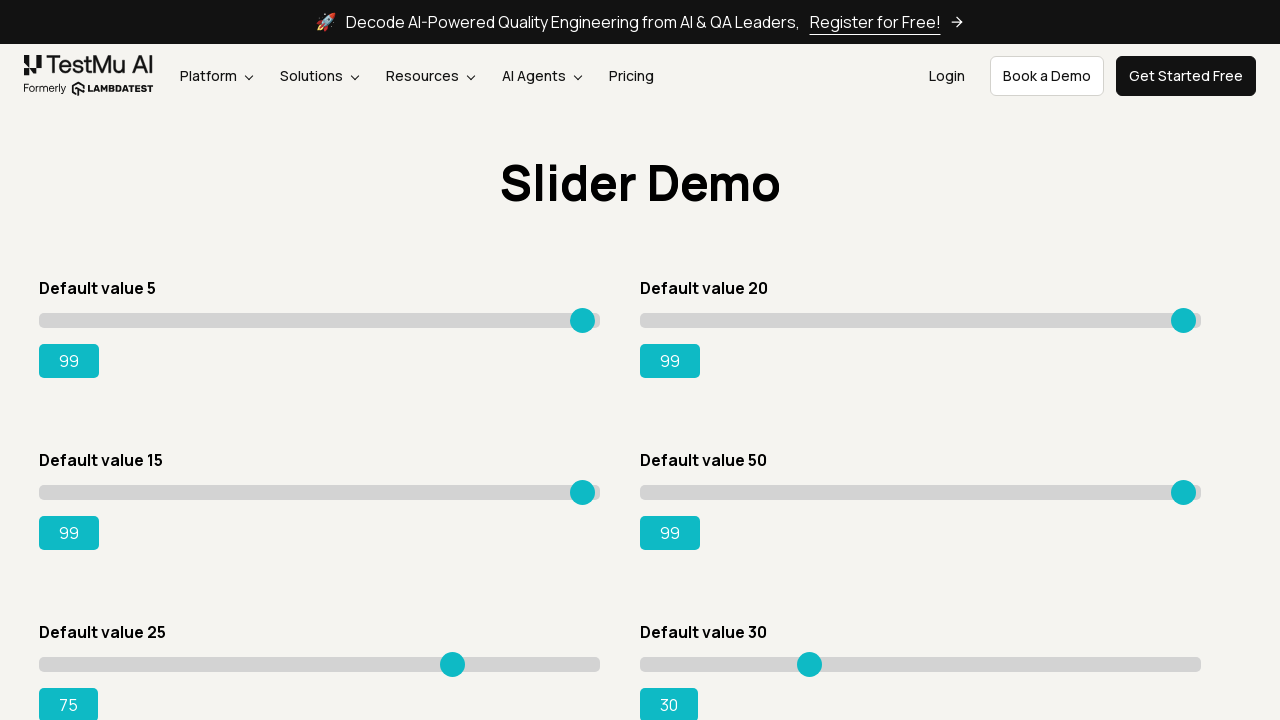

Pressed ArrowRight on slider 5, current value: 76 on xpath=//input[@class='sp__range'] >> nth=4
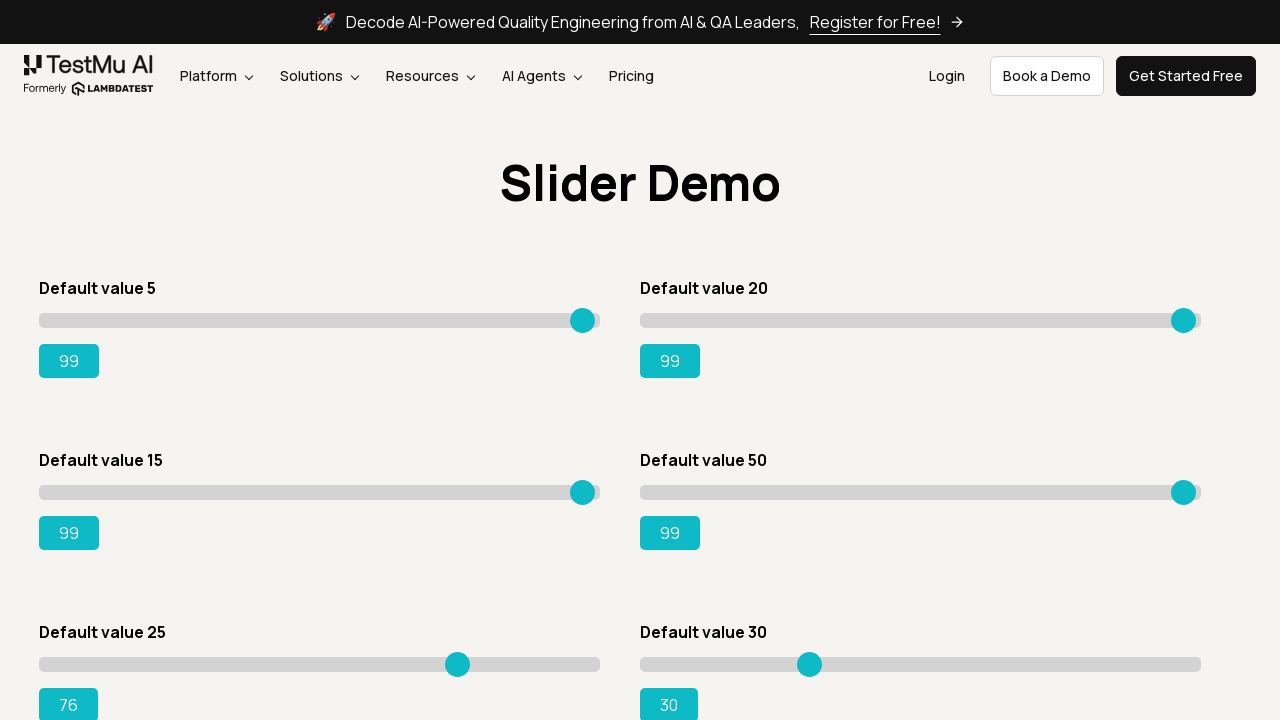

Pressed ArrowRight on slider 5, current value: 77 on xpath=//input[@class='sp__range'] >> nth=4
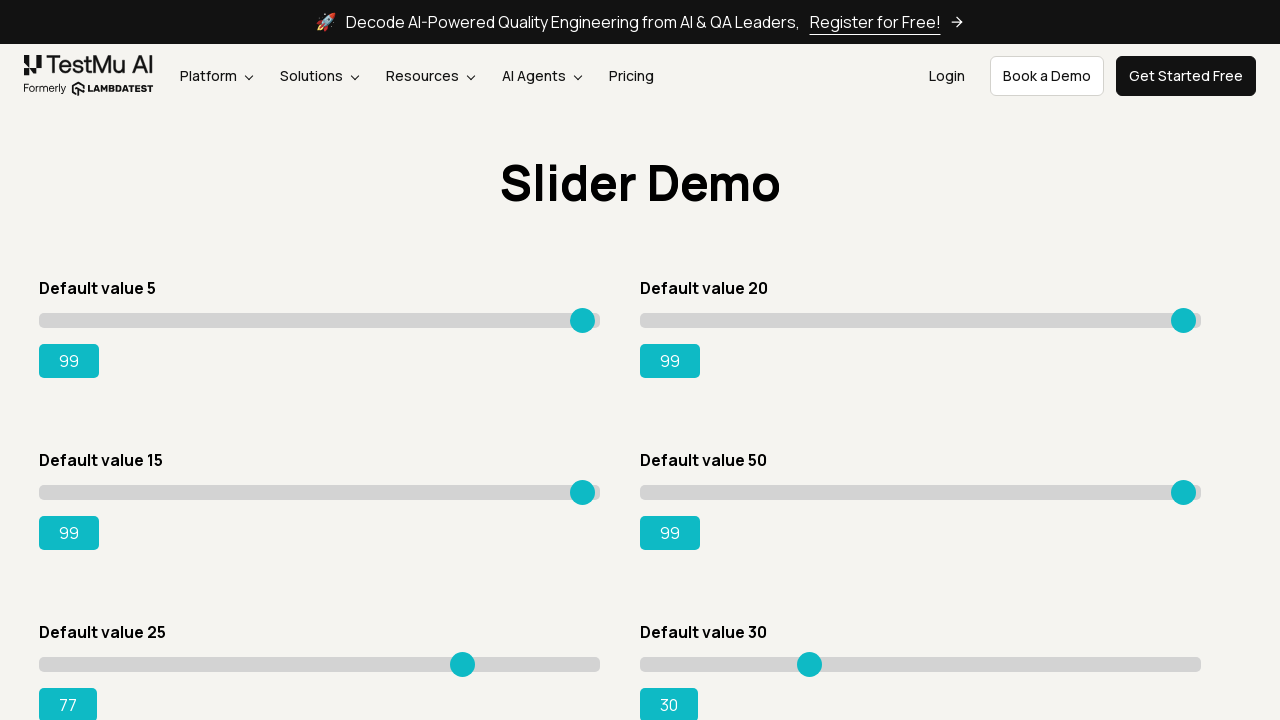

Pressed ArrowRight on slider 5, current value: 78 on xpath=//input[@class='sp__range'] >> nth=4
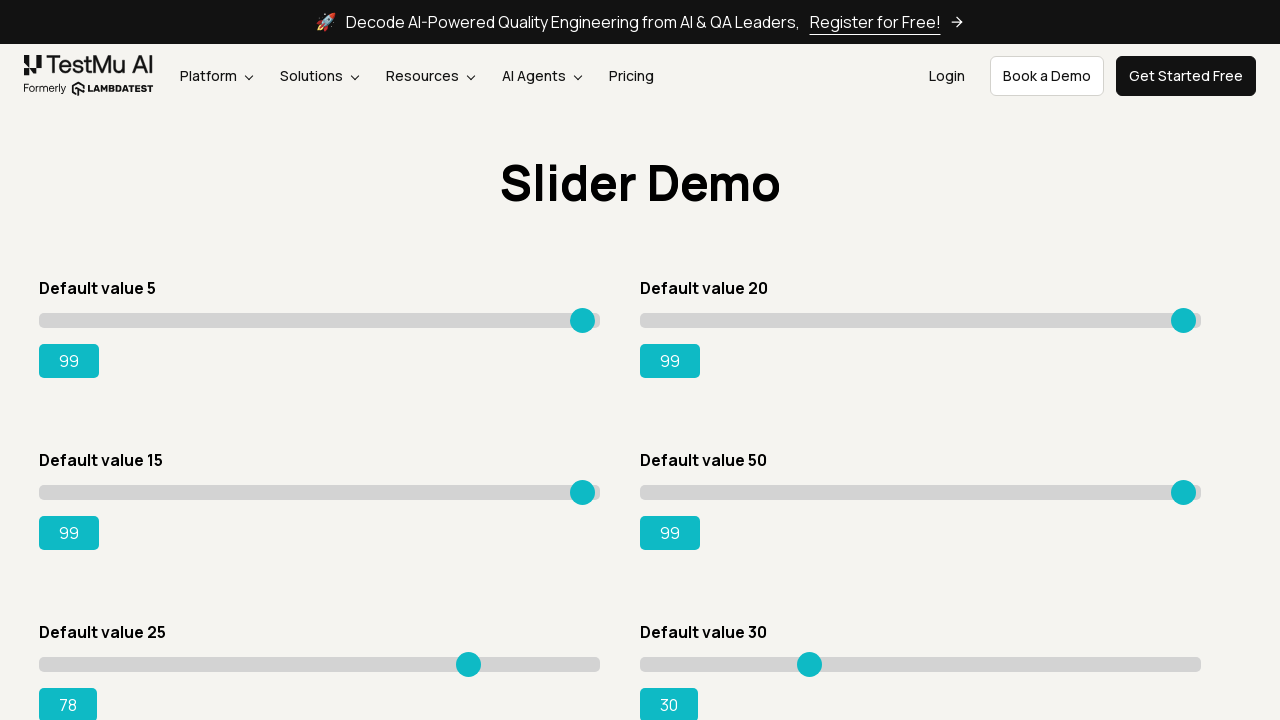

Pressed ArrowRight on slider 5, current value: 79 on xpath=//input[@class='sp__range'] >> nth=4
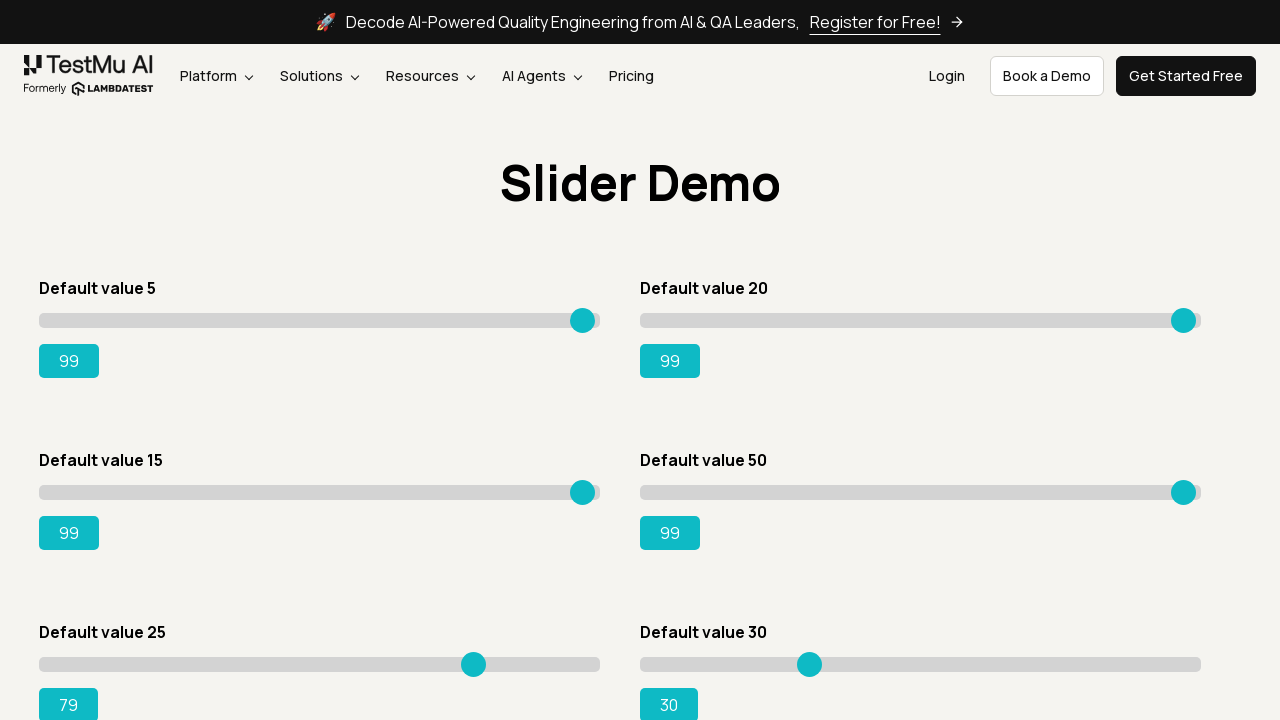

Pressed ArrowRight on slider 5, current value: 80 on xpath=//input[@class='sp__range'] >> nth=4
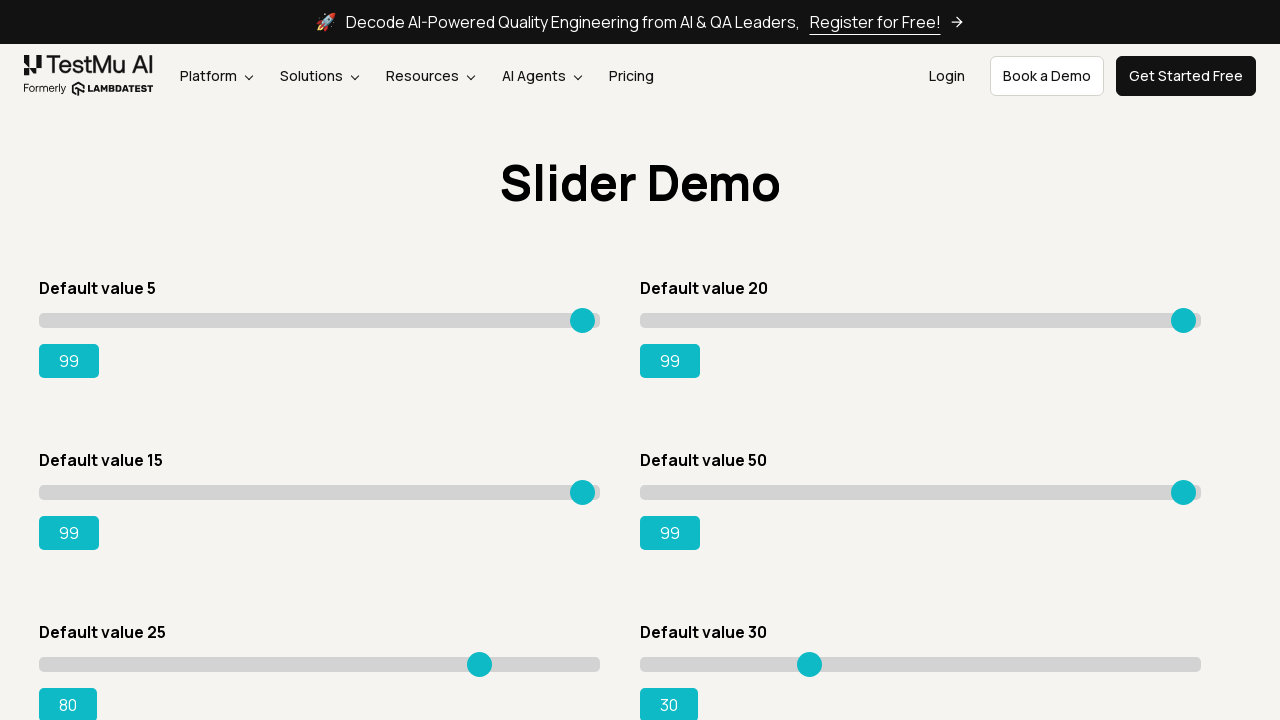

Pressed ArrowRight on slider 5, current value: 81 on xpath=//input[@class='sp__range'] >> nth=4
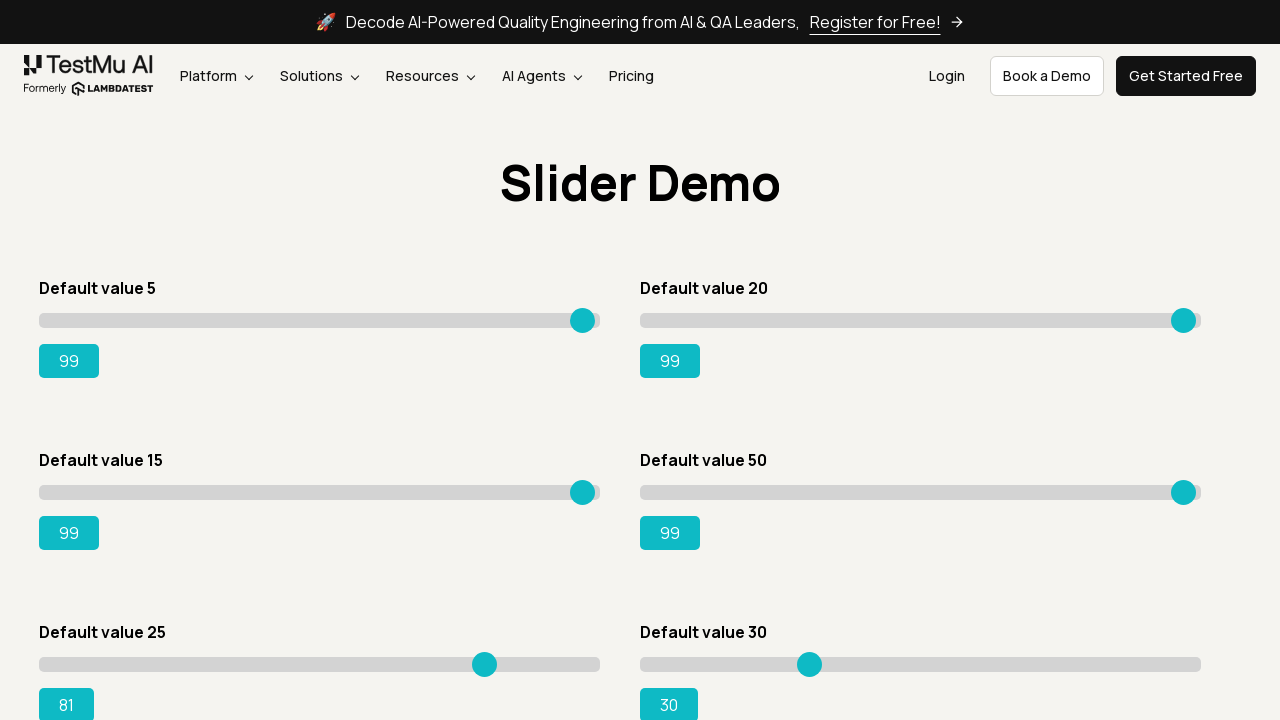

Pressed ArrowRight on slider 5, current value: 82 on xpath=//input[@class='sp__range'] >> nth=4
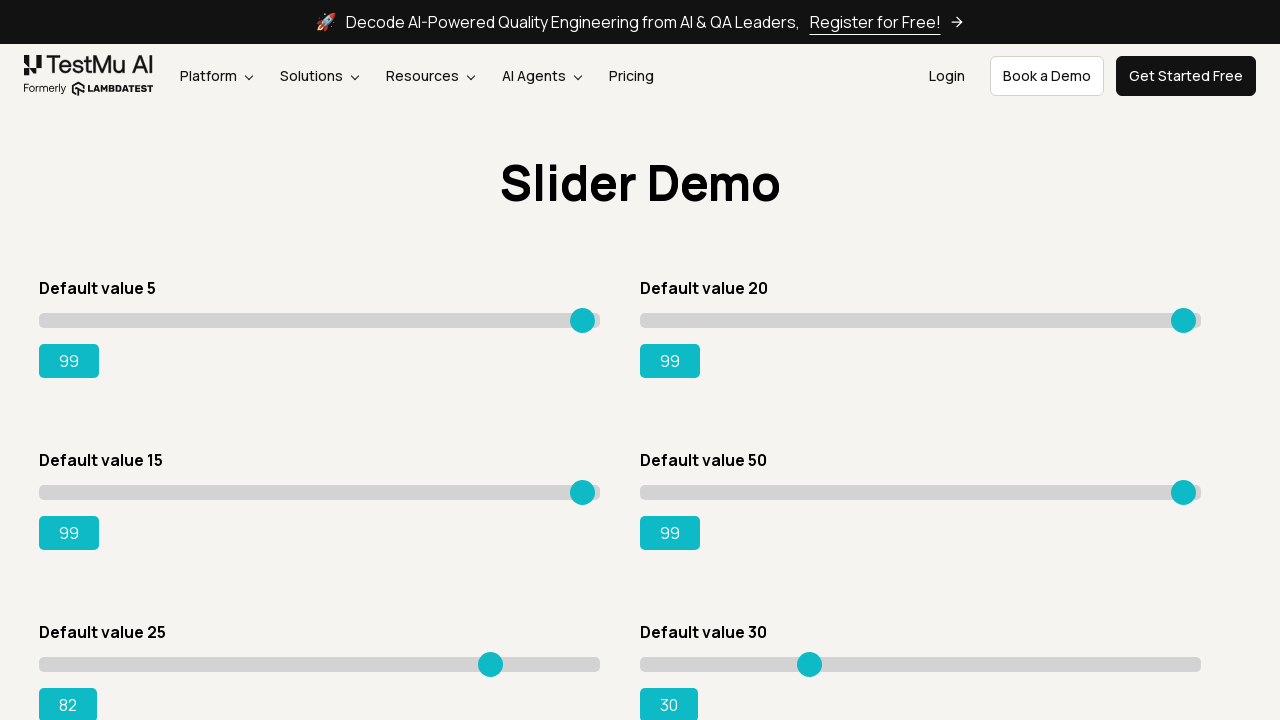

Pressed ArrowRight on slider 5, current value: 83 on xpath=//input[@class='sp__range'] >> nth=4
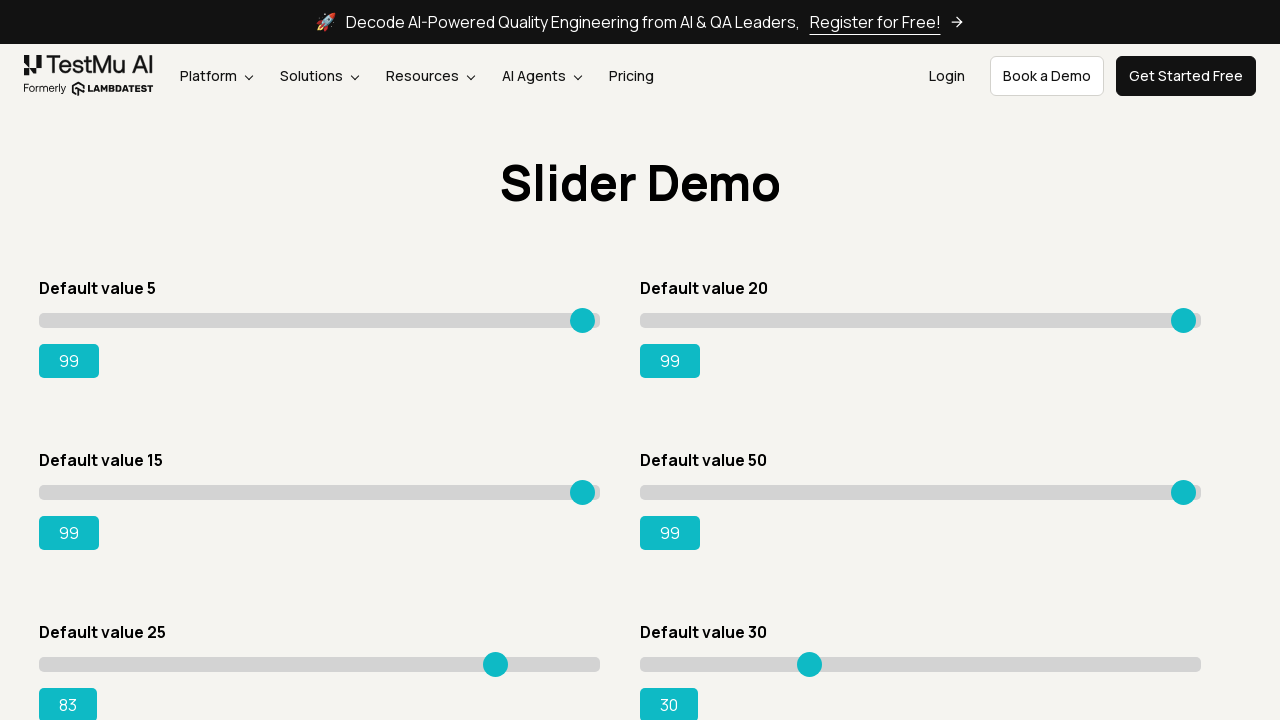

Pressed ArrowRight on slider 5, current value: 84 on xpath=//input[@class='sp__range'] >> nth=4
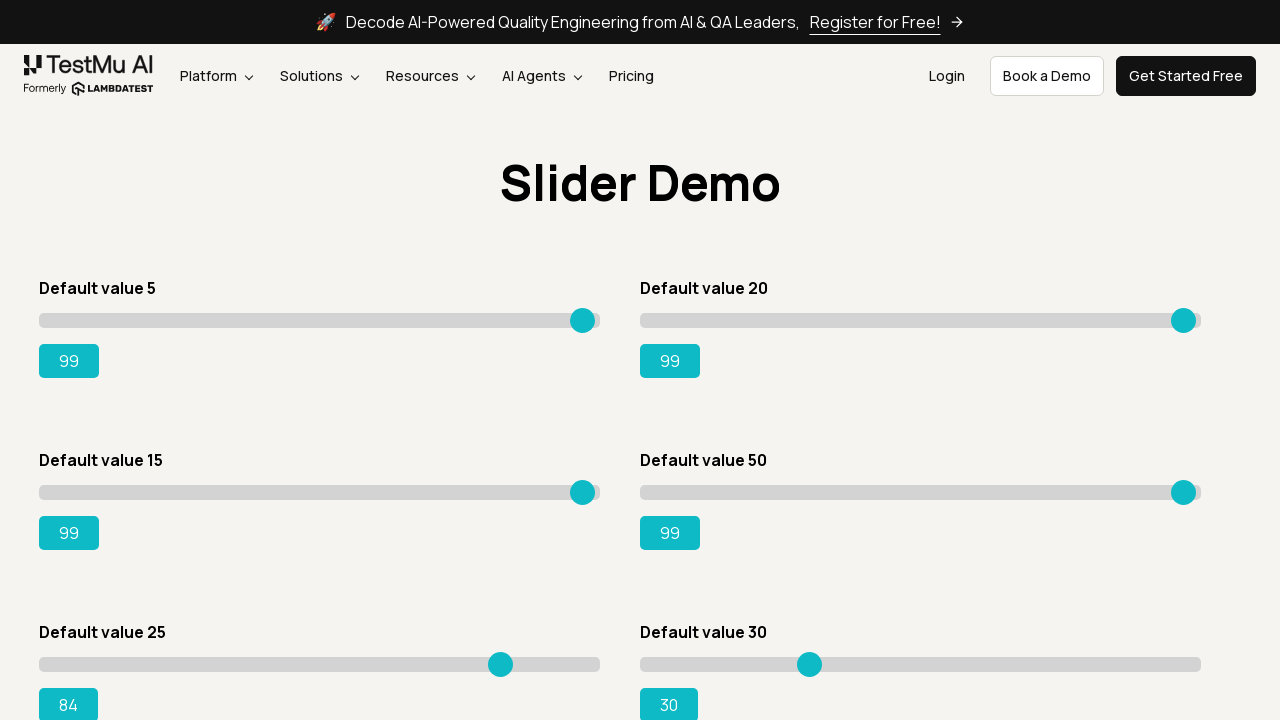

Pressed ArrowRight on slider 5, current value: 85 on xpath=//input[@class='sp__range'] >> nth=4
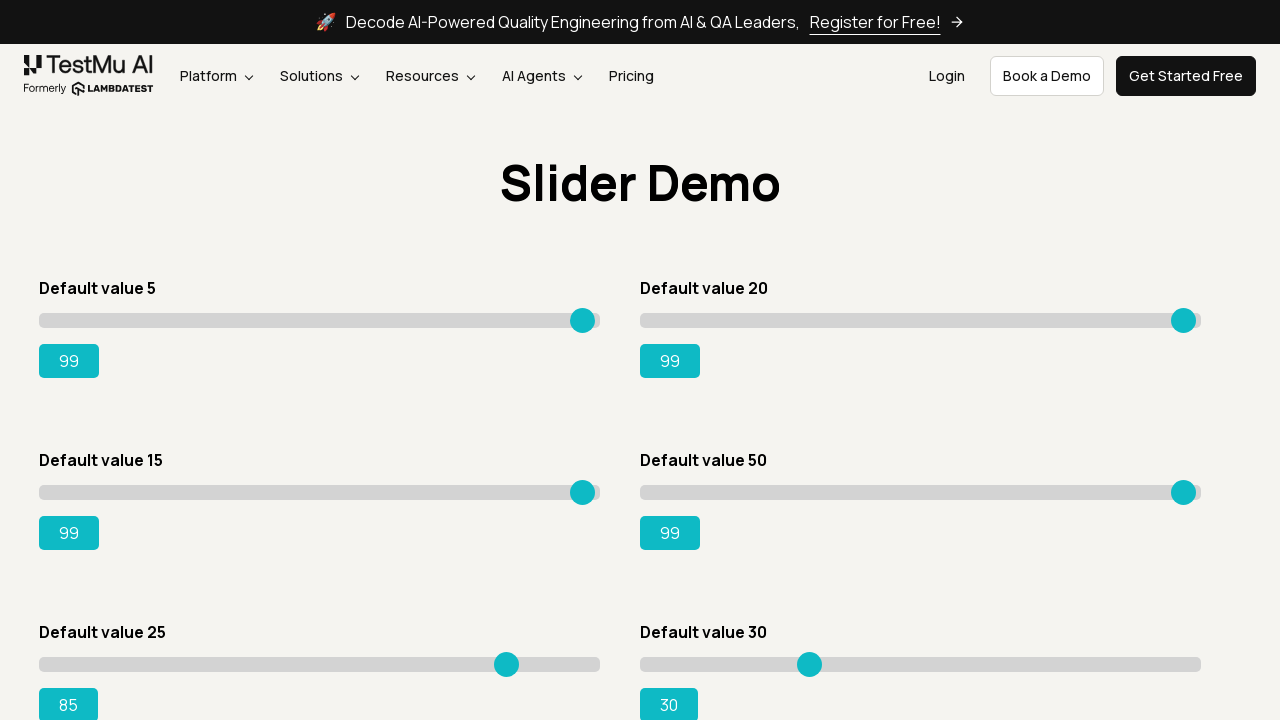

Pressed ArrowRight on slider 5, current value: 86 on xpath=//input[@class='sp__range'] >> nth=4
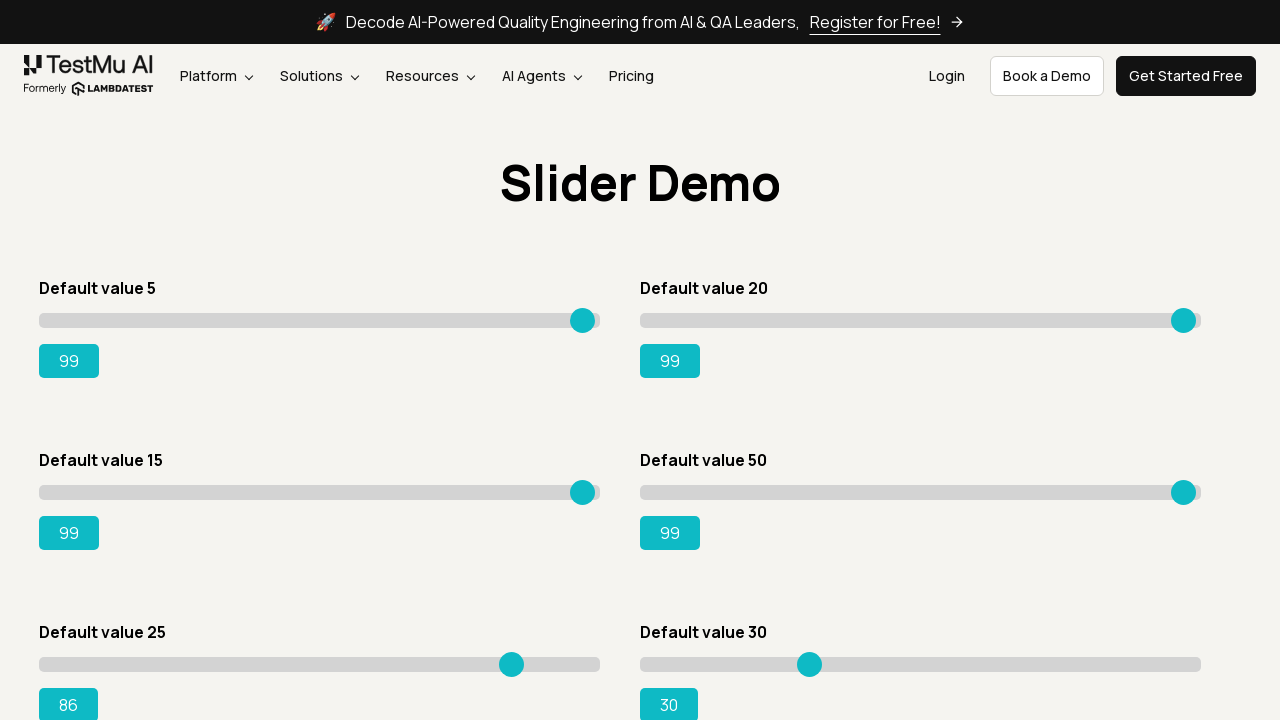

Pressed ArrowRight on slider 5, current value: 87 on xpath=//input[@class='sp__range'] >> nth=4
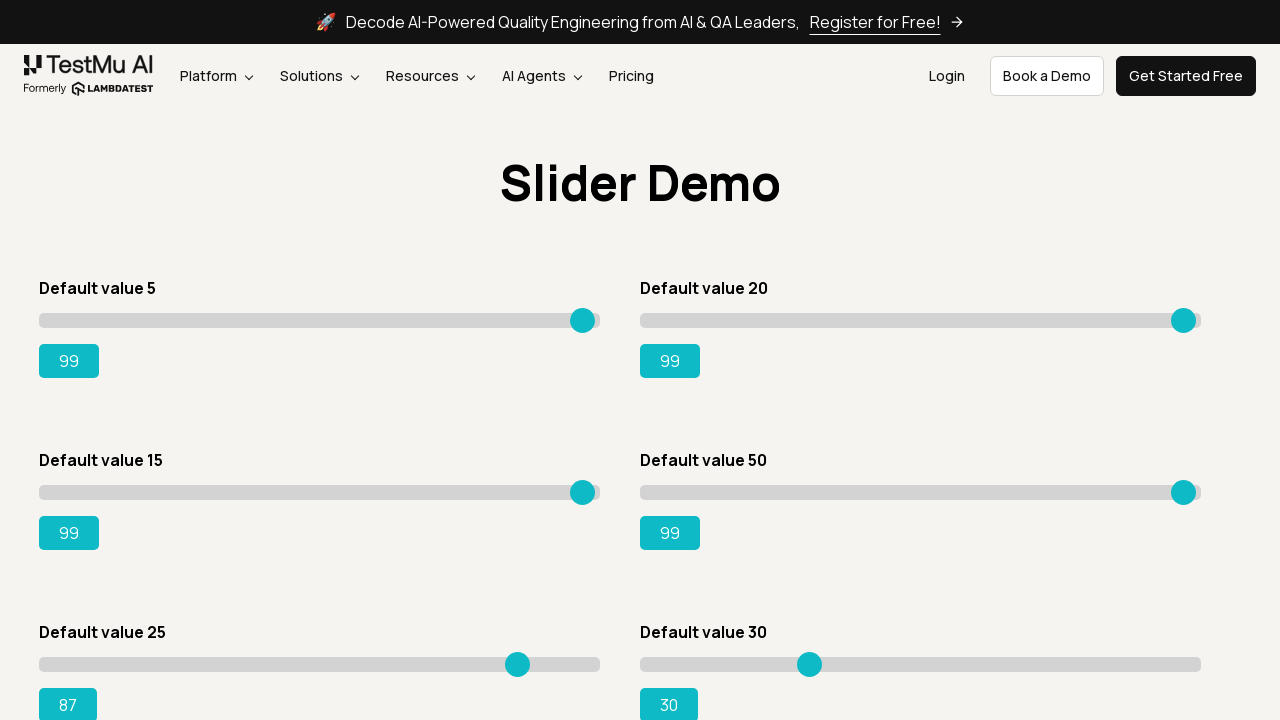

Pressed ArrowRight on slider 5, current value: 88 on xpath=//input[@class='sp__range'] >> nth=4
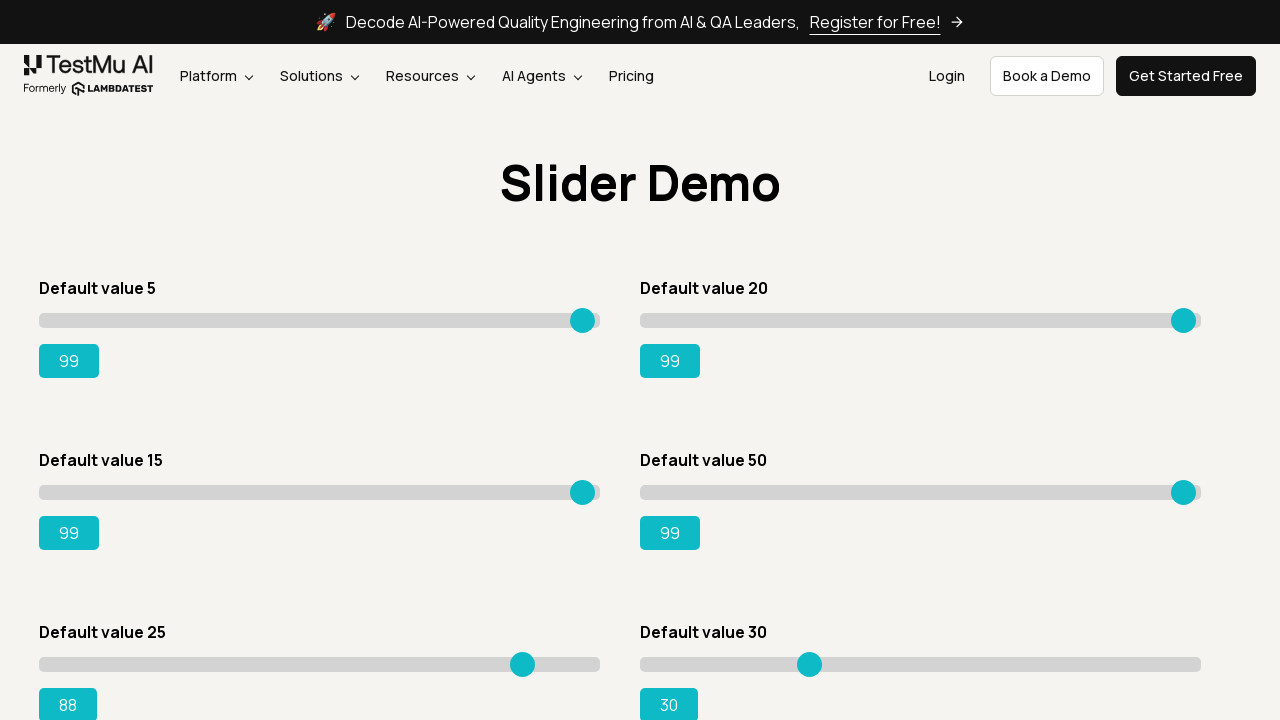

Pressed ArrowRight on slider 5, current value: 89 on xpath=//input[@class='sp__range'] >> nth=4
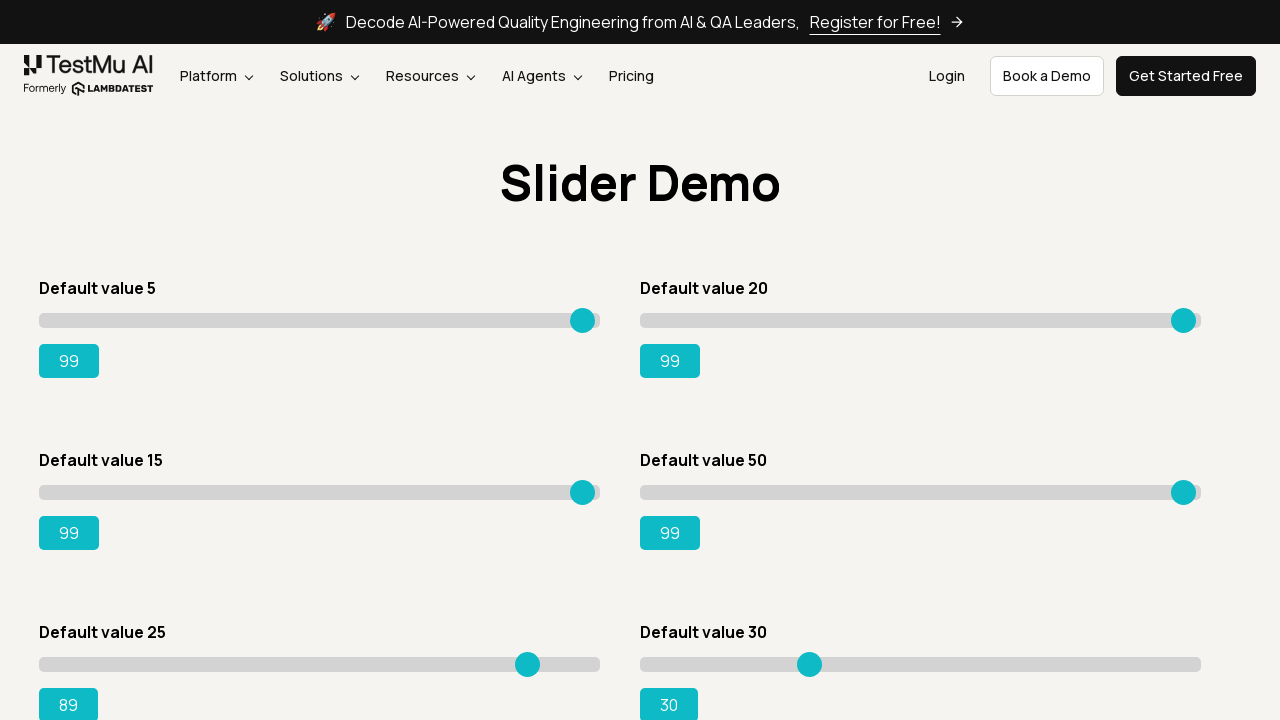

Pressed ArrowRight on slider 5, current value: 90 on xpath=//input[@class='sp__range'] >> nth=4
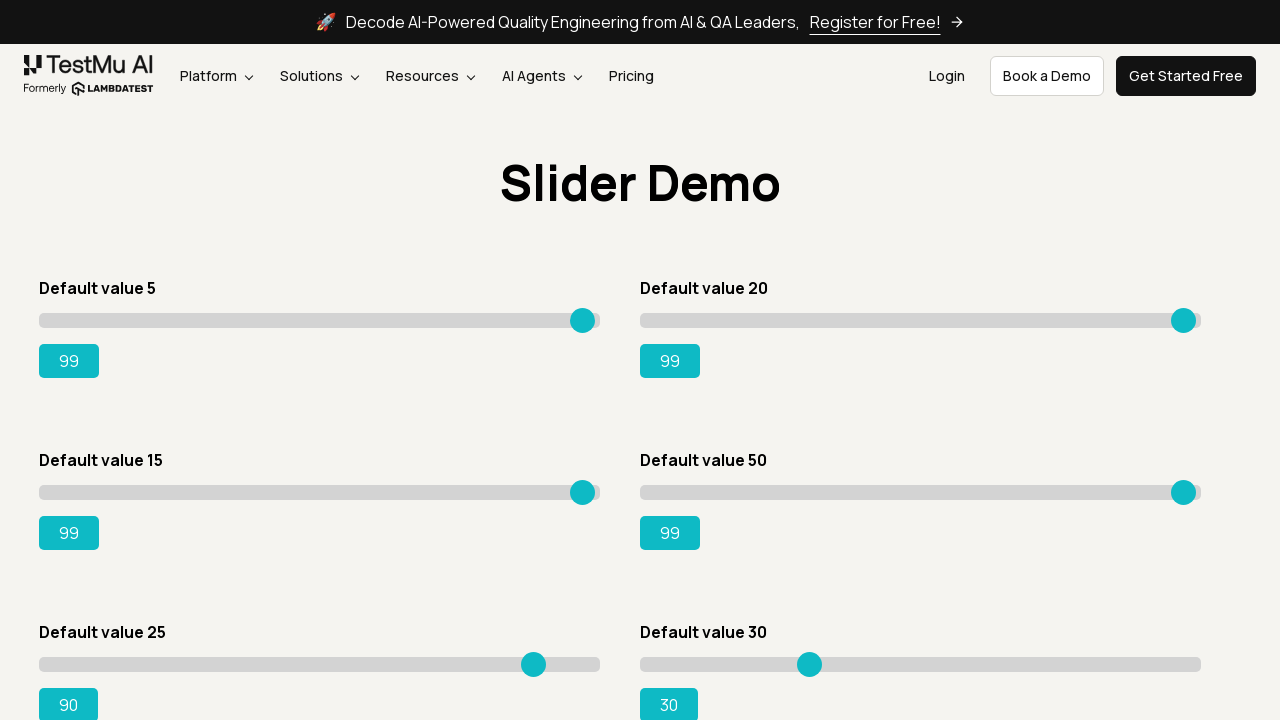

Pressed ArrowRight on slider 5, current value: 91 on xpath=//input[@class='sp__range'] >> nth=4
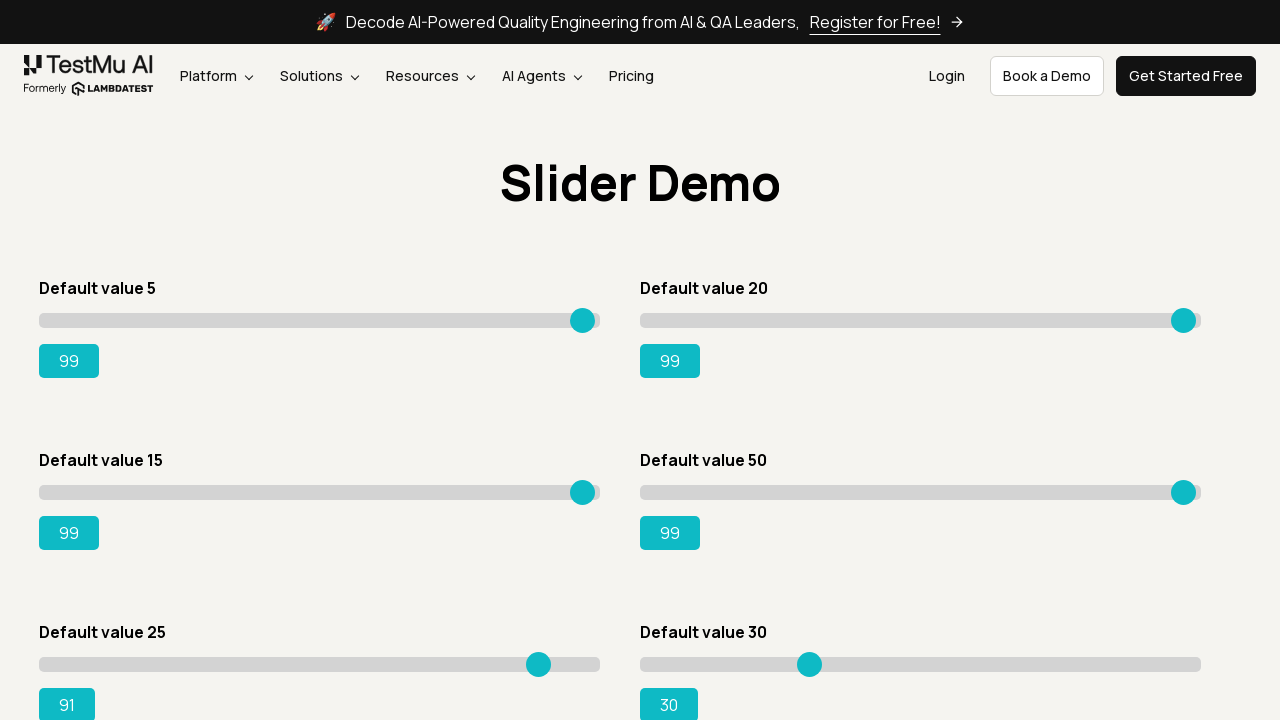

Pressed ArrowRight on slider 5, current value: 92 on xpath=//input[@class='sp__range'] >> nth=4
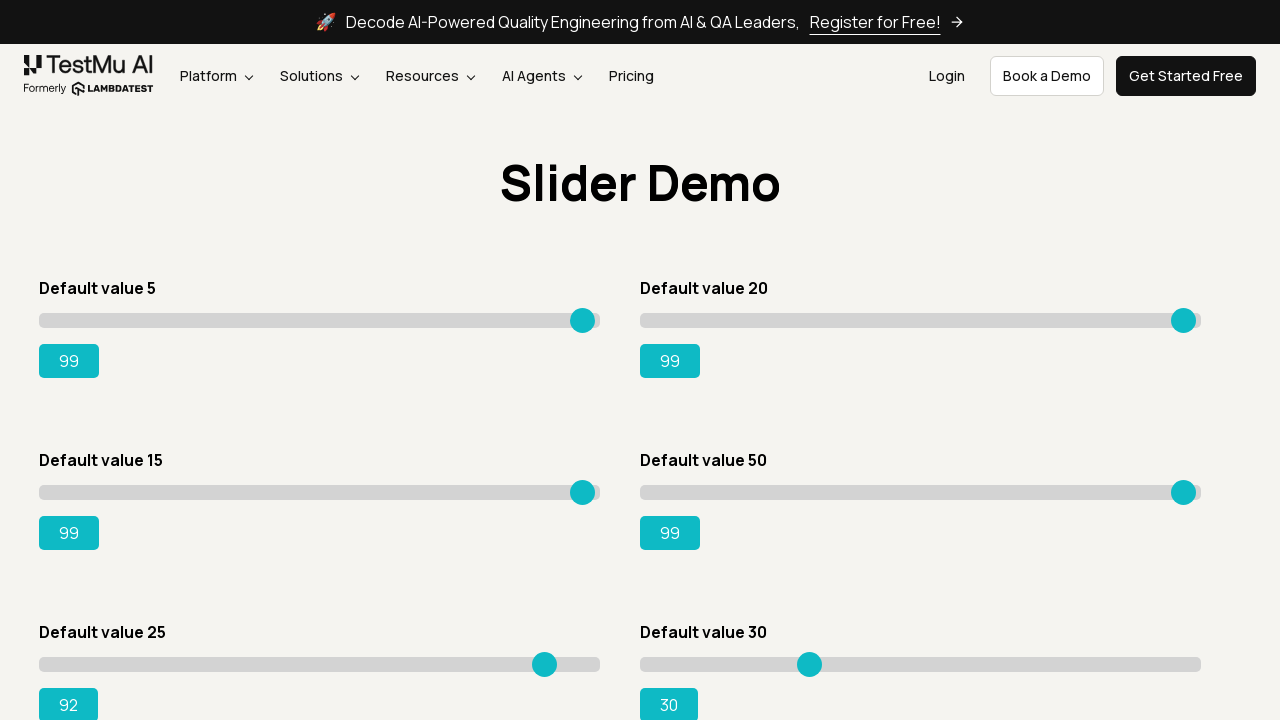

Pressed ArrowRight on slider 5, current value: 93 on xpath=//input[@class='sp__range'] >> nth=4
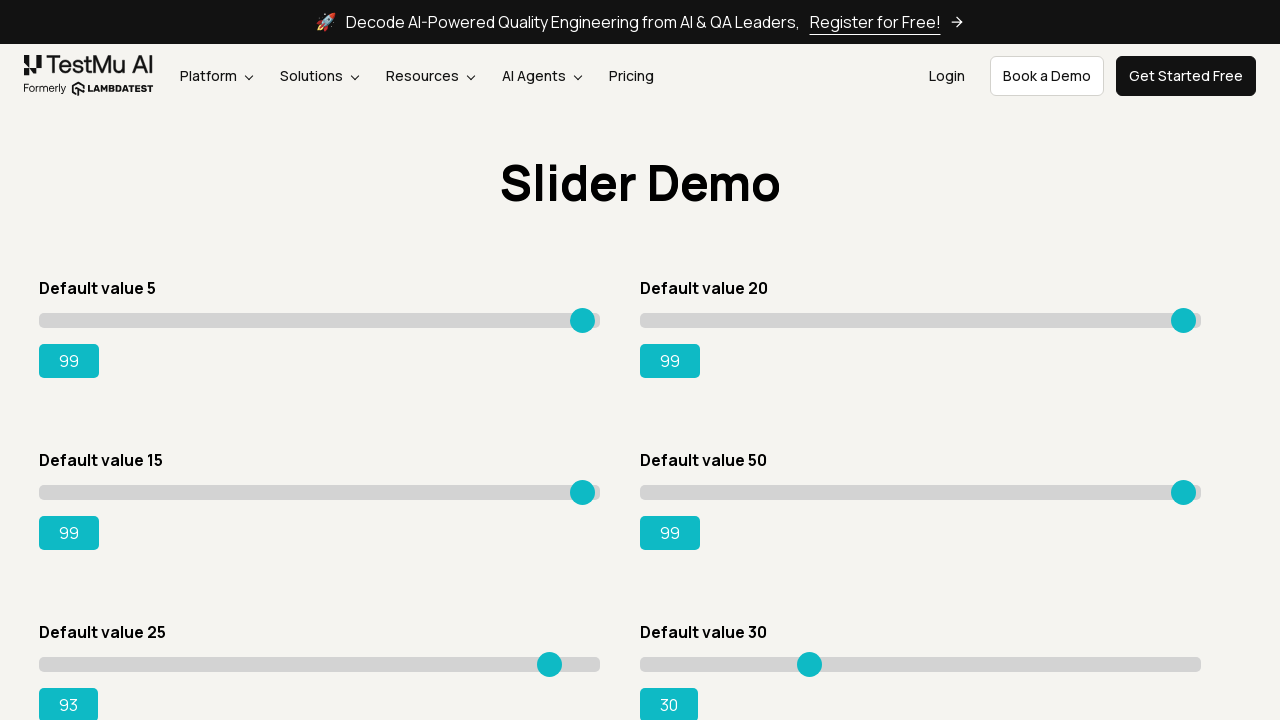

Pressed ArrowRight on slider 5, current value: 94 on xpath=//input[@class='sp__range'] >> nth=4
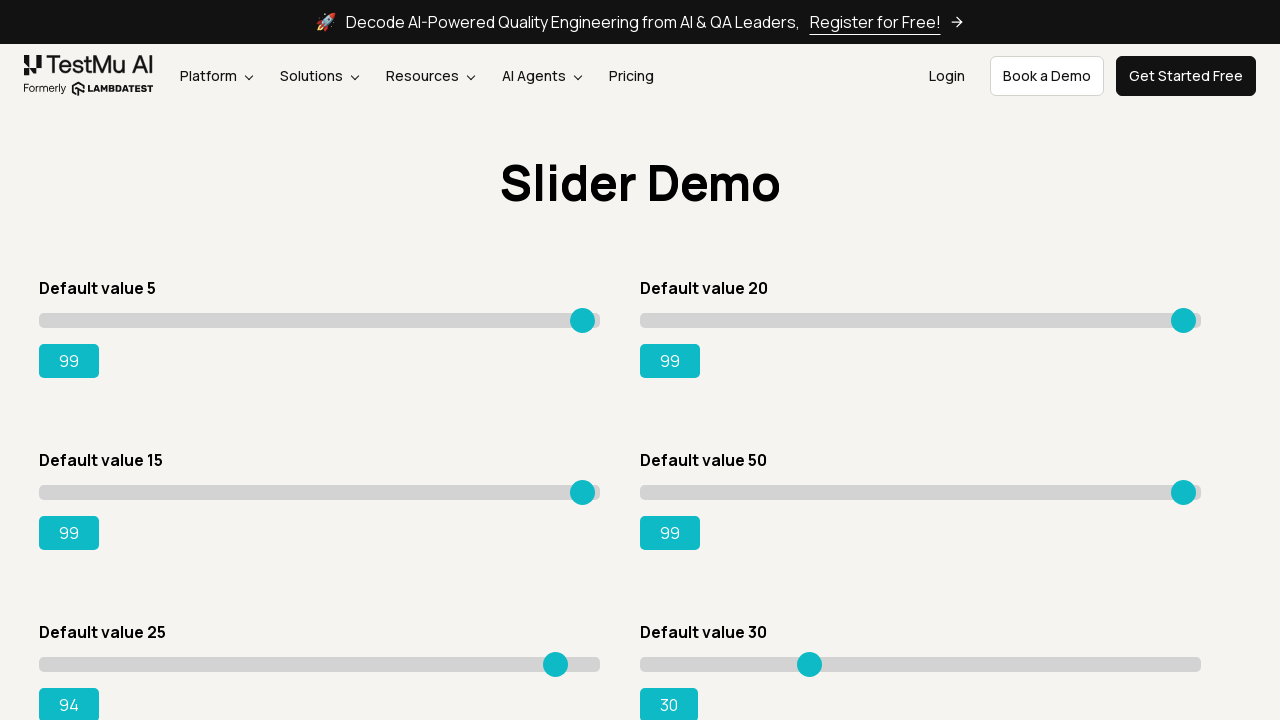

Pressed ArrowRight on slider 5, current value: 95 on xpath=//input[@class='sp__range'] >> nth=4
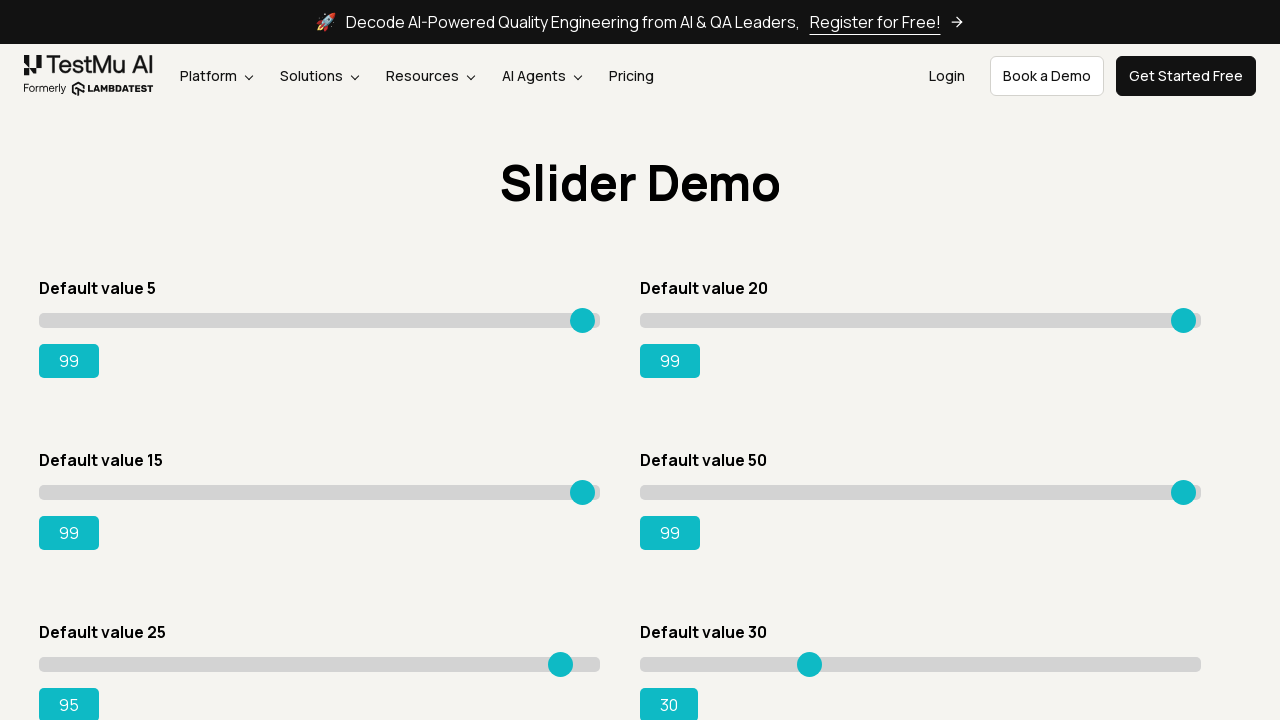

Pressed ArrowRight on slider 5, current value: 96 on xpath=//input[@class='sp__range'] >> nth=4
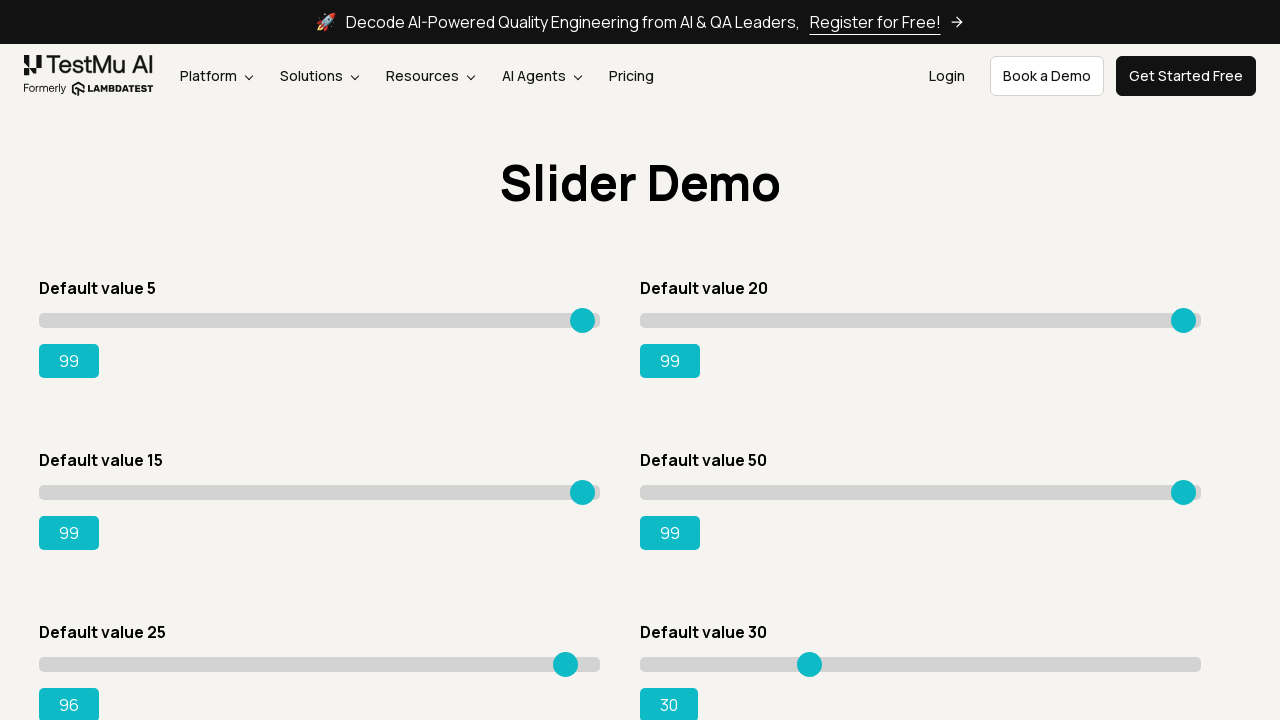

Pressed ArrowRight on slider 5, current value: 97 on xpath=//input[@class='sp__range'] >> nth=4
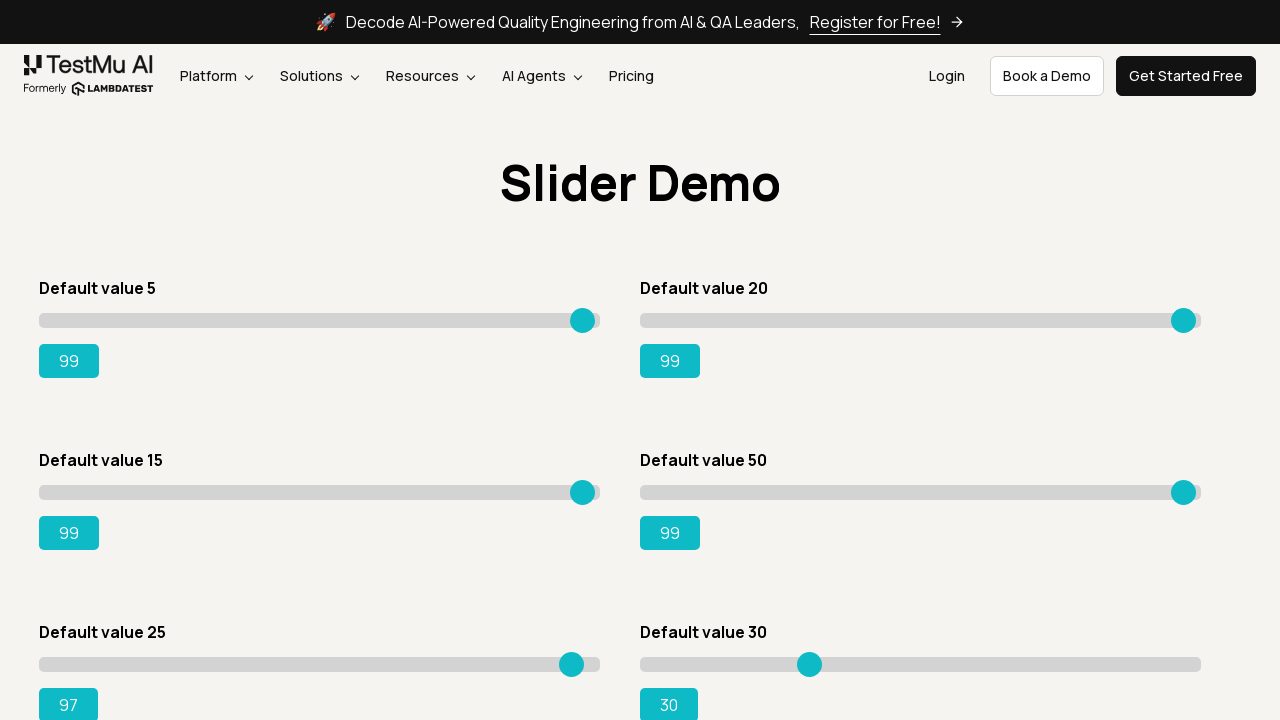

Pressed ArrowRight on slider 5, current value: 98 on xpath=//input[@class='sp__range'] >> nth=4
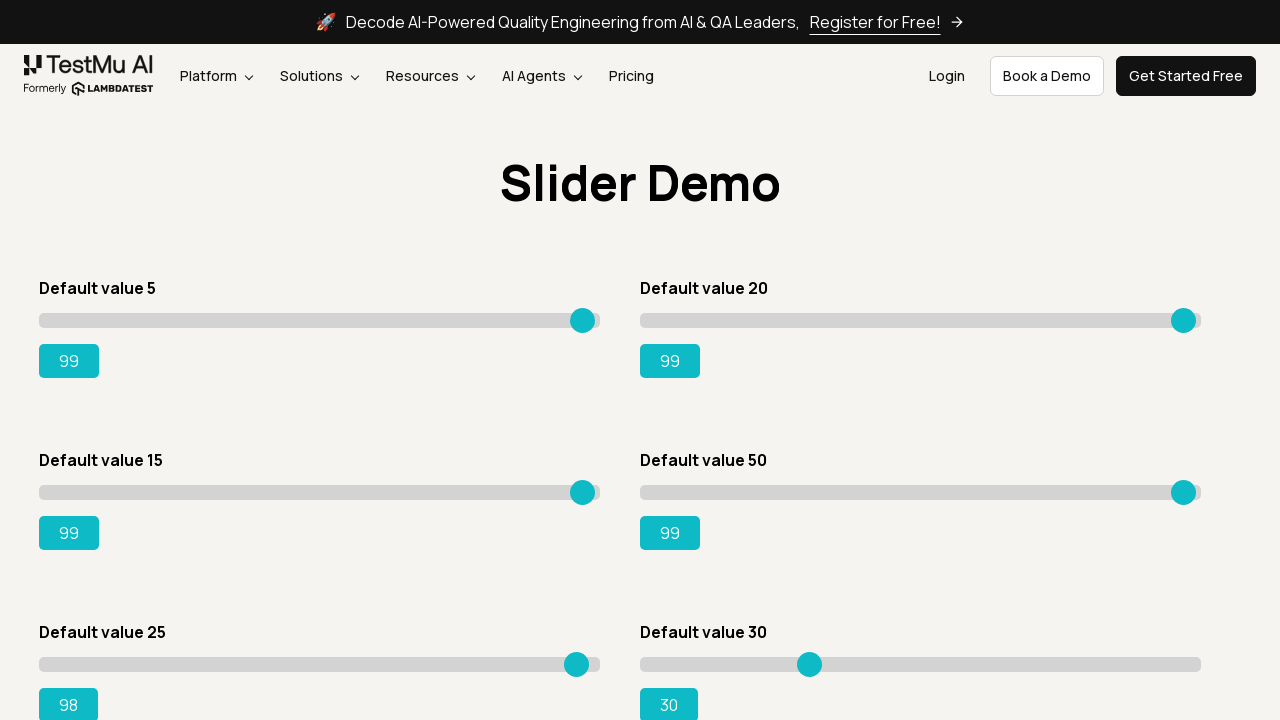

Pressed ArrowRight on slider 5, current value: 99 on xpath=//input[@class='sp__range'] >> nth=4
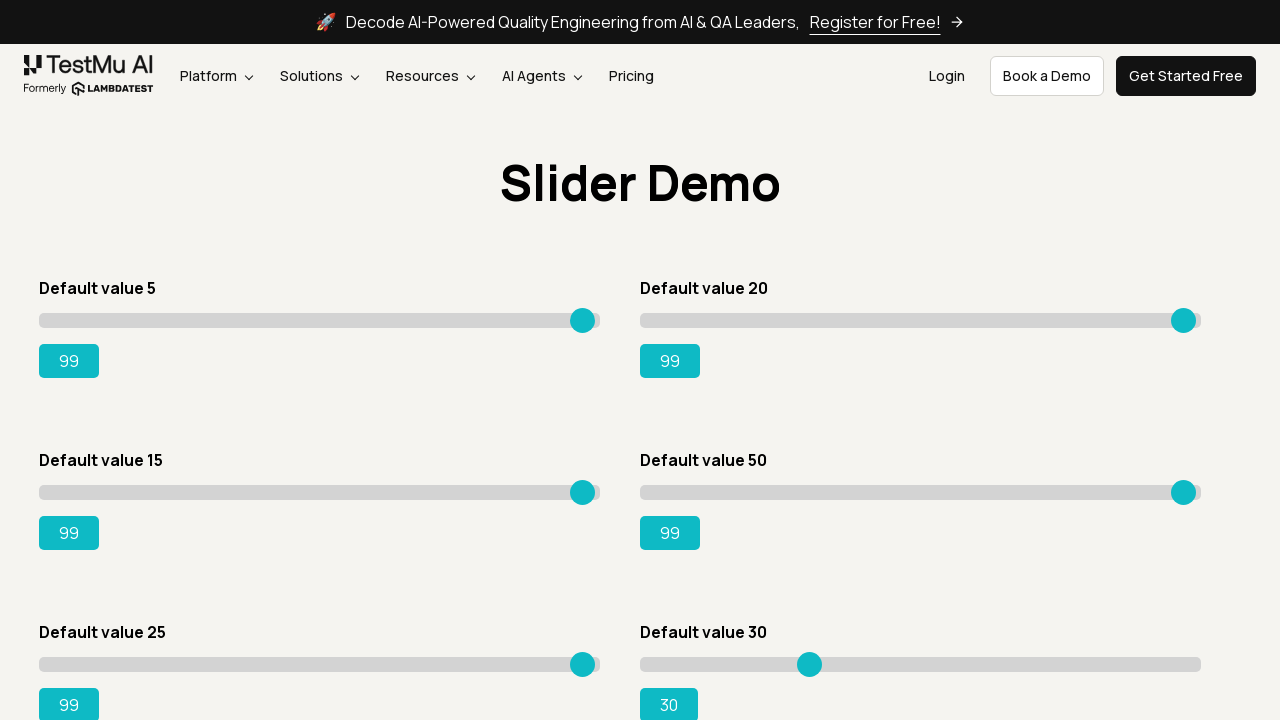

Selected slider 6 of 8
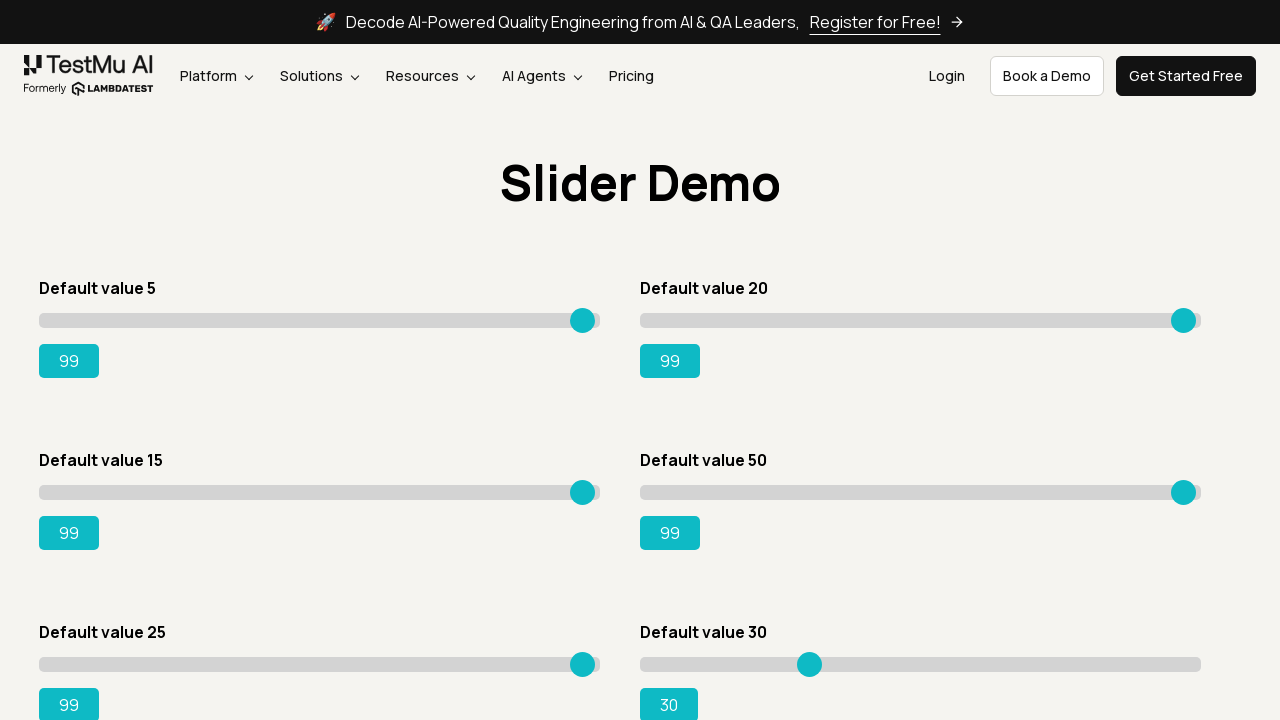

Selected output element for slider 6
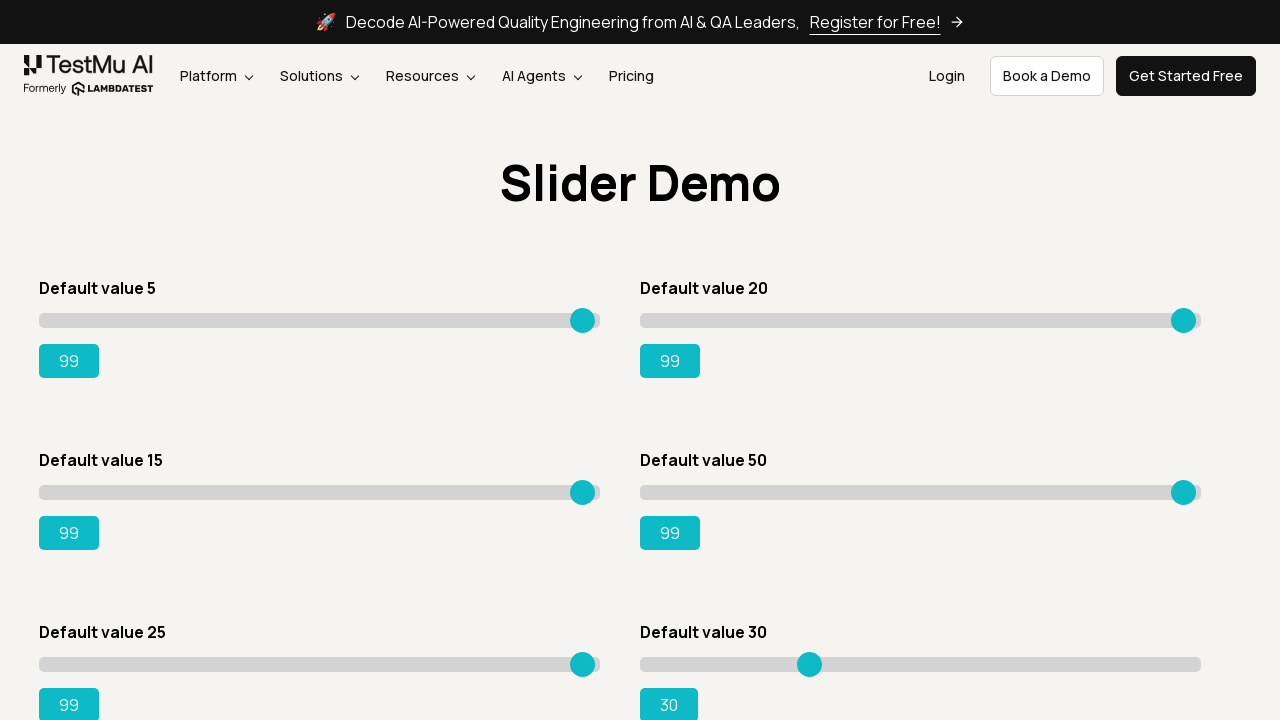

Pressed ArrowRight on slider 6, current value: 31 on xpath=//input[@class='sp__range'] >> nth=5
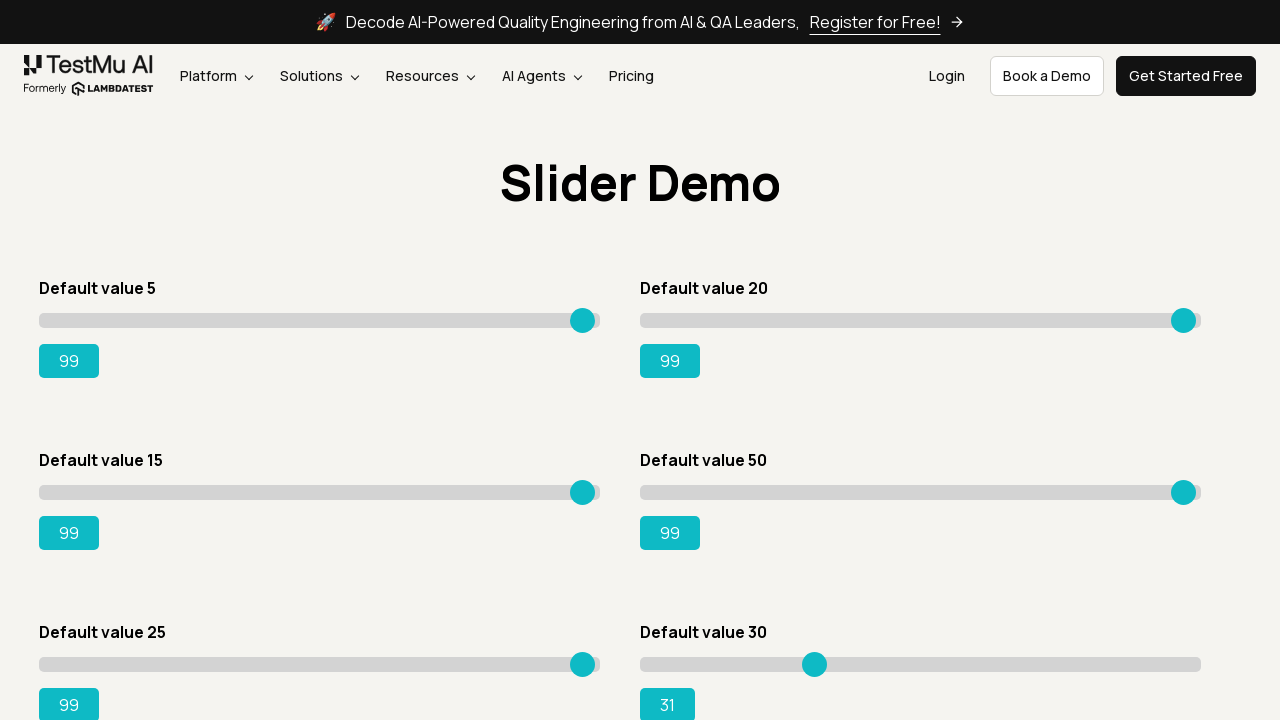

Pressed ArrowRight on slider 6, current value: 32 on xpath=//input[@class='sp__range'] >> nth=5
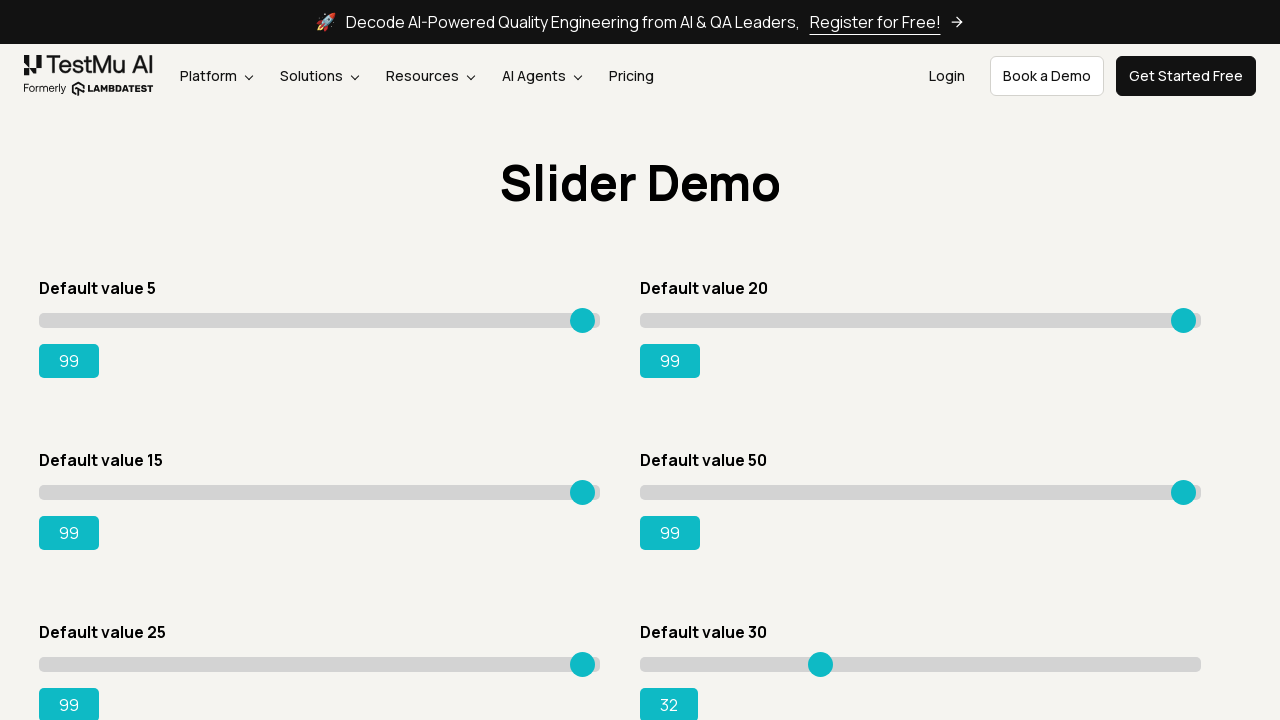

Pressed ArrowRight on slider 6, current value: 33 on xpath=//input[@class='sp__range'] >> nth=5
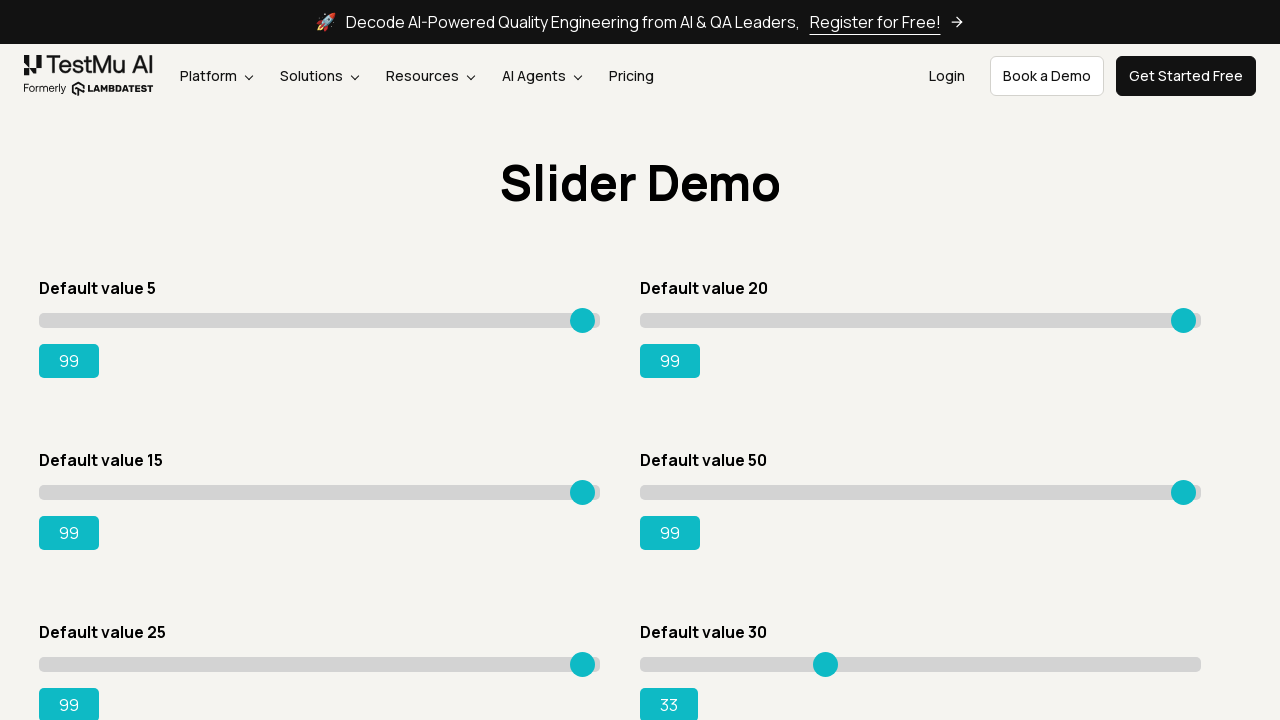

Pressed ArrowRight on slider 6, current value: 34 on xpath=//input[@class='sp__range'] >> nth=5
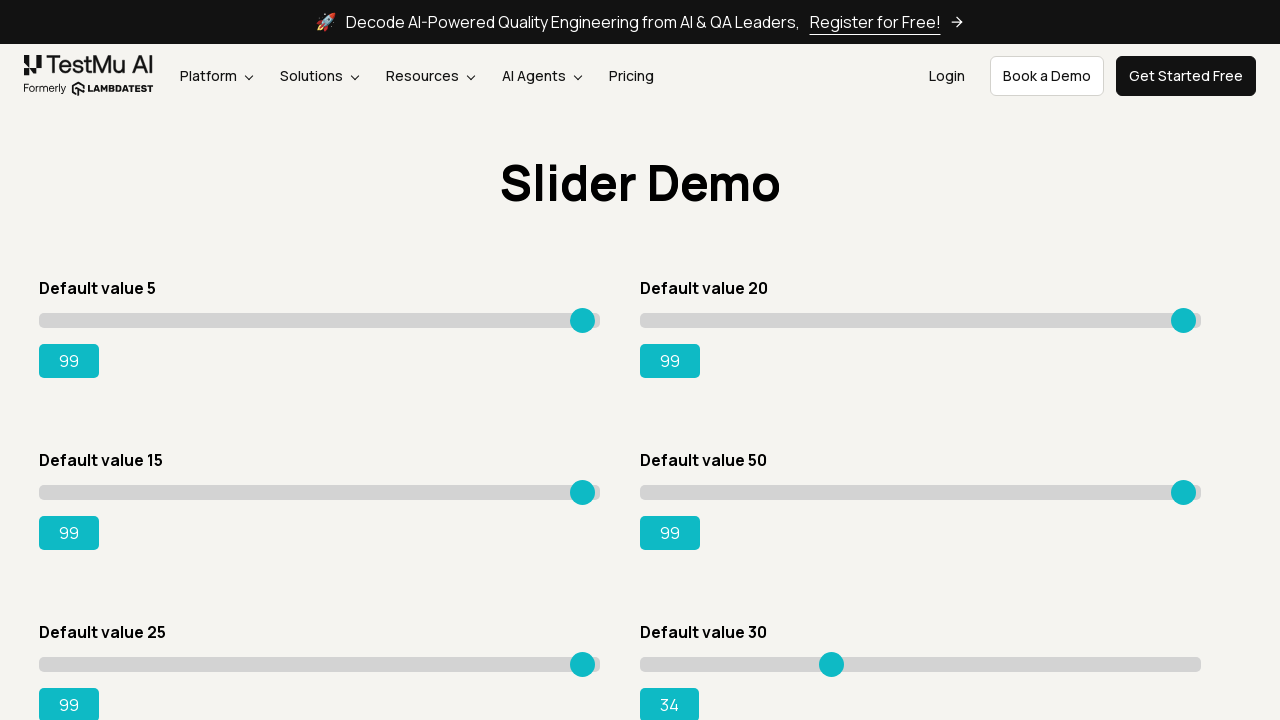

Pressed ArrowRight on slider 6, current value: 35 on xpath=//input[@class='sp__range'] >> nth=5
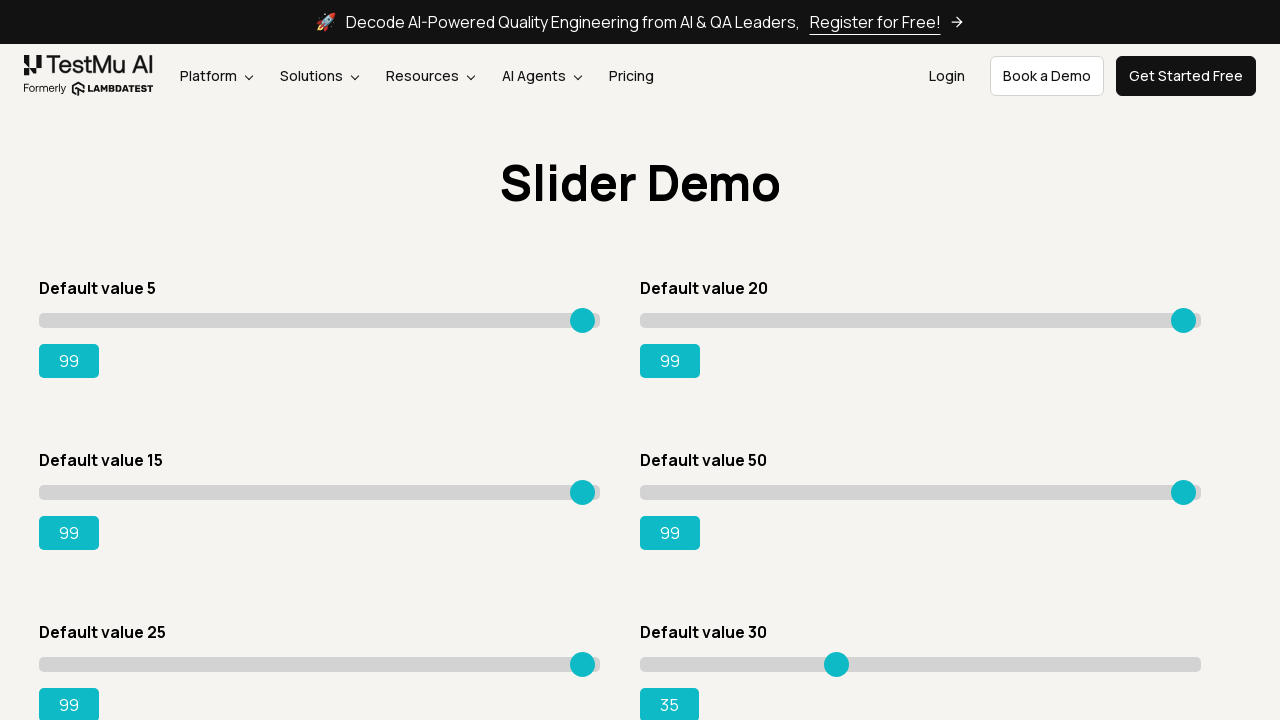

Pressed ArrowRight on slider 6, current value: 36 on xpath=//input[@class='sp__range'] >> nth=5
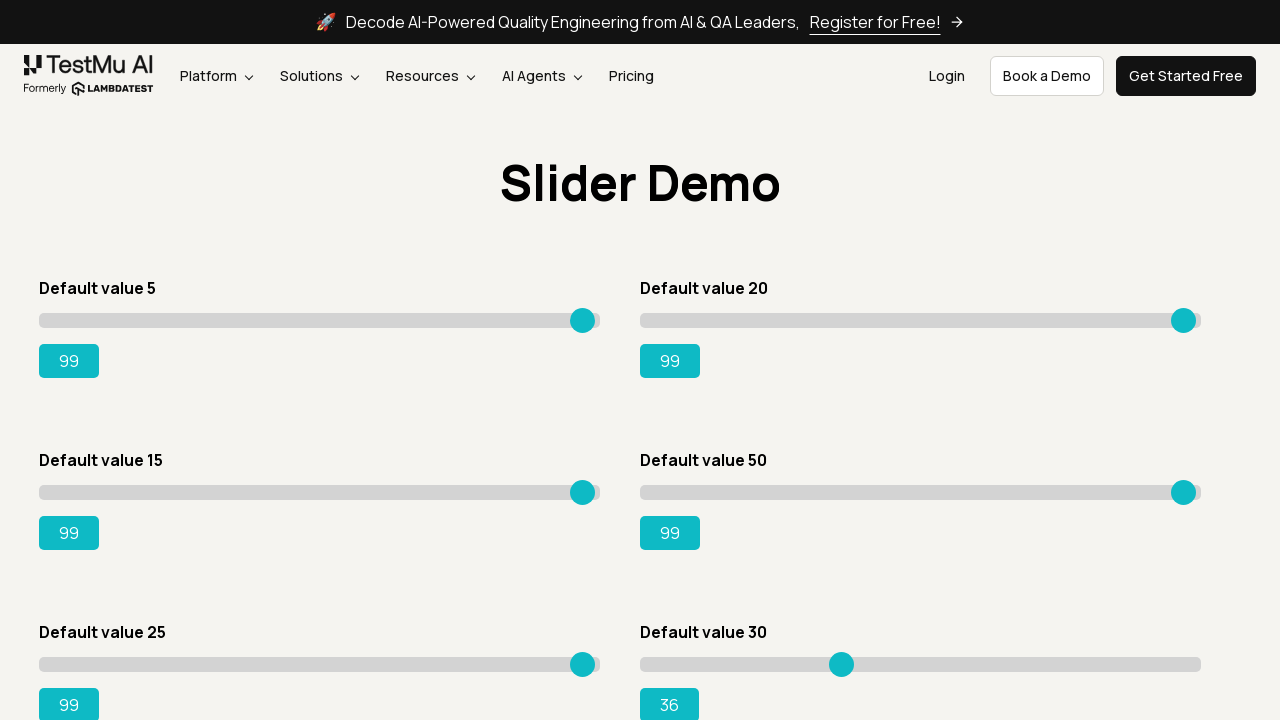

Pressed ArrowRight on slider 6, current value: 37 on xpath=//input[@class='sp__range'] >> nth=5
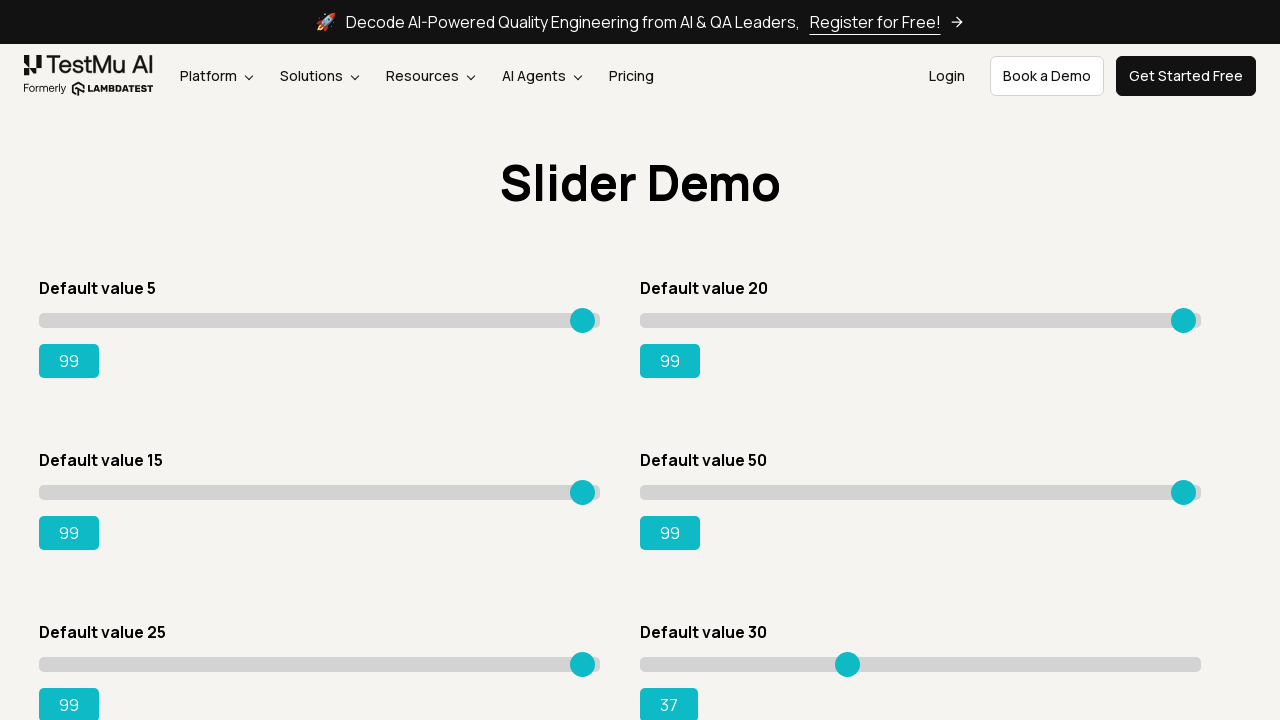

Pressed ArrowRight on slider 6, current value: 38 on xpath=//input[@class='sp__range'] >> nth=5
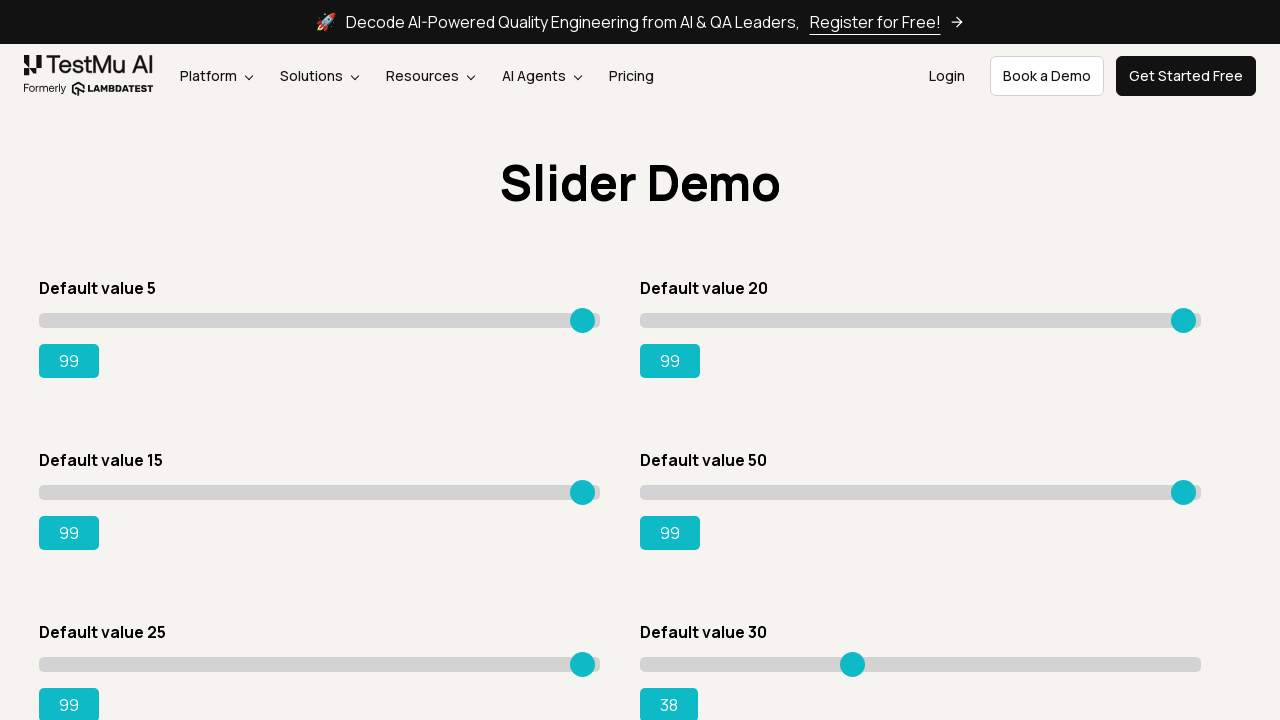

Pressed ArrowRight on slider 6, current value: 39 on xpath=//input[@class='sp__range'] >> nth=5
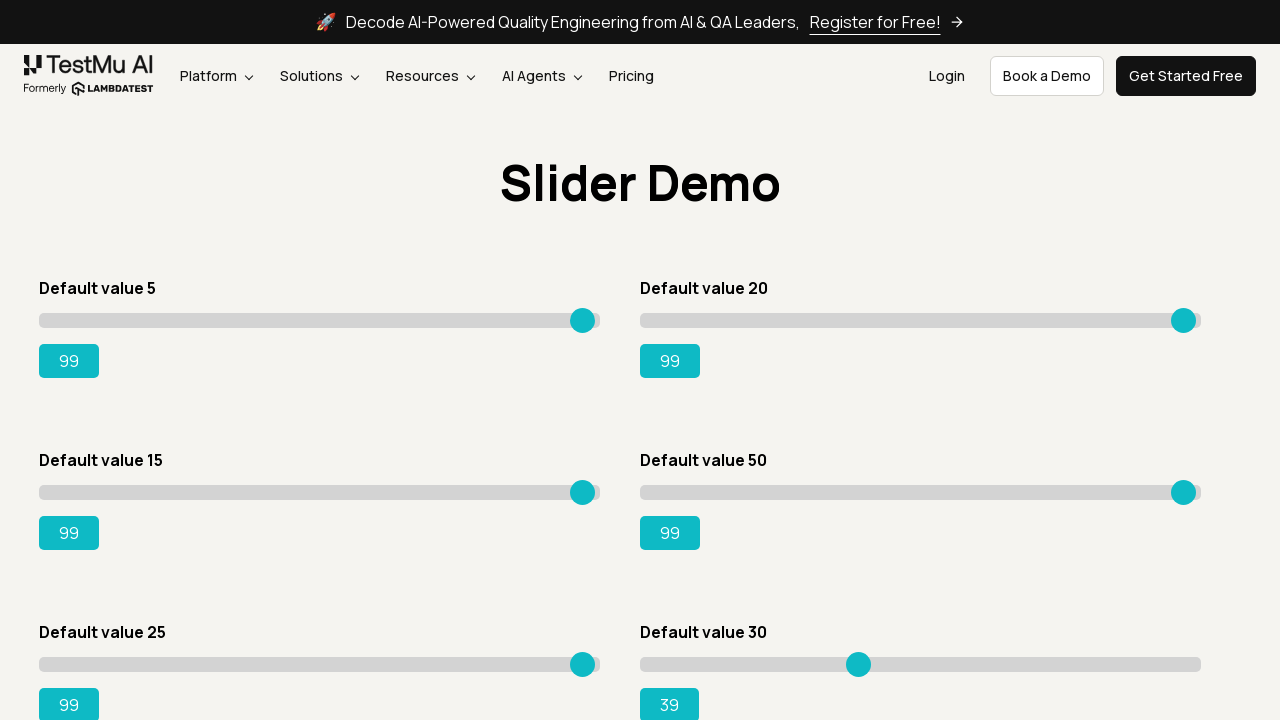

Pressed ArrowRight on slider 6, current value: 40 on xpath=//input[@class='sp__range'] >> nth=5
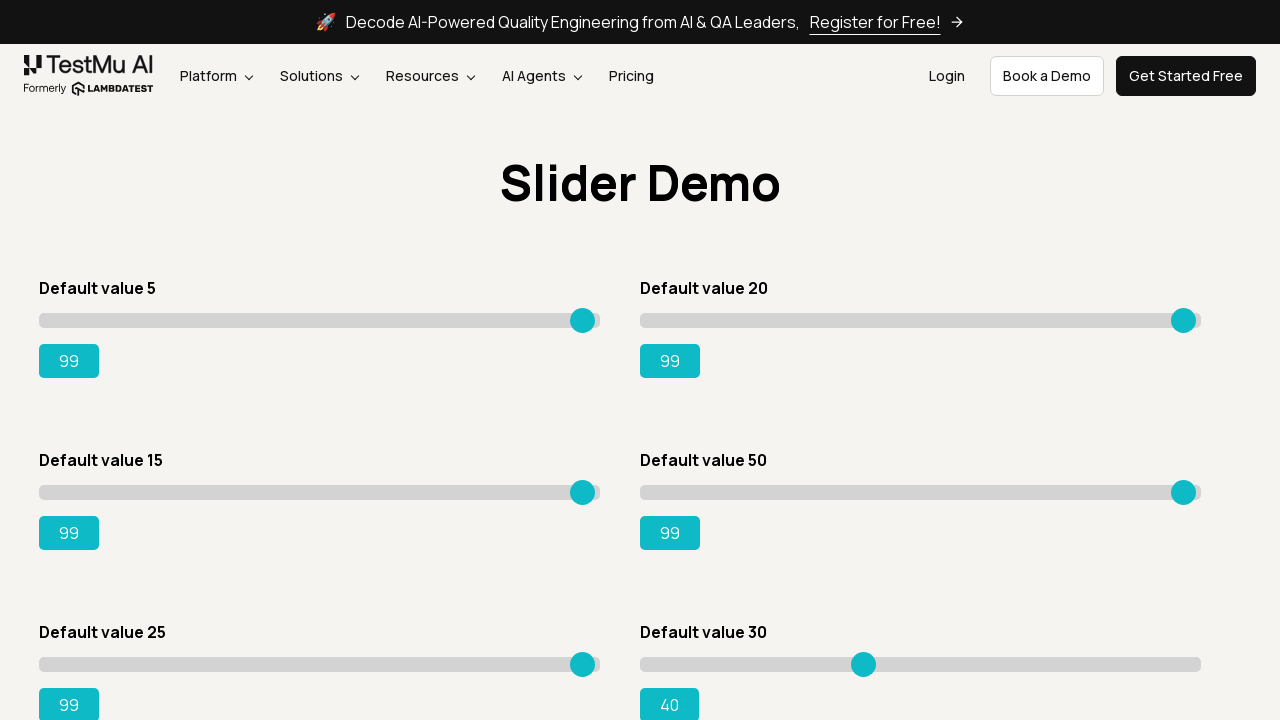

Pressed ArrowRight on slider 6, current value: 41 on xpath=//input[@class='sp__range'] >> nth=5
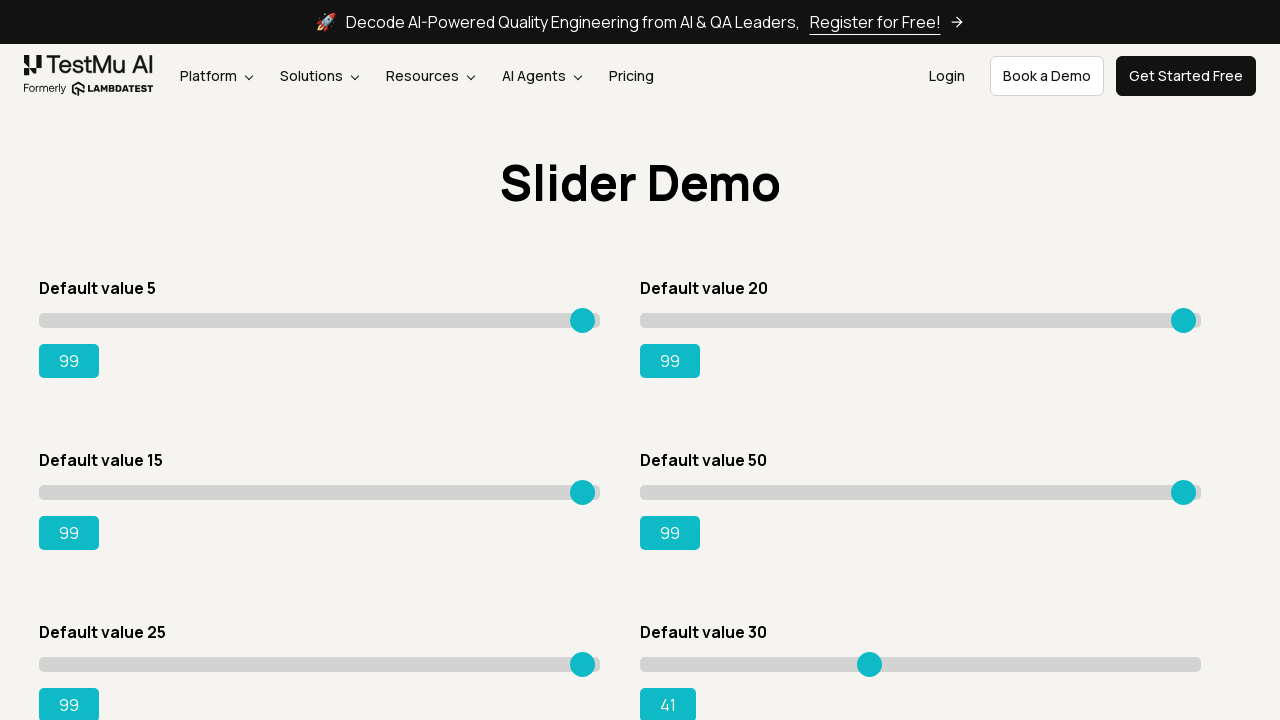

Pressed ArrowRight on slider 6, current value: 42 on xpath=//input[@class='sp__range'] >> nth=5
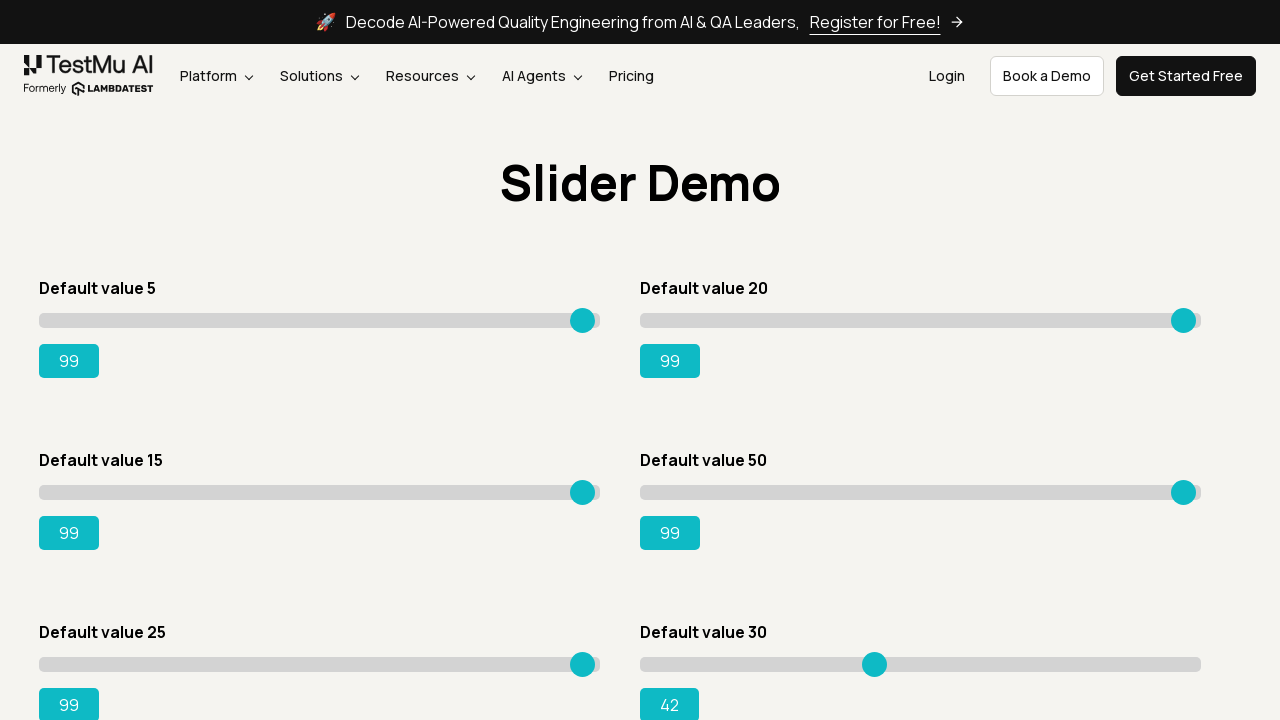

Pressed ArrowRight on slider 6, current value: 43 on xpath=//input[@class='sp__range'] >> nth=5
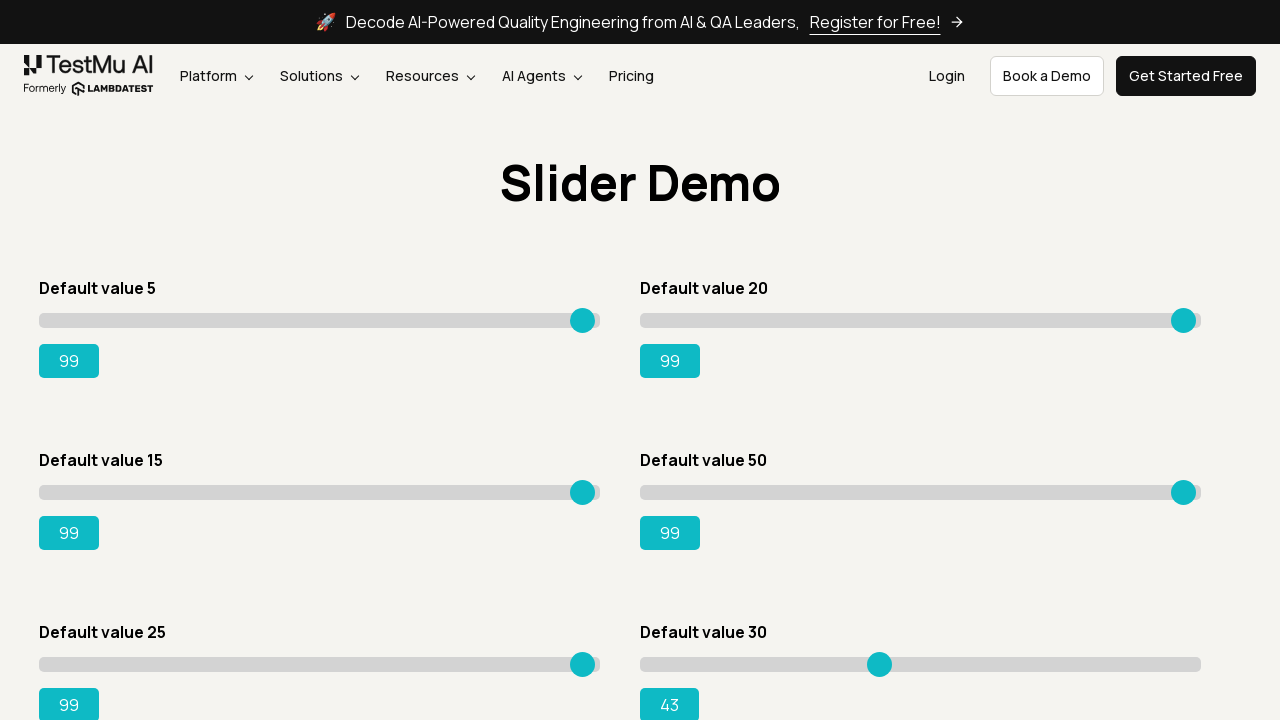

Pressed ArrowRight on slider 6, current value: 44 on xpath=//input[@class='sp__range'] >> nth=5
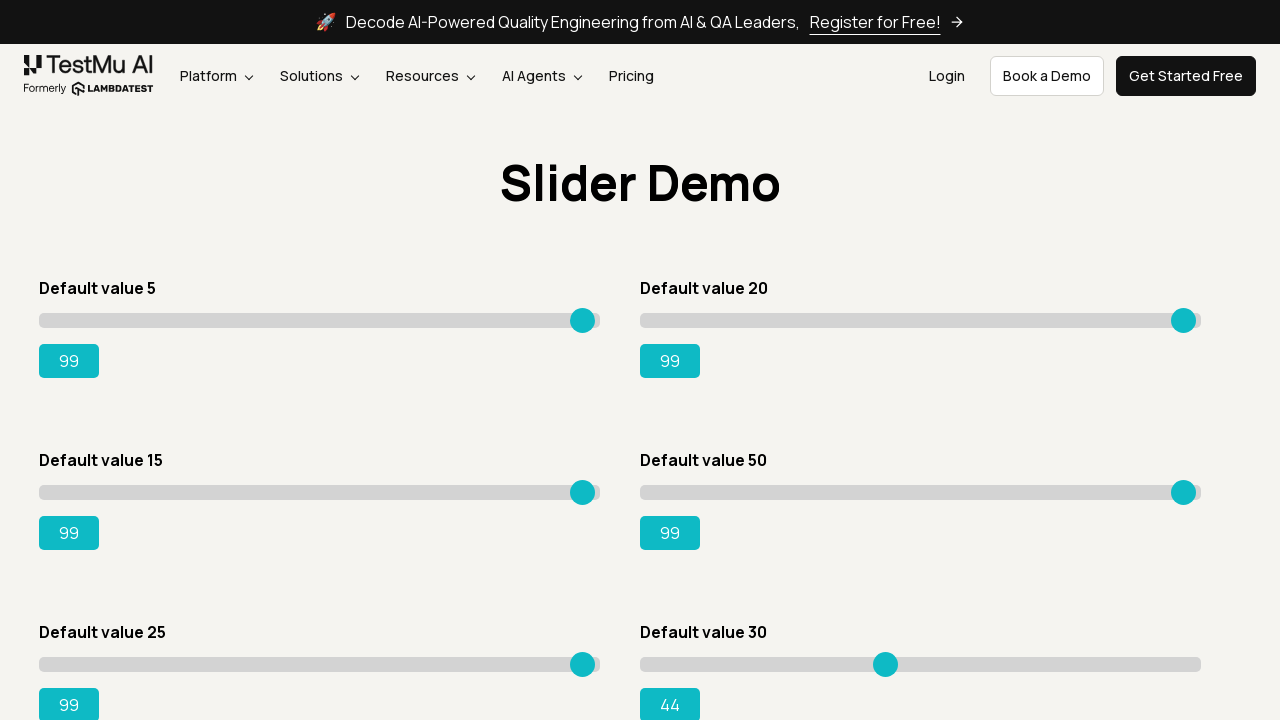

Pressed ArrowRight on slider 6, current value: 45 on xpath=//input[@class='sp__range'] >> nth=5
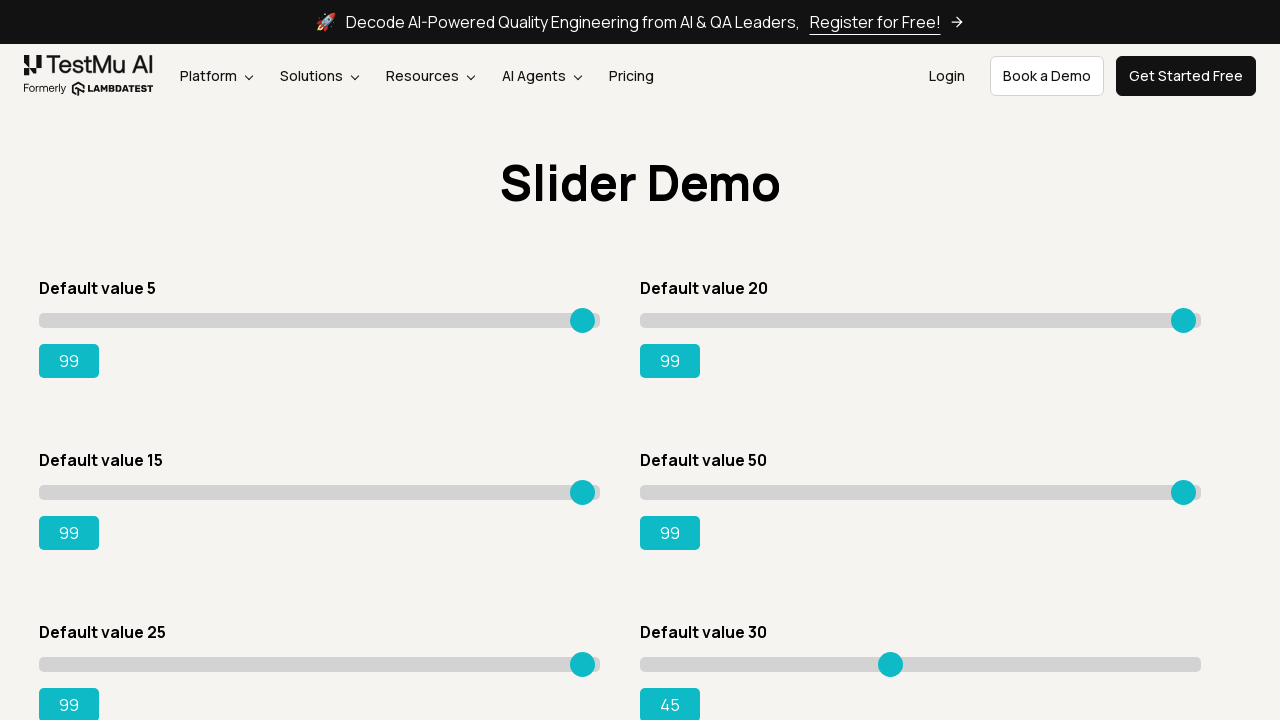

Pressed ArrowRight on slider 6, current value: 46 on xpath=//input[@class='sp__range'] >> nth=5
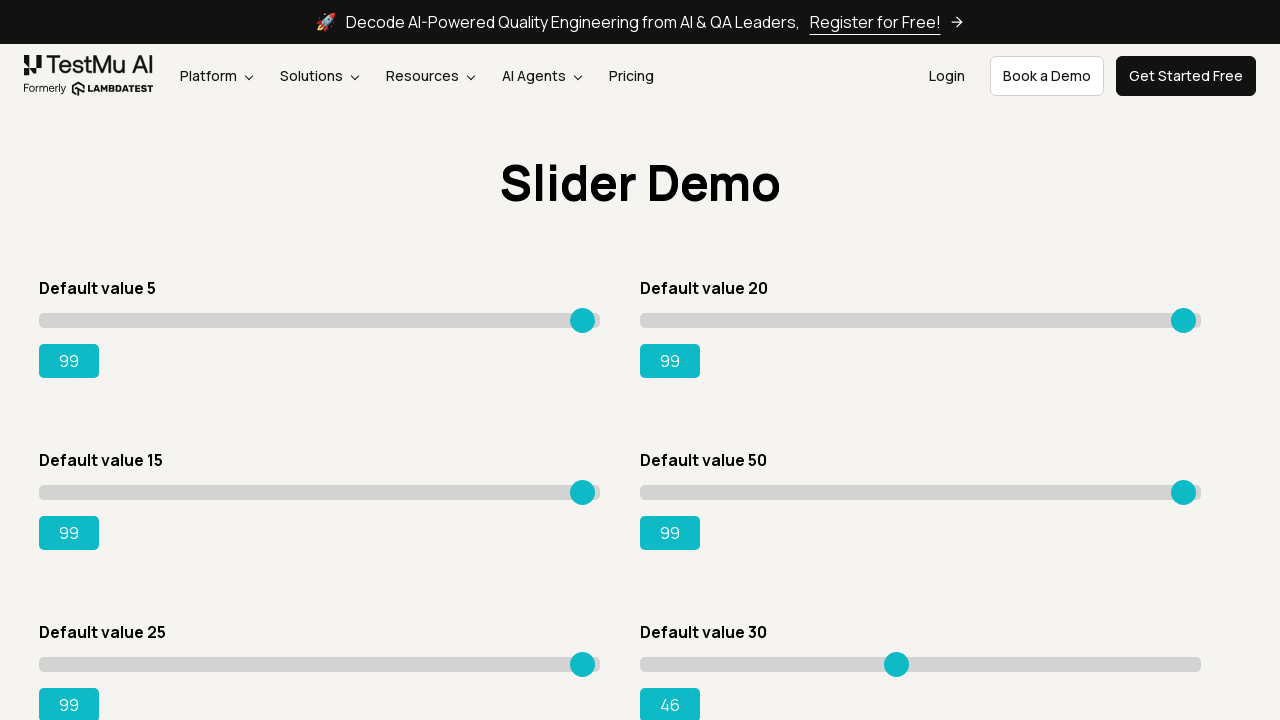

Pressed ArrowRight on slider 6, current value: 47 on xpath=//input[@class='sp__range'] >> nth=5
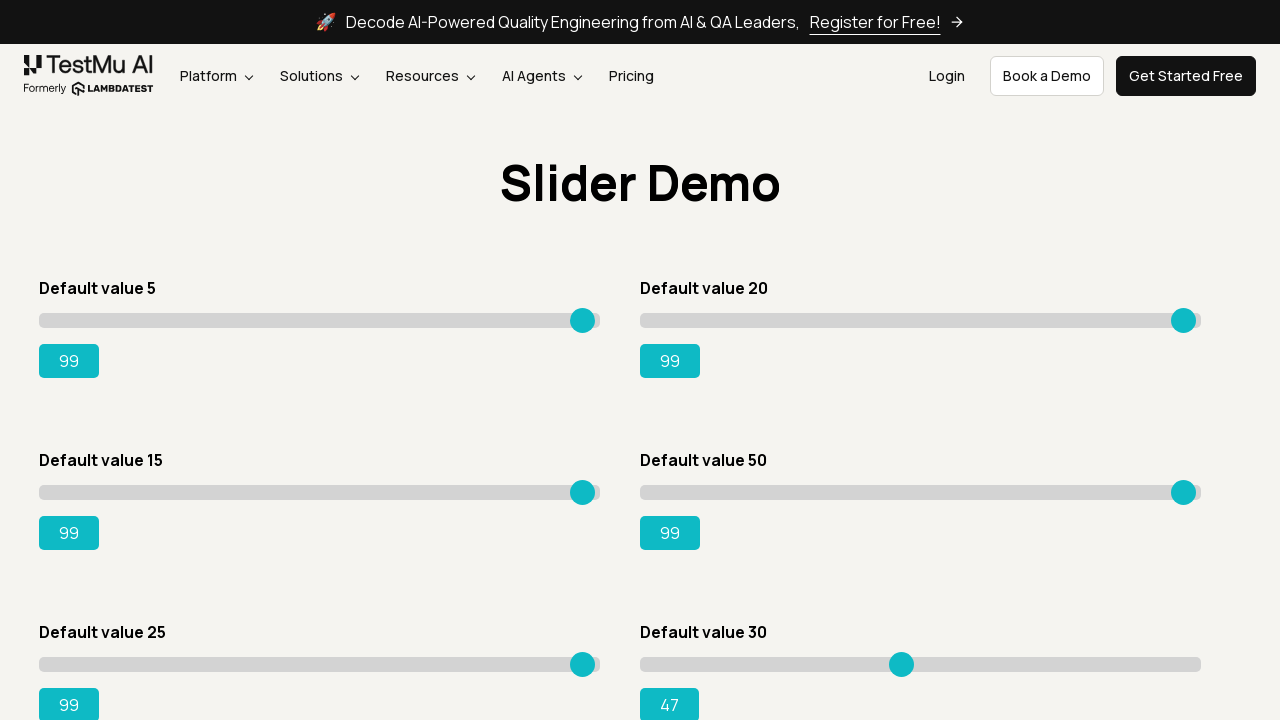

Pressed ArrowRight on slider 6, current value: 48 on xpath=//input[@class='sp__range'] >> nth=5
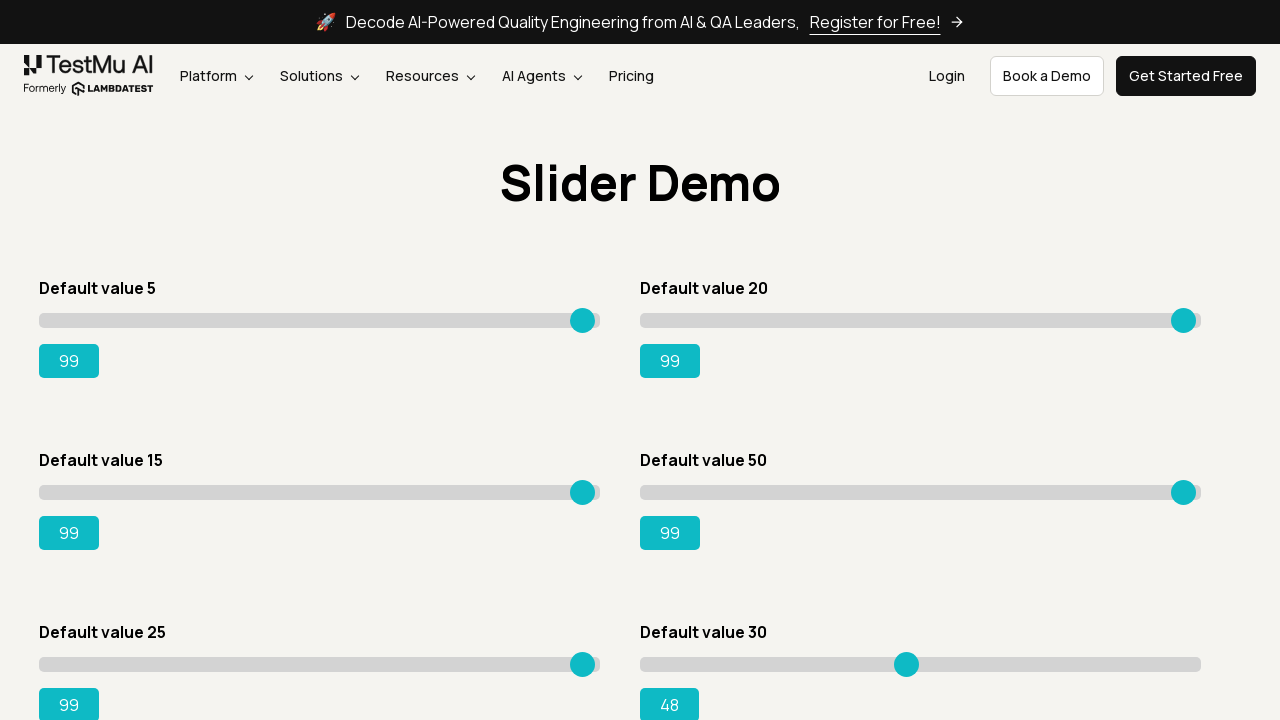

Pressed ArrowRight on slider 6, current value: 49 on xpath=//input[@class='sp__range'] >> nth=5
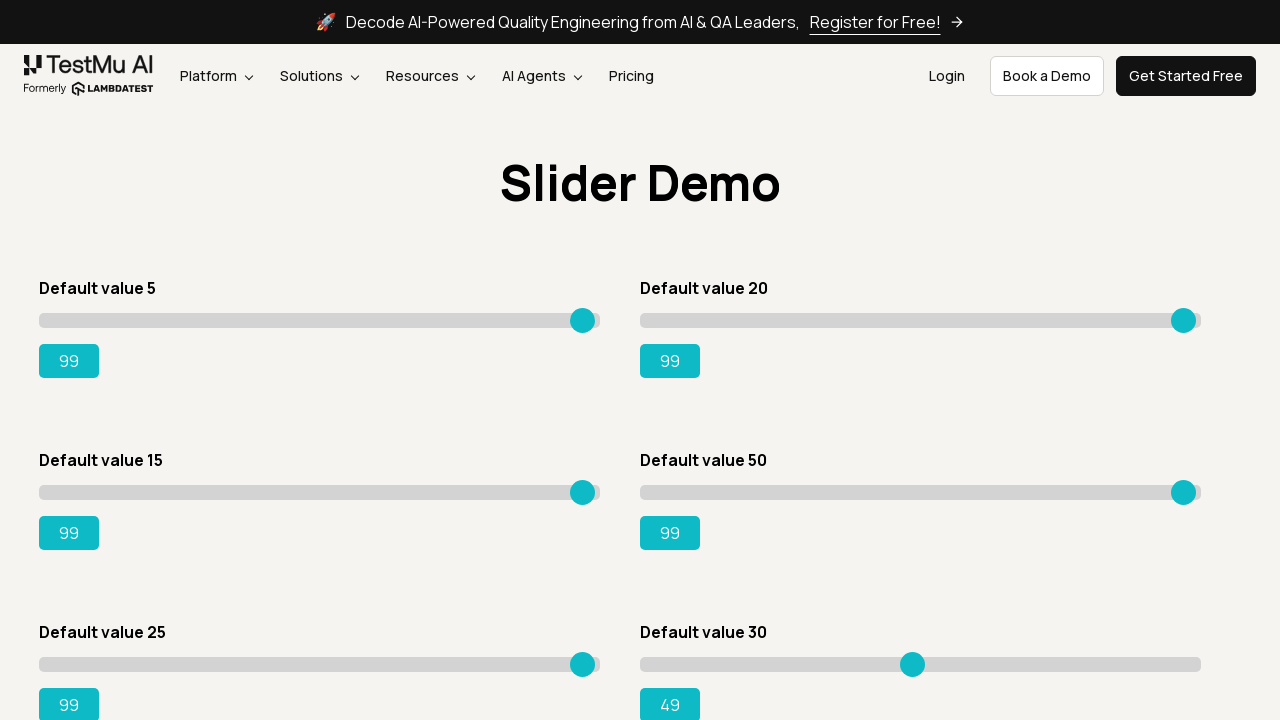

Pressed ArrowRight on slider 6, current value: 50 on xpath=//input[@class='sp__range'] >> nth=5
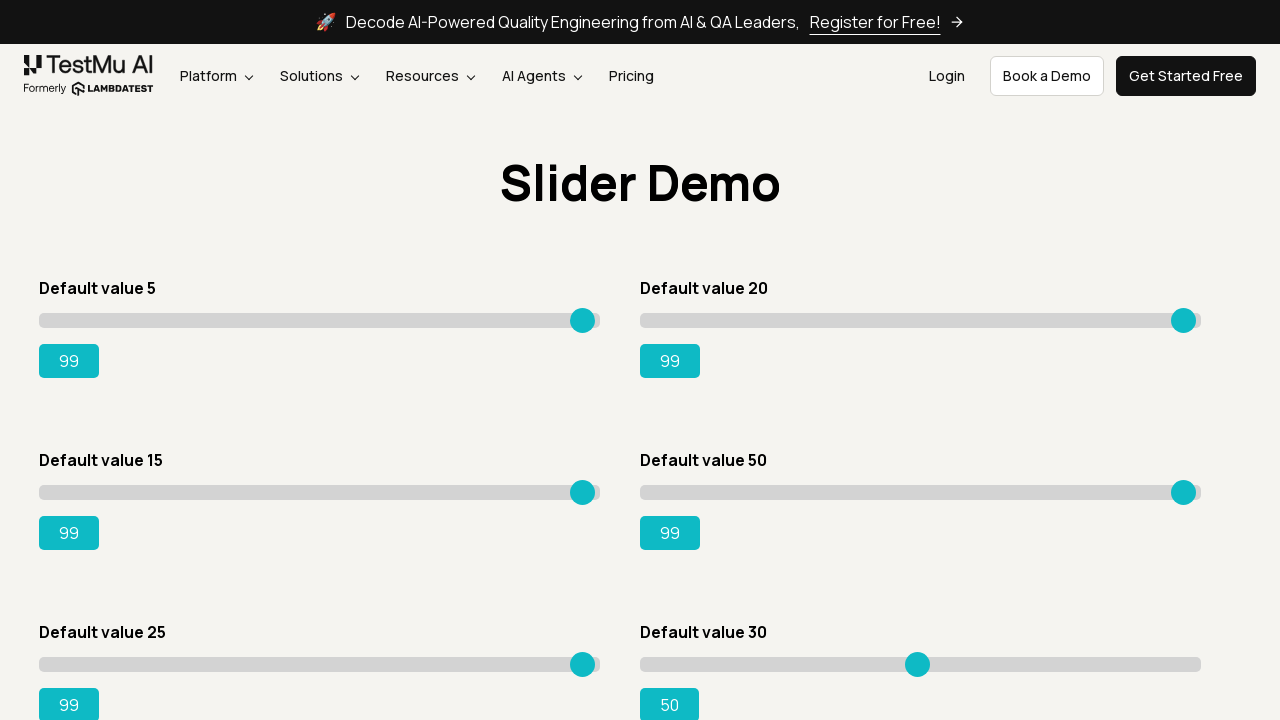

Pressed ArrowRight on slider 6, current value: 51 on xpath=//input[@class='sp__range'] >> nth=5
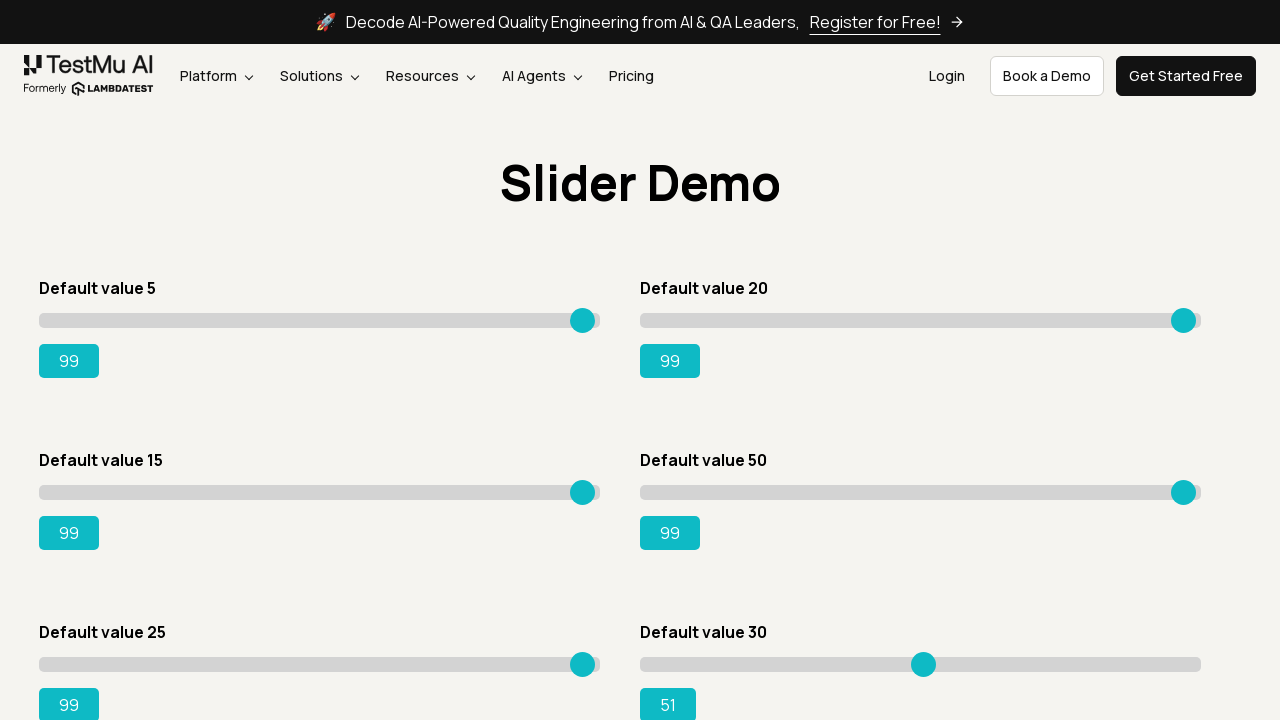

Pressed ArrowRight on slider 6, current value: 52 on xpath=//input[@class='sp__range'] >> nth=5
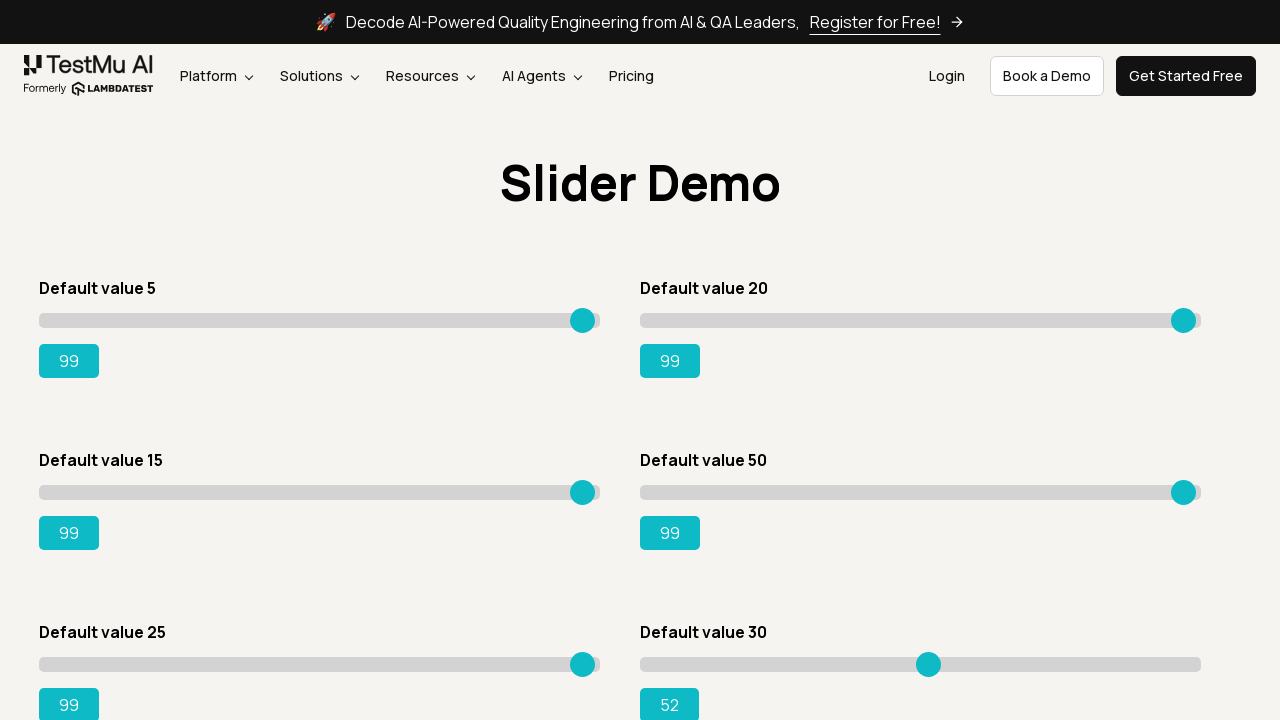

Pressed ArrowRight on slider 6, current value: 53 on xpath=//input[@class='sp__range'] >> nth=5
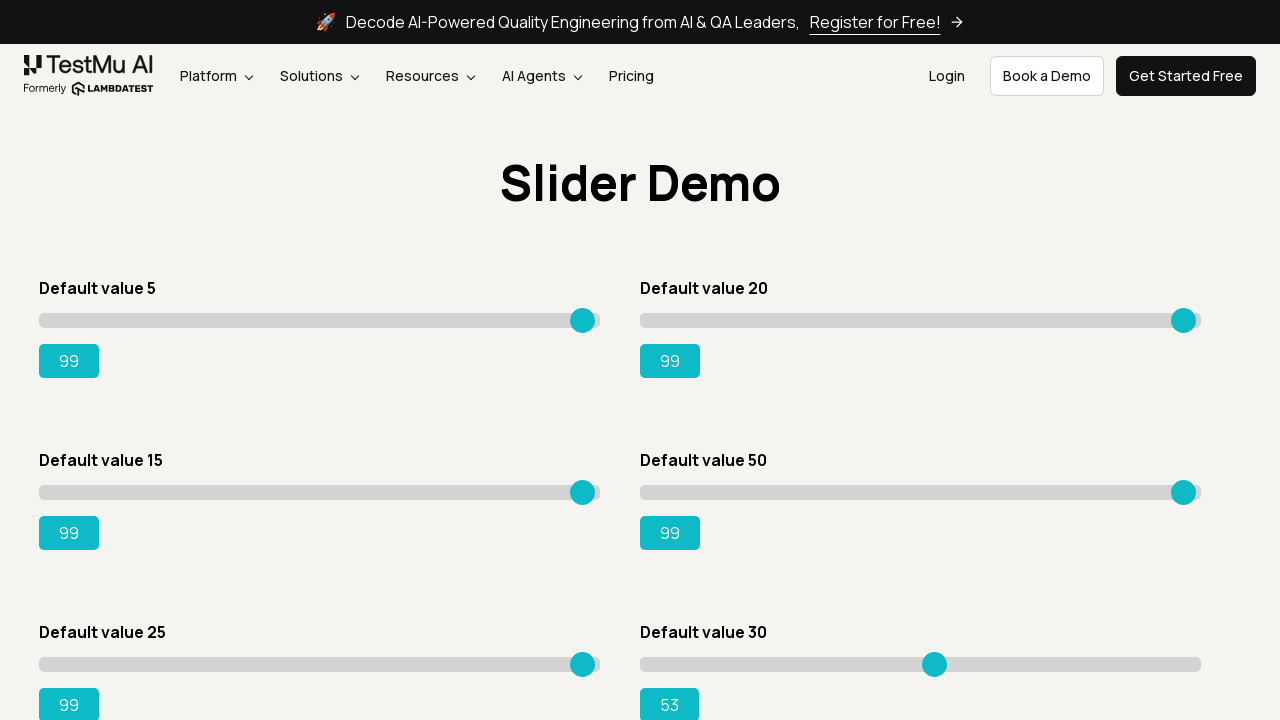

Pressed ArrowRight on slider 6, current value: 54 on xpath=//input[@class='sp__range'] >> nth=5
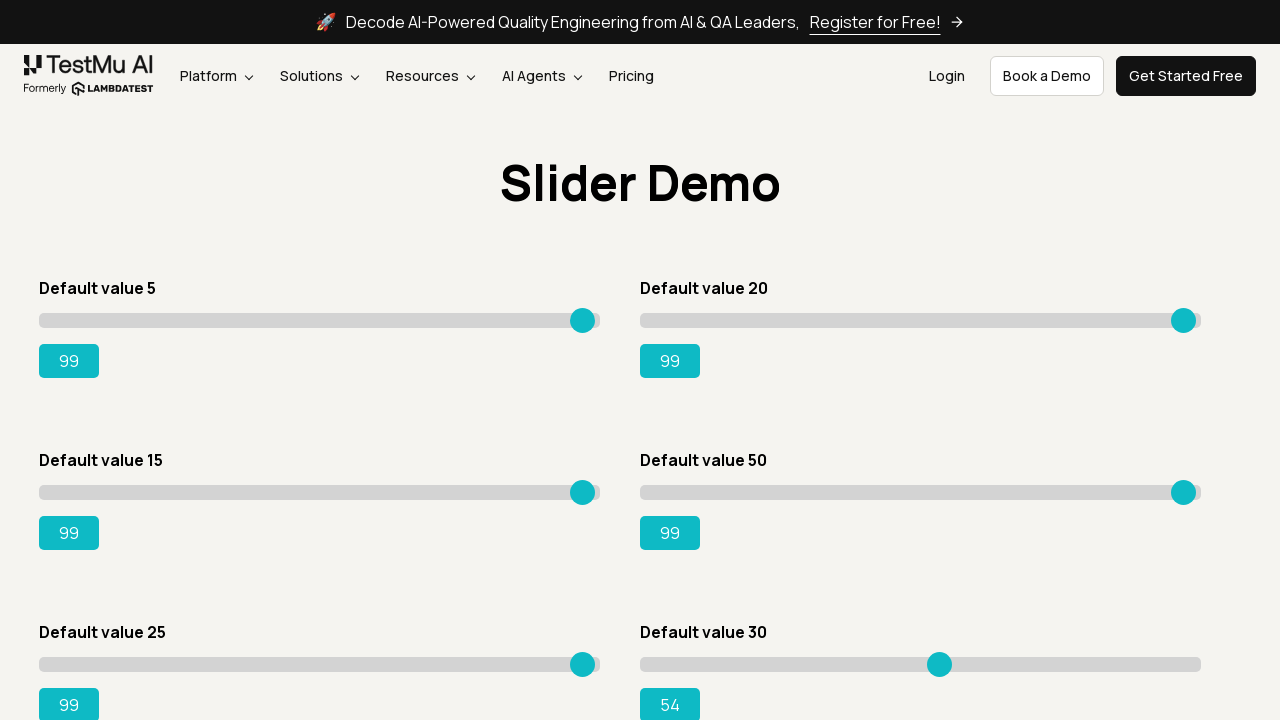

Pressed ArrowRight on slider 6, current value: 55 on xpath=//input[@class='sp__range'] >> nth=5
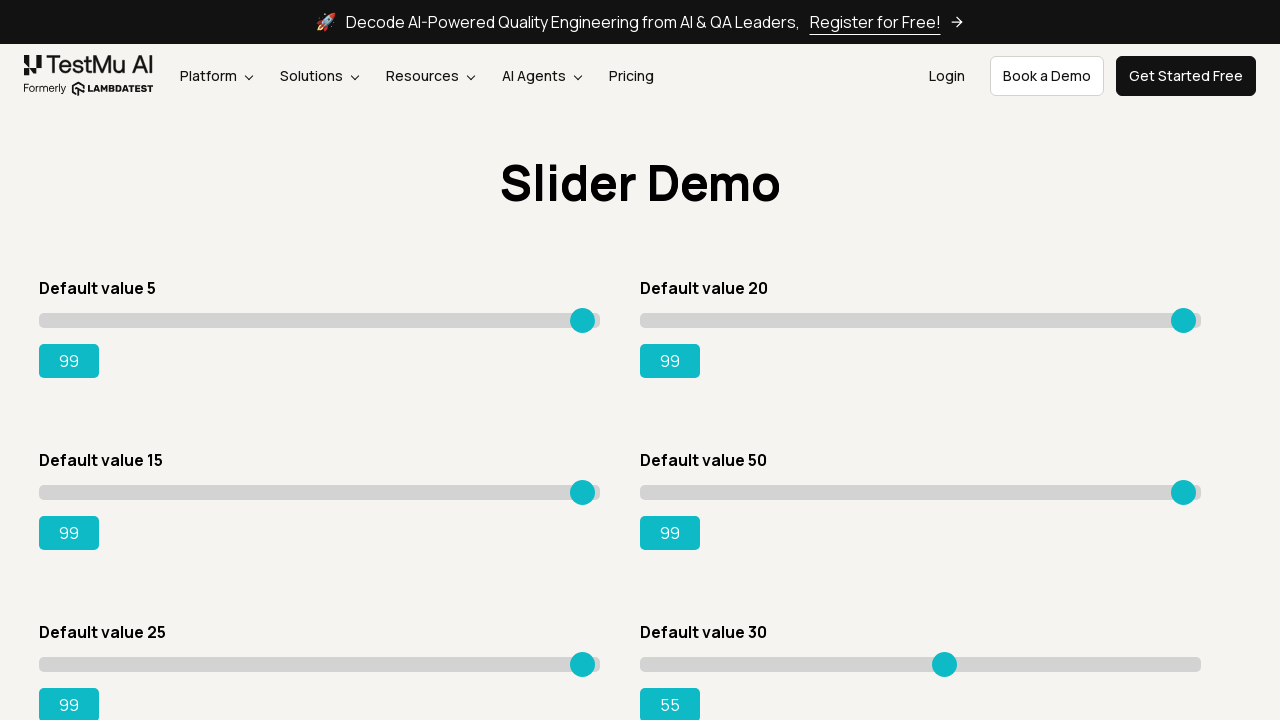

Pressed ArrowRight on slider 6, current value: 56 on xpath=//input[@class='sp__range'] >> nth=5
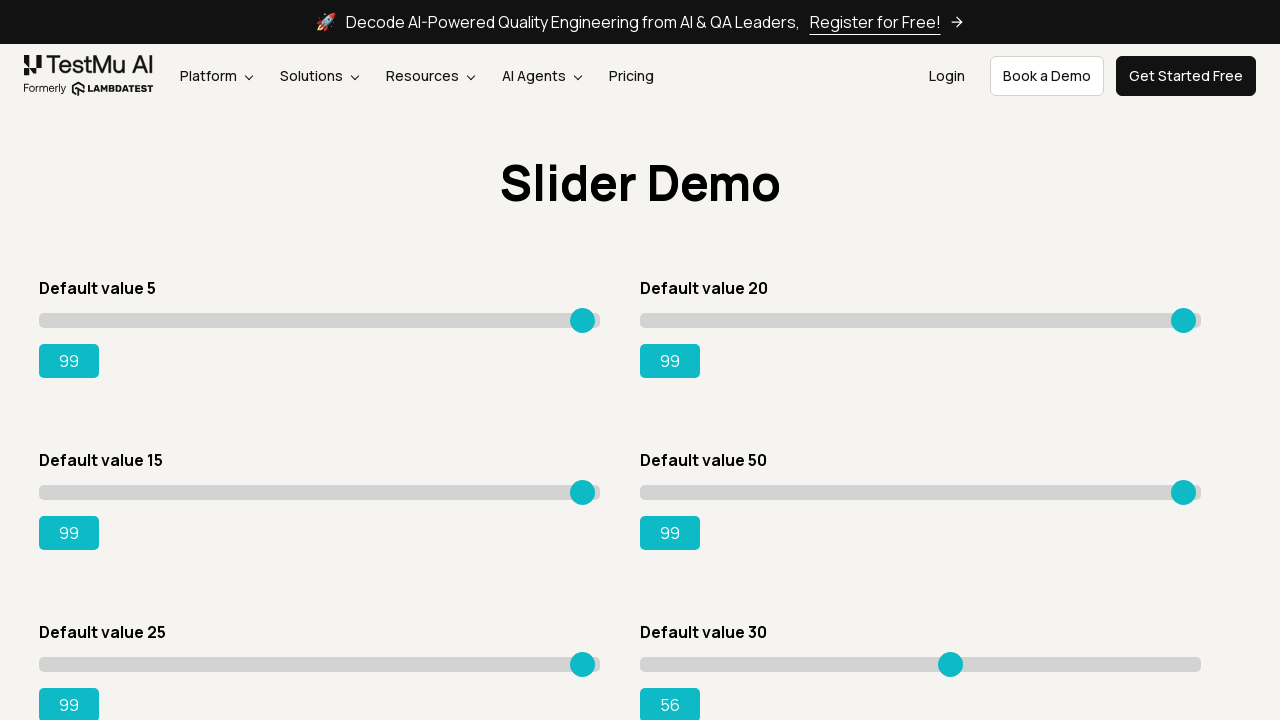

Pressed ArrowRight on slider 6, current value: 57 on xpath=//input[@class='sp__range'] >> nth=5
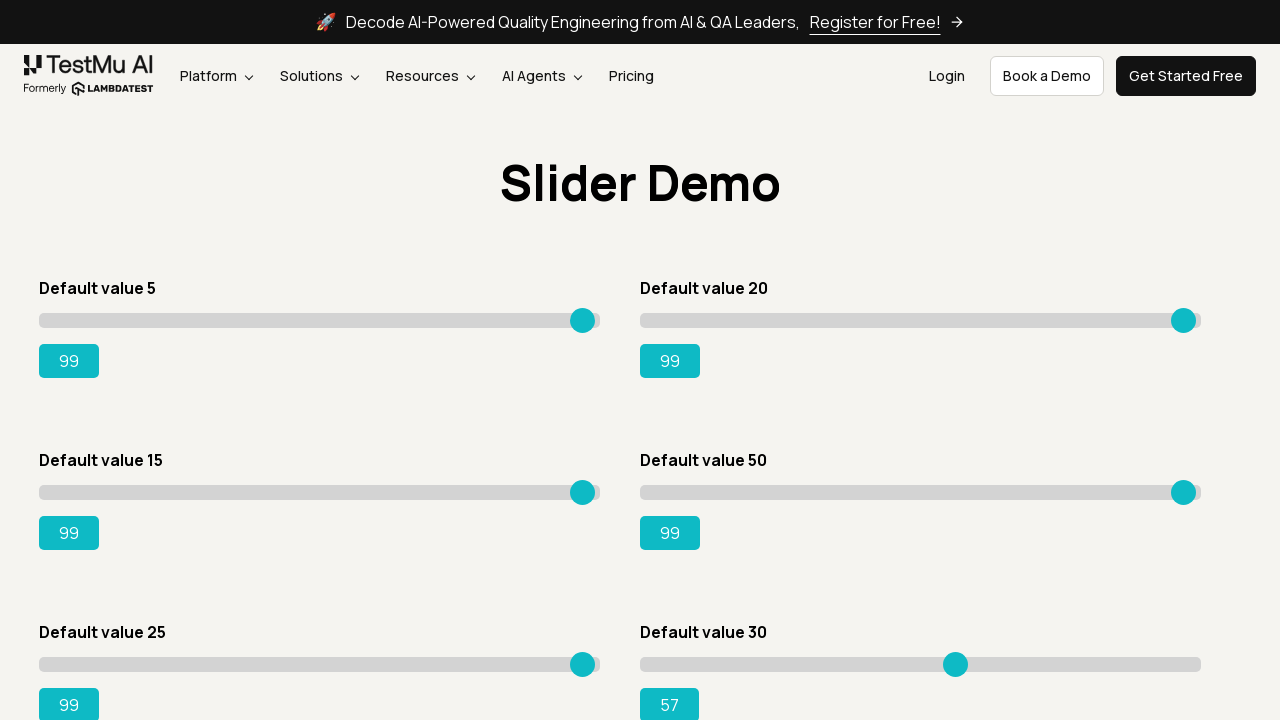

Pressed ArrowRight on slider 6, current value: 58 on xpath=//input[@class='sp__range'] >> nth=5
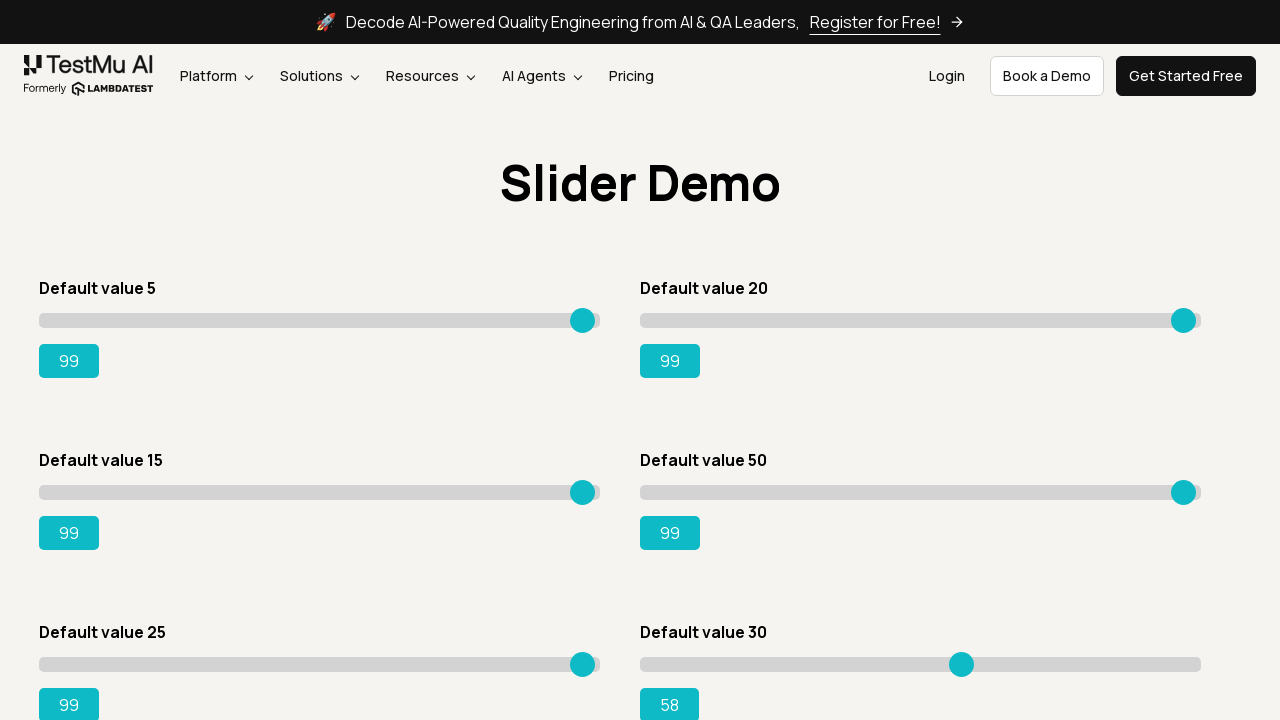

Pressed ArrowRight on slider 6, current value: 59 on xpath=//input[@class='sp__range'] >> nth=5
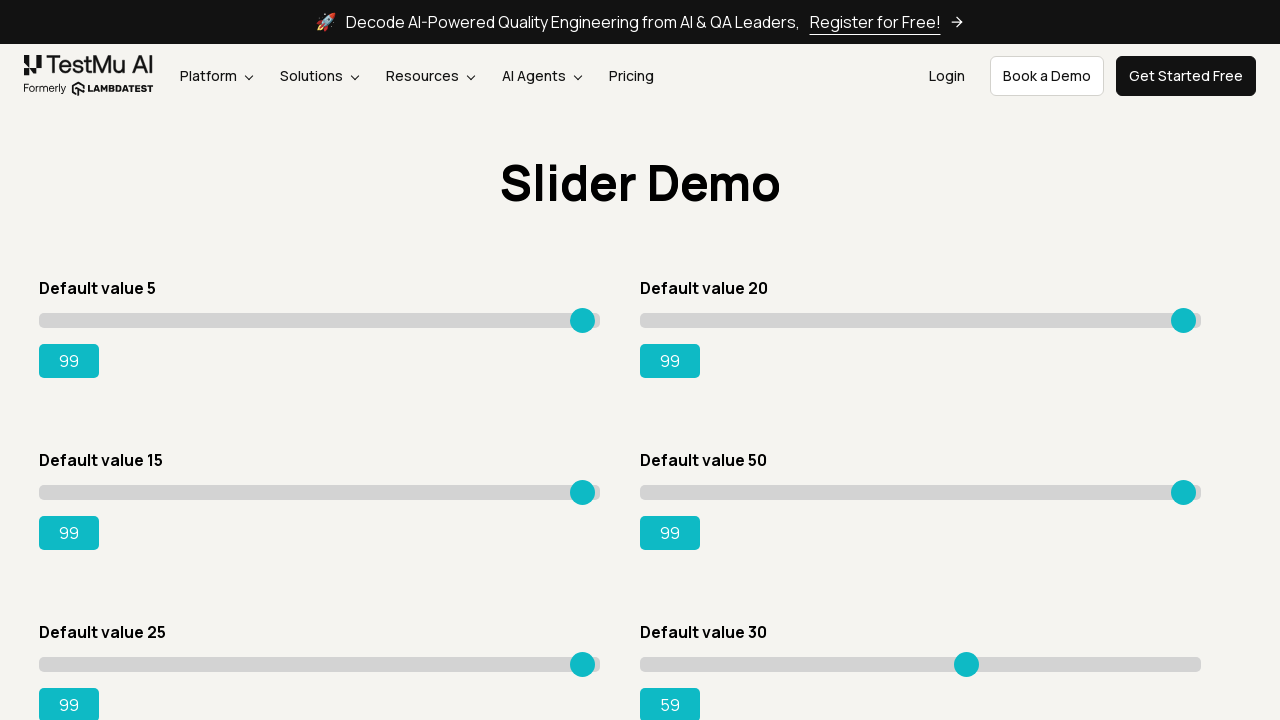

Pressed ArrowRight on slider 6, current value: 60 on xpath=//input[@class='sp__range'] >> nth=5
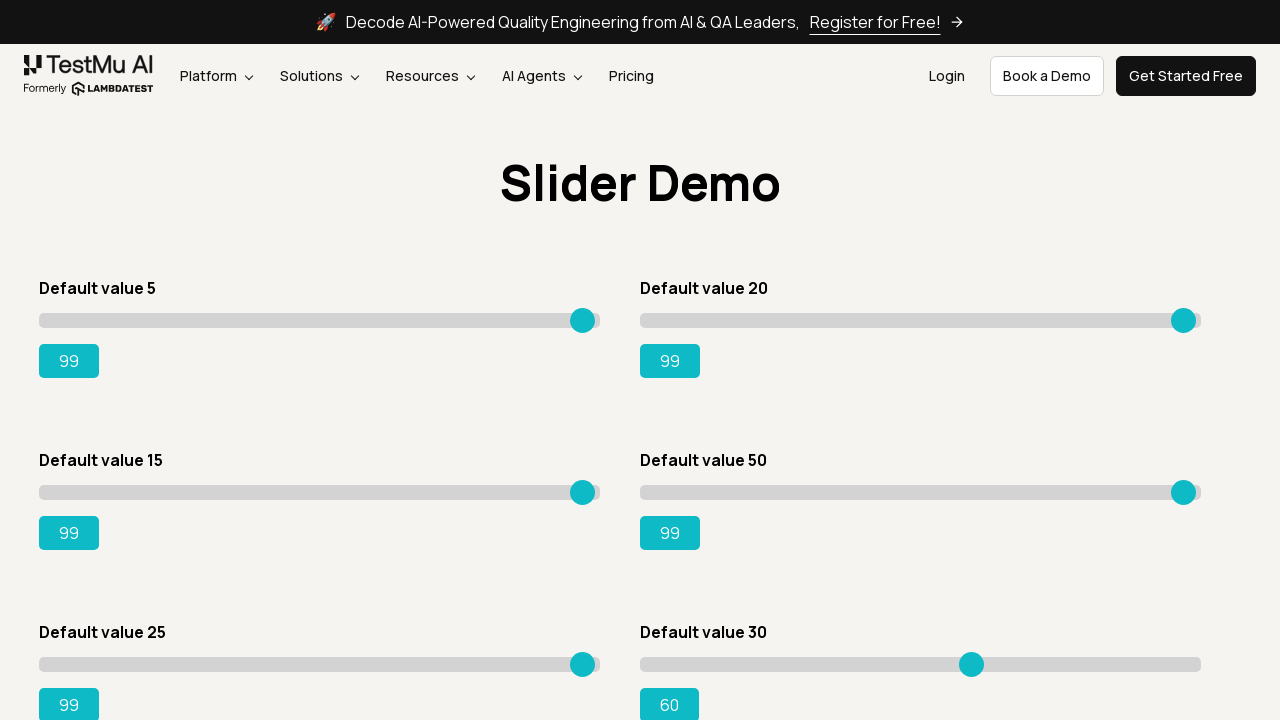

Pressed ArrowRight on slider 6, current value: 61 on xpath=//input[@class='sp__range'] >> nth=5
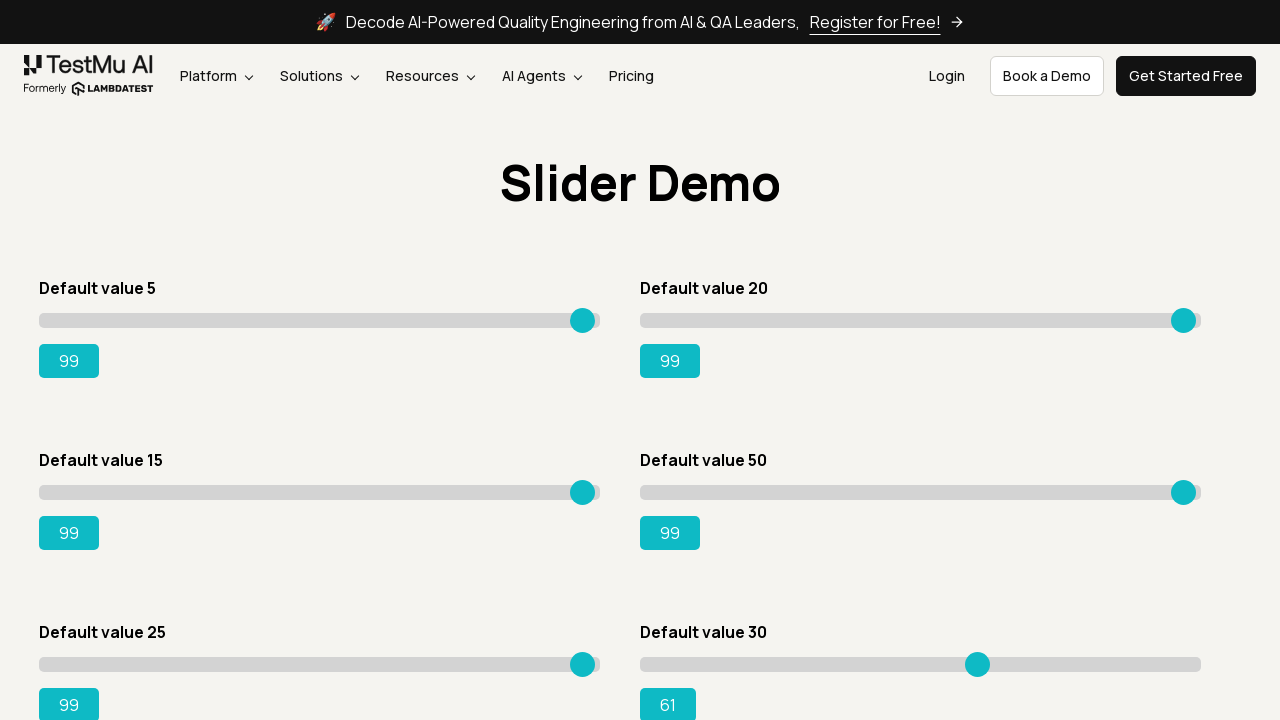

Pressed ArrowRight on slider 6, current value: 62 on xpath=//input[@class='sp__range'] >> nth=5
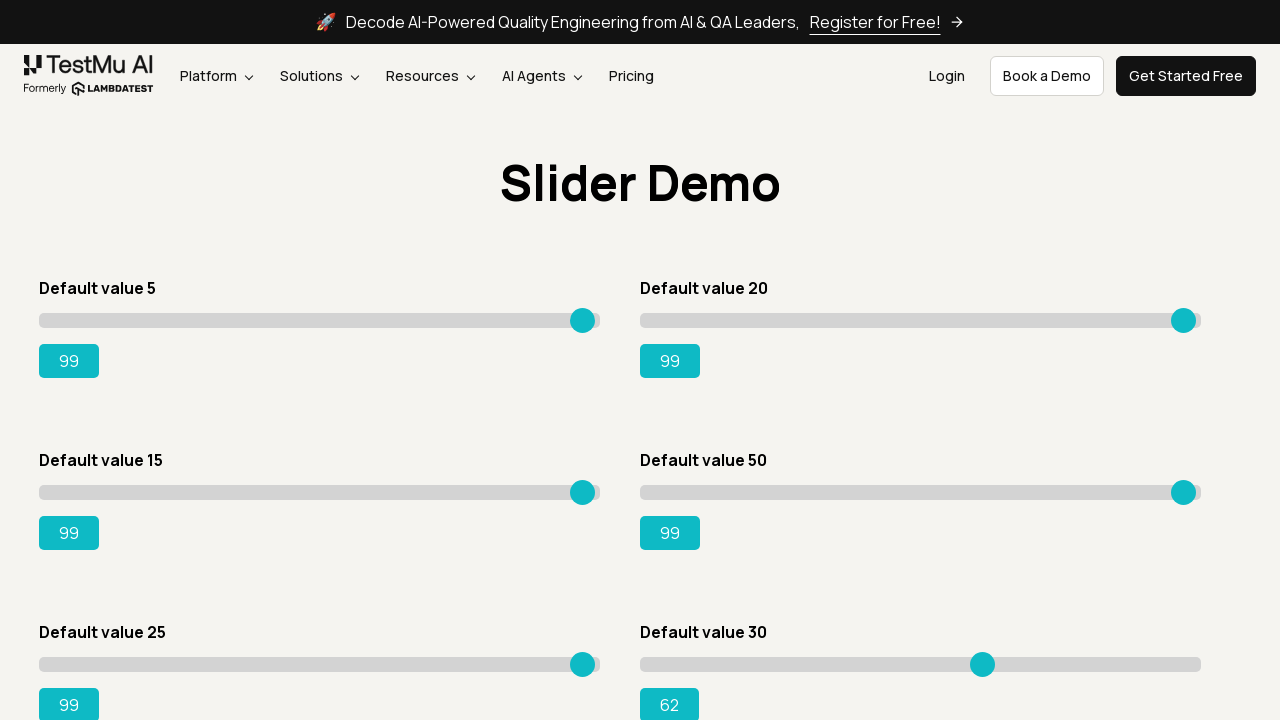

Pressed ArrowRight on slider 6, current value: 63 on xpath=//input[@class='sp__range'] >> nth=5
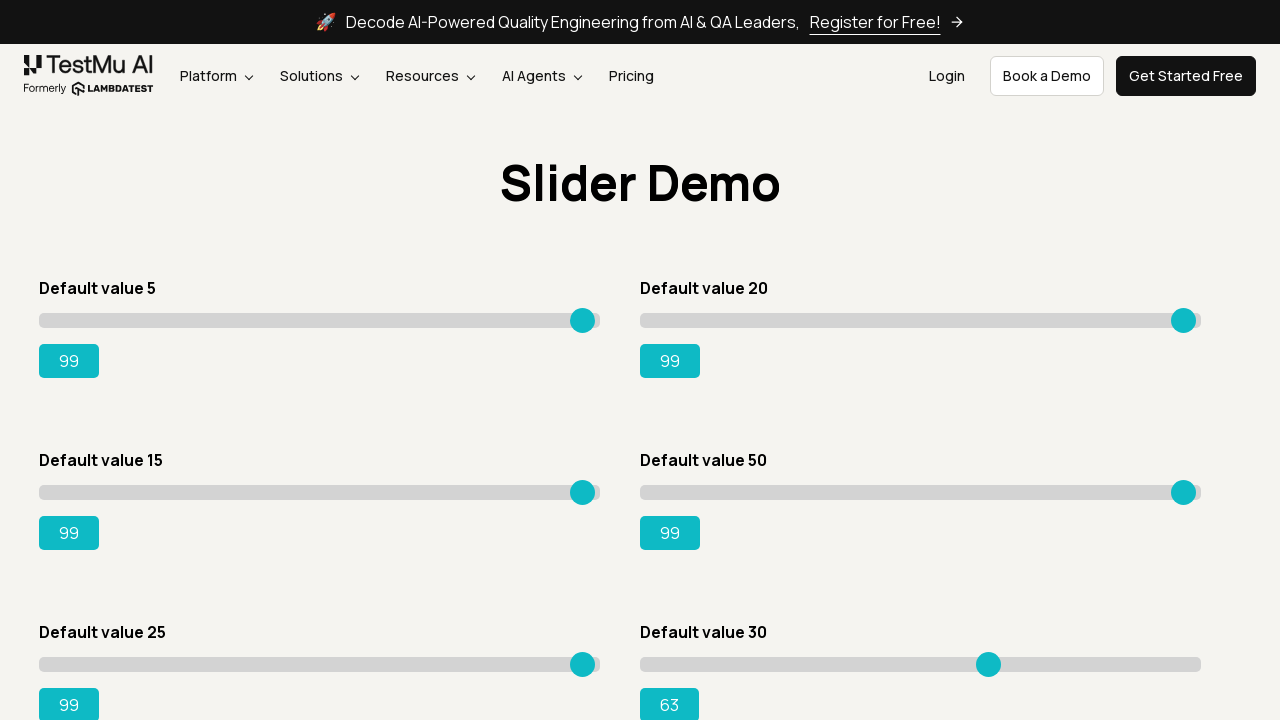

Pressed ArrowRight on slider 6, current value: 64 on xpath=//input[@class='sp__range'] >> nth=5
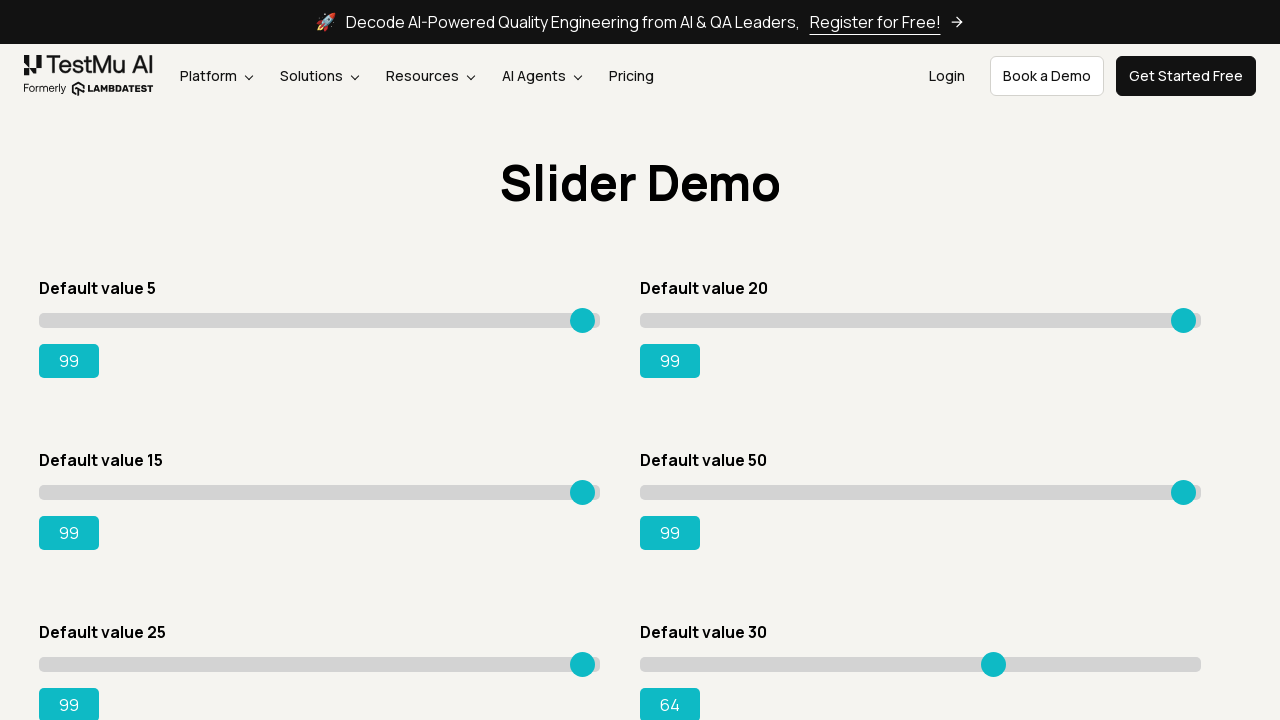

Pressed ArrowRight on slider 6, current value: 65 on xpath=//input[@class='sp__range'] >> nth=5
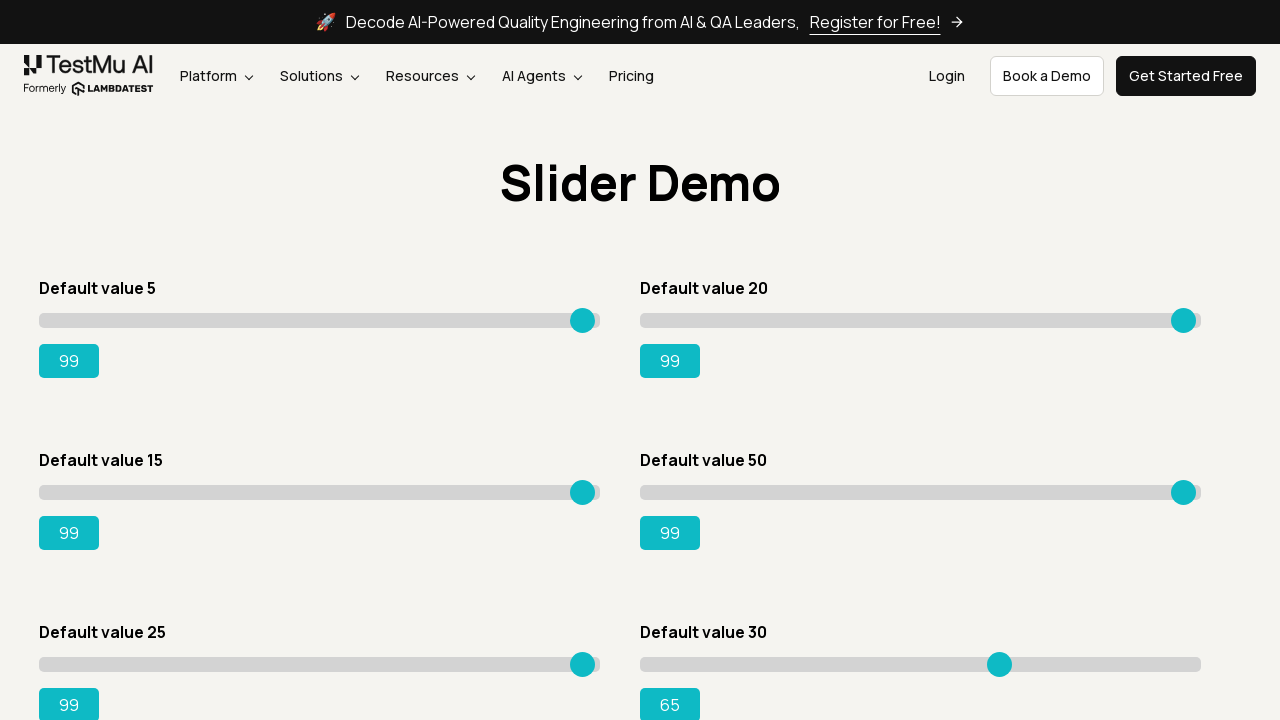

Pressed ArrowRight on slider 6, current value: 66 on xpath=//input[@class='sp__range'] >> nth=5
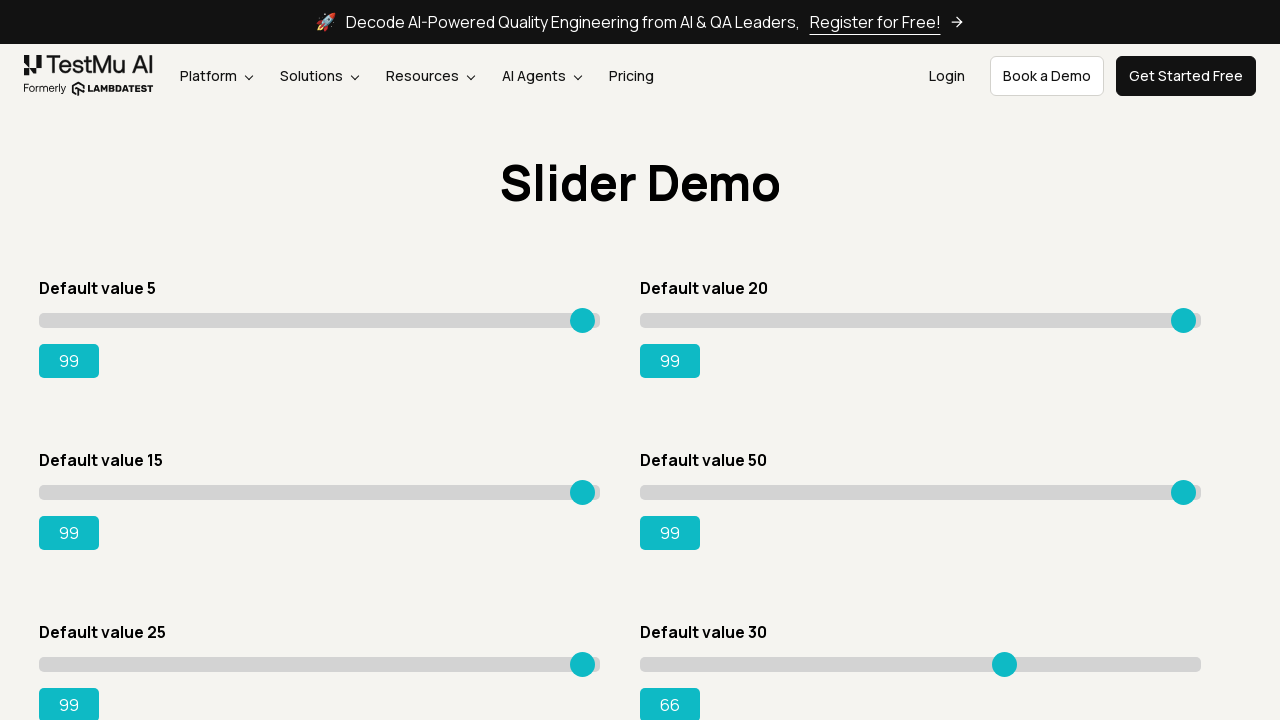

Pressed ArrowRight on slider 6, current value: 67 on xpath=//input[@class='sp__range'] >> nth=5
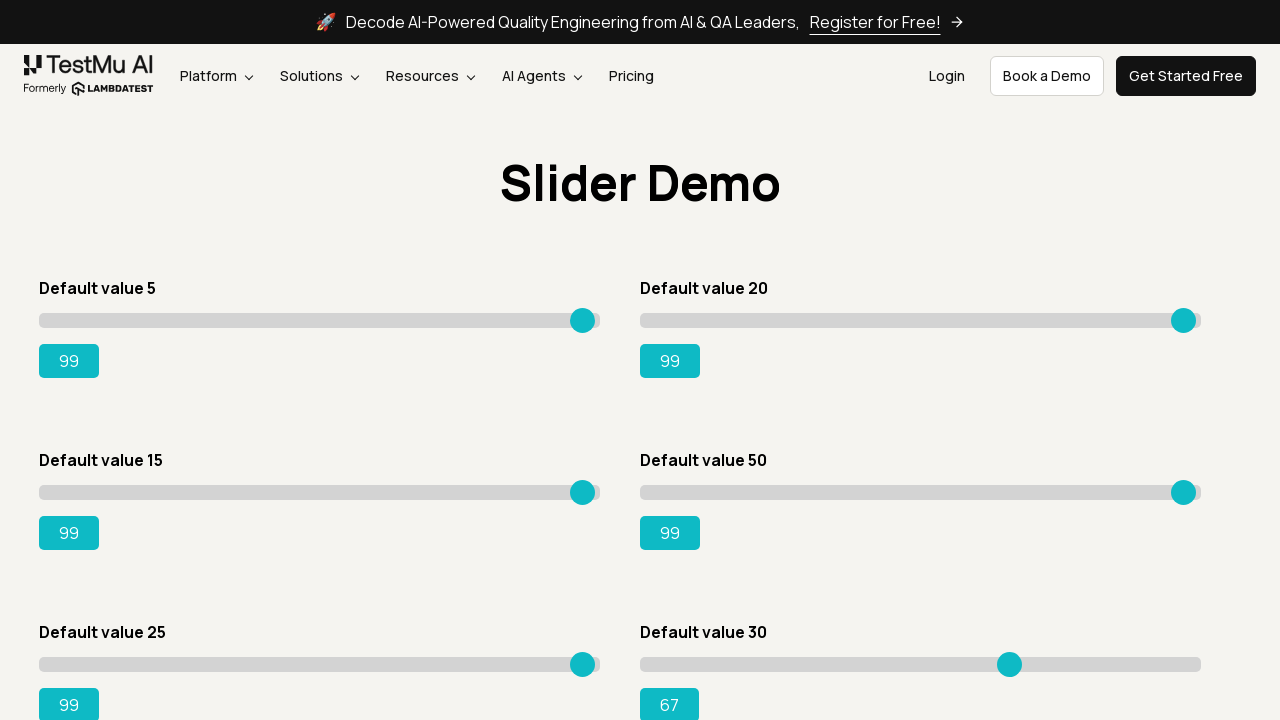

Pressed ArrowRight on slider 6, current value: 68 on xpath=//input[@class='sp__range'] >> nth=5
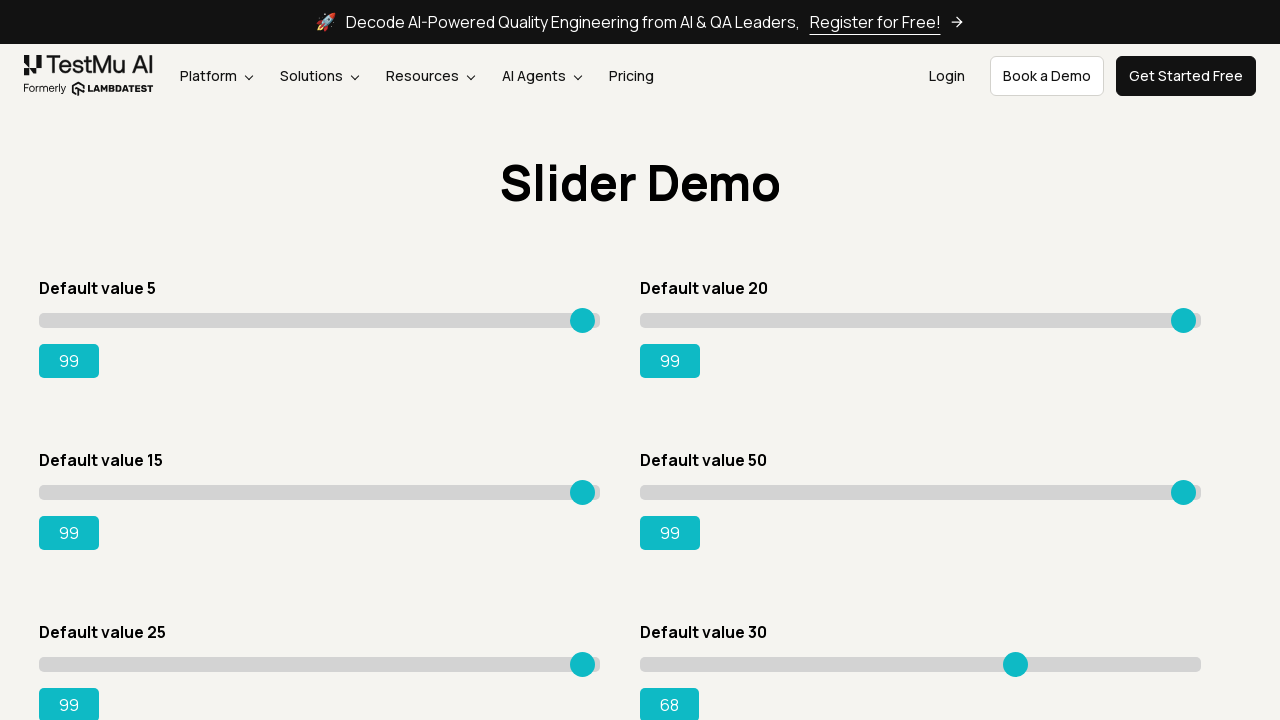

Pressed ArrowRight on slider 6, current value: 69 on xpath=//input[@class='sp__range'] >> nth=5
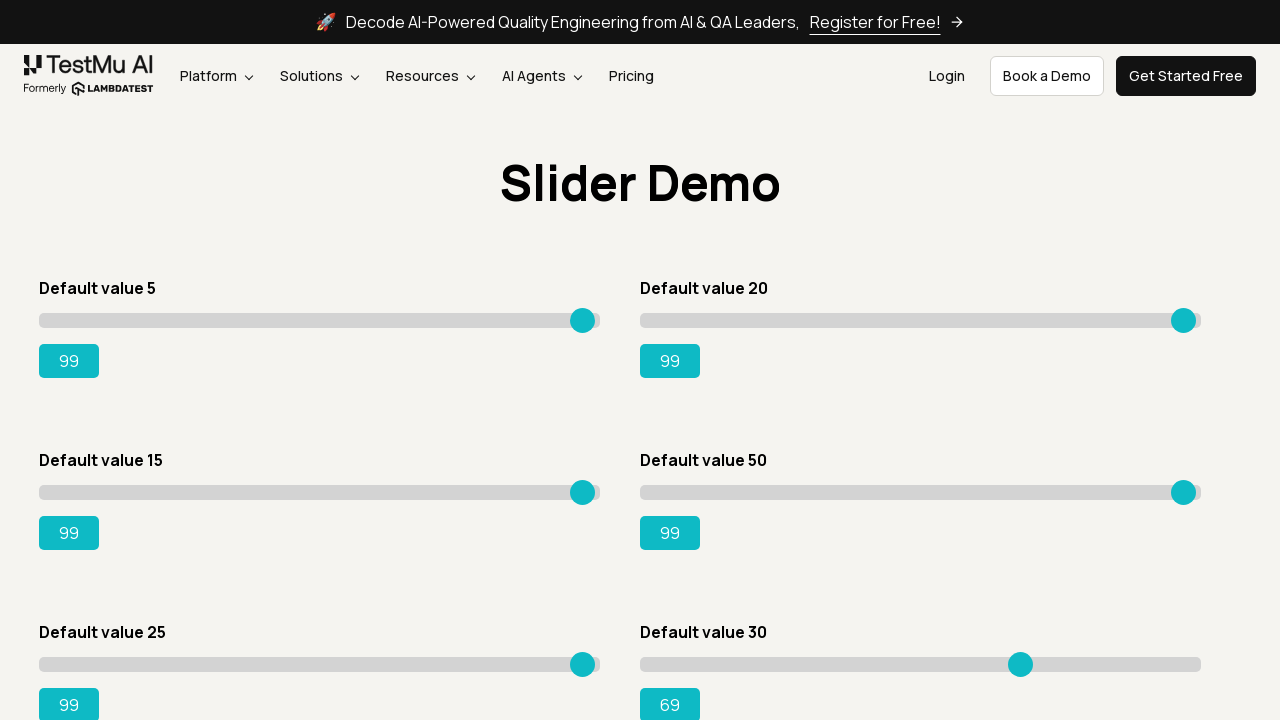

Pressed ArrowRight on slider 6, current value: 70 on xpath=//input[@class='sp__range'] >> nth=5
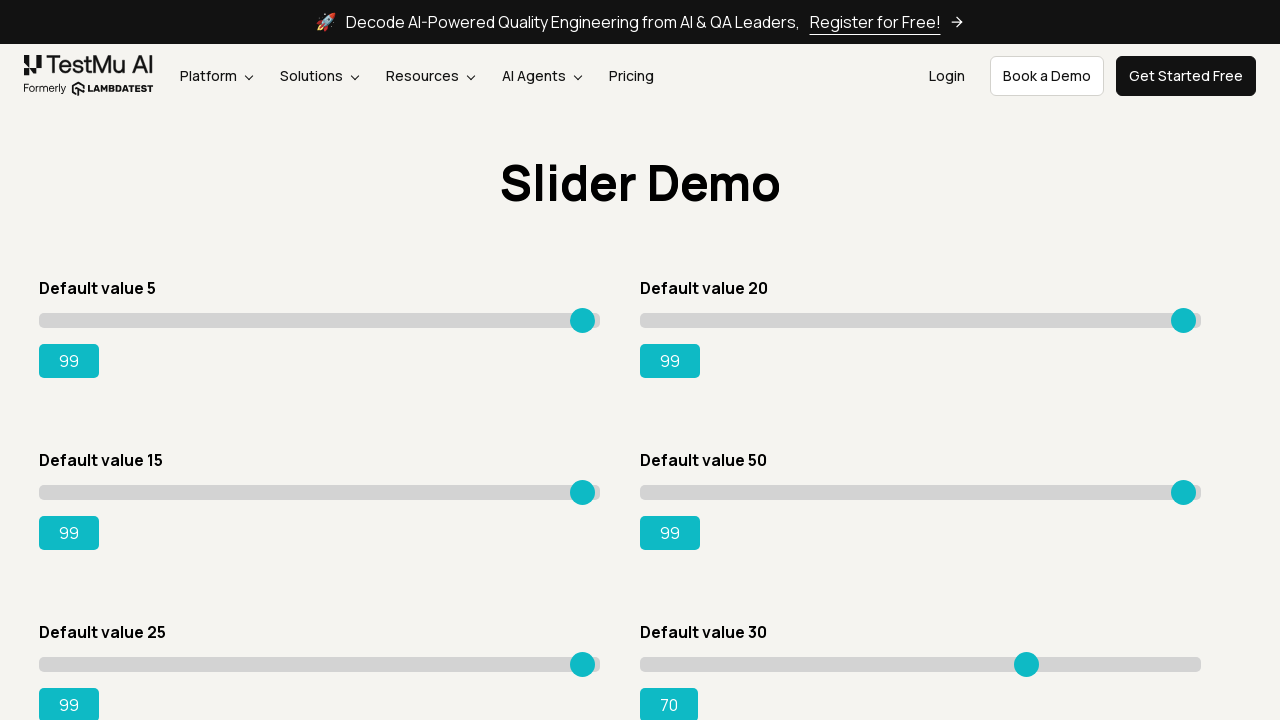

Pressed ArrowRight on slider 6, current value: 71 on xpath=//input[@class='sp__range'] >> nth=5
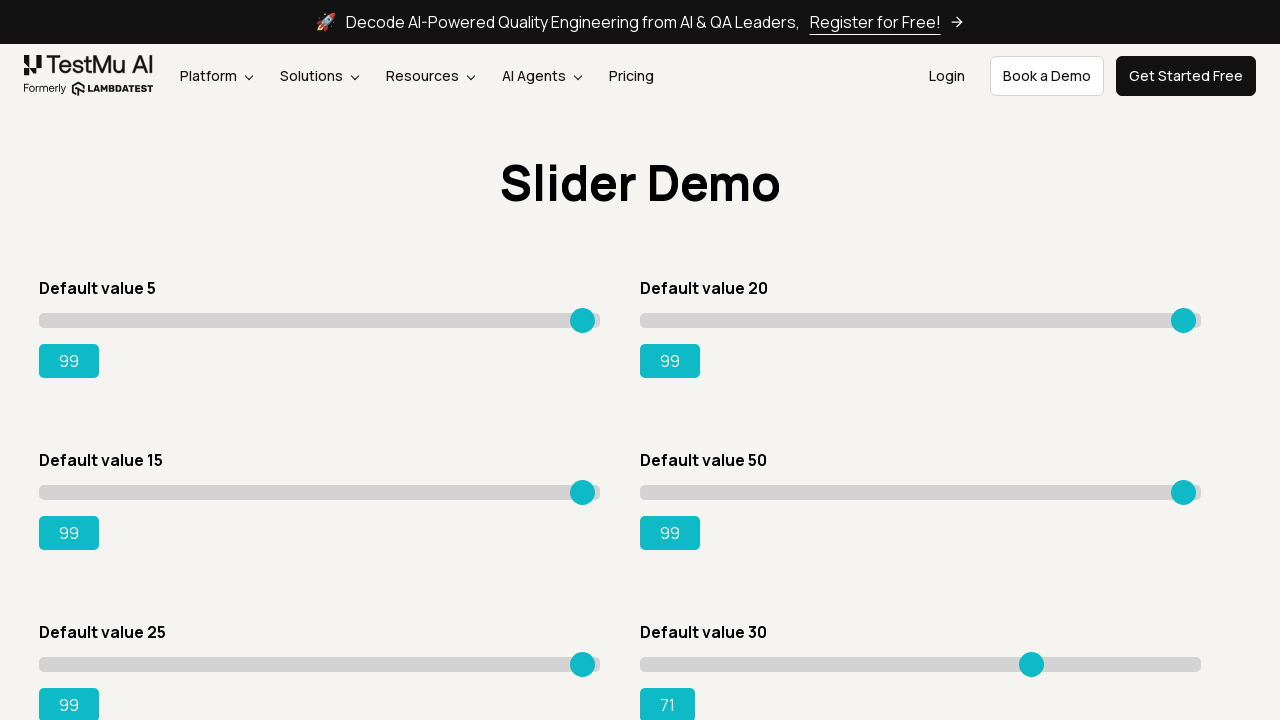

Pressed ArrowRight on slider 6, current value: 72 on xpath=//input[@class='sp__range'] >> nth=5
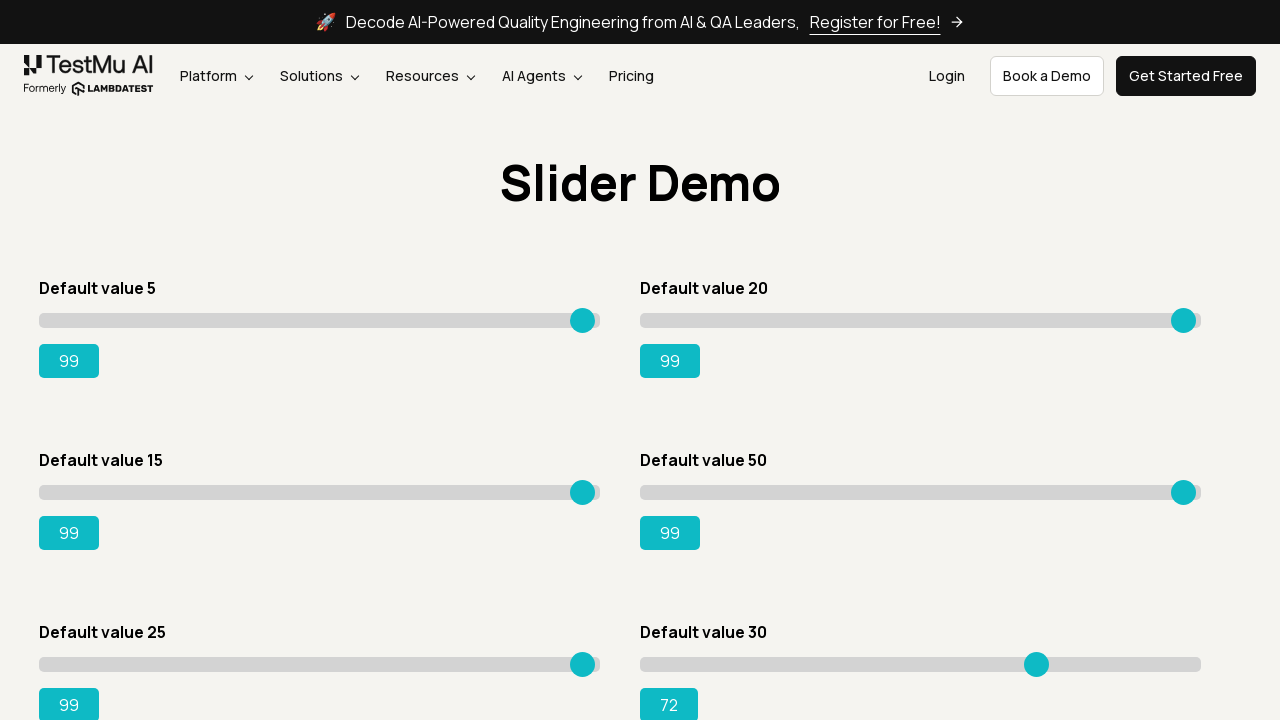

Pressed ArrowRight on slider 6, current value: 73 on xpath=//input[@class='sp__range'] >> nth=5
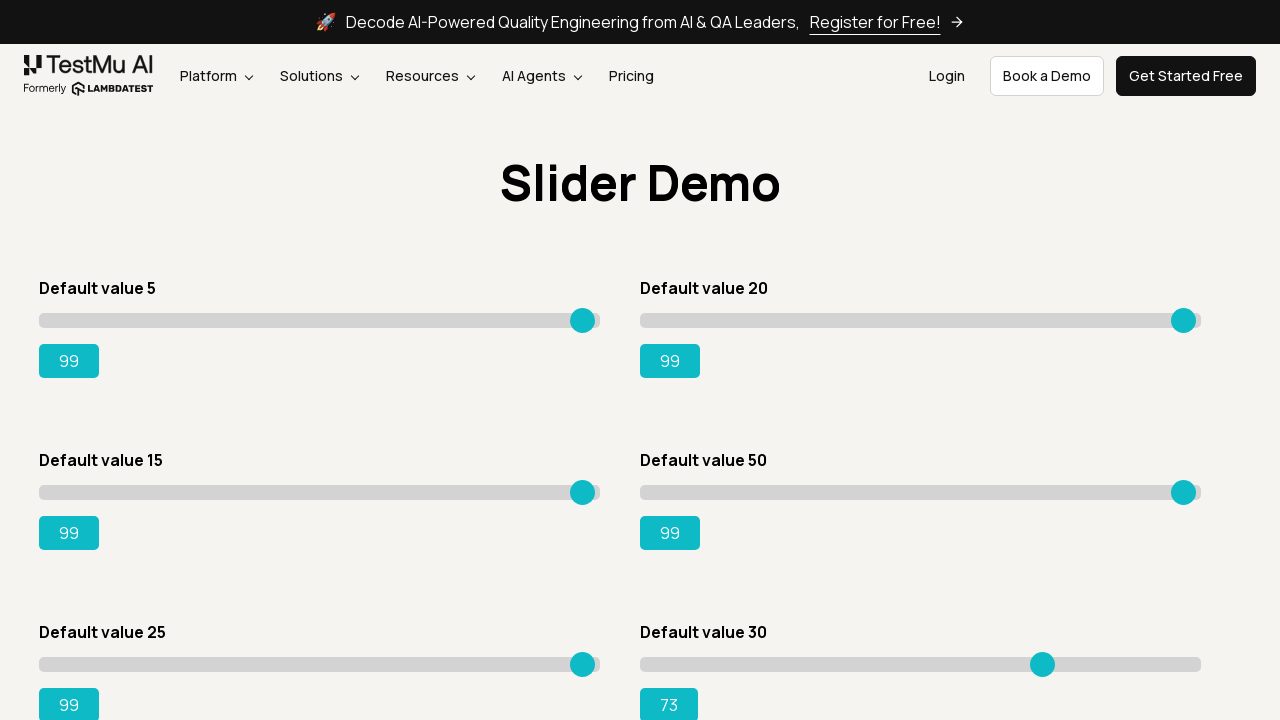

Pressed ArrowRight on slider 6, current value: 74 on xpath=//input[@class='sp__range'] >> nth=5
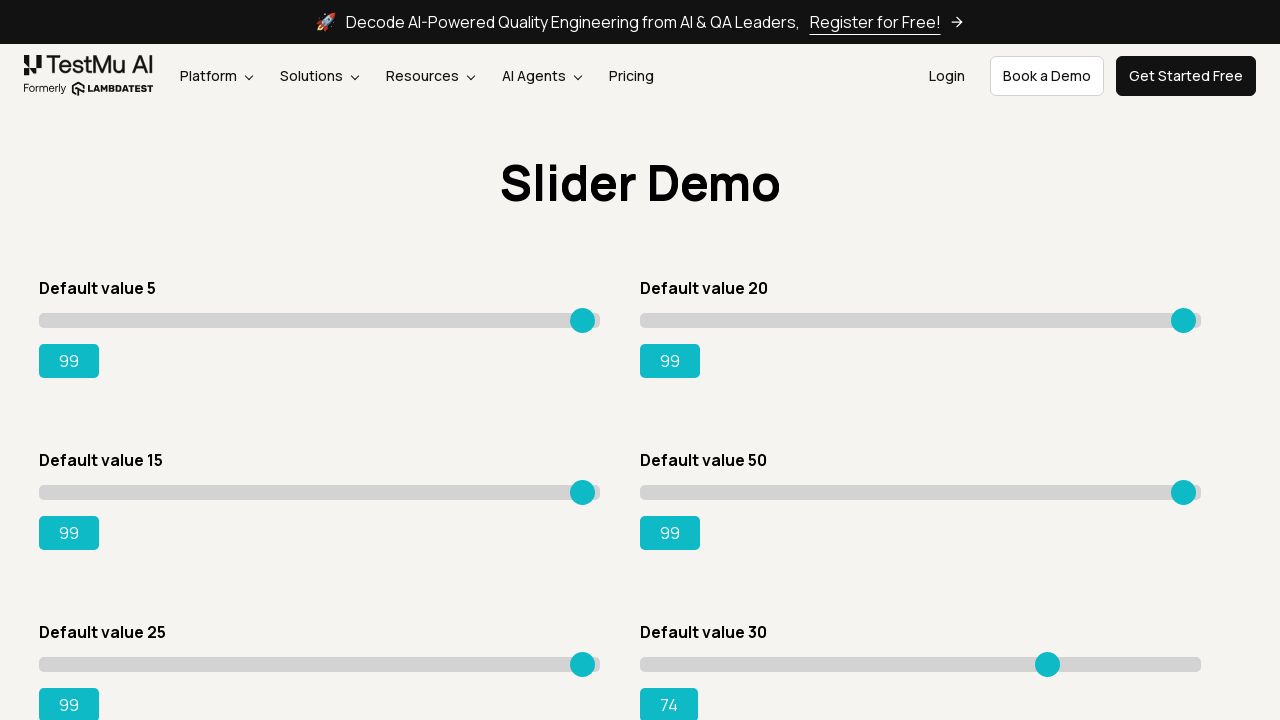

Pressed ArrowRight on slider 6, current value: 75 on xpath=//input[@class='sp__range'] >> nth=5
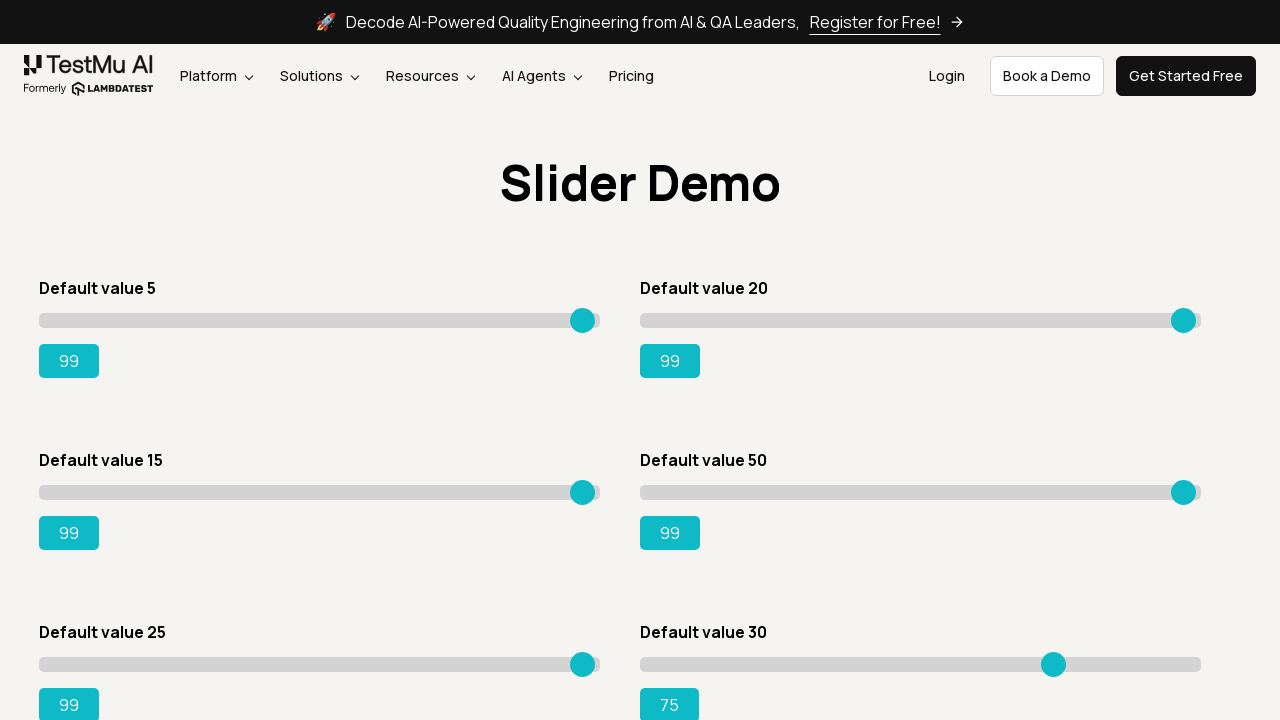

Pressed ArrowRight on slider 6, current value: 76 on xpath=//input[@class='sp__range'] >> nth=5
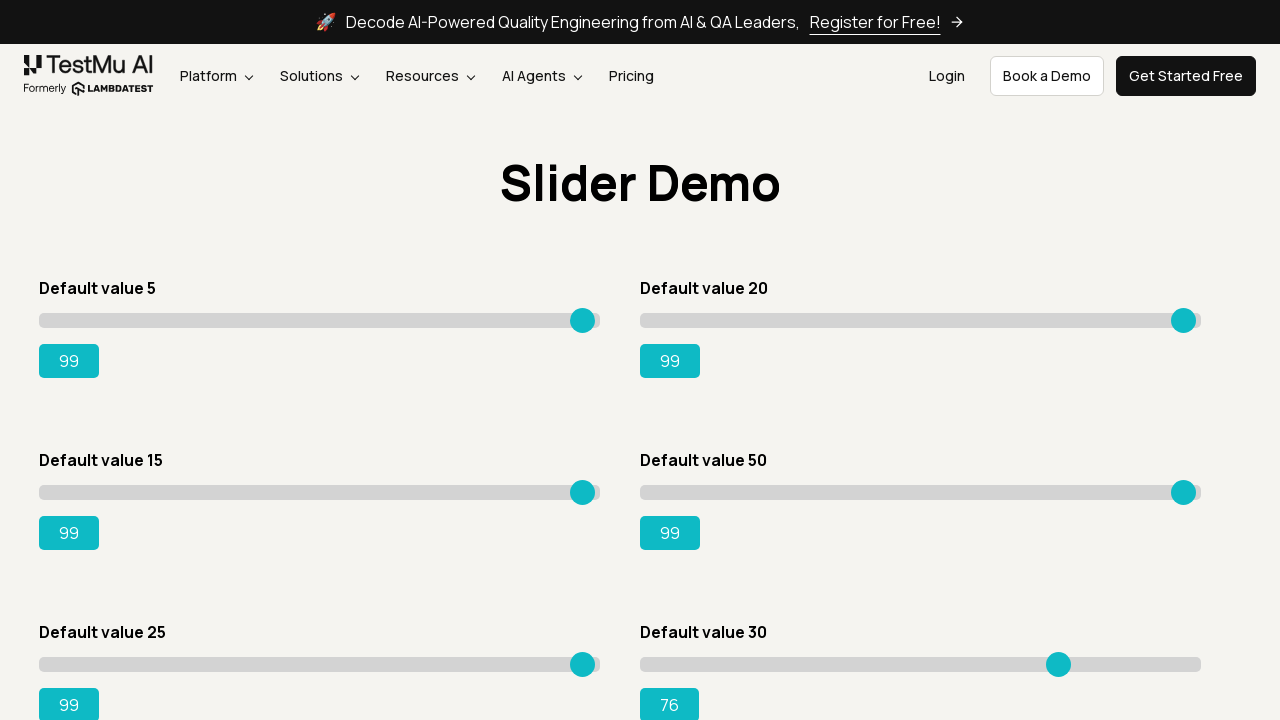

Pressed ArrowRight on slider 6, current value: 77 on xpath=//input[@class='sp__range'] >> nth=5
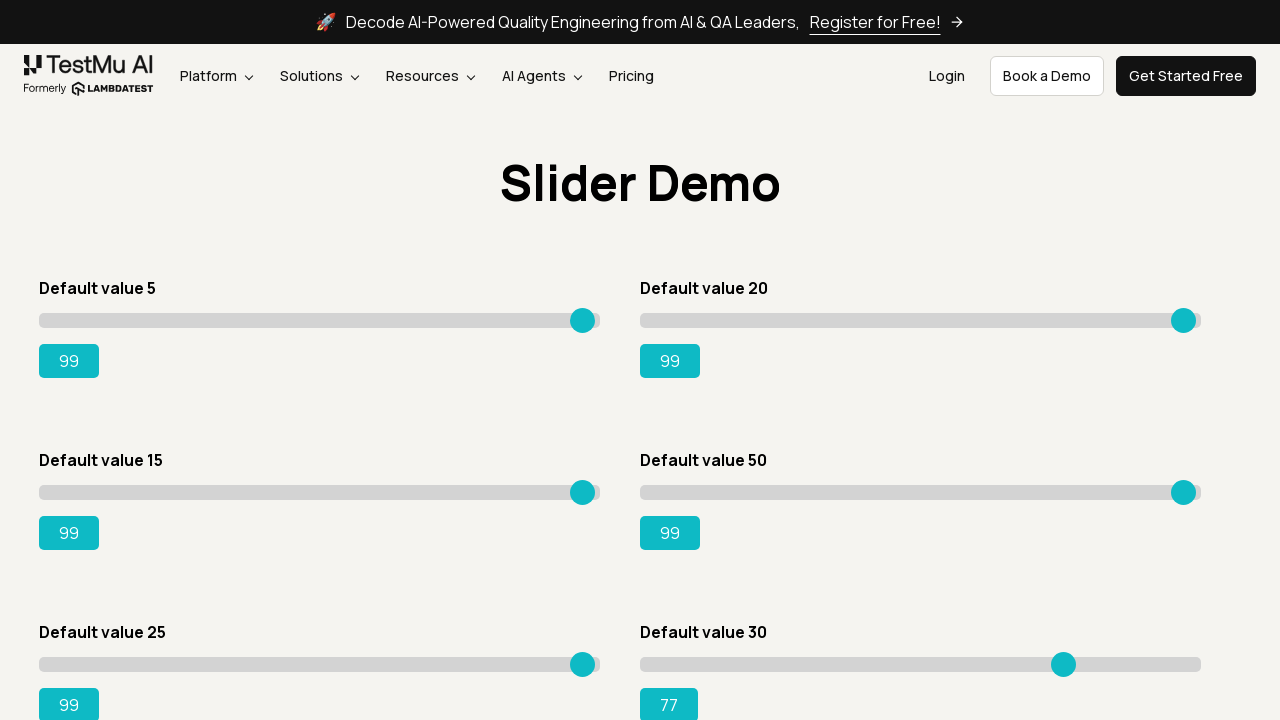

Pressed ArrowRight on slider 6, current value: 78 on xpath=//input[@class='sp__range'] >> nth=5
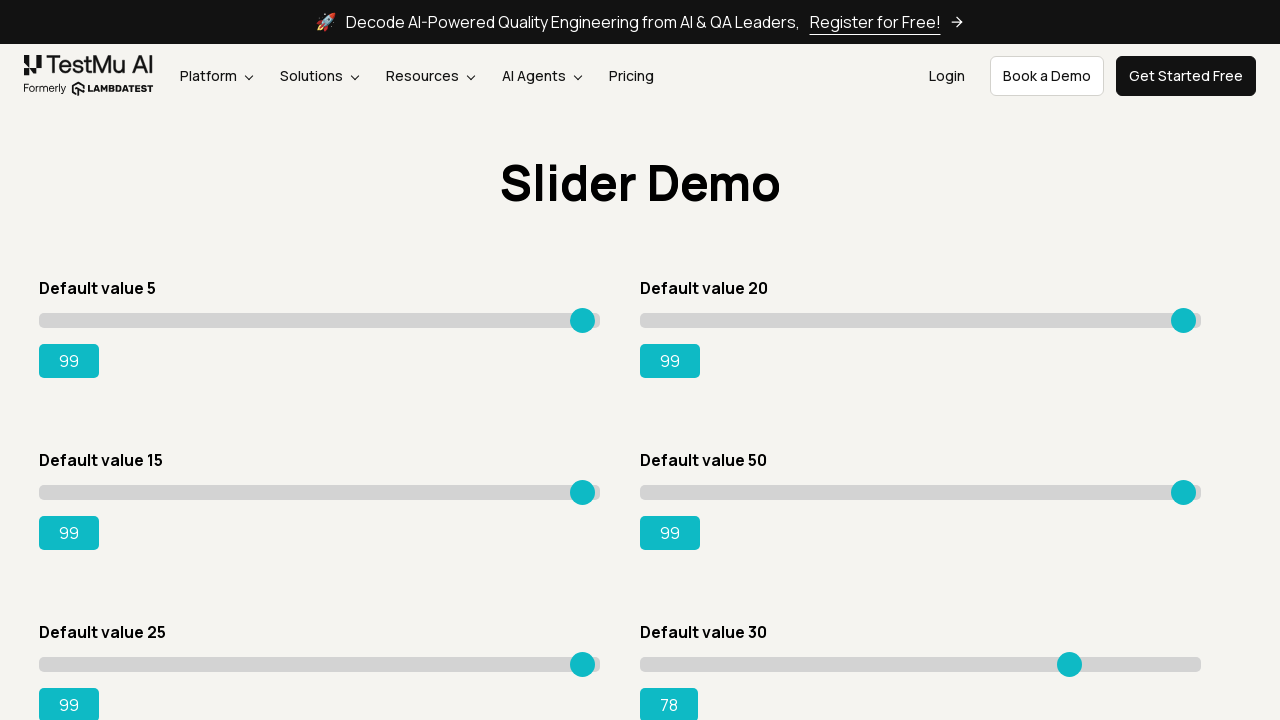

Pressed ArrowRight on slider 6, current value: 79 on xpath=//input[@class='sp__range'] >> nth=5
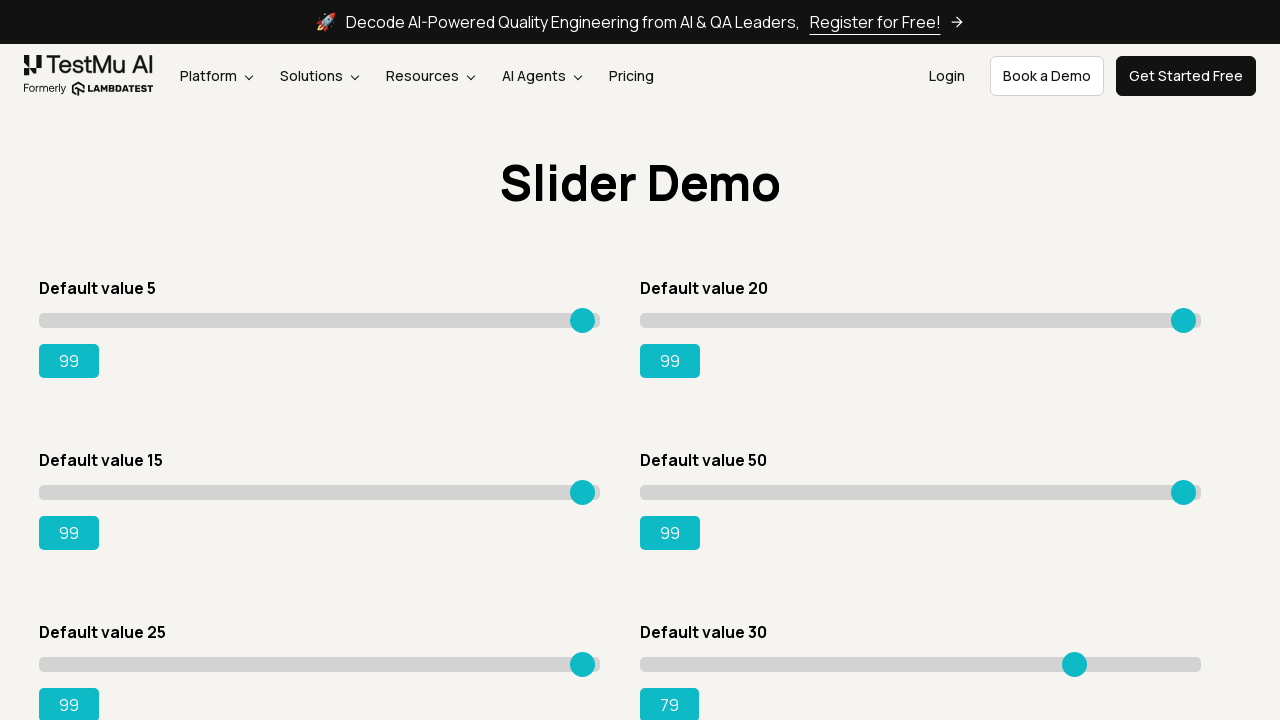

Pressed ArrowRight on slider 6, current value: 80 on xpath=//input[@class='sp__range'] >> nth=5
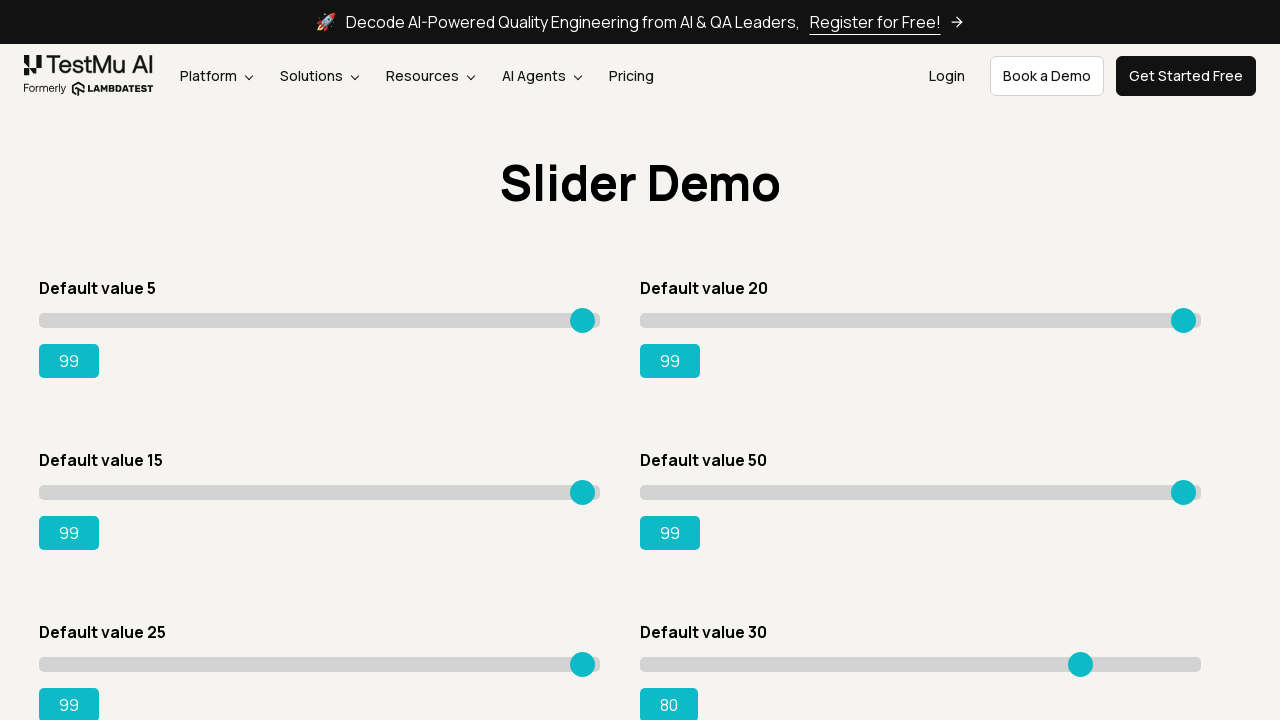

Pressed ArrowRight on slider 6, current value: 81 on xpath=//input[@class='sp__range'] >> nth=5
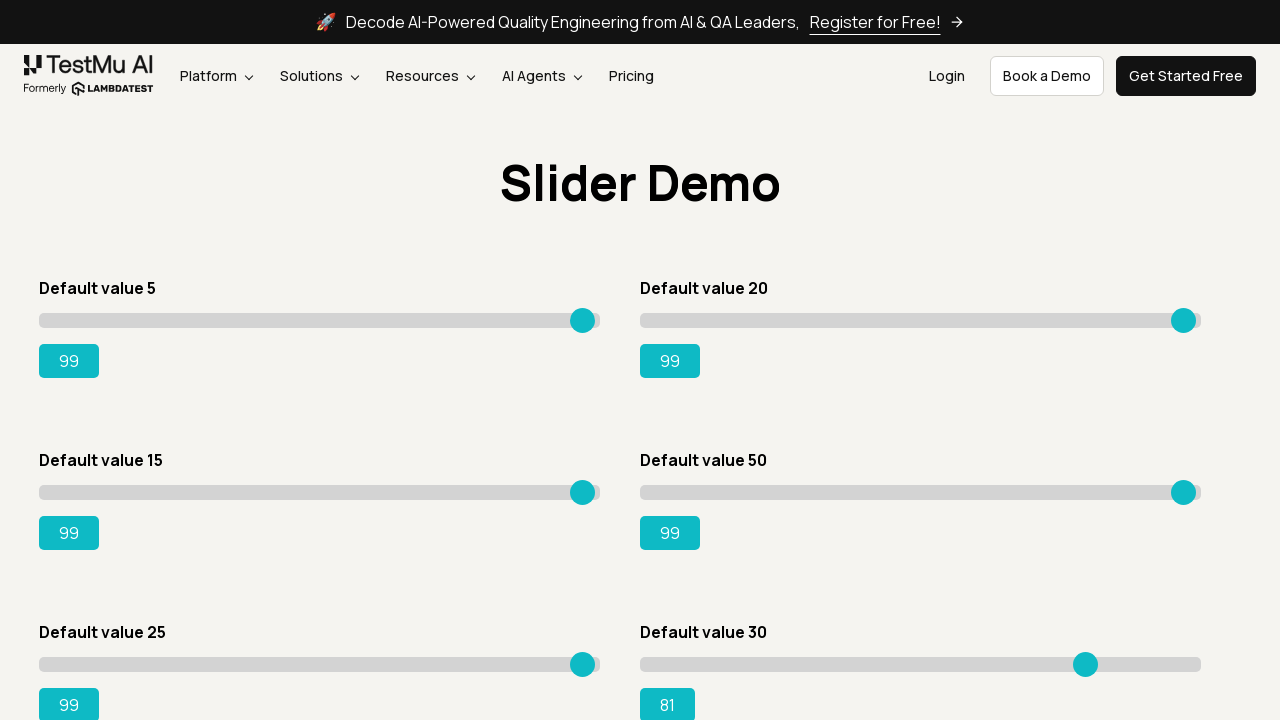

Pressed ArrowRight on slider 6, current value: 82 on xpath=//input[@class='sp__range'] >> nth=5
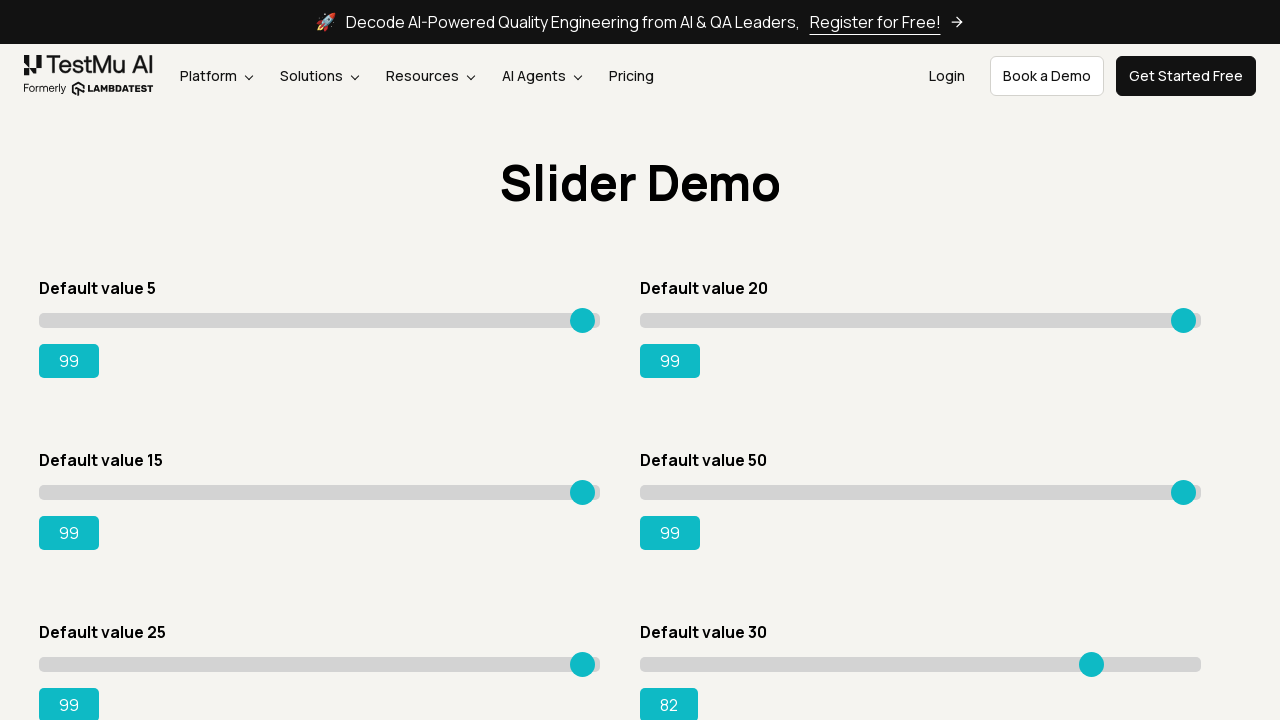

Pressed ArrowRight on slider 6, current value: 83 on xpath=//input[@class='sp__range'] >> nth=5
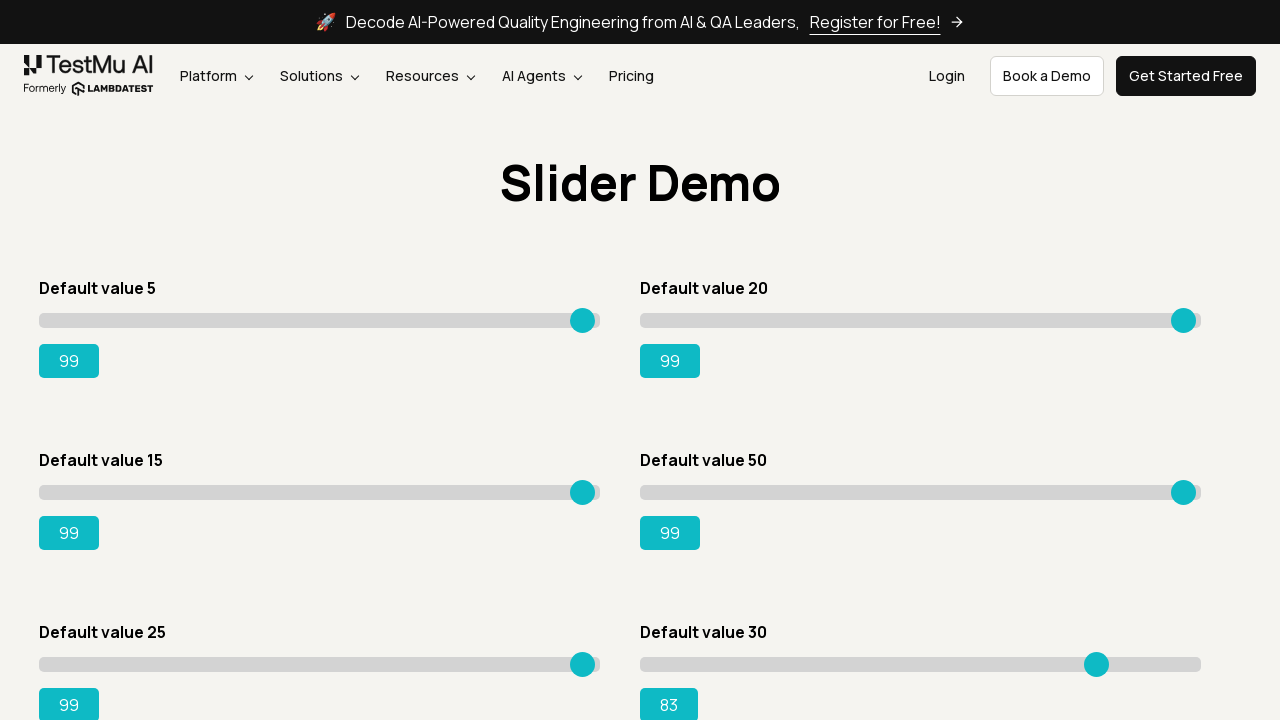

Pressed ArrowRight on slider 6, current value: 84 on xpath=//input[@class='sp__range'] >> nth=5
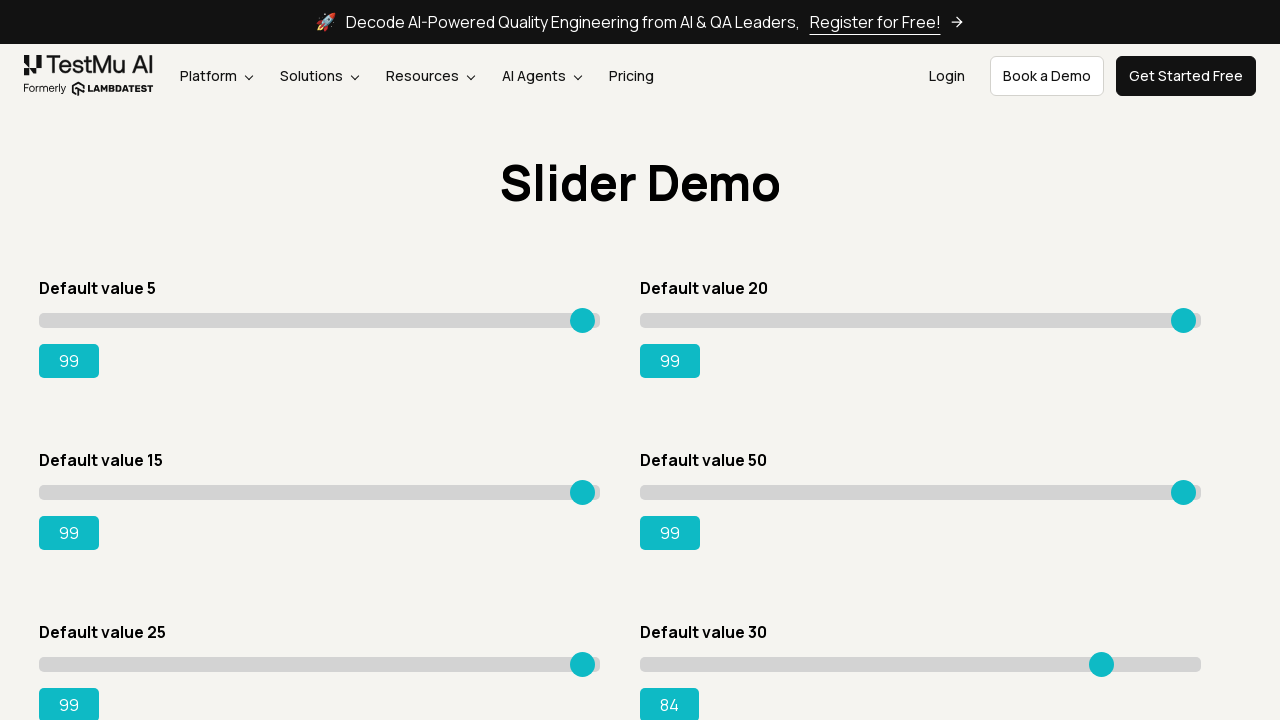

Pressed ArrowRight on slider 6, current value: 85 on xpath=//input[@class='sp__range'] >> nth=5
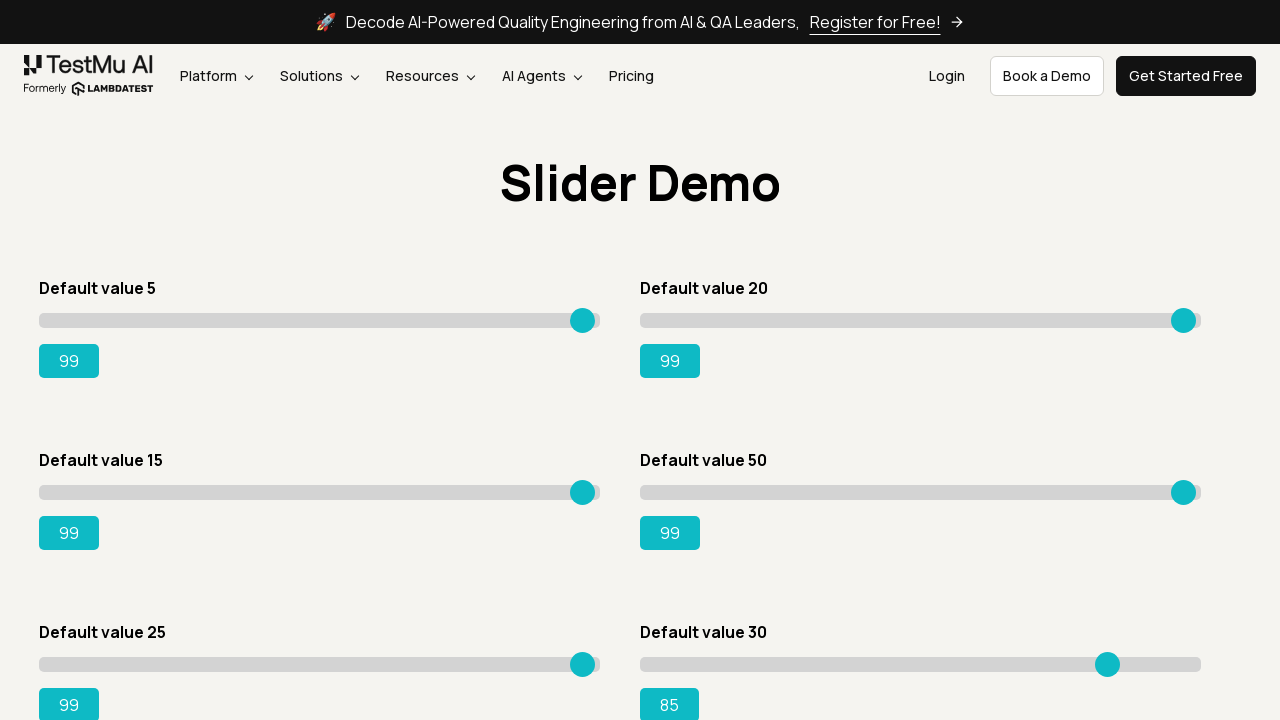

Pressed ArrowRight on slider 6, current value: 86 on xpath=//input[@class='sp__range'] >> nth=5
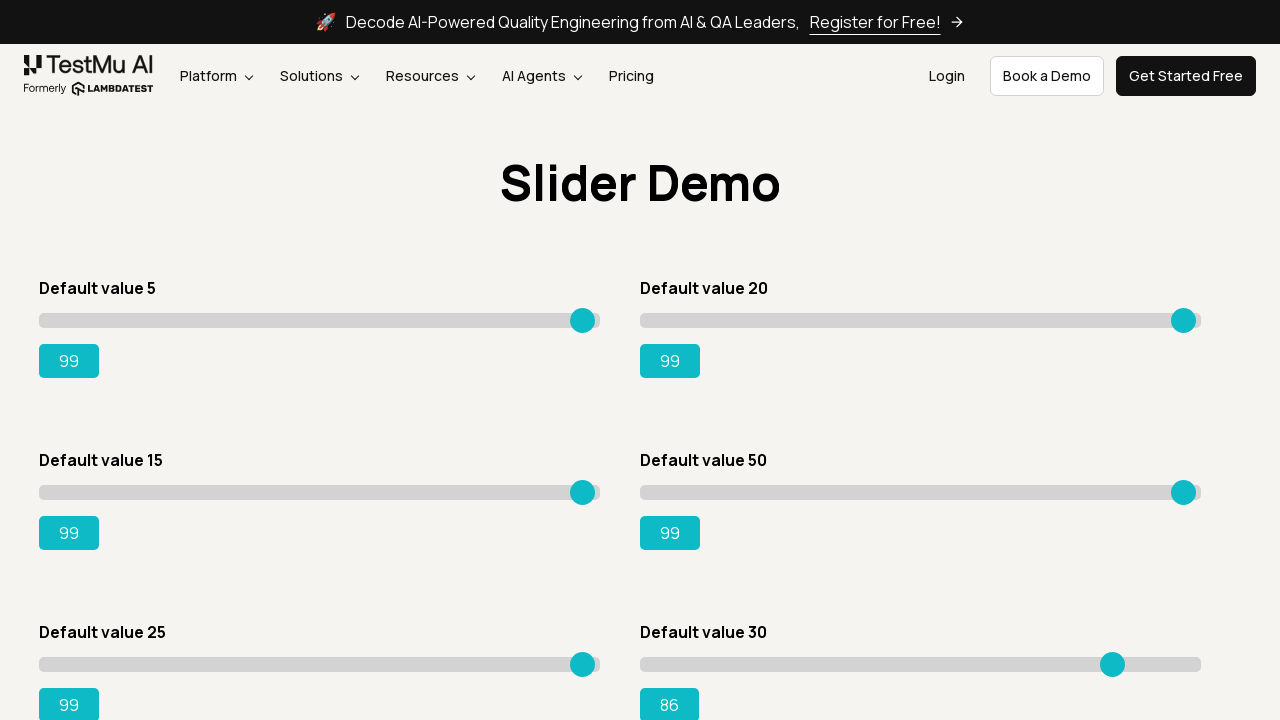

Pressed ArrowRight on slider 6, current value: 87 on xpath=//input[@class='sp__range'] >> nth=5
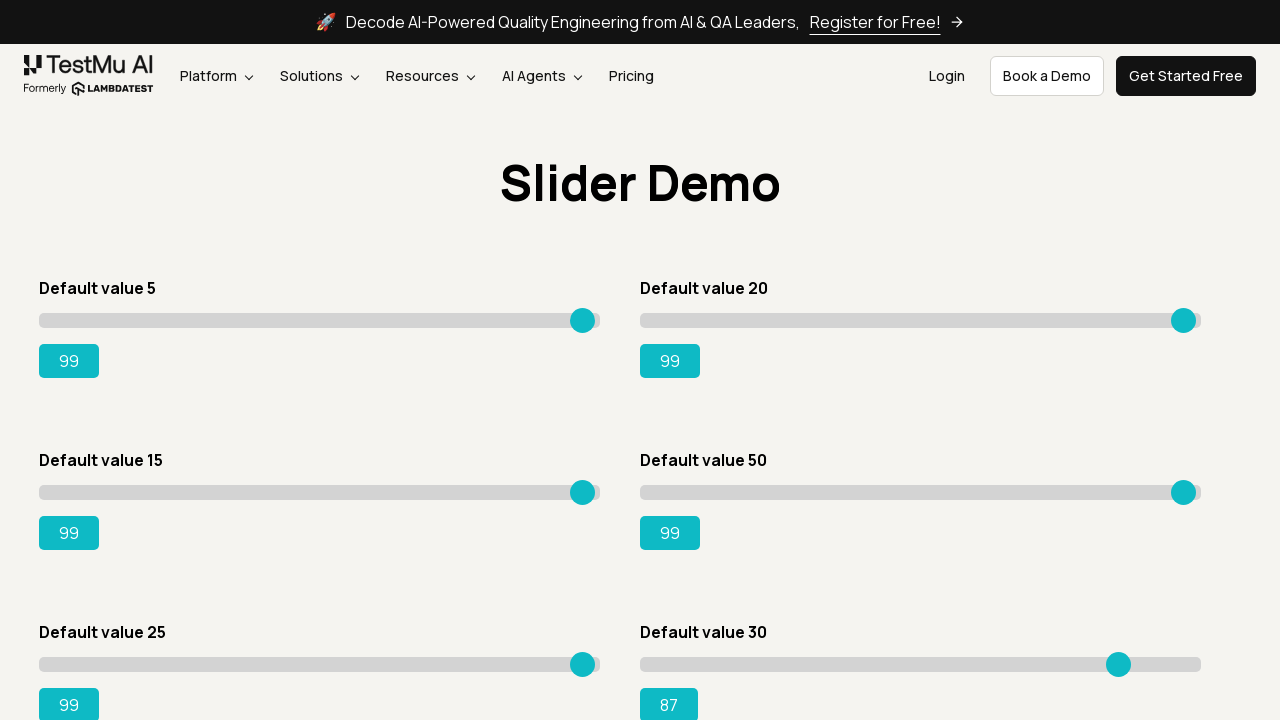

Pressed ArrowRight on slider 6, current value: 88 on xpath=//input[@class='sp__range'] >> nth=5
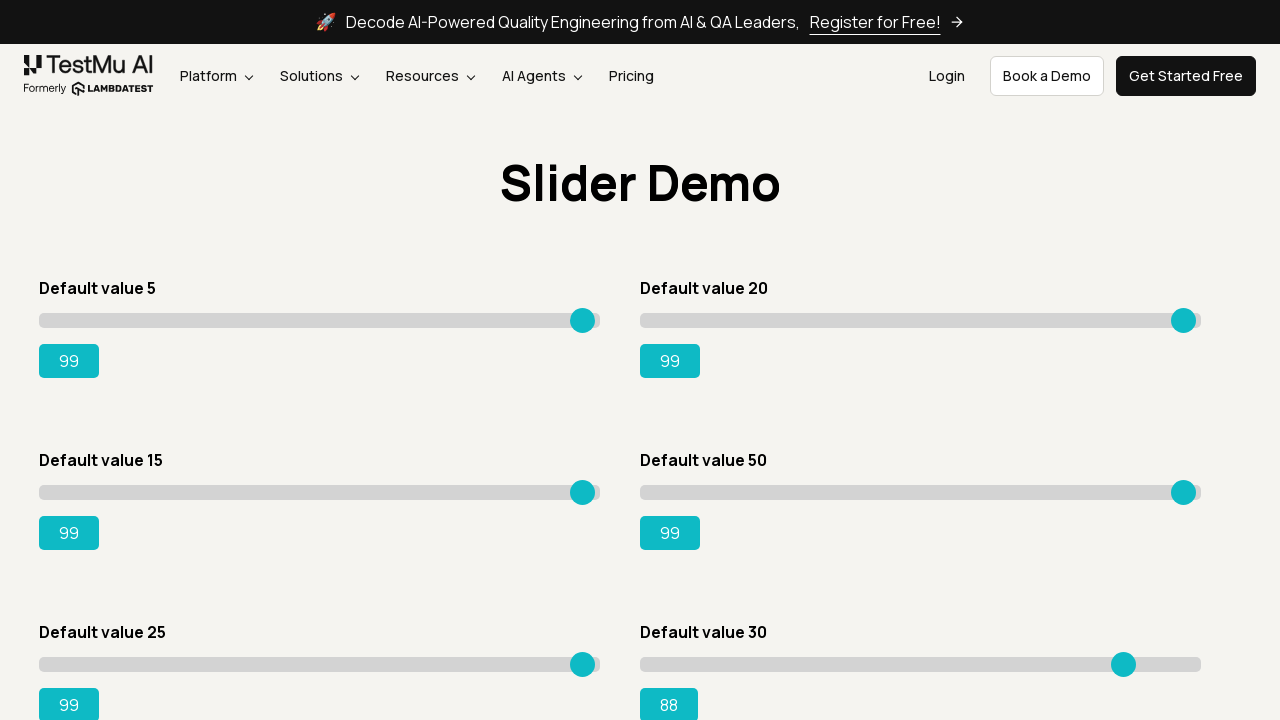

Pressed ArrowRight on slider 6, current value: 89 on xpath=//input[@class='sp__range'] >> nth=5
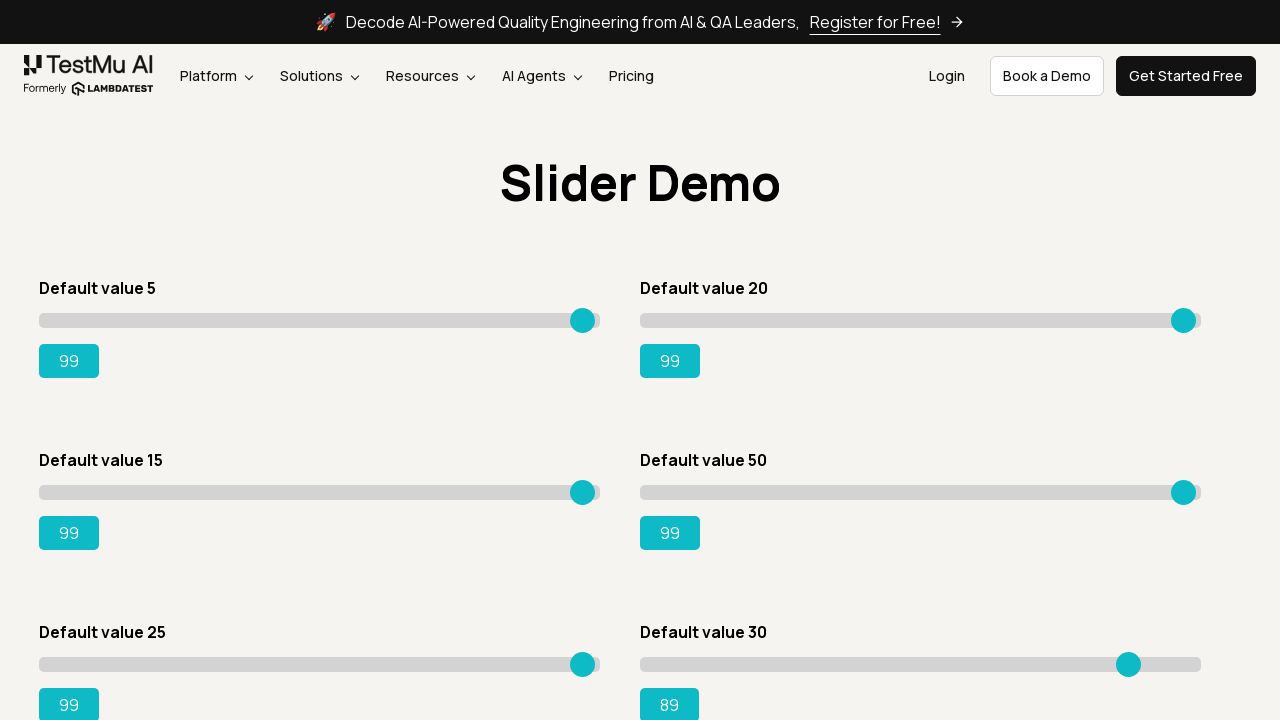

Pressed ArrowRight on slider 6, current value: 90 on xpath=//input[@class='sp__range'] >> nth=5
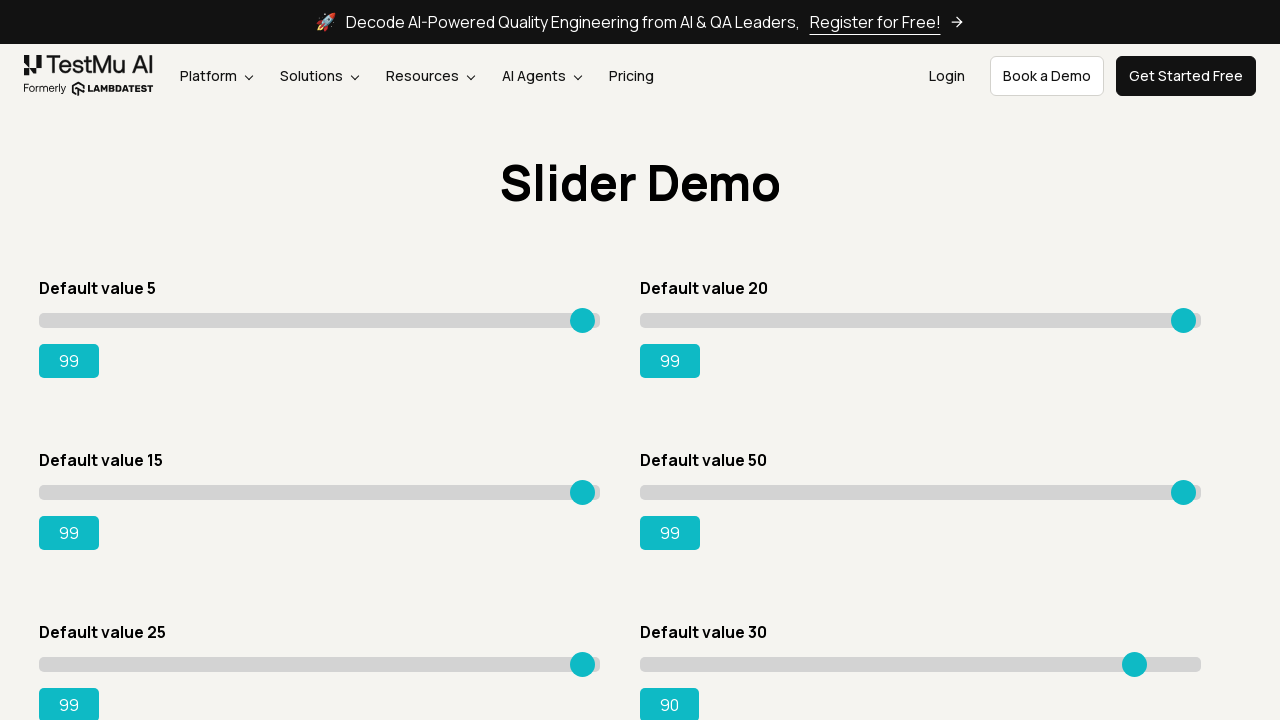

Pressed ArrowRight on slider 6, current value: 91 on xpath=//input[@class='sp__range'] >> nth=5
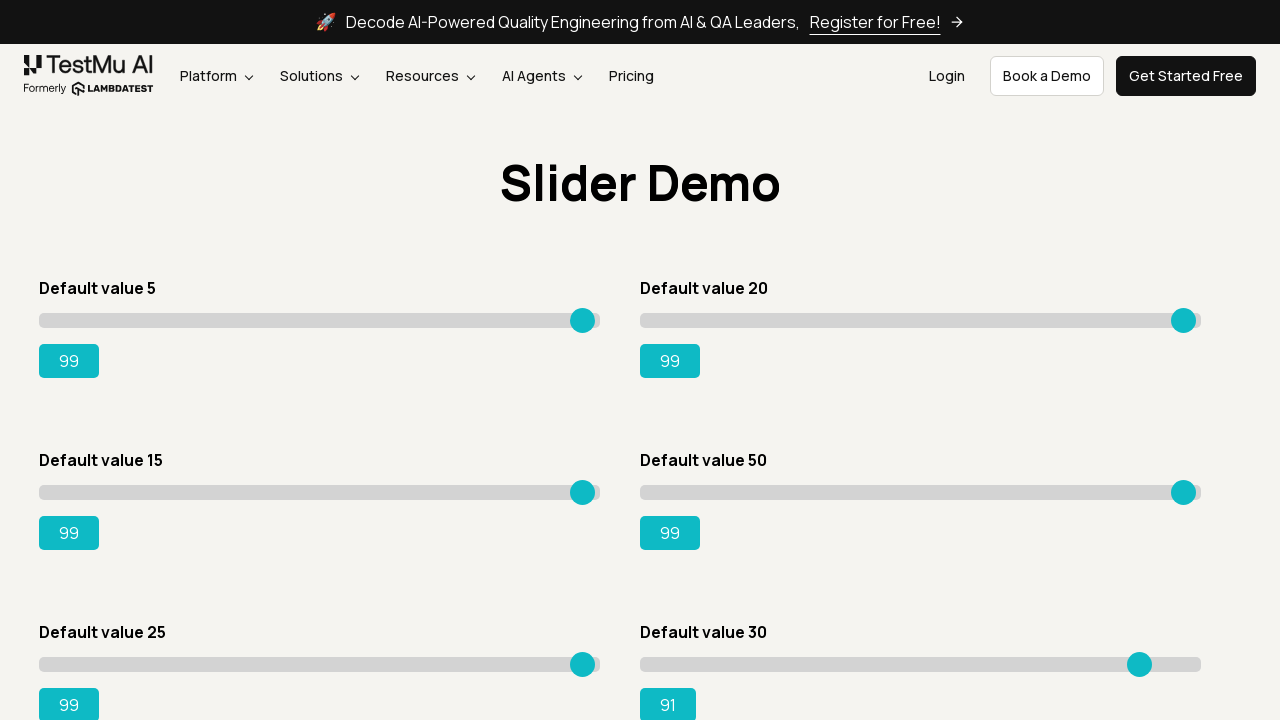

Pressed ArrowRight on slider 6, current value: 92 on xpath=//input[@class='sp__range'] >> nth=5
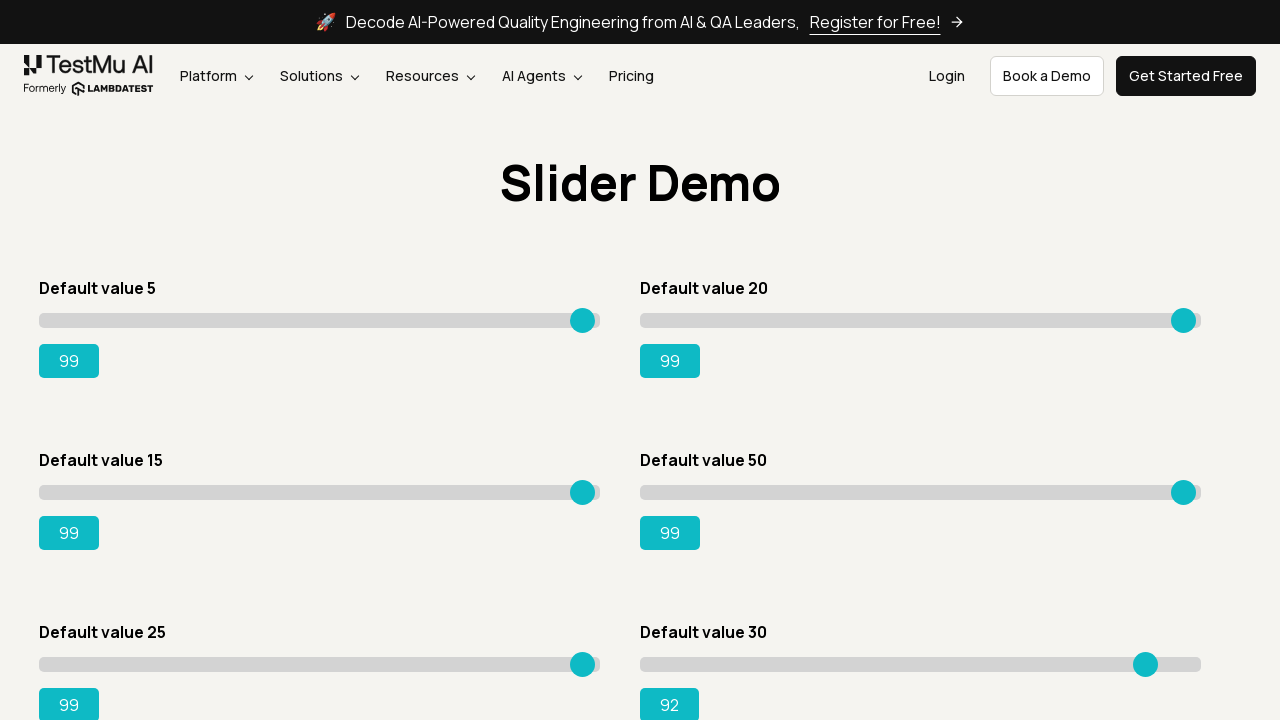

Pressed ArrowRight on slider 6, current value: 93 on xpath=//input[@class='sp__range'] >> nth=5
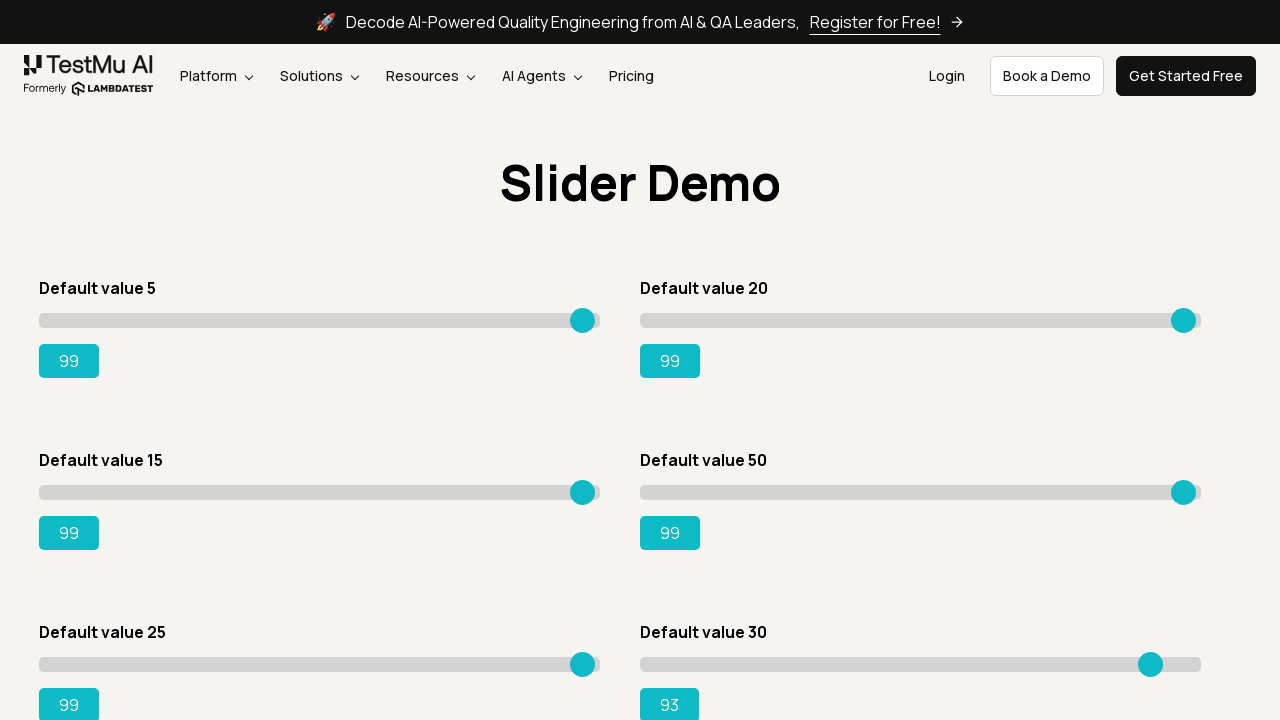

Pressed ArrowRight on slider 6, current value: 94 on xpath=//input[@class='sp__range'] >> nth=5
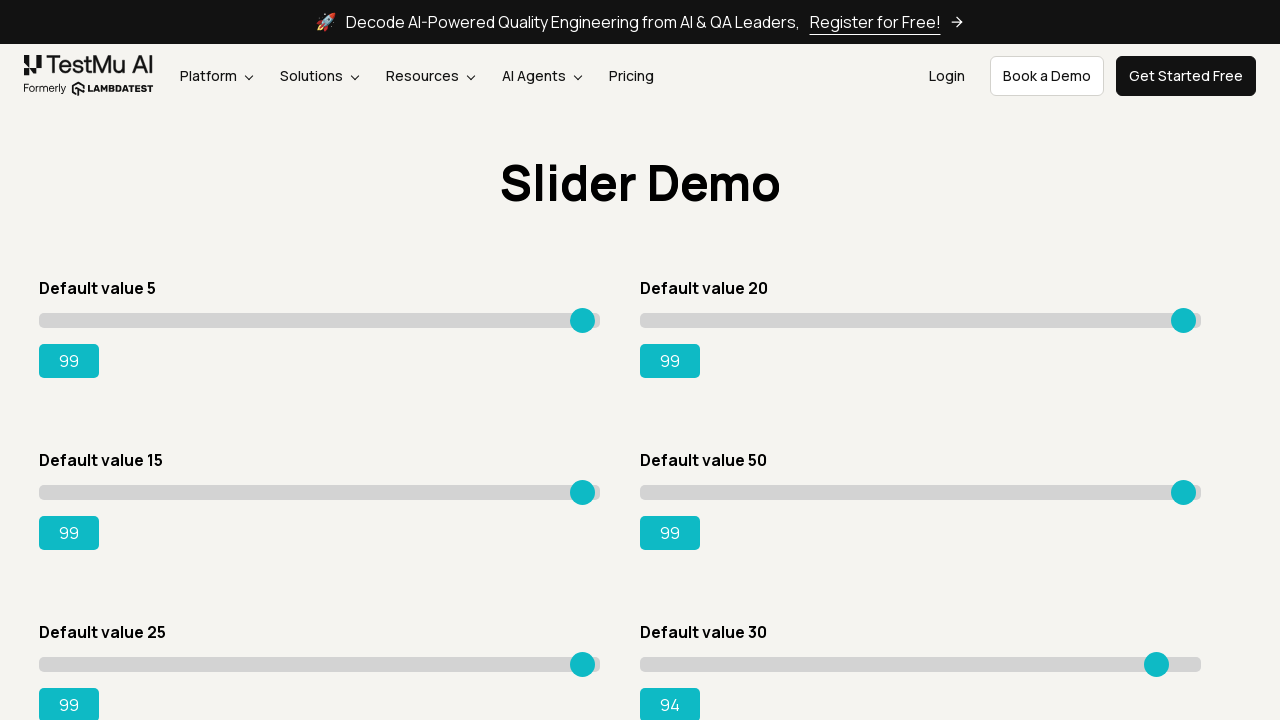

Pressed ArrowRight on slider 6, current value: 95 on xpath=//input[@class='sp__range'] >> nth=5
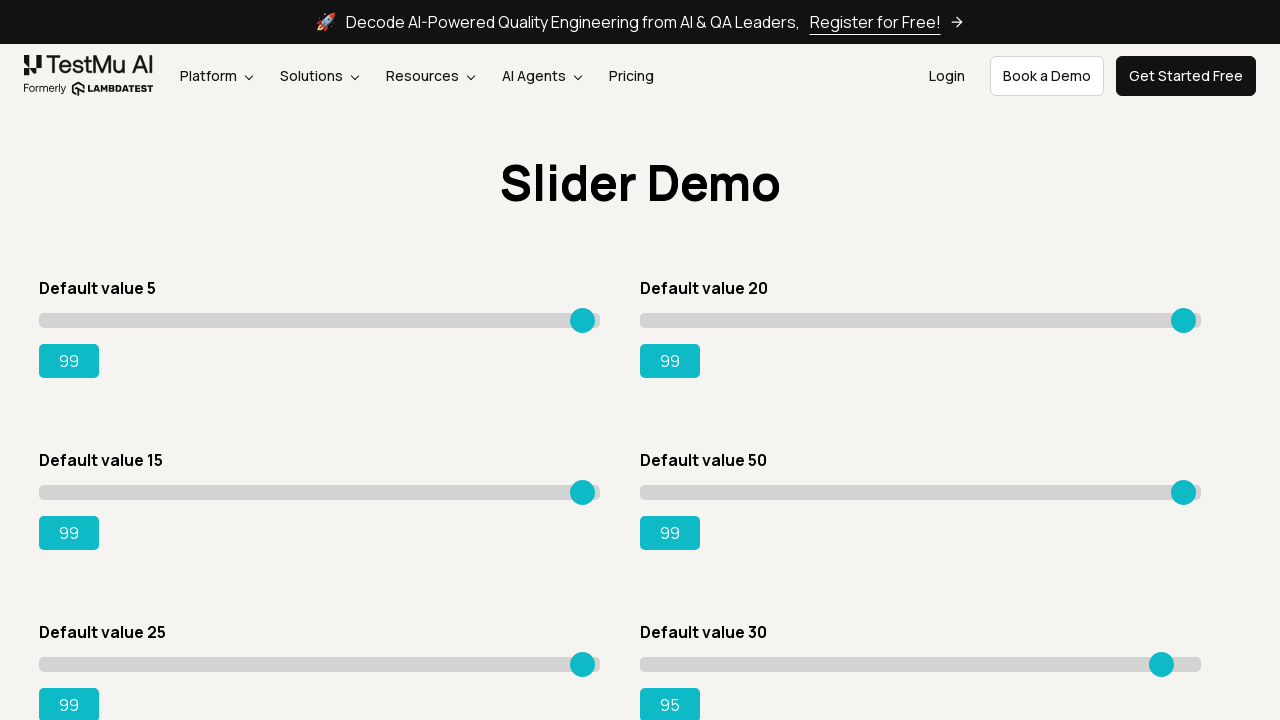

Pressed ArrowRight on slider 6, current value: 96 on xpath=//input[@class='sp__range'] >> nth=5
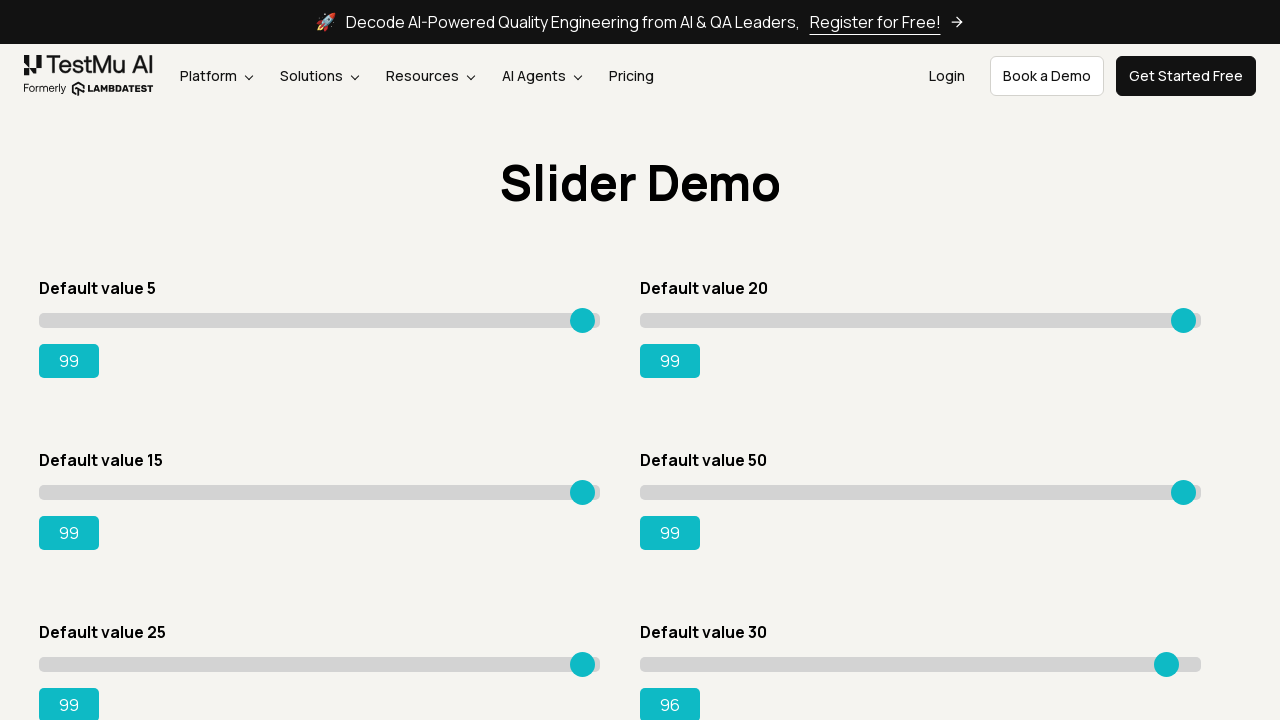

Pressed ArrowRight on slider 6, current value: 97 on xpath=//input[@class='sp__range'] >> nth=5
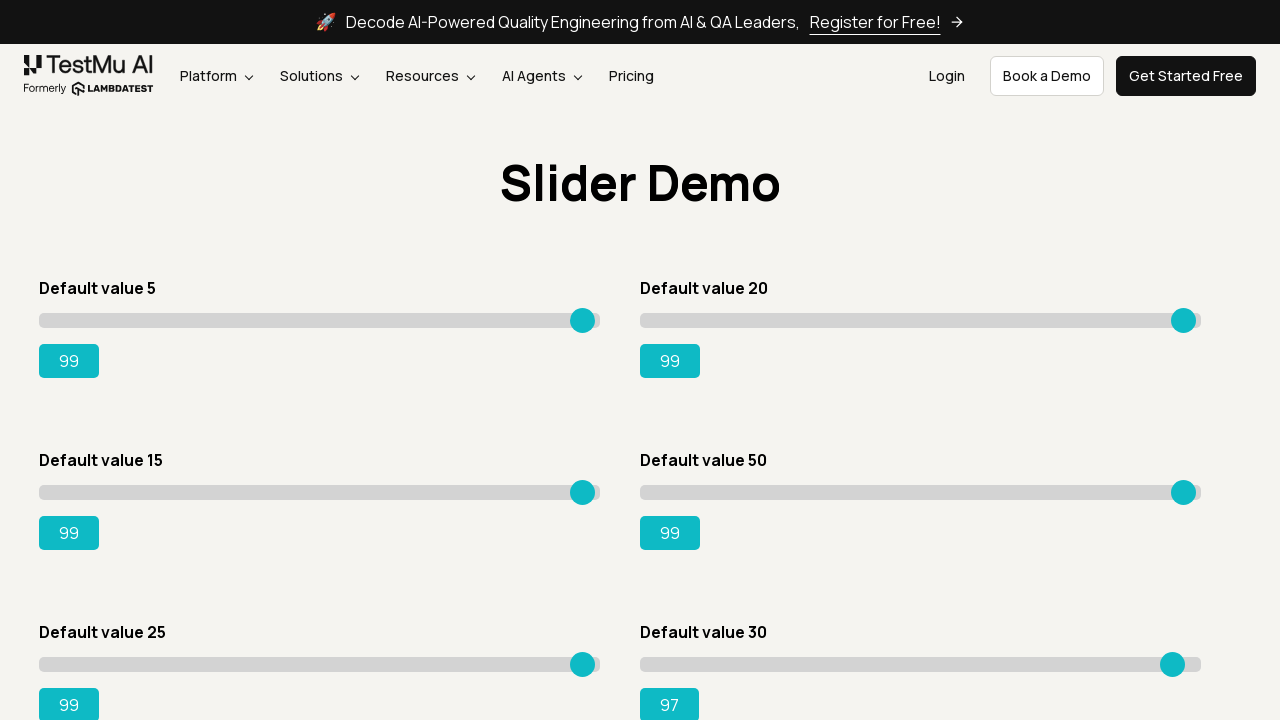

Pressed ArrowRight on slider 6, current value: 98 on xpath=//input[@class='sp__range'] >> nth=5
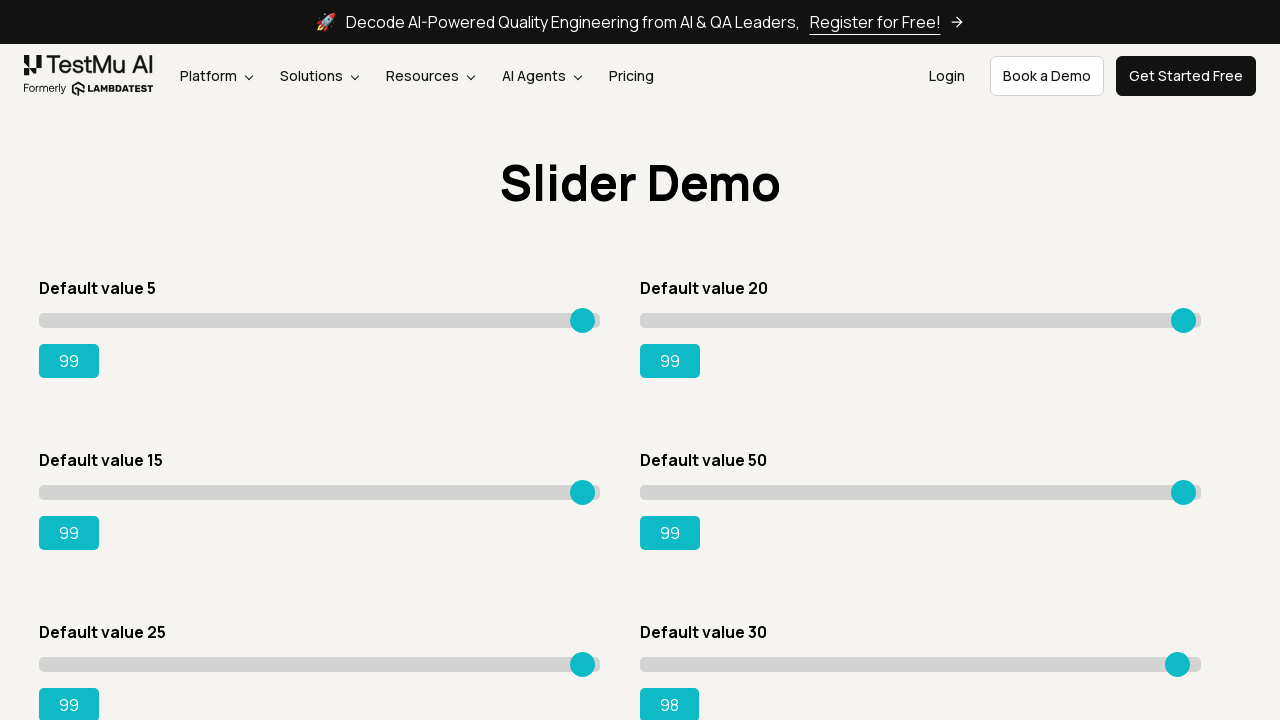

Pressed ArrowRight on slider 6, current value: 99 on xpath=//input[@class='sp__range'] >> nth=5
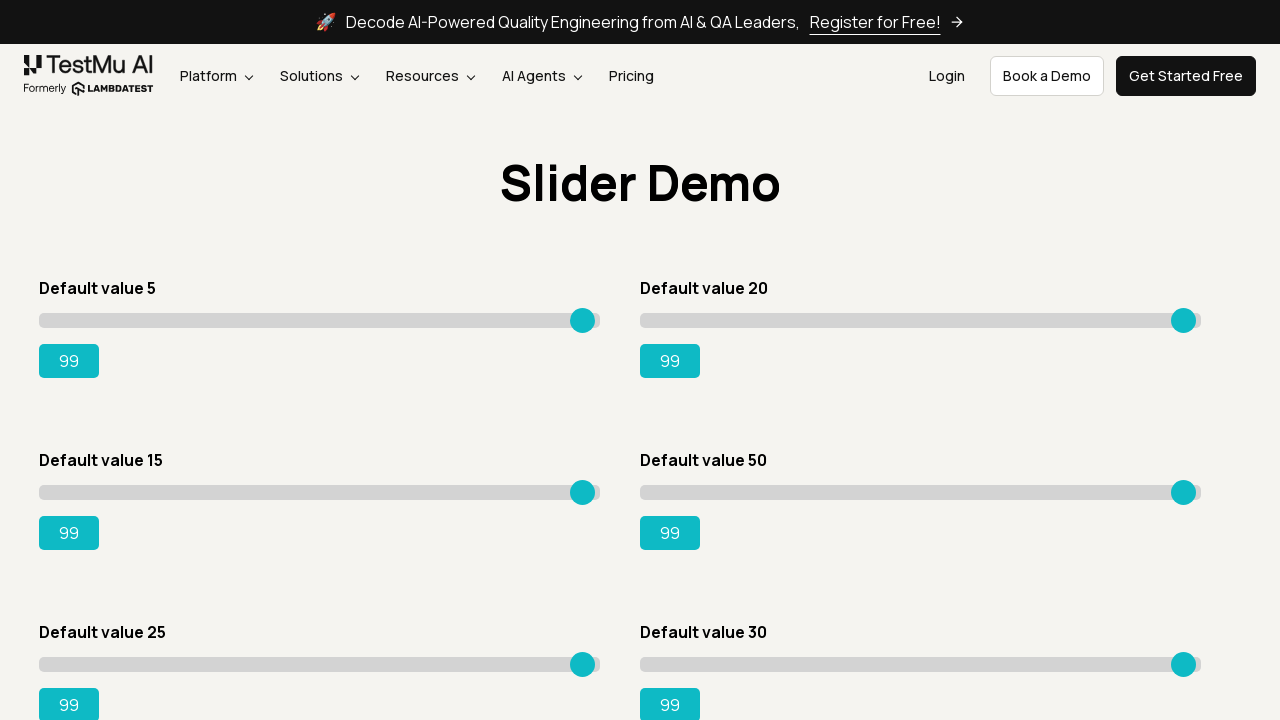

Selected slider 7 of 8
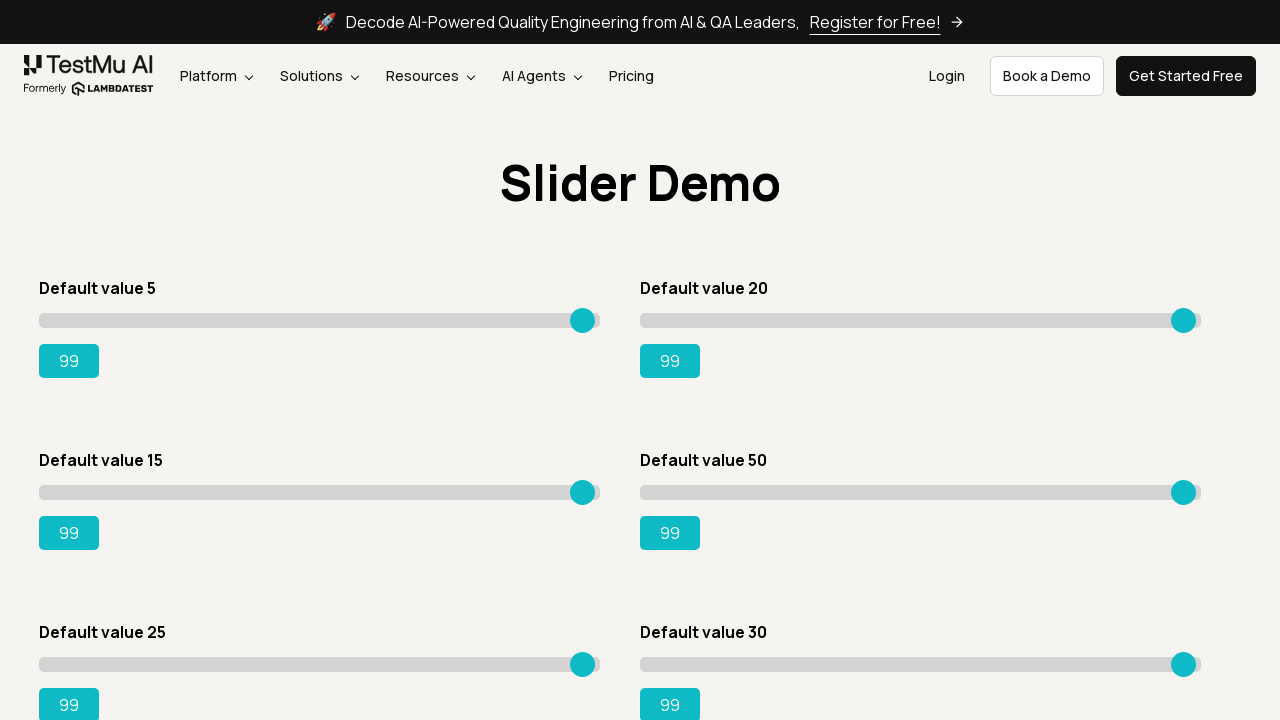

Selected output element for slider 7
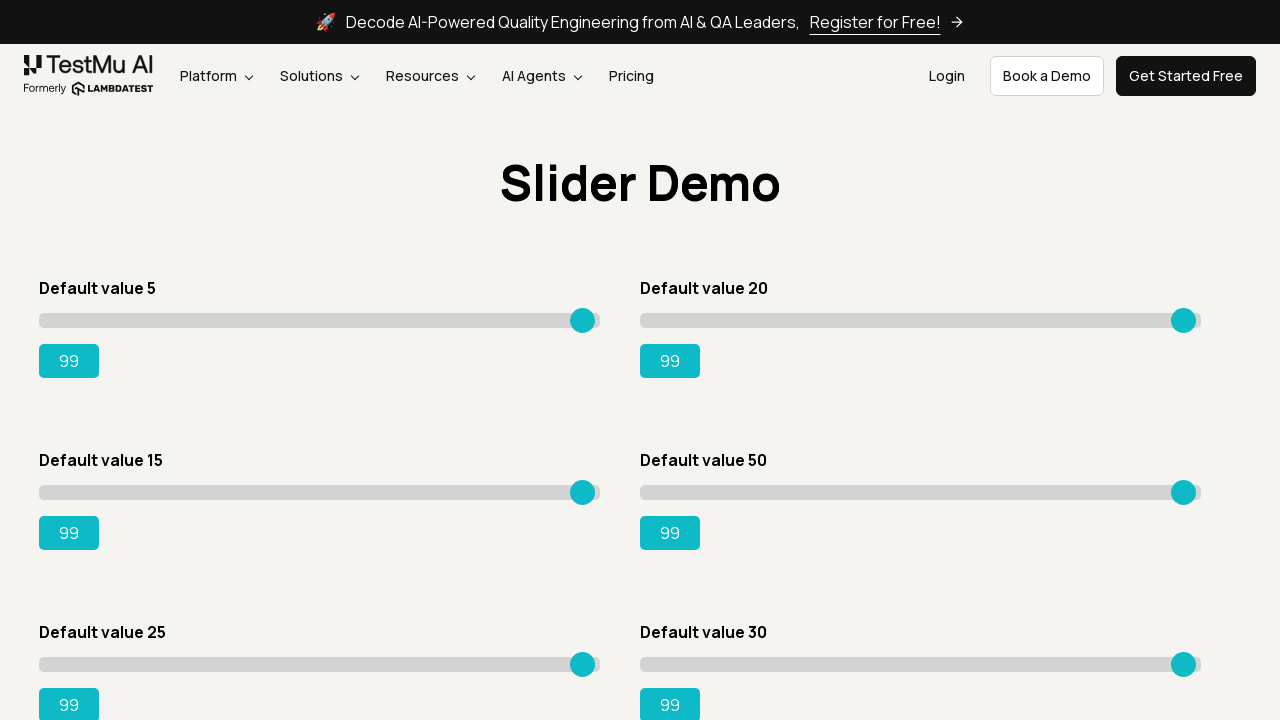

Pressed ArrowRight on slider 7, current value: 41 on xpath=//input[@class='sp__range'] >> nth=6
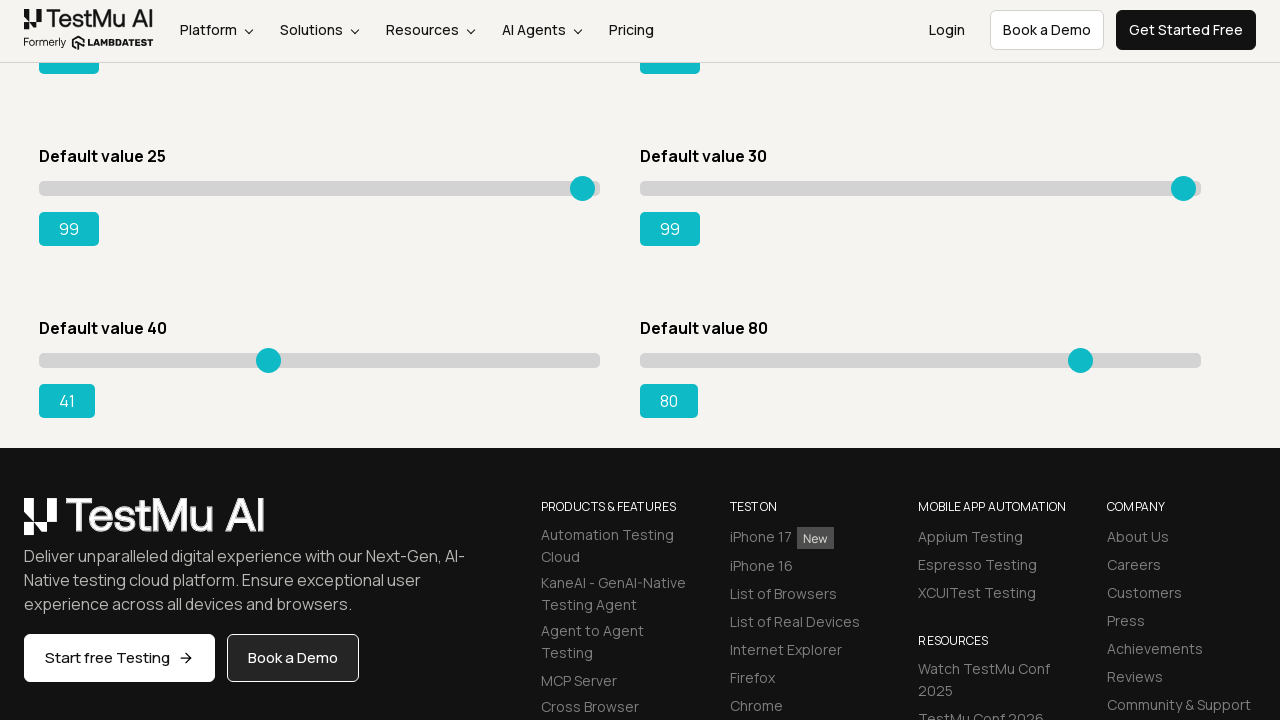

Pressed ArrowRight on slider 7, current value: 42 on xpath=//input[@class='sp__range'] >> nth=6
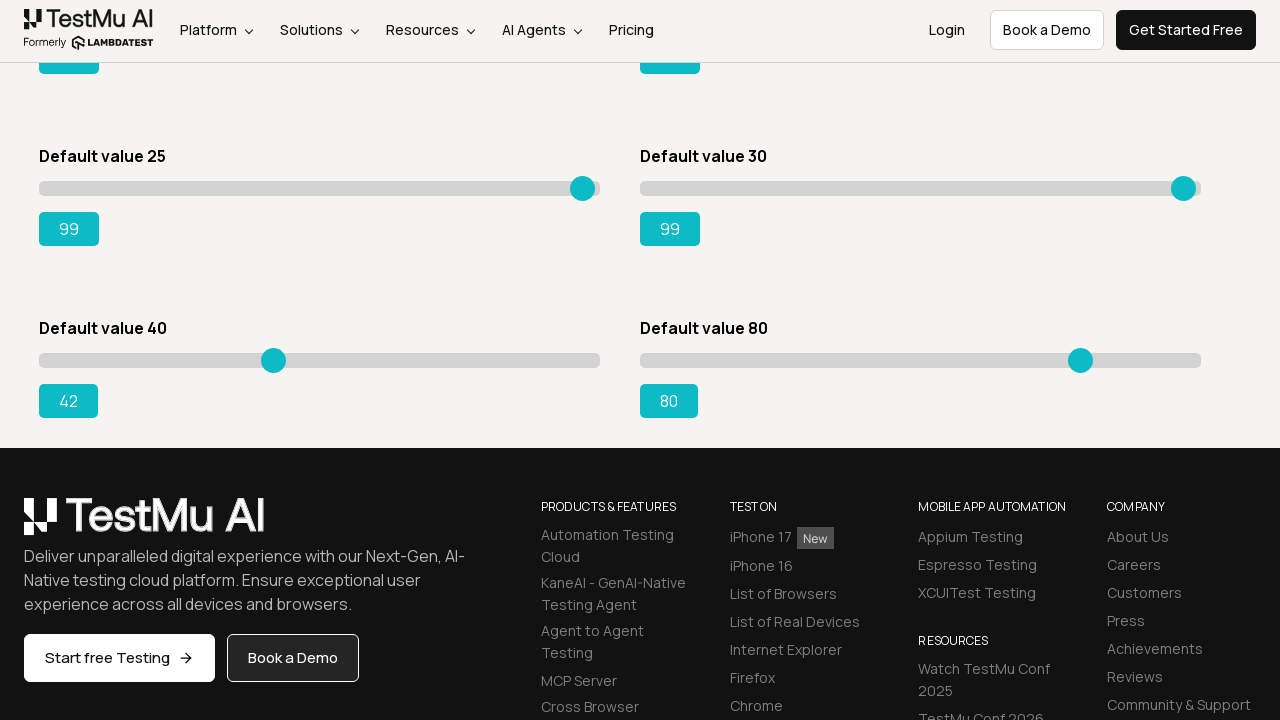

Pressed ArrowRight on slider 7, current value: 43 on xpath=//input[@class='sp__range'] >> nth=6
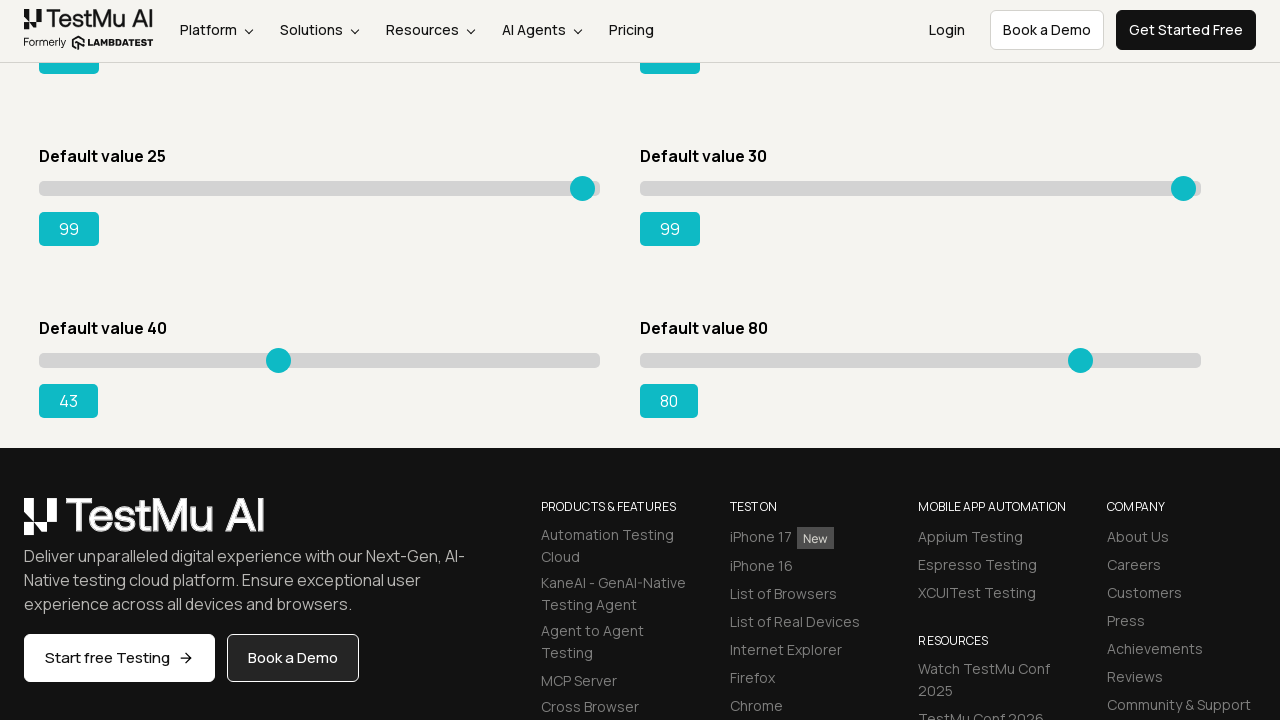

Pressed ArrowRight on slider 7, current value: 44 on xpath=//input[@class='sp__range'] >> nth=6
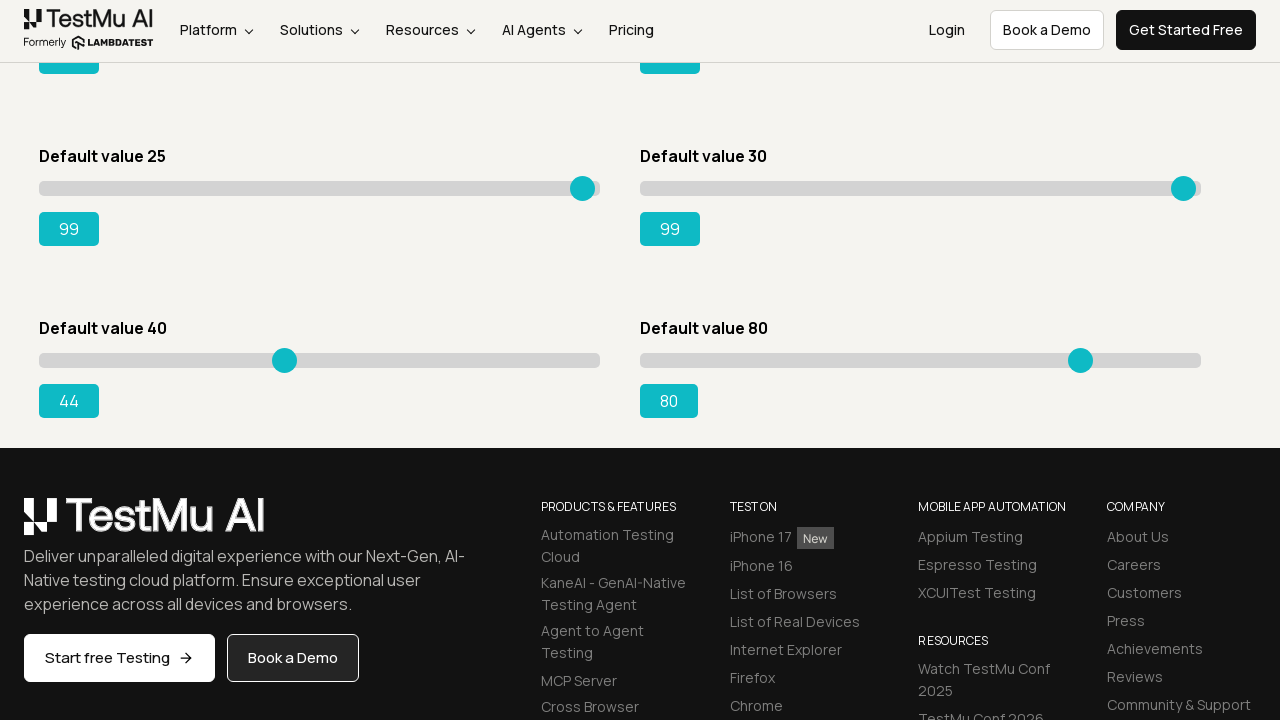

Pressed ArrowRight on slider 7, current value: 45 on xpath=//input[@class='sp__range'] >> nth=6
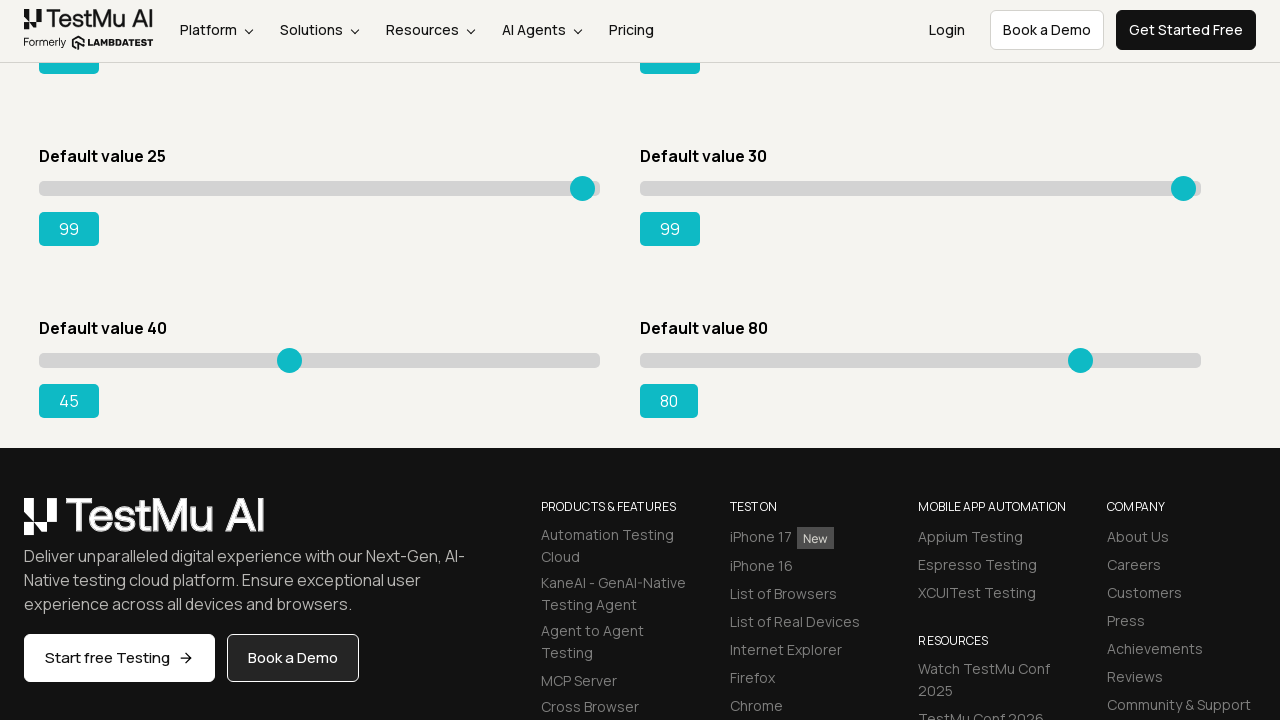

Pressed ArrowRight on slider 7, current value: 46 on xpath=//input[@class='sp__range'] >> nth=6
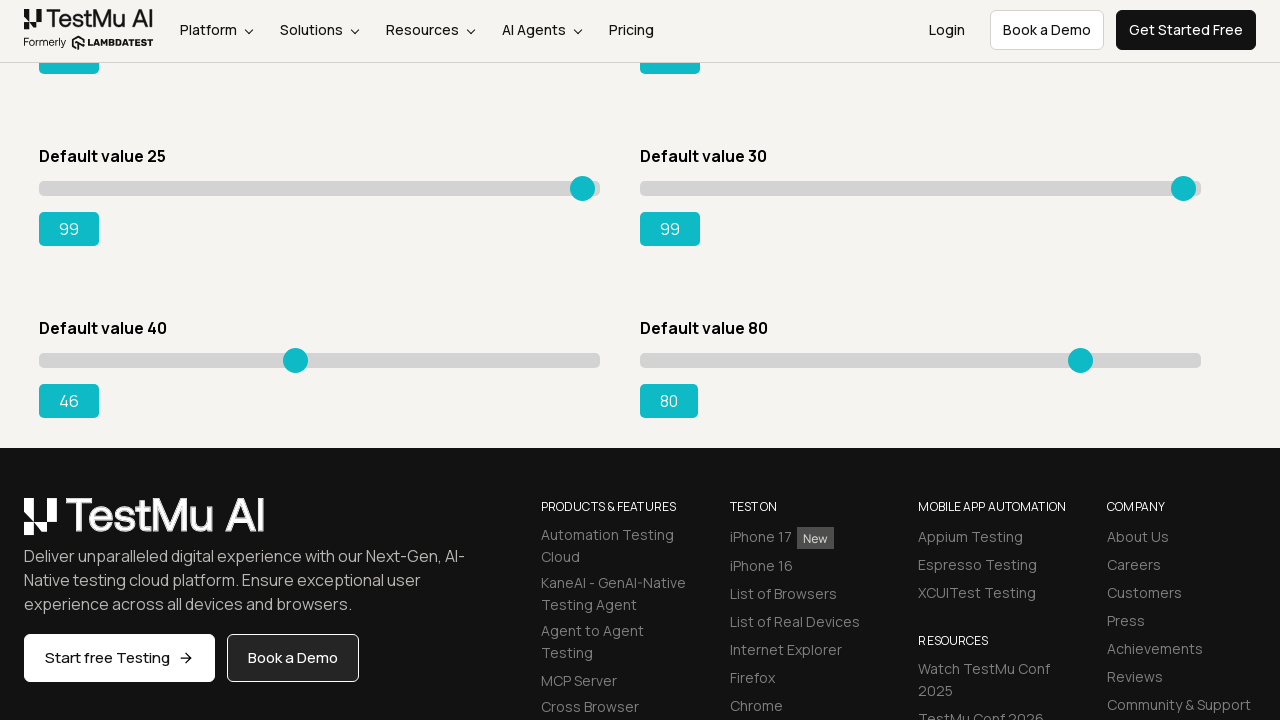

Pressed ArrowRight on slider 7, current value: 47 on xpath=//input[@class='sp__range'] >> nth=6
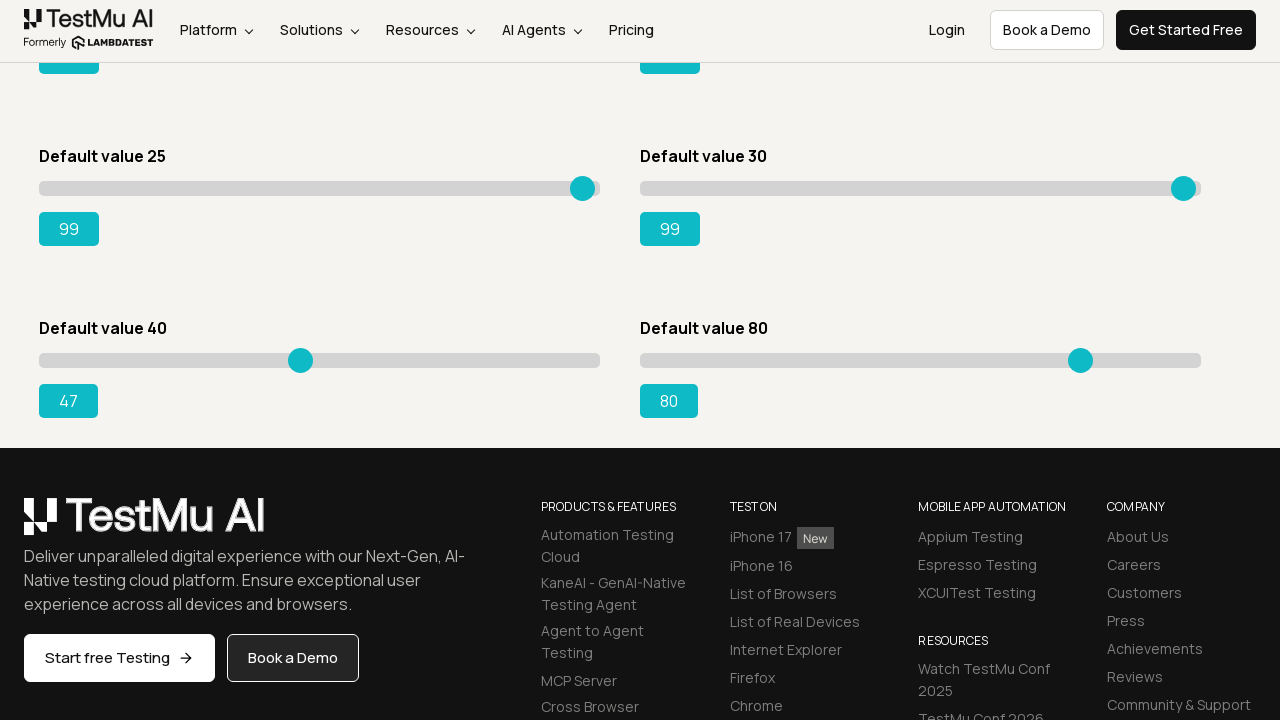

Pressed ArrowRight on slider 7, current value: 48 on xpath=//input[@class='sp__range'] >> nth=6
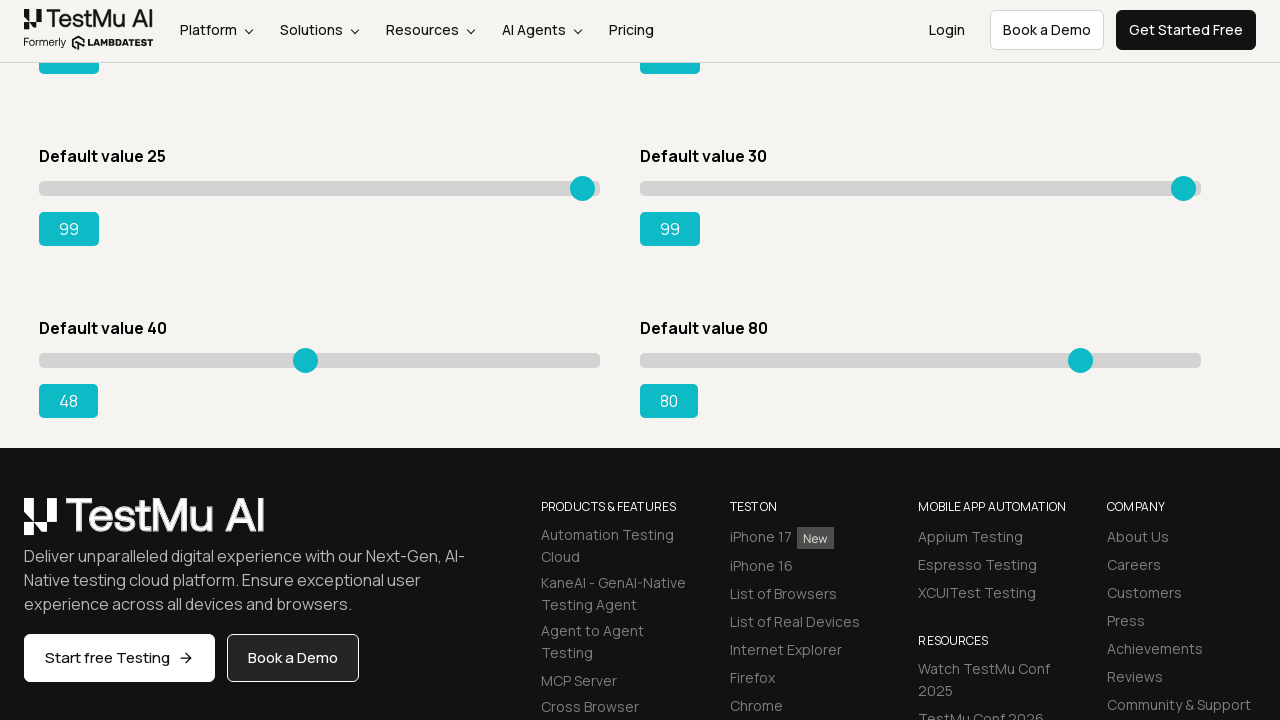

Pressed ArrowRight on slider 7, current value: 49 on xpath=//input[@class='sp__range'] >> nth=6
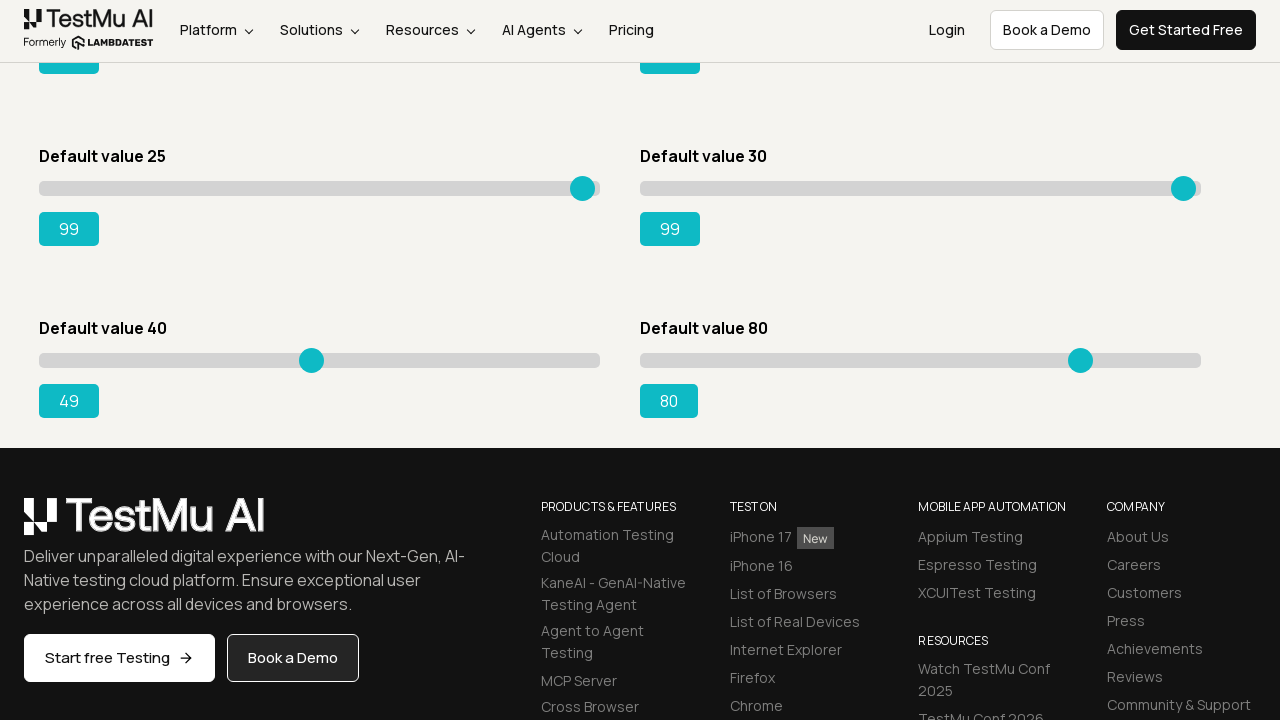

Pressed ArrowRight on slider 7, current value: 50 on xpath=//input[@class='sp__range'] >> nth=6
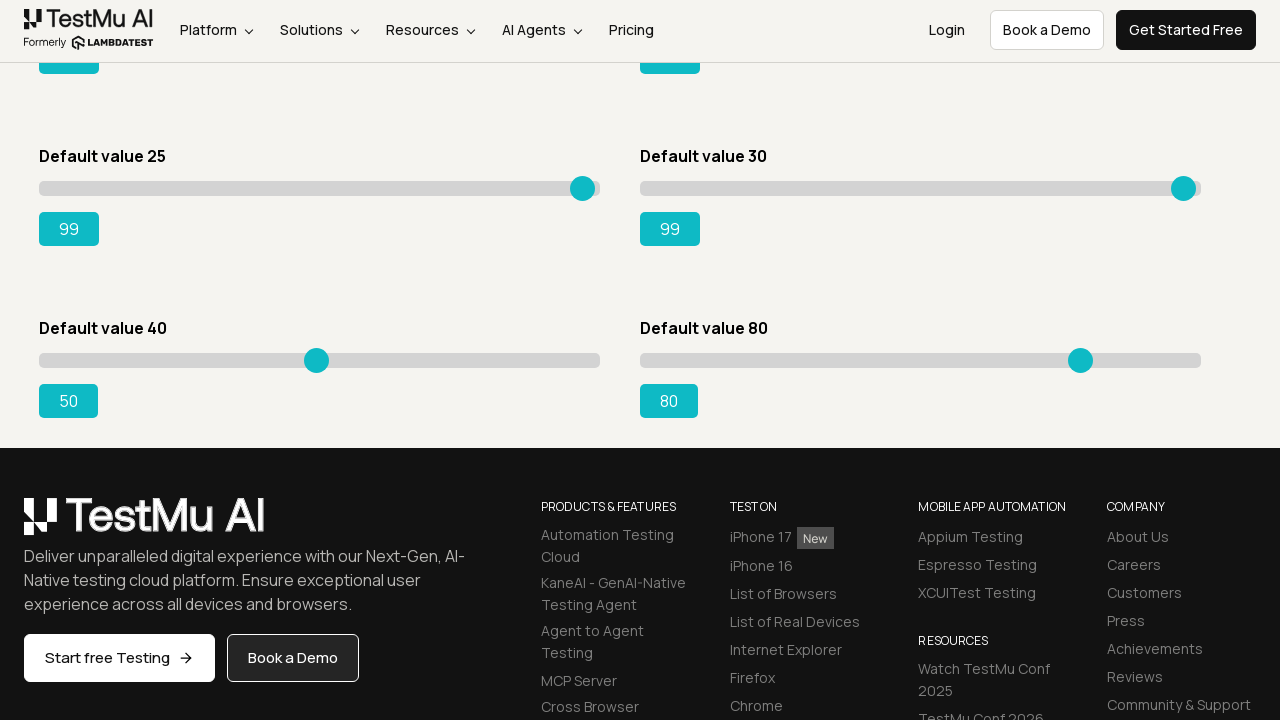

Pressed ArrowRight on slider 7, current value: 51 on xpath=//input[@class='sp__range'] >> nth=6
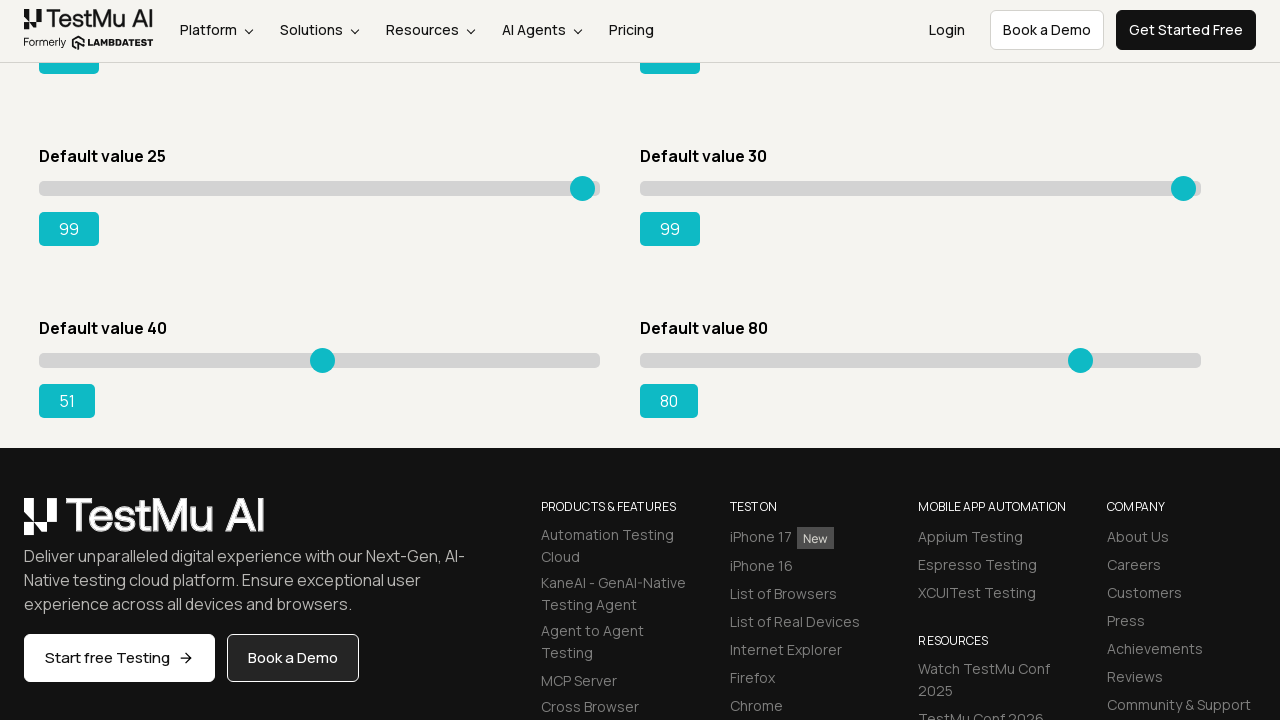

Pressed ArrowRight on slider 7, current value: 52 on xpath=//input[@class='sp__range'] >> nth=6
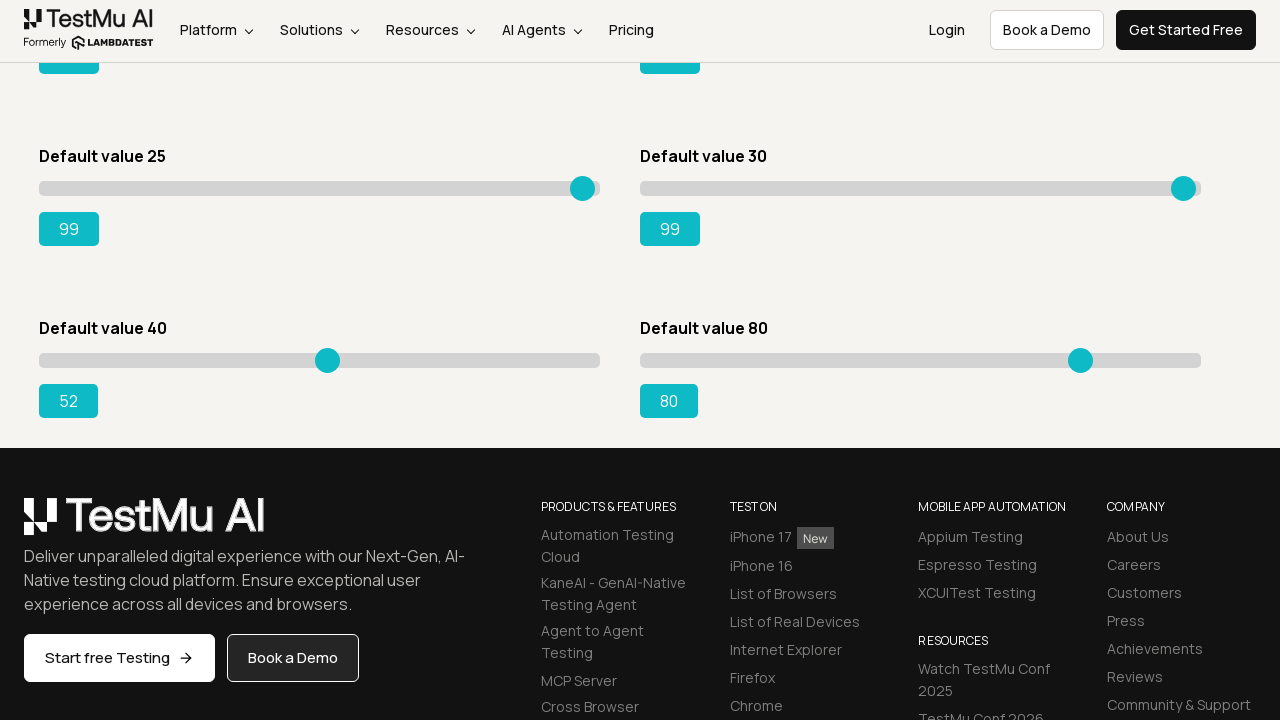

Pressed ArrowRight on slider 7, current value: 53 on xpath=//input[@class='sp__range'] >> nth=6
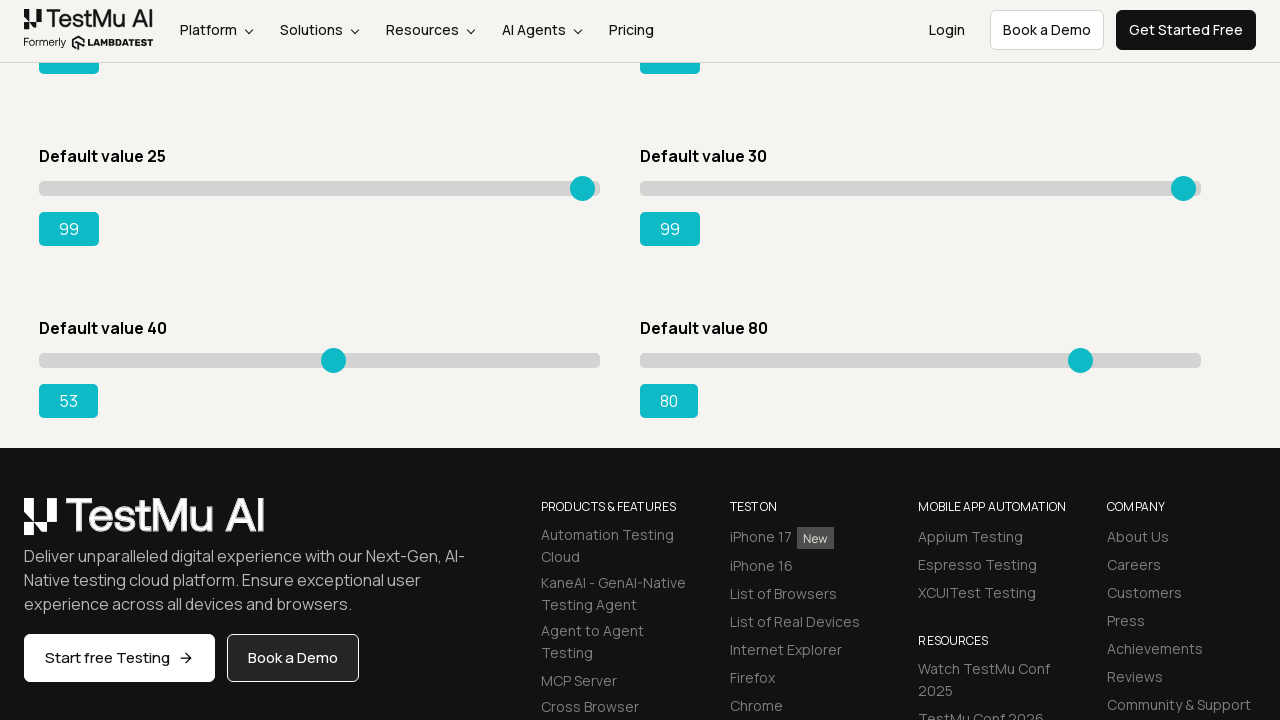

Pressed ArrowRight on slider 7, current value: 54 on xpath=//input[@class='sp__range'] >> nth=6
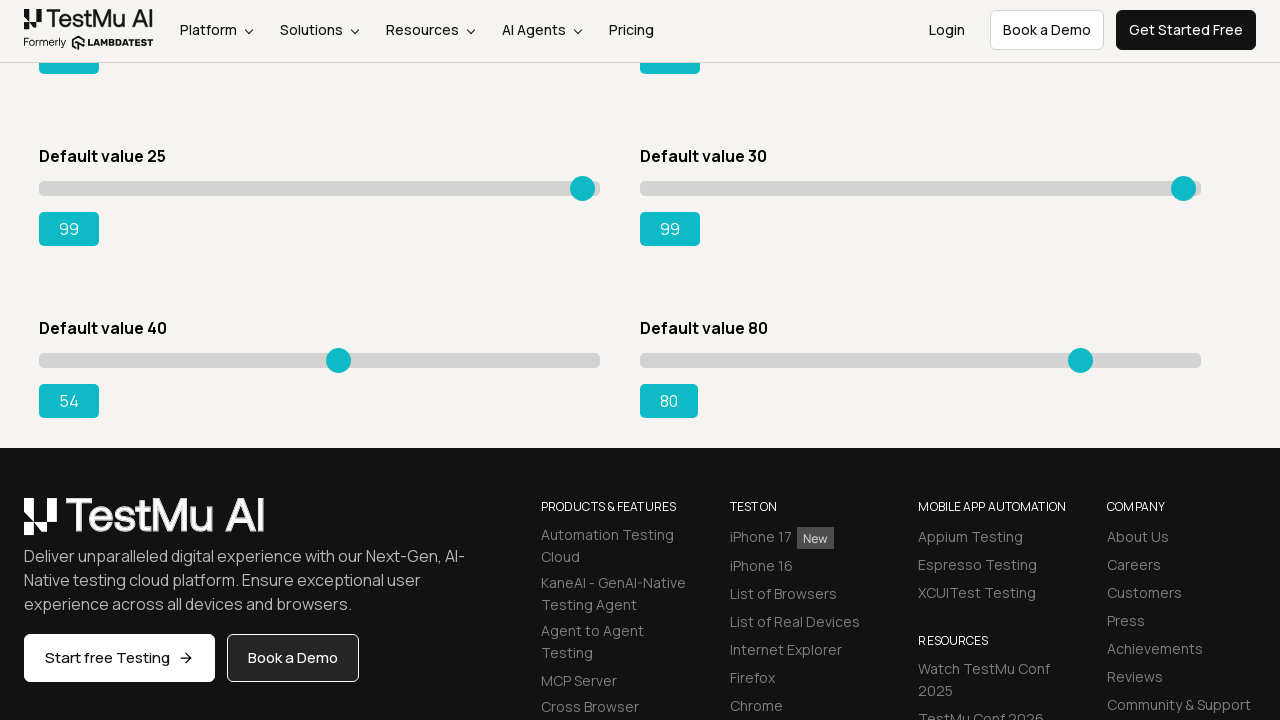

Pressed ArrowRight on slider 7, current value: 55 on xpath=//input[@class='sp__range'] >> nth=6
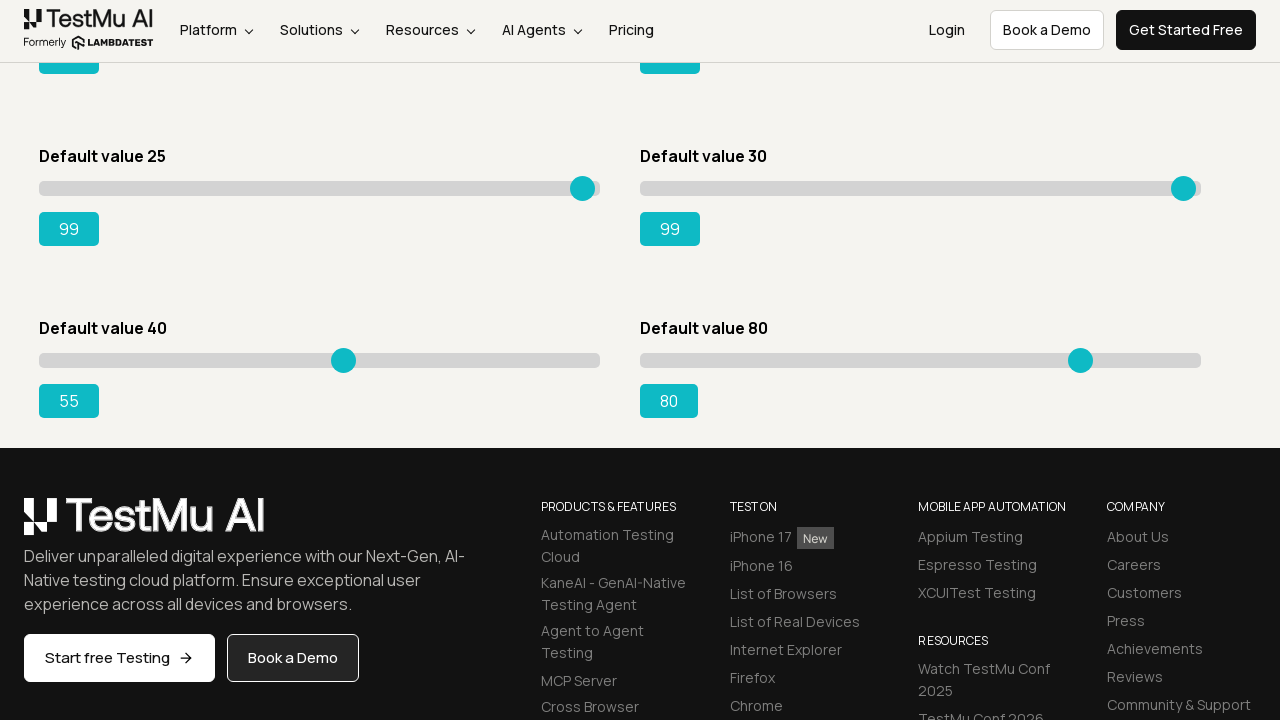

Pressed ArrowRight on slider 7, current value: 56 on xpath=//input[@class='sp__range'] >> nth=6
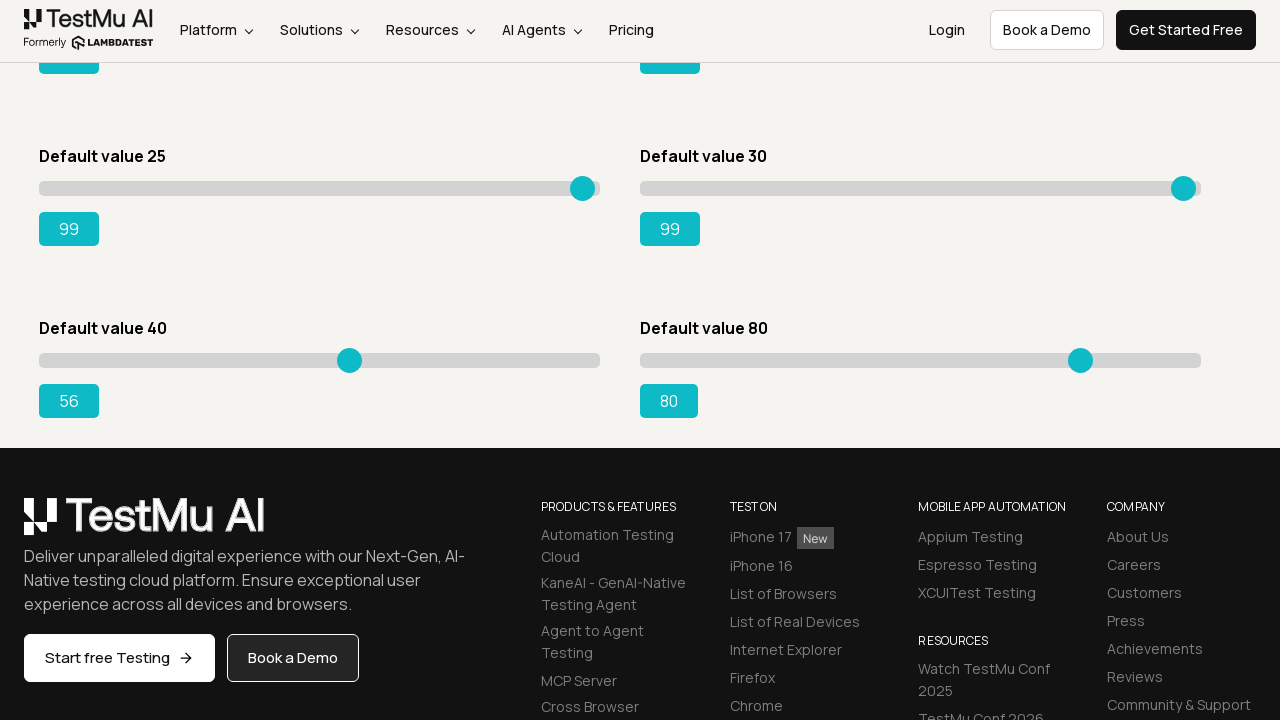

Pressed ArrowRight on slider 7, current value: 57 on xpath=//input[@class='sp__range'] >> nth=6
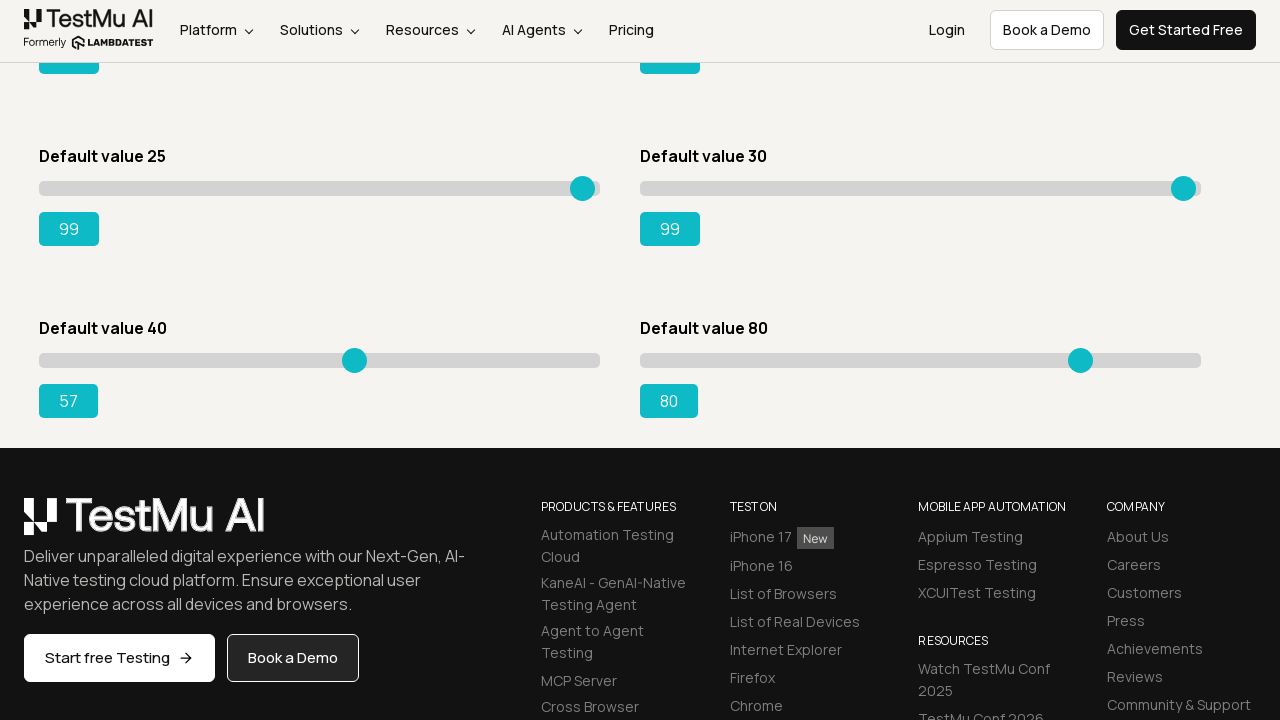

Pressed ArrowRight on slider 7, current value: 58 on xpath=//input[@class='sp__range'] >> nth=6
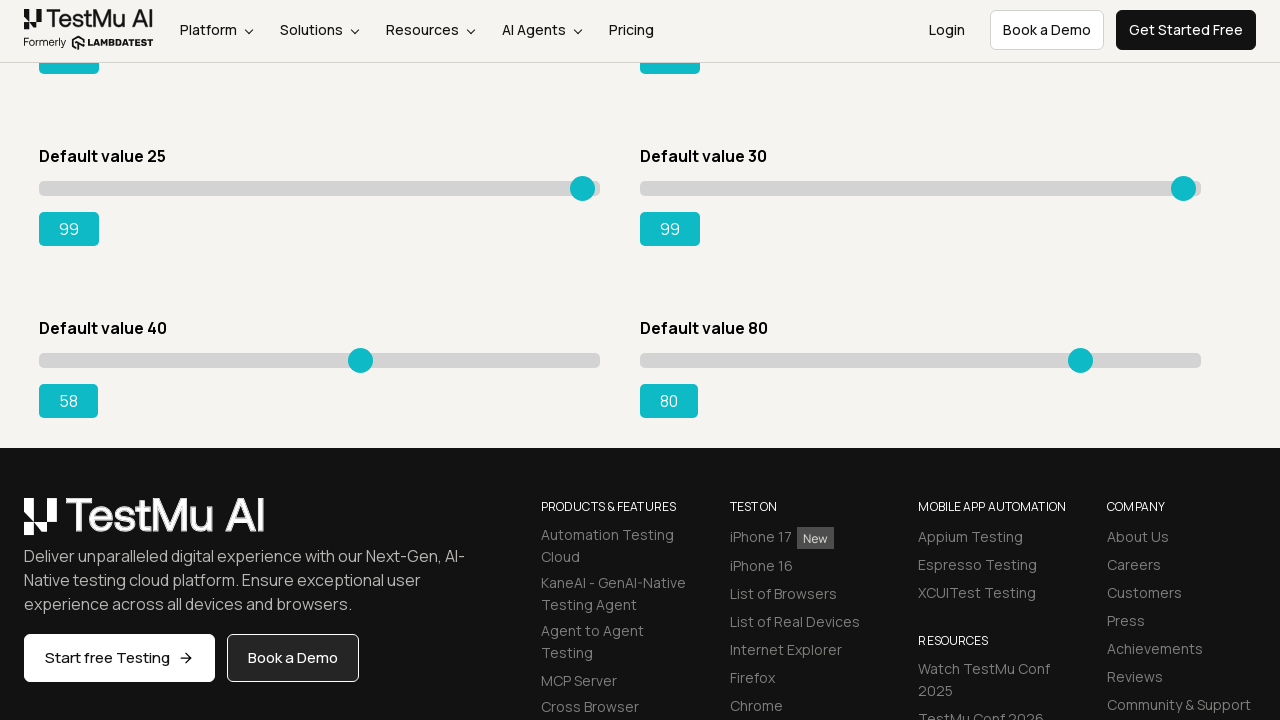

Pressed ArrowRight on slider 7, current value: 59 on xpath=//input[@class='sp__range'] >> nth=6
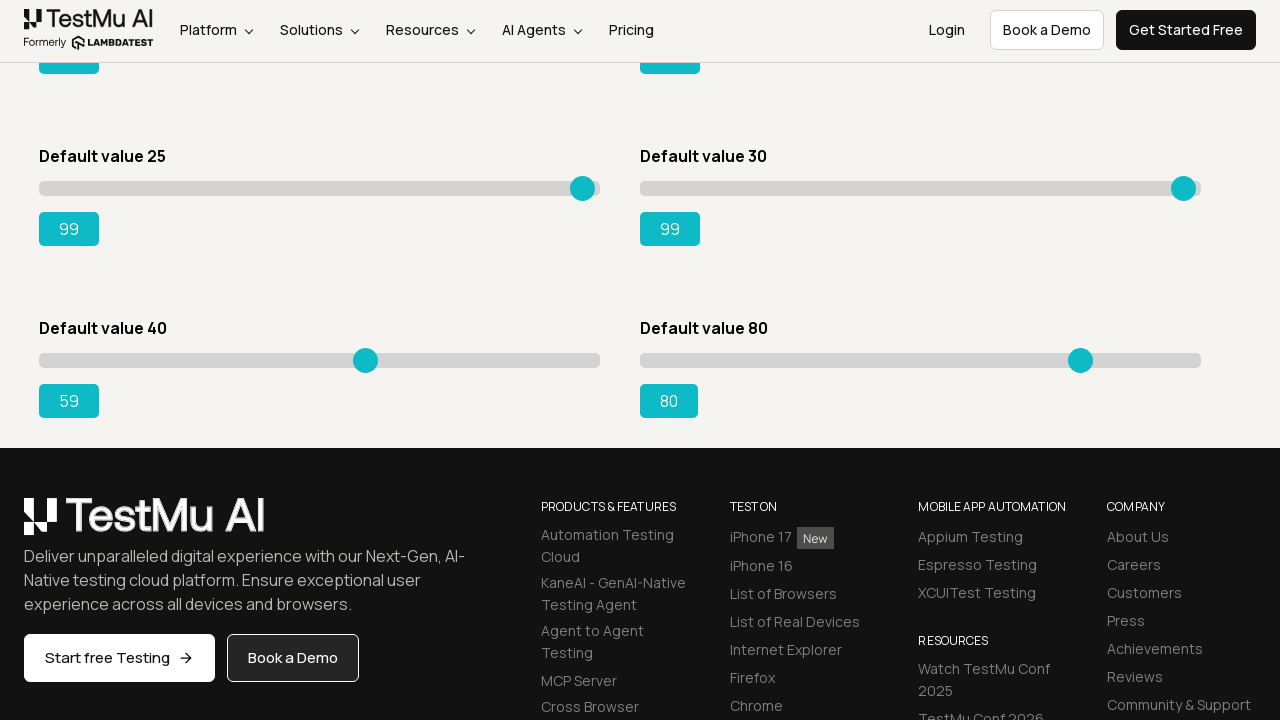

Pressed ArrowRight on slider 7, current value: 60 on xpath=//input[@class='sp__range'] >> nth=6
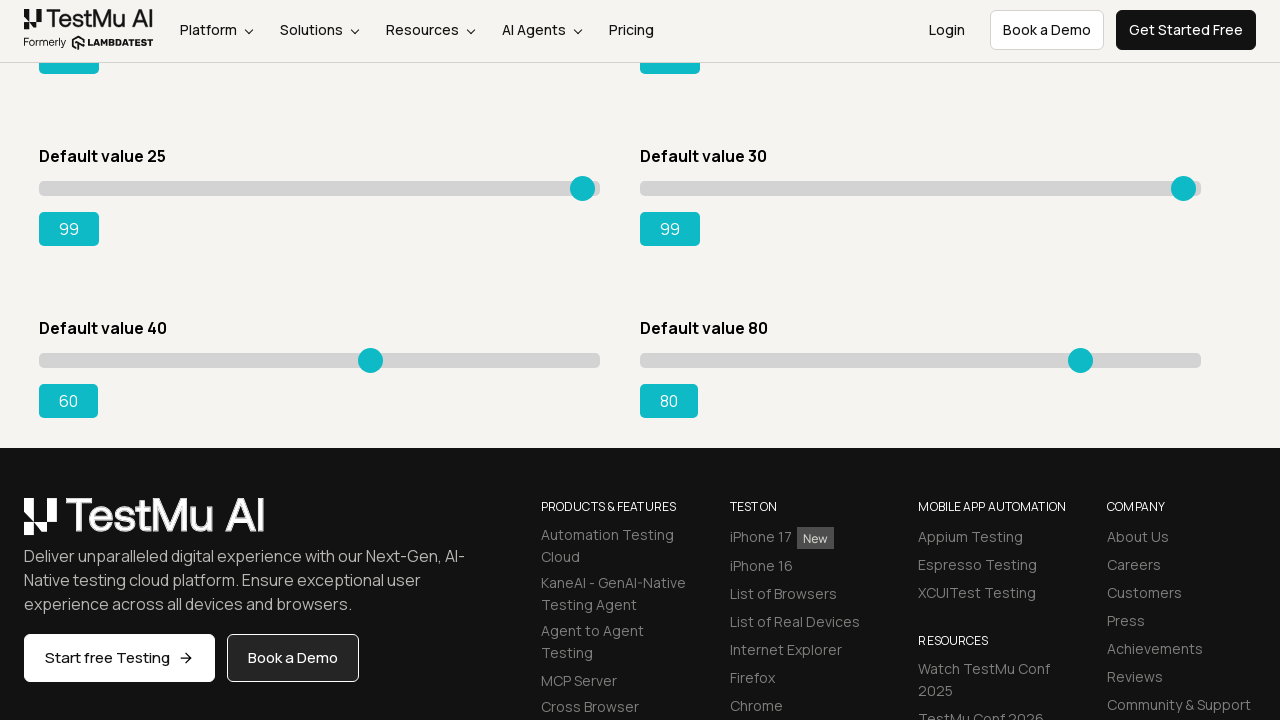

Pressed ArrowRight on slider 7, current value: 61 on xpath=//input[@class='sp__range'] >> nth=6
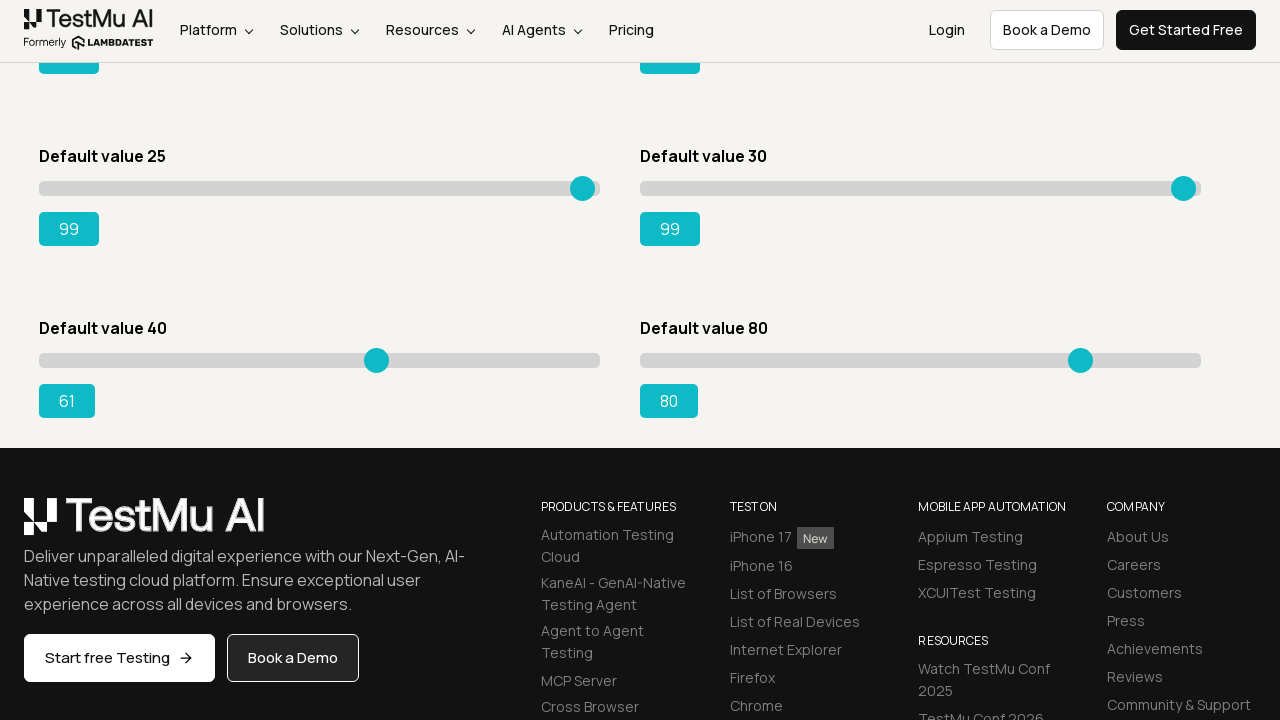

Pressed ArrowRight on slider 7, current value: 62 on xpath=//input[@class='sp__range'] >> nth=6
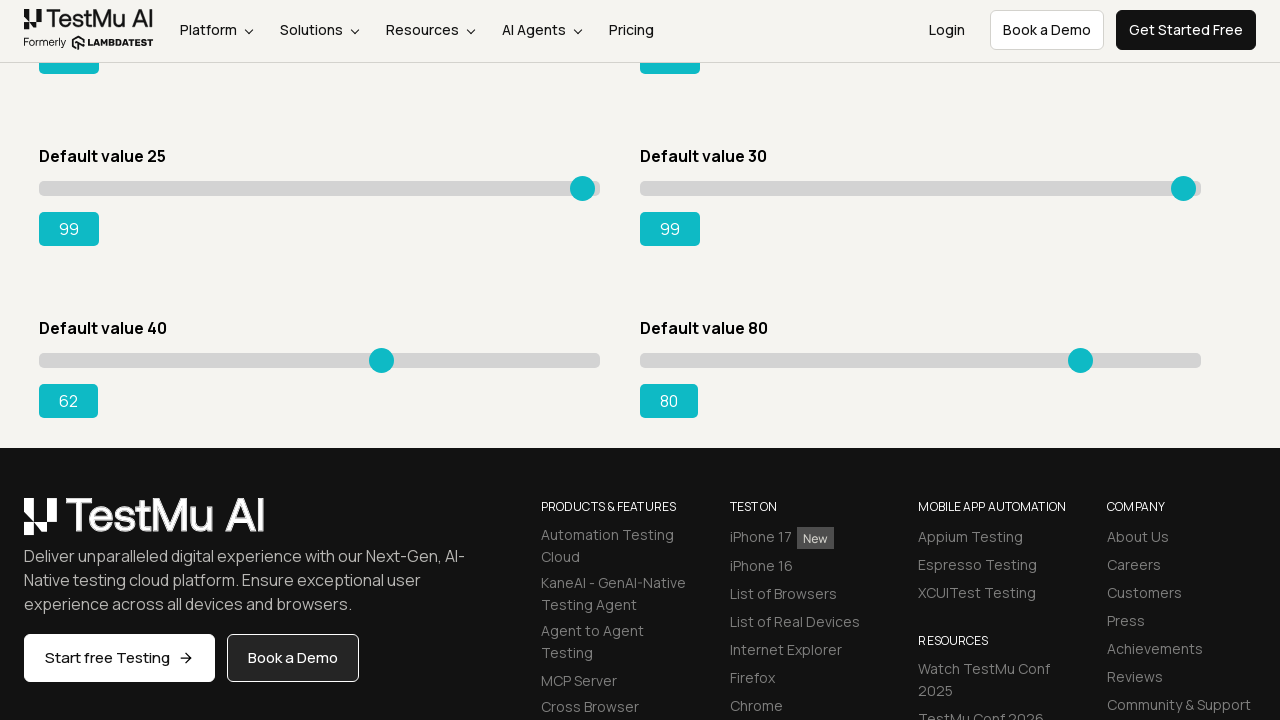

Pressed ArrowRight on slider 7, current value: 63 on xpath=//input[@class='sp__range'] >> nth=6
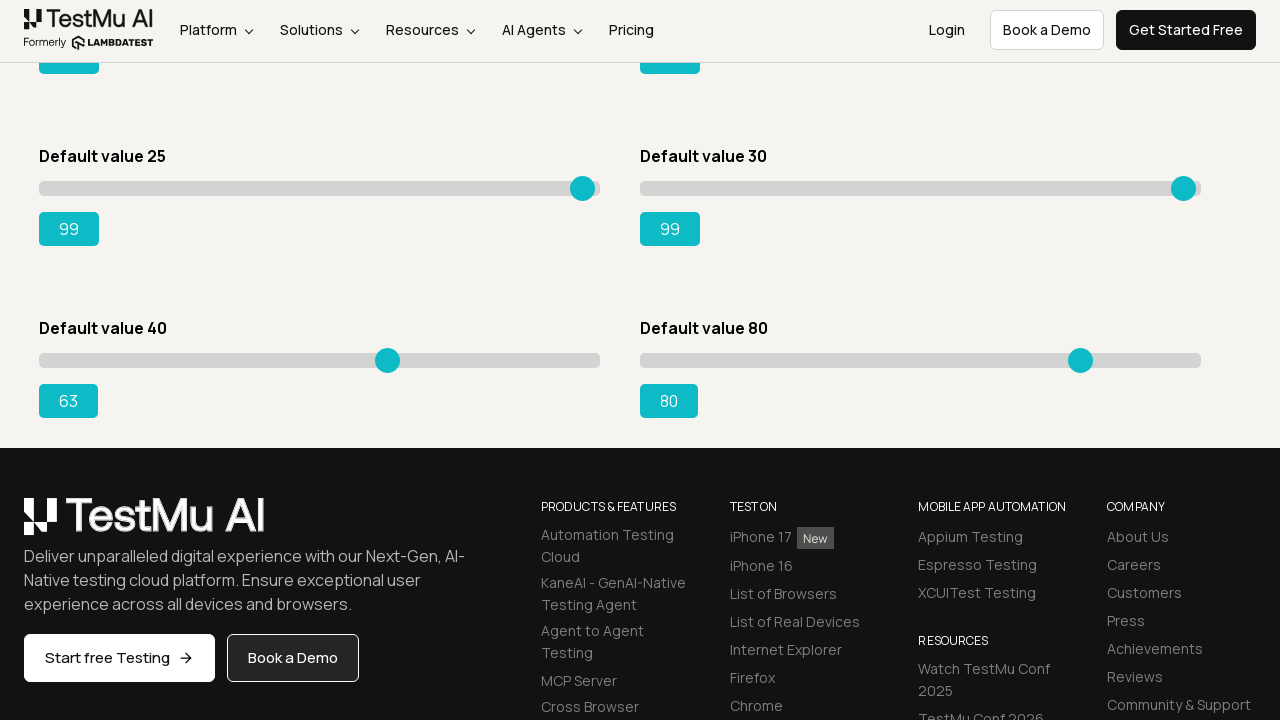

Pressed ArrowRight on slider 7, current value: 64 on xpath=//input[@class='sp__range'] >> nth=6
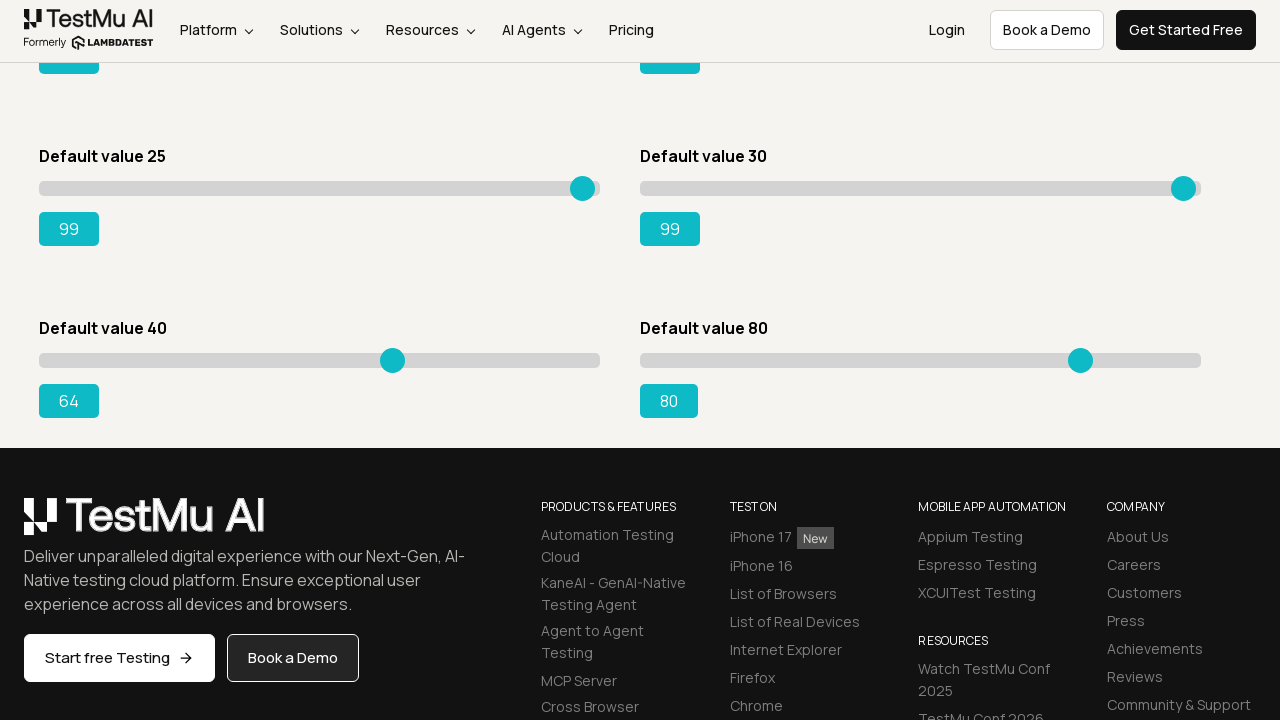

Pressed ArrowRight on slider 7, current value: 65 on xpath=//input[@class='sp__range'] >> nth=6
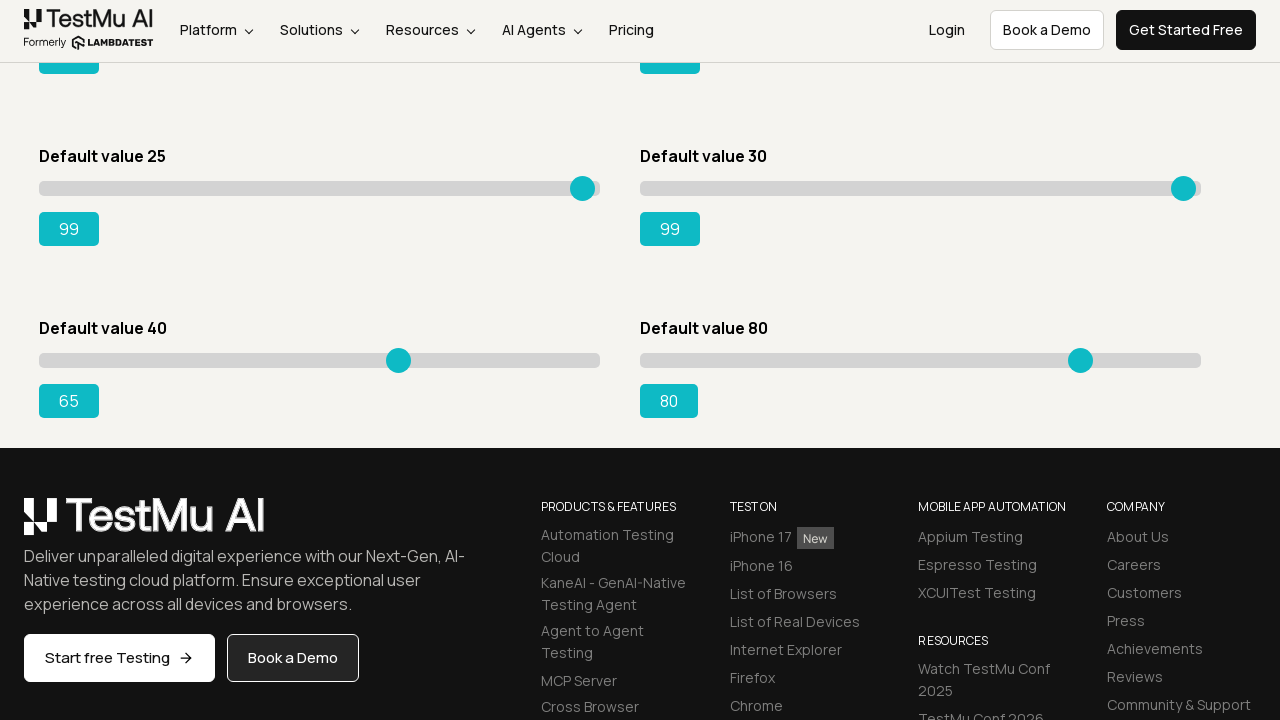

Pressed ArrowRight on slider 7, current value: 66 on xpath=//input[@class='sp__range'] >> nth=6
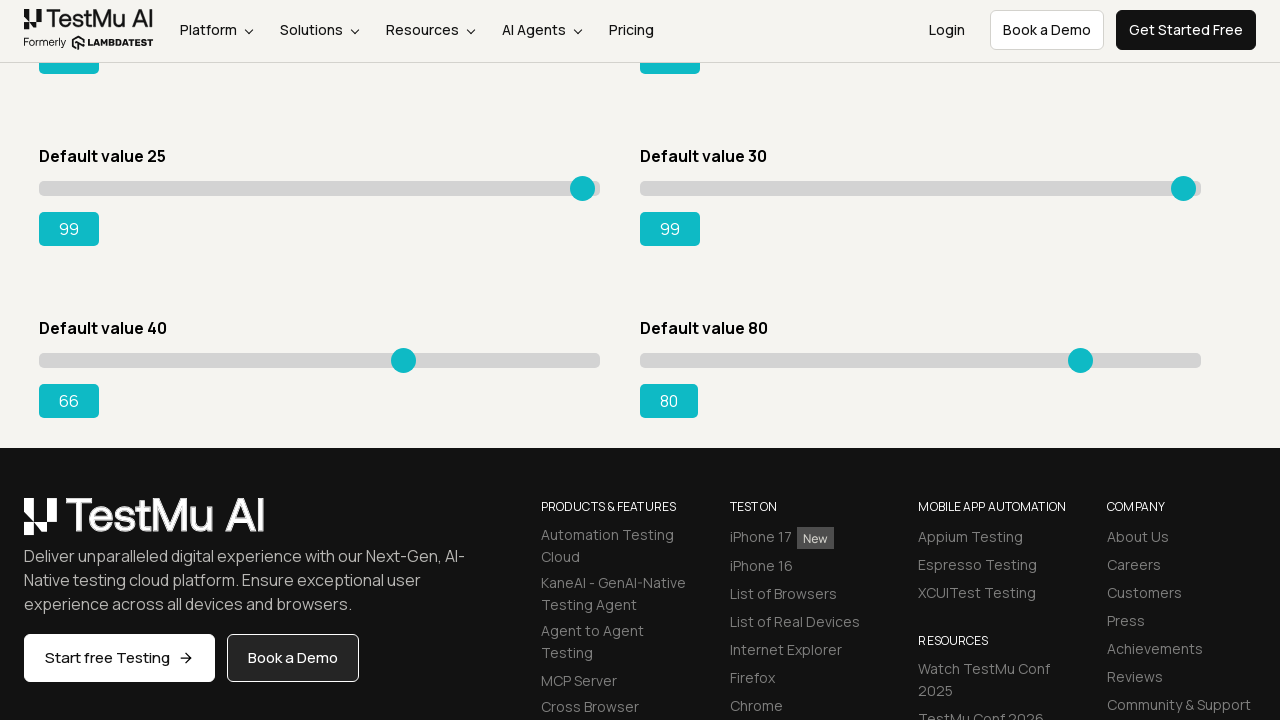

Pressed ArrowRight on slider 7, current value: 67 on xpath=//input[@class='sp__range'] >> nth=6
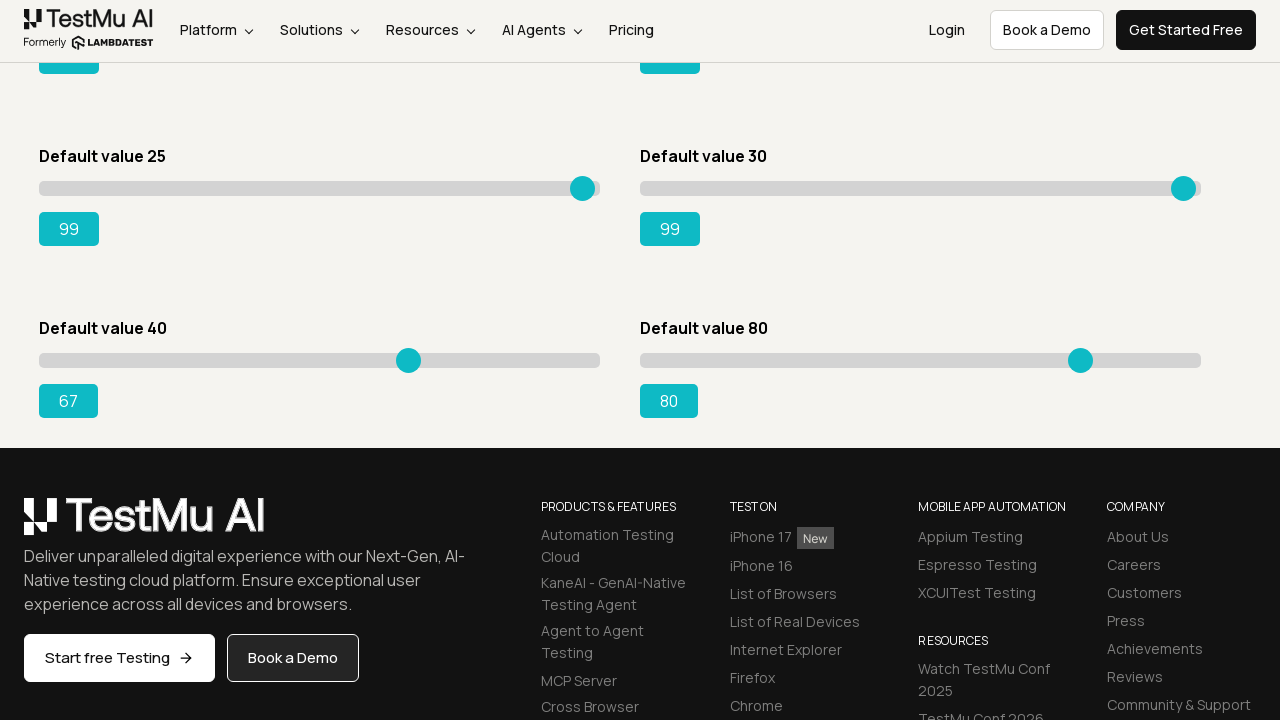

Pressed ArrowRight on slider 7, current value: 68 on xpath=//input[@class='sp__range'] >> nth=6
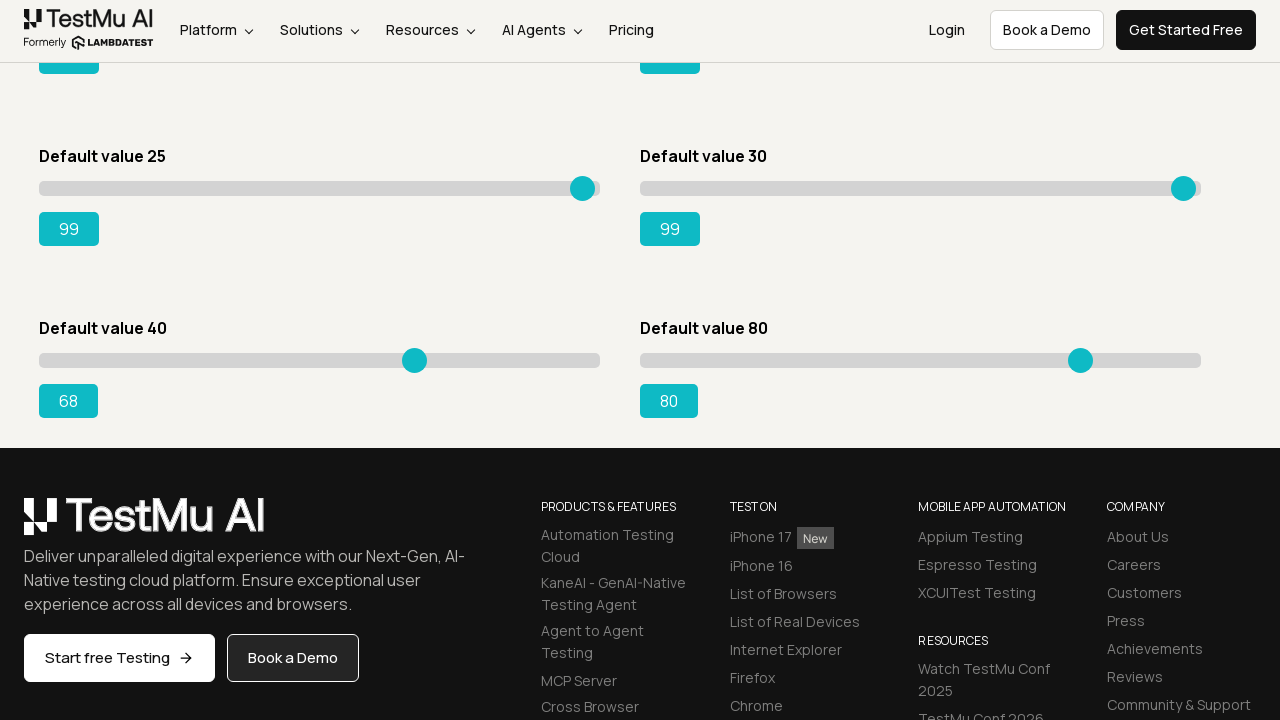

Pressed ArrowRight on slider 7, current value: 69 on xpath=//input[@class='sp__range'] >> nth=6
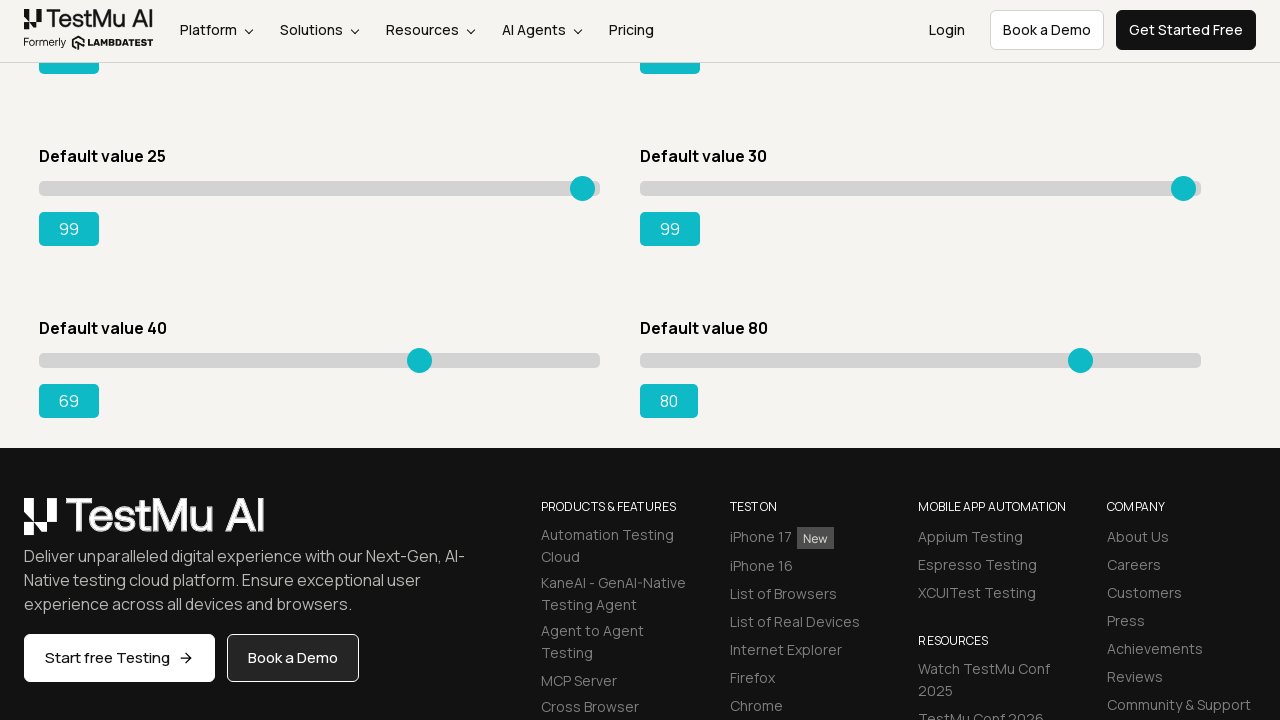

Pressed ArrowRight on slider 7, current value: 70 on xpath=//input[@class='sp__range'] >> nth=6
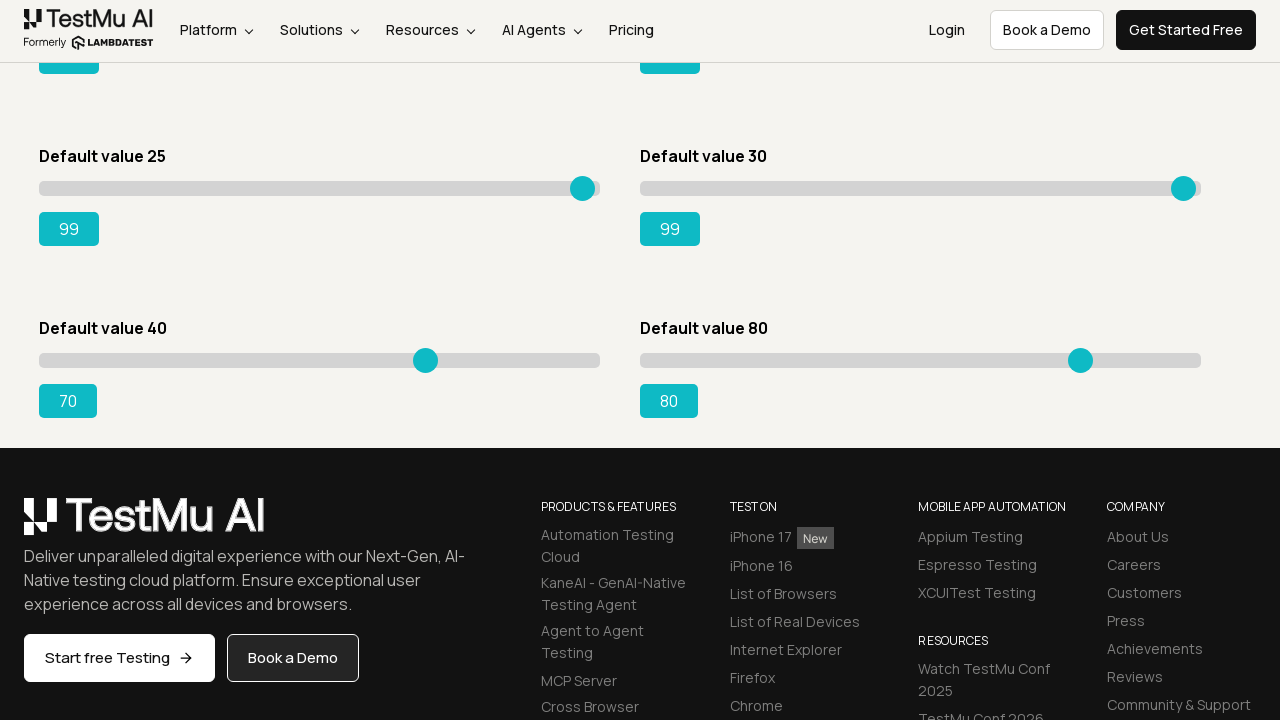

Pressed ArrowRight on slider 7, current value: 71 on xpath=//input[@class='sp__range'] >> nth=6
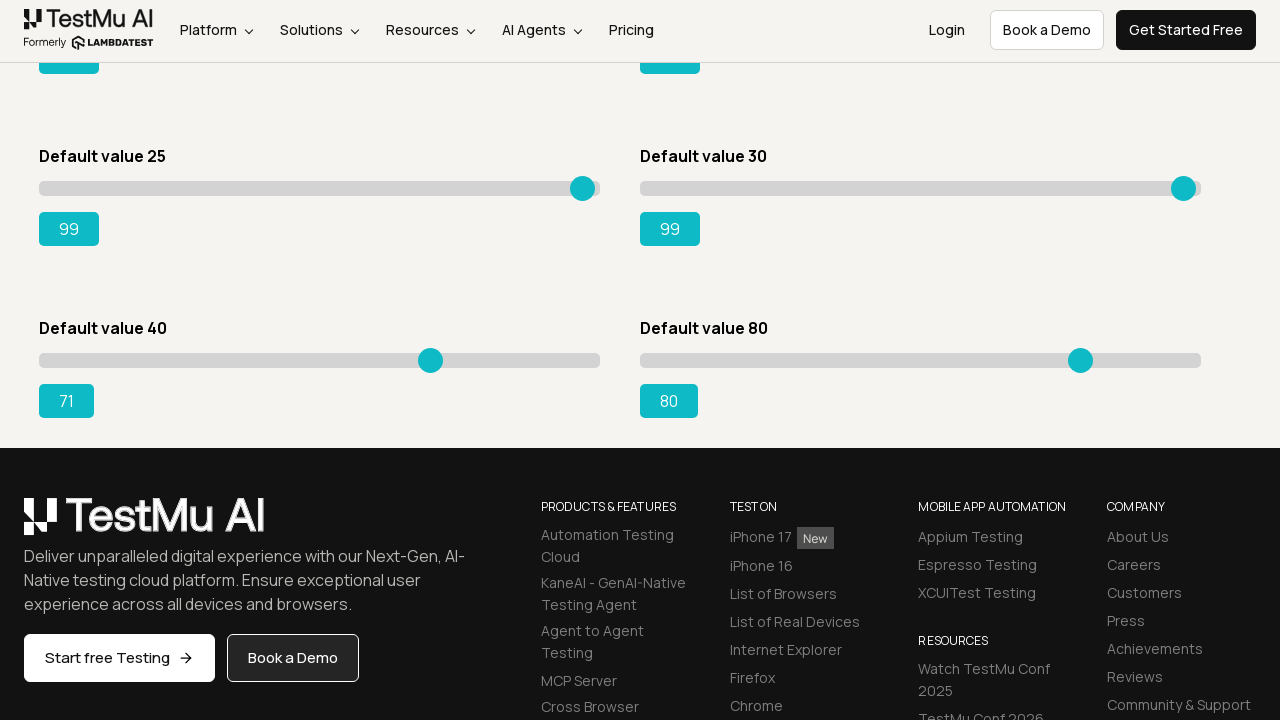

Pressed ArrowRight on slider 7, current value: 72 on xpath=//input[@class='sp__range'] >> nth=6
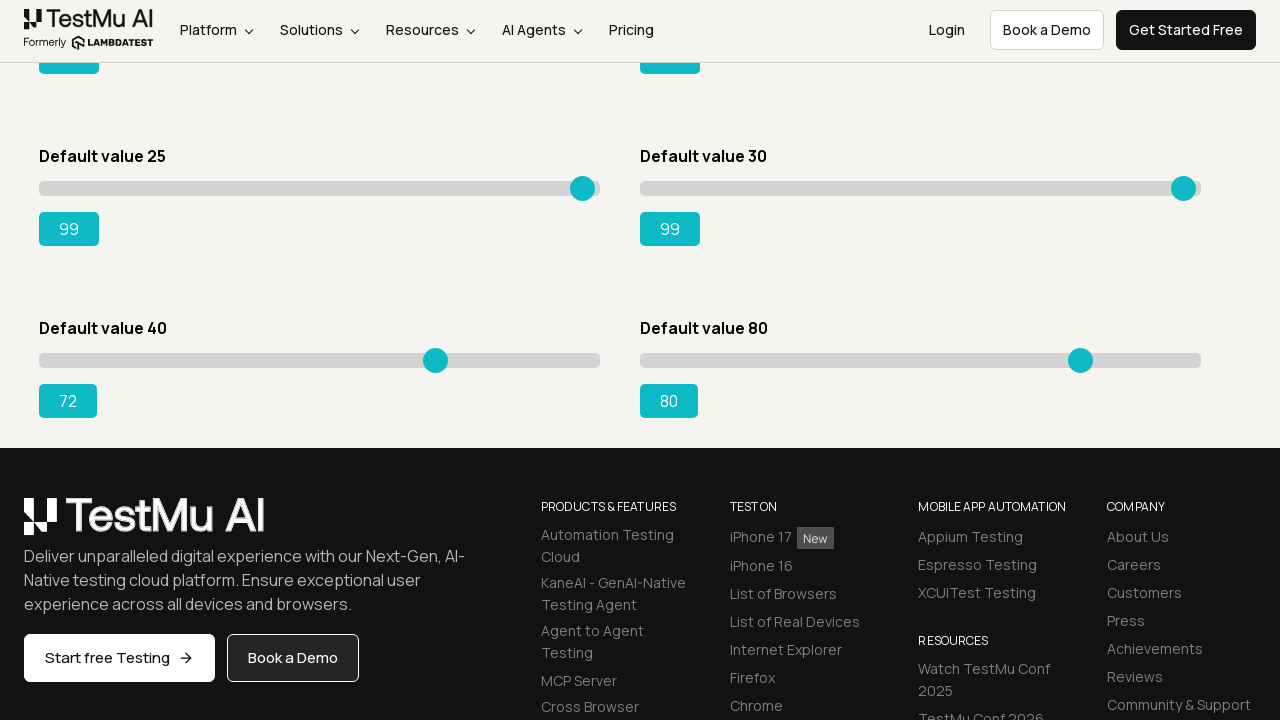

Pressed ArrowRight on slider 7, current value: 73 on xpath=//input[@class='sp__range'] >> nth=6
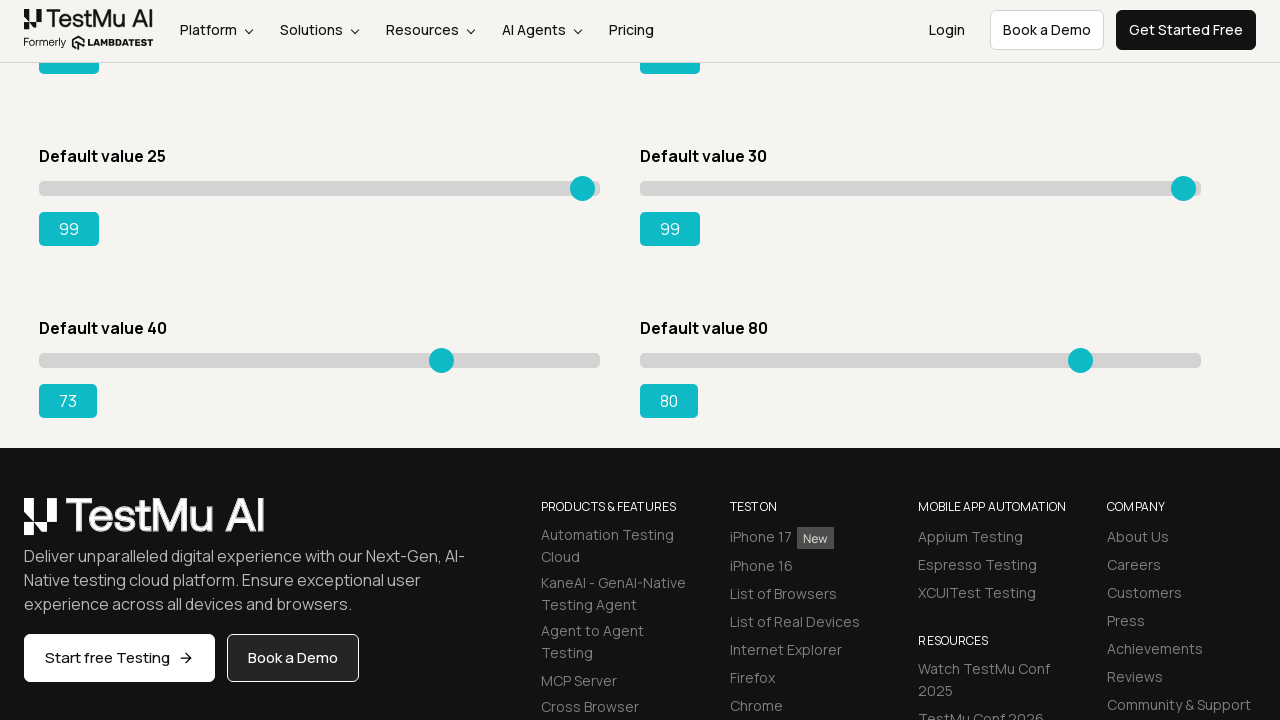

Pressed ArrowRight on slider 7, current value: 74 on xpath=//input[@class='sp__range'] >> nth=6
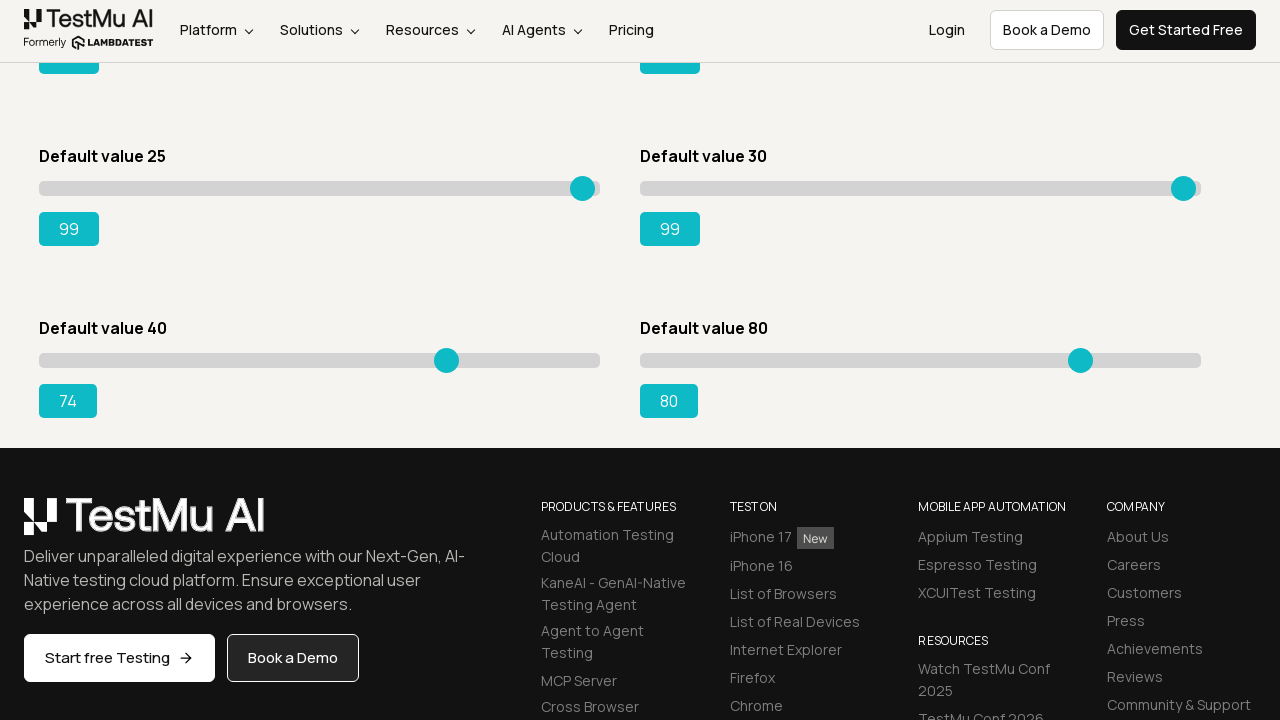

Pressed ArrowRight on slider 7, current value: 75 on xpath=//input[@class='sp__range'] >> nth=6
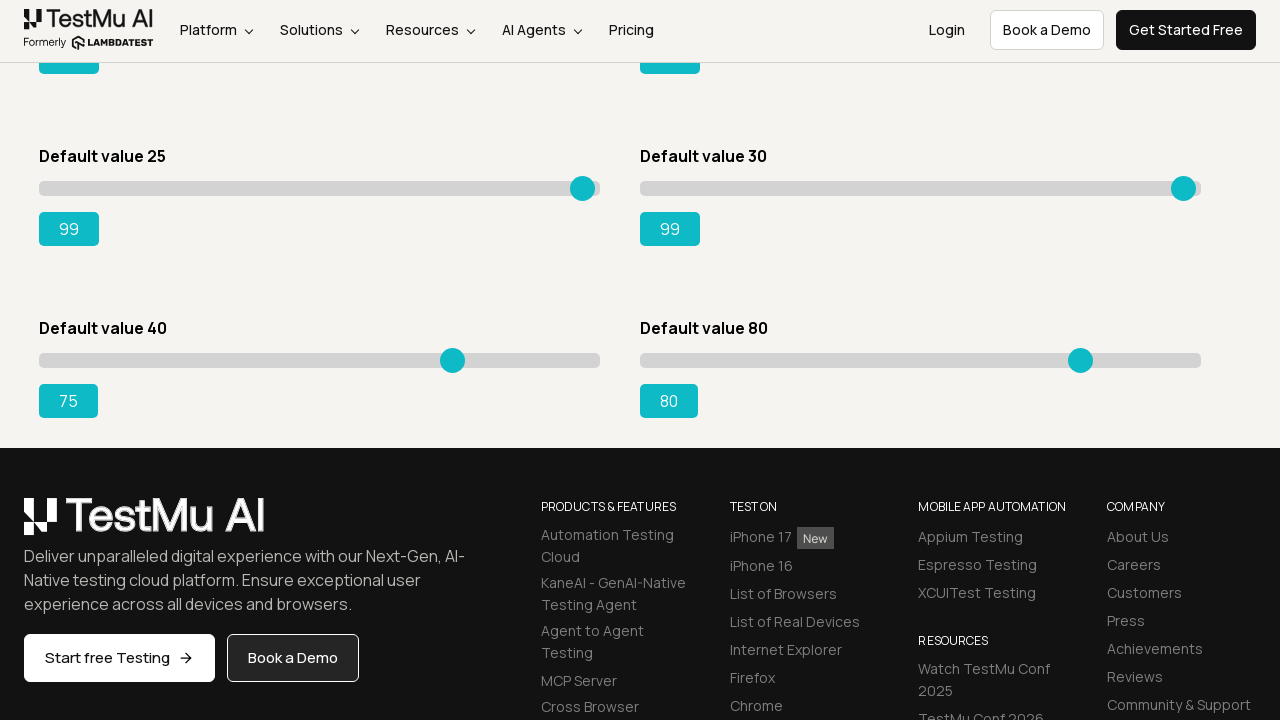

Pressed ArrowRight on slider 7, current value: 76 on xpath=//input[@class='sp__range'] >> nth=6
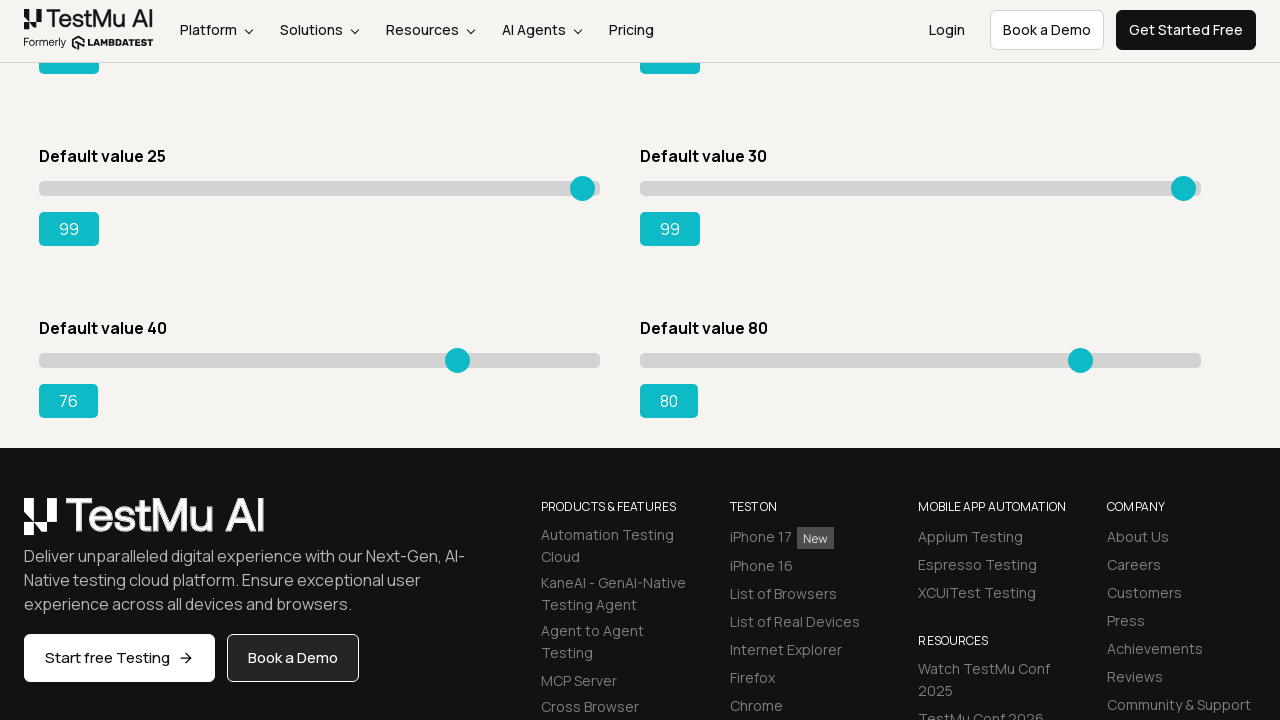

Pressed ArrowRight on slider 7, current value: 77 on xpath=//input[@class='sp__range'] >> nth=6
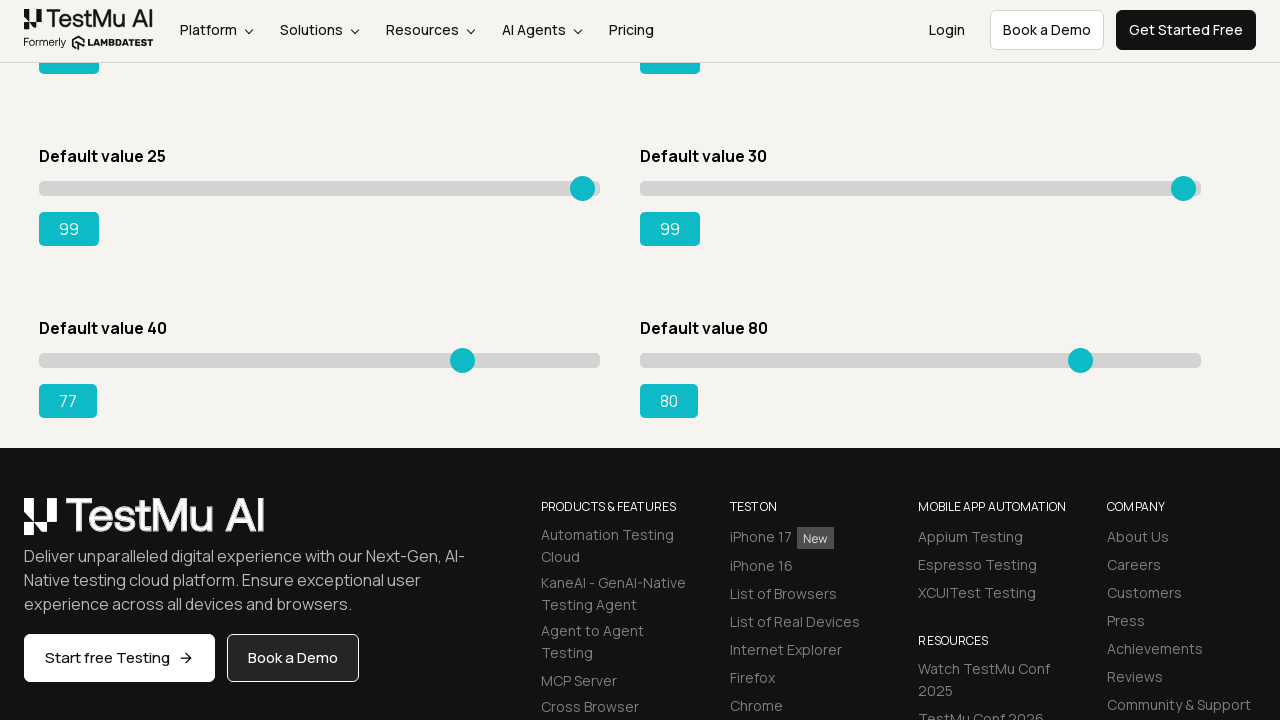

Pressed ArrowRight on slider 7, current value: 78 on xpath=//input[@class='sp__range'] >> nth=6
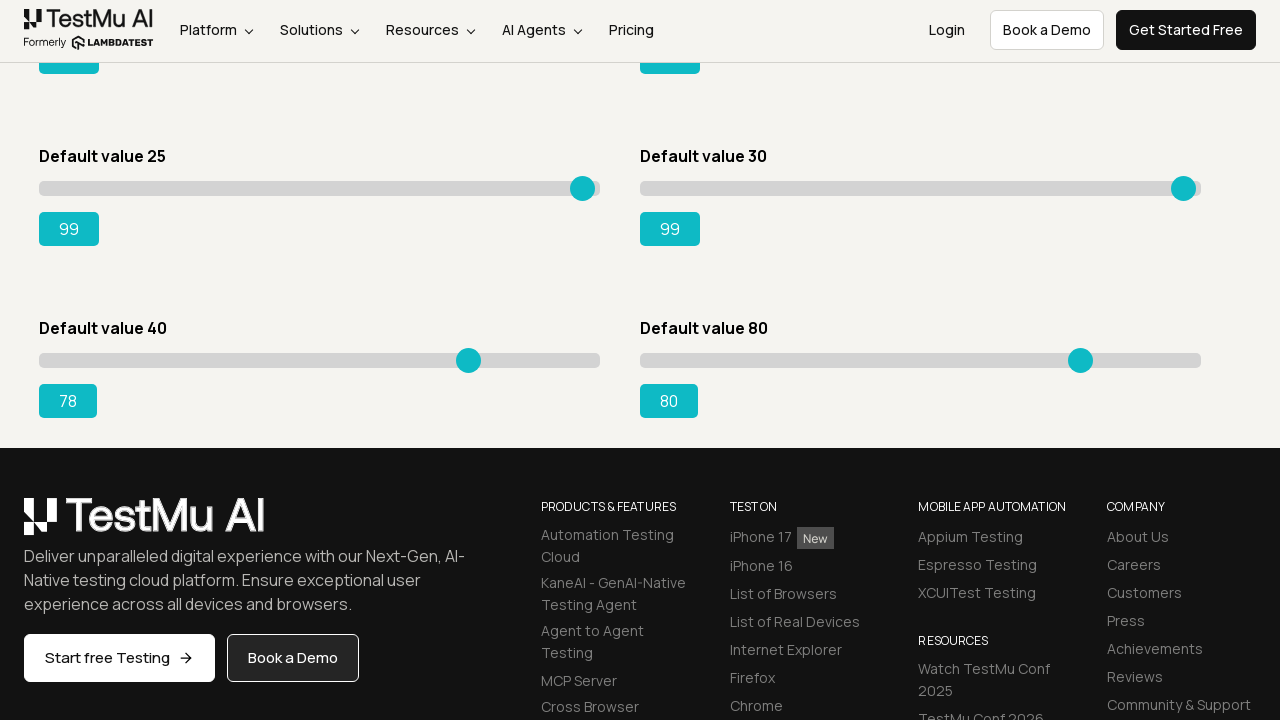

Pressed ArrowRight on slider 7, current value: 79 on xpath=//input[@class='sp__range'] >> nth=6
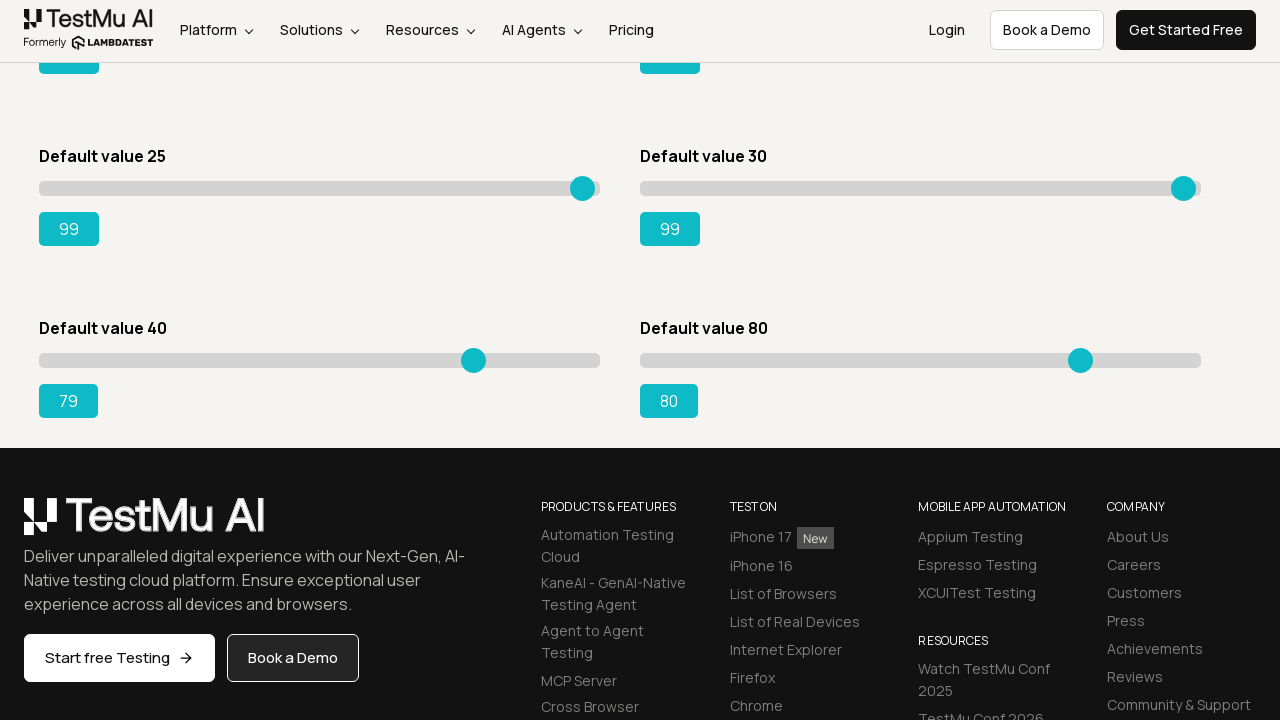

Pressed ArrowRight on slider 7, current value: 80 on xpath=//input[@class='sp__range'] >> nth=6
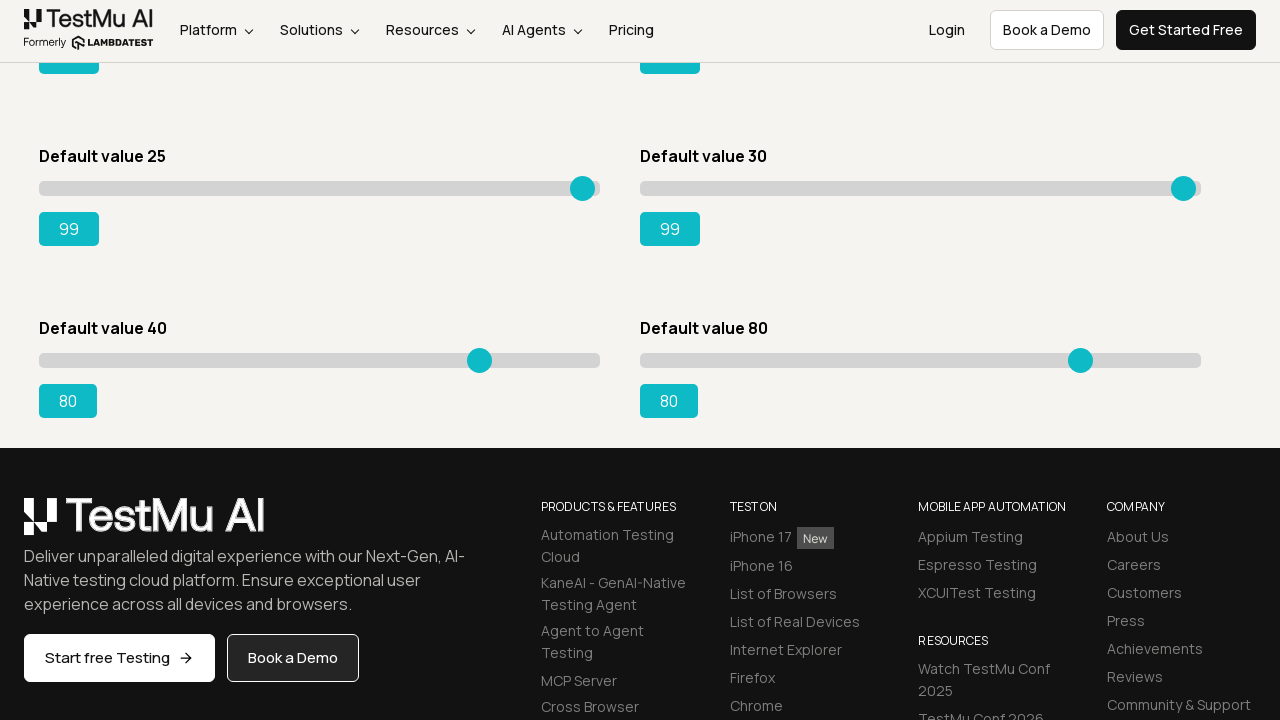

Pressed ArrowRight on slider 7, current value: 81 on xpath=//input[@class='sp__range'] >> nth=6
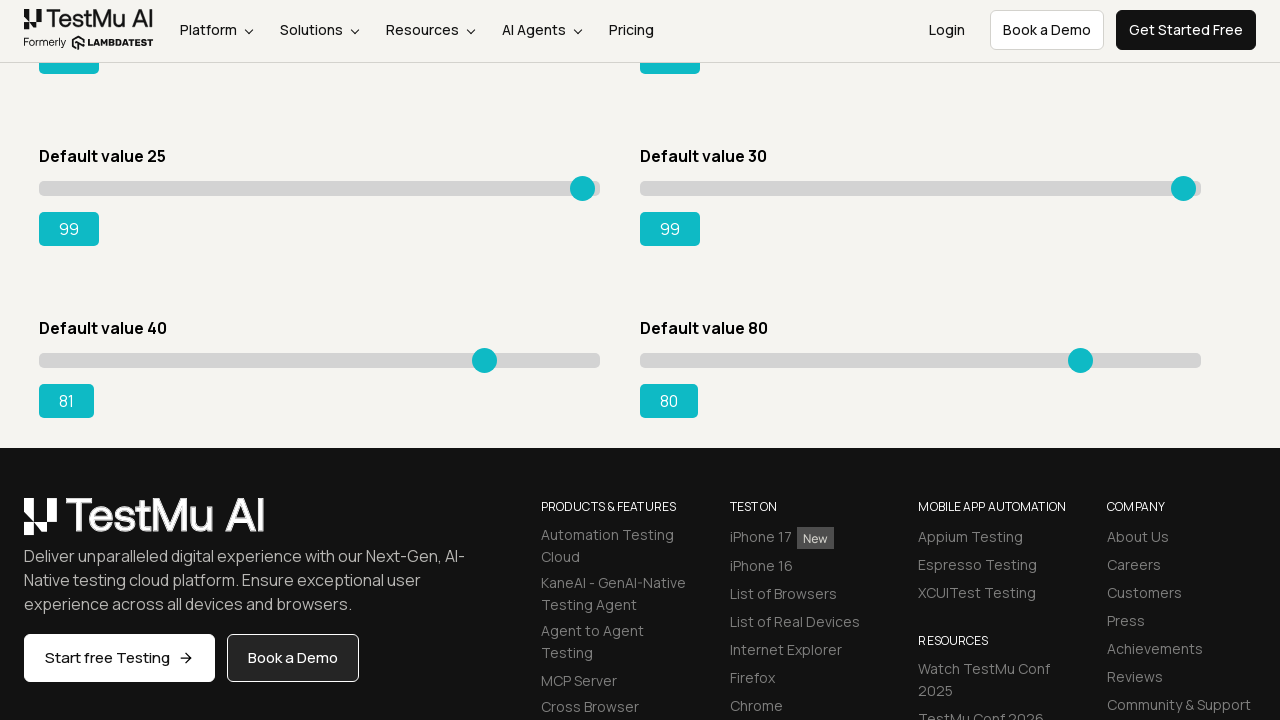

Pressed ArrowRight on slider 7, current value: 82 on xpath=//input[@class='sp__range'] >> nth=6
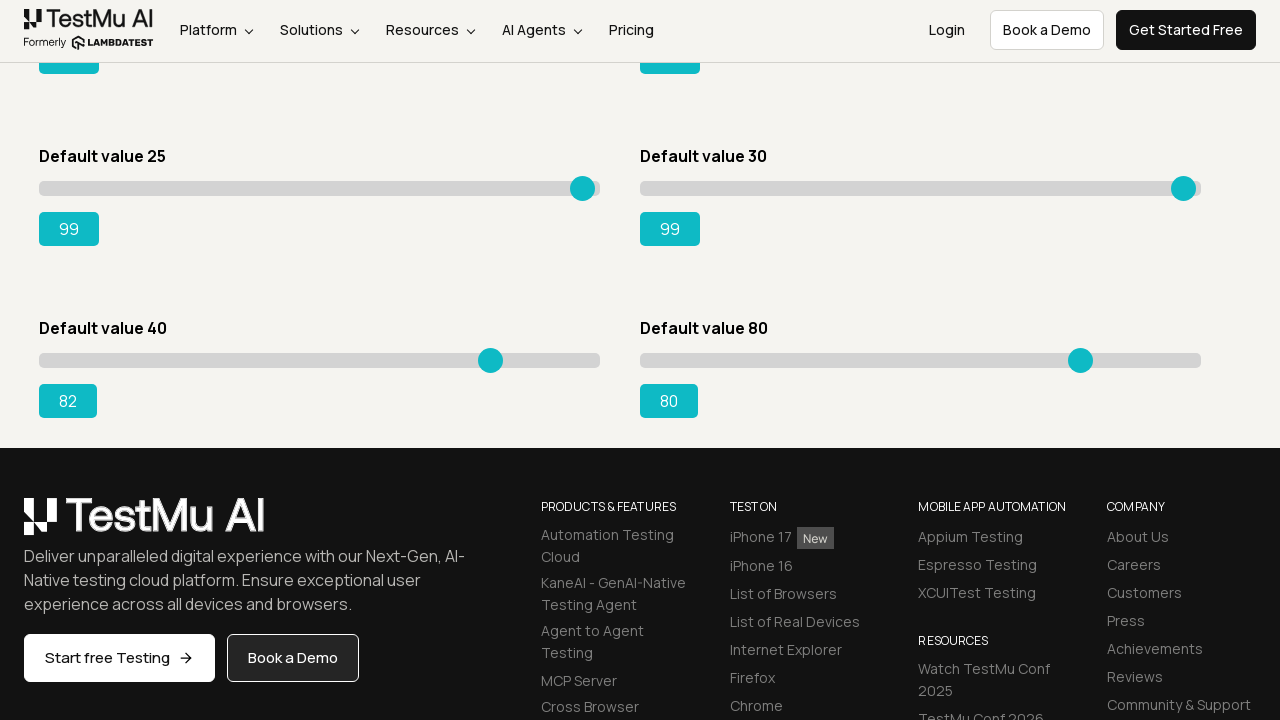

Pressed ArrowRight on slider 7, current value: 83 on xpath=//input[@class='sp__range'] >> nth=6
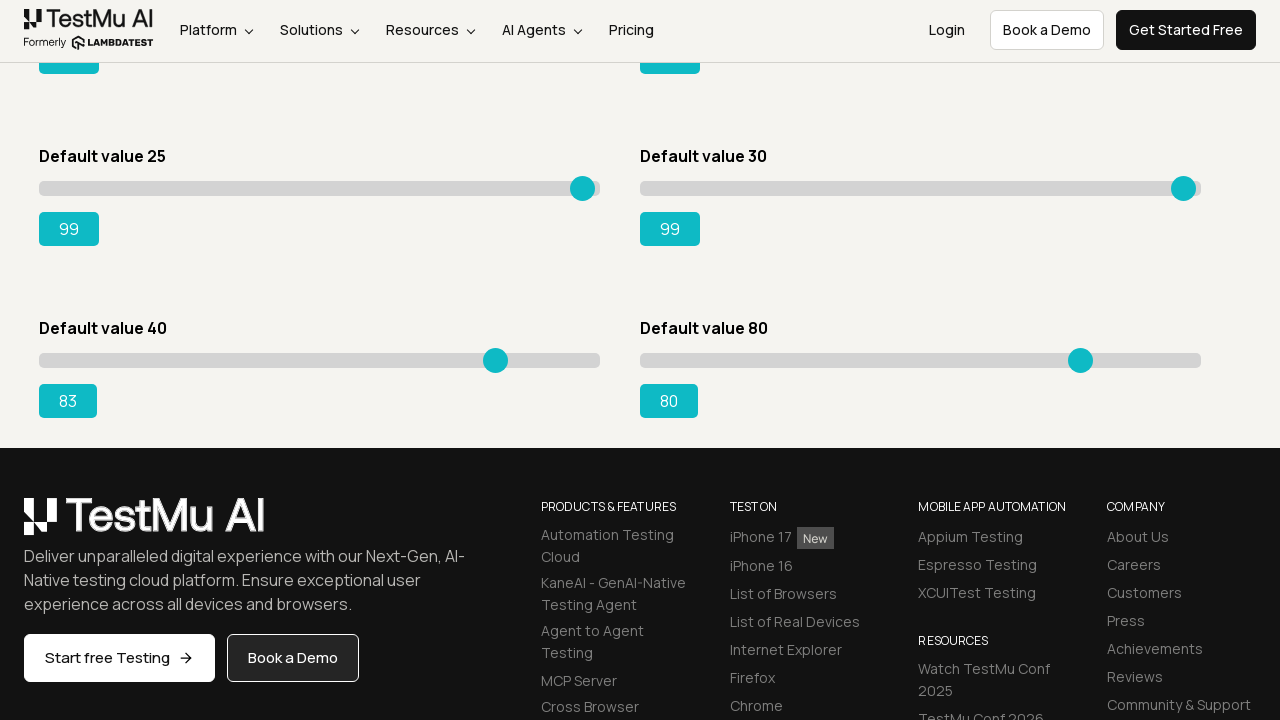

Pressed ArrowRight on slider 7, current value: 84 on xpath=//input[@class='sp__range'] >> nth=6
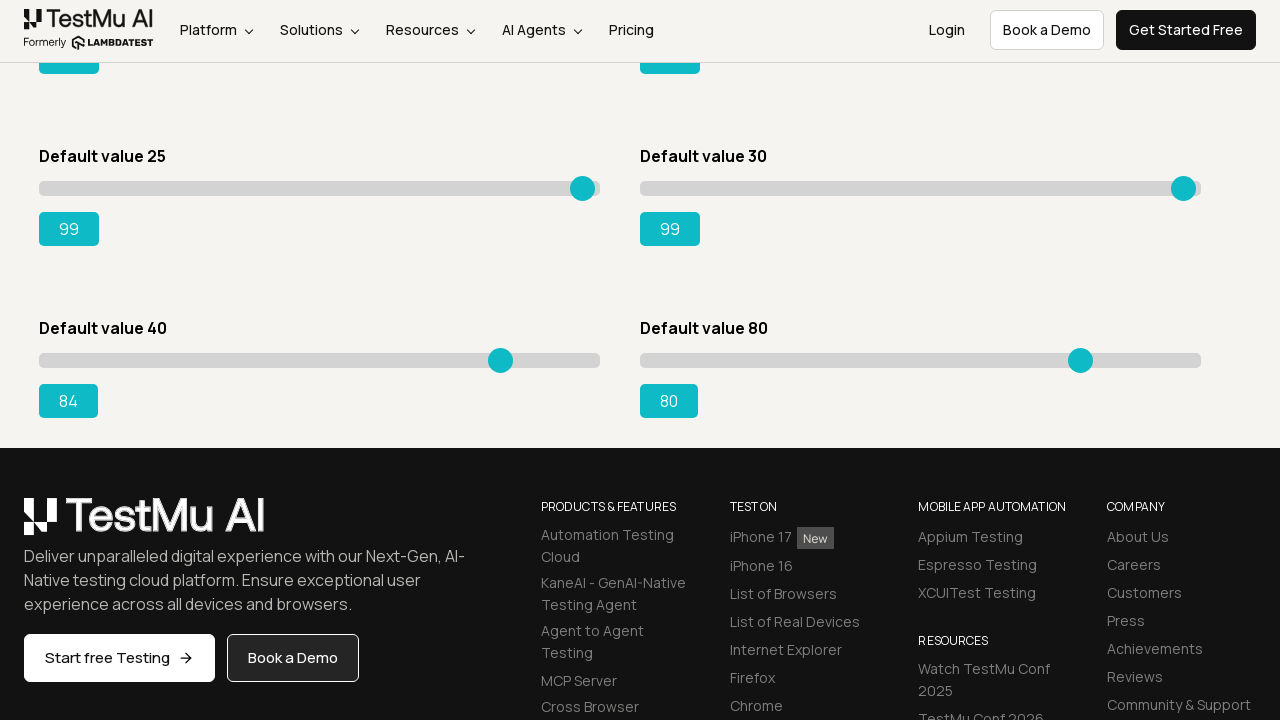

Pressed ArrowRight on slider 7, current value: 85 on xpath=//input[@class='sp__range'] >> nth=6
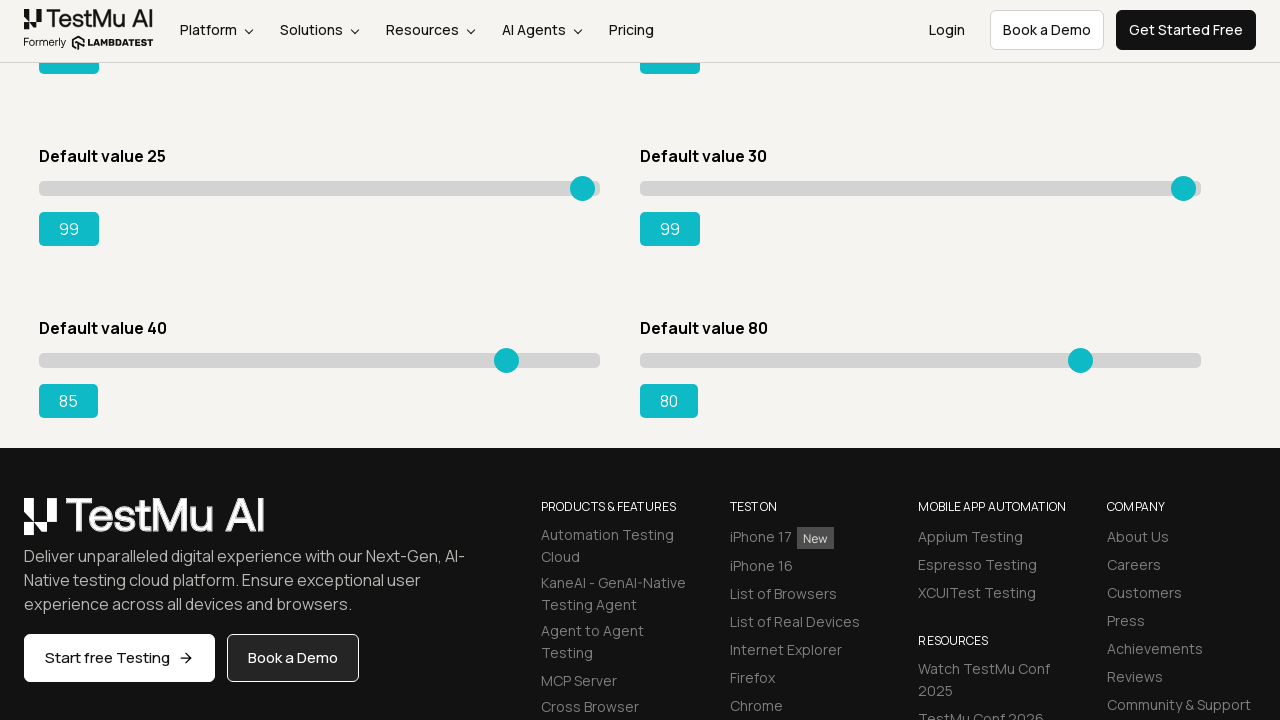

Pressed ArrowRight on slider 7, current value: 86 on xpath=//input[@class='sp__range'] >> nth=6
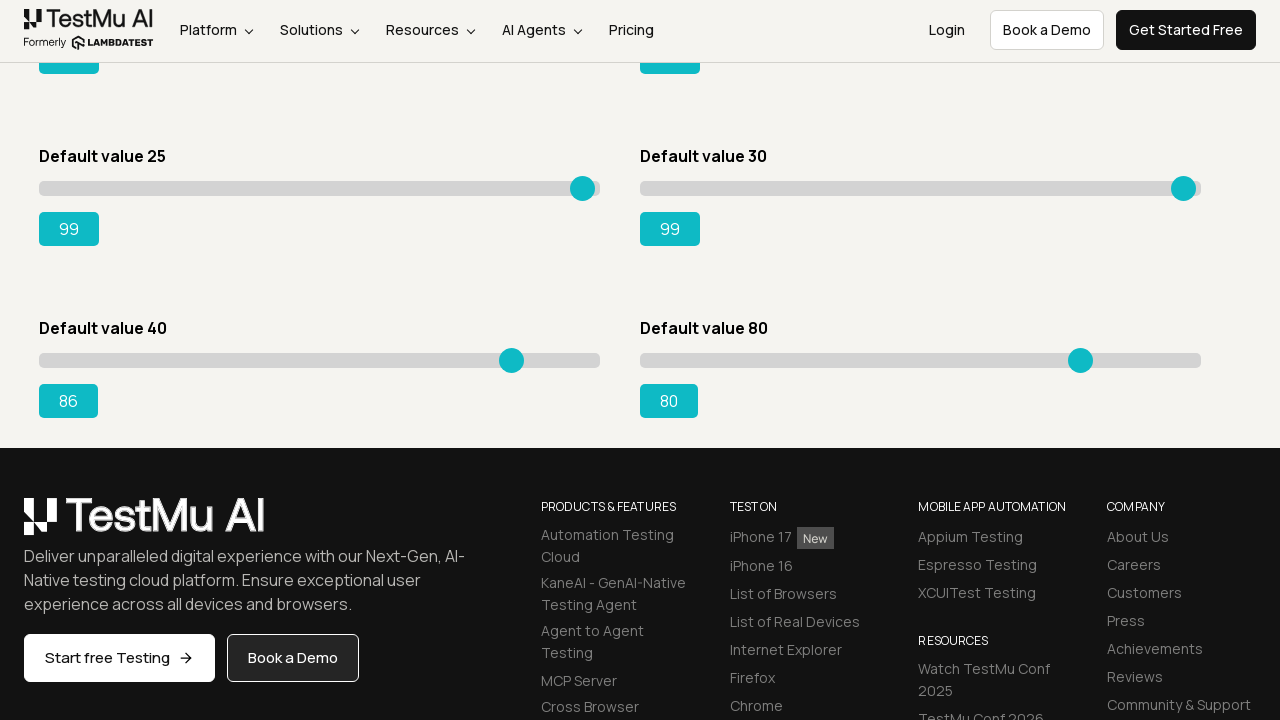

Pressed ArrowRight on slider 7, current value: 87 on xpath=//input[@class='sp__range'] >> nth=6
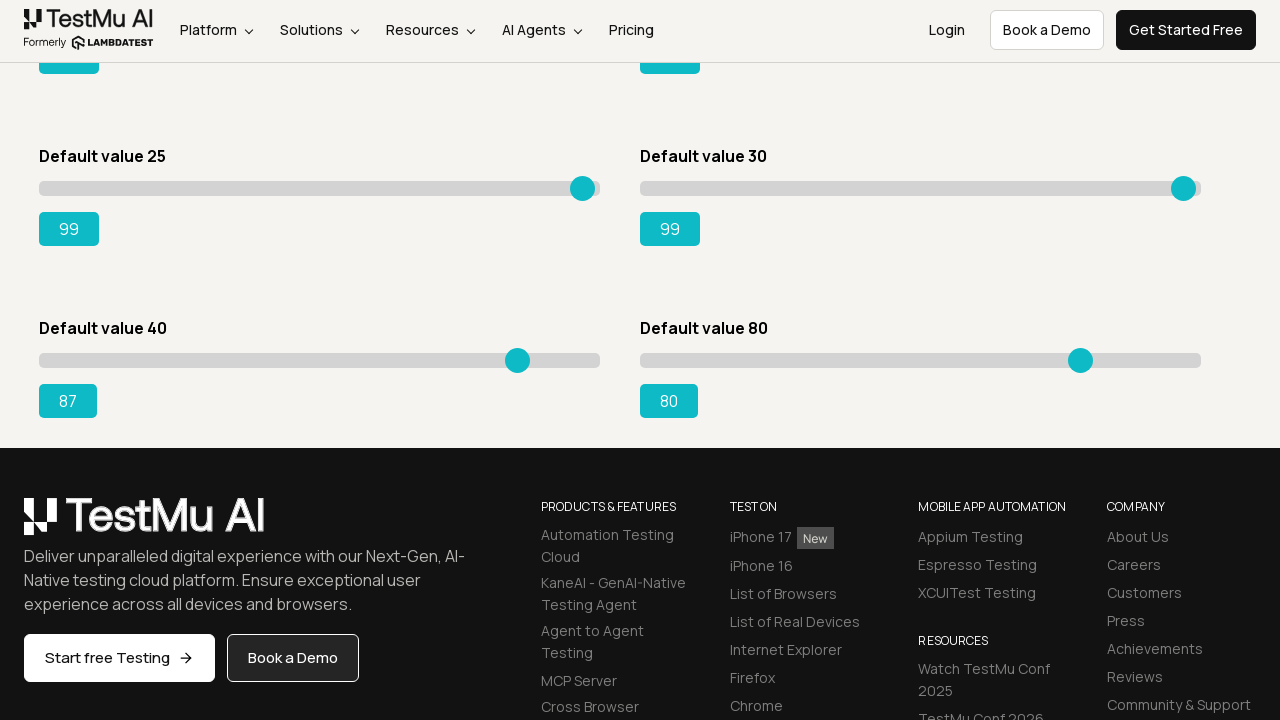

Pressed ArrowRight on slider 7, current value: 88 on xpath=//input[@class='sp__range'] >> nth=6
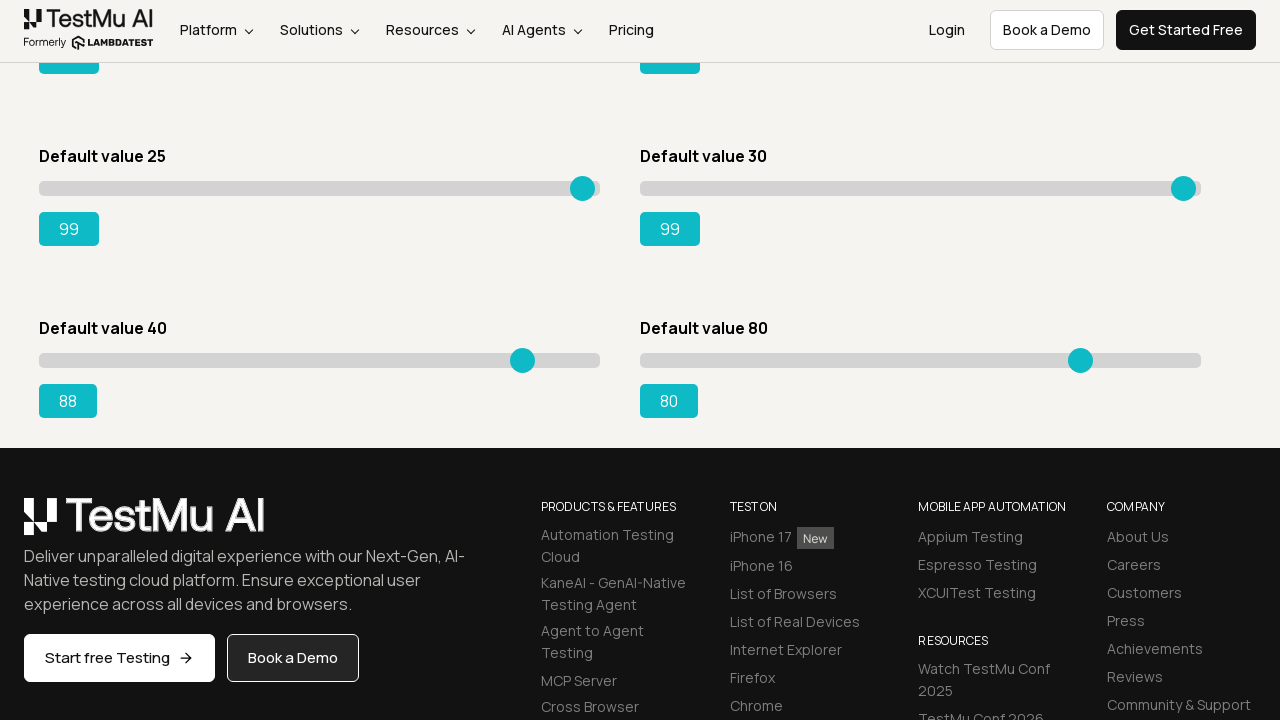

Pressed ArrowRight on slider 7, current value: 89 on xpath=//input[@class='sp__range'] >> nth=6
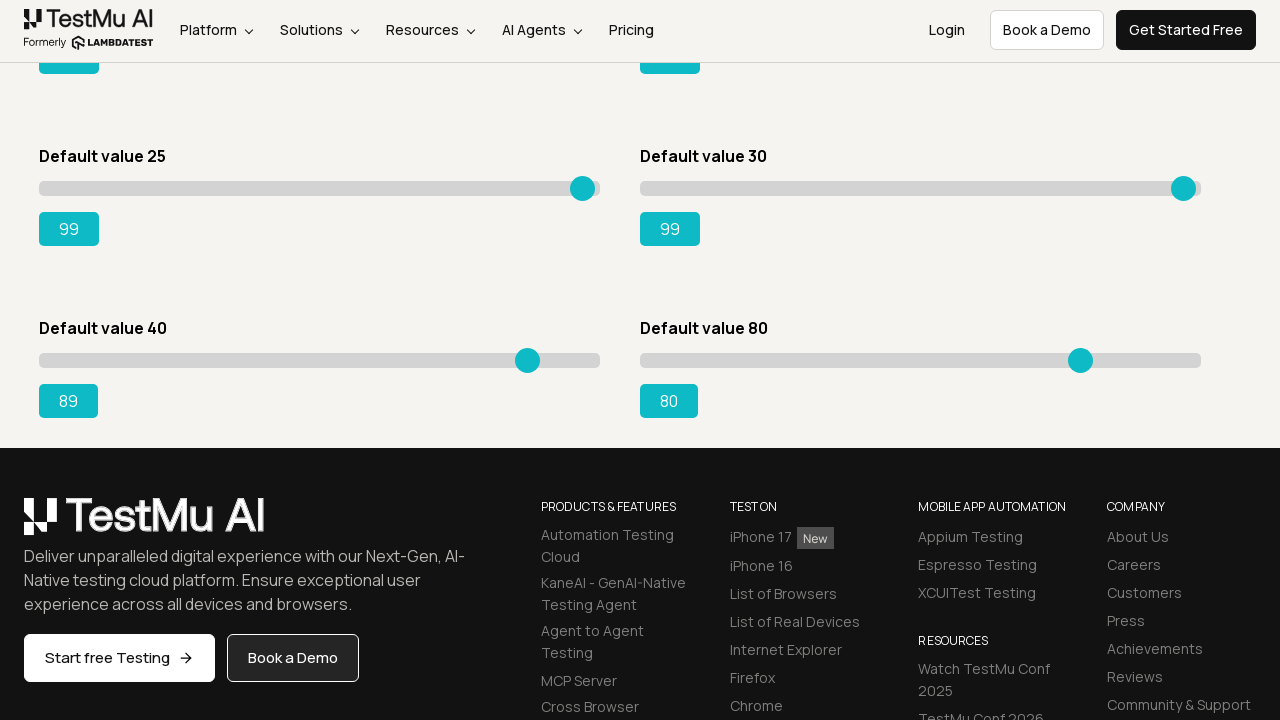

Pressed ArrowRight on slider 7, current value: 90 on xpath=//input[@class='sp__range'] >> nth=6
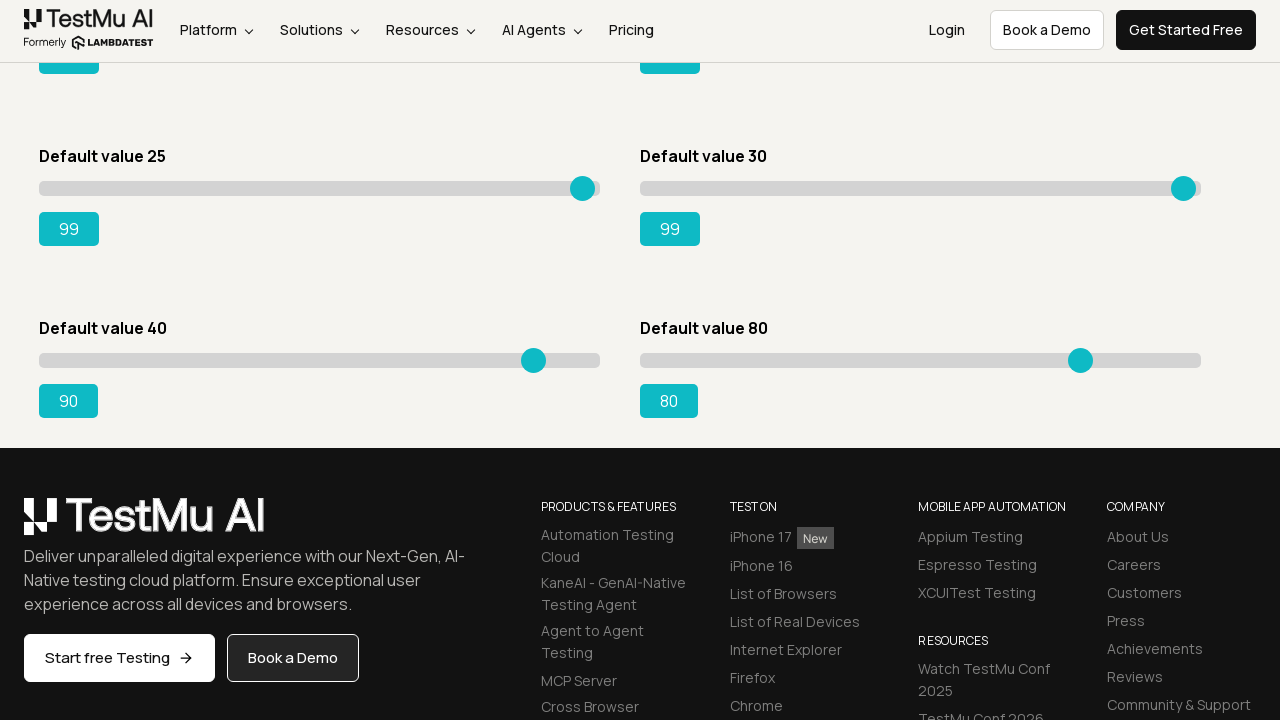

Pressed ArrowRight on slider 7, current value: 91 on xpath=//input[@class='sp__range'] >> nth=6
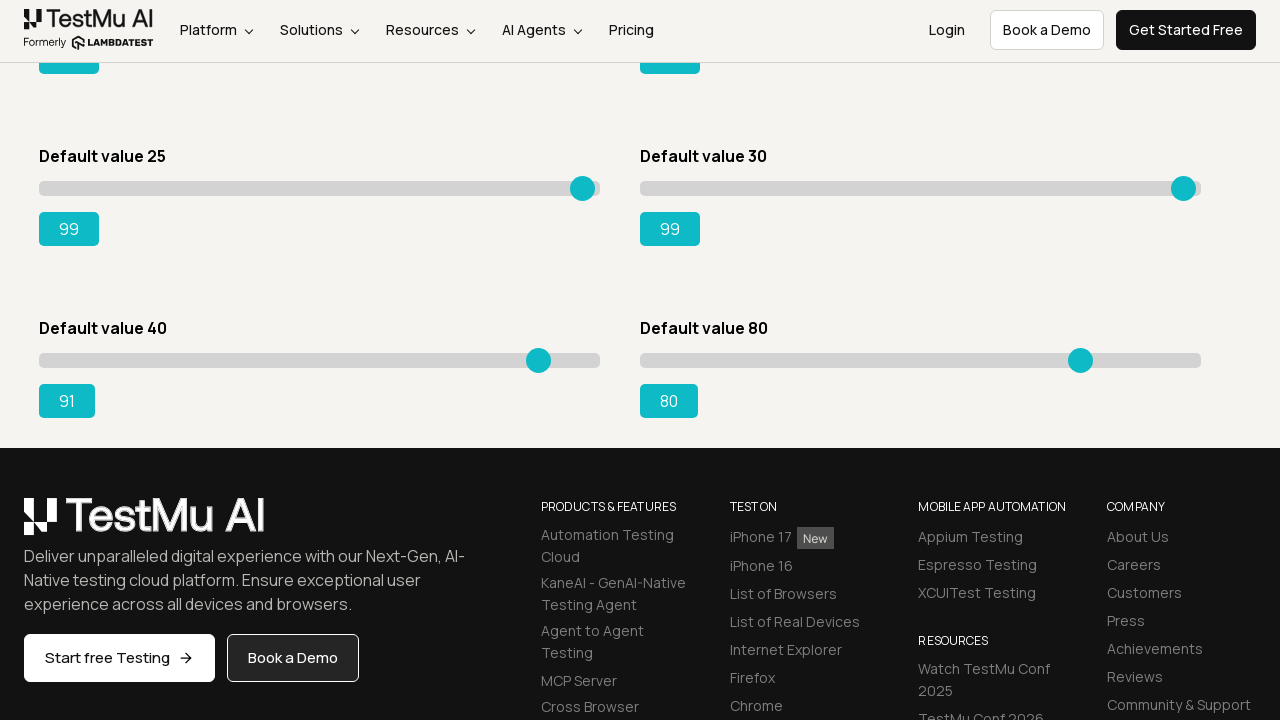

Pressed ArrowRight on slider 7, current value: 92 on xpath=//input[@class='sp__range'] >> nth=6
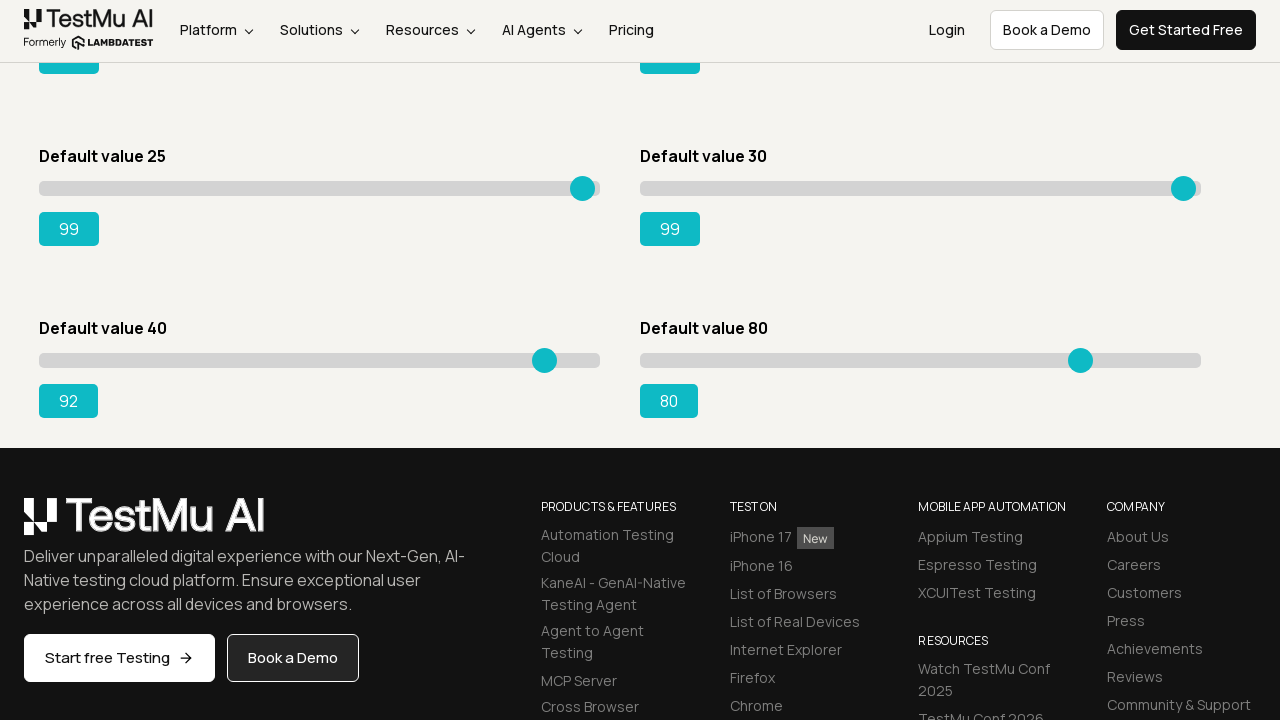

Pressed ArrowRight on slider 7, current value: 93 on xpath=//input[@class='sp__range'] >> nth=6
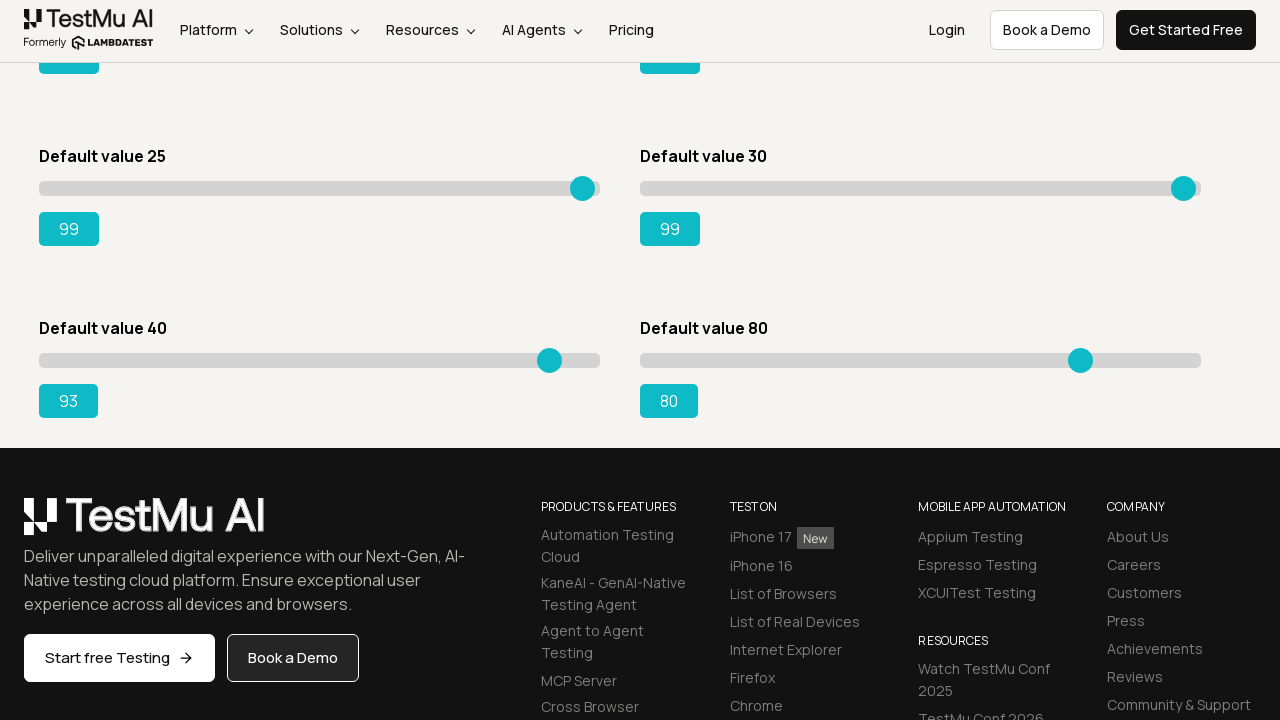

Pressed ArrowRight on slider 7, current value: 94 on xpath=//input[@class='sp__range'] >> nth=6
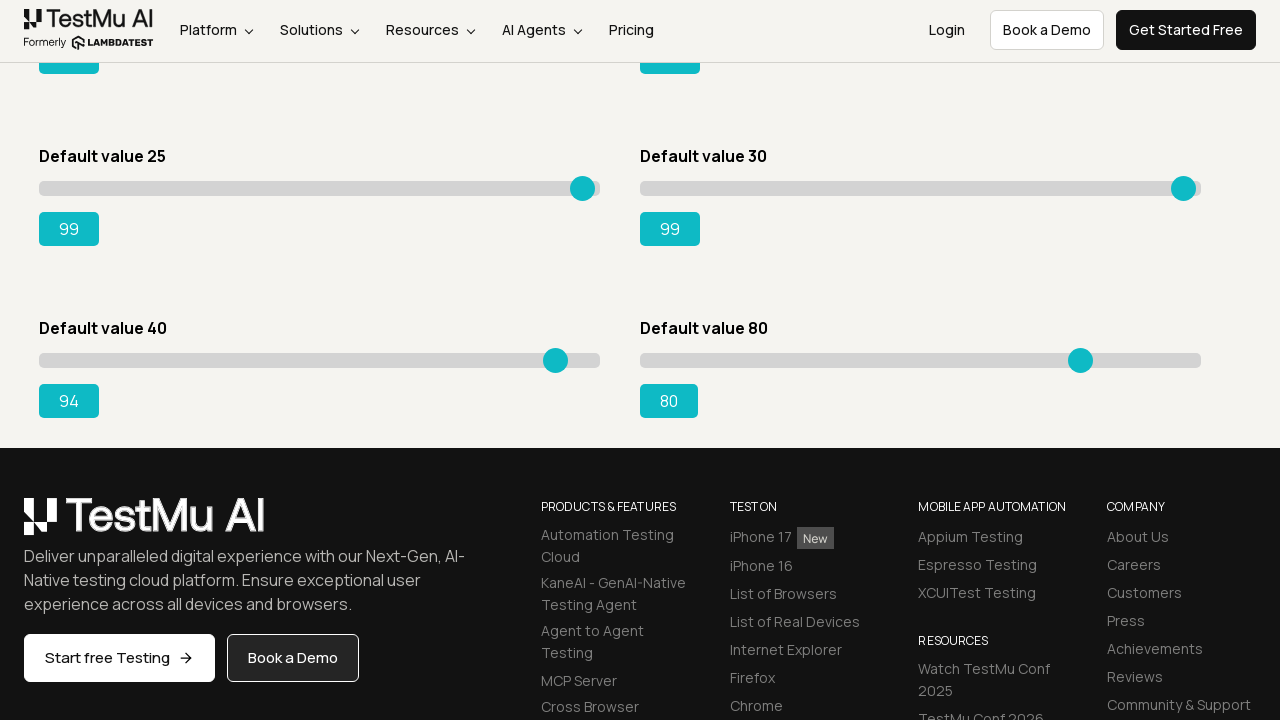

Pressed ArrowRight on slider 7, current value: 95 on xpath=//input[@class='sp__range'] >> nth=6
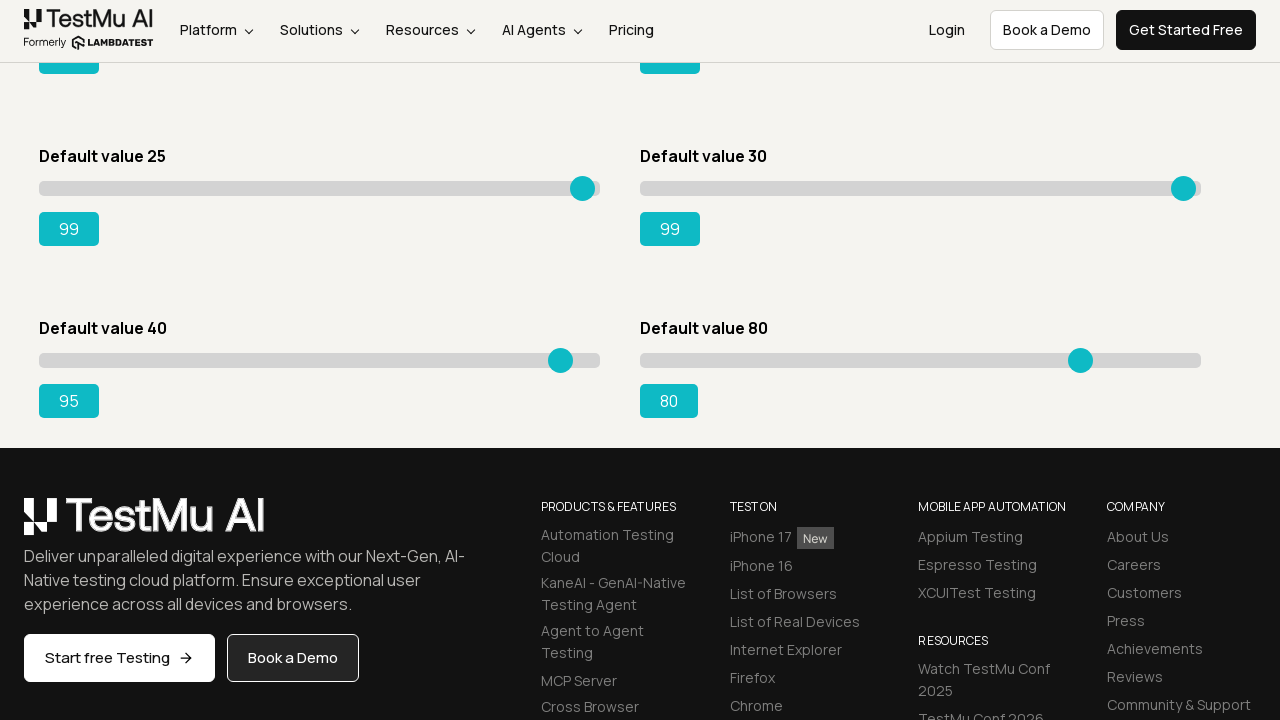

Pressed ArrowRight on slider 7, current value: 96 on xpath=//input[@class='sp__range'] >> nth=6
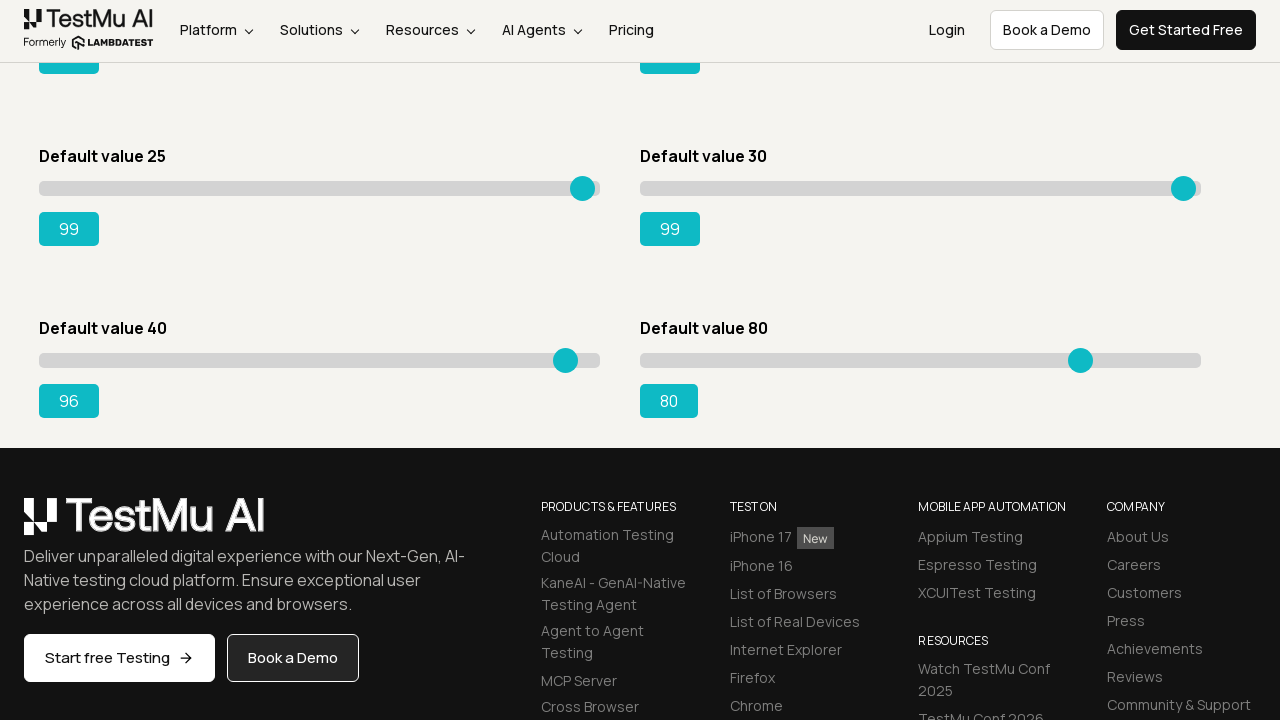

Pressed ArrowRight on slider 7, current value: 97 on xpath=//input[@class='sp__range'] >> nth=6
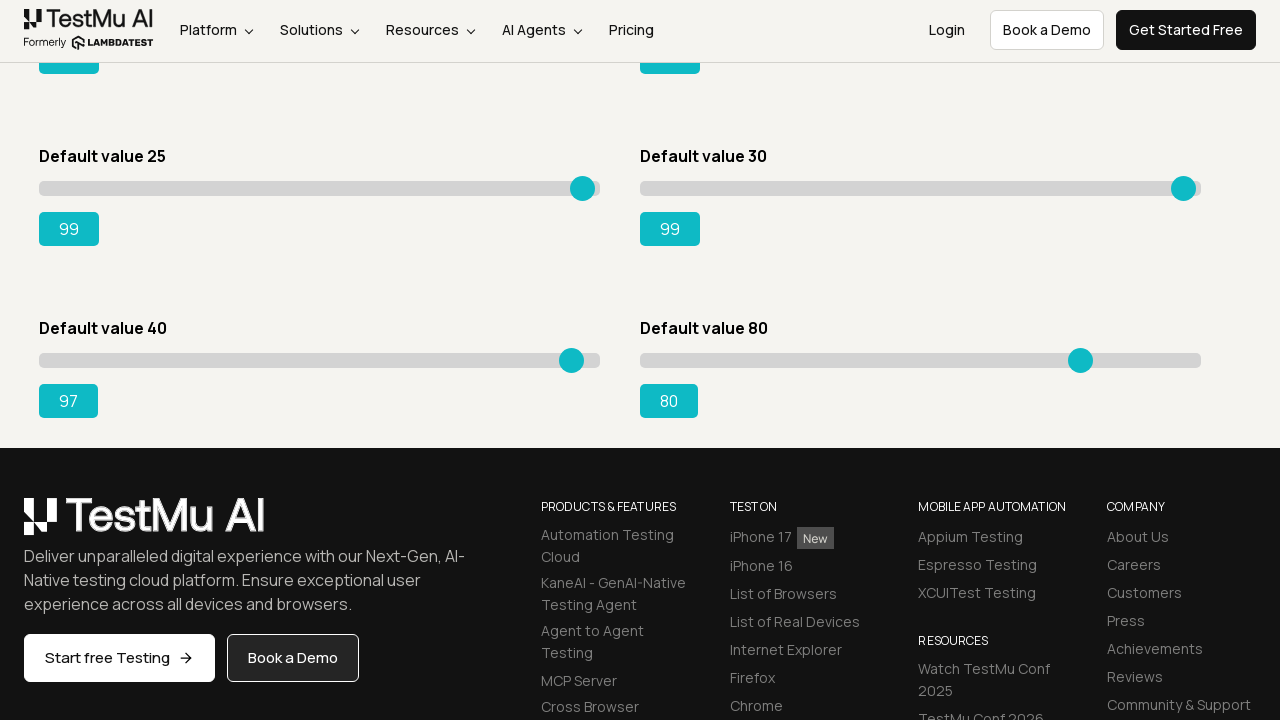

Pressed ArrowRight on slider 7, current value: 98 on xpath=//input[@class='sp__range'] >> nth=6
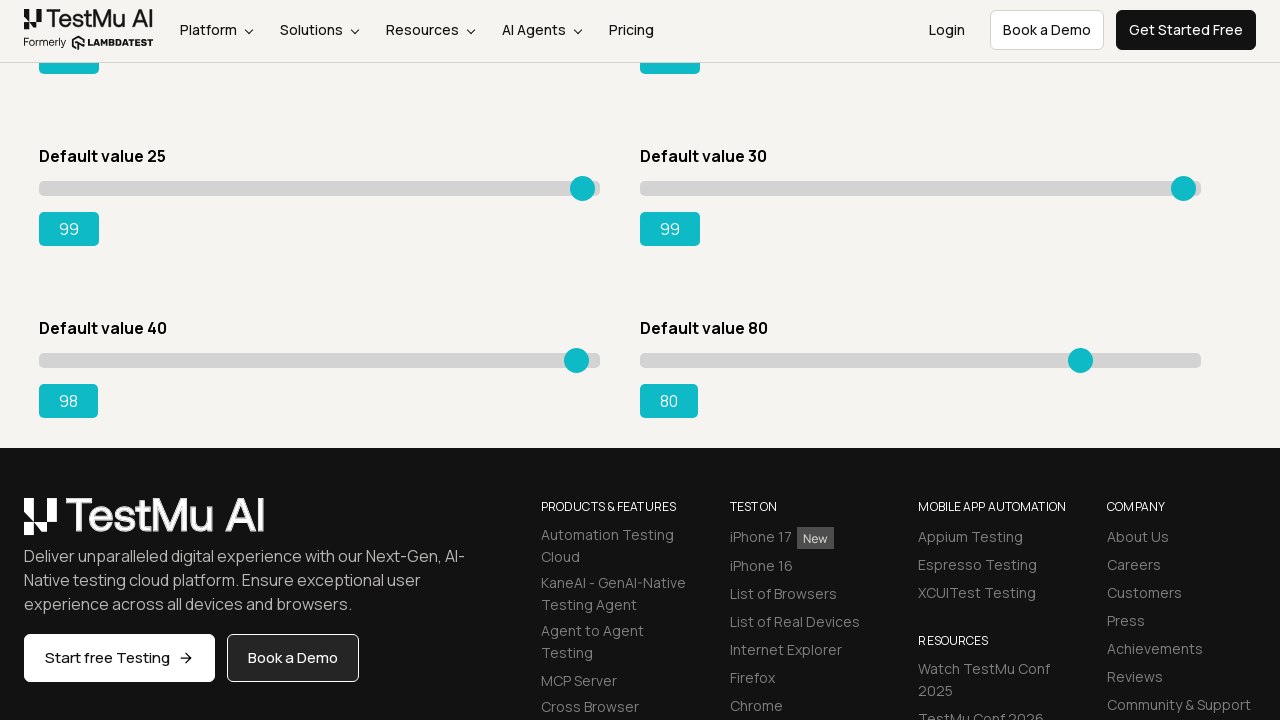

Pressed ArrowRight on slider 7, current value: 99 on xpath=//input[@class='sp__range'] >> nth=6
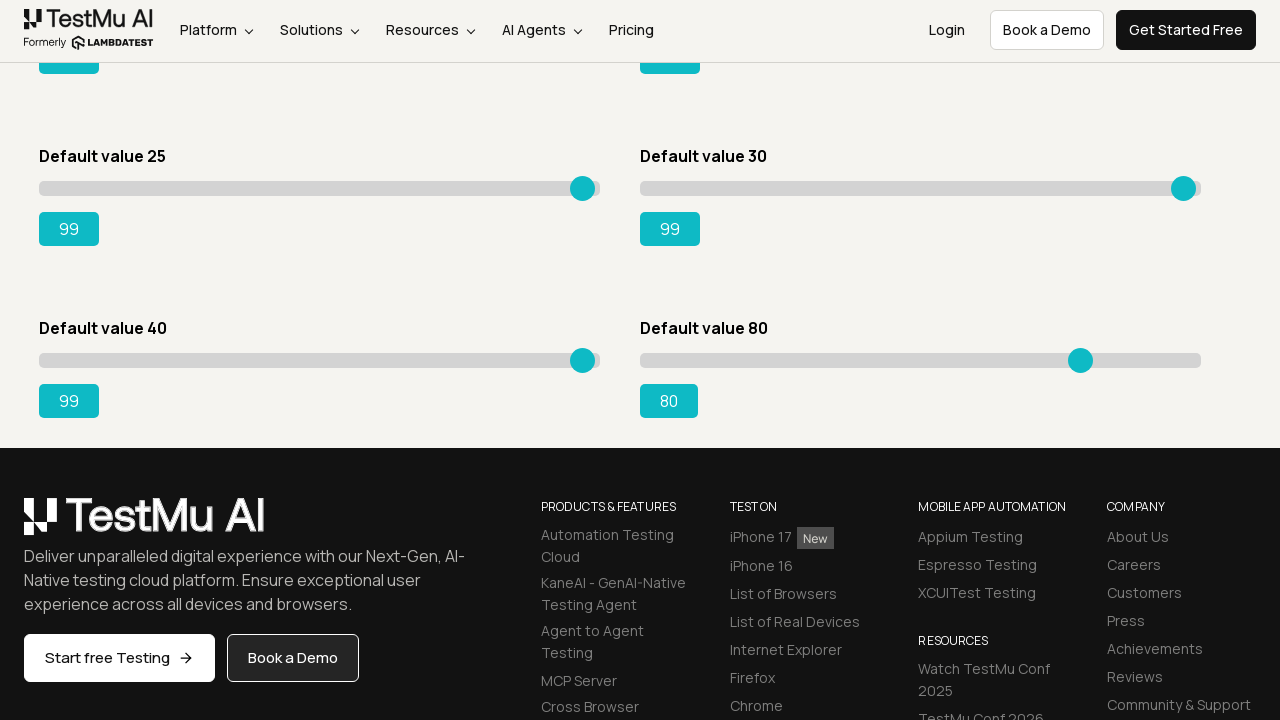

Selected slider 8 of 8
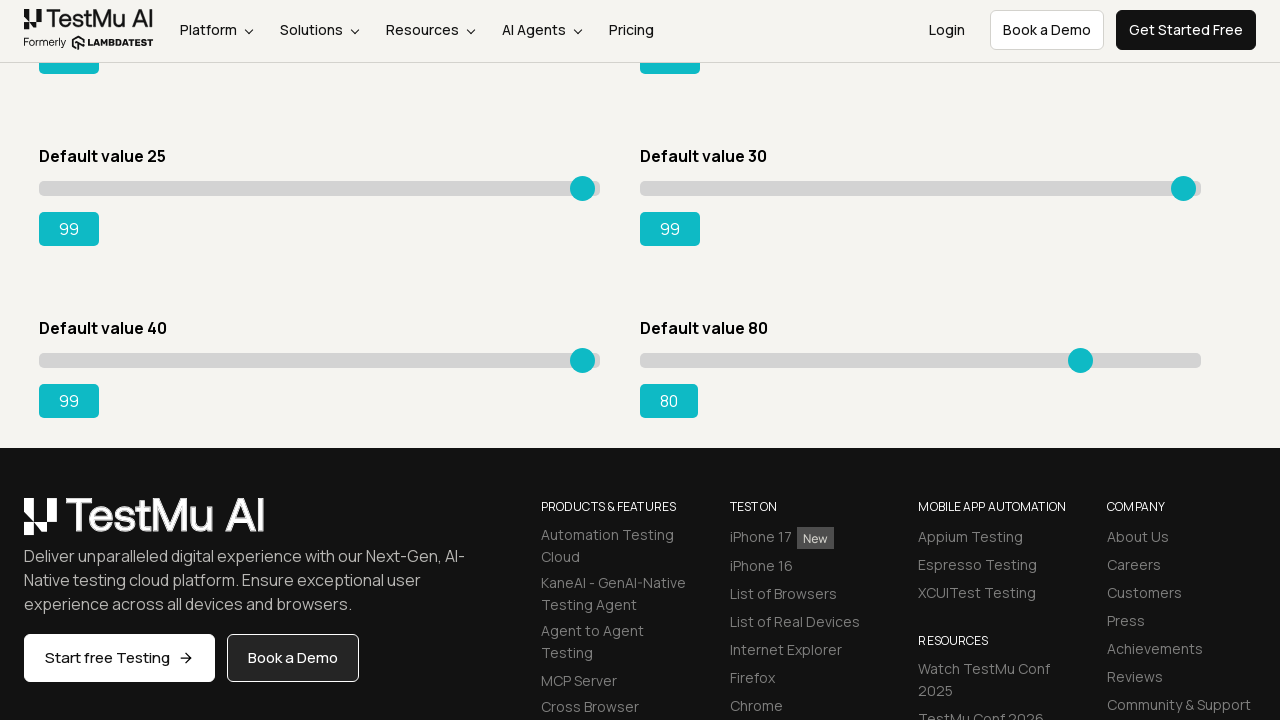

Selected output element for slider 8
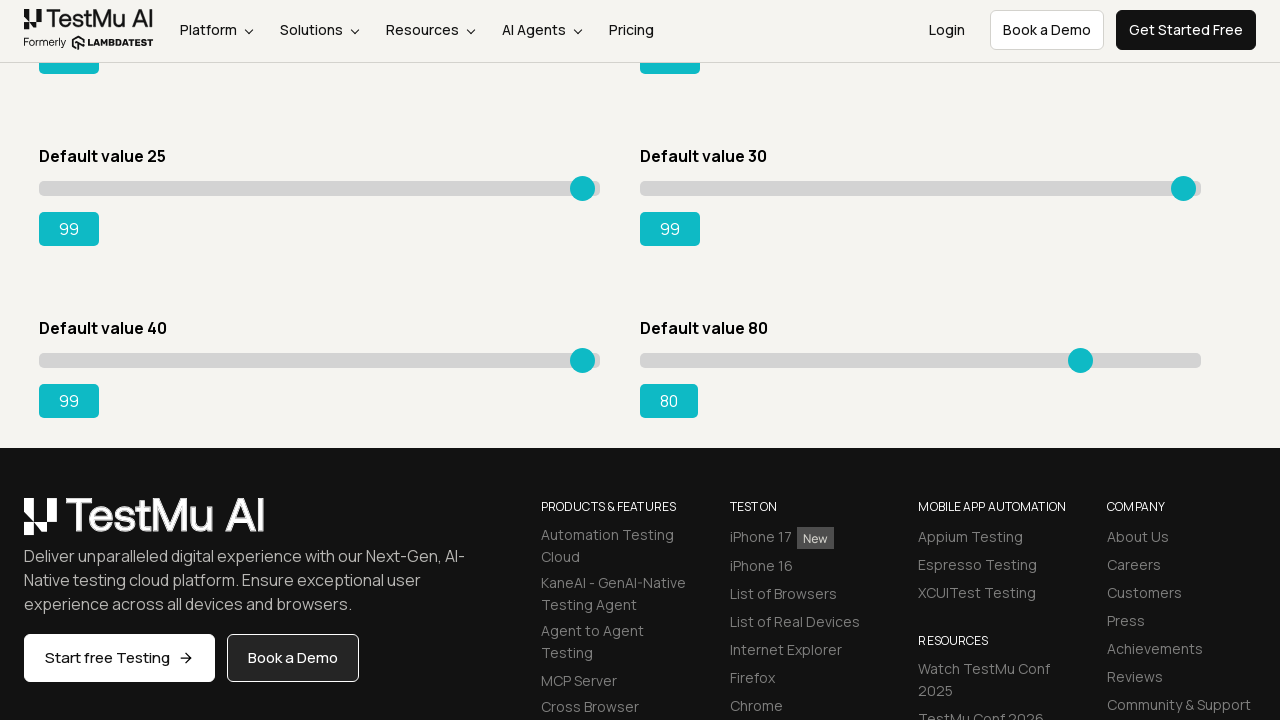

Pressed ArrowRight on slider 8, current value: 81 on xpath=//input[@class='sp__range'] >> nth=7
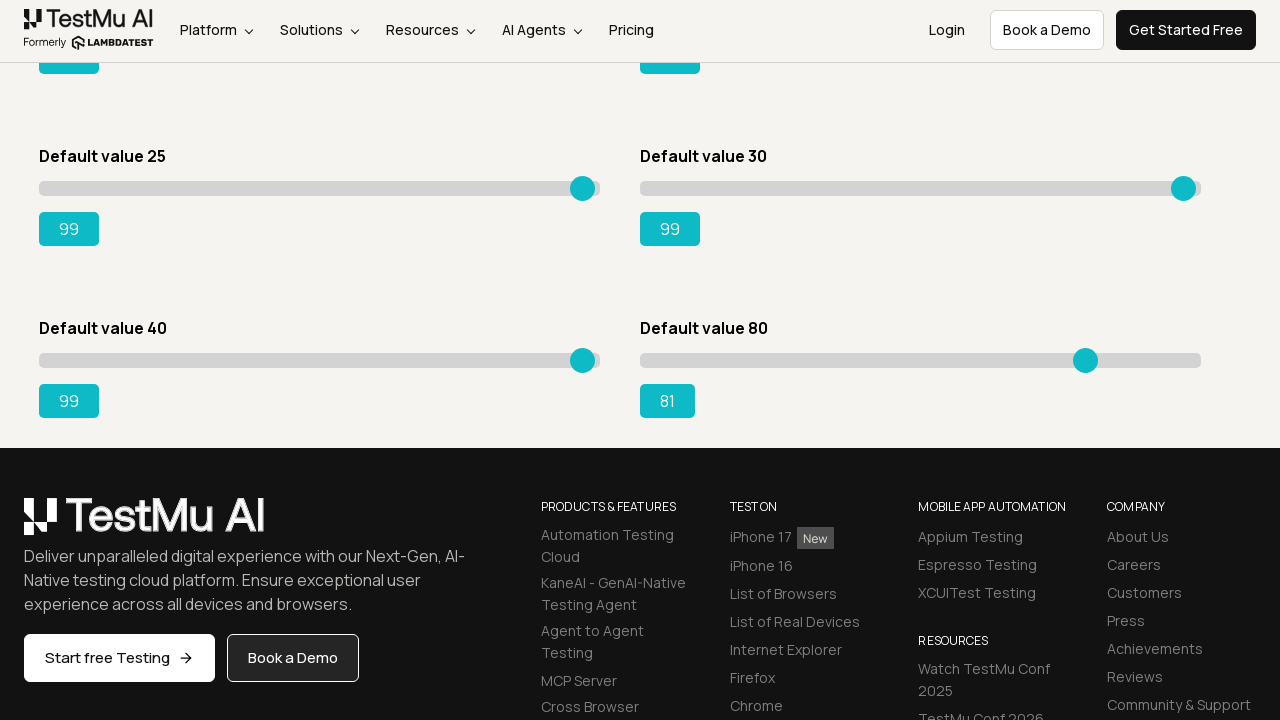

Pressed ArrowRight on slider 8, current value: 82 on xpath=//input[@class='sp__range'] >> nth=7
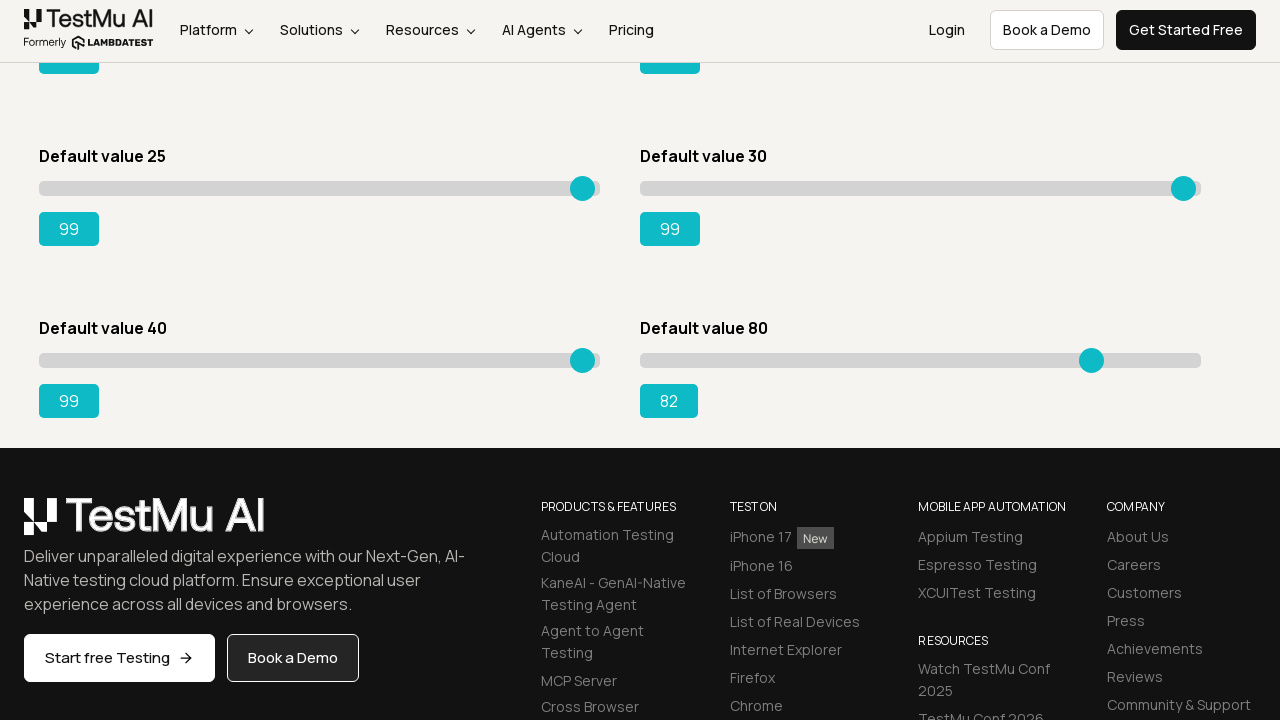

Pressed ArrowRight on slider 8, current value: 83 on xpath=//input[@class='sp__range'] >> nth=7
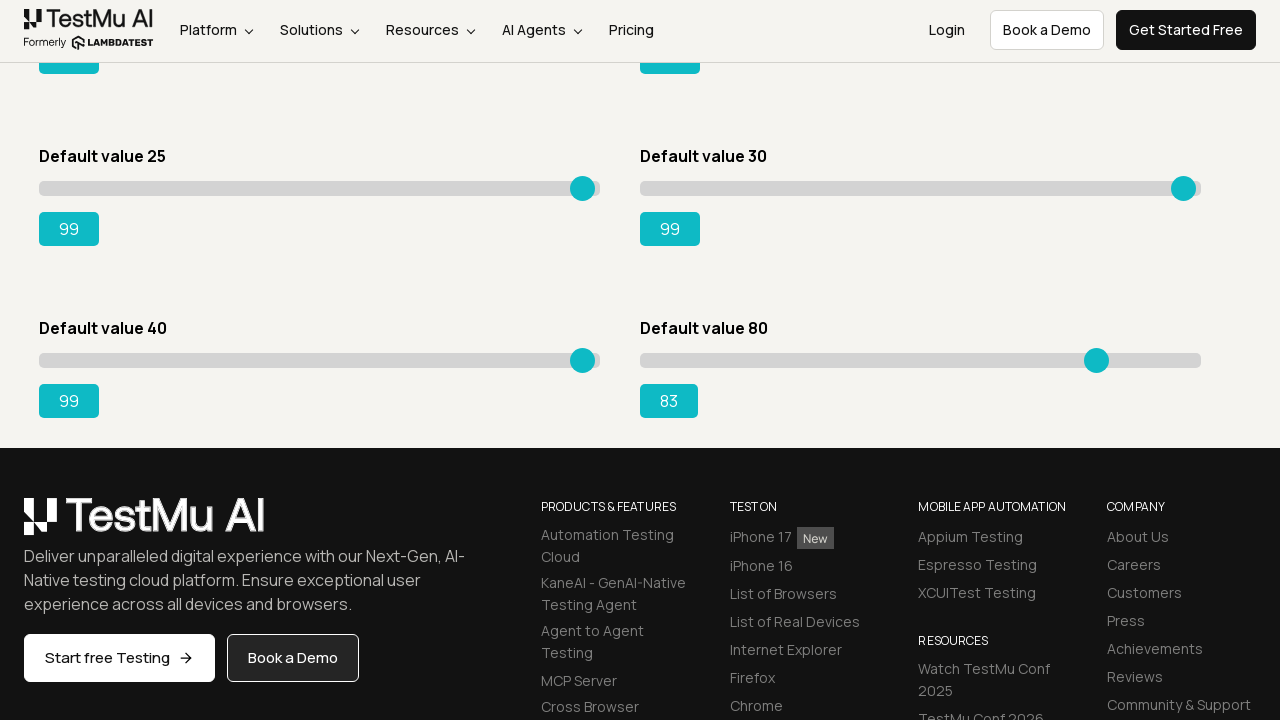

Pressed ArrowRight on slider 8, current value: 84 on xpath=//input[@class='sp__range'] >> nth=7
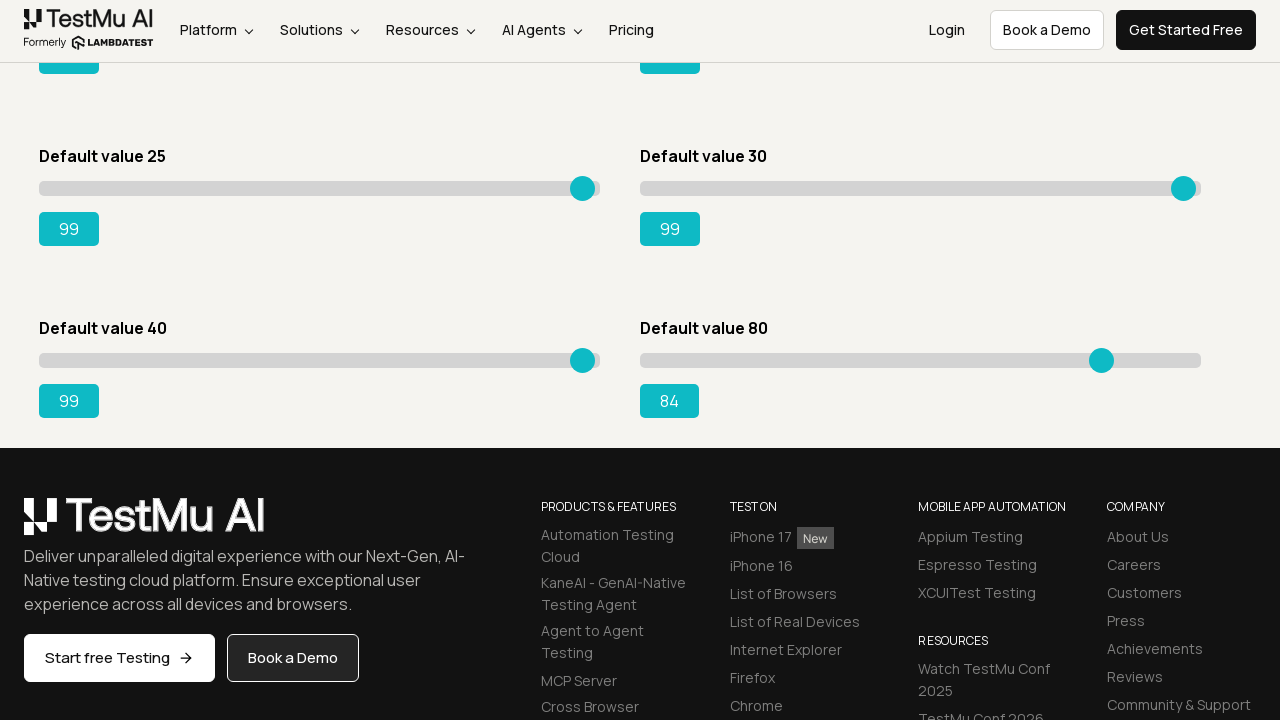

Pressed ArrowRight on slider 8, current value: 85 on xpath=//input[@class='sp__range'] >> nth=7
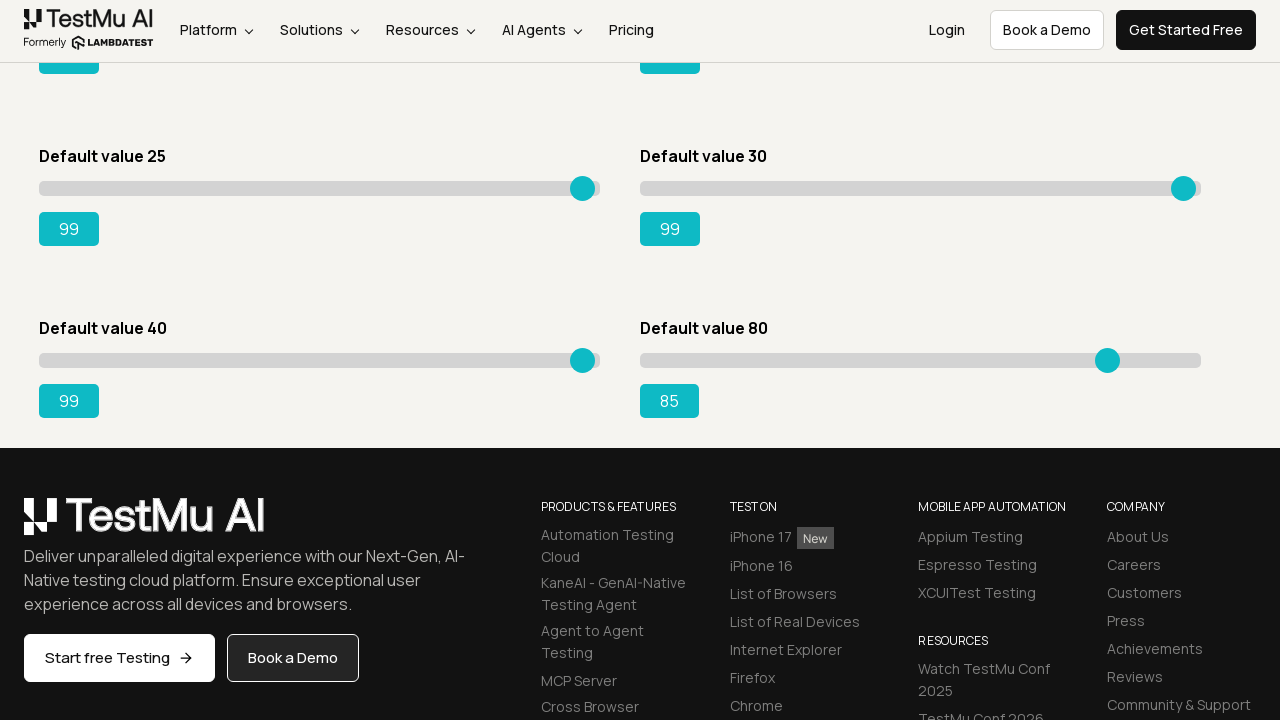

Pressed ArrowRight on slider 8, current value: 86 on xpath=//input[@class='sp__range'] >> nth=7
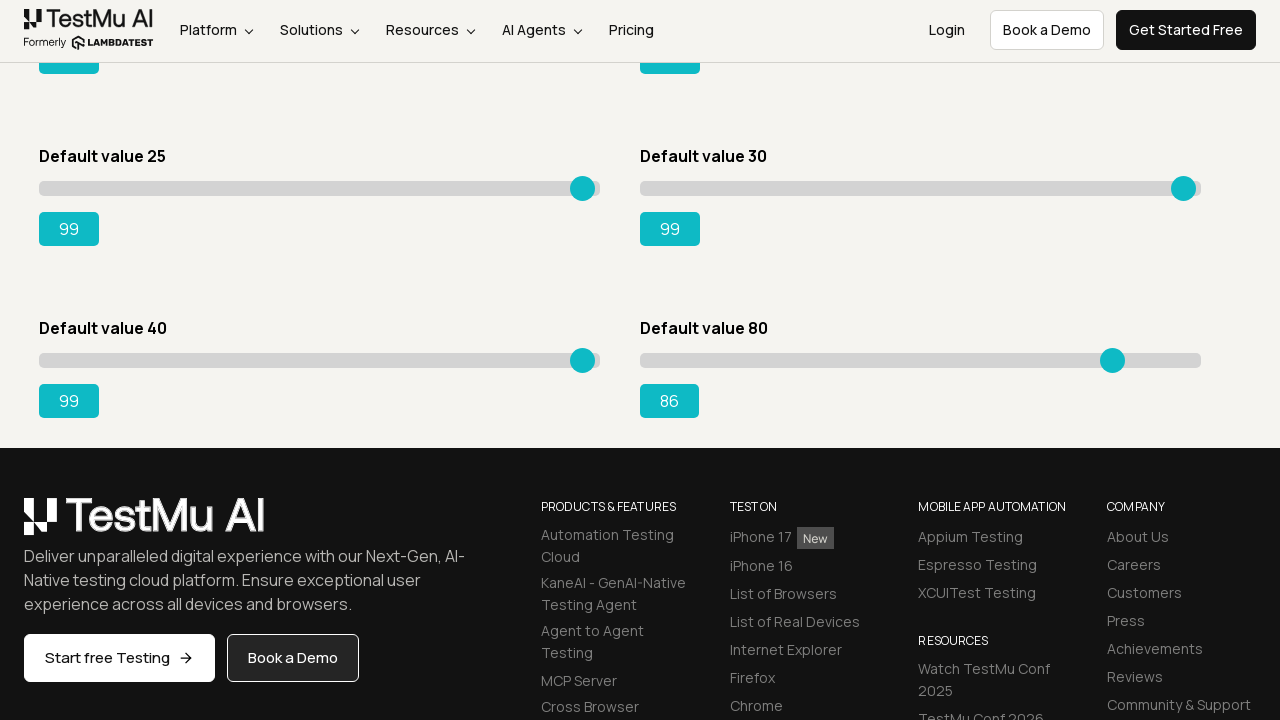

Pressed ArrowRight on slider 8, current value: 87 on xpath=//input[@class='sp__range'] >> nth=7
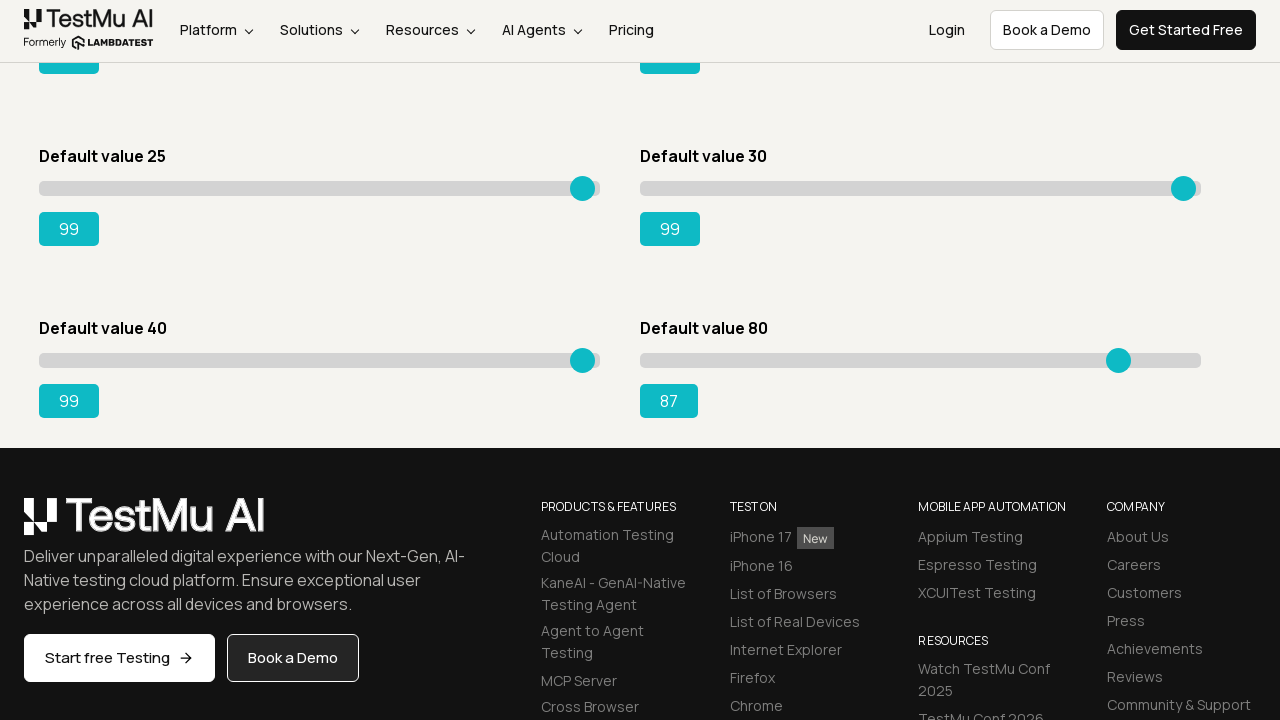

Pressed ArrowRight on slider 8, current value: 88 on xpath=//input[@class='sp__range'] >> nth=7
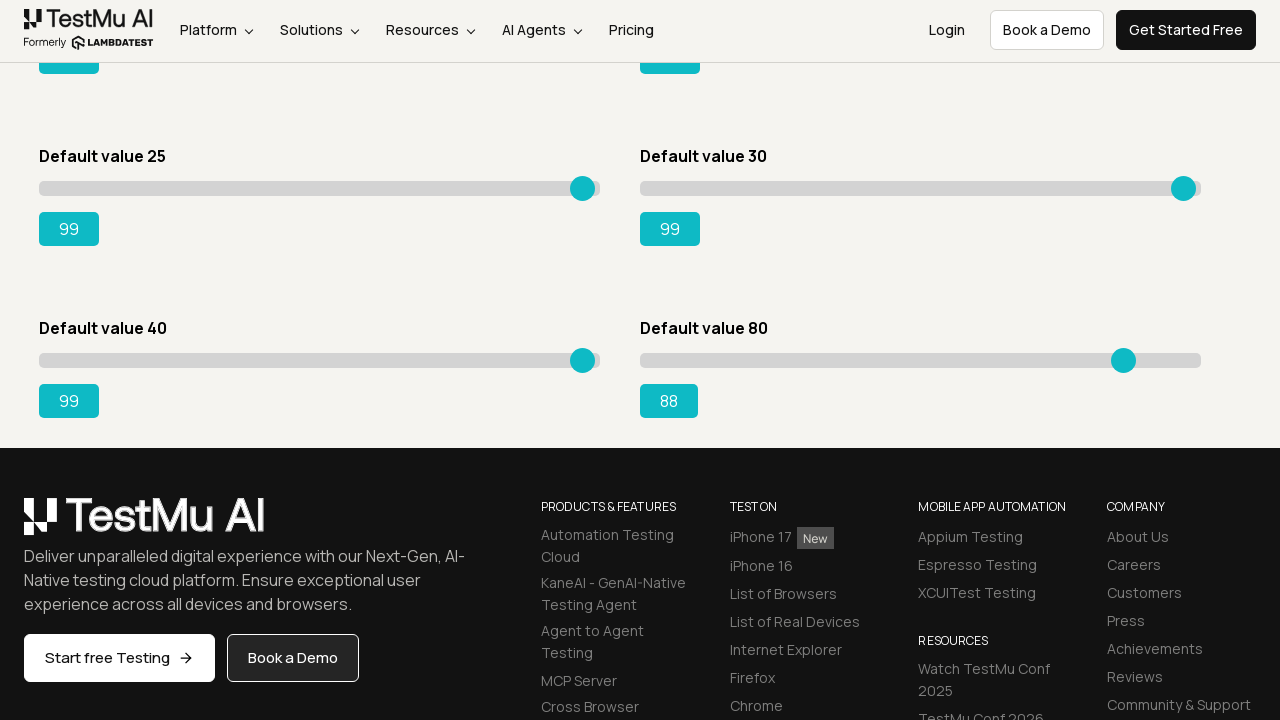

Pressed ArrowRight on slider 8, current value: 89 on xpath=//input[@class='sp__range'] >> nth=7
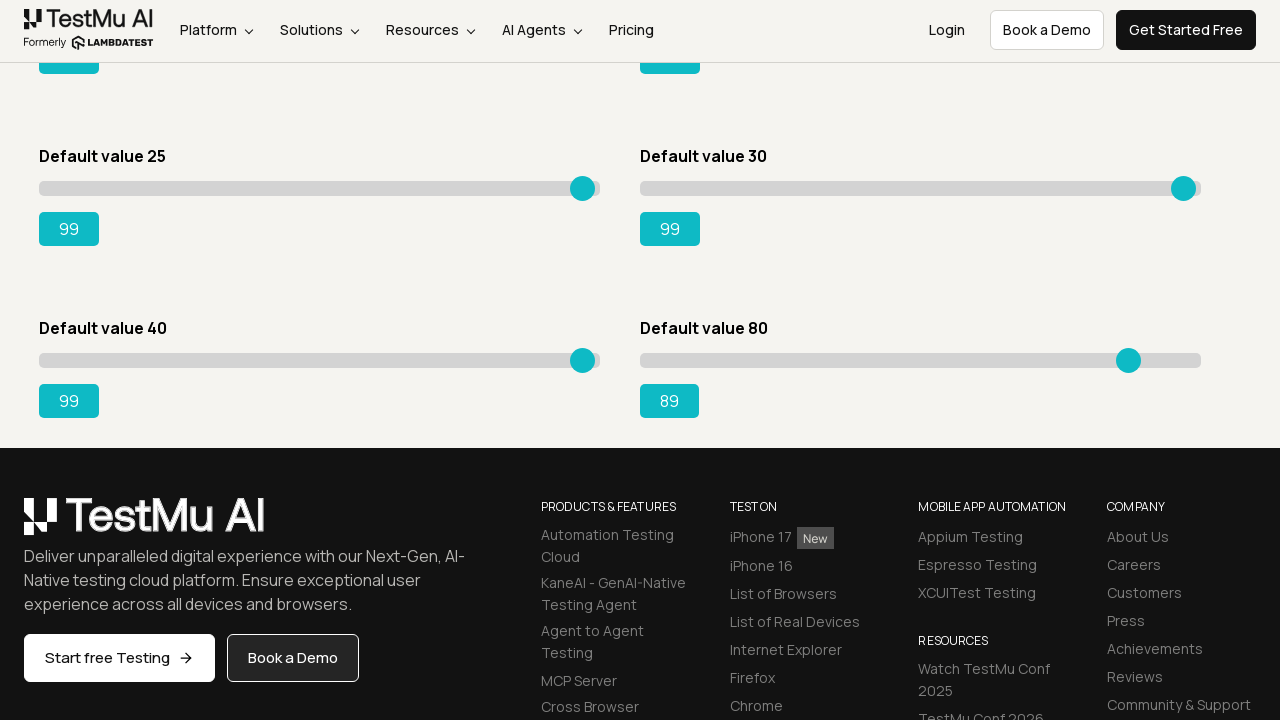

Pressed ArrowRight on slider 8, current value: 90 on xpath=//input[@class='sp__range'] >> nth=7
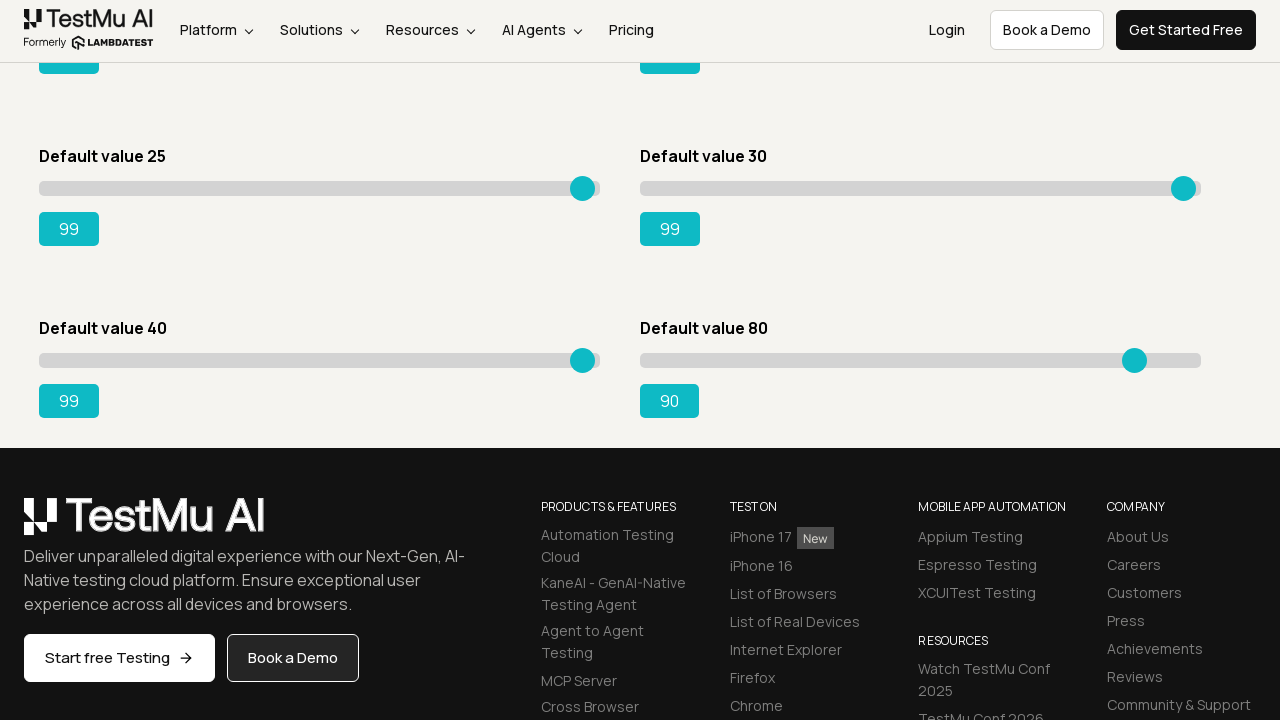

Pressed ArrowRight on slider 8, current value: 91 on xpath=//input[@class='sp__range'] >> nth=7
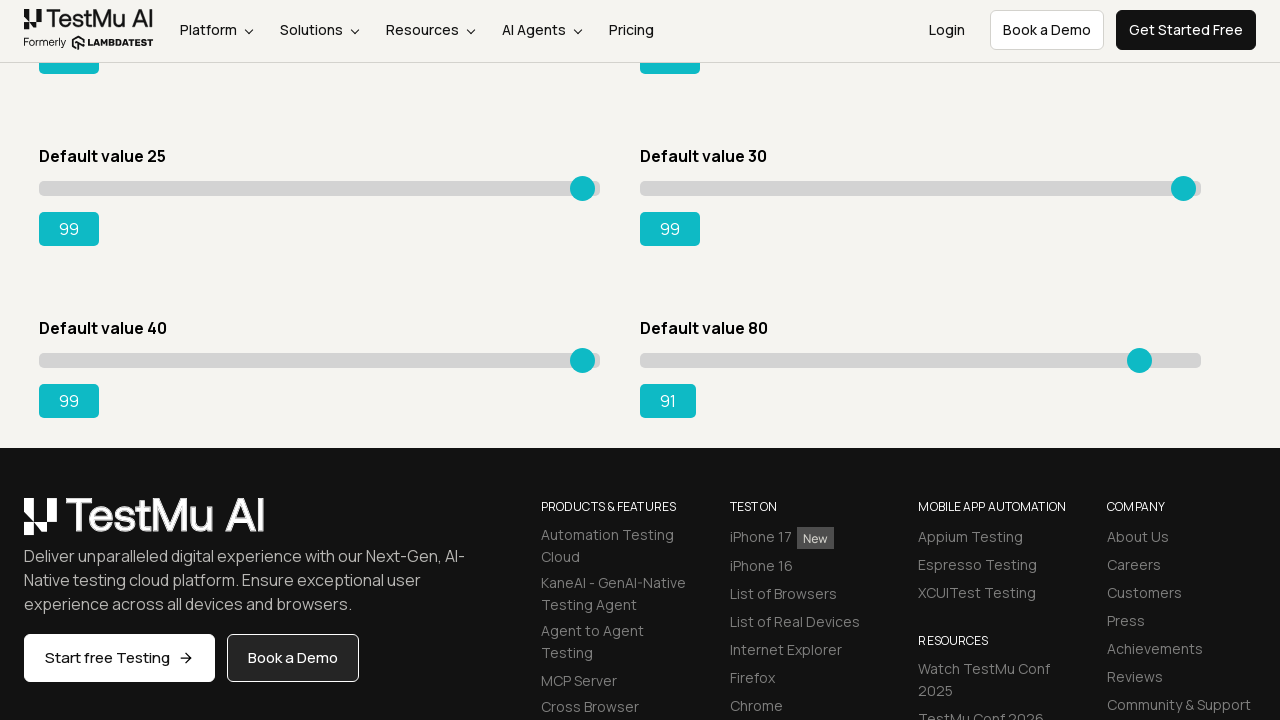

Pressed ArrowRight on slider 8, current value: 92 on xpath=//input[@class='sp__range'] >> nth=7
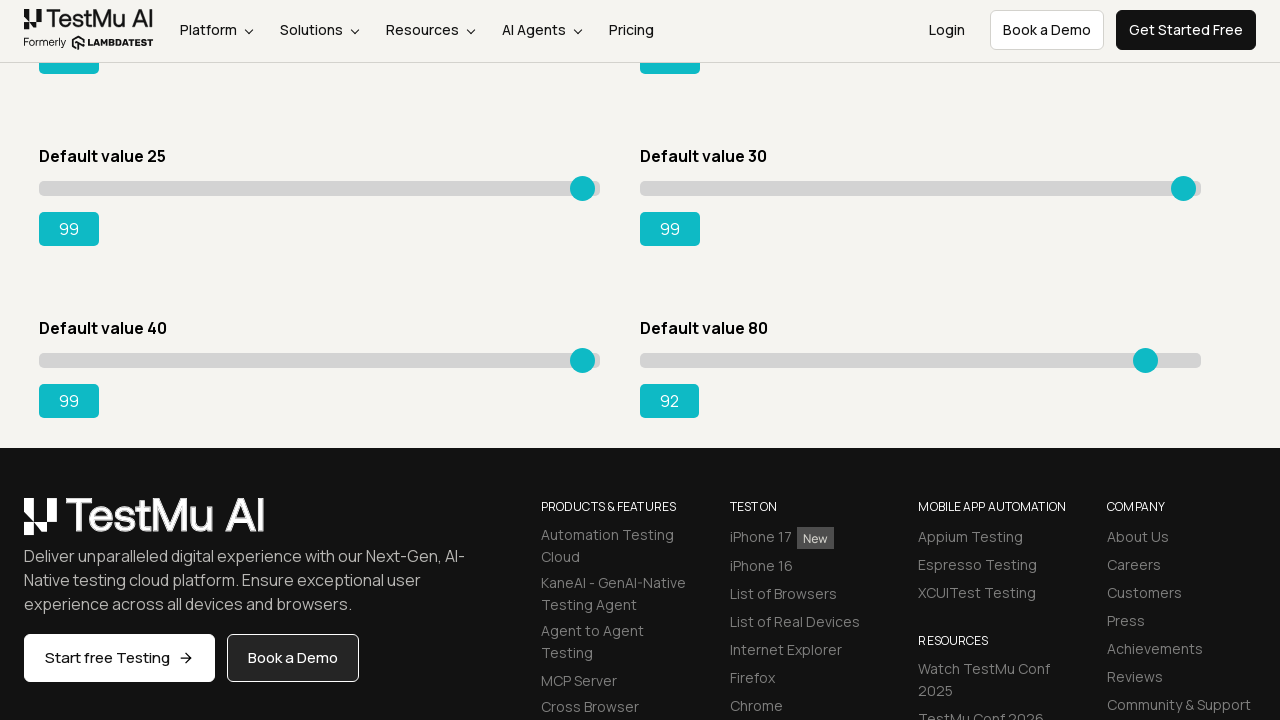

Pressed ArrowRight on slider 8, current value: 93 on xpath=//input[@class='sp__range'] >> nth=7
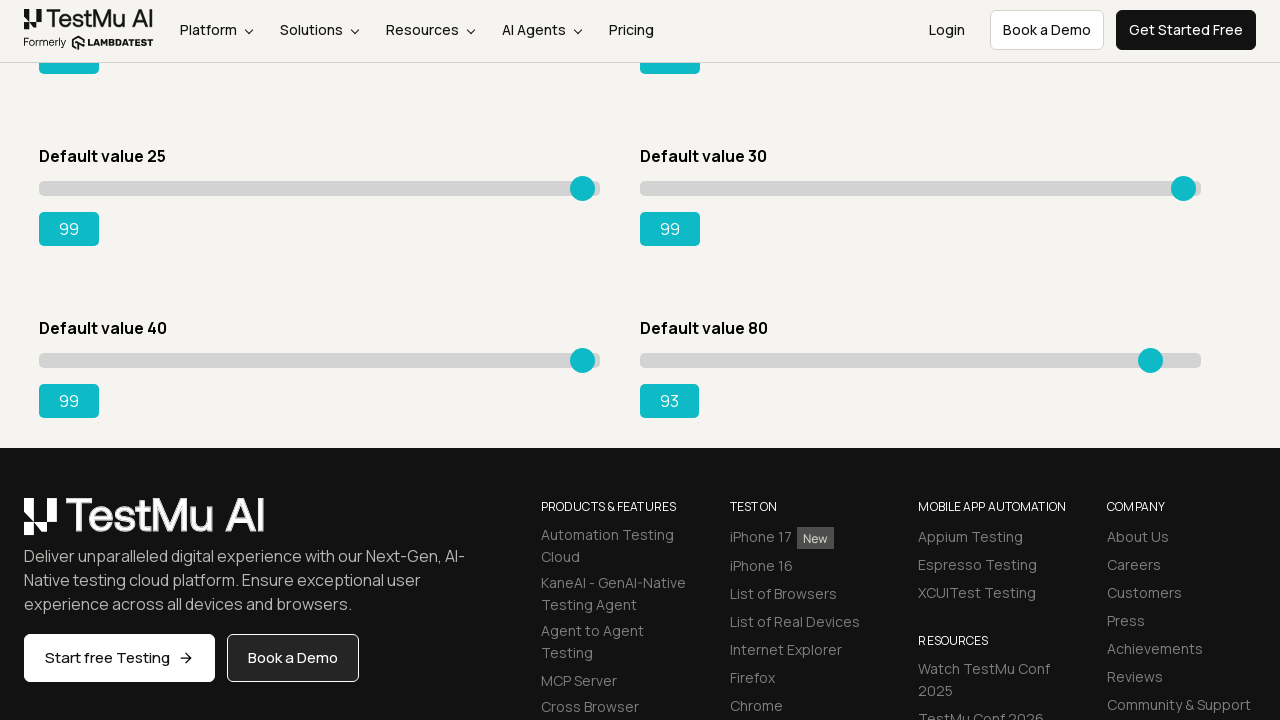

Pressed ArrowRight on slider 8, current value: 94 on xpath=//input[@class='sp__range'] >> nth=7
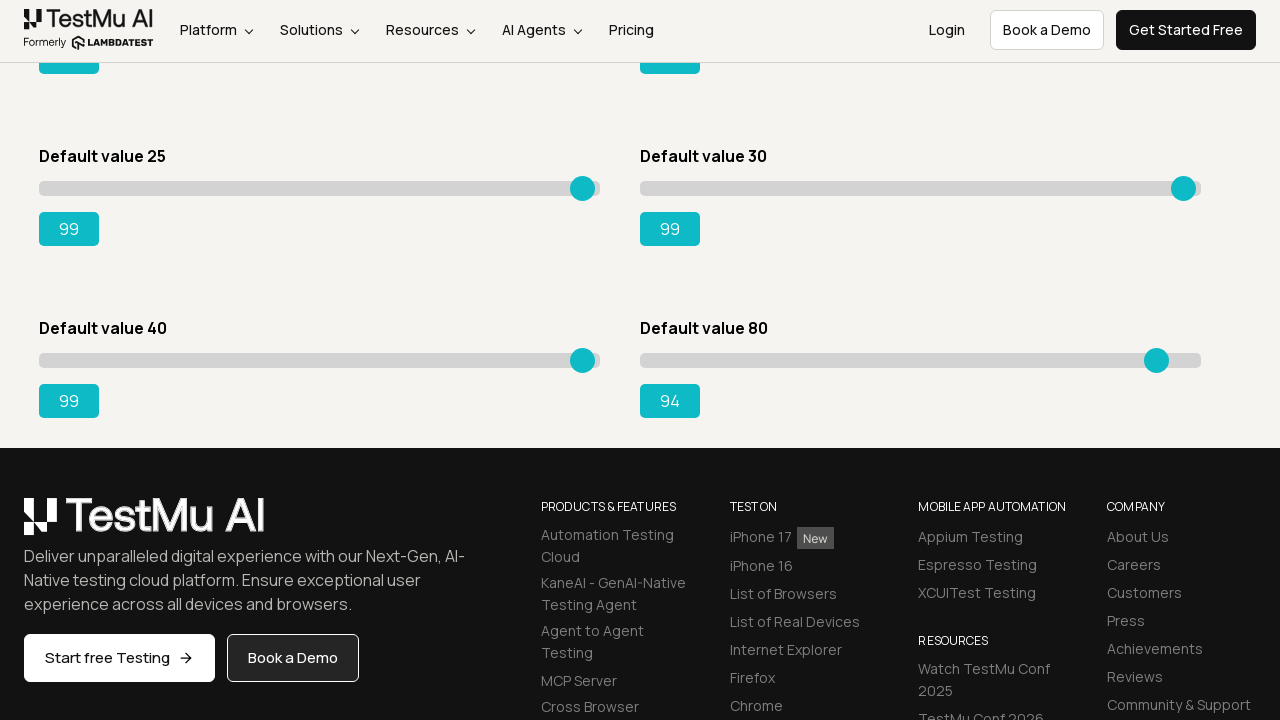

Pressed ArrowRight on slider 8, current value: 95 on xpath=//input[@class='sp__range'] >> nth=7
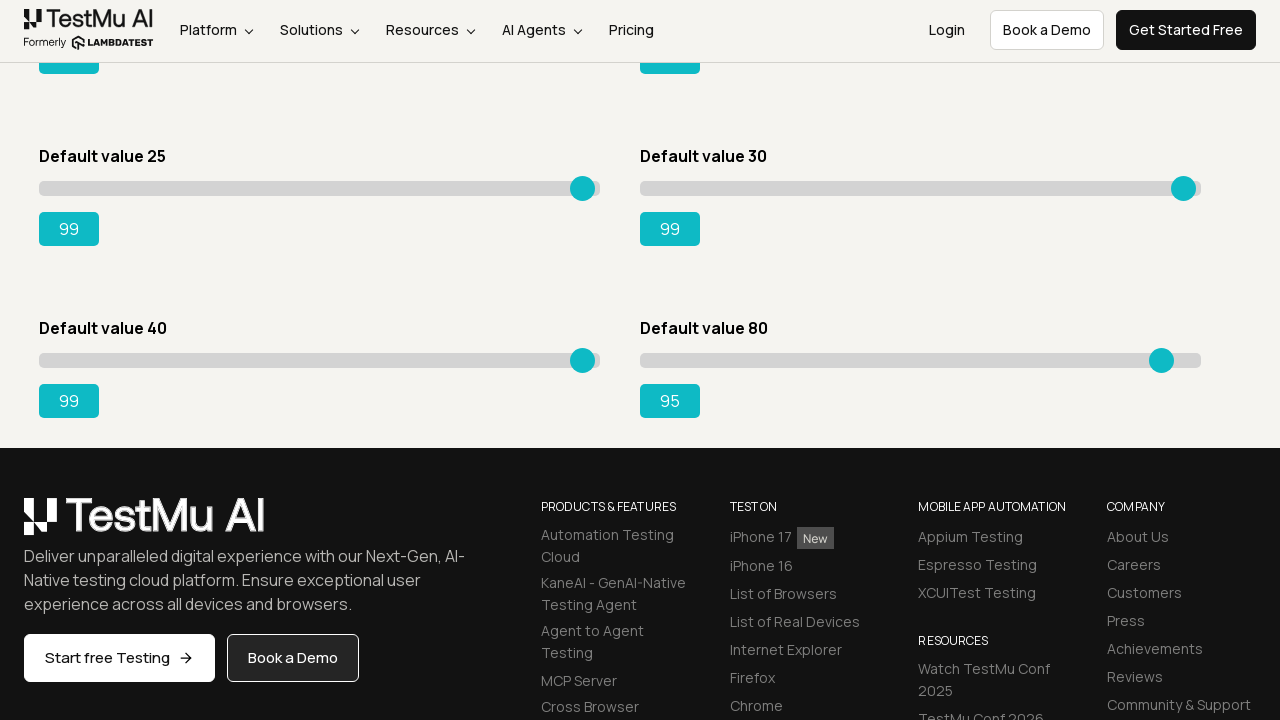

Pressed ArrowRight on slider 8, current value: 96 on xpath=//input[@class='sp__range'] >> nth=7
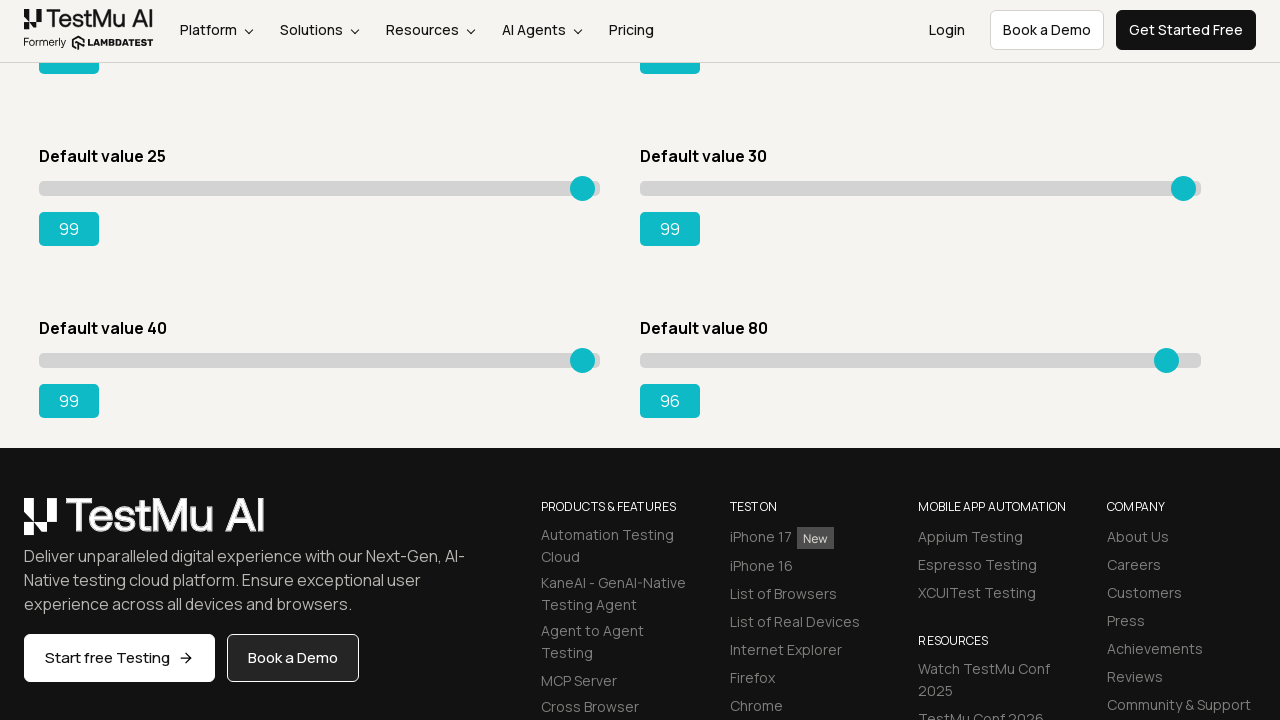

Pressed ArrowRight on slider 8, current value: 97 on xpath=//input[@class='sp__range'] >> nth=7
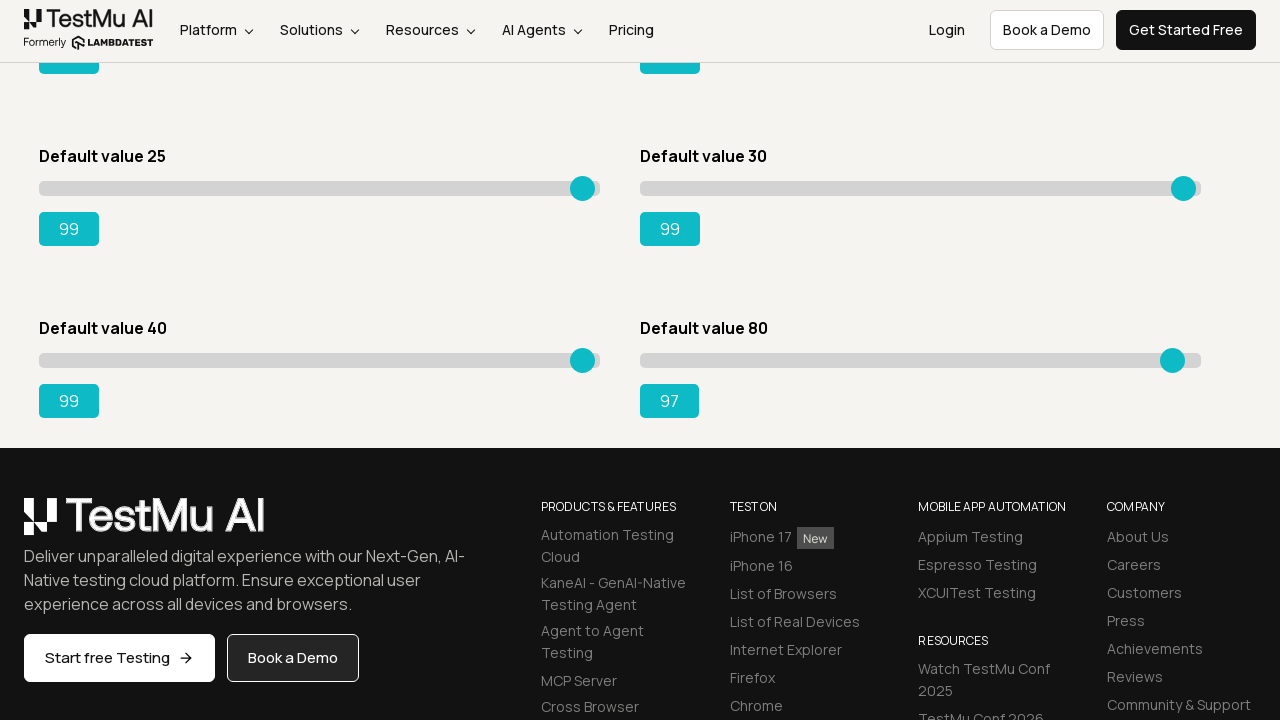

Pressed ArrowRight on slider 8, current value: 98 on xpath=//input[@class='sp__range'] >> nth=7
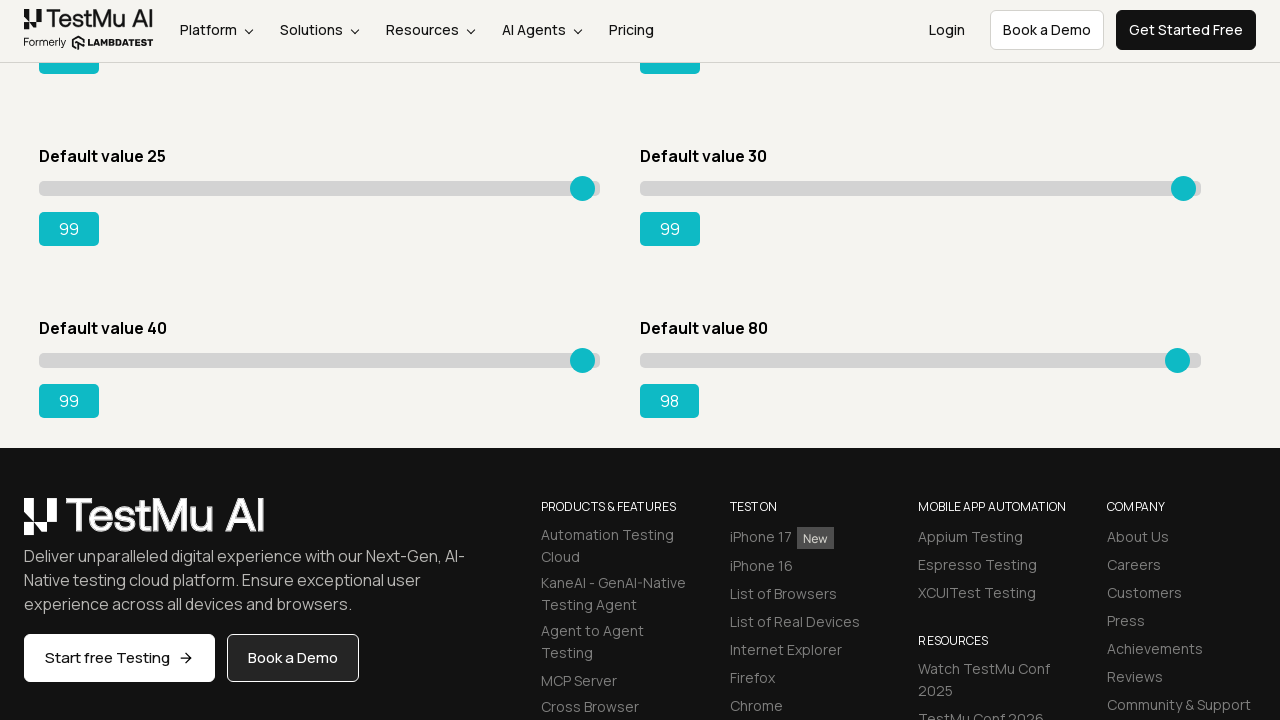

Pressed ArrowRight on slider 8, current value: 99 on xpath=//input[@class='sp__range'] >> nth=7
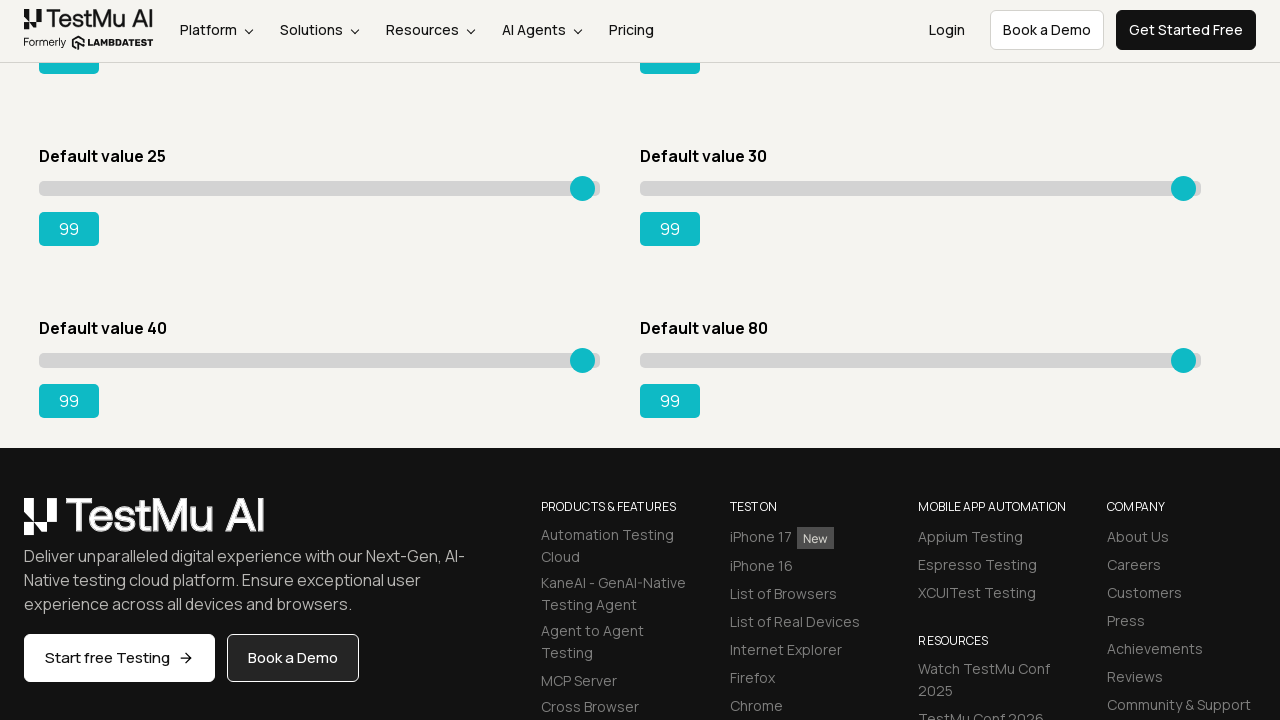

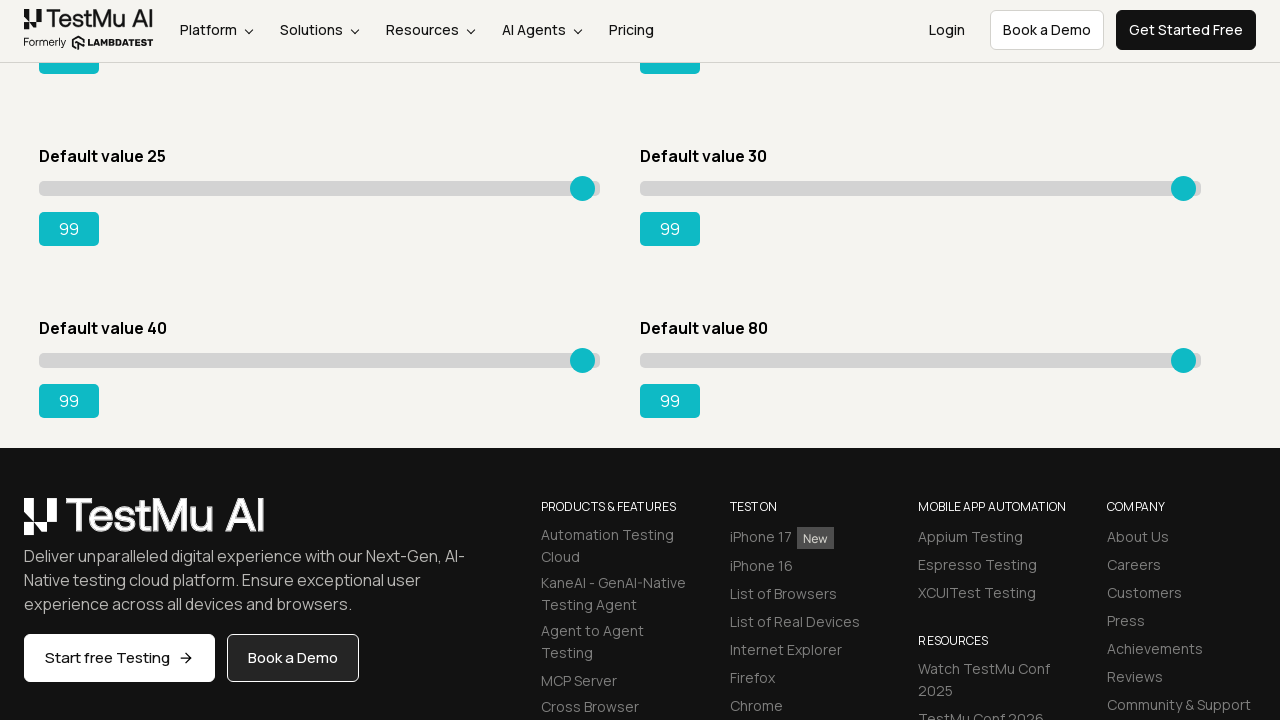